Navigates to W3Schools website and finds all link elements on the page to verify they are displayed

Starting URL: https://www.w3schools.com/

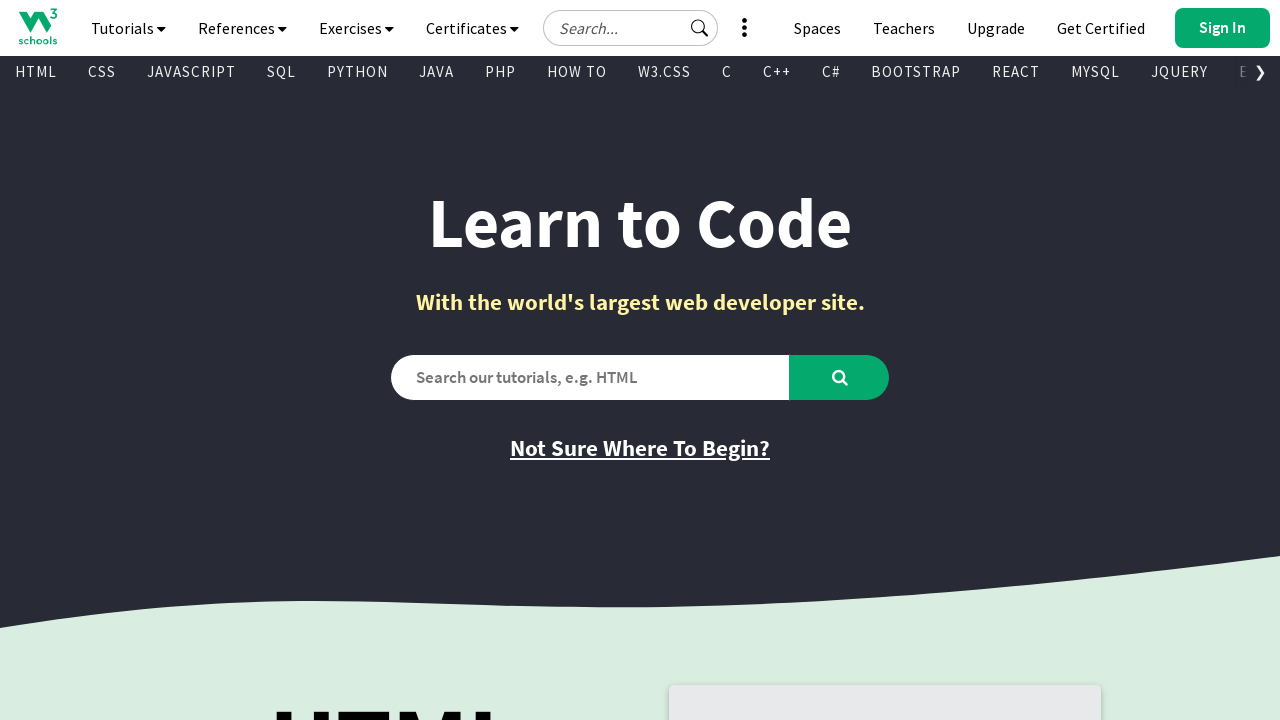

Navigated to W3Schools website
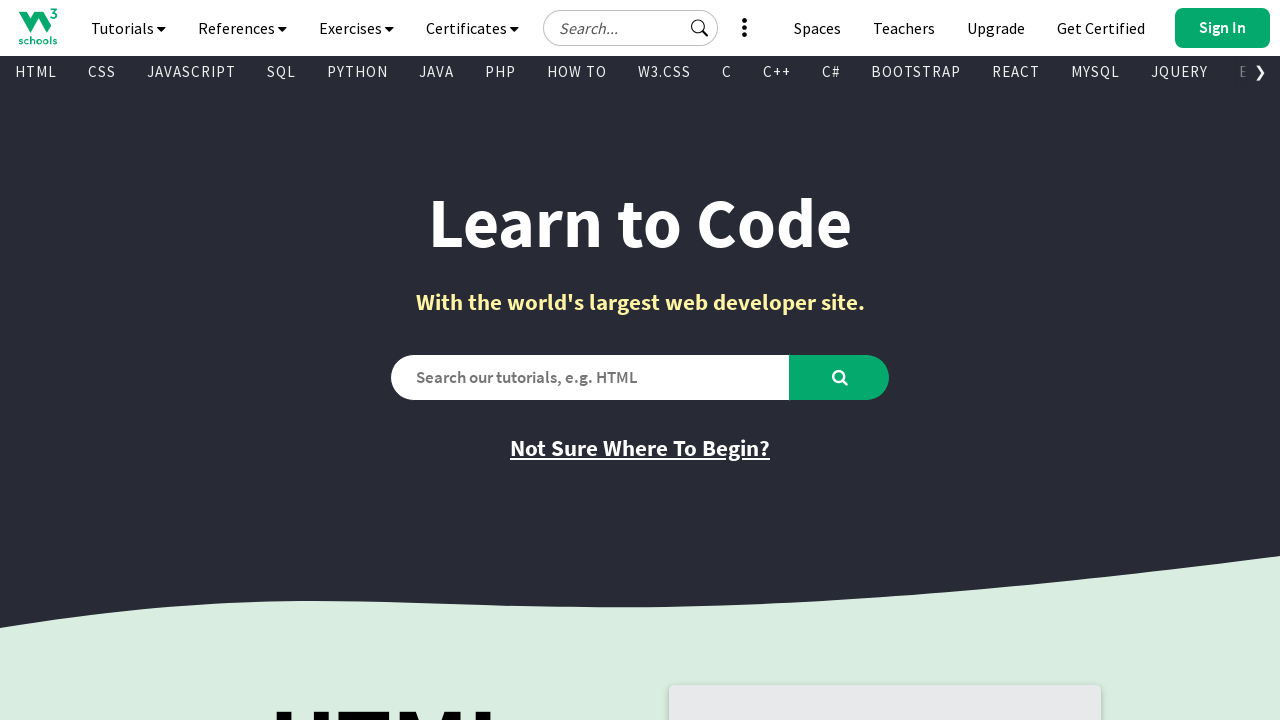

Found all link elements on the page
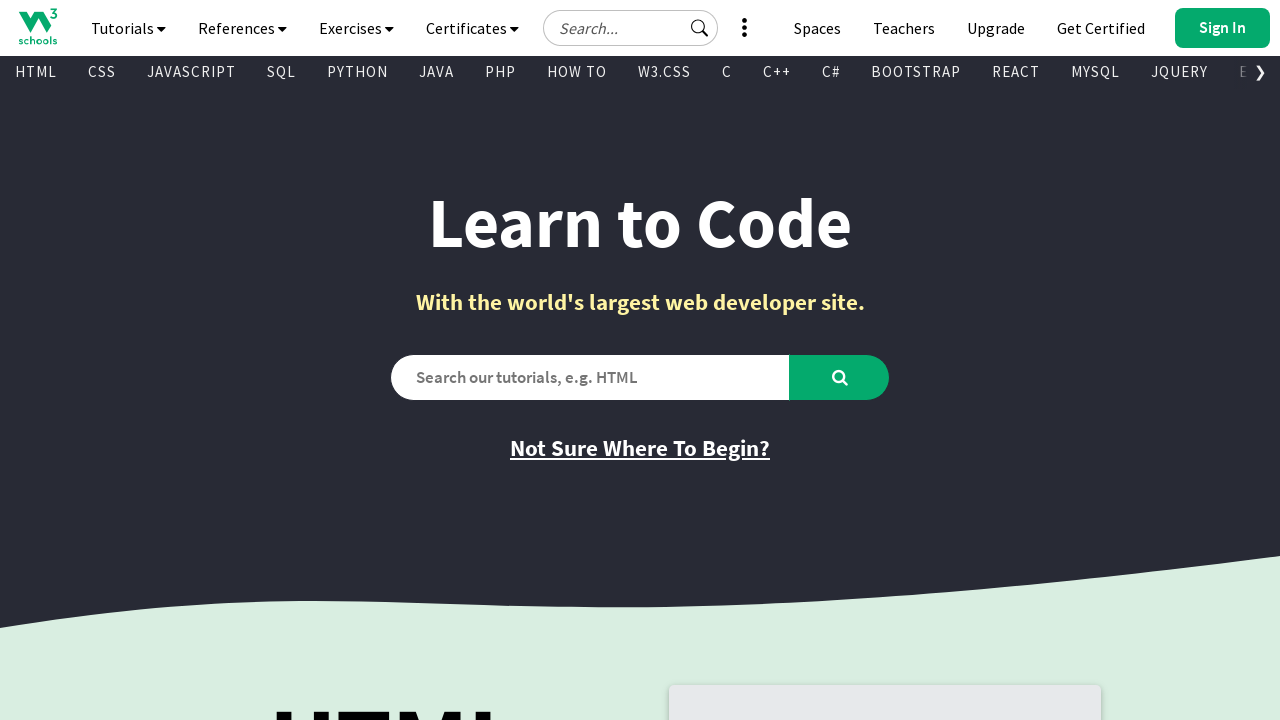

Retrieved text content from visible link: '
      
    '
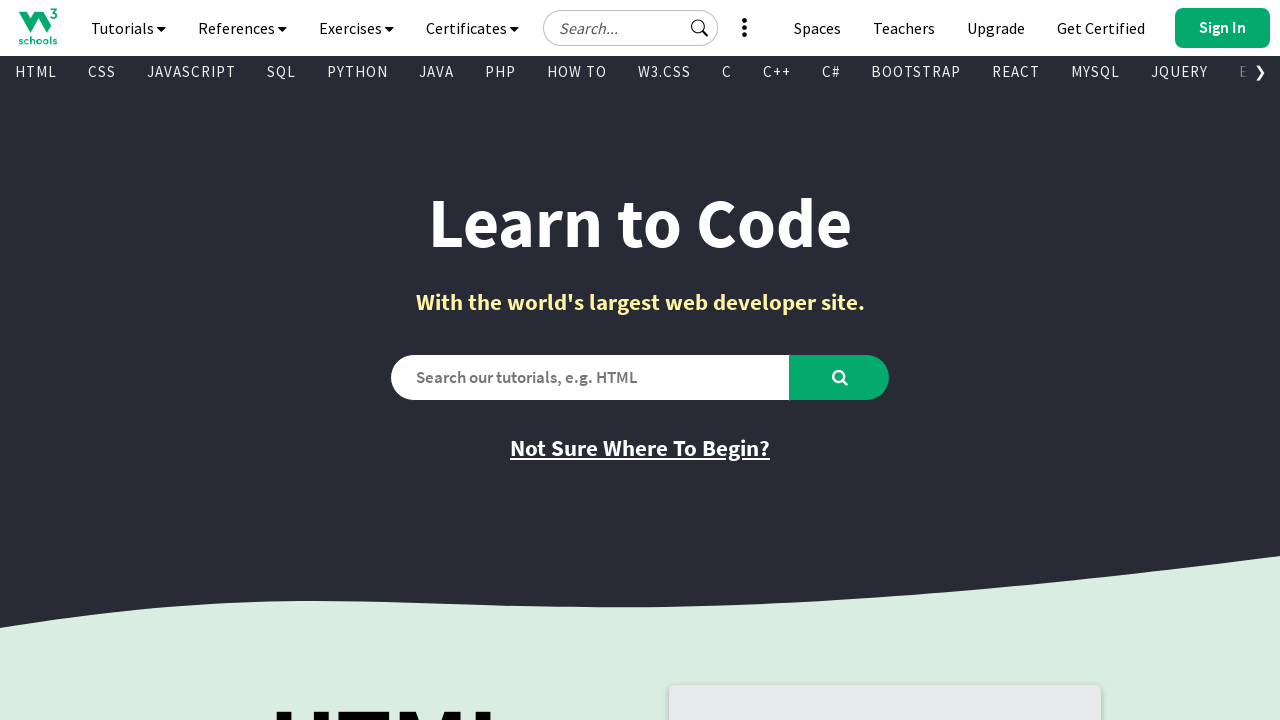

Retrieved href attribute from link: 'https://www.w3schools.com'
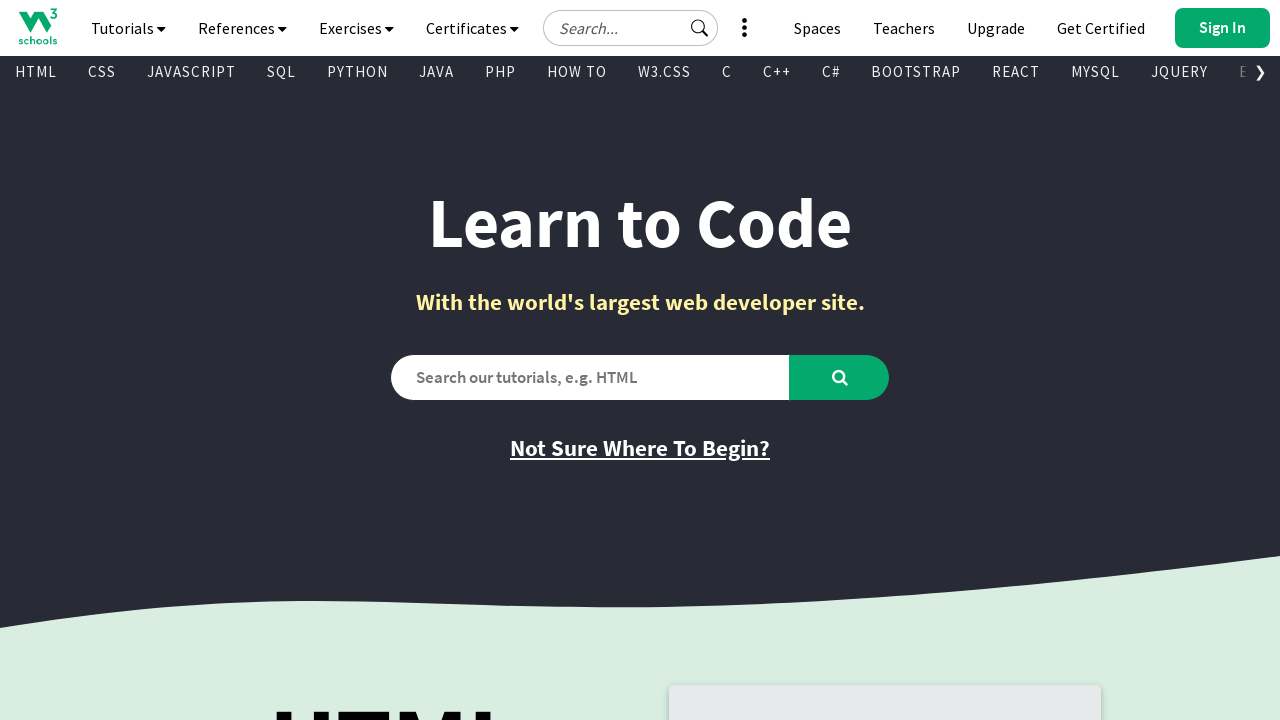

Retrieved text content from visible link: '
        Tutorials
        
        
      '
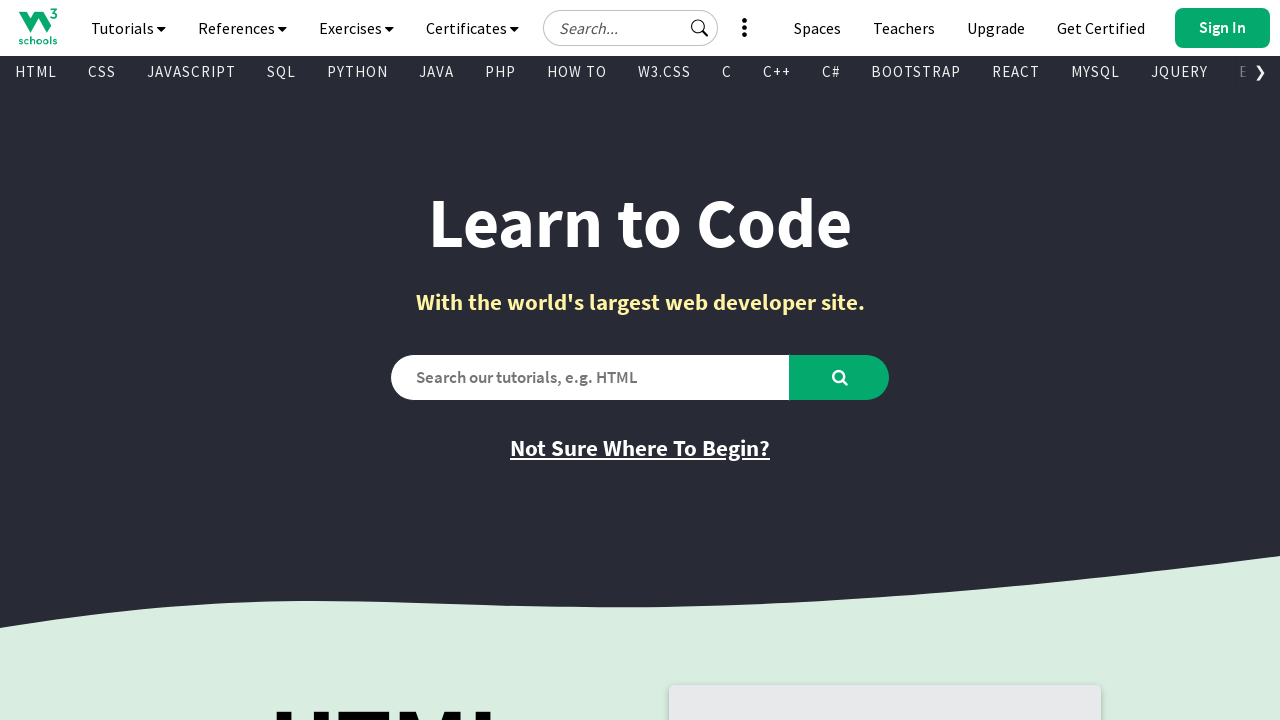

Retrieved href attribute from link: 'javascript:void(0)'
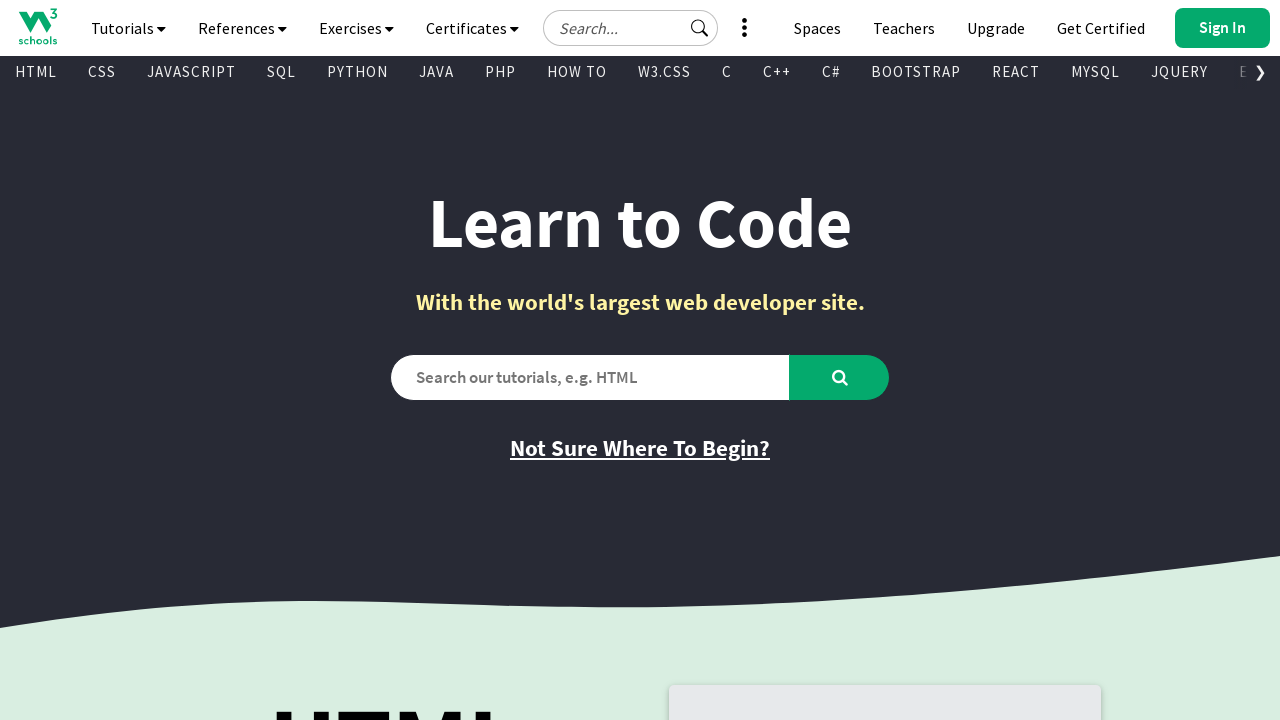

Retrieved text content from visible link: '
        References
        
        
      '
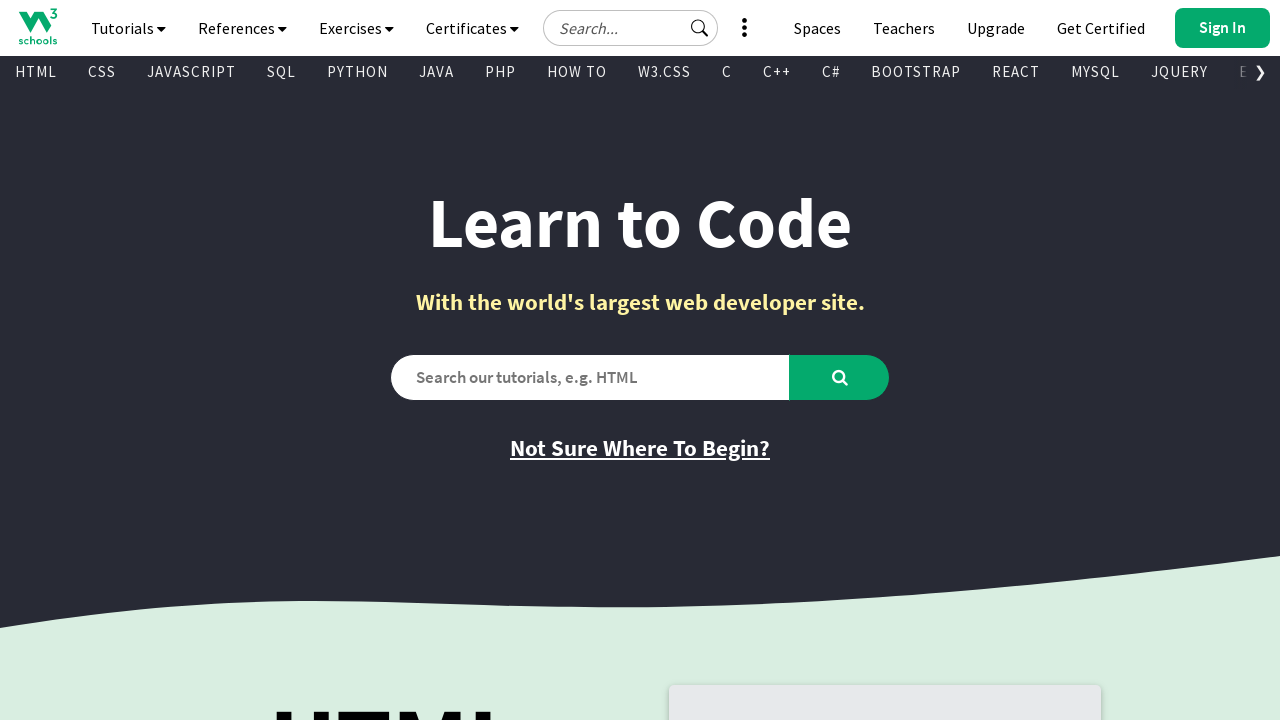

Retrieved href attribute from link: 'javascript:void(0)'
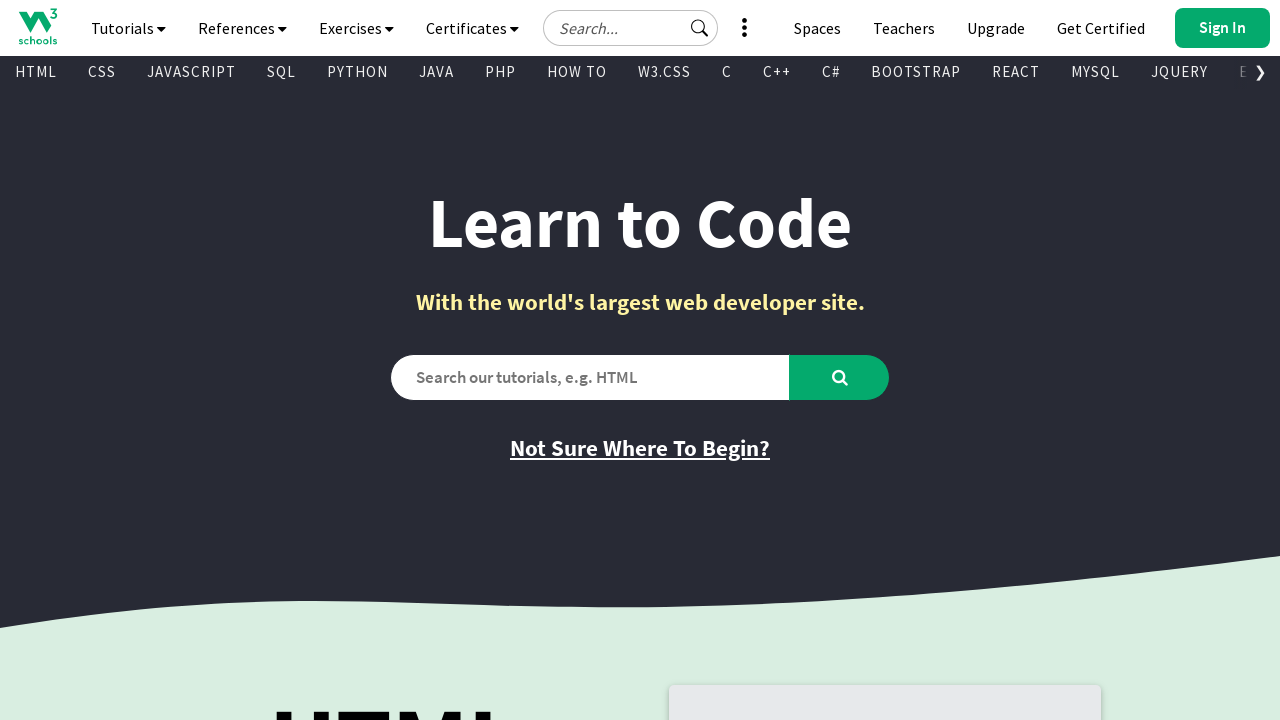

Retrieved text content from visible link: '
        Exercises
        
        
      '
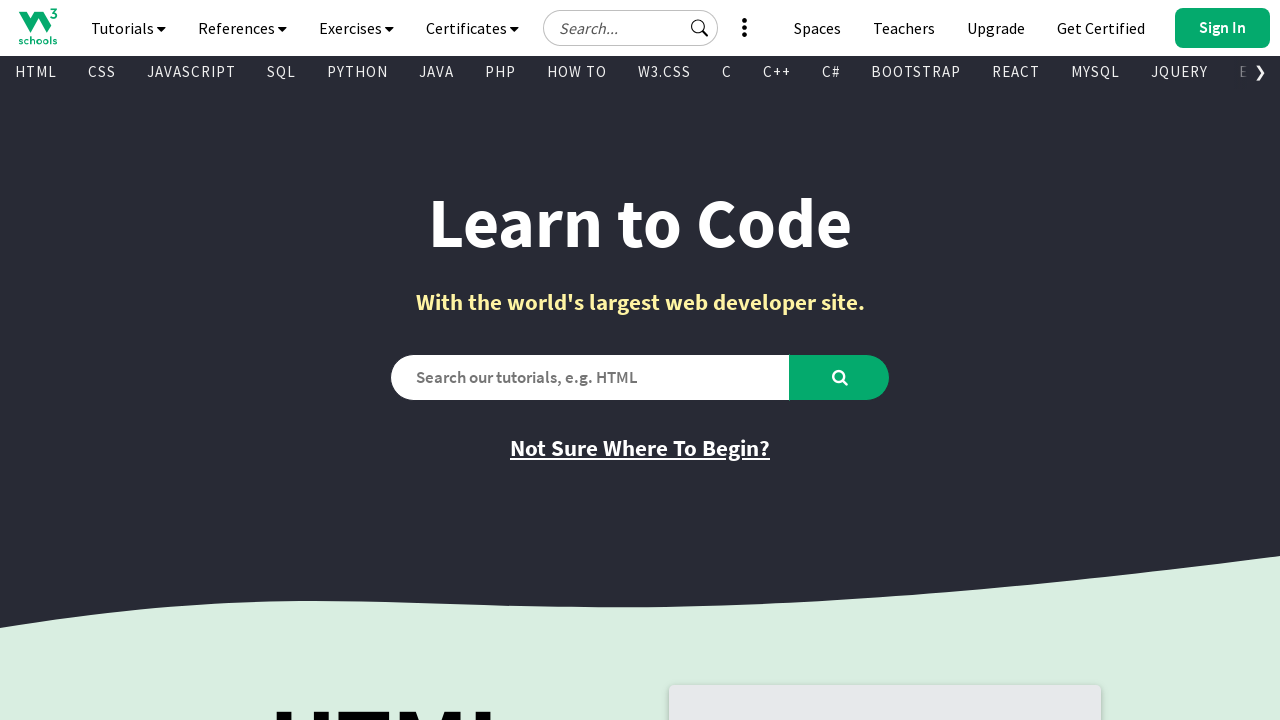

Retrieved href attribute from link: 'javascript:void(0)'
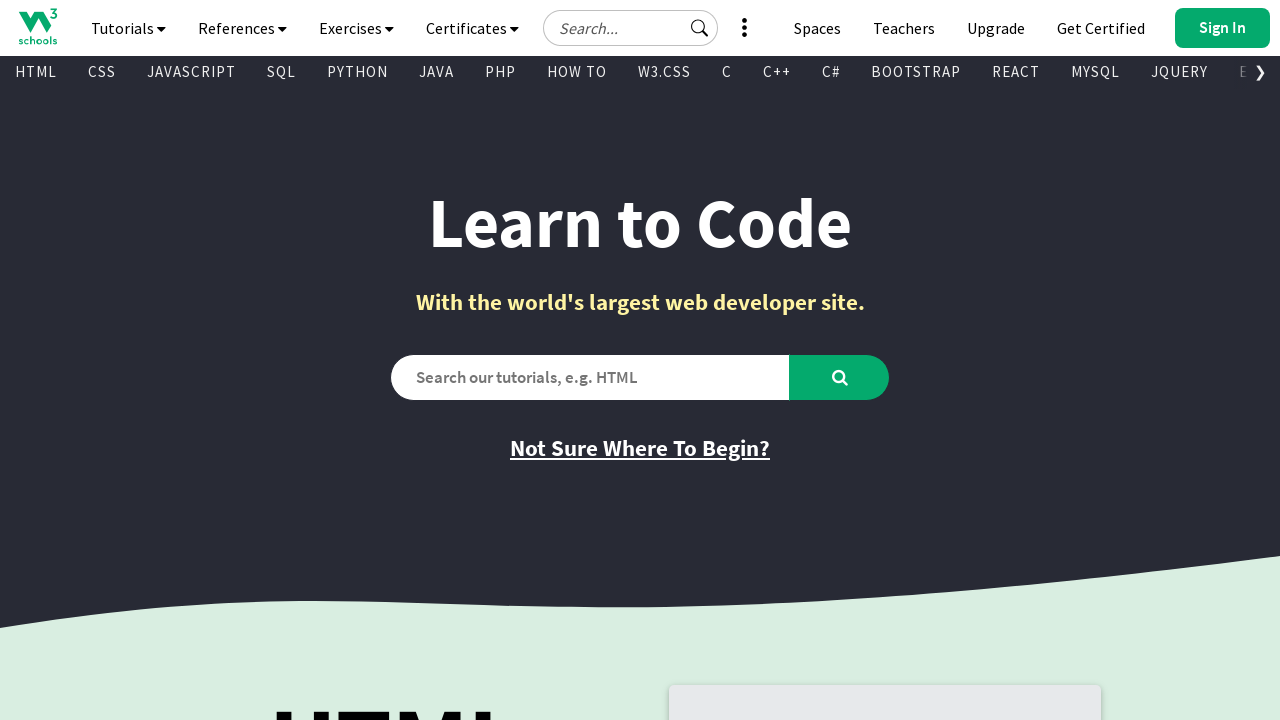

Retrieved text content from visible link: '
        Certificates
        
        
      '
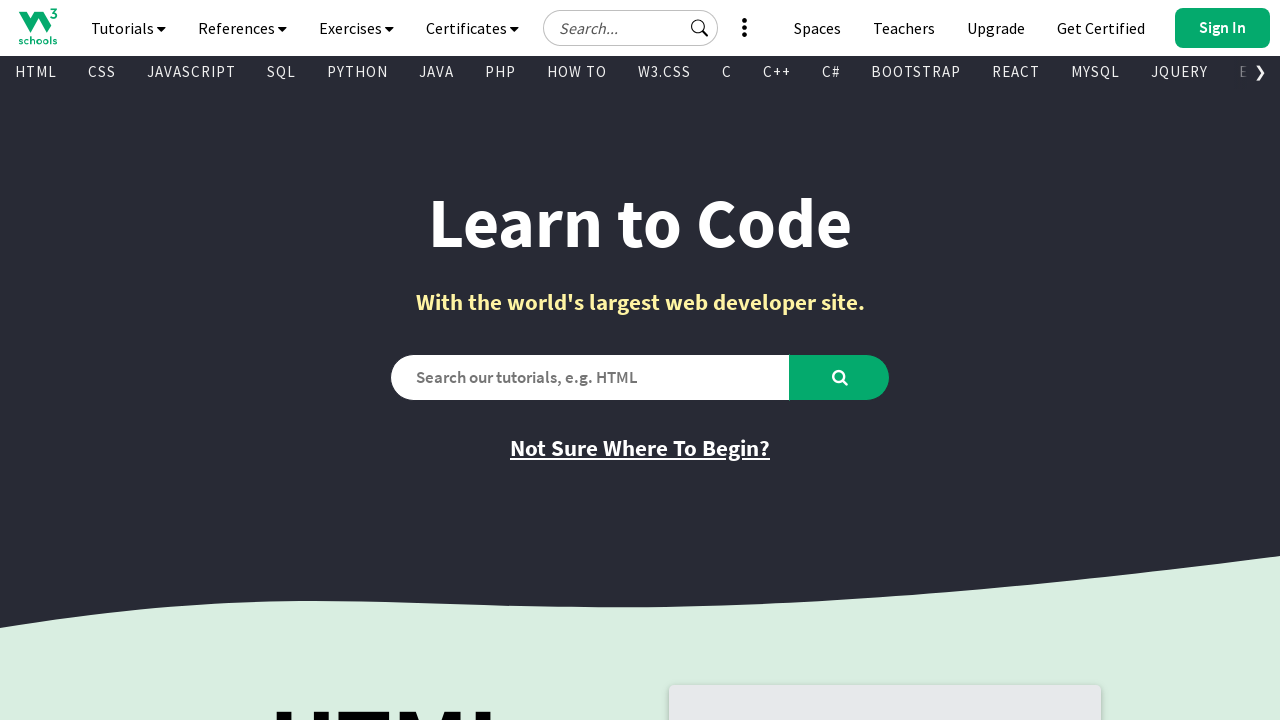

Retrieved href attribute from link: 'javascript:void(0)'
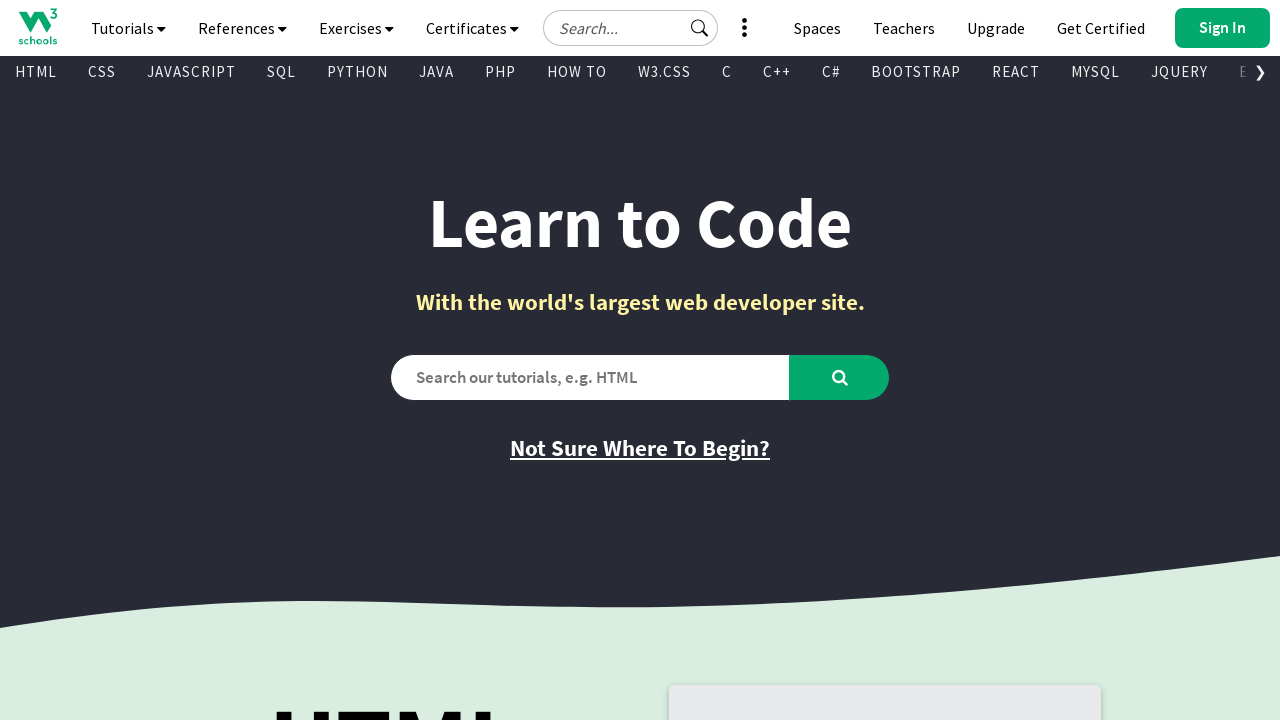

Retrieved text content from visible link: '
        See More
        
         
        
        
      '
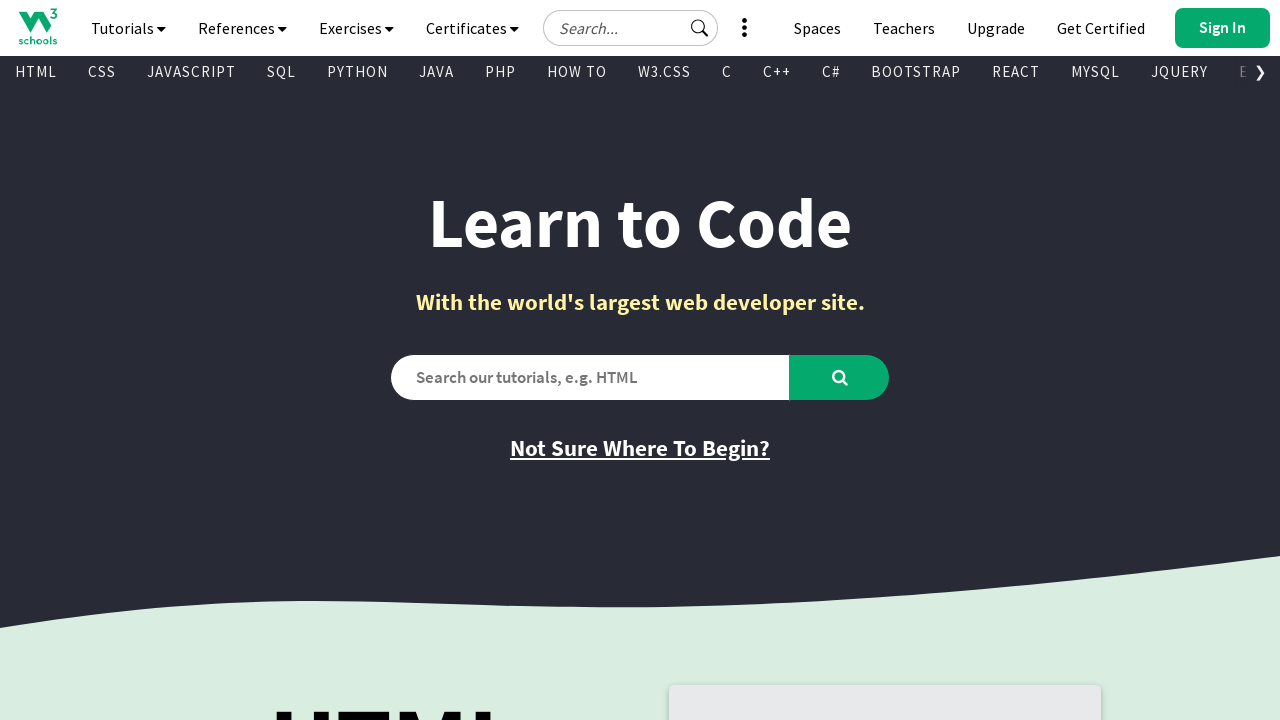

Retrieved href attribute from link: 'javascript:void(0)'
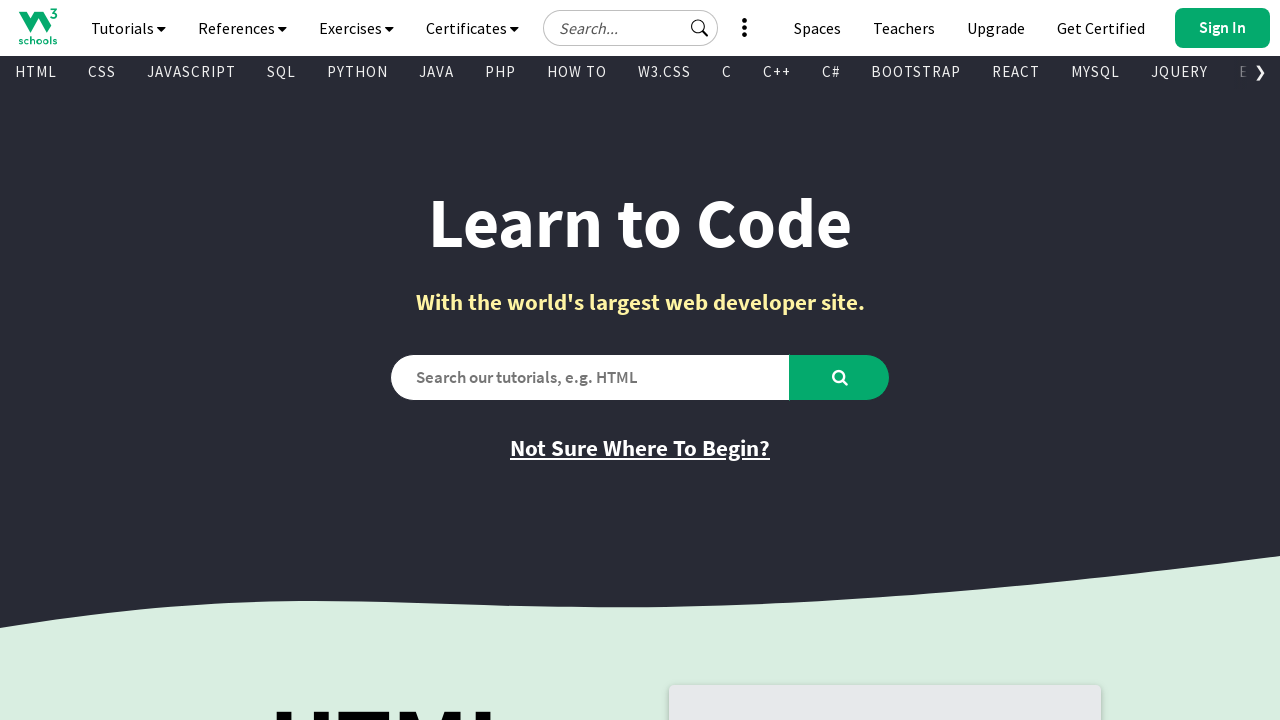

Retrieved text content from visible link: '
        
          
        
        Get Certified
      '
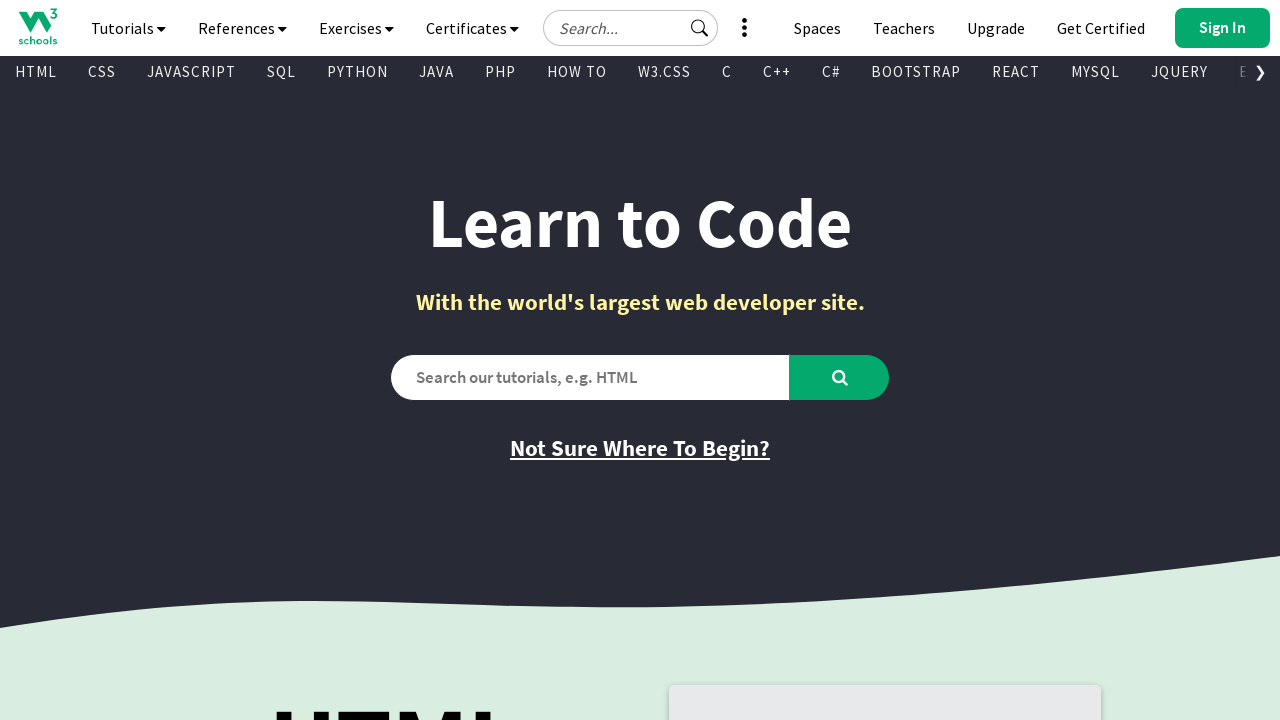

Retrieved href attribute from link: 'https://campus.w3schools.com/collections/course-catalog'
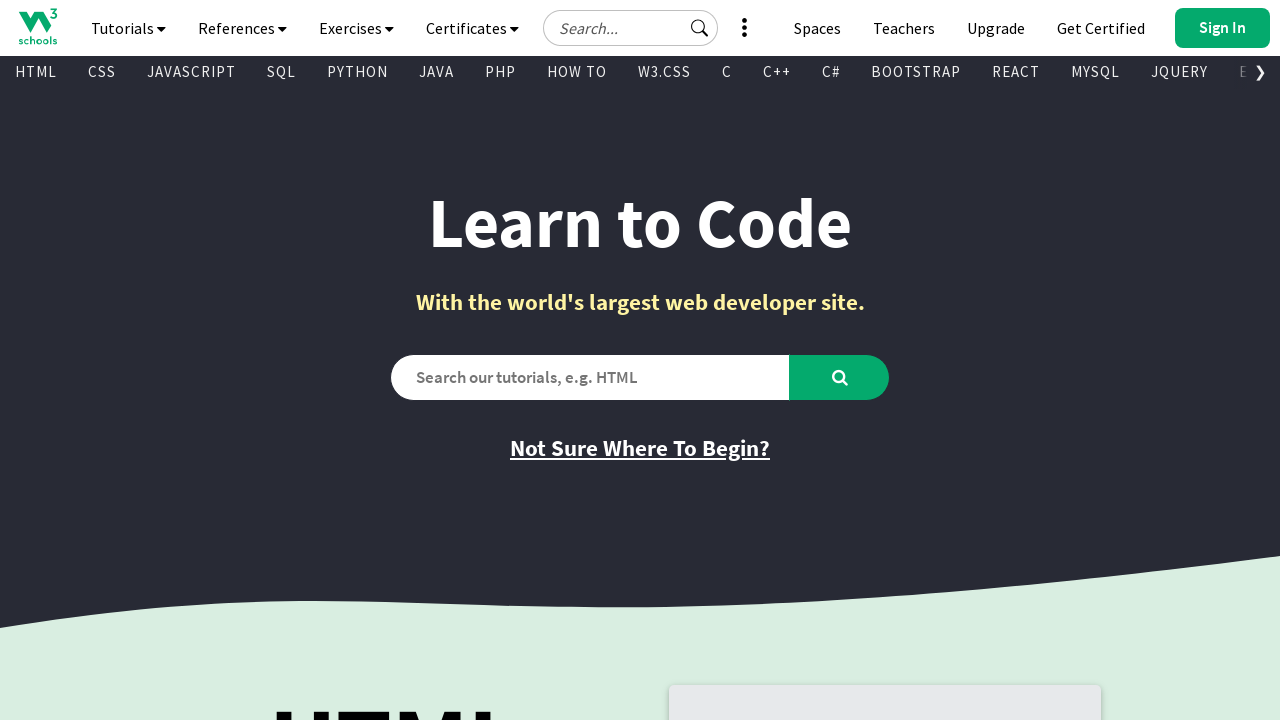

Retrieved text content from visible link: '
        
          
          
          
        
        Upgrade
      '
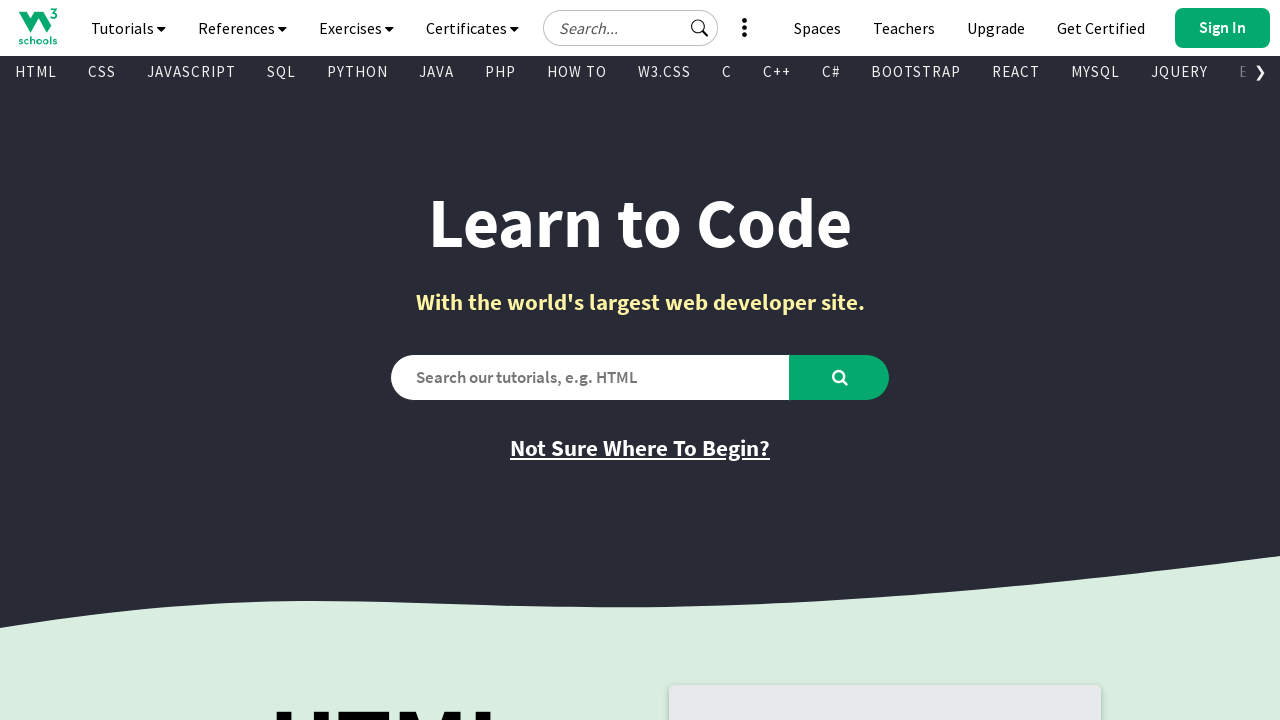

Retrieved href attribute from link: 'https://order.w3schools.com/plans'
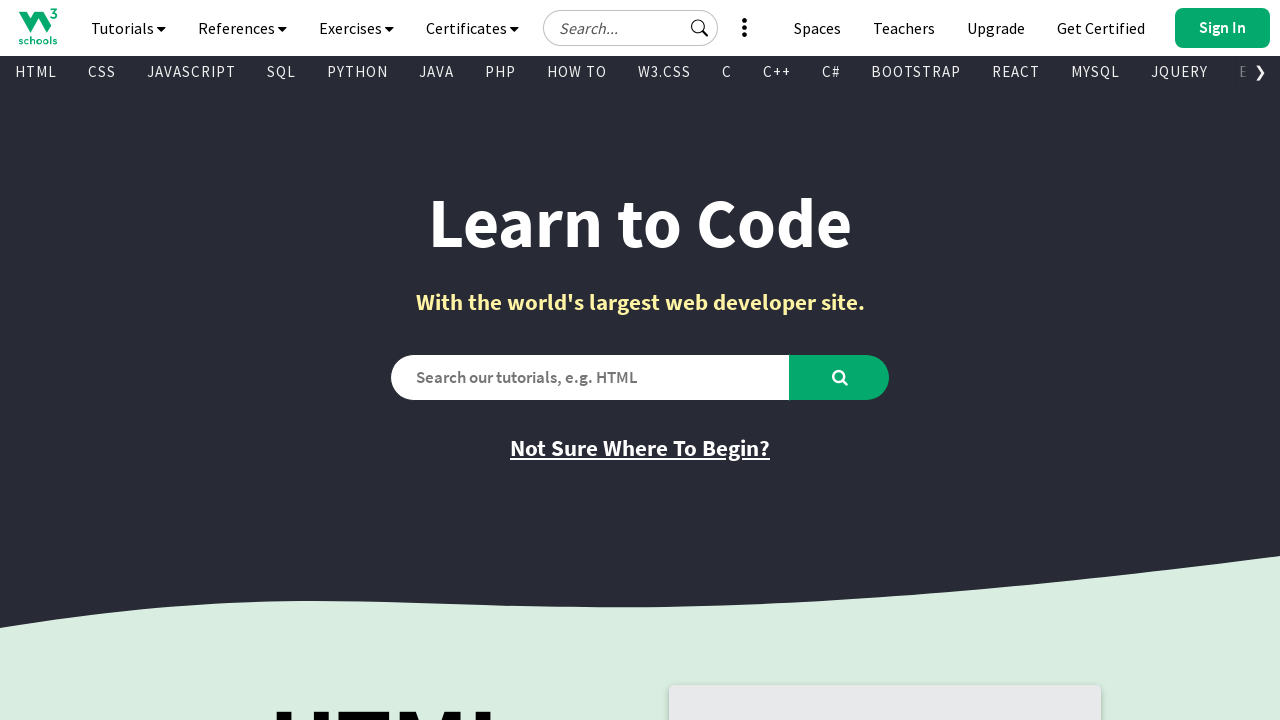

Retrieved text content from visible link: '
        
          
        
        Teachers
      '
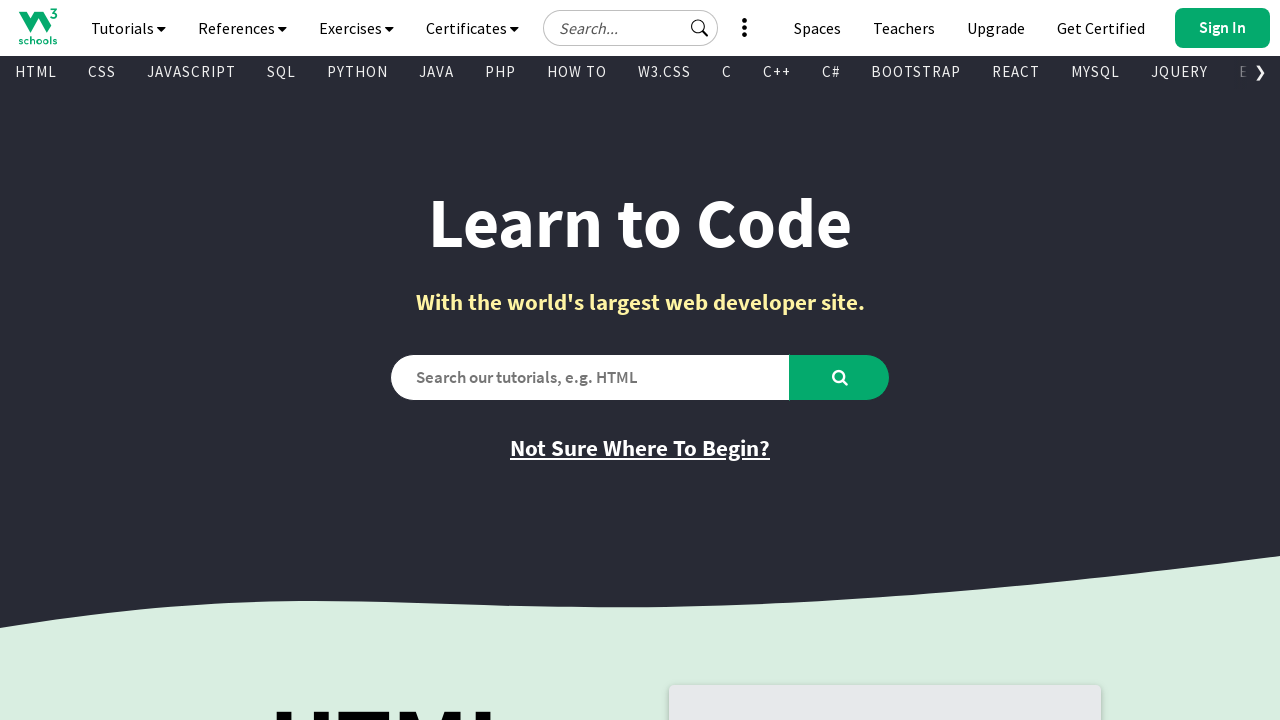

Retrieved href attribute from link: '/academy/index.php'
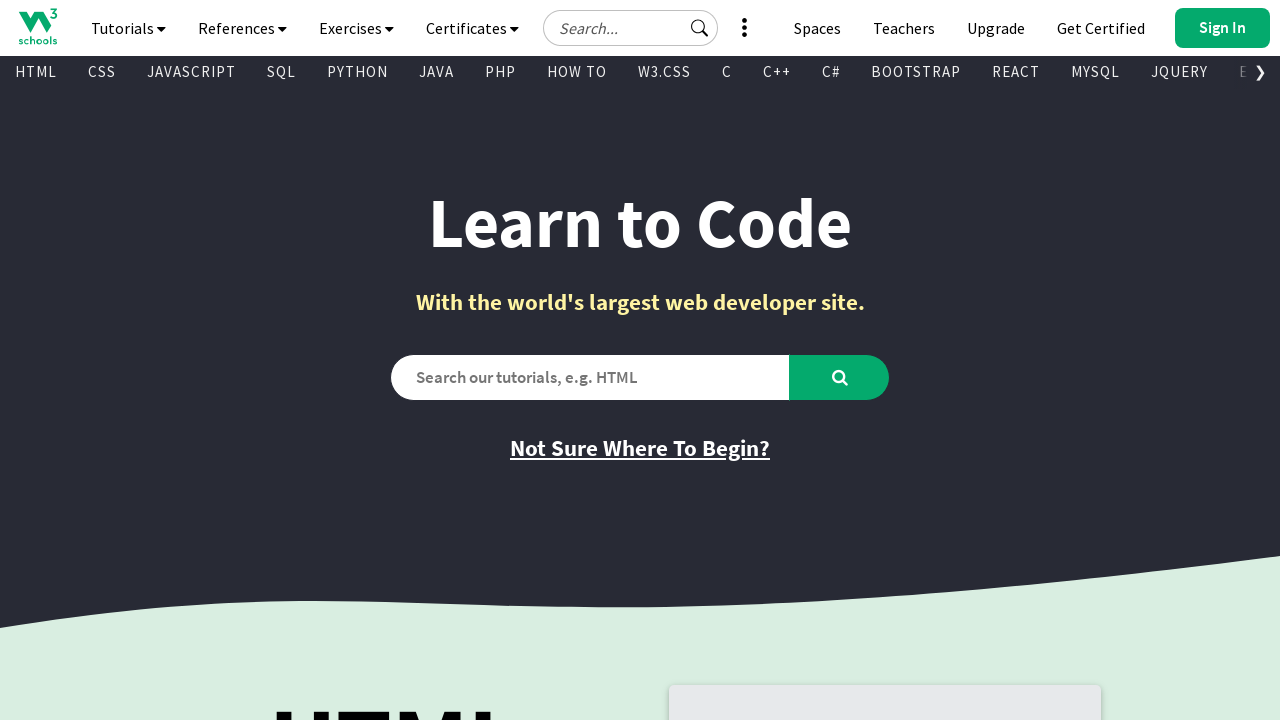

Retrieved text content from visible link: '
        
          
        
        Spaces
      '
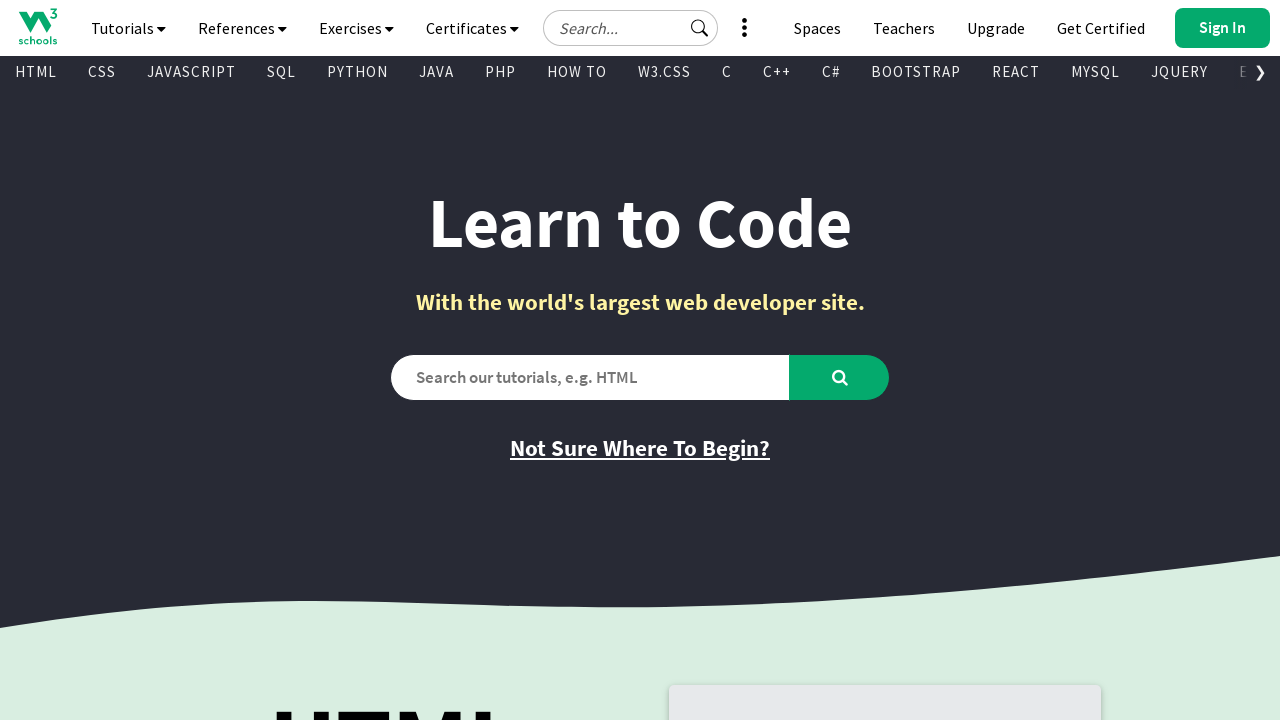

Retrieved href attribute from link: '/spaces/index.php'
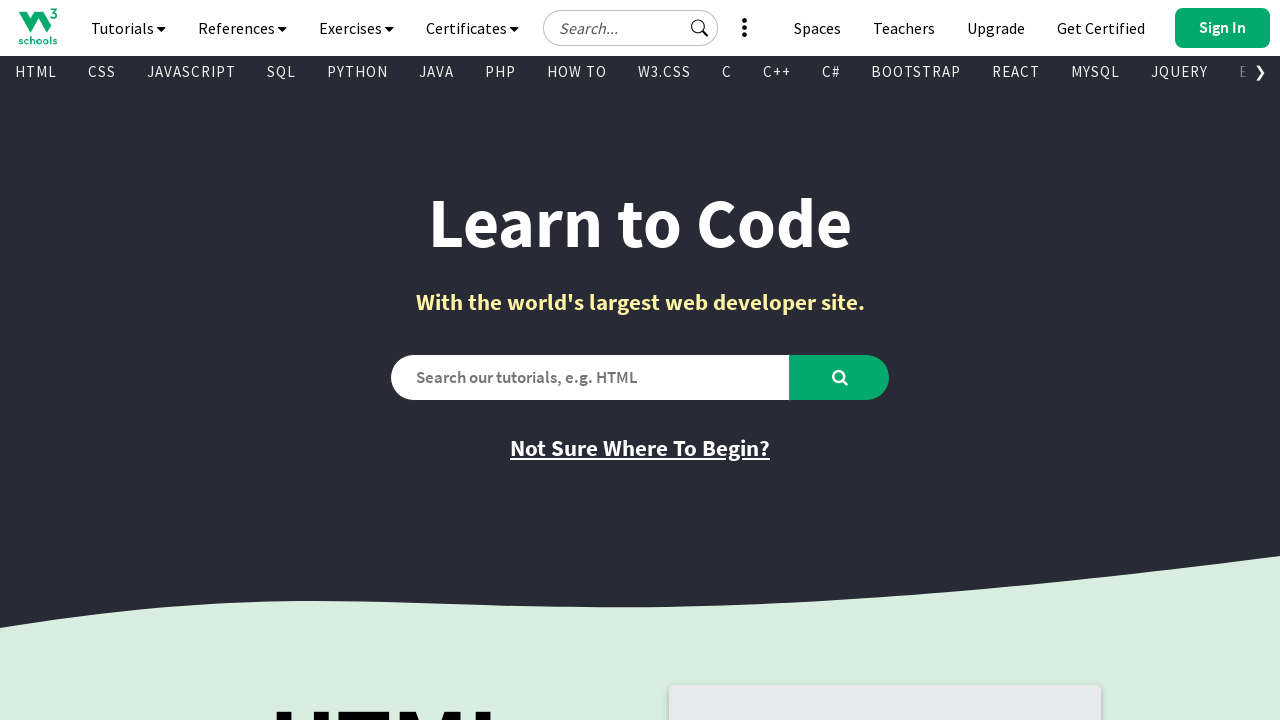

Retrieved text content from visible link: '
        
          
        
        Bootcamps
      '
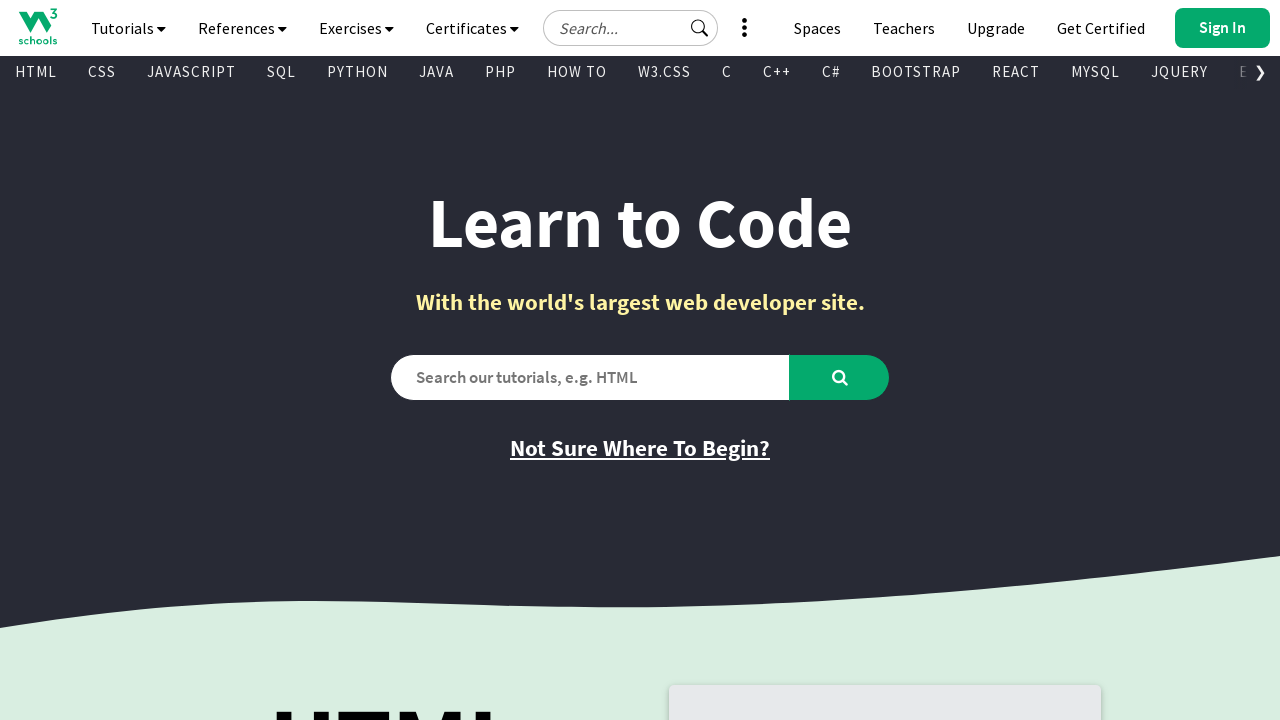

Retrieved href attribute from link: '/bootcamp/index.php'
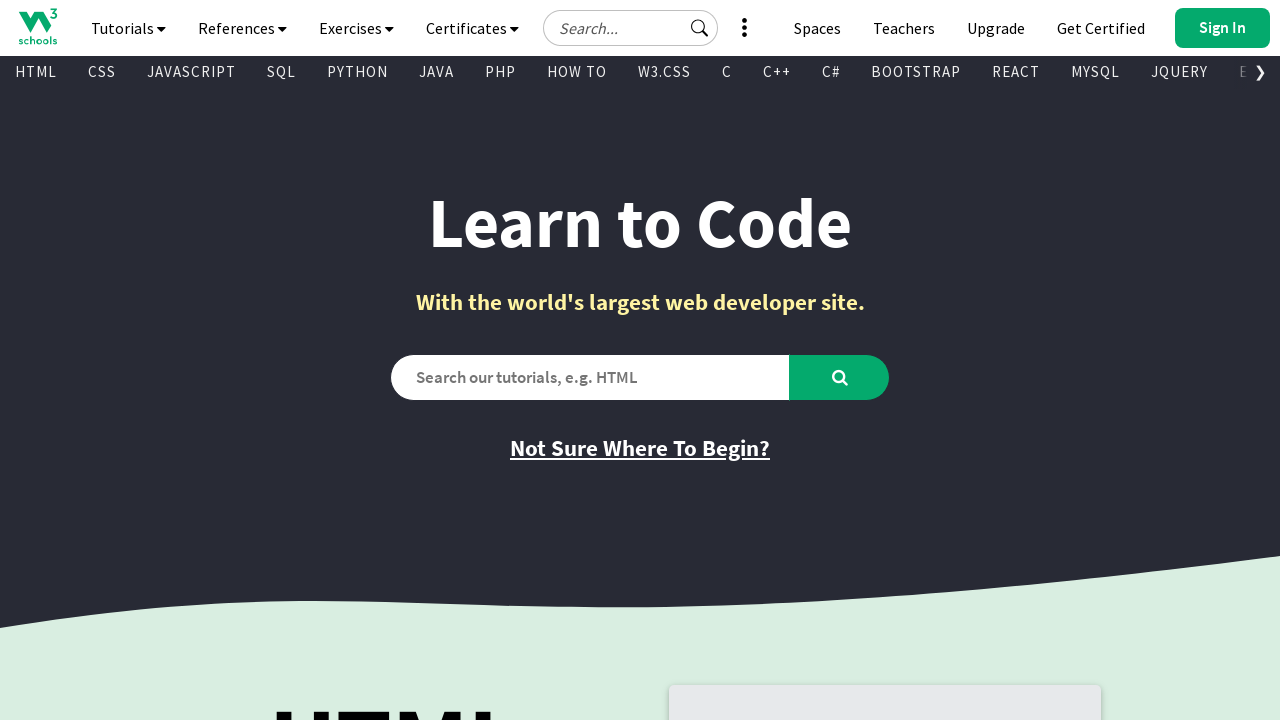

Retrieved text content from visible link: 'HTML'
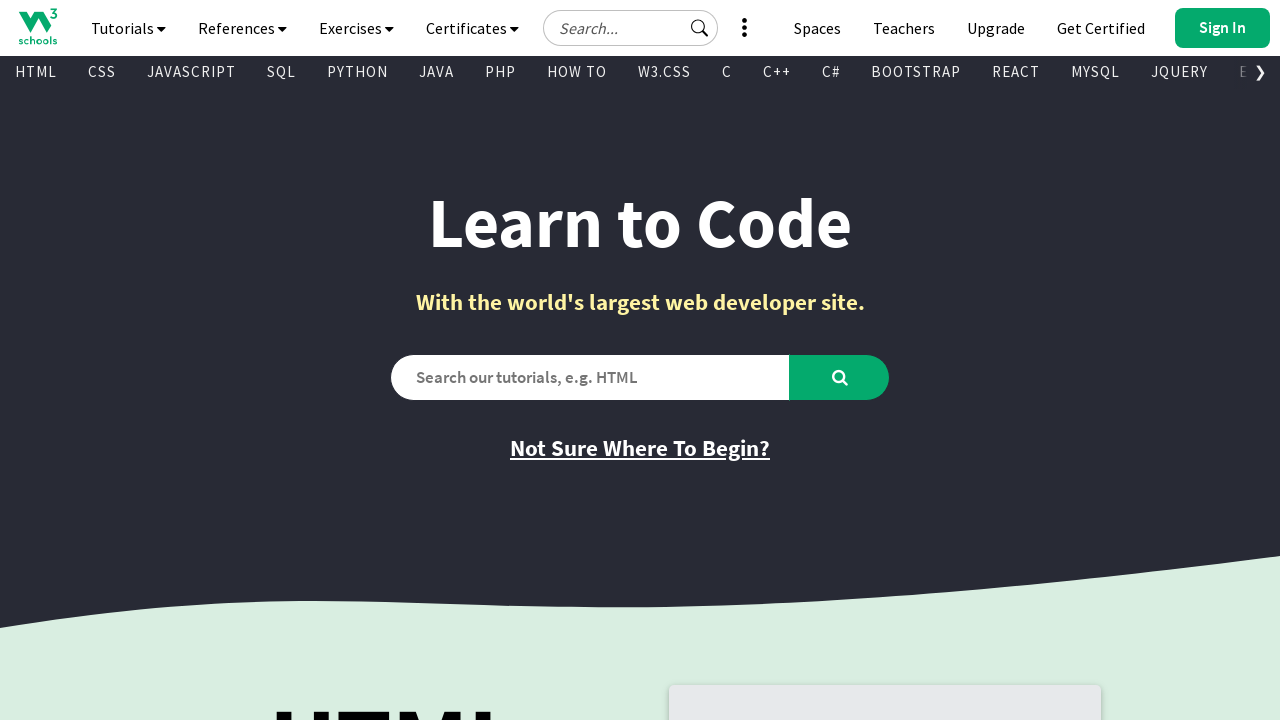

Retrieved href attribute from link: '/html/default.asp'
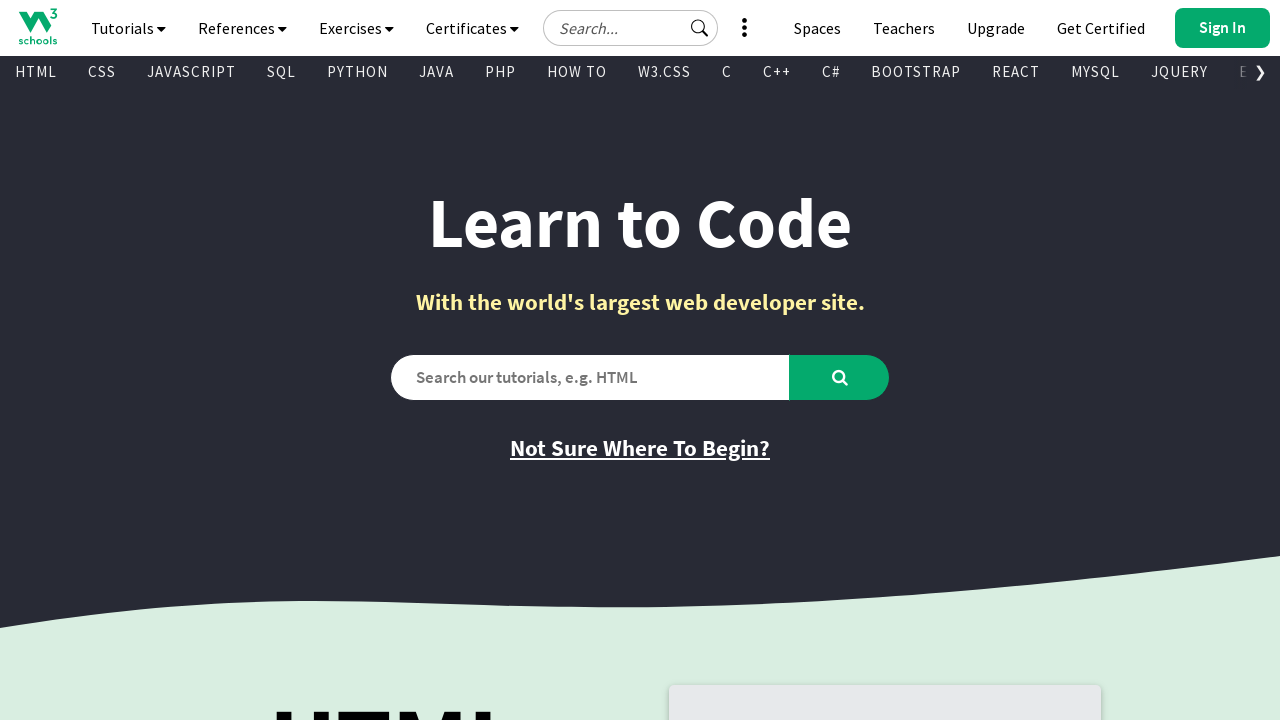

Retrieved text content from visible link: 'CSS'
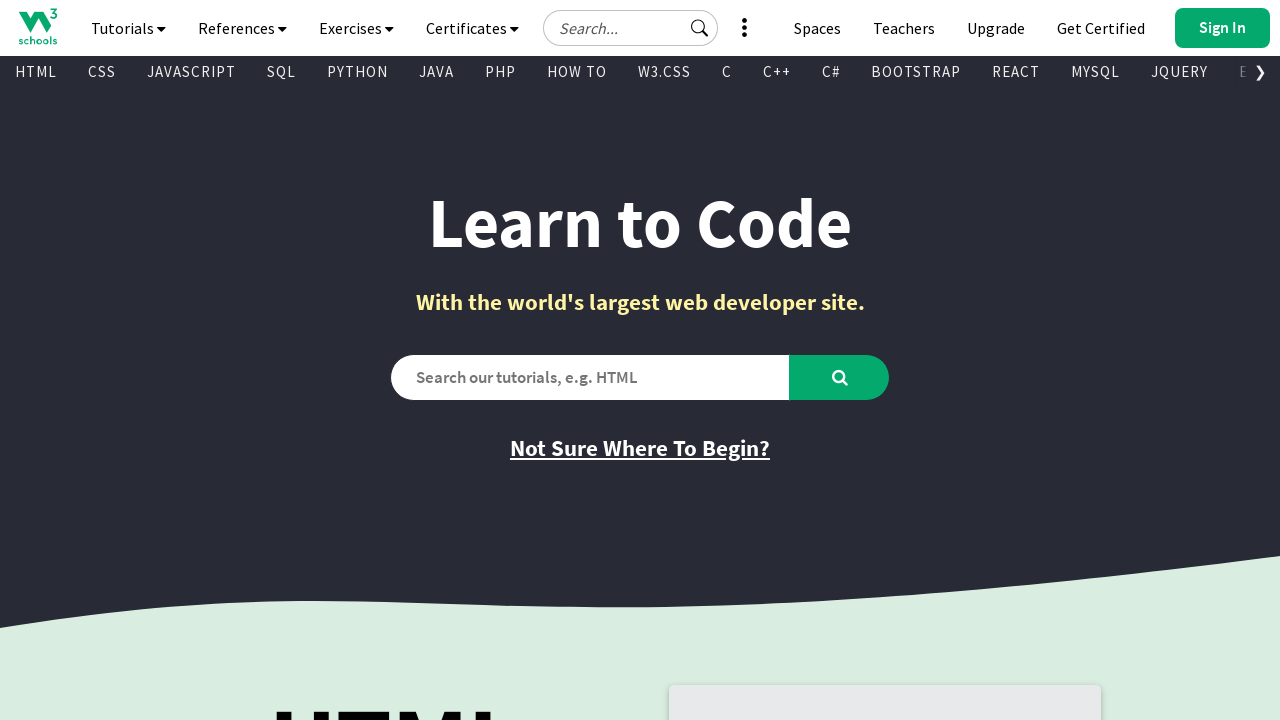

Retrieved href attribute from link: '/css/default.asp'
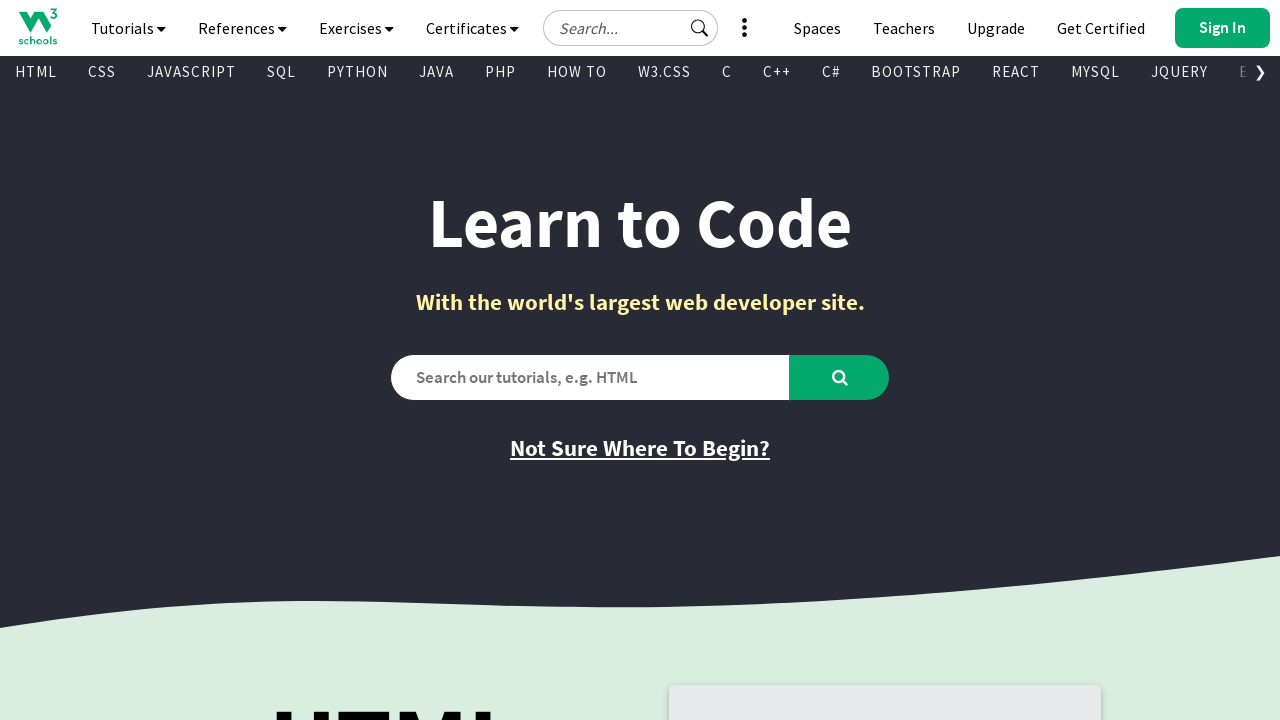

Retrieved text content from visible link: 'JAVASCRIPT'
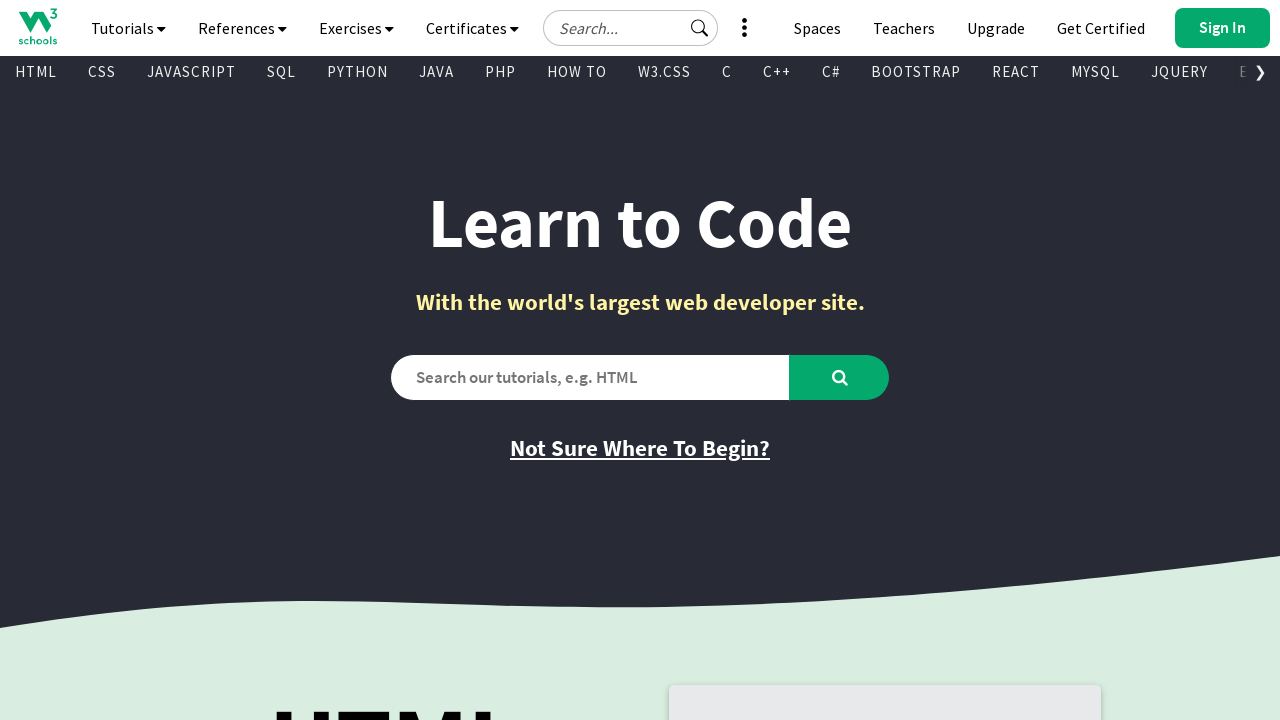

Retrieved href attribute from link: '/js/default.asp'
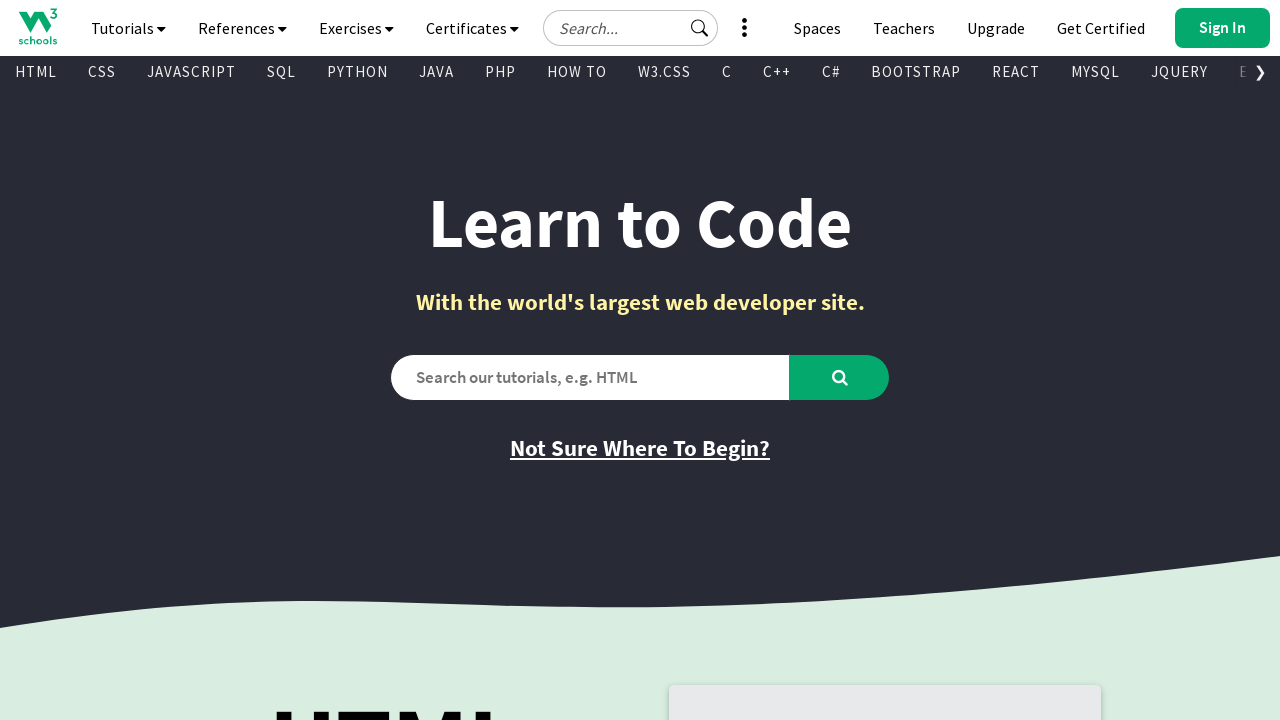

Retrieved text content from visible link: 'SQL'
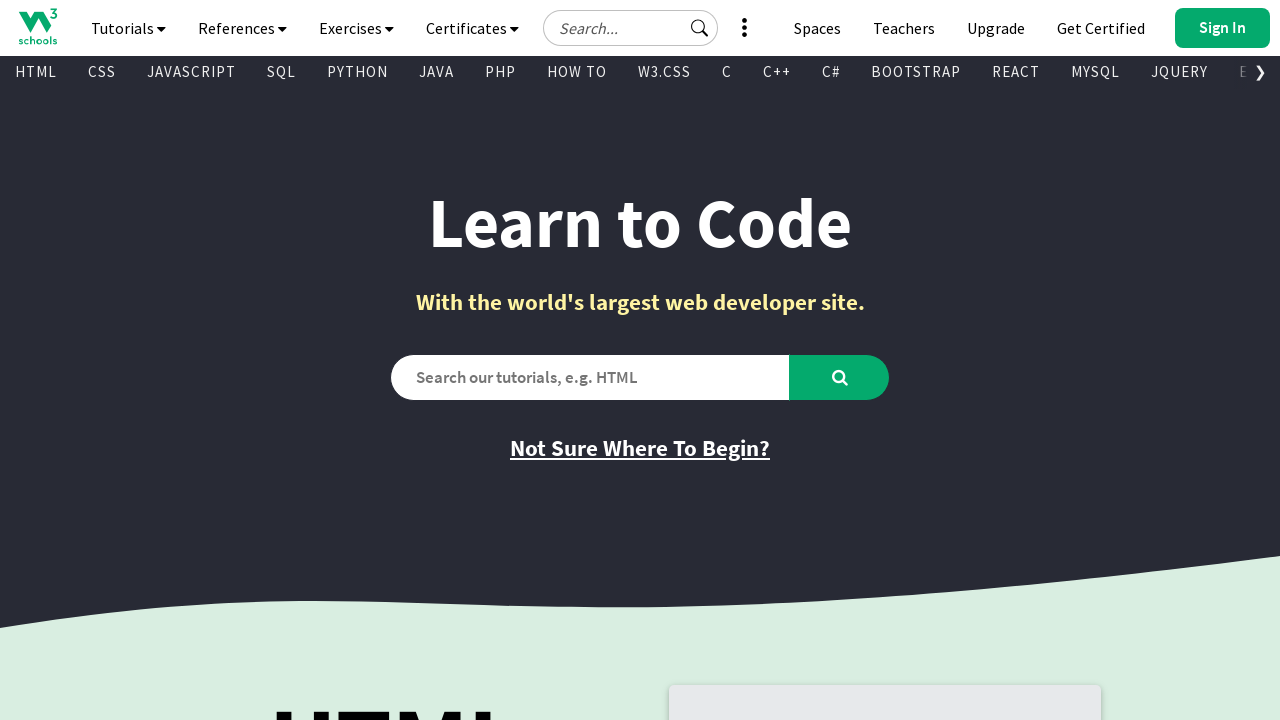

Retrieved href attribute from link: '/sql/default.asp'
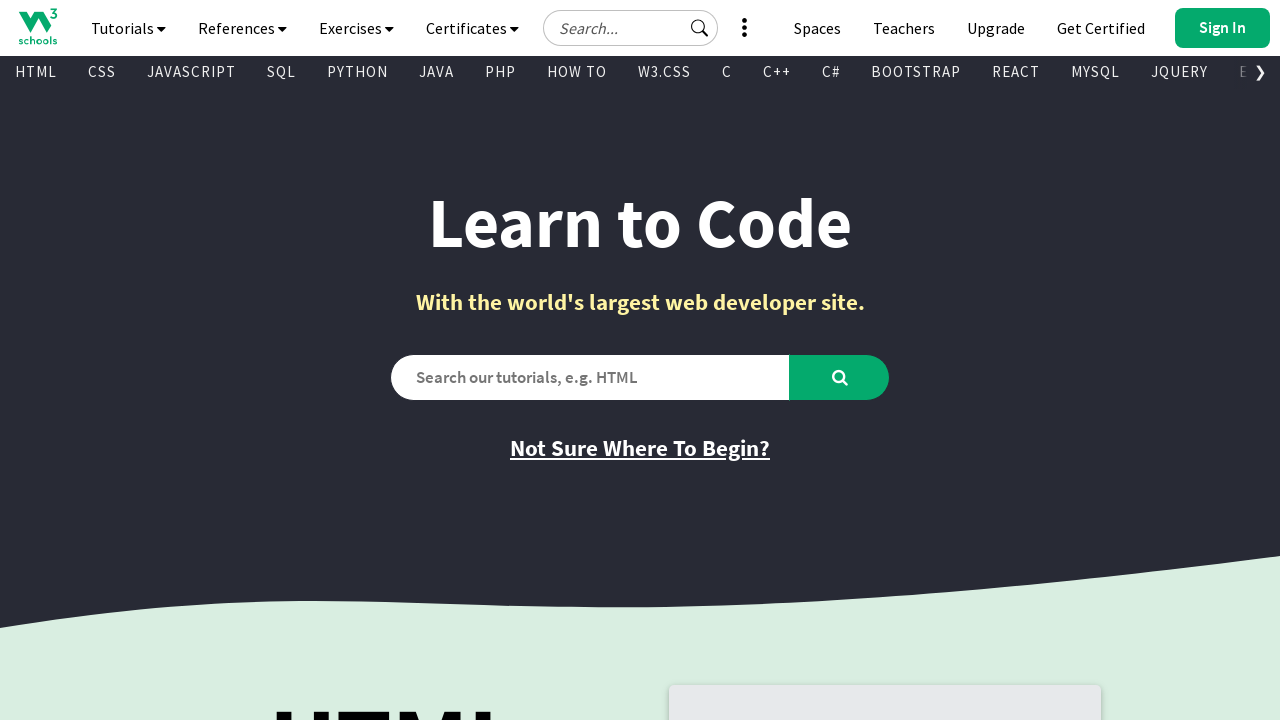

Retrieved text content from visible link: 'PYTHON'
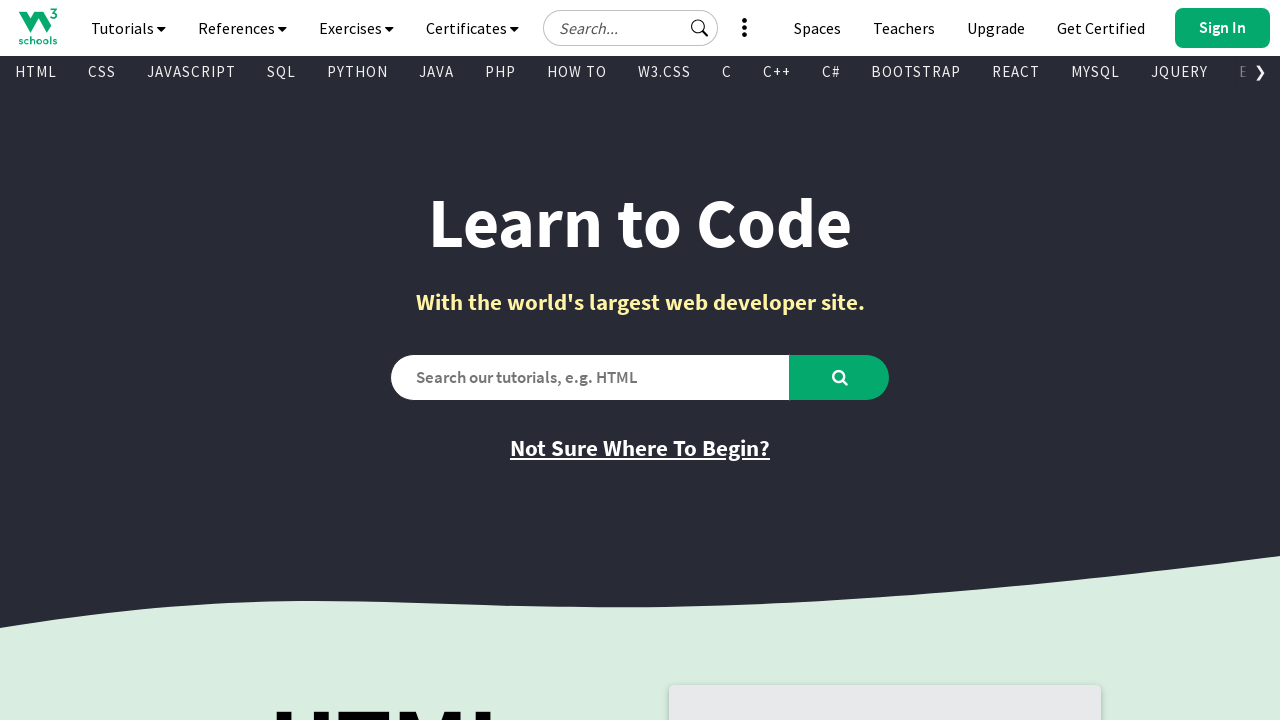

Retrieved href attribute from link: '/python/default.asp'
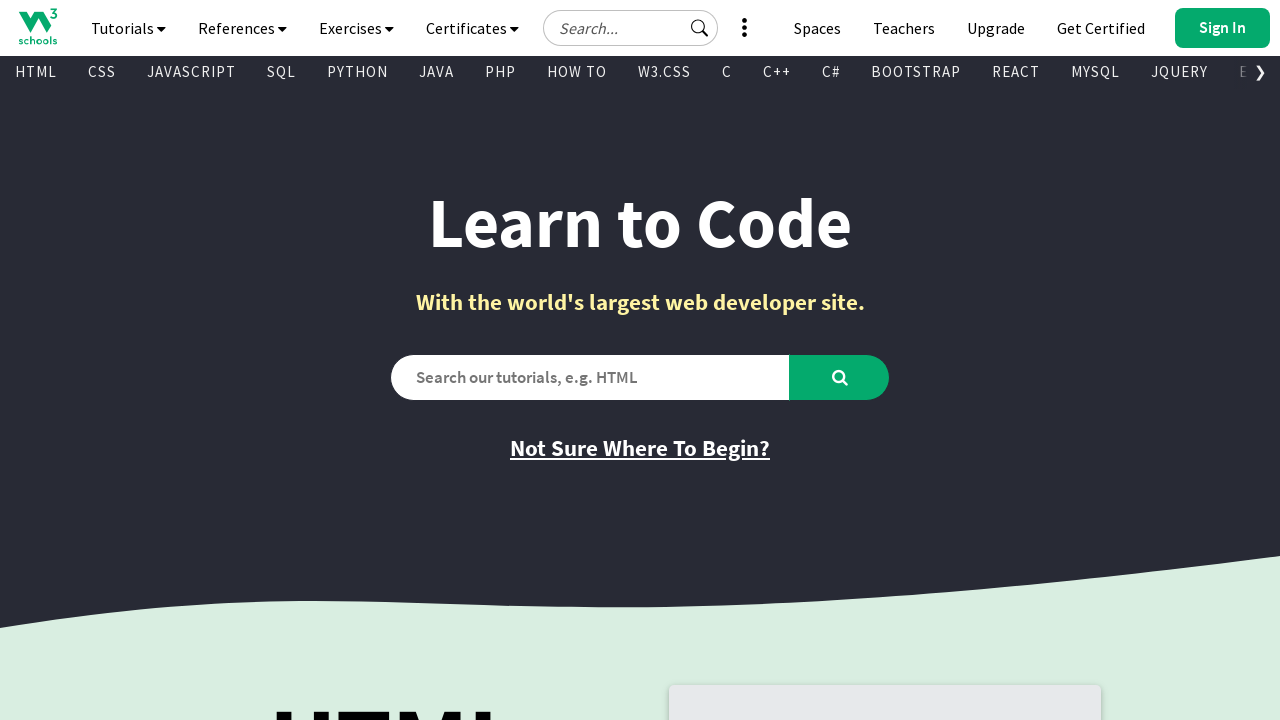

Retrieved text content from visible link: 'JAVA'
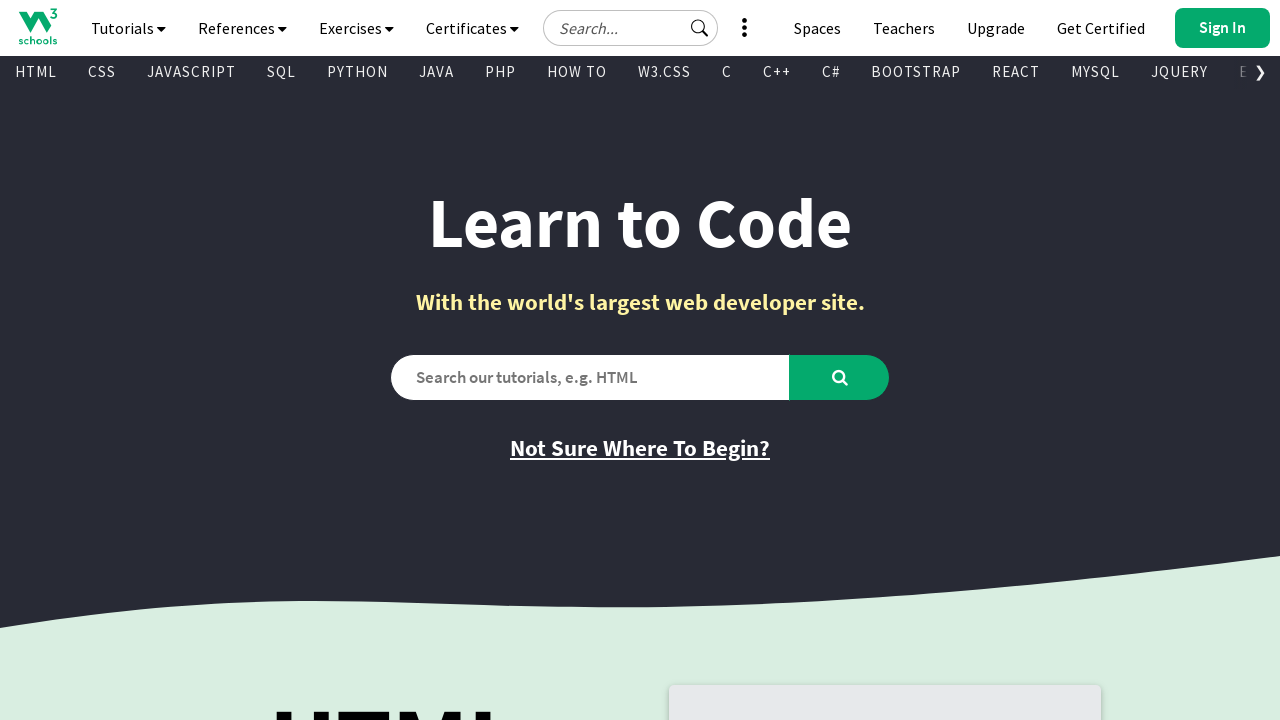

Retrieved href attribute from link: '/java/default.asp'
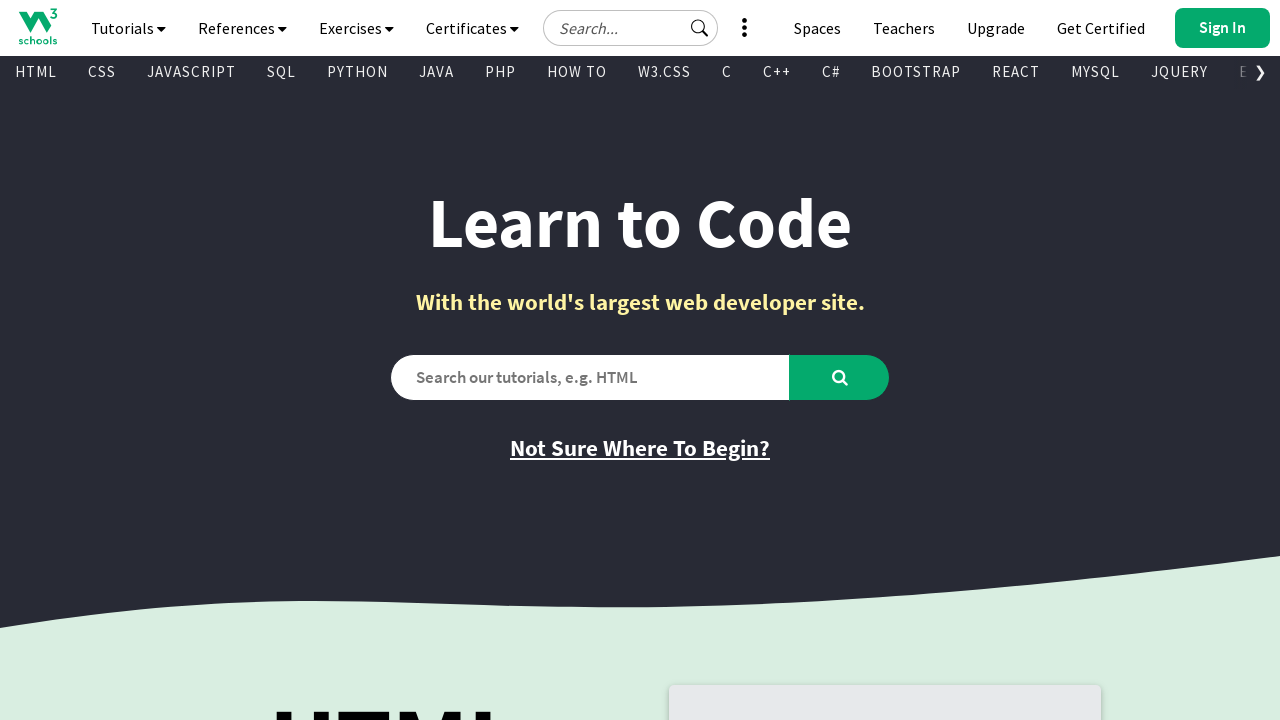

Retrieved text content from visible link: 'PHP'
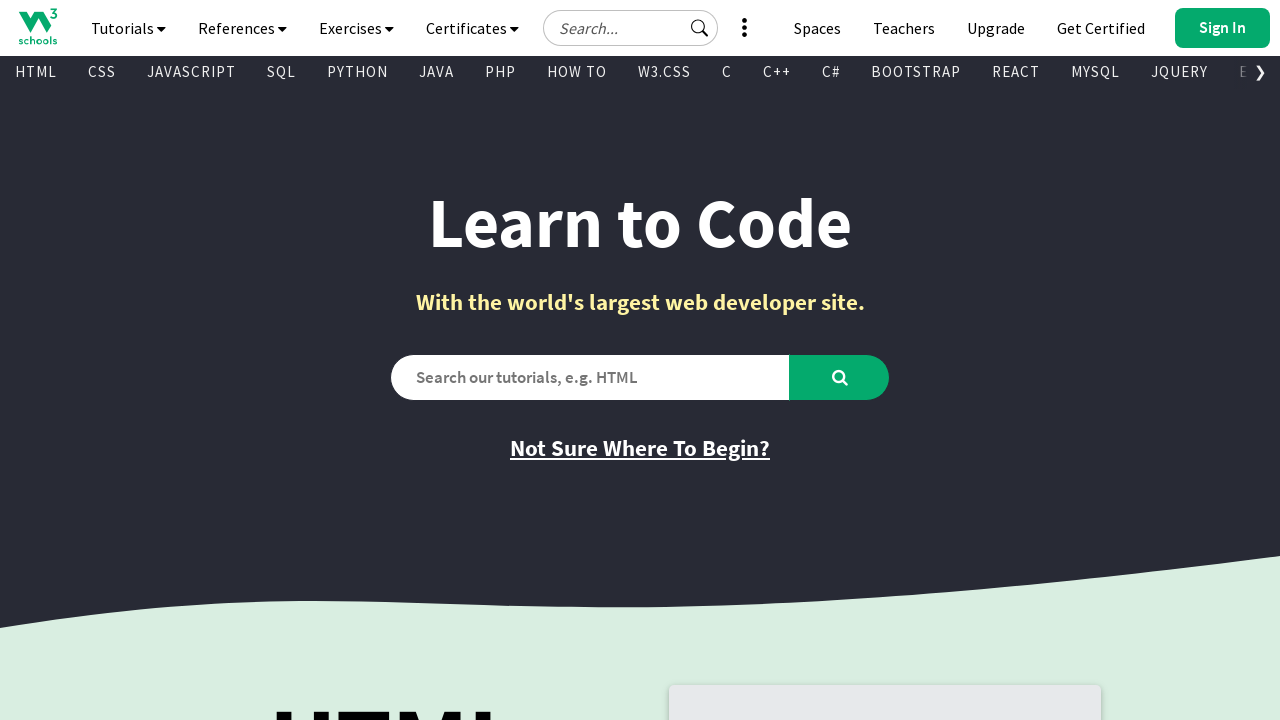

Retrieved href attribute from link: '/php/default.asp'
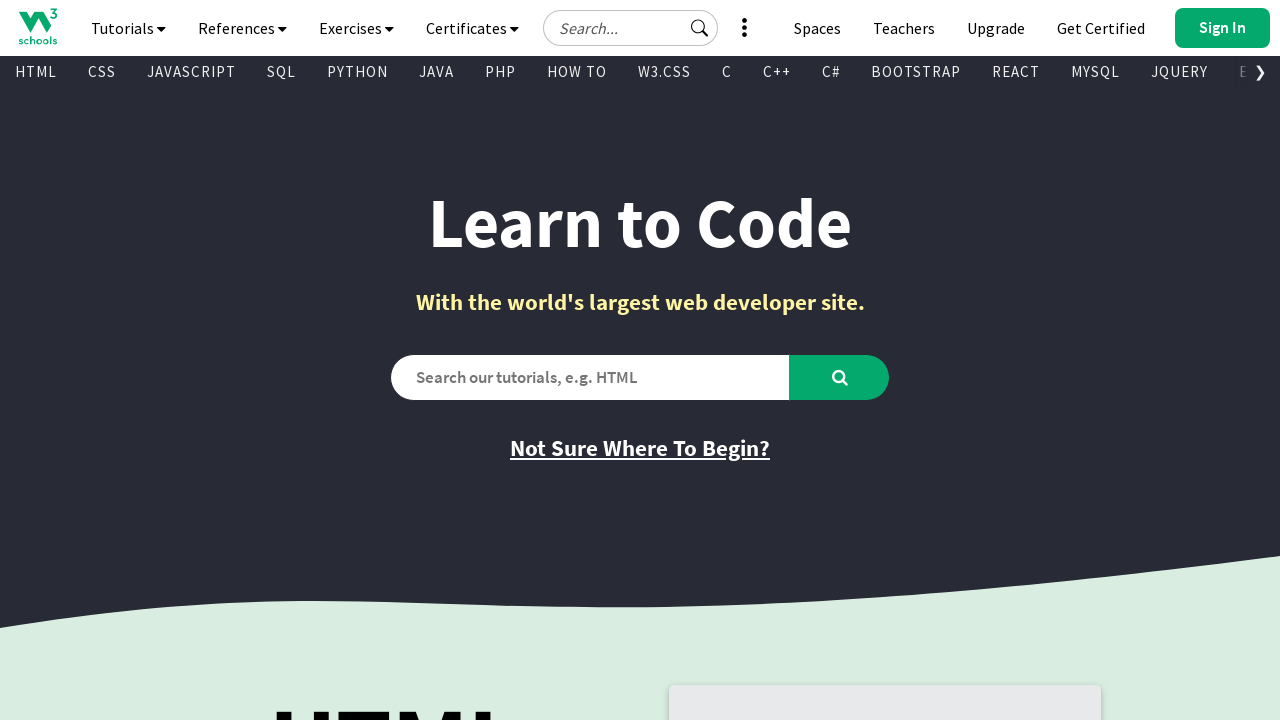

Retrieved text content from visible link: 'HOW TO'
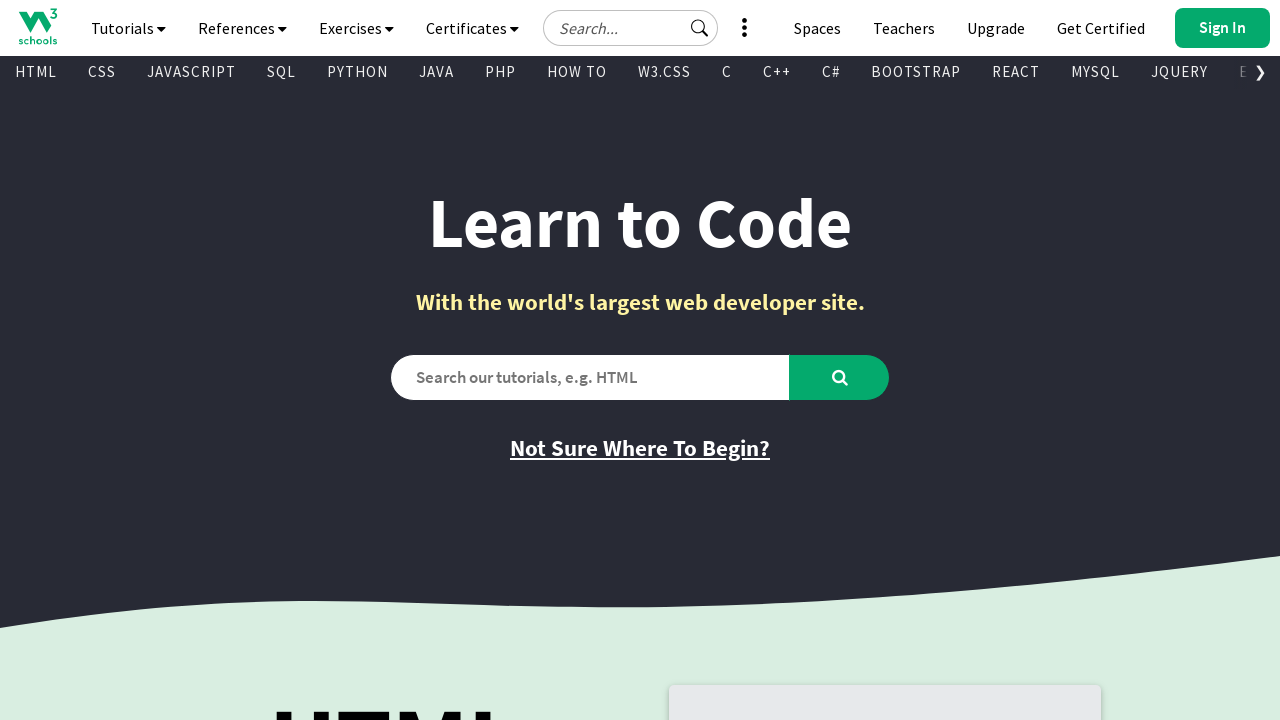

Retrieved href attribute from link: '/howto/default.asp'
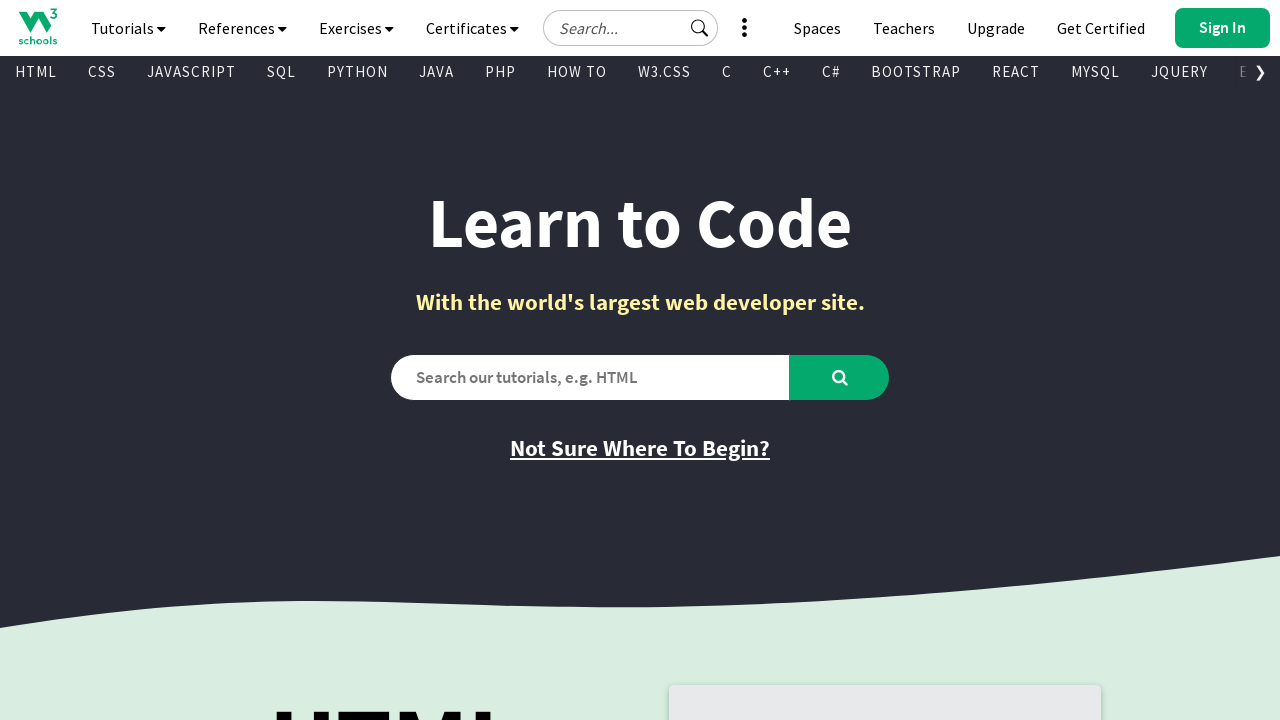

Retrieved text content from visible link: 'W3.CSS'
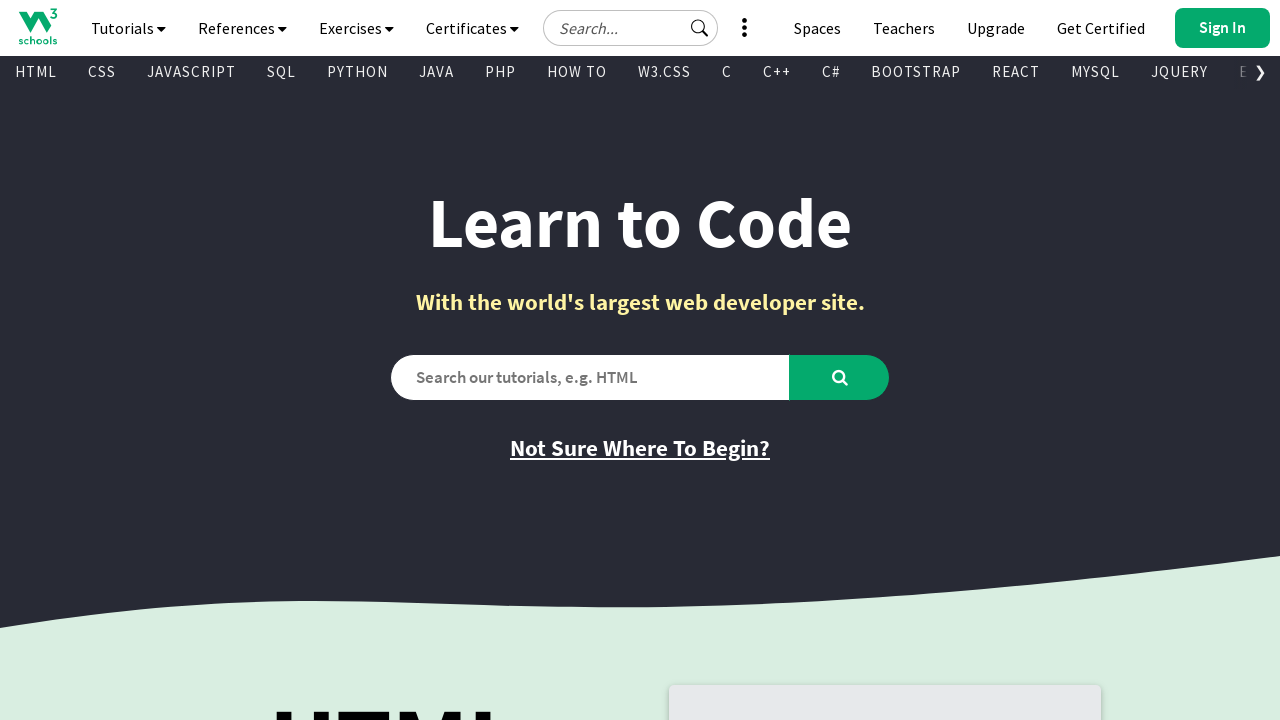

Retrieved href attribute from link: '/w3css/default.asp'
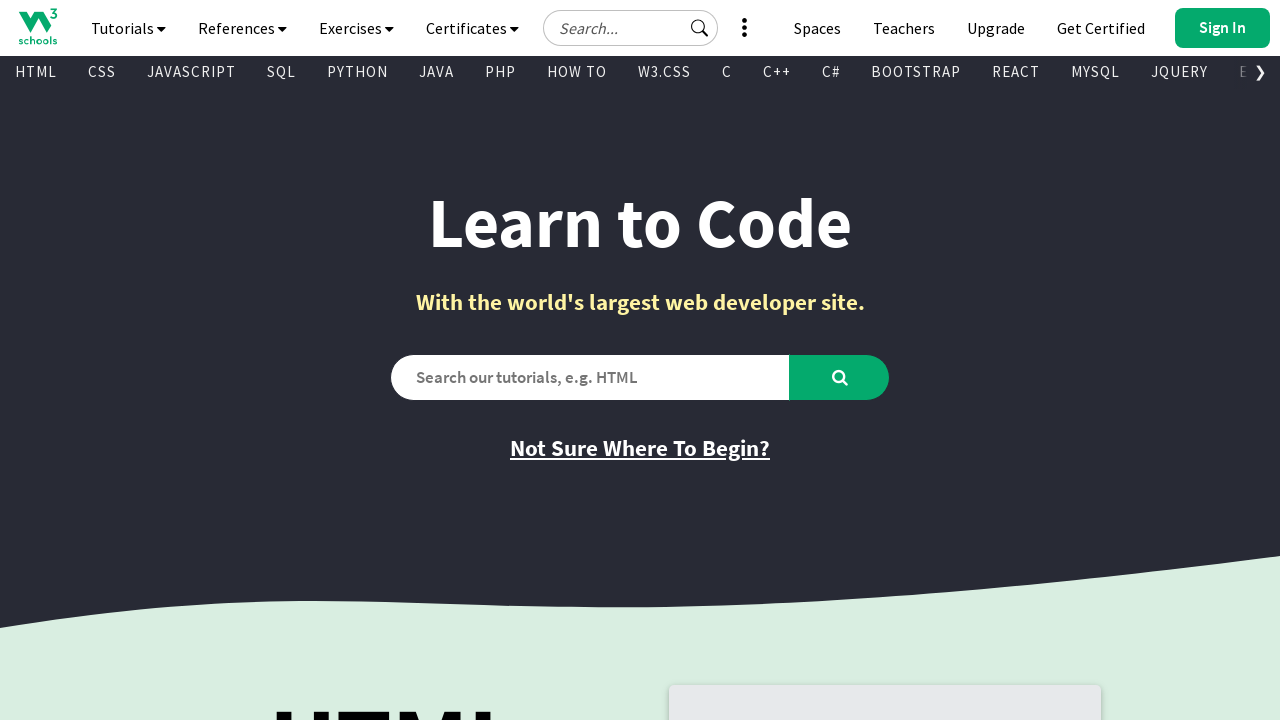

Retrieved text content from visible link: 'C'
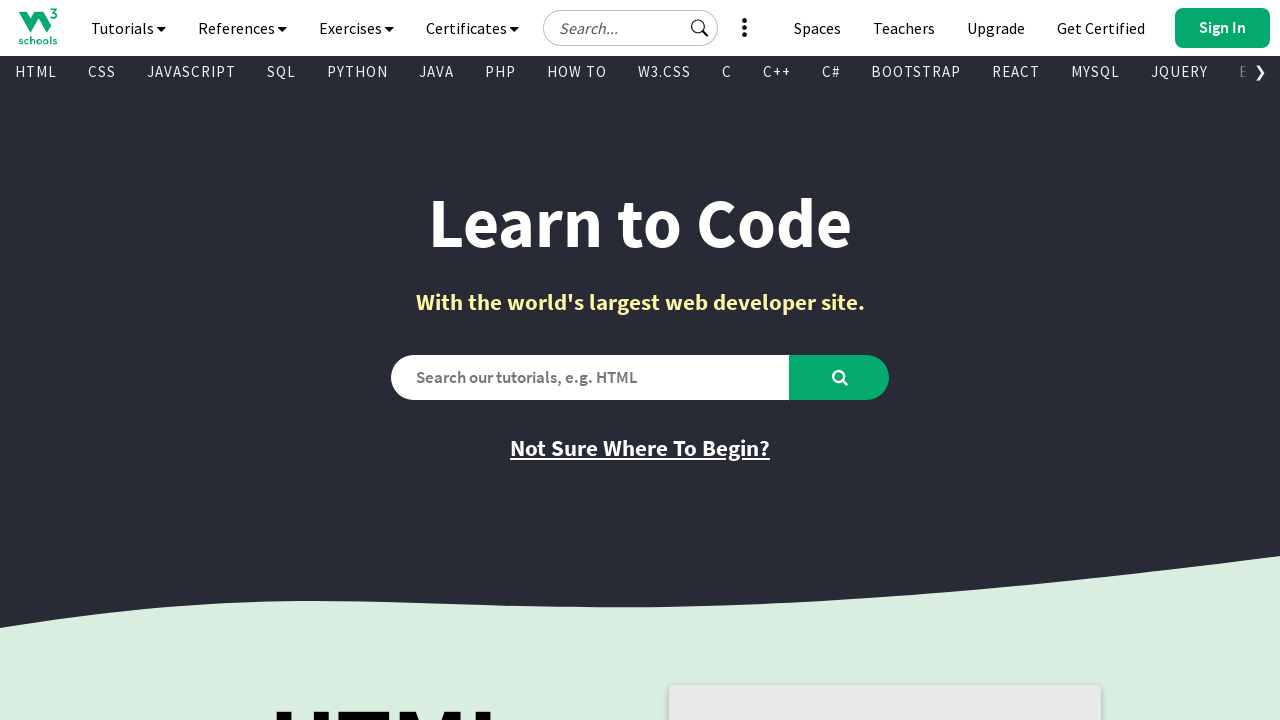

Retrieved href attribute from link: '/c/index.php'
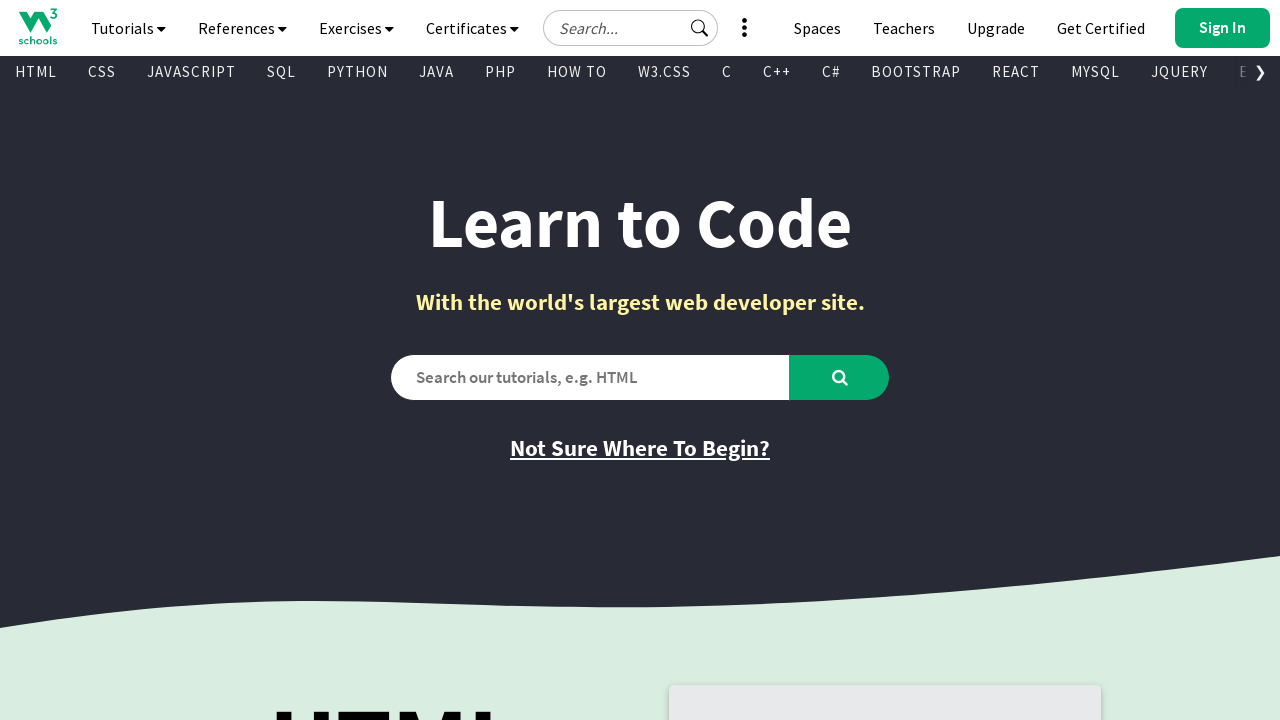

Retrieved text content from visible link: 'C++'
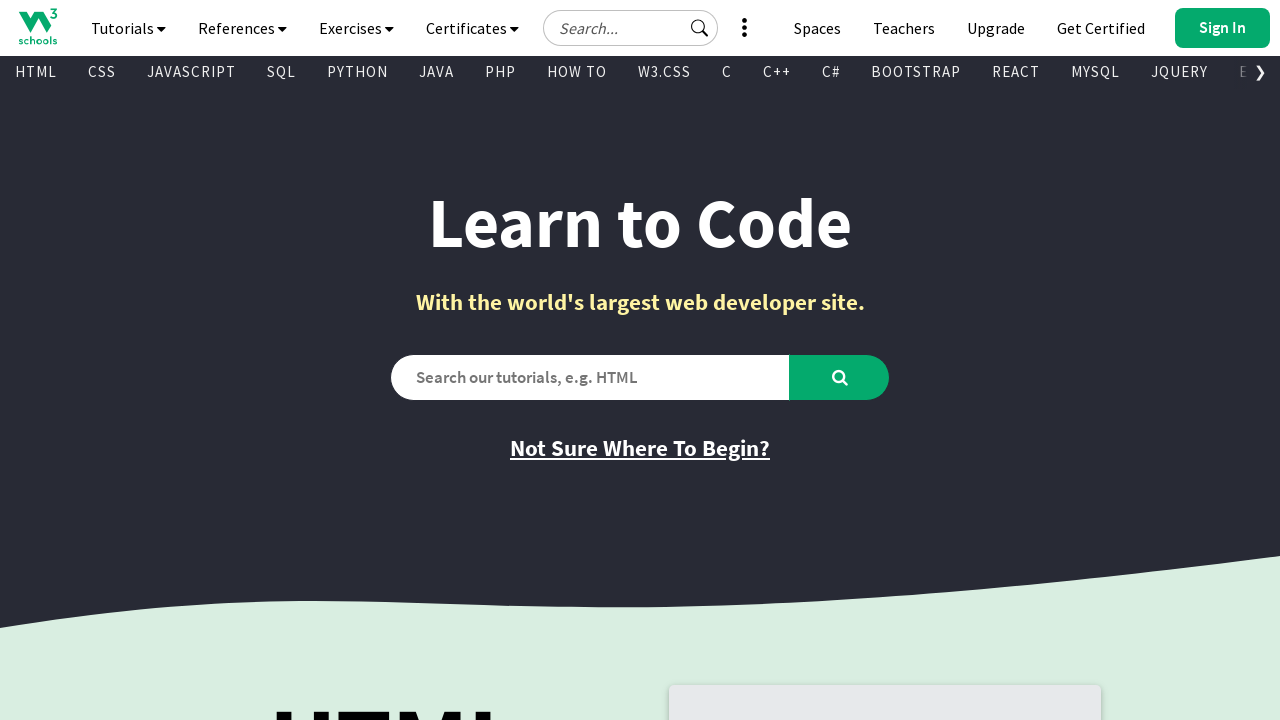

Retrieved href attribute from link: '/cpp/default.asp'
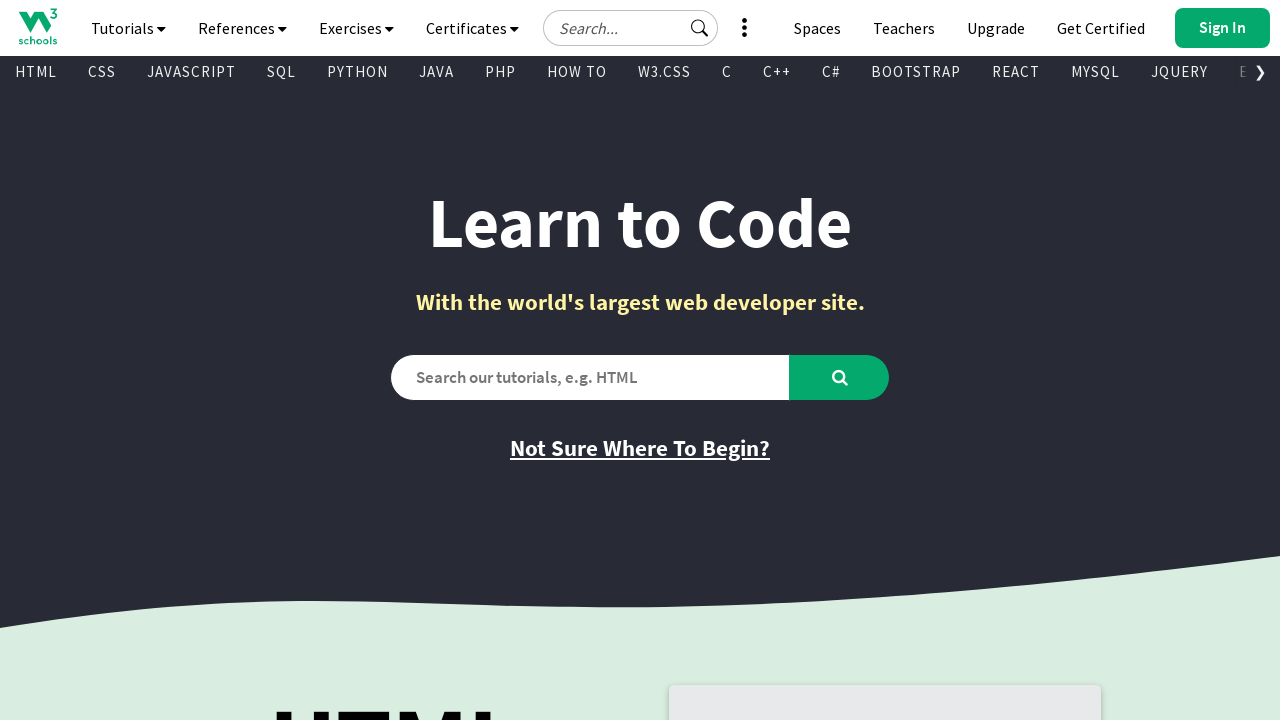

Retrieved text content from visible link: 'C#'
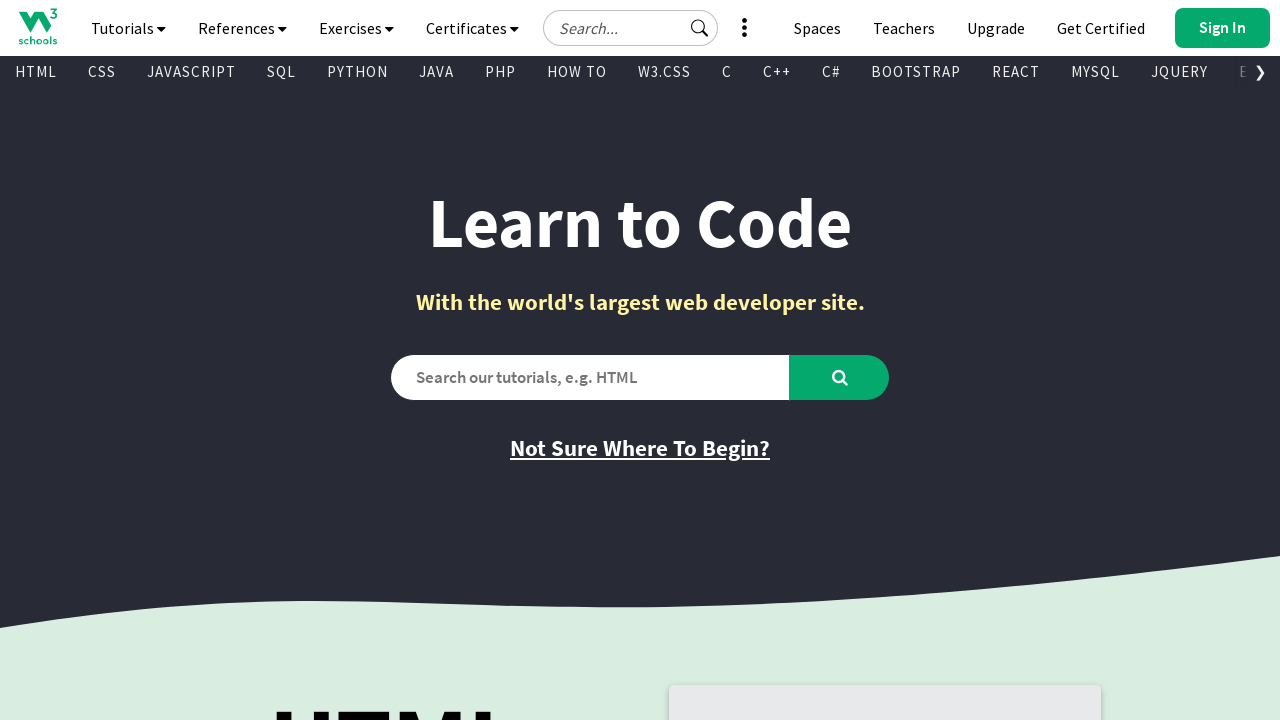

Retrieved href attribute from link: '/cs/index.php'
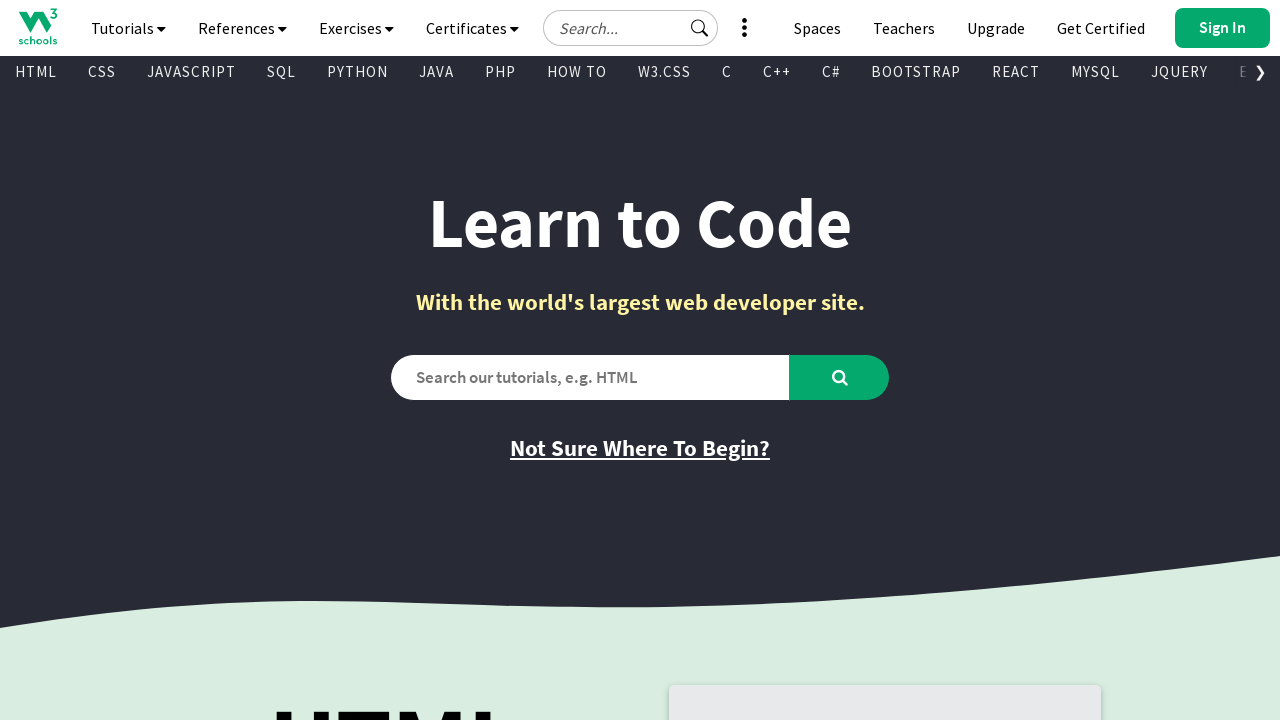

Retrieved text content from visible link: 'BOOTSTRAP'
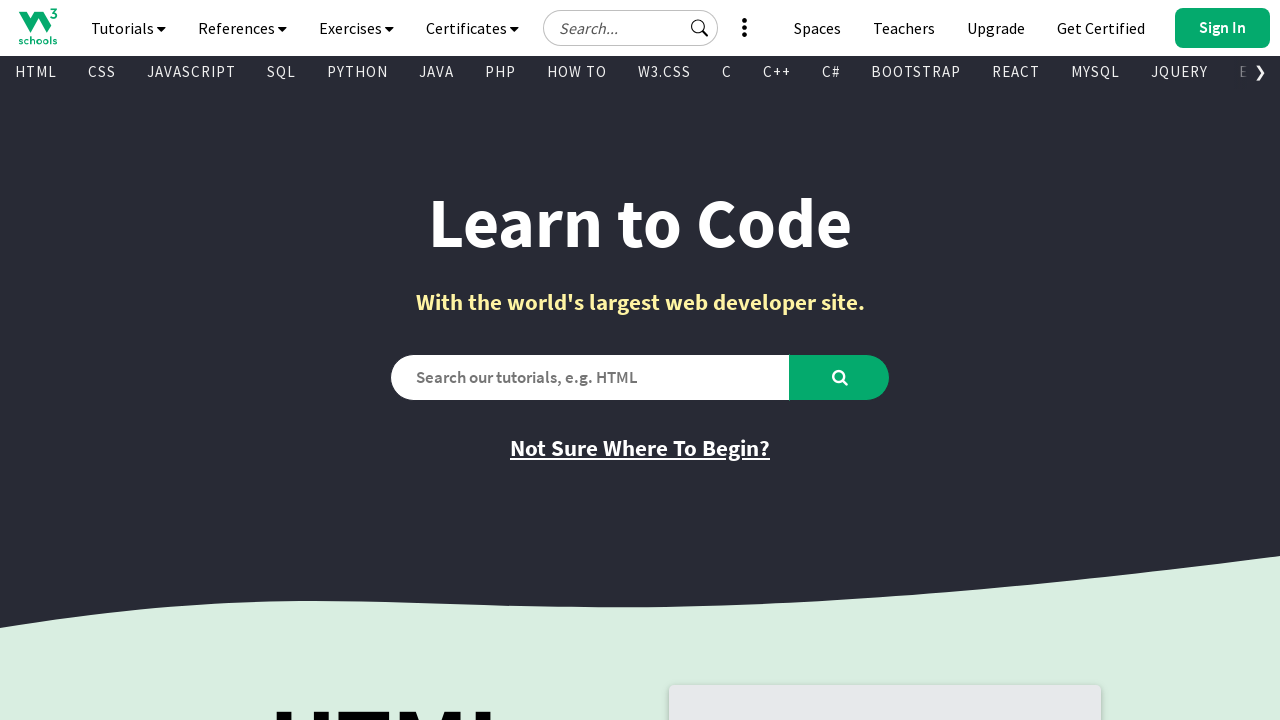

Retrieved href attribute from link: '/bootstrap/bootstrap_ver.asp'
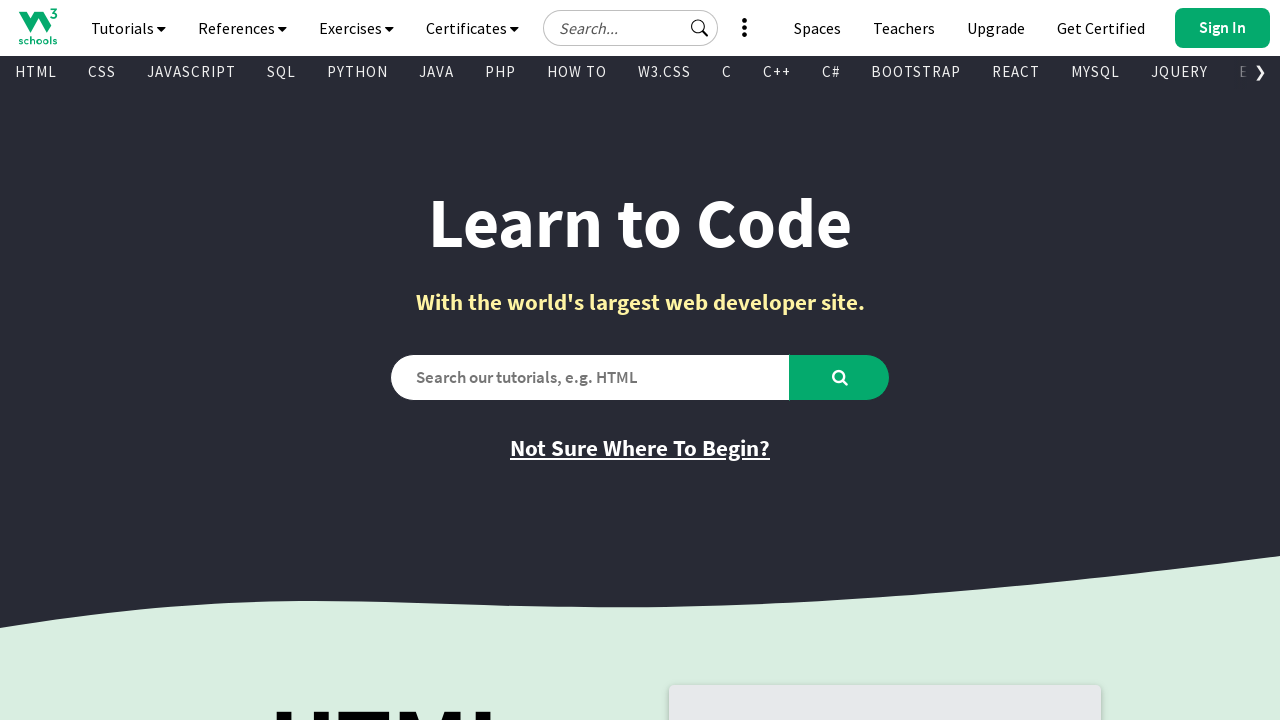

Retrieved text content from visible link: 'REACT'
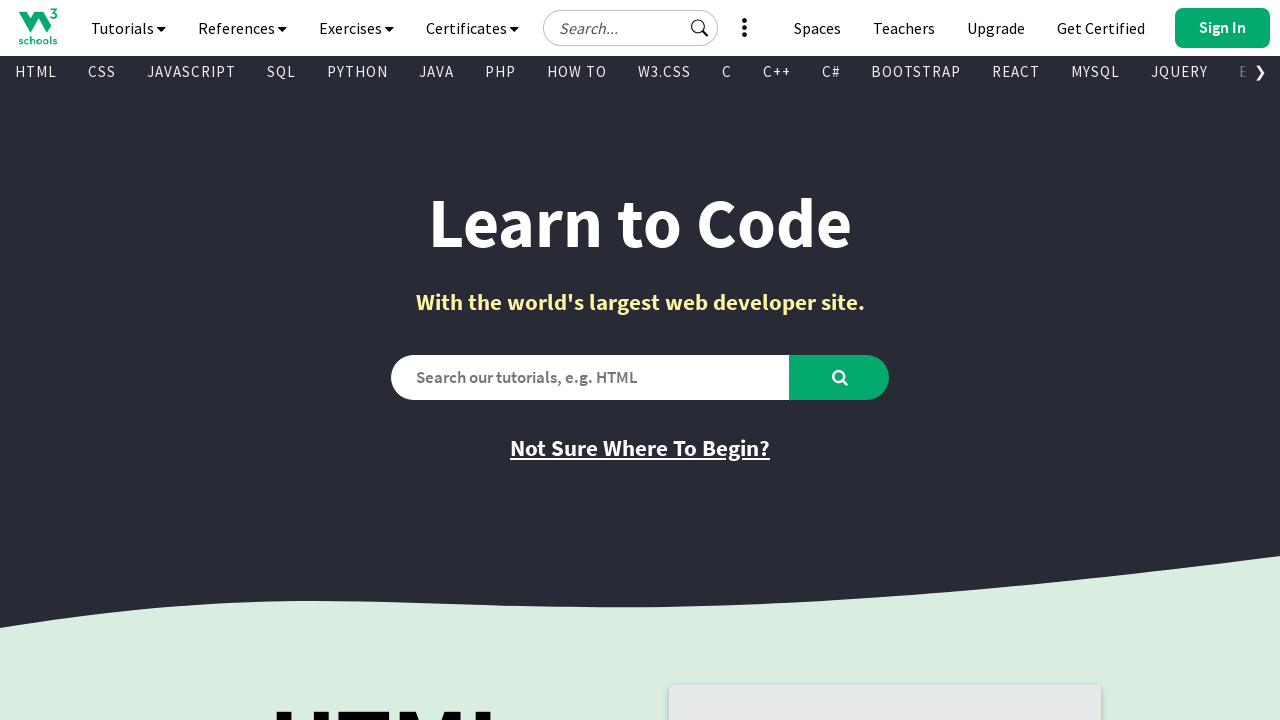

Retrieved href attribute from link: '/react/default.asp'
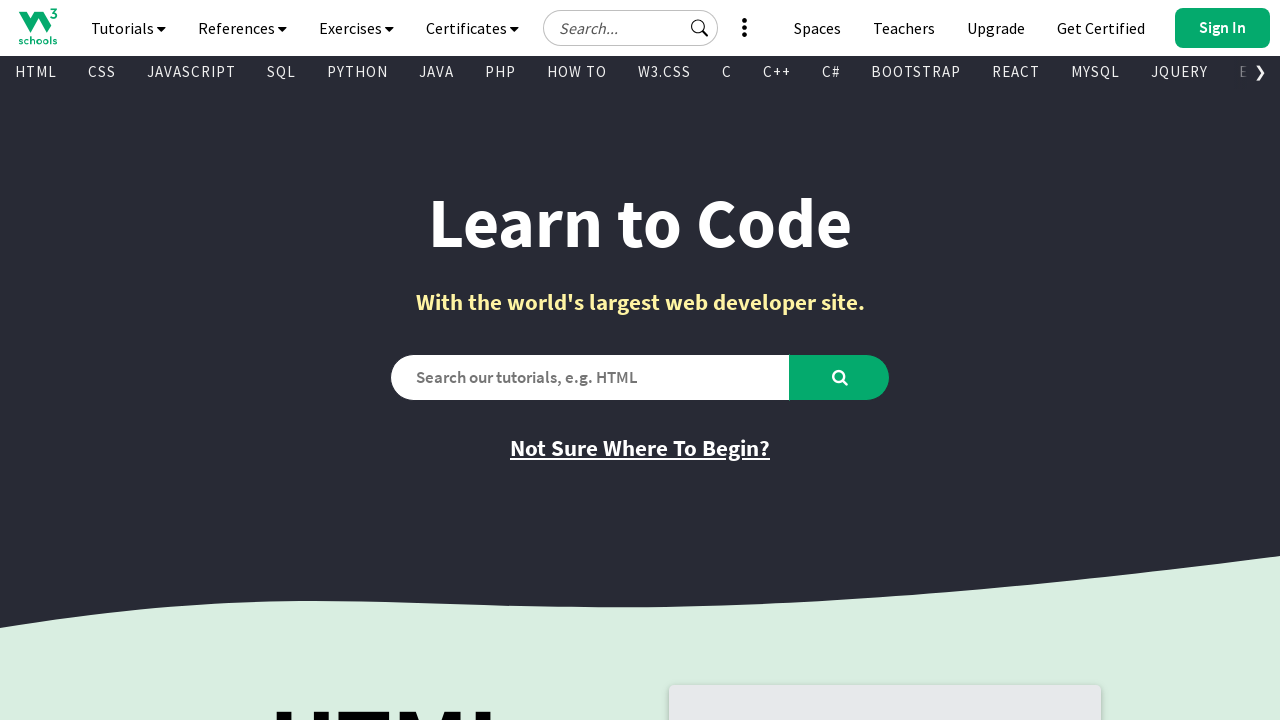

Retrieved text content from visible link: 'MYSQL'
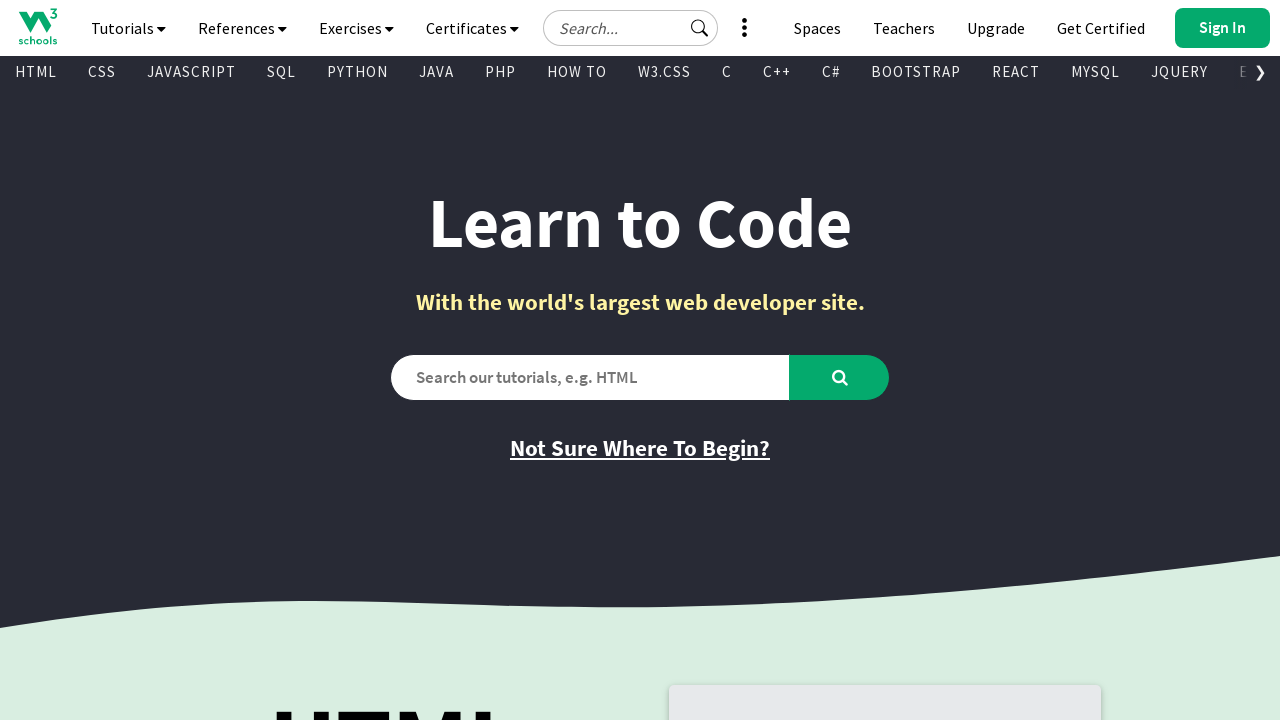

Retrieved href attribute from link: '/mysql/default.asp'
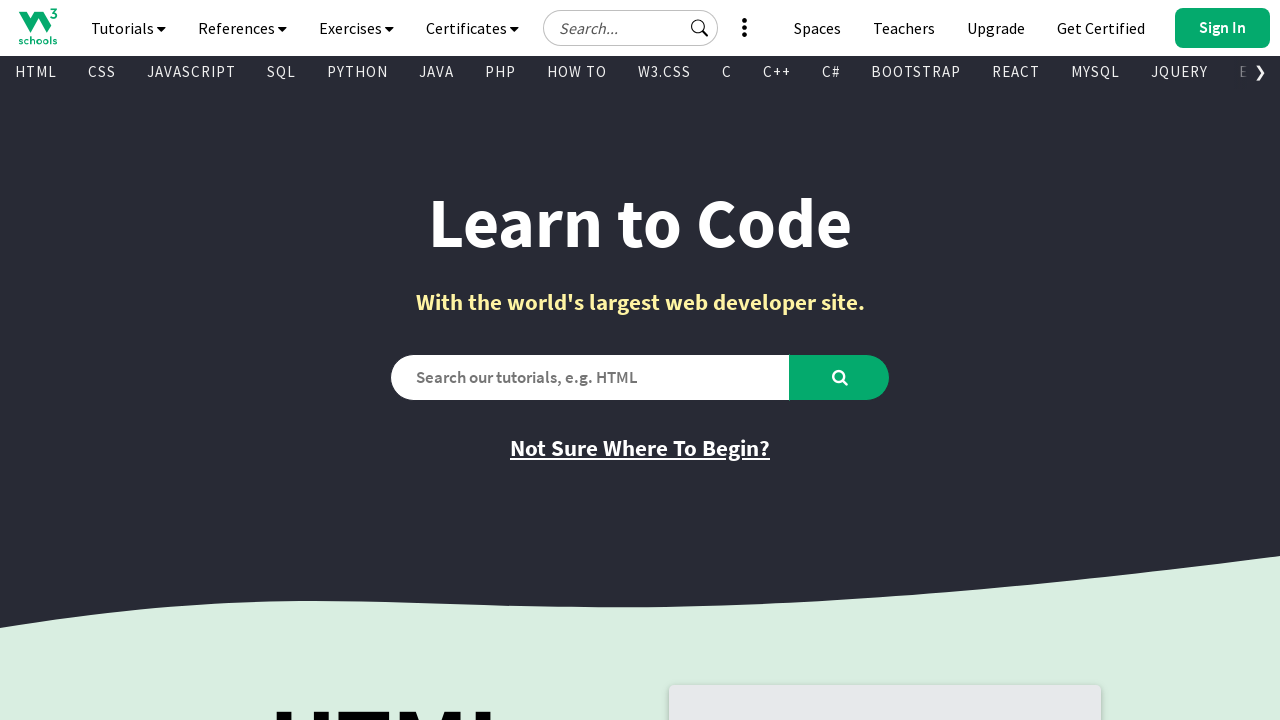

Retrieved text content from visible link: 'JQUERY'
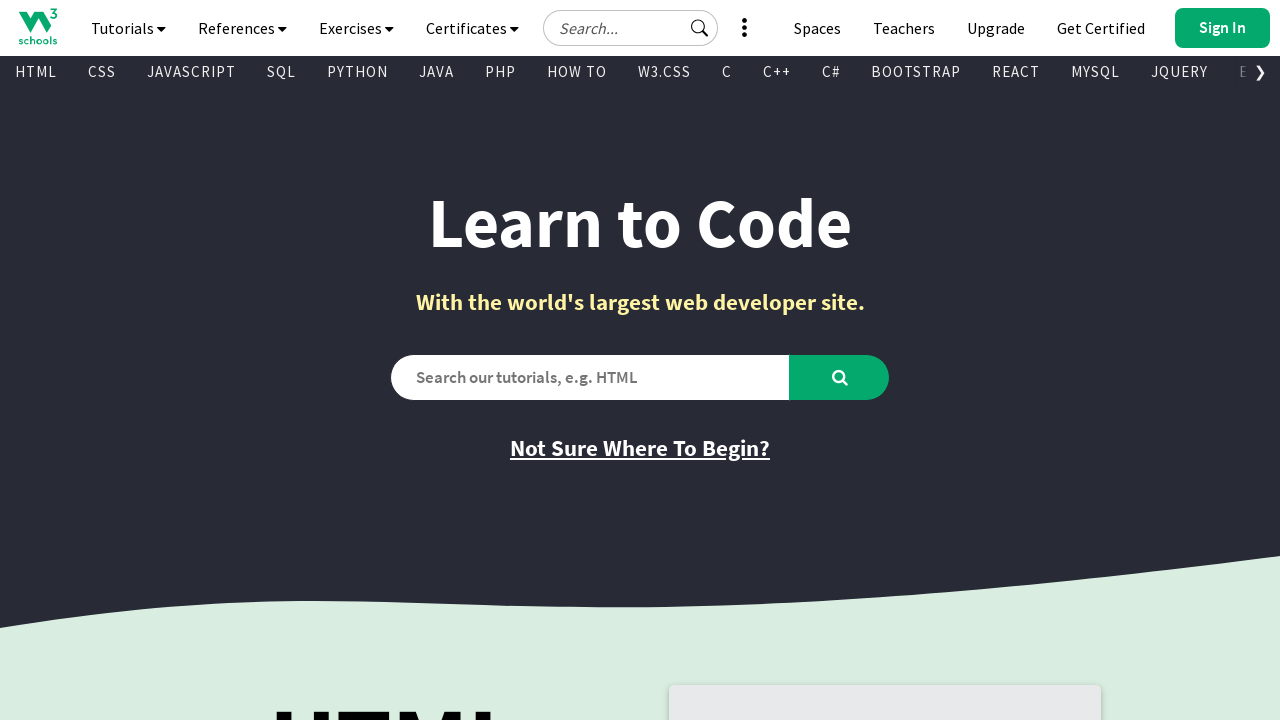

Retrieved href attribute from link: '/jquery/default.asp'
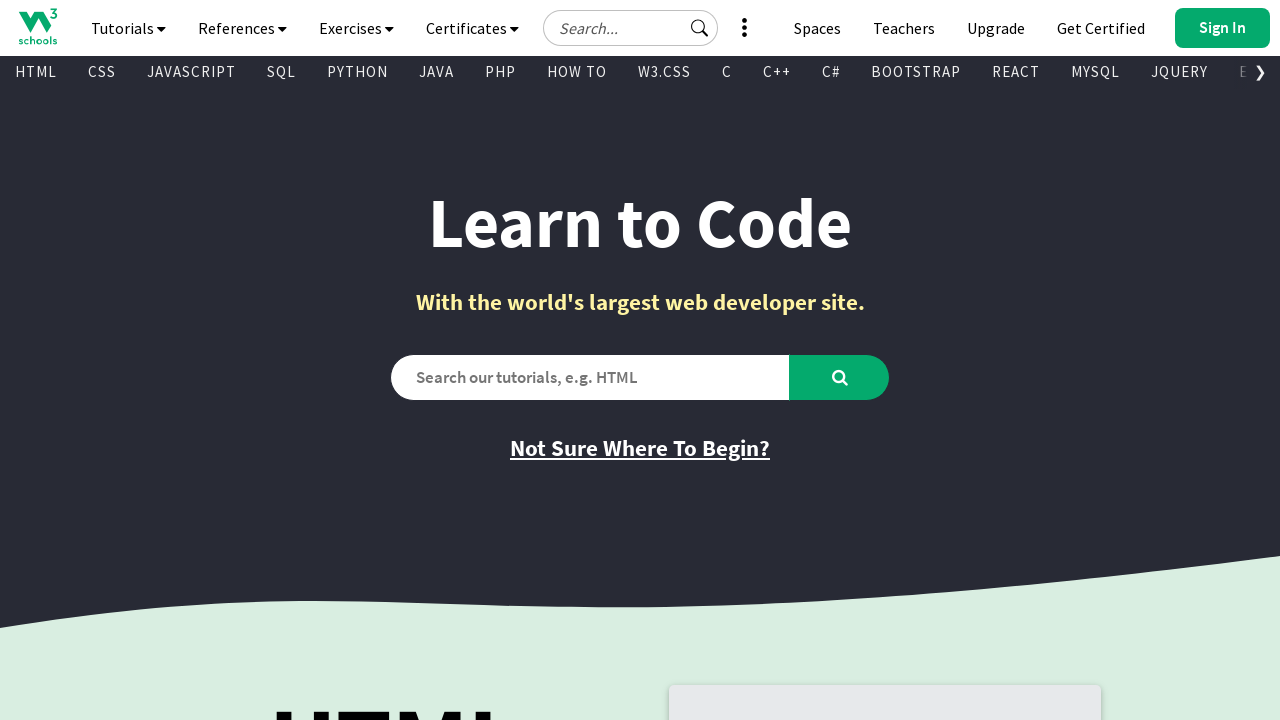

Retrieved text content from visible link: 'EXCEL'
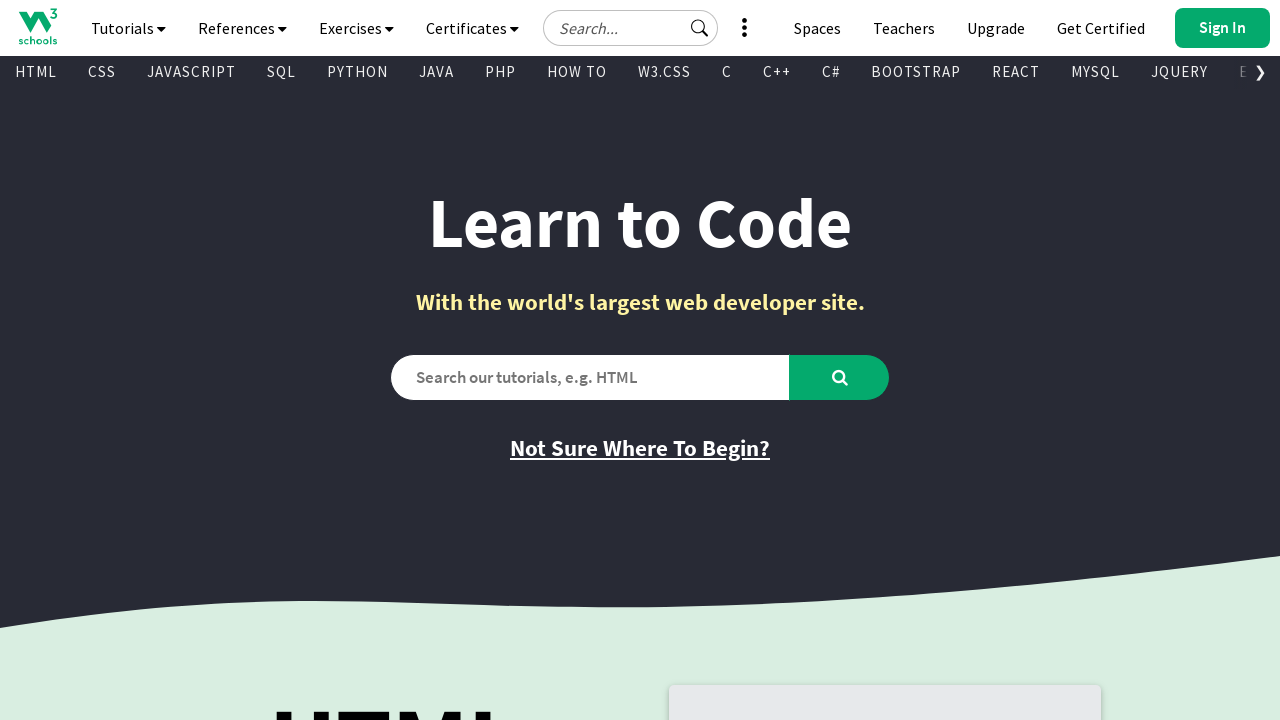

Retrieved href attribute from link: '/excel/index.php'
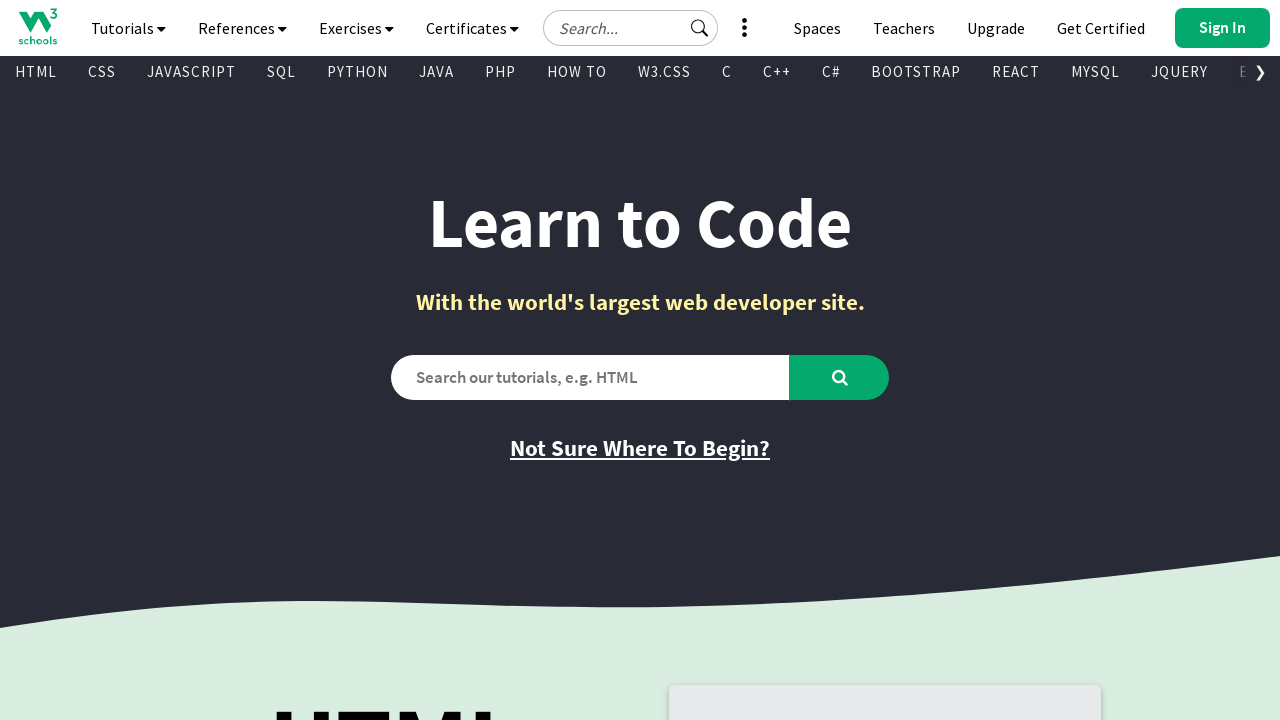

Retrieved text content from visible link: 'XML'
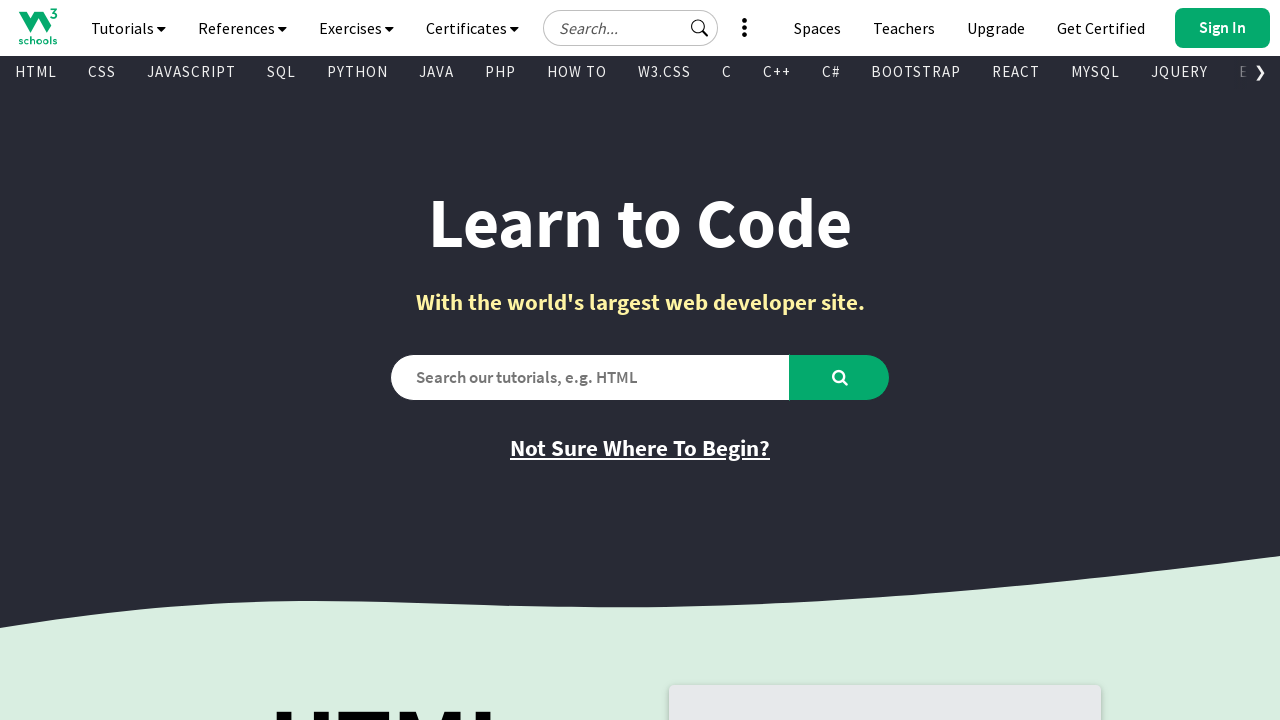

Retrieved href attribute from link: '/xml/default.asp'
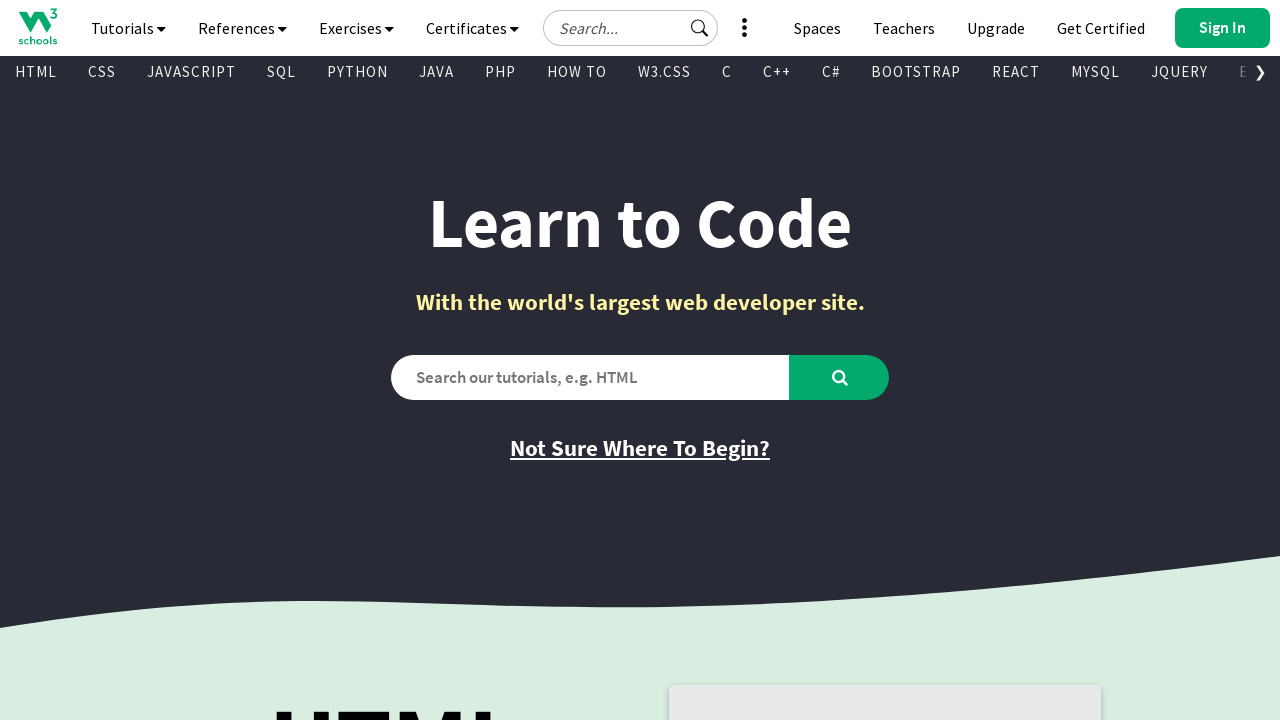

Retrieved text content from visible link: 'DJANGO'
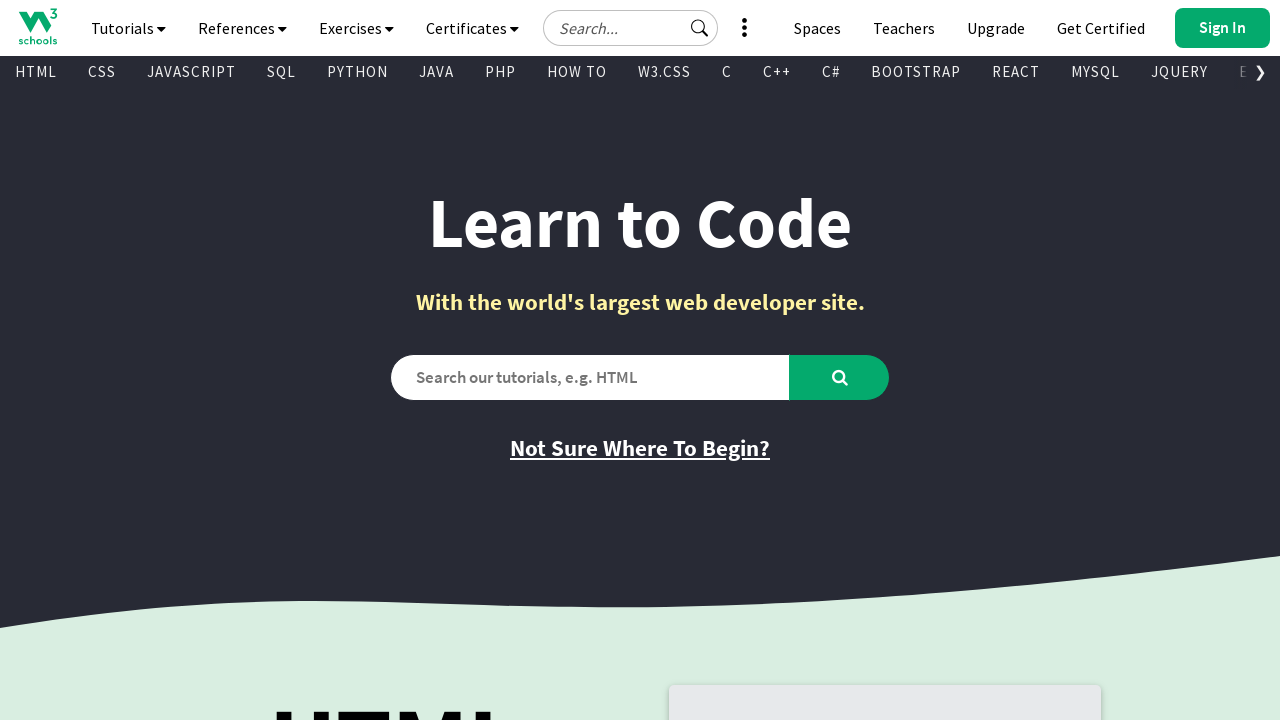

Retrieved href attribute from link: '/django/index.php'
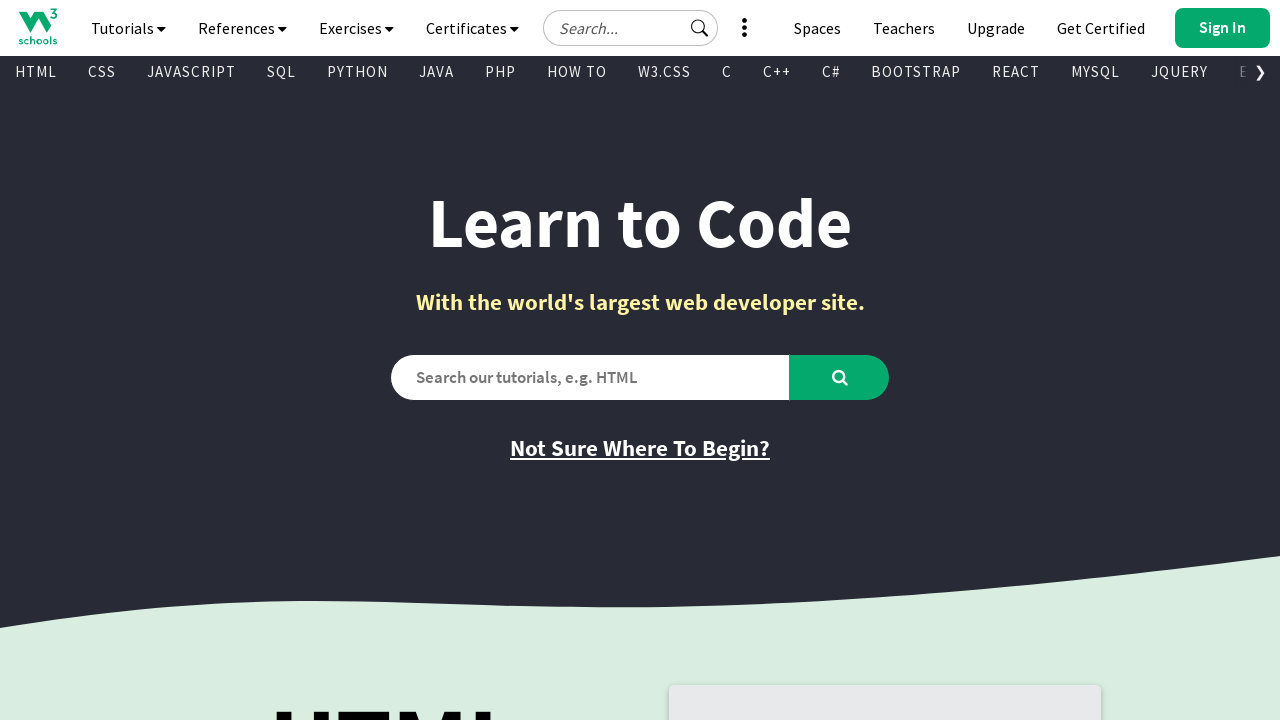

Retrieved text content from visible link: 'NUMPY'
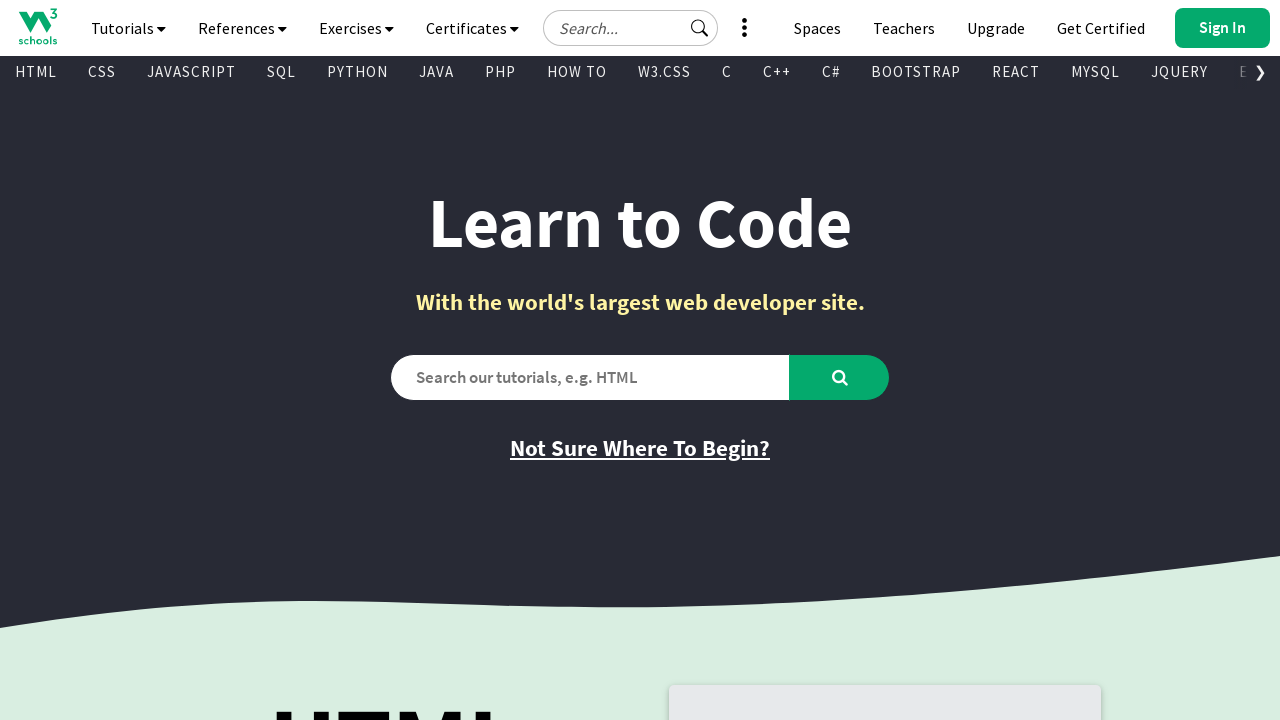

Retrieved href attribute from link: '/python/numpy/default.asp'
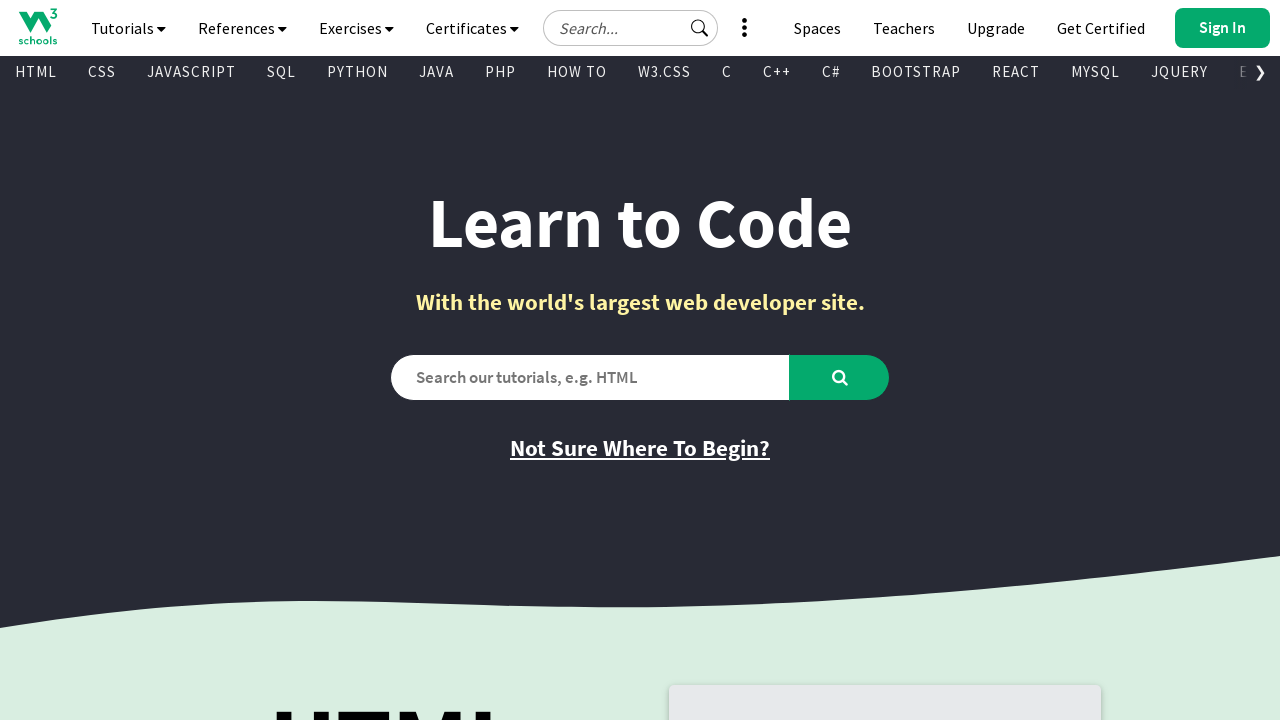

Retrieved text content from visible link: 'PANDAS'
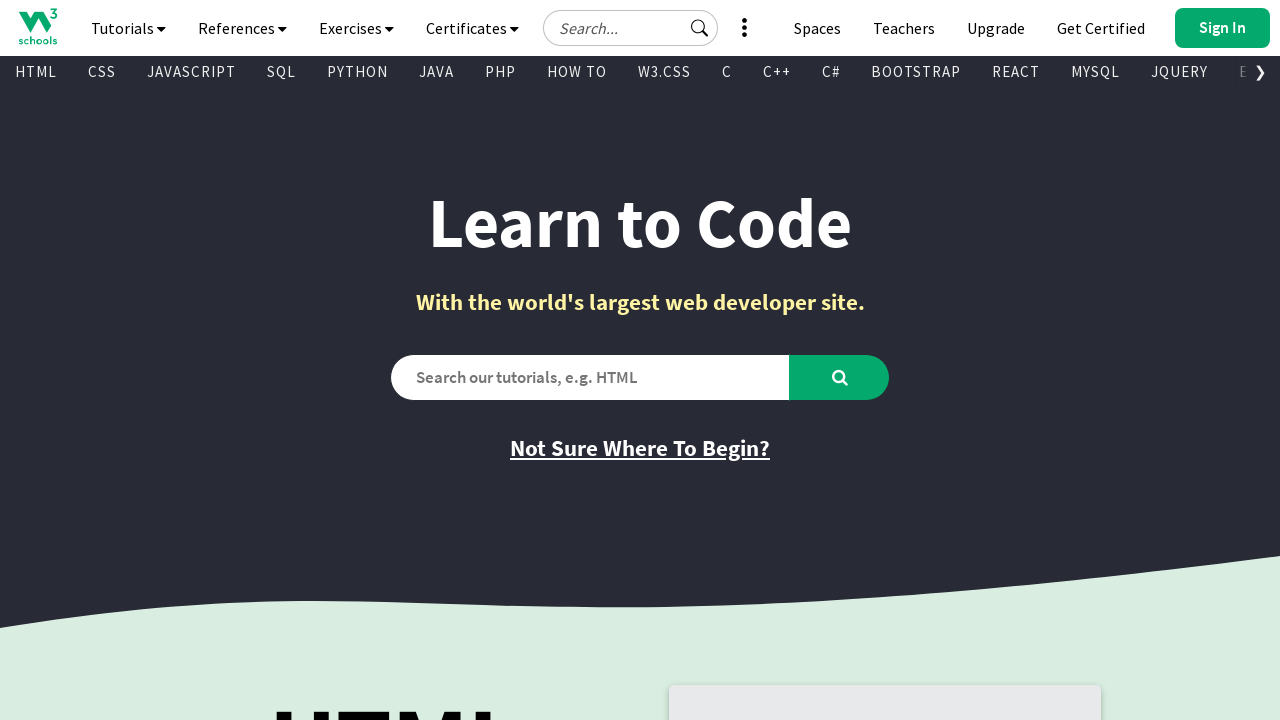

Retrieved href attribute from link: '/python/pandas/default.asp'
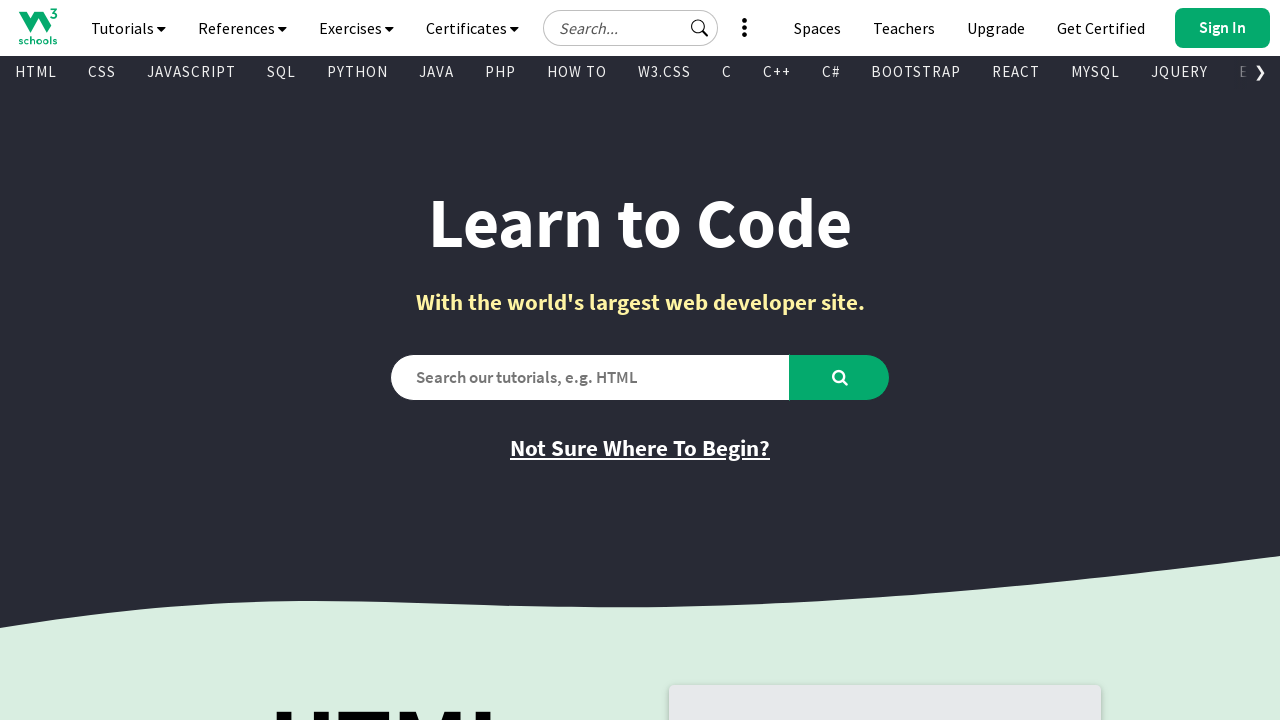

Retrieved text content from visible link: 'NODEJS'
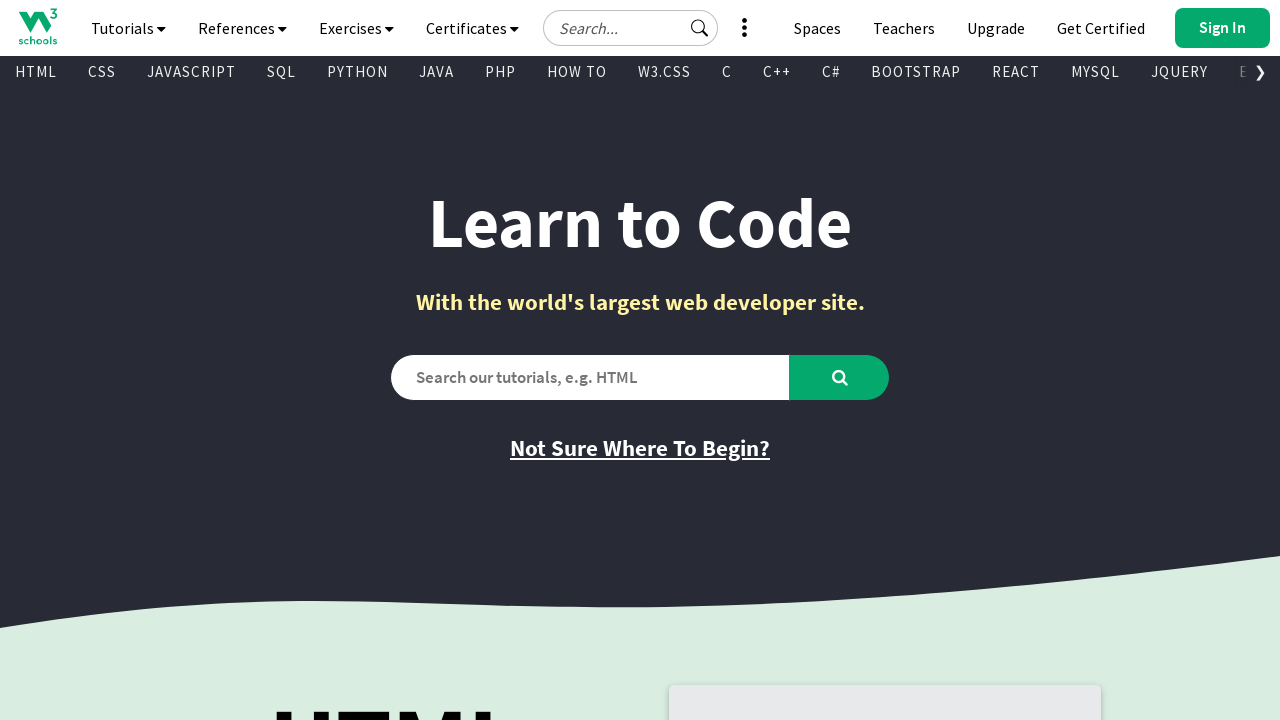

Retrieved href attribute from link: '/nodejs/default.asp'
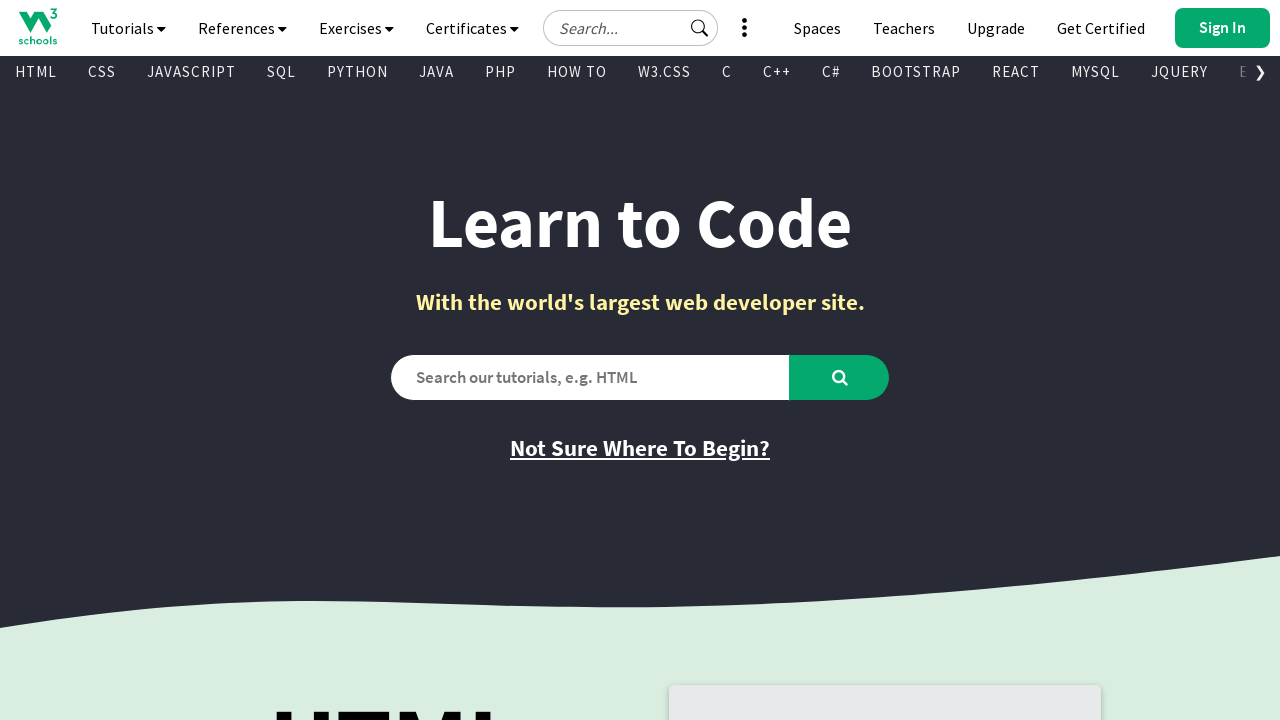

Retrieved text content from visible link: 'DSA'
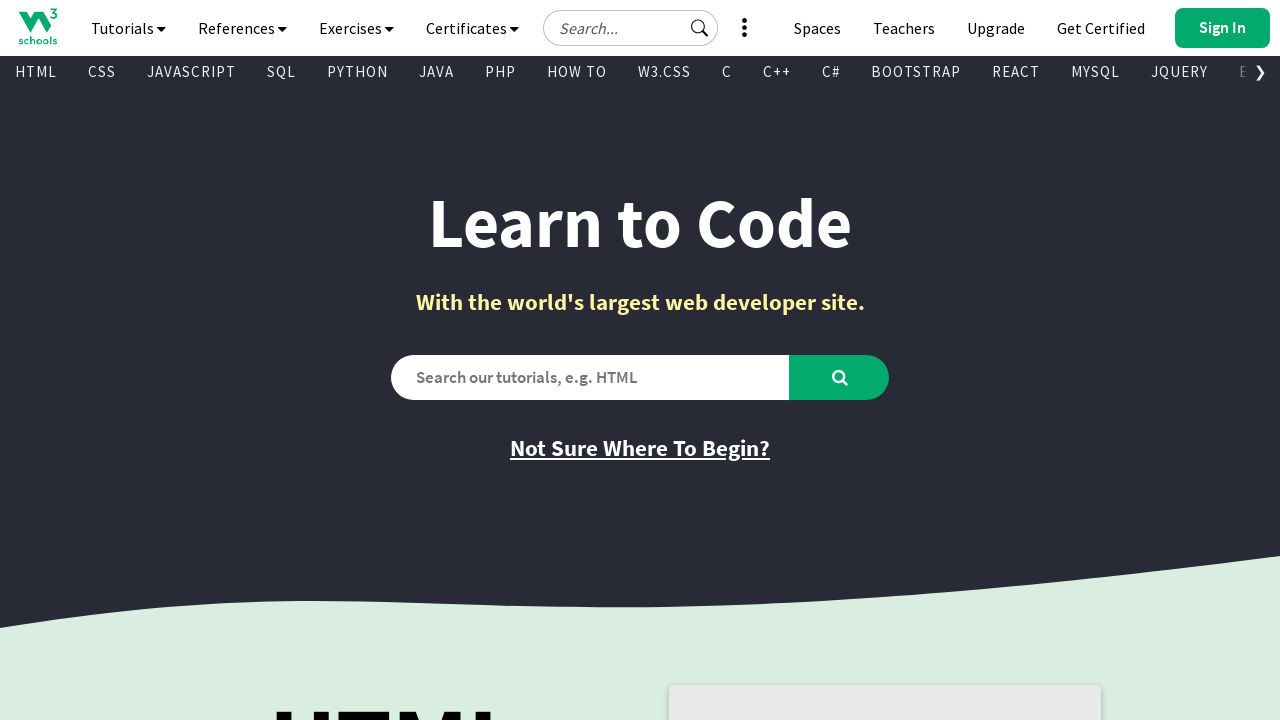

Retrieved href attribute from link: '/dsa/index.php'
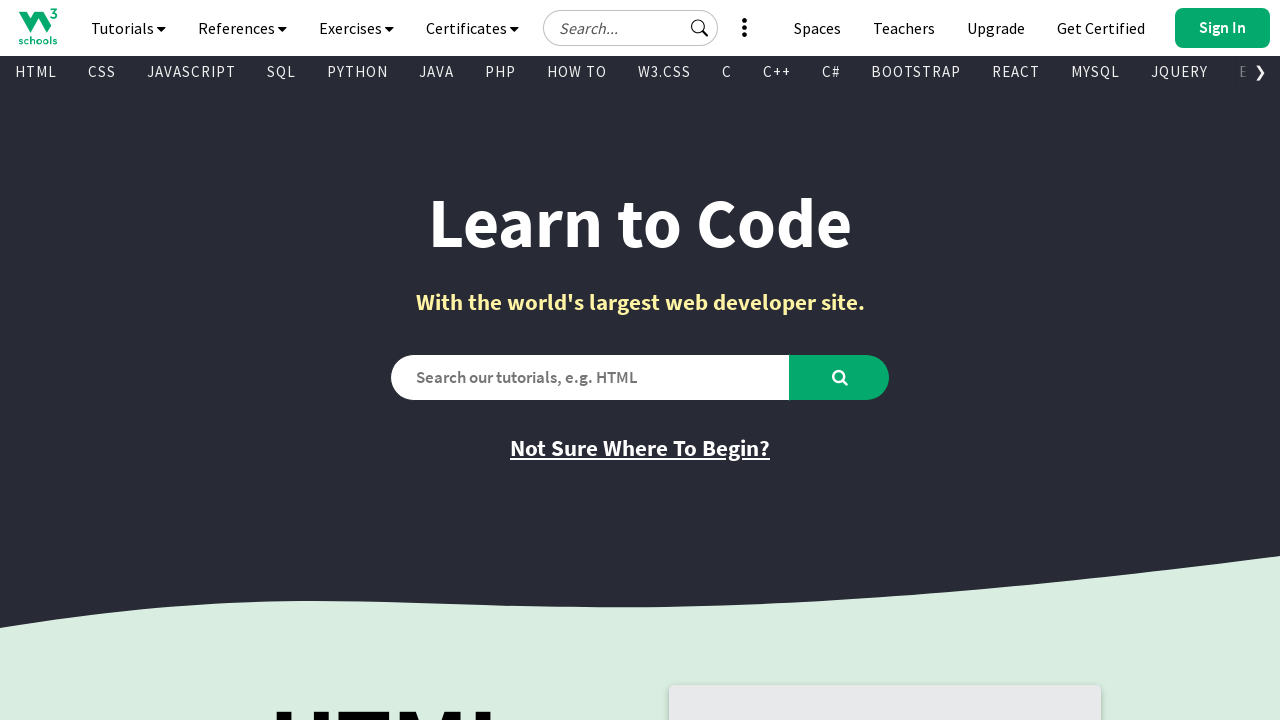

Retrieved text content from visible link: 'TYPESCRIPT'
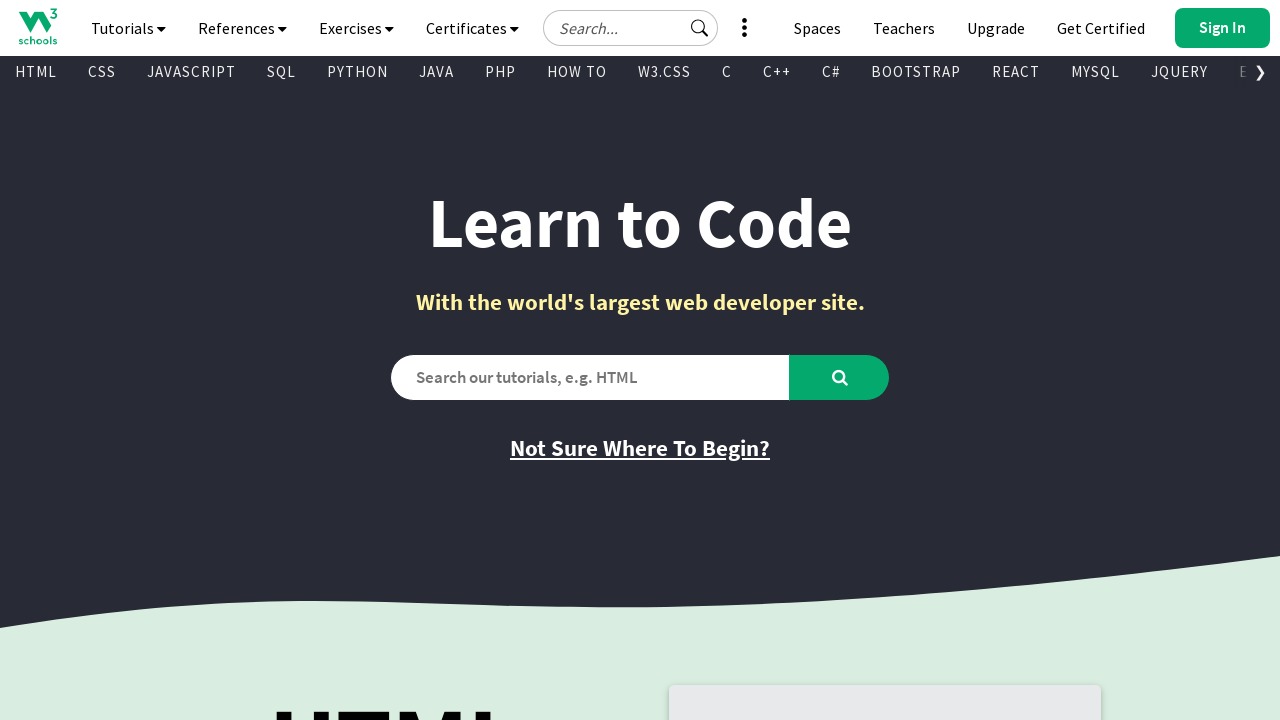

Retrieved href attribute from link: '/typescript/index.php'
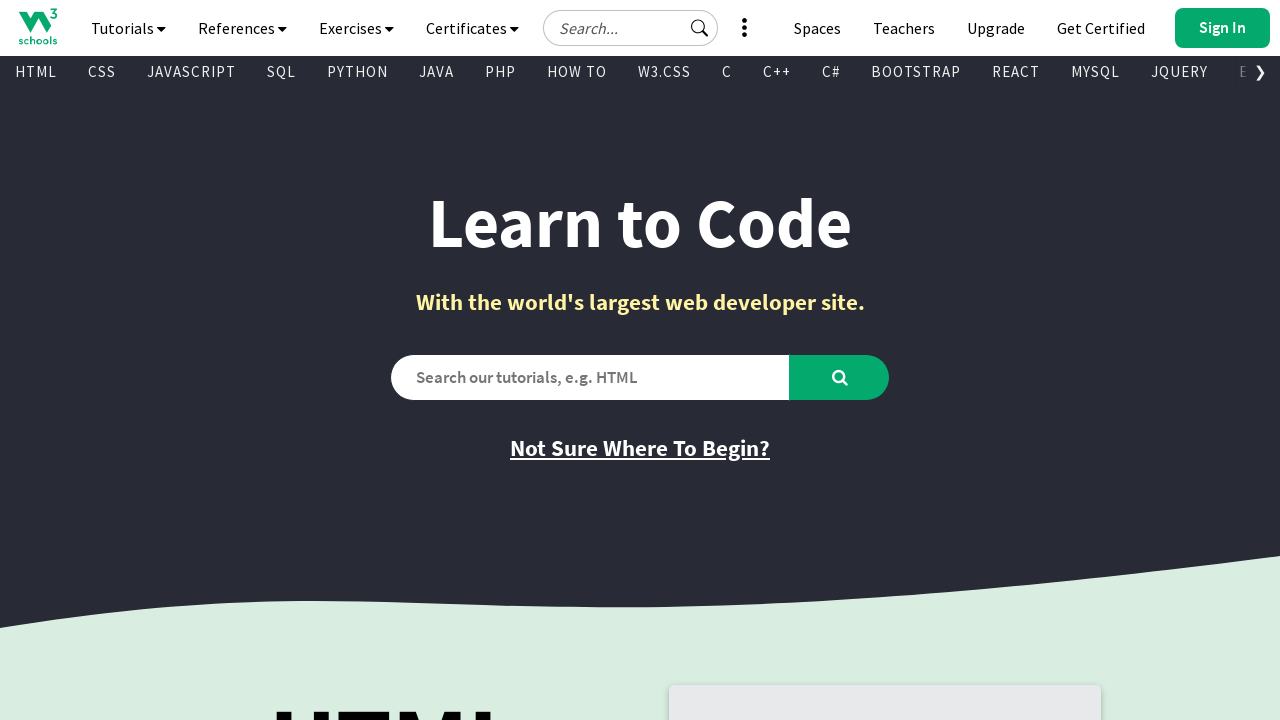

Retrieved text content from visible link: 'ANGULAR'
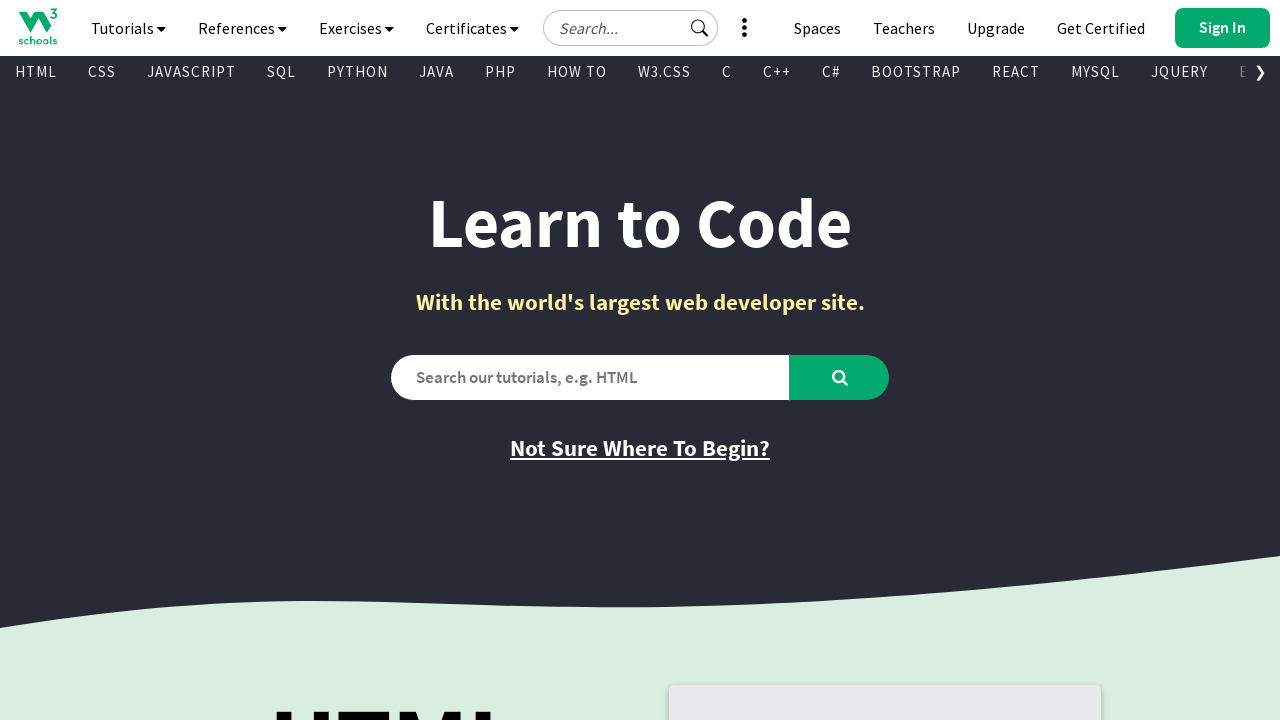

Retrieved href attribute from link: '/angular/default.asp'
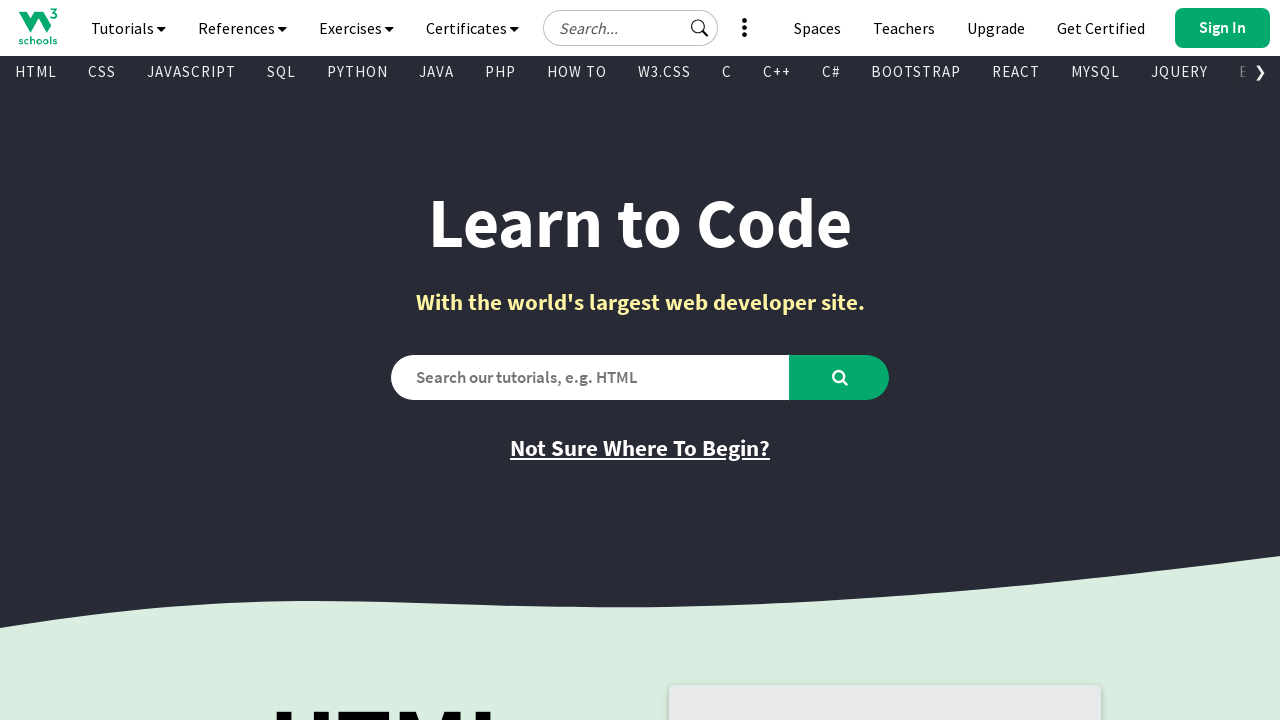

Retrieved text content from visible link: 'ANGULARJS'
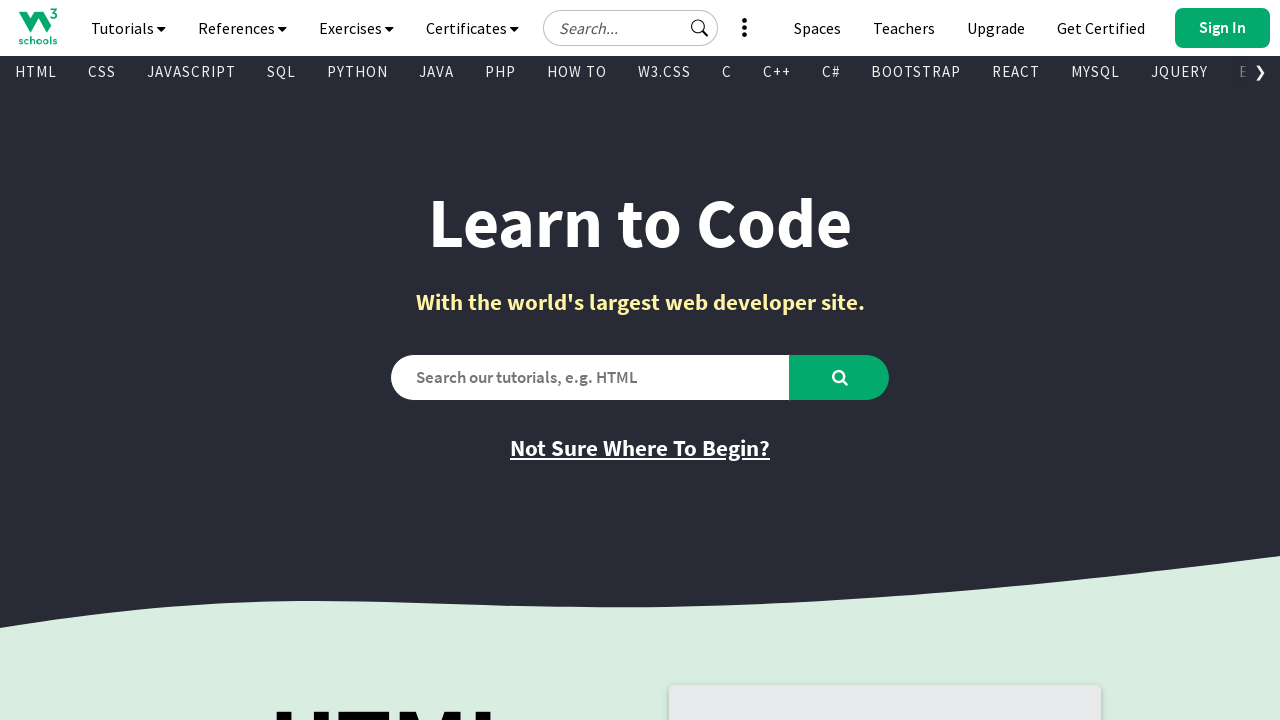

Retrieved href attribute from link: '/angularjs/default.asp'
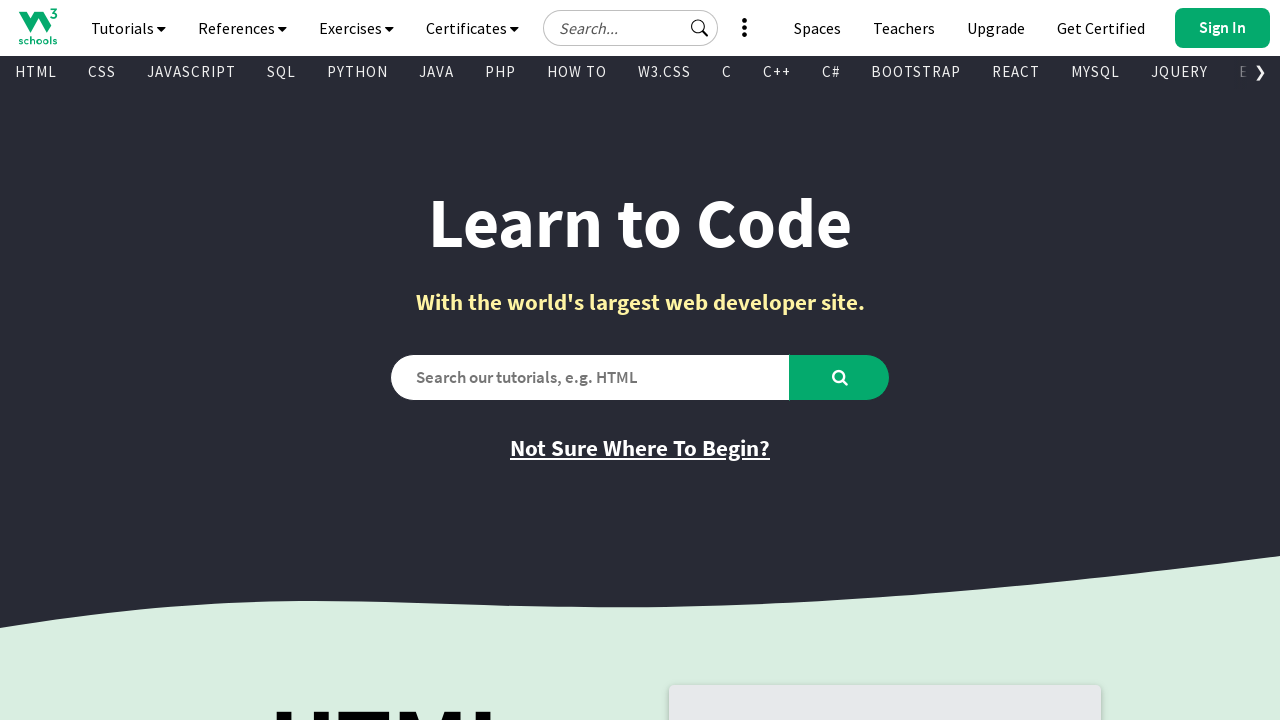

Retrieved text content from visible link: 'GIT'
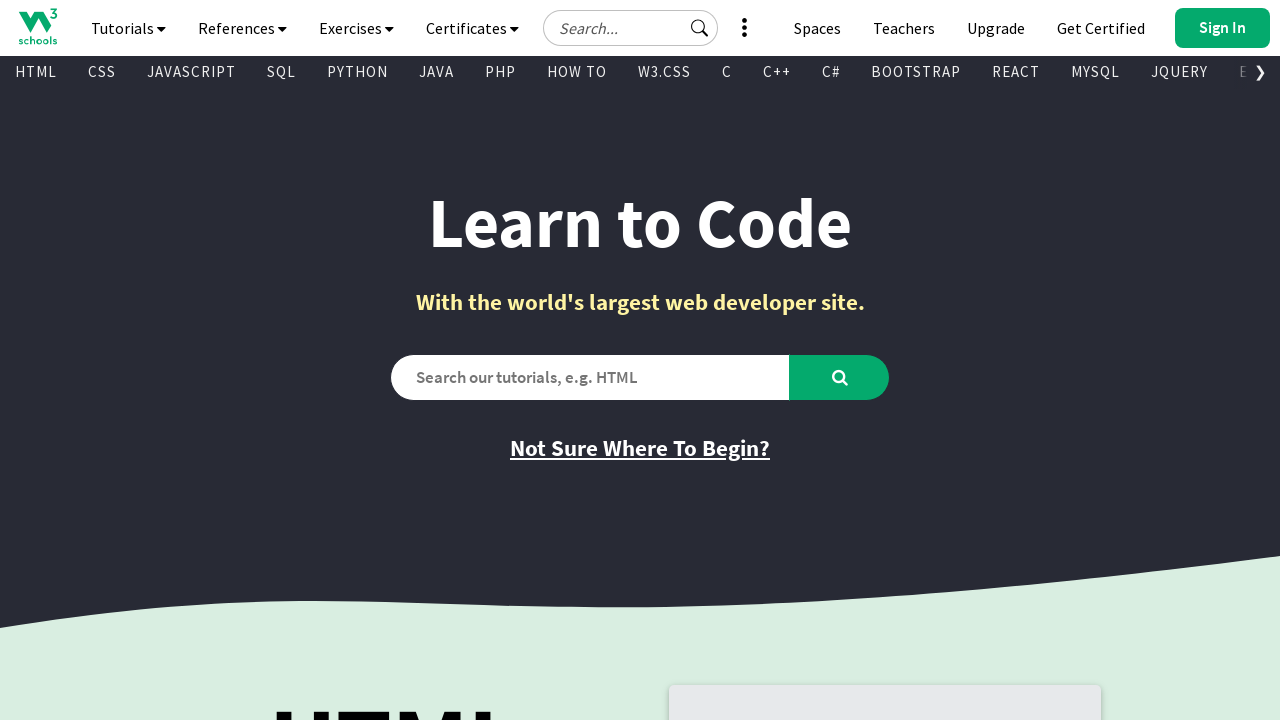

Retrieved href attribute from link: '/git/default.asp'
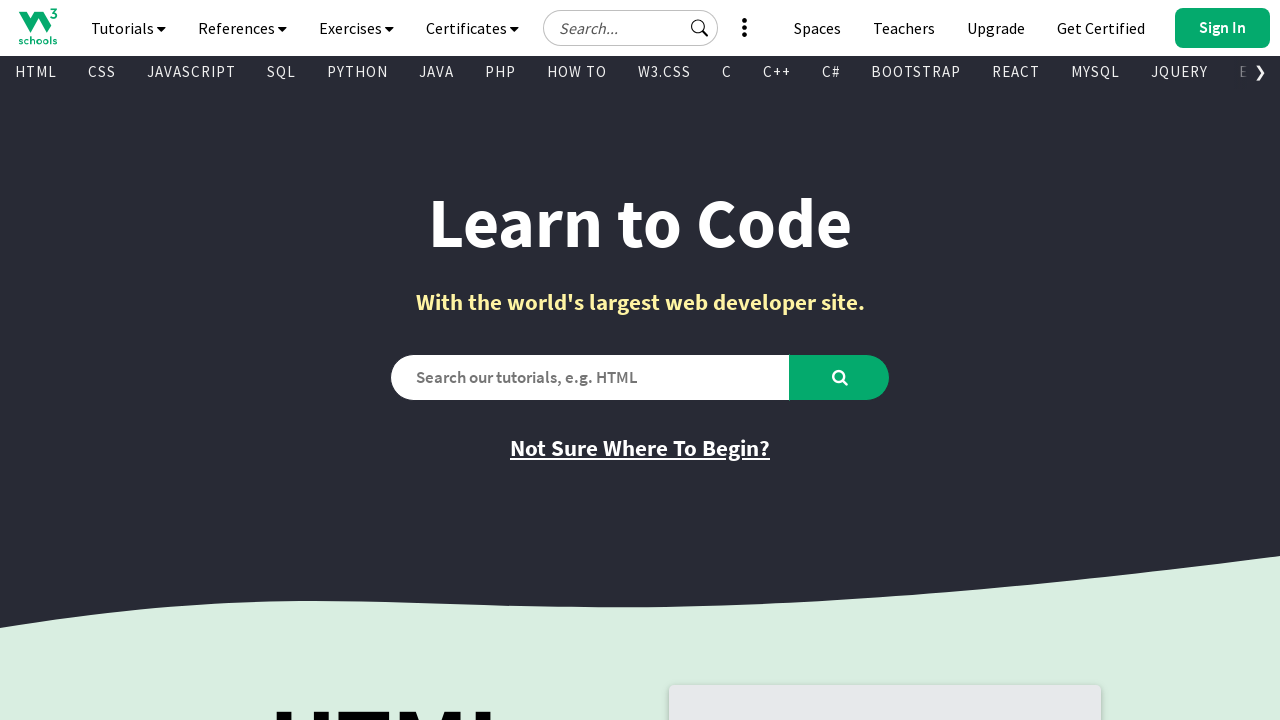

Retrieved text content from visible link: 'POSTGRESQL'
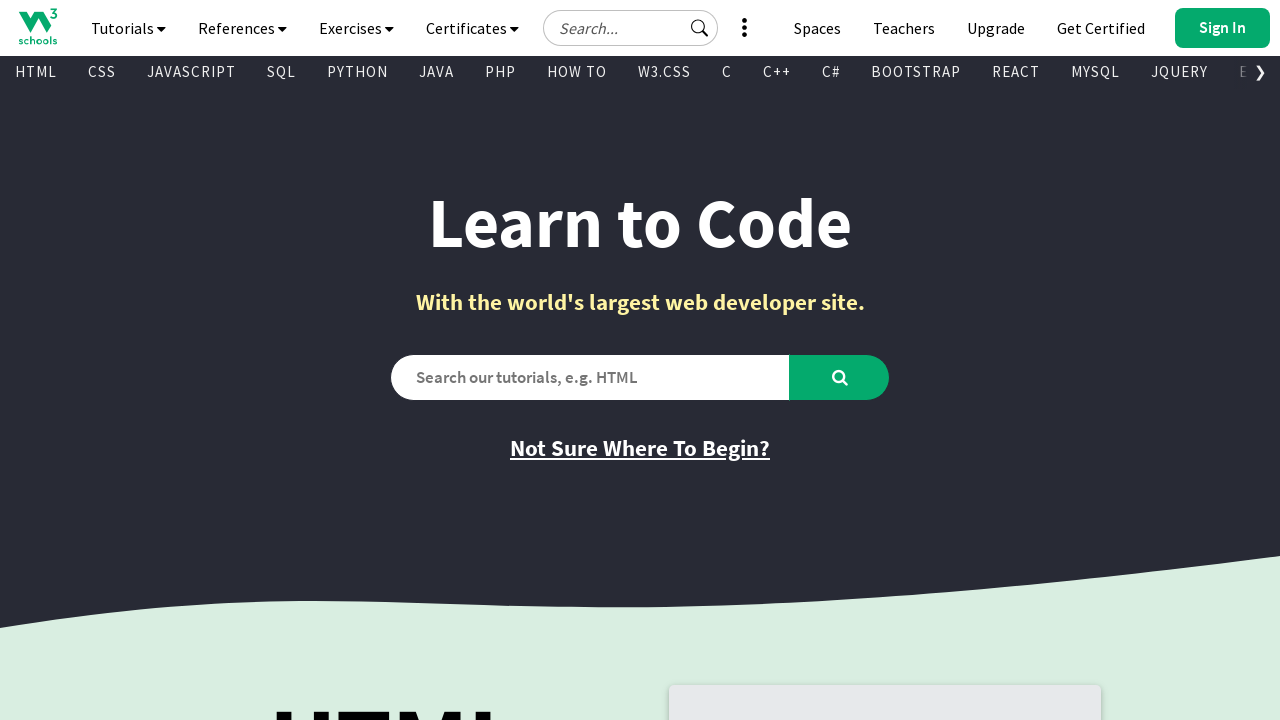

Retrieved href attribute from link: '/postgresql/index.php'
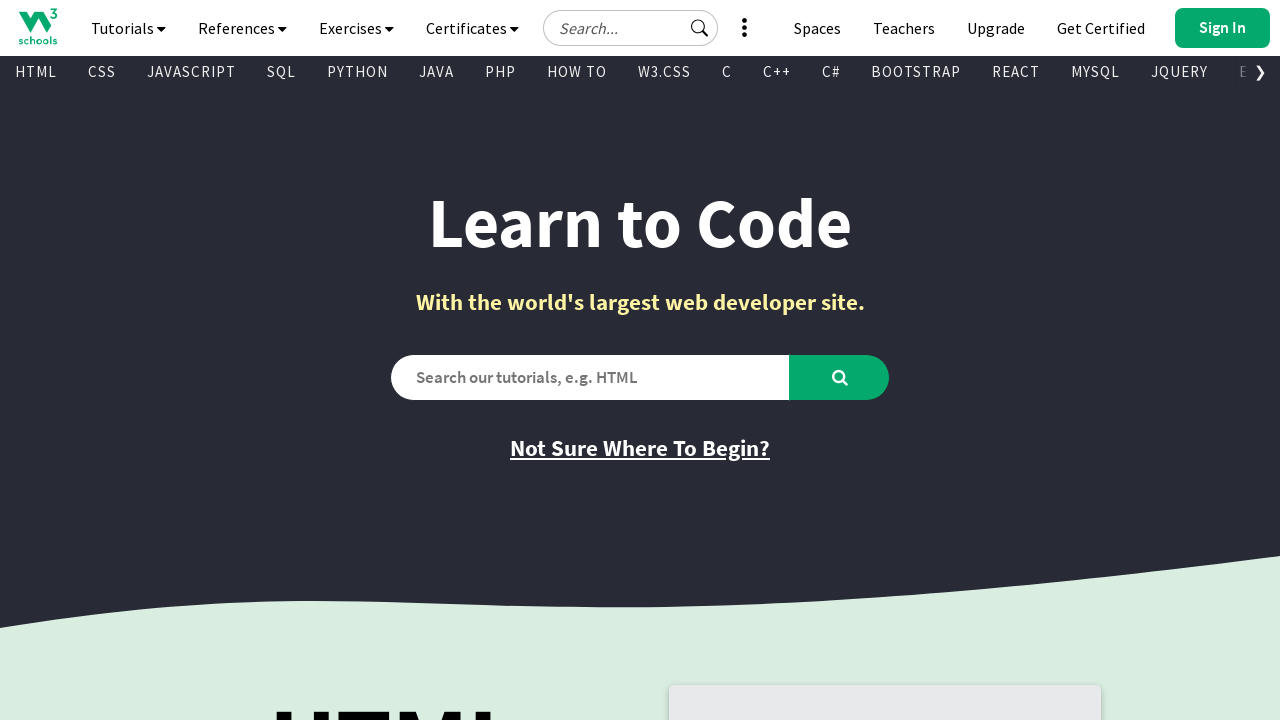

Retrieved text content from visible link: 'MONGODB'
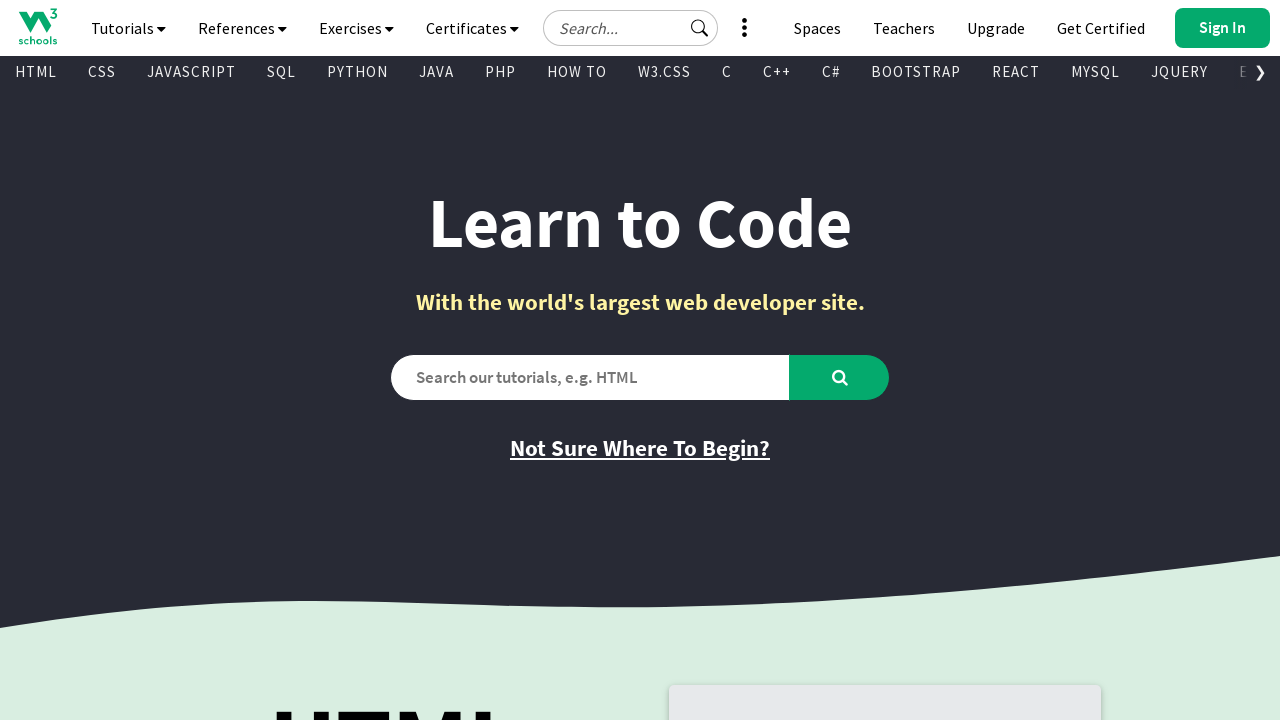

Retrieved href attribute from link: '/mongodb/index.php'
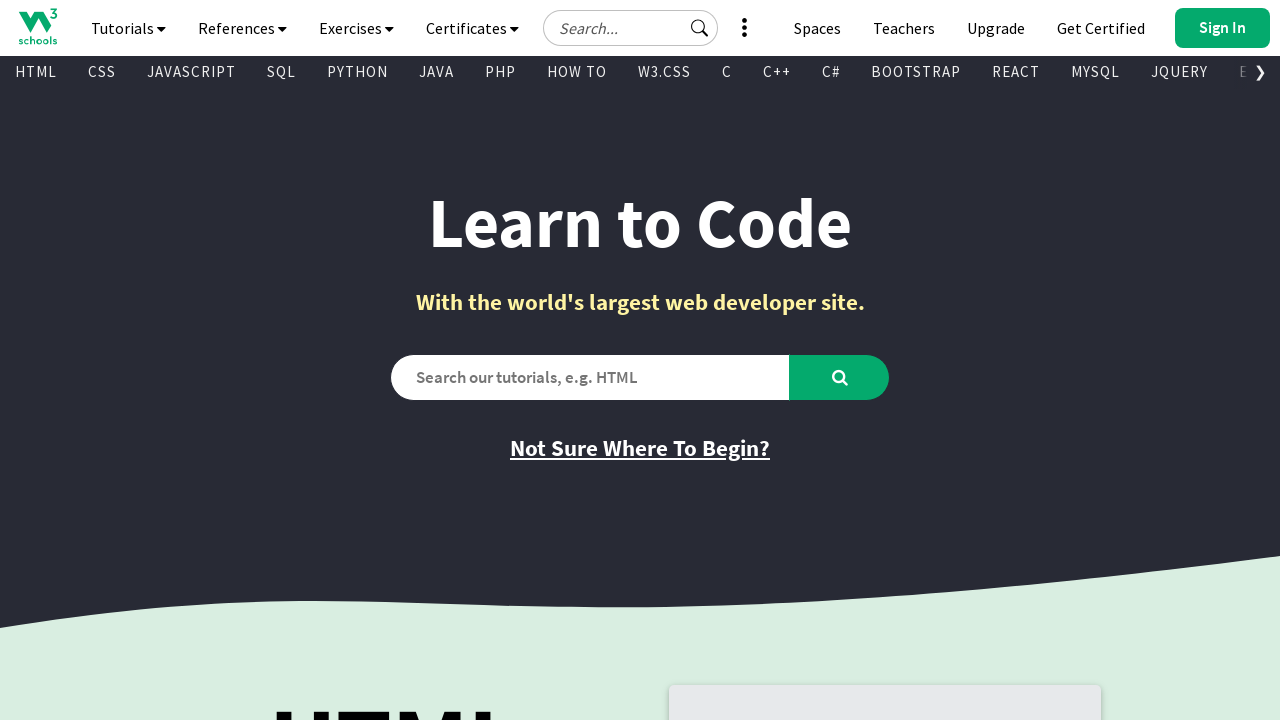

Retrieved text content from visible link: 'ASP'
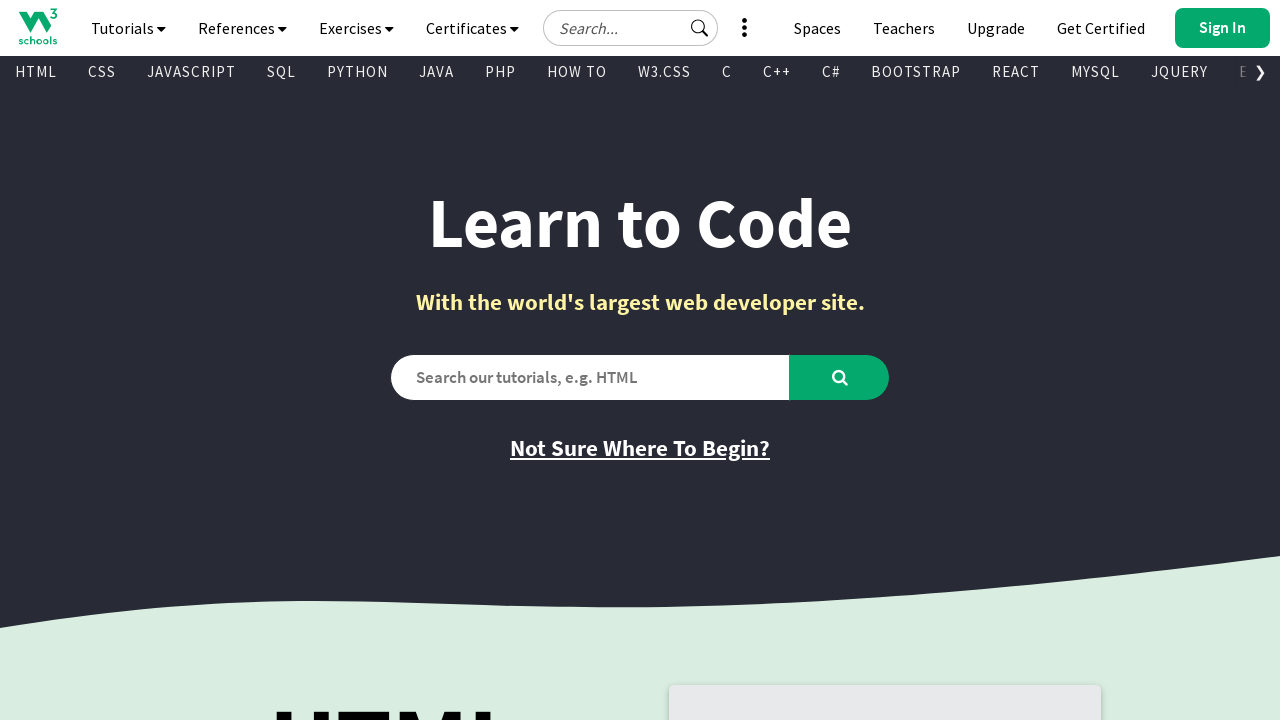

Retrieved href attribute from link: '/asp/default.asp'
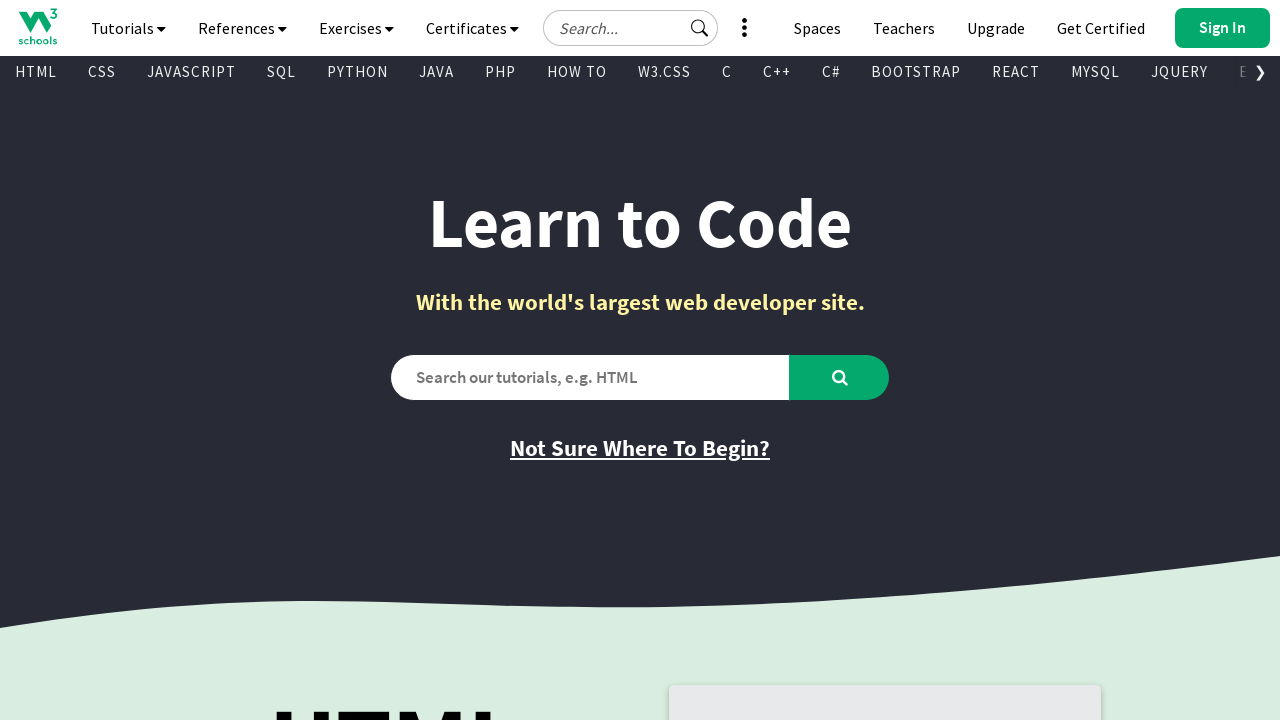

Retrieved text content from visible link: 'AI'
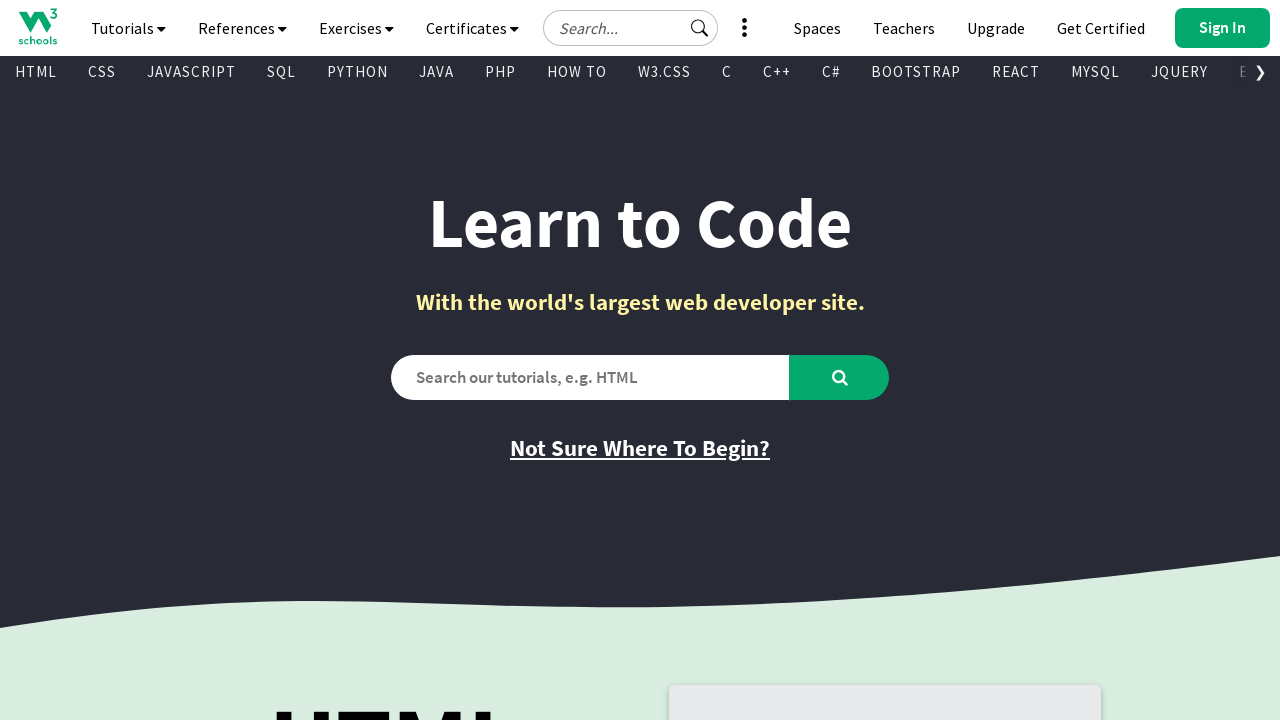

Retrieved href attribute from link: '/ai/default.asp'
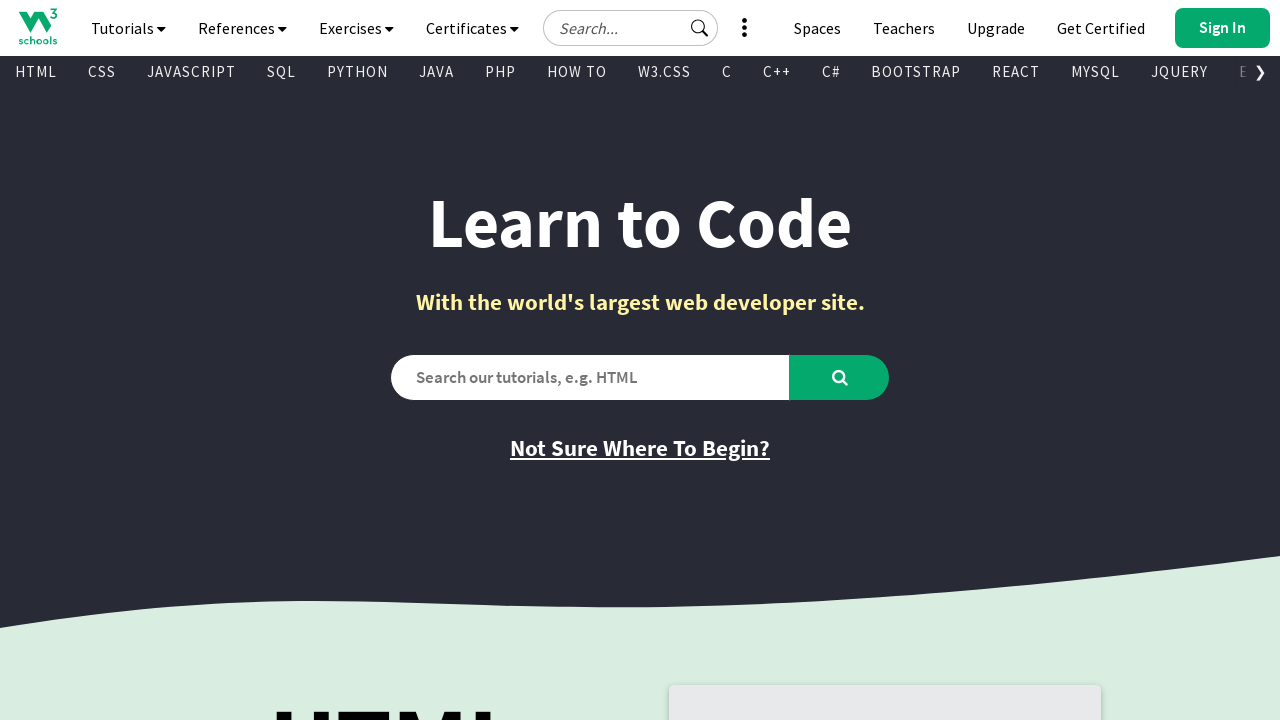

Retrieved text content from visible link: 'R'
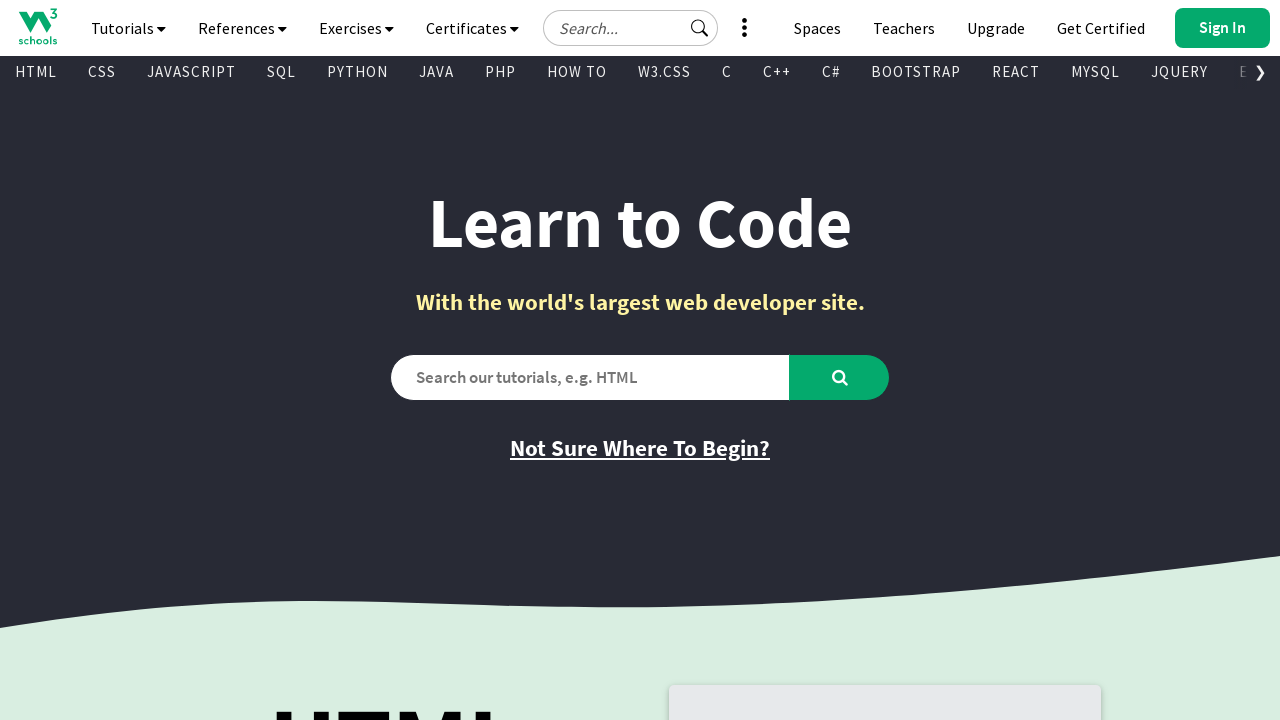

Retrieved href attribute from link: '/r/default.asp'
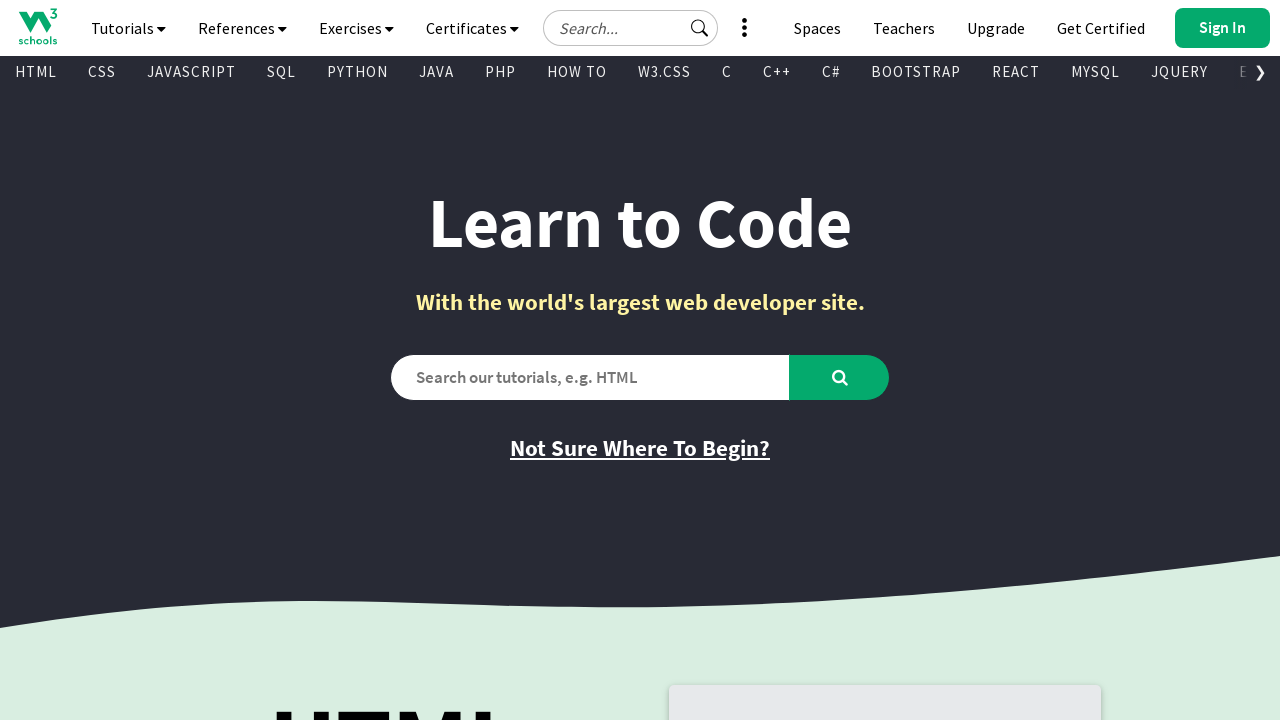

Retrieved text content from visible link: 'GO'
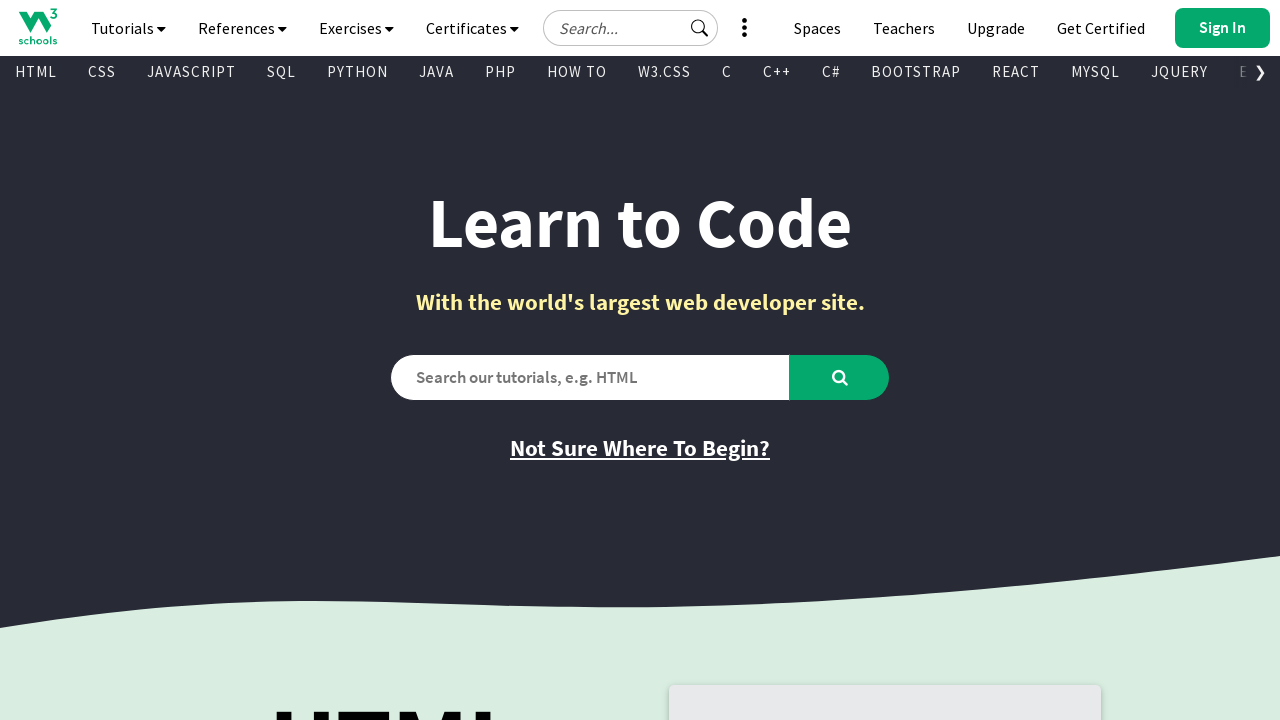

Retrieved href attribute from link: '/go/index.php'
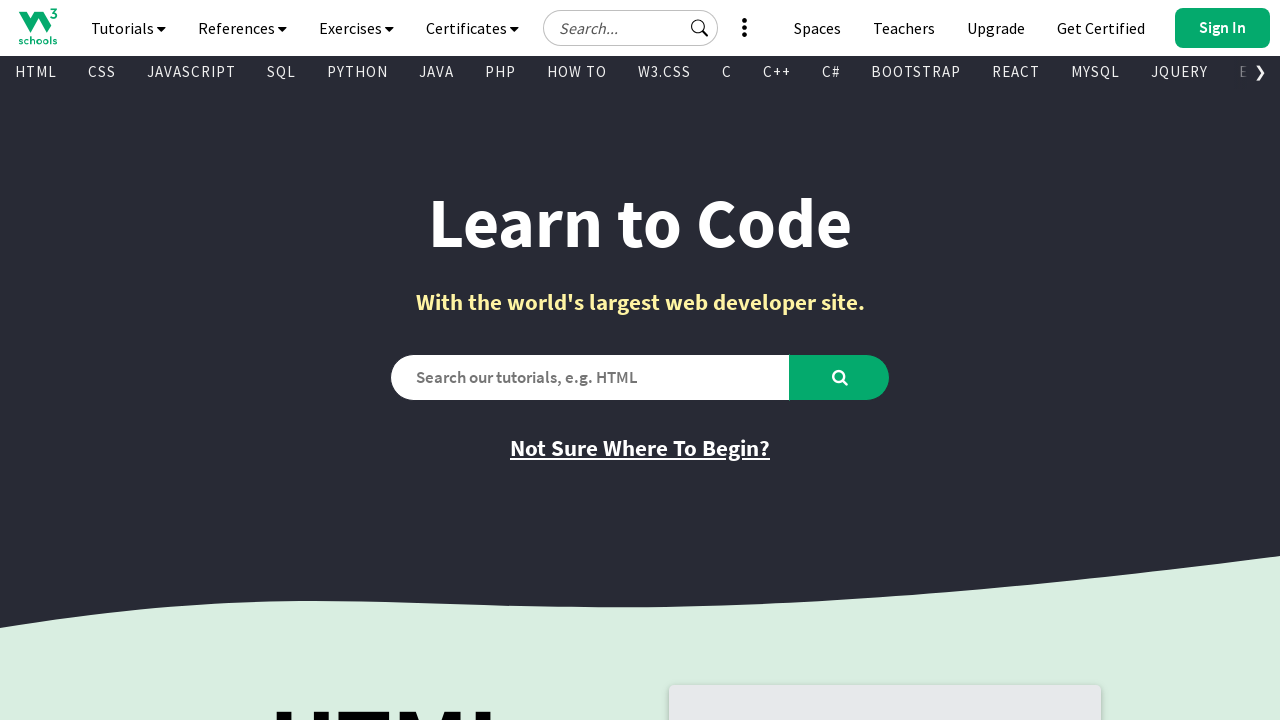

Retrieved text content from visible link: 'KOTLIN'
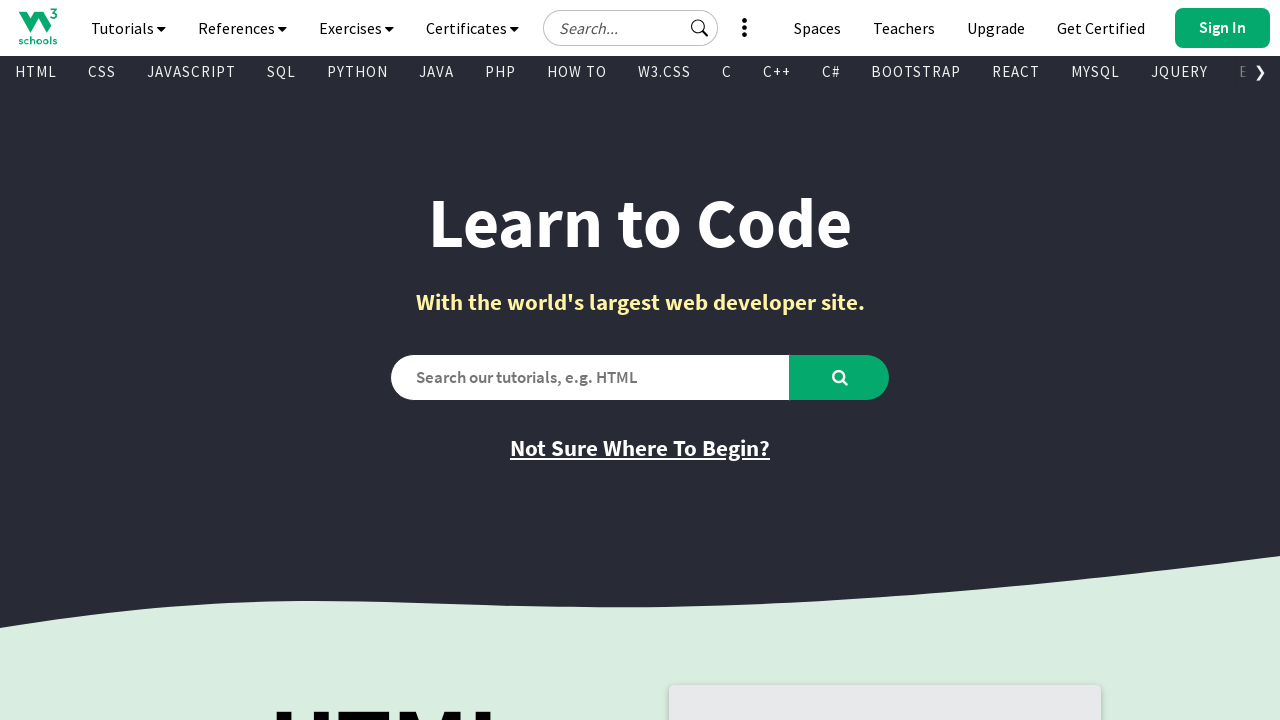

Retrieved href attribute from link: '/kotlin/index.php'
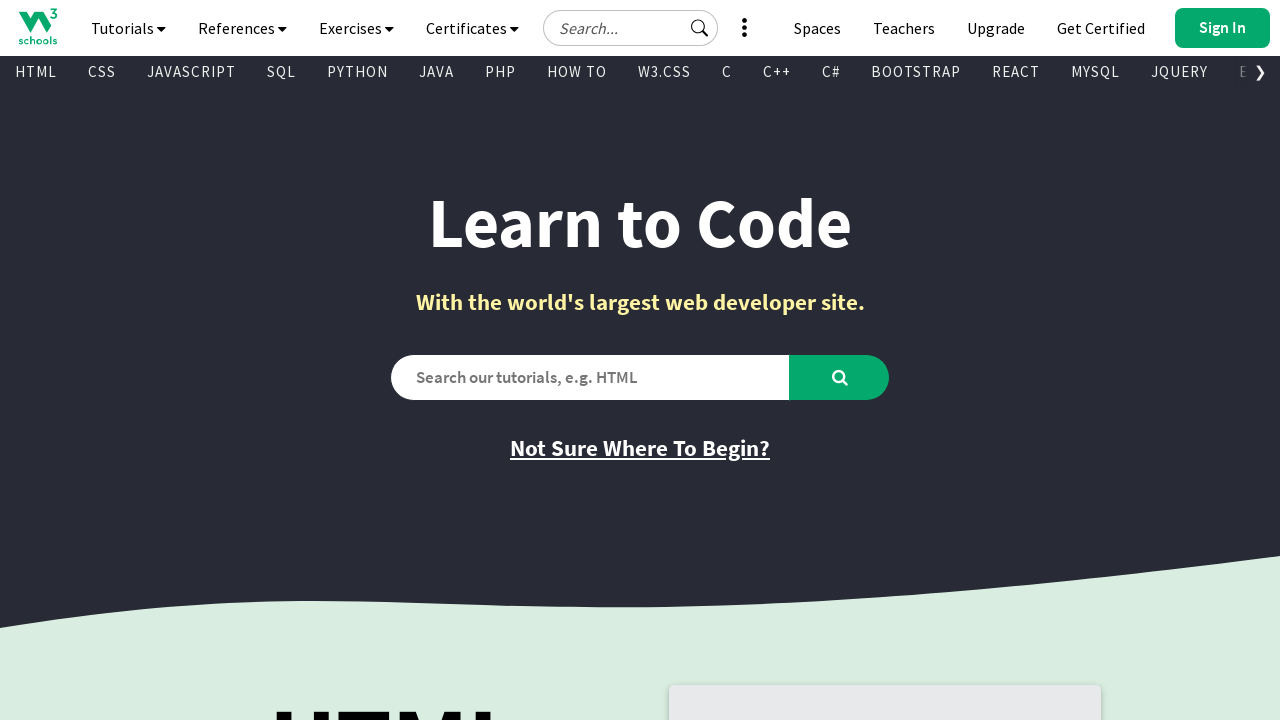

Retrieved text content from visible link: 'SWIFT'
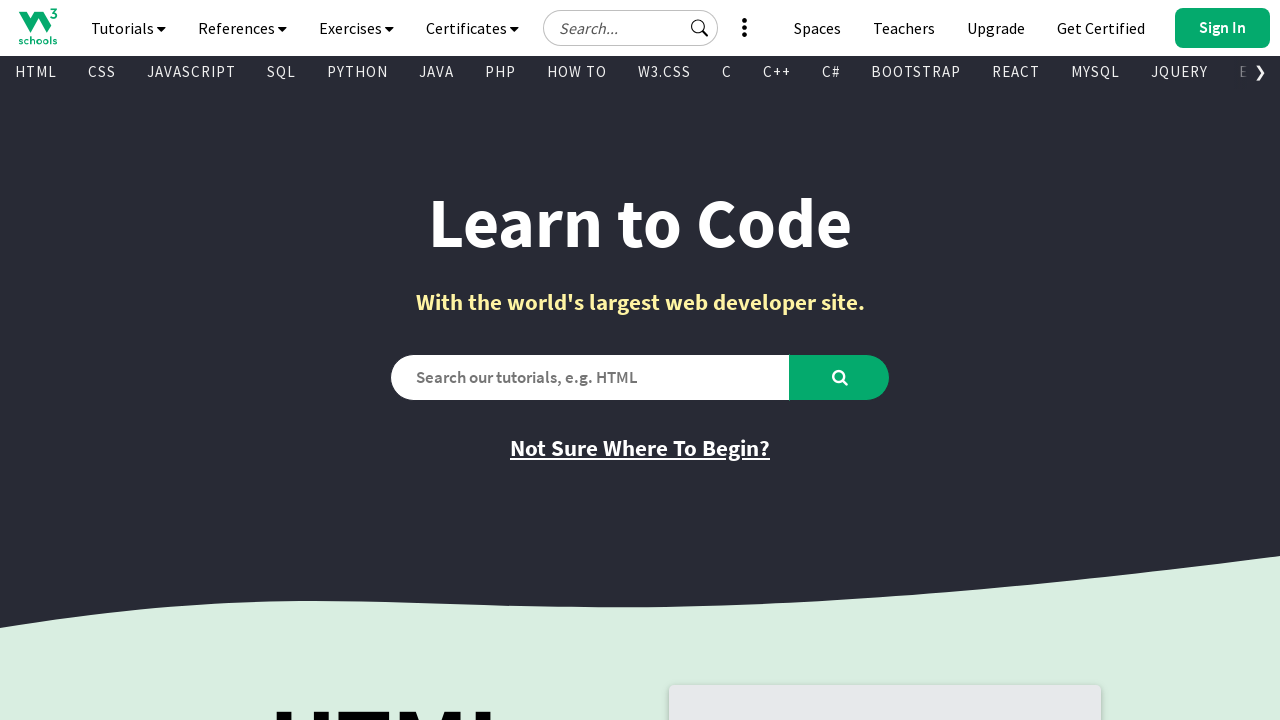

Retrieved href attribute from link: '/swift/default.asp'
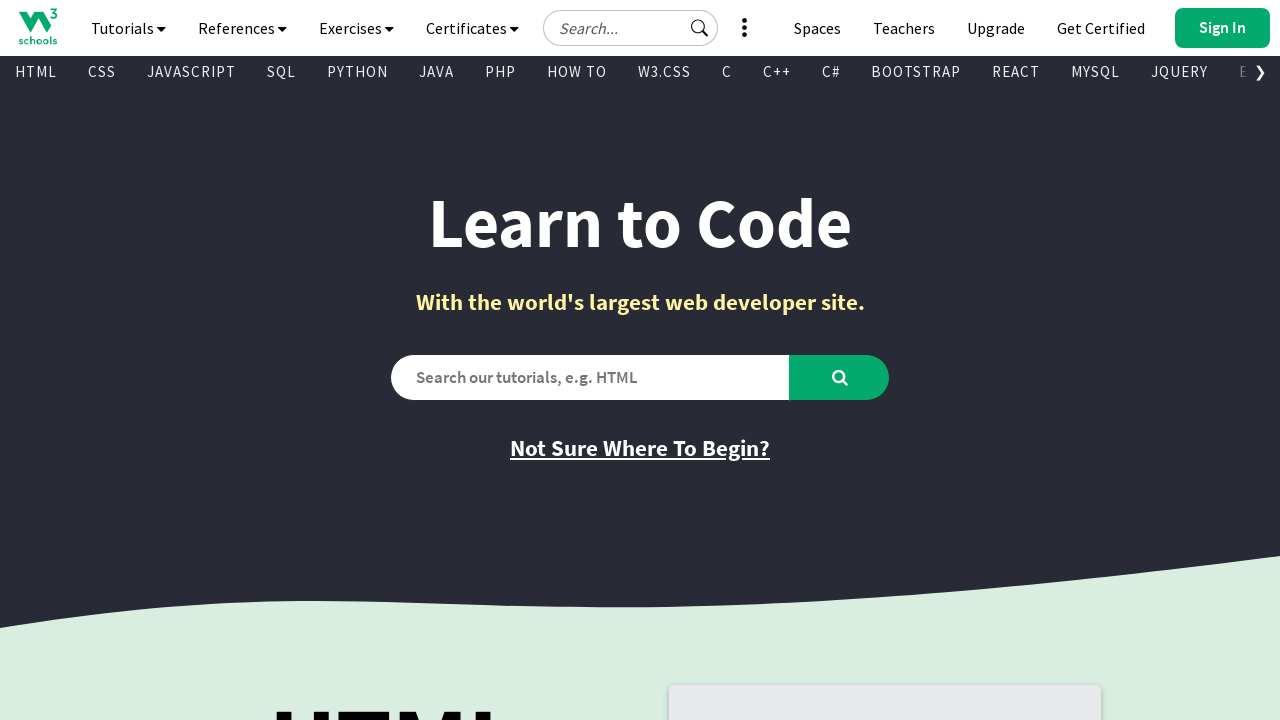

Retrieved text content from visible link: 'SASS'
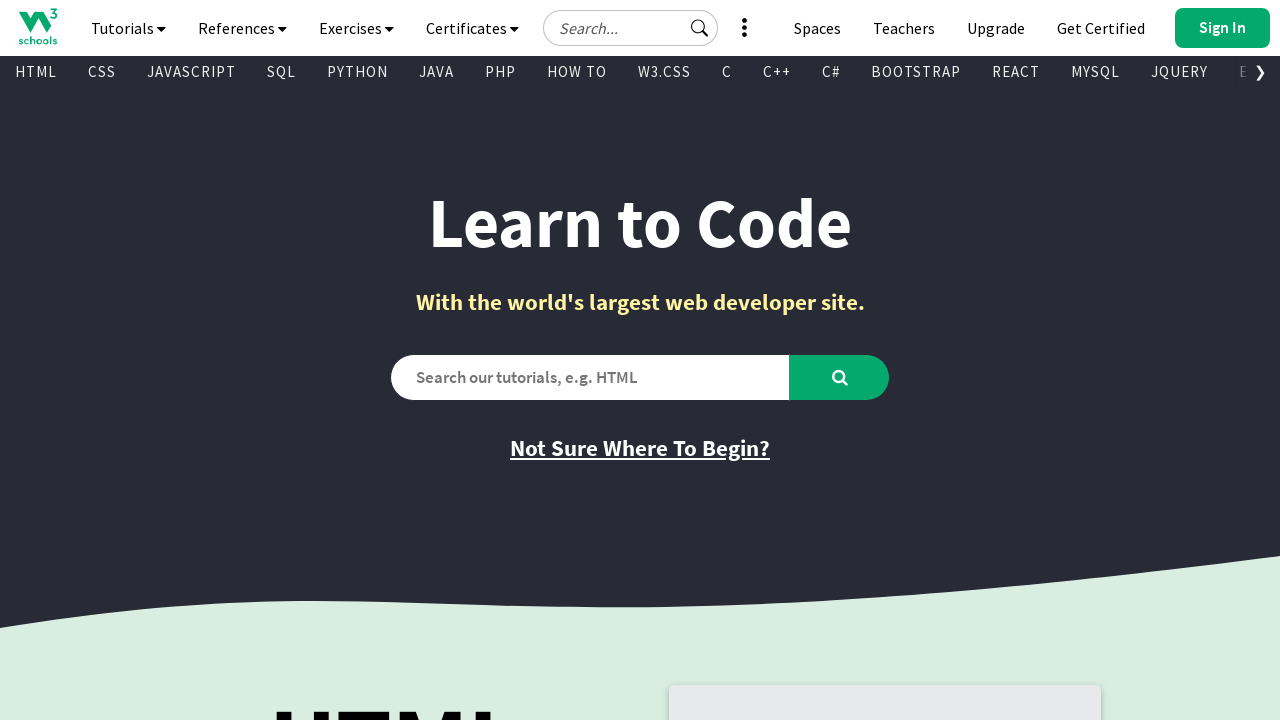

Retrieved href attribute from link: '/sass/default.asp'
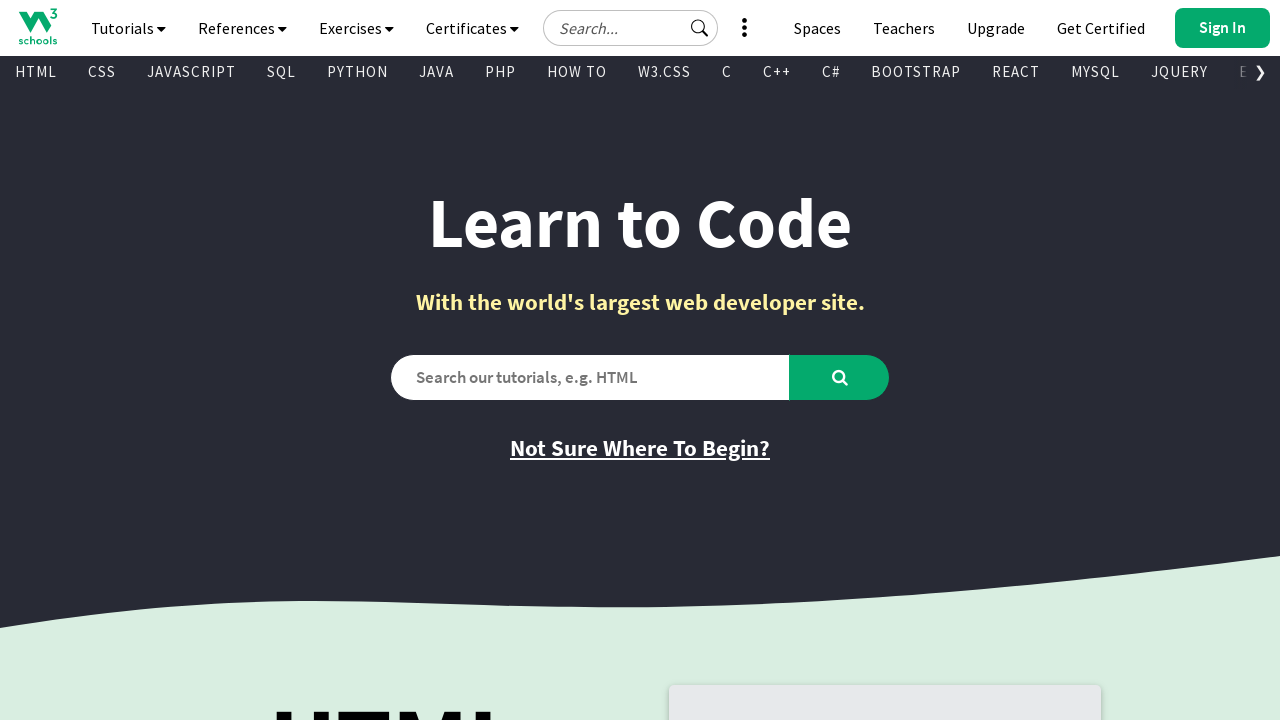

Retrieved text content from visible link: 'VUE'
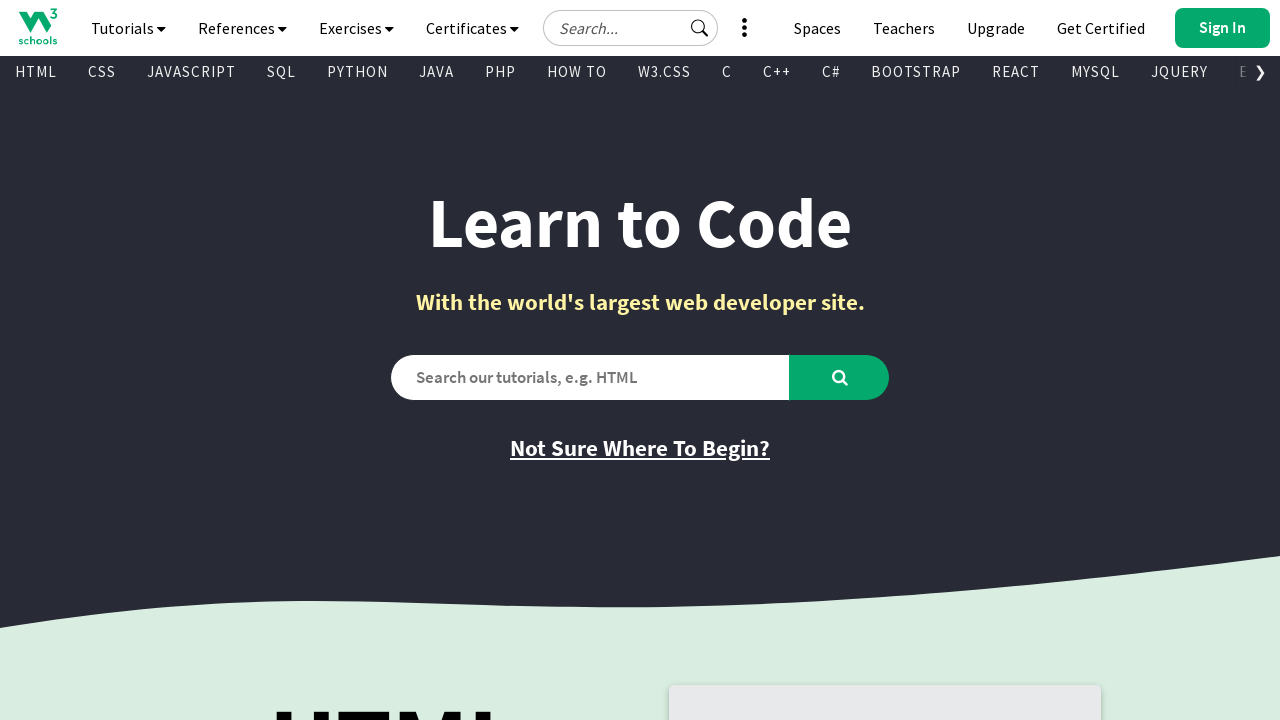

Retrieved href attribute from link: '/vue/index.php'
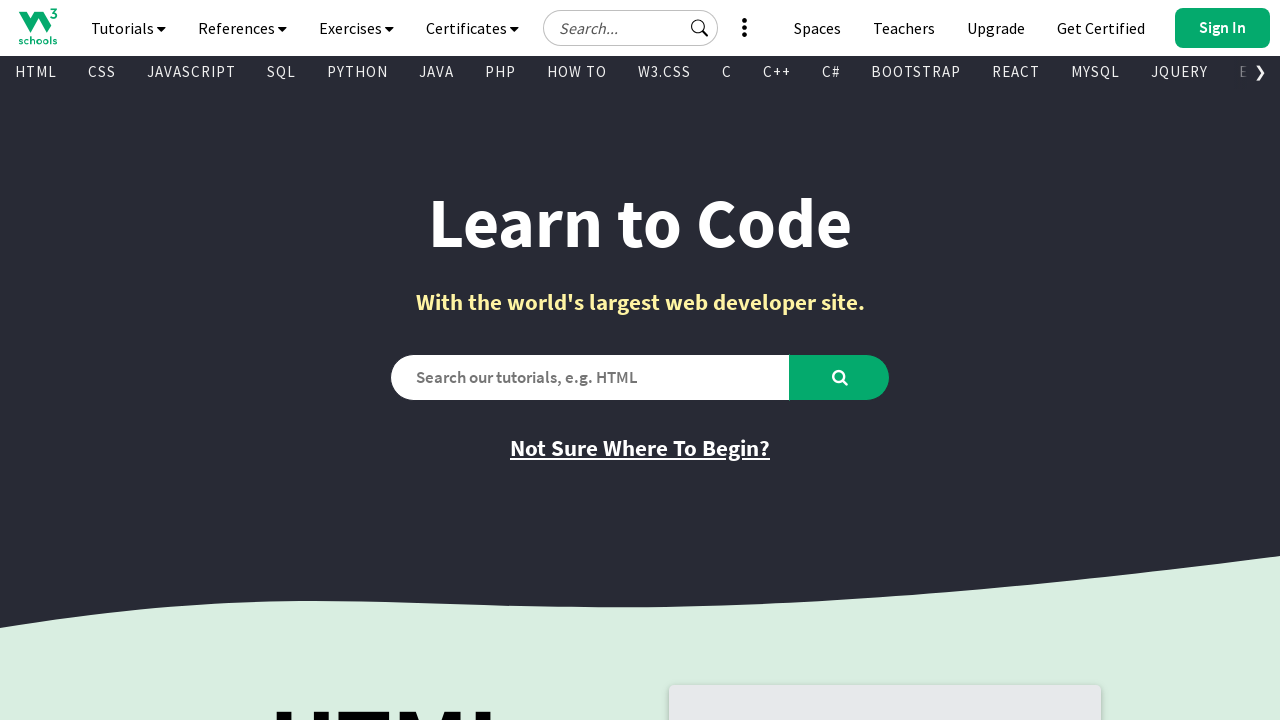

Retrieved text content from visible link: 'GEN AI'
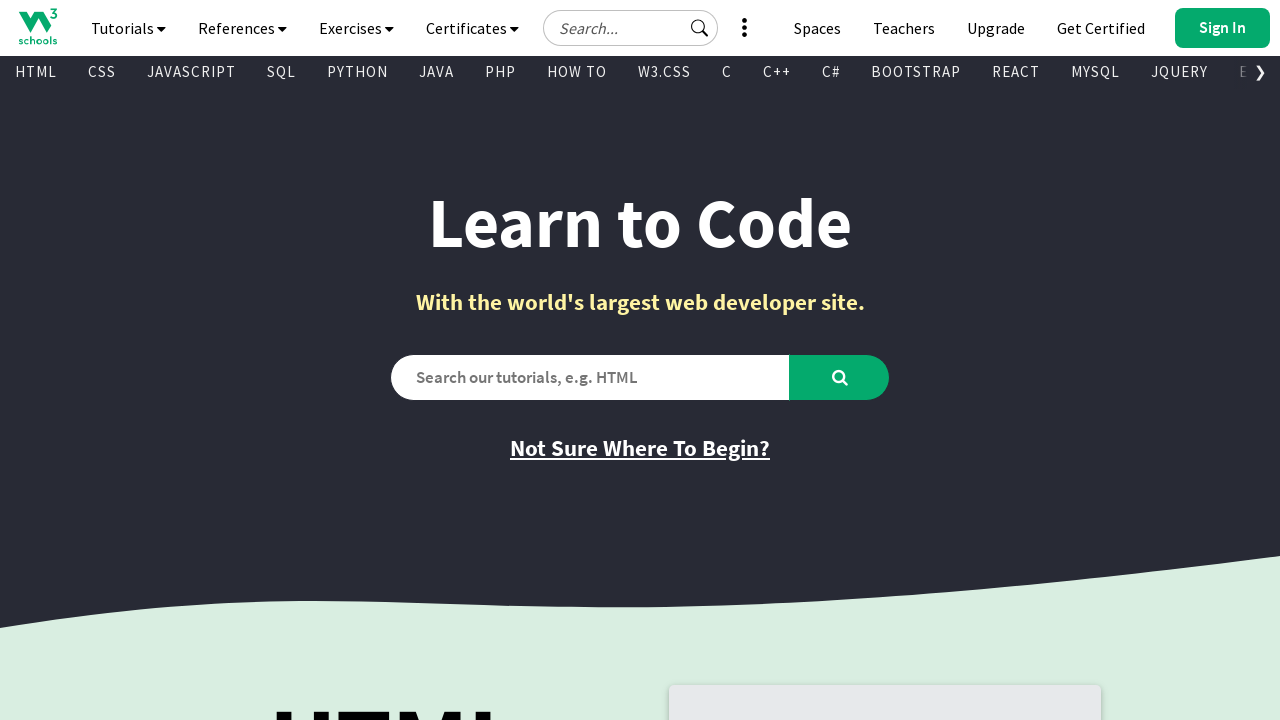

Retrieved href attribute from link: '/gen_ai/index.php'
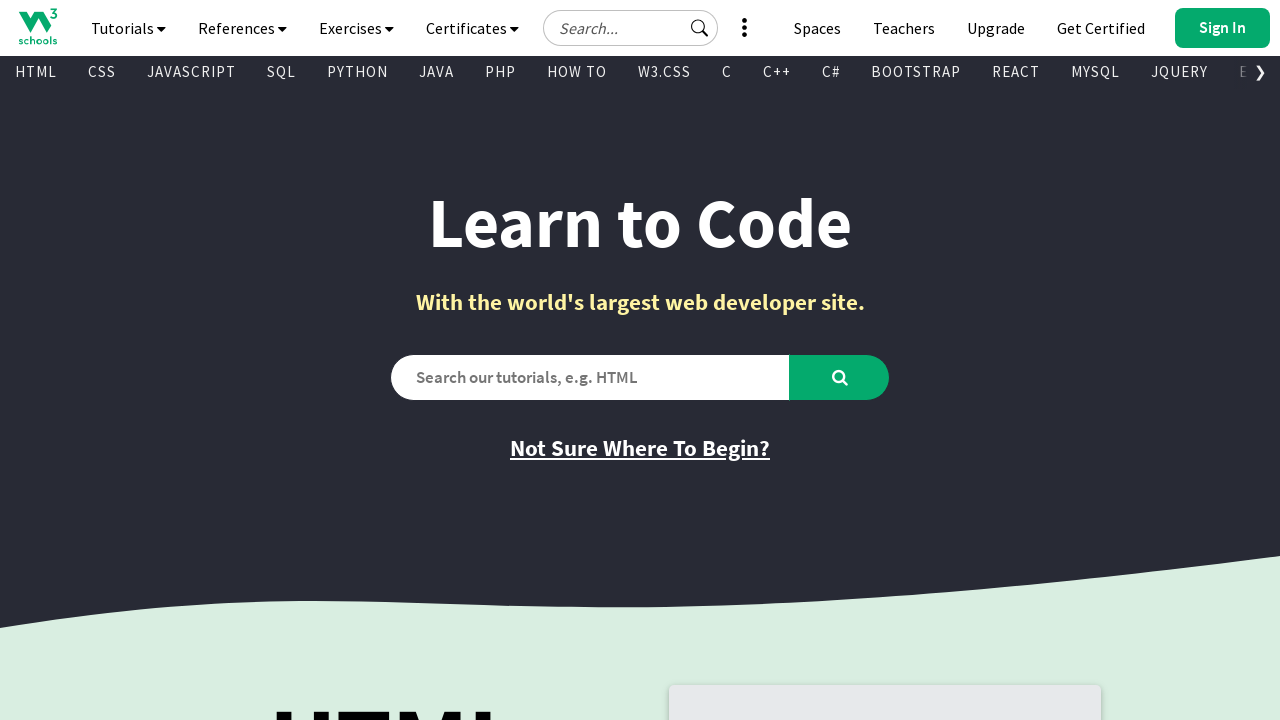

Retrieved text content from visible link: 'SCIPY'
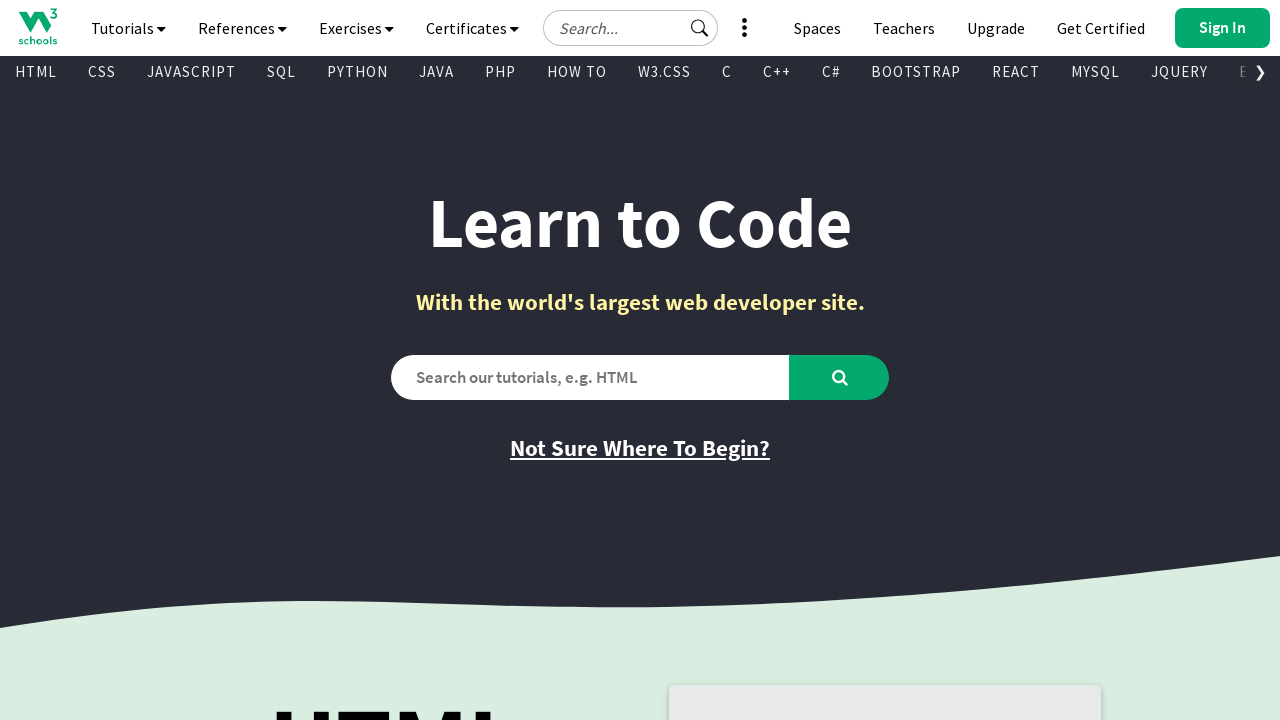

Retrieved href attribute from link: '/python/scipy/index.php'
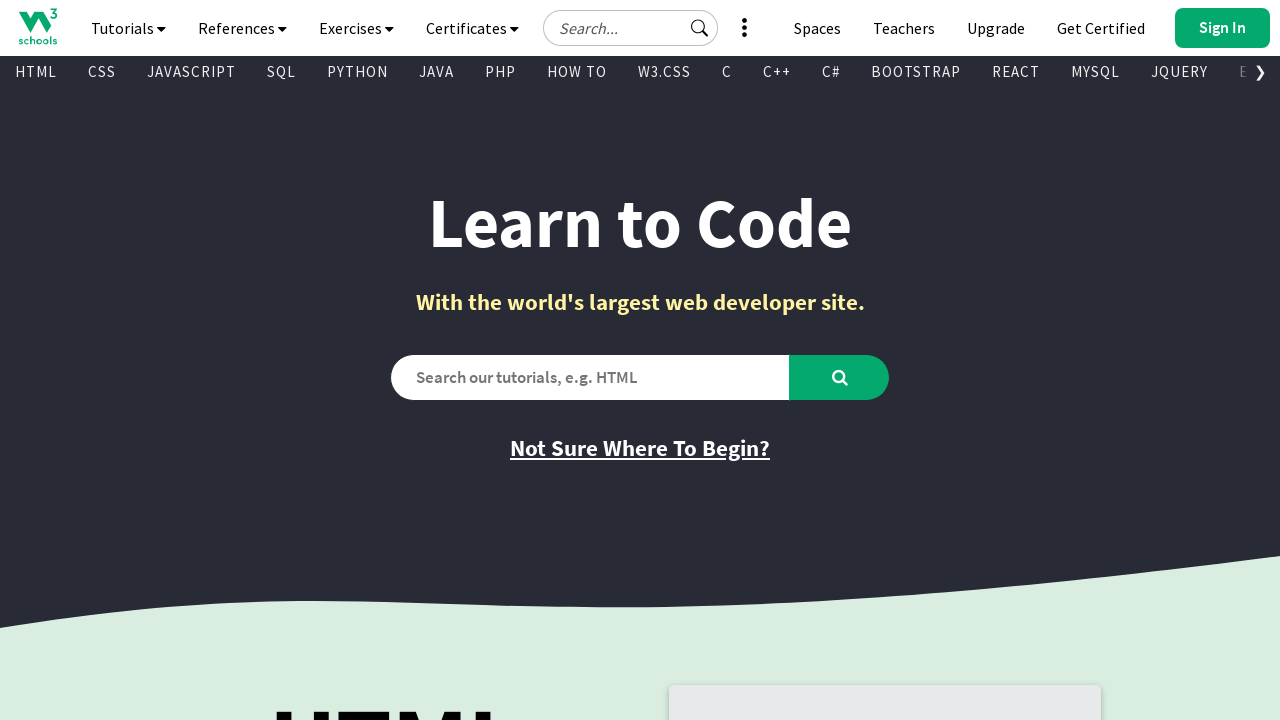

Retrieved text content from visible link: 'AWS'
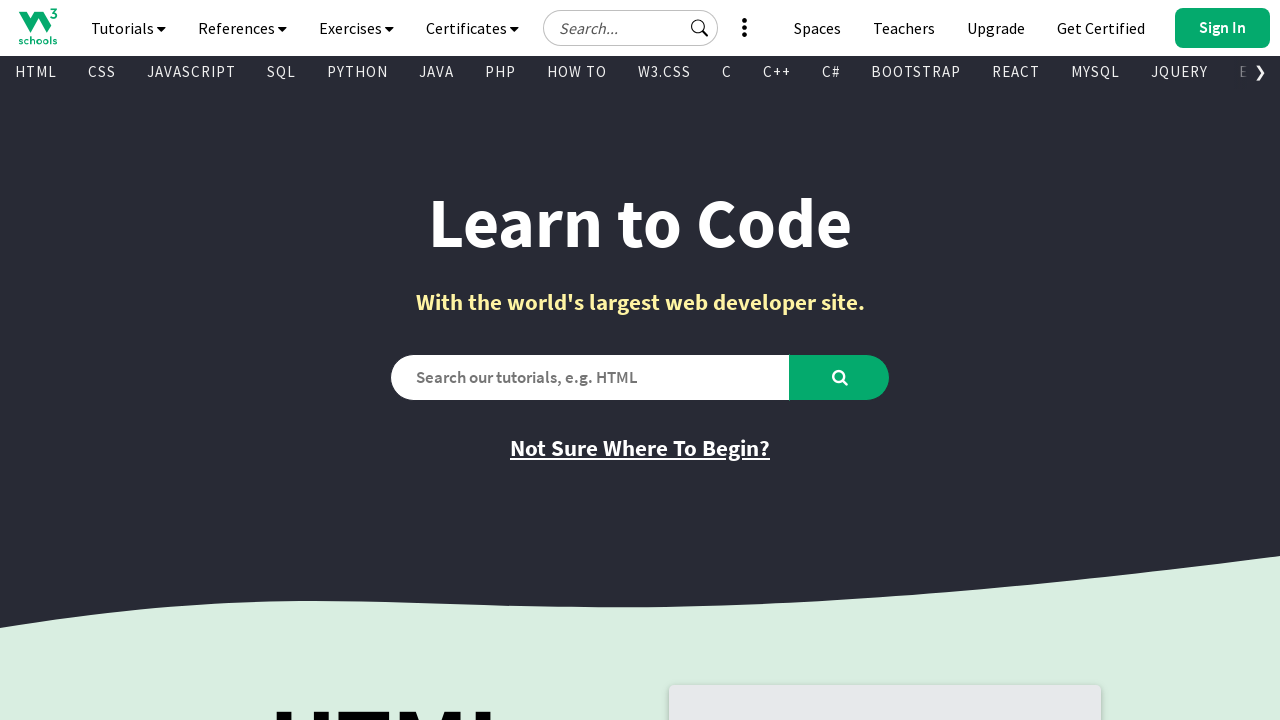

Retrieved href attribute from link: '/aws/index.php'
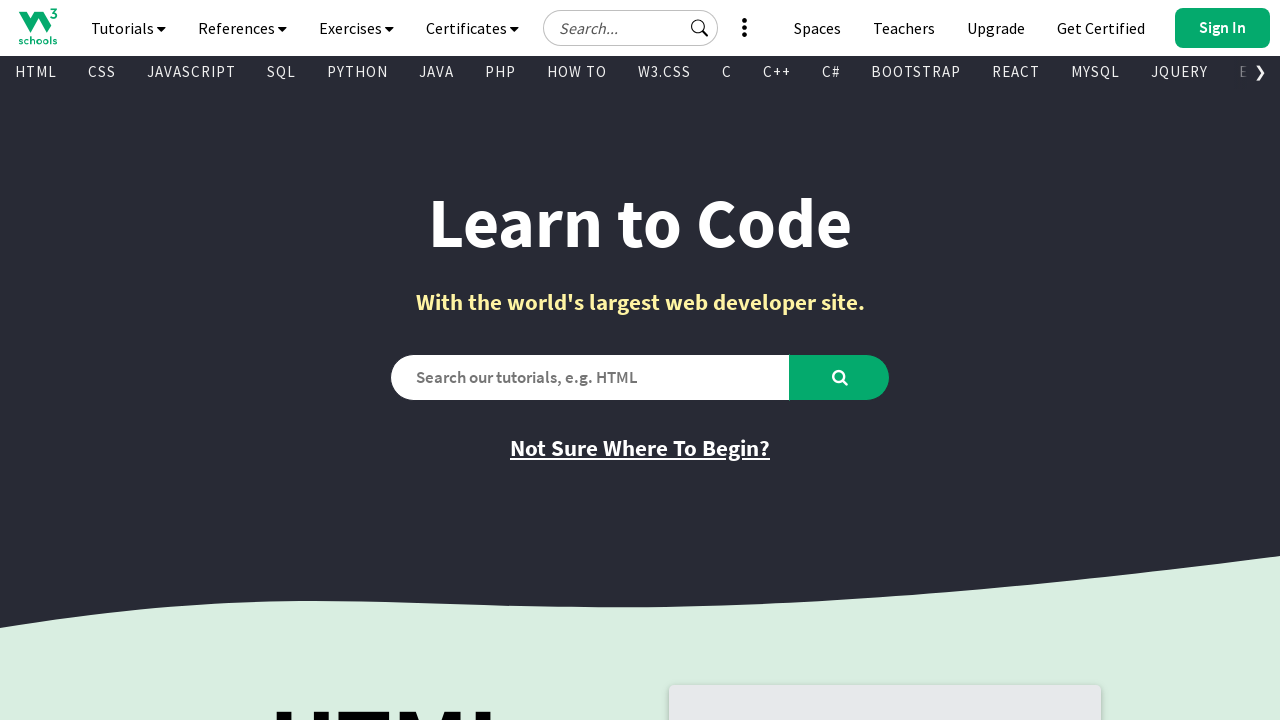

Retrieved text content from visible link: 'CYBERSECURITY'
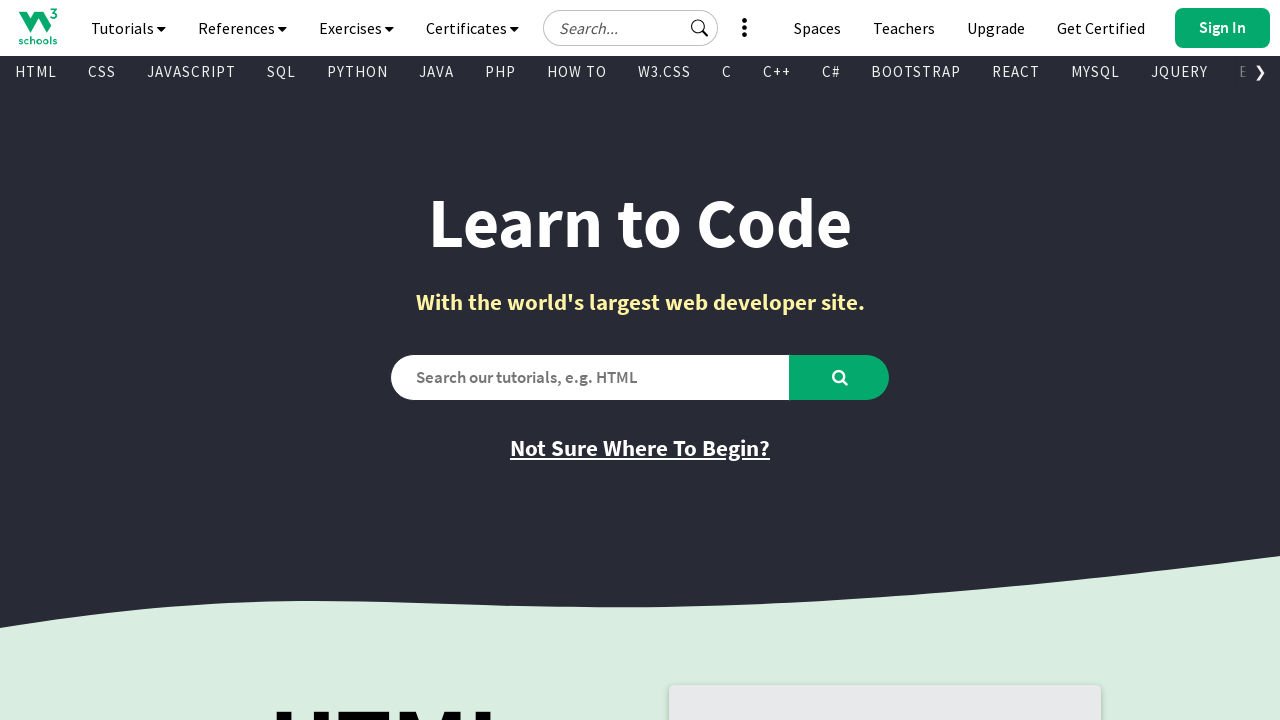

Retrieved href attribute from link: '/cybersecurity/index.php'
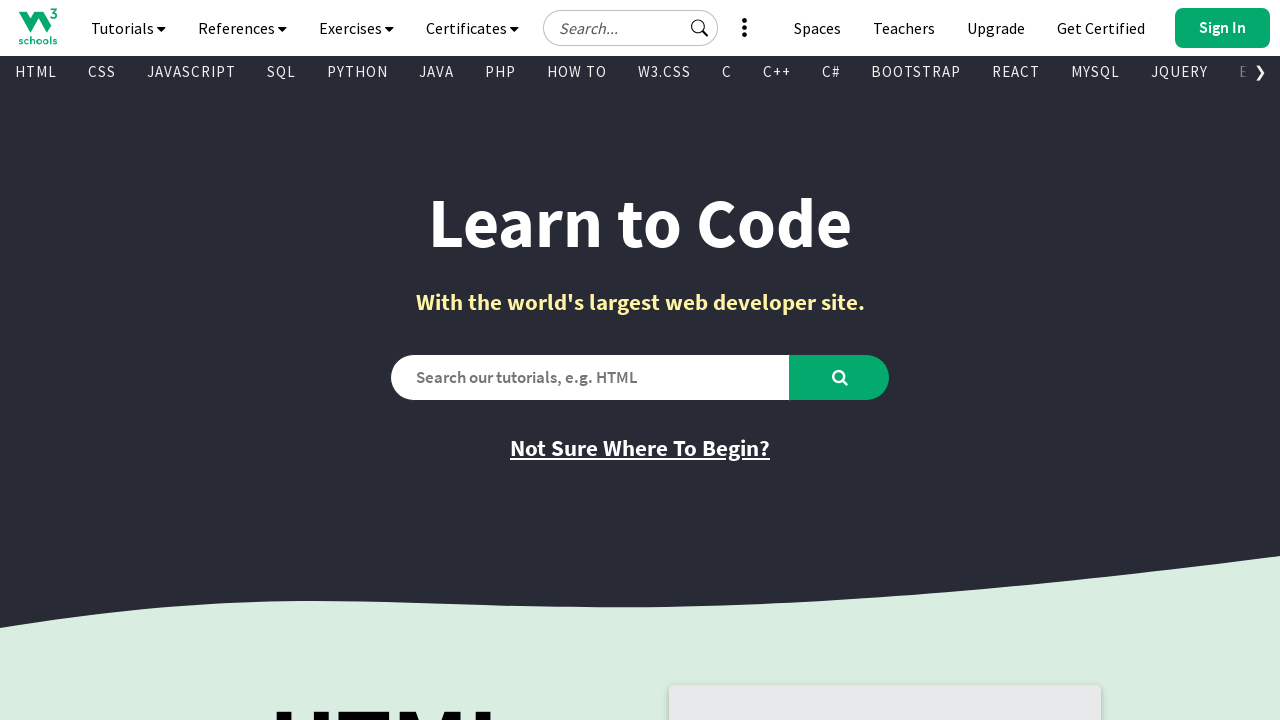

Retrieved text content from visible link: 'DATA SCIENCE'
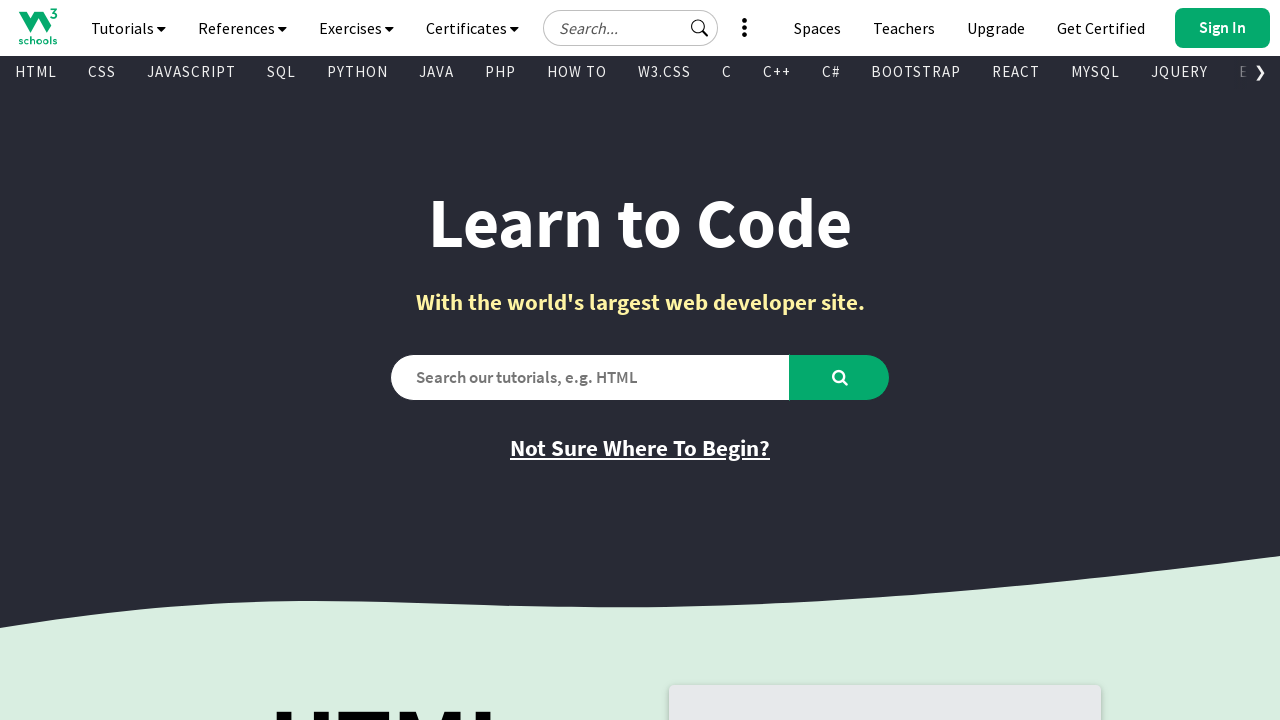

Retrieved href attribute from link: '/datascience/default.asp'
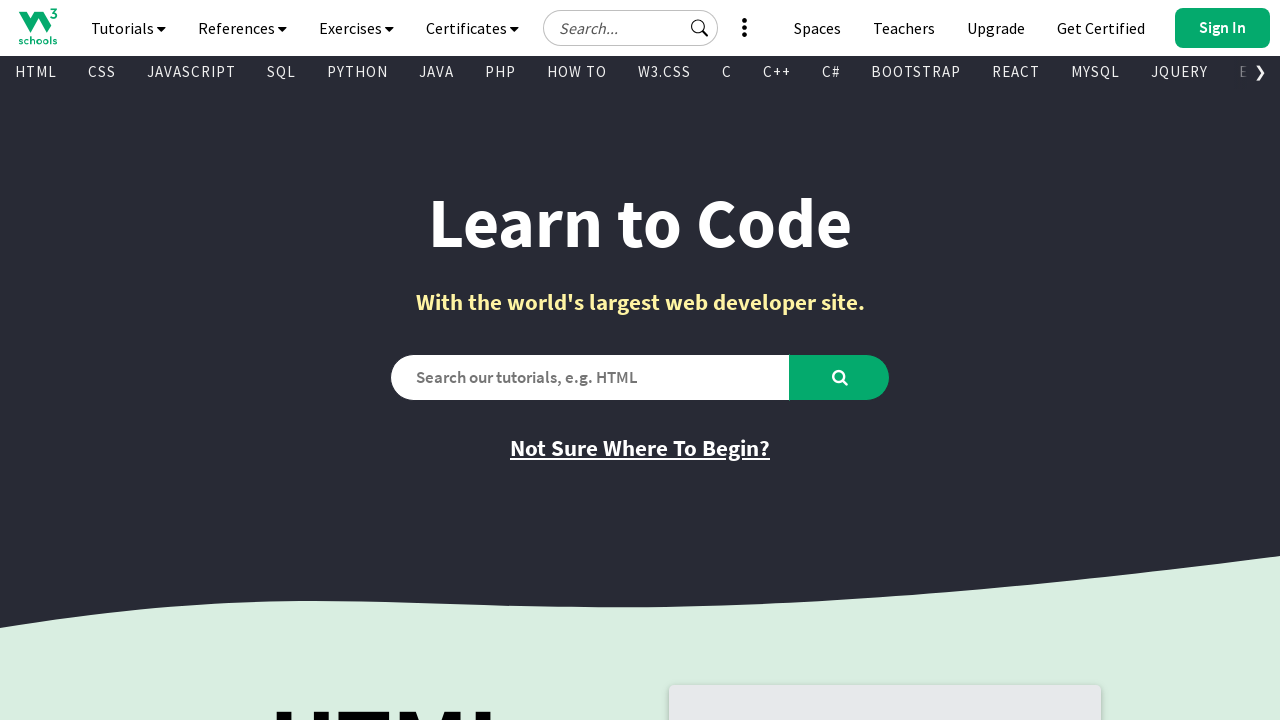

Retrieved text content from visible link: 'INTRO TO PROGRAMMING'
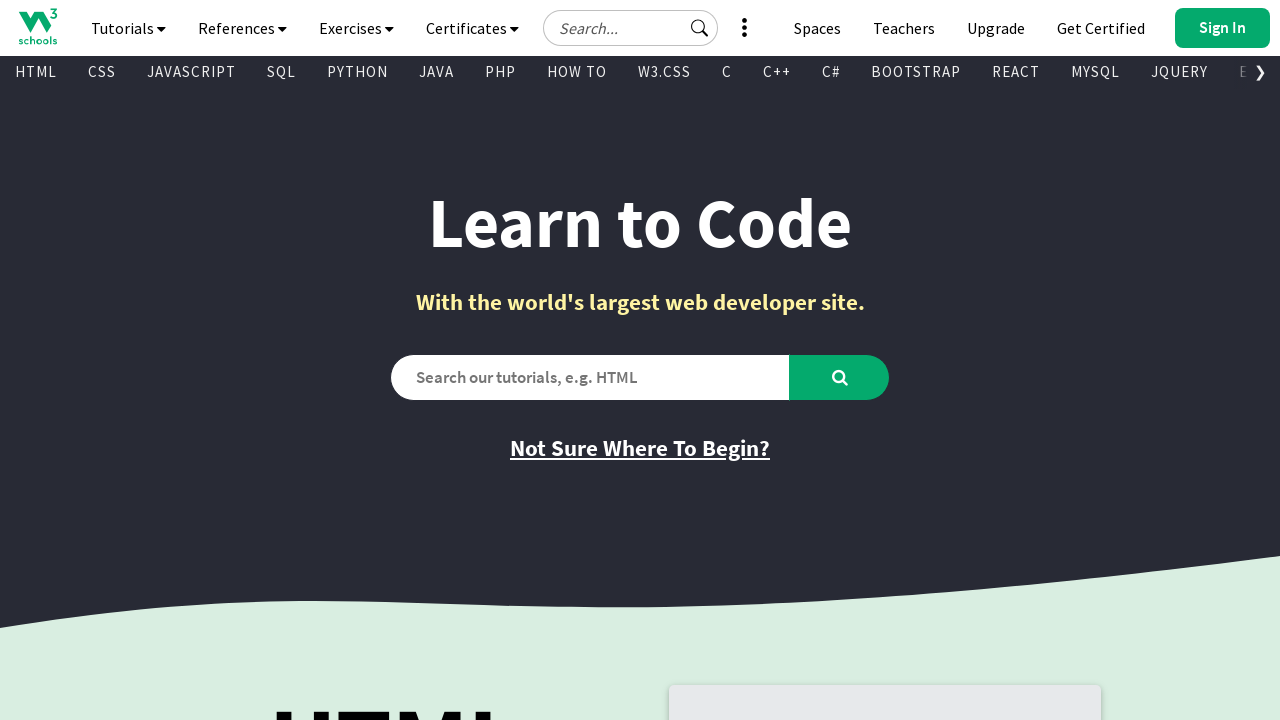

Retrieved href attribute from link: '/programming/index.php'
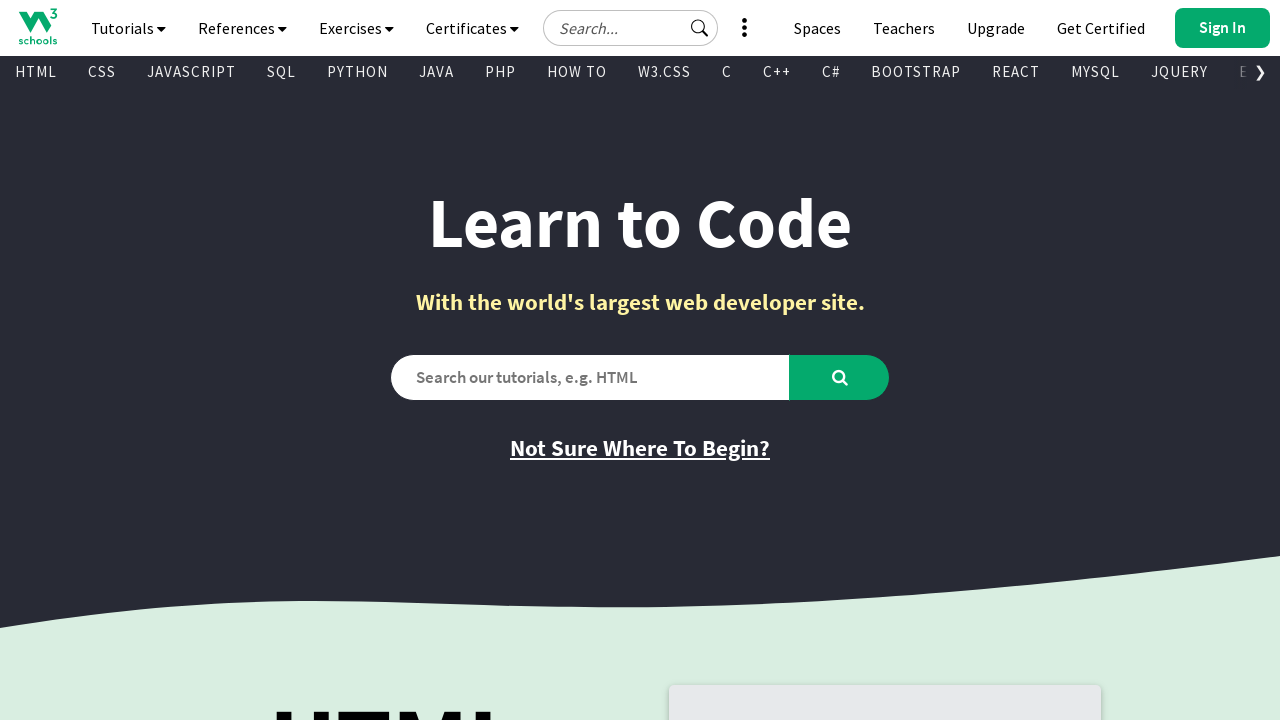

Retrieved text content from visible link: 'INTRO TO HTML & CSS'
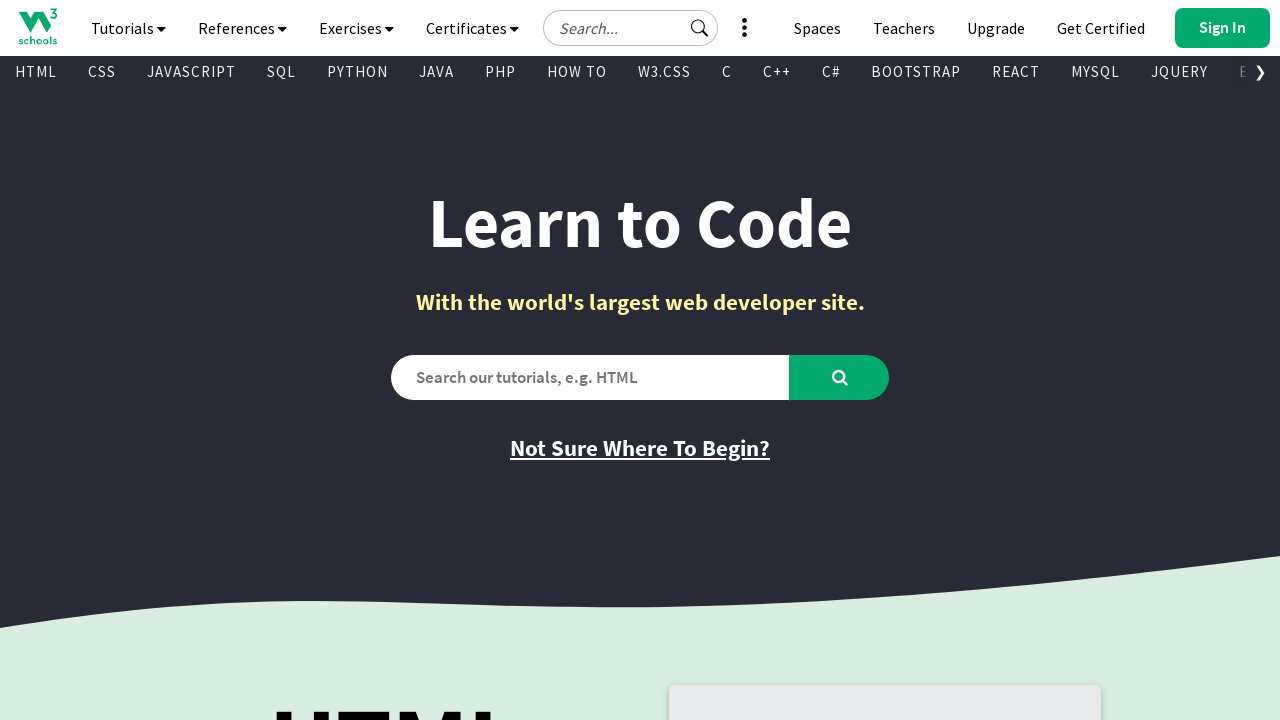

Retrieved href attribute from link: '/htmlcss/default.asp'
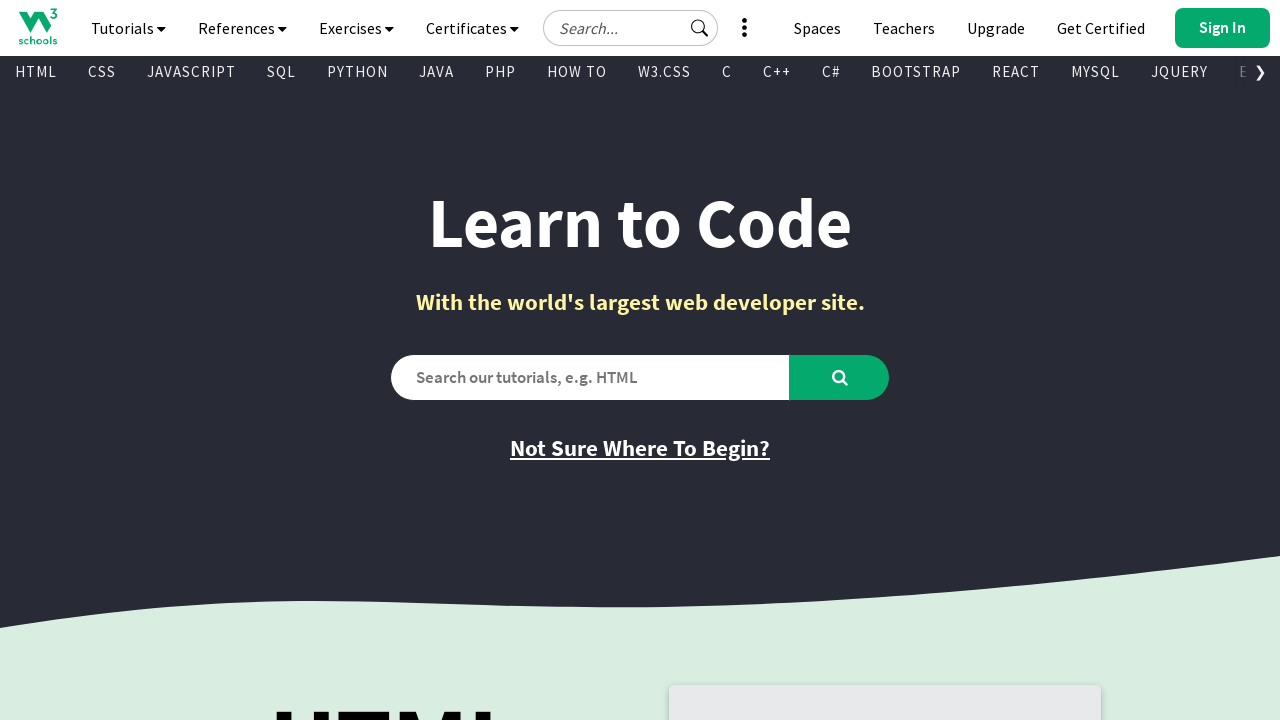

Retrieved text content from visible link: 'BASH'
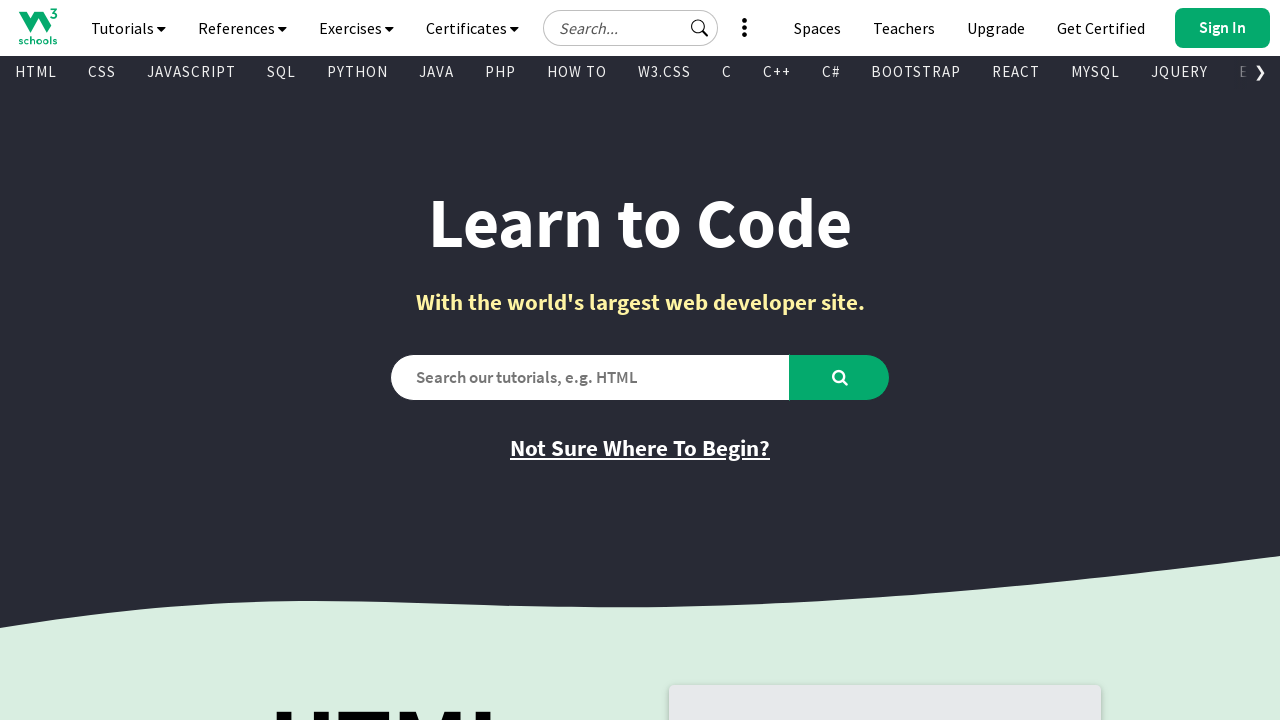

Retrieved href attribute from link: '/bash/index.php'
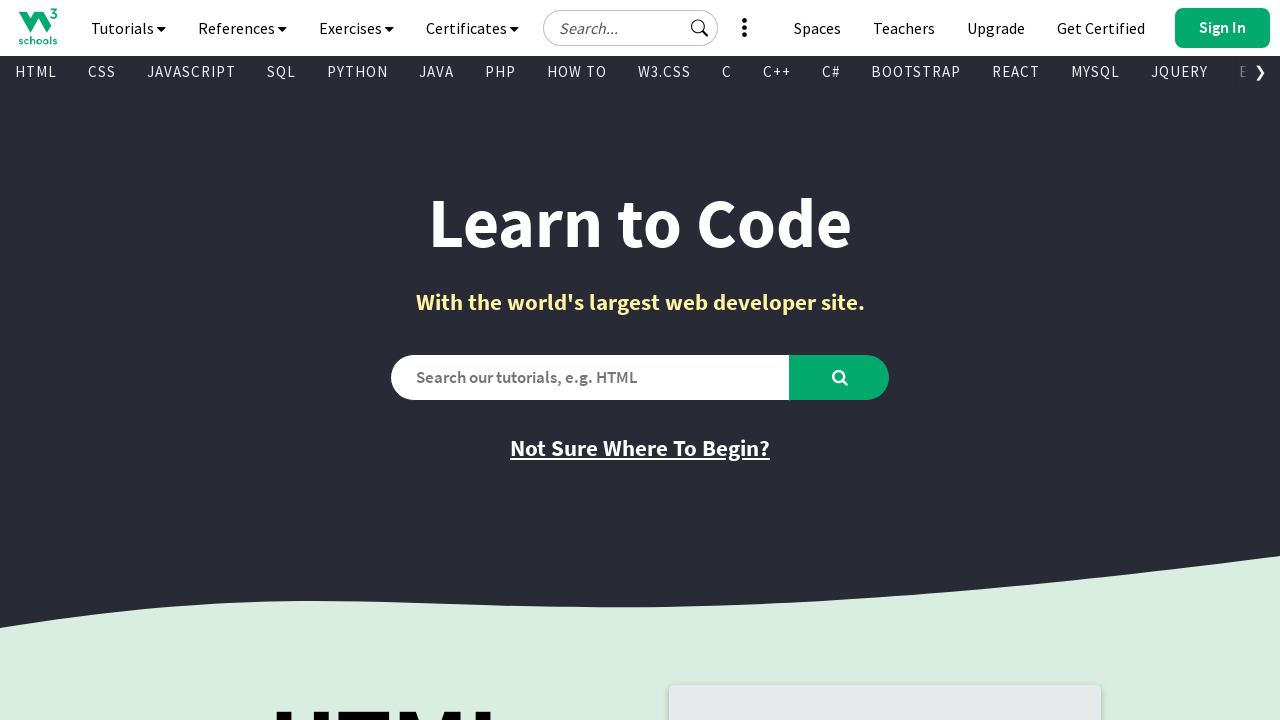

Retrieved text content from visible link: 'RUST'
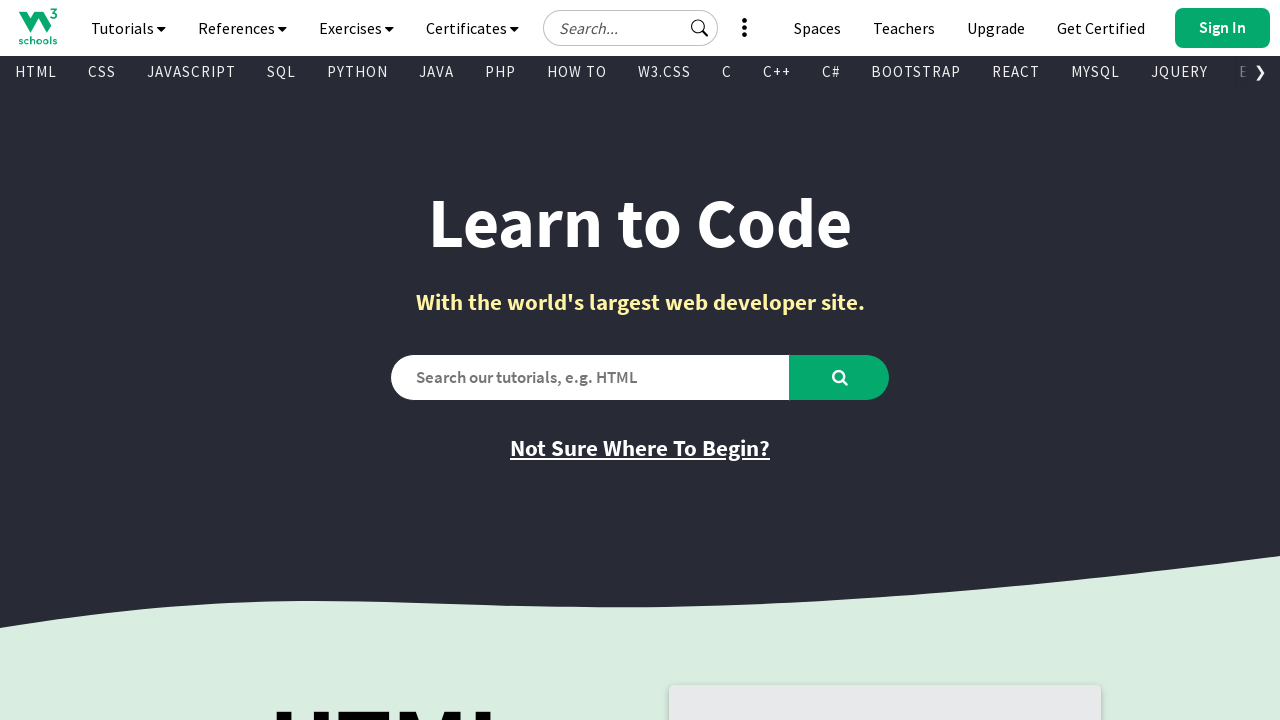

Retrieved href attribute from link: '/rust/index.php'
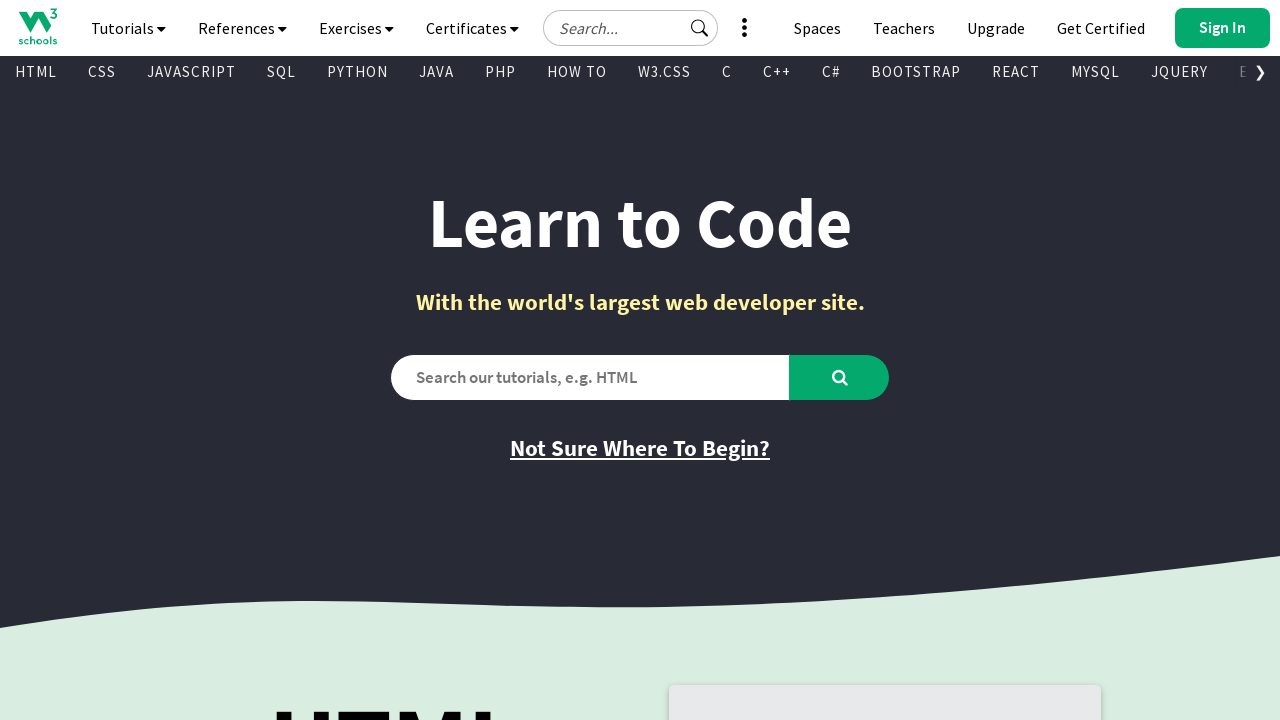

Retrieved text content from visible link: 'Not Sure Where To Begin?'
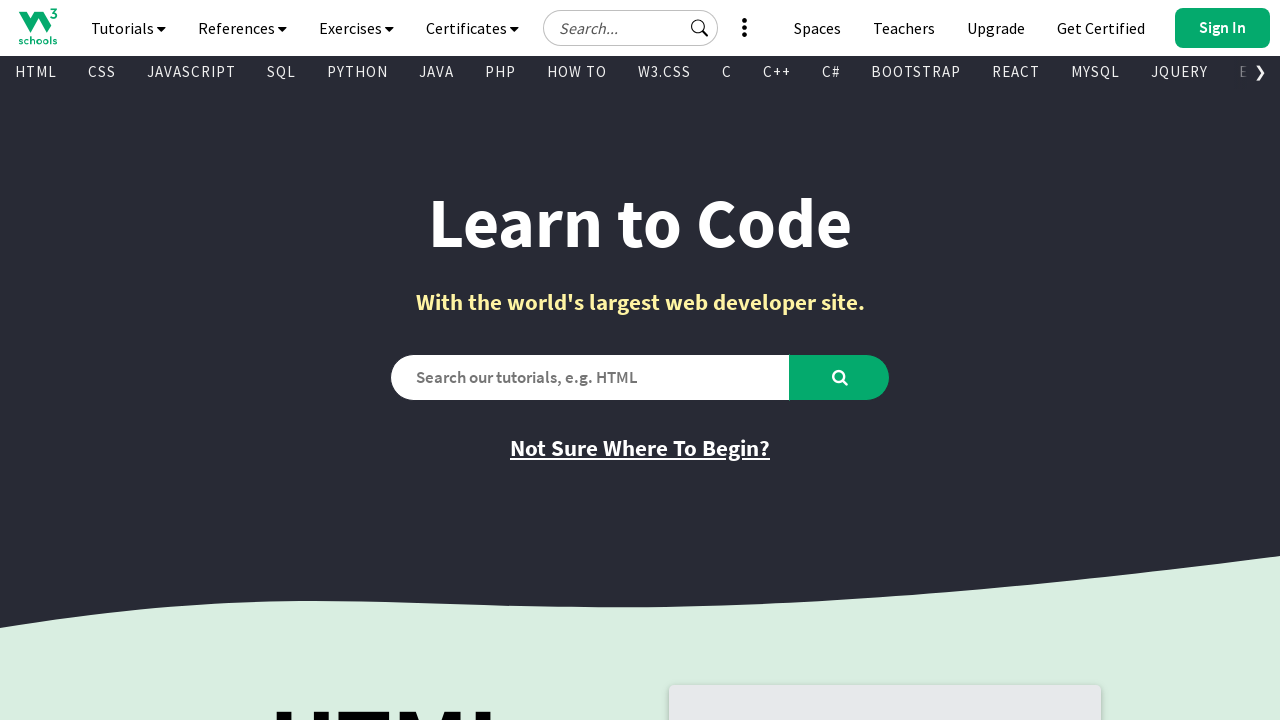

Retrieved href attribute from link: 'where_to_start.asp'
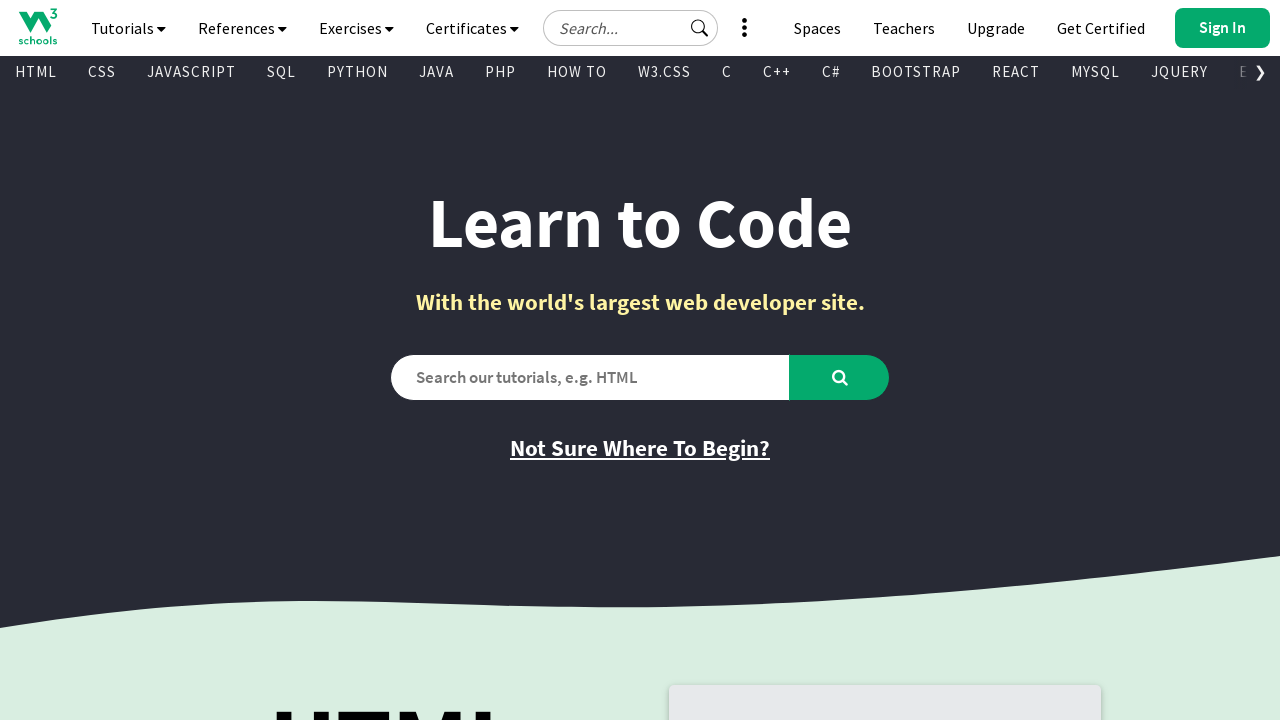

Retrieved text content from visible link: 'Learn HTML'
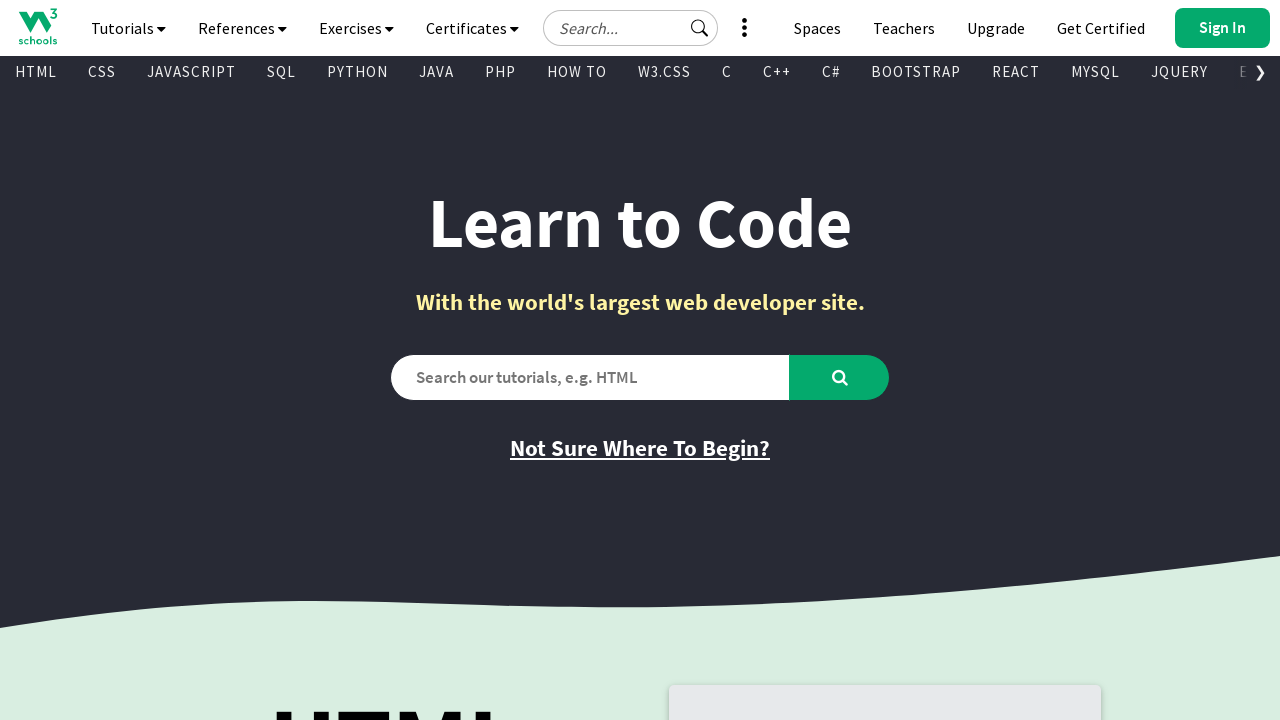

Retrieved href attribute from link: '/html/default.asp'
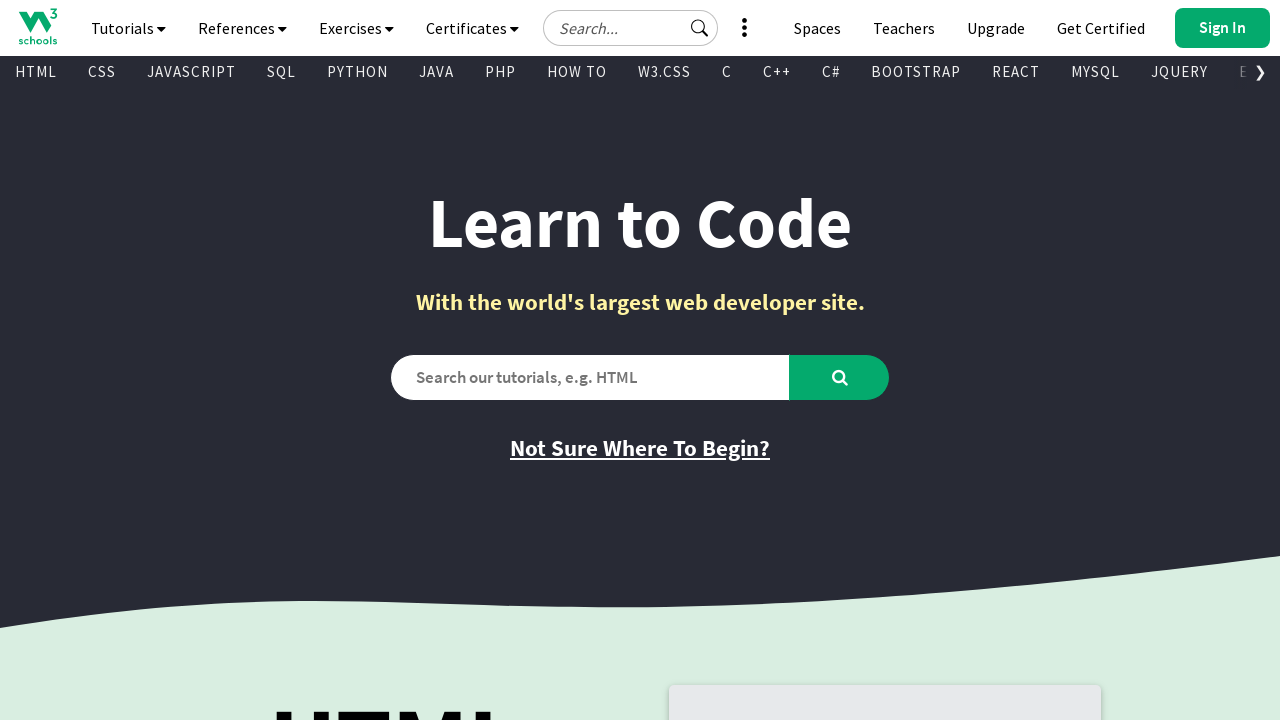

Retrieved text content from visible link: 'Video Tutorial'
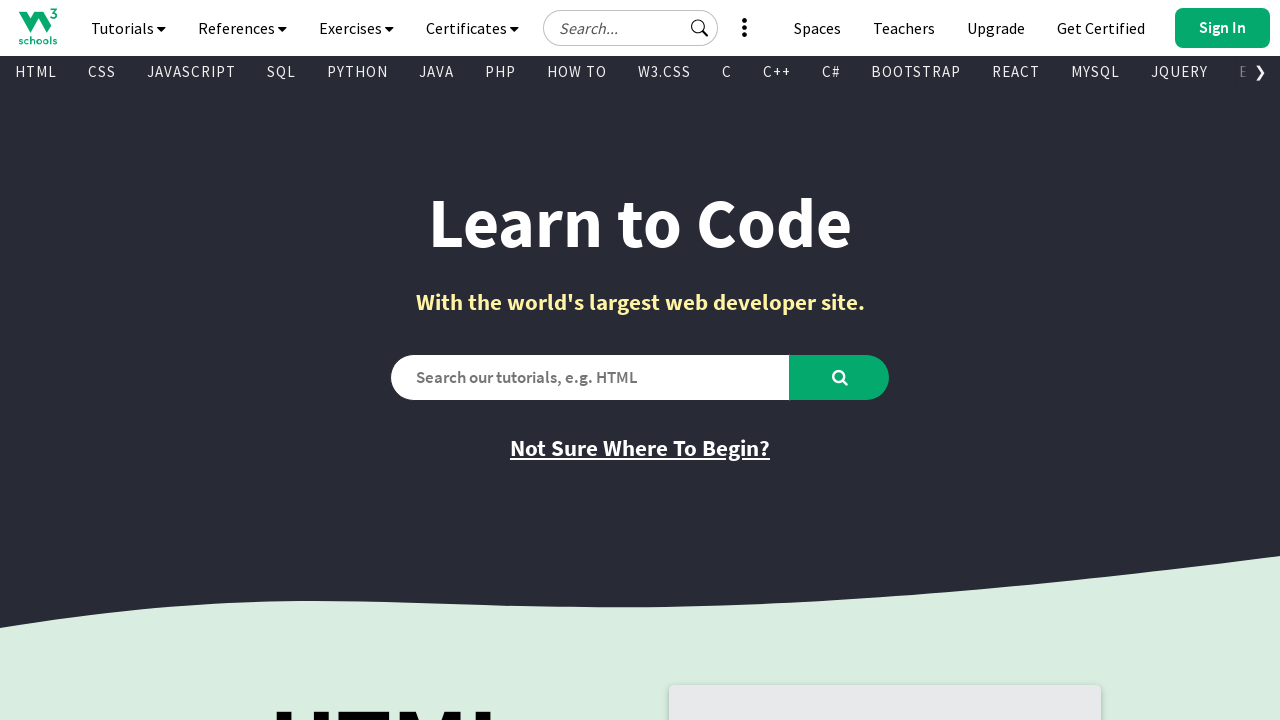

Retrieved href attribute from link: 'https://www.w3schools.com/videos/index.php'
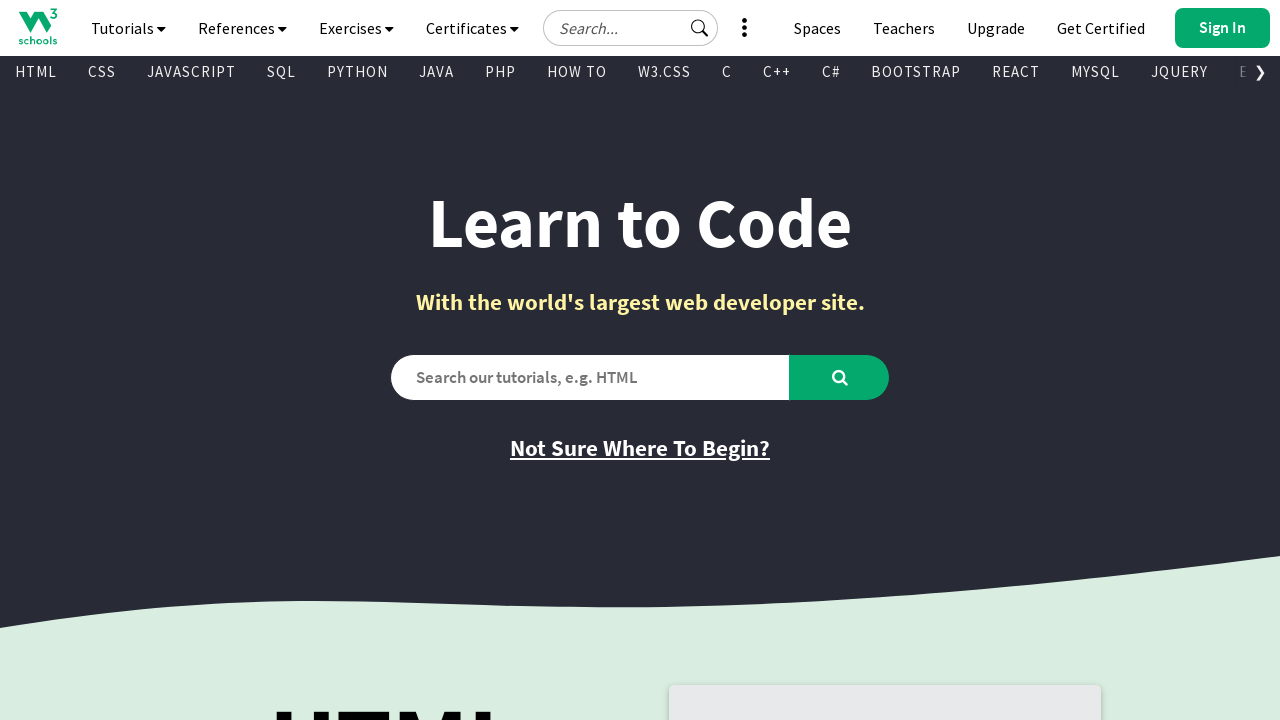

Retrieved text content from visible link: 'HTML Reference'
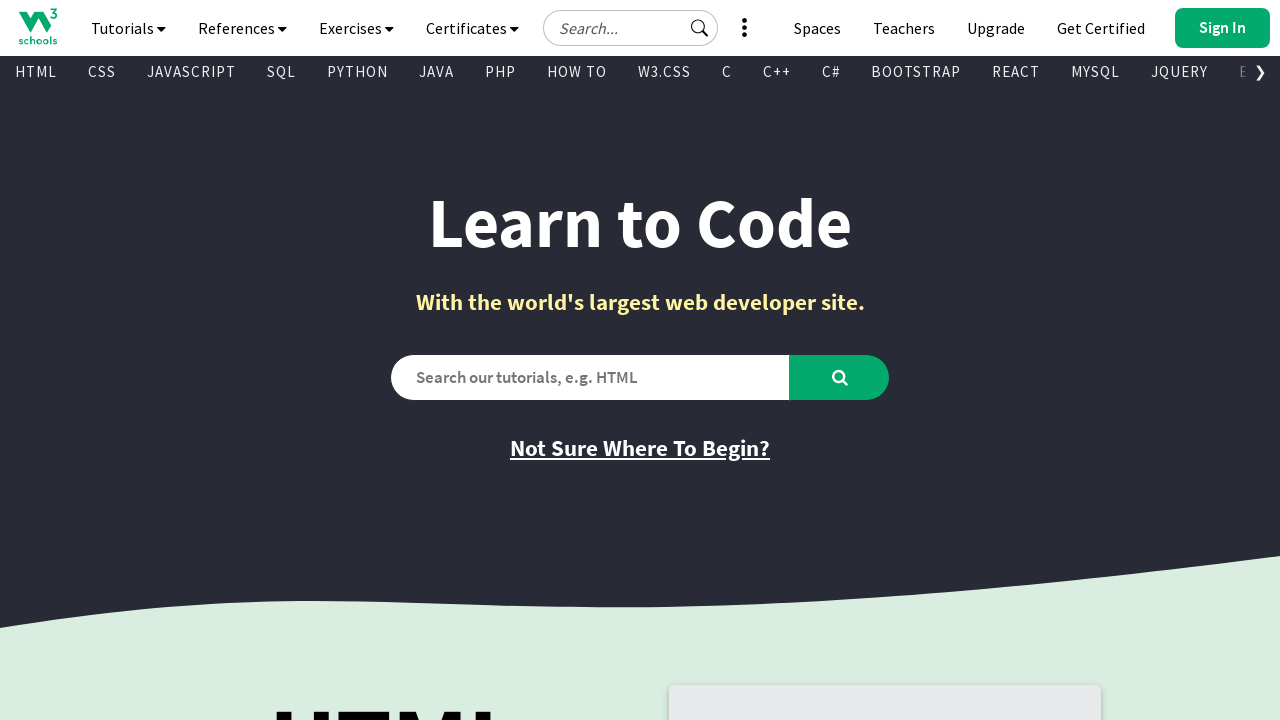

Retrieved href attribute from link: '/tags/default.asp'
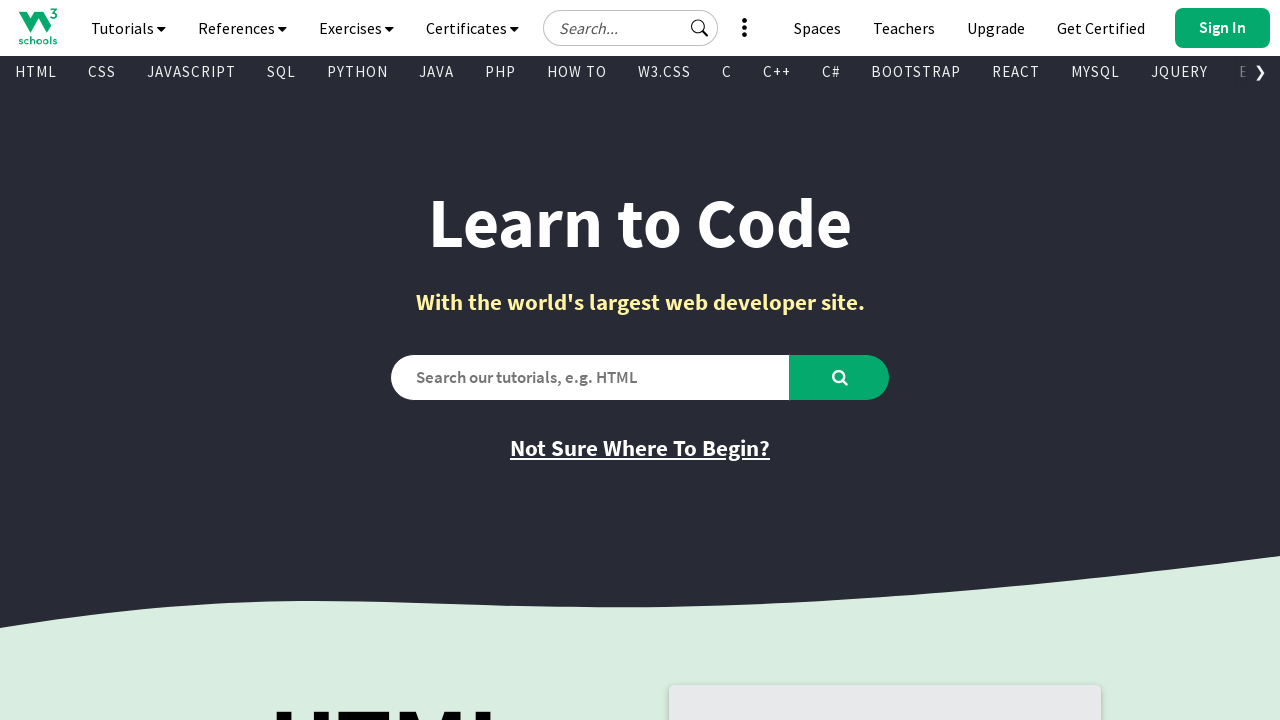

Retrieved text content from visible link: 'Get Certified'
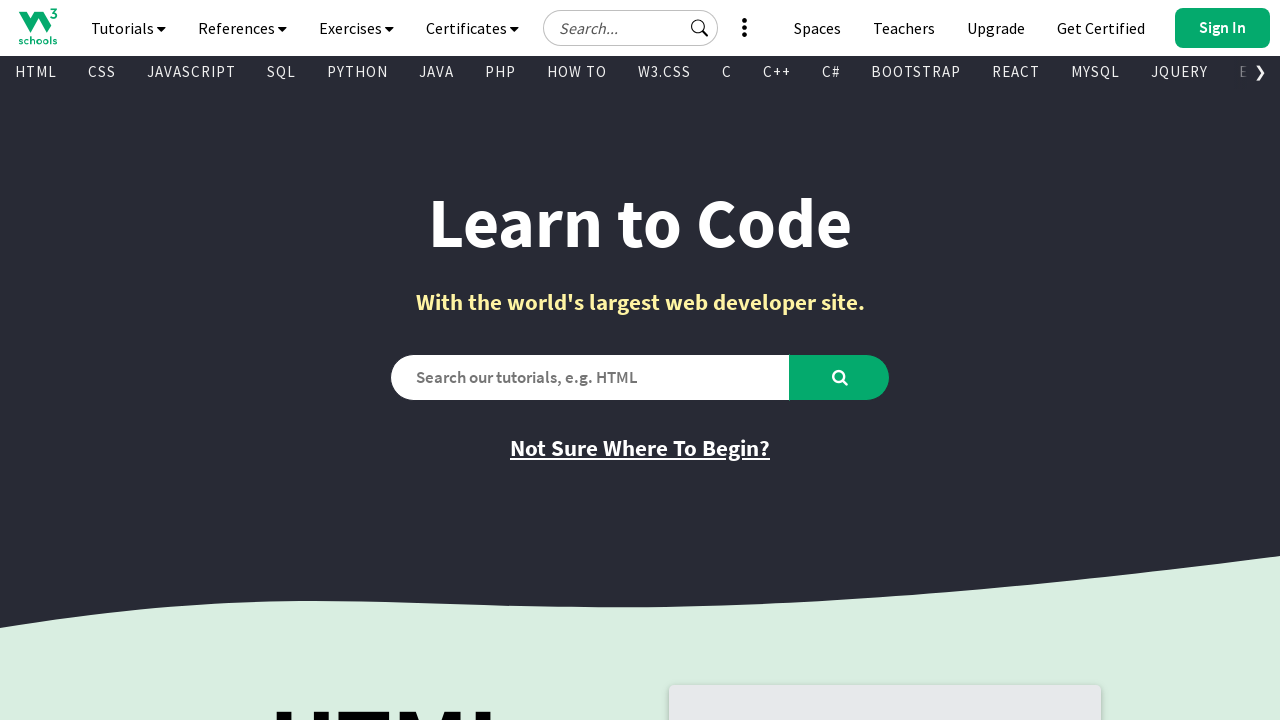

Retrieved href attribute from link: 'https://campus.w3schools.com/collections/certifications/products/html-certificate'
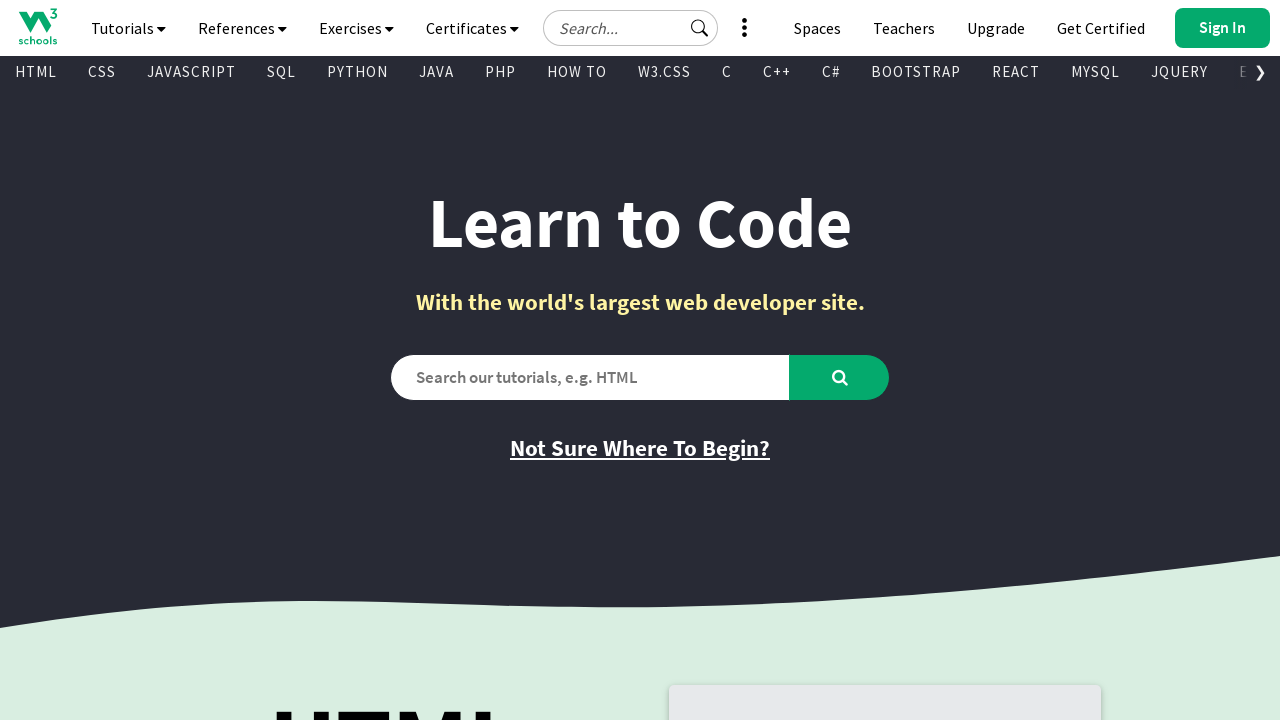

Retrieved text content from visible link: 'Try it Yourself'
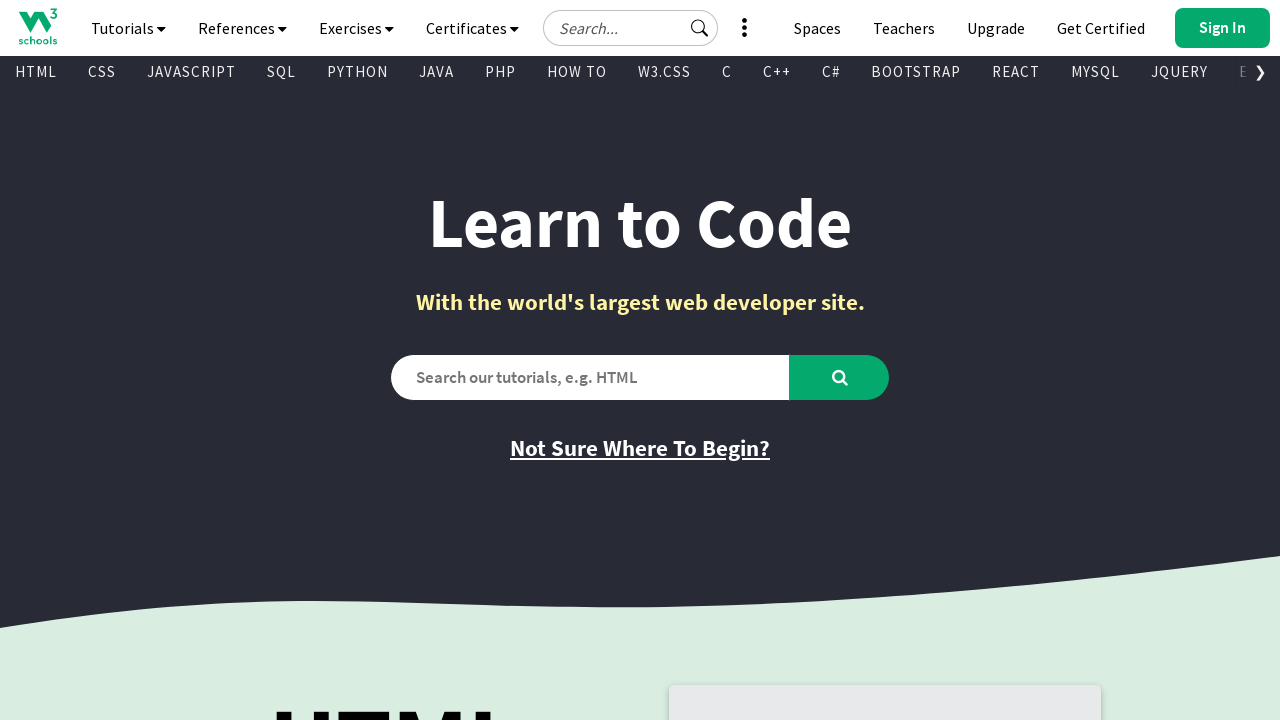

Retrieved href attribute from link: '/html/tryit.asp?filename=tryhtml_default_default'
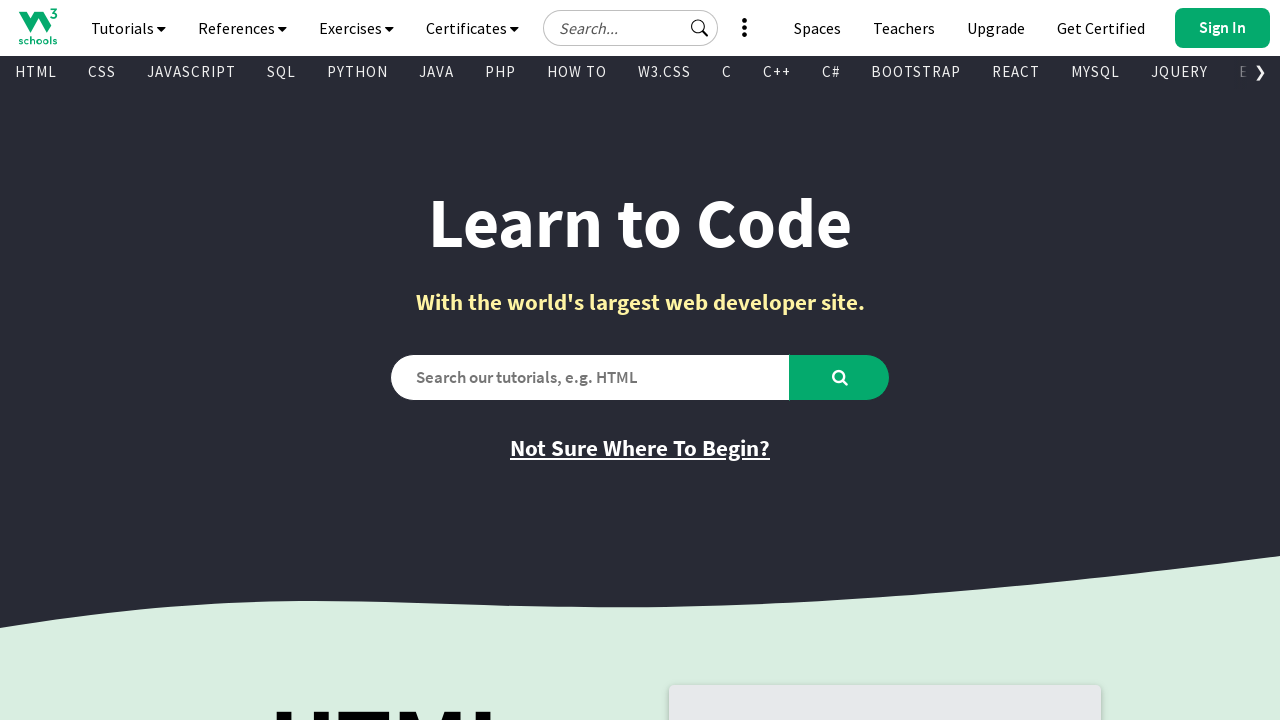

Retrieved text content from visible link: 'Learn CSS'
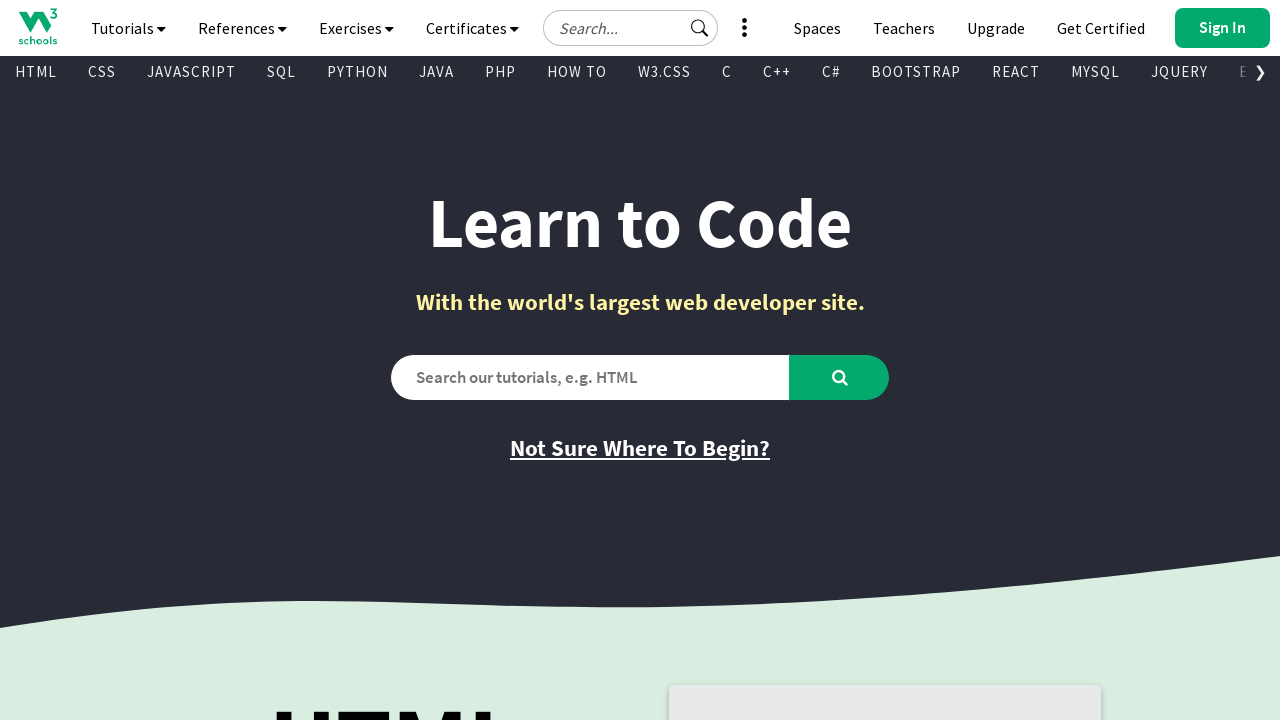

Retrieved href attribute from link: '/css/default.asp'
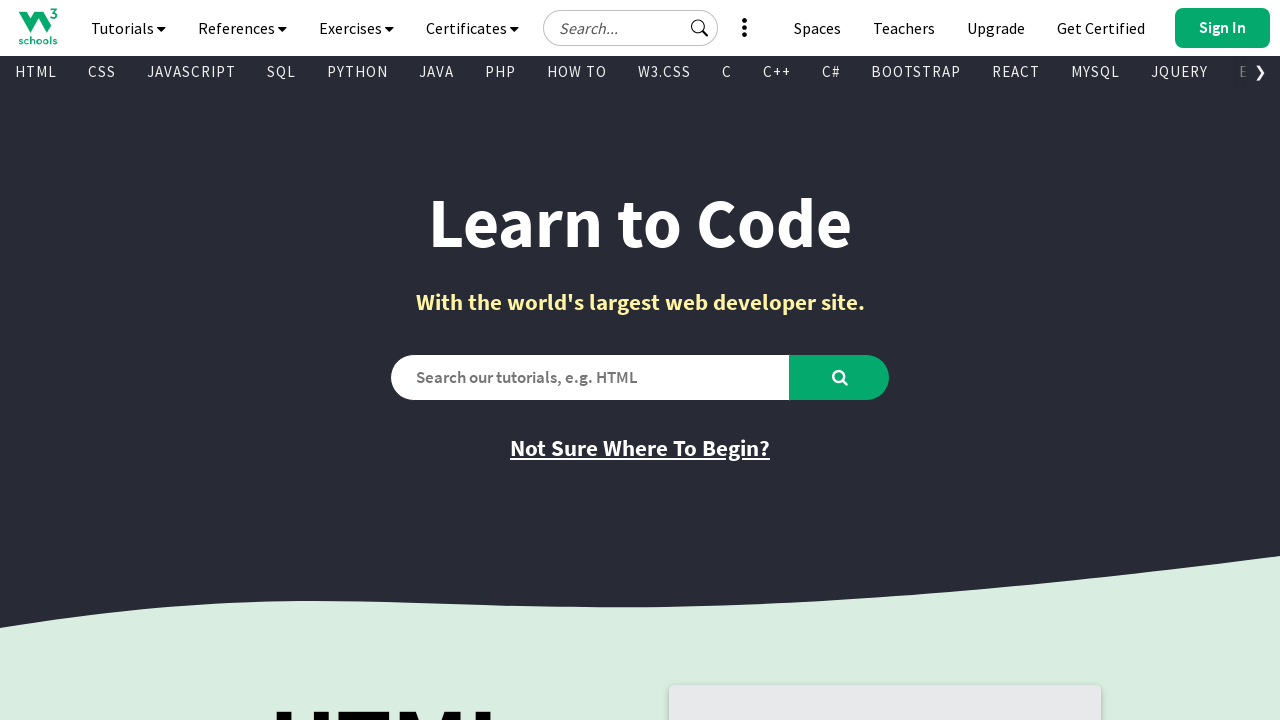

Retrieved text content from visible link: 'CSS Reference'
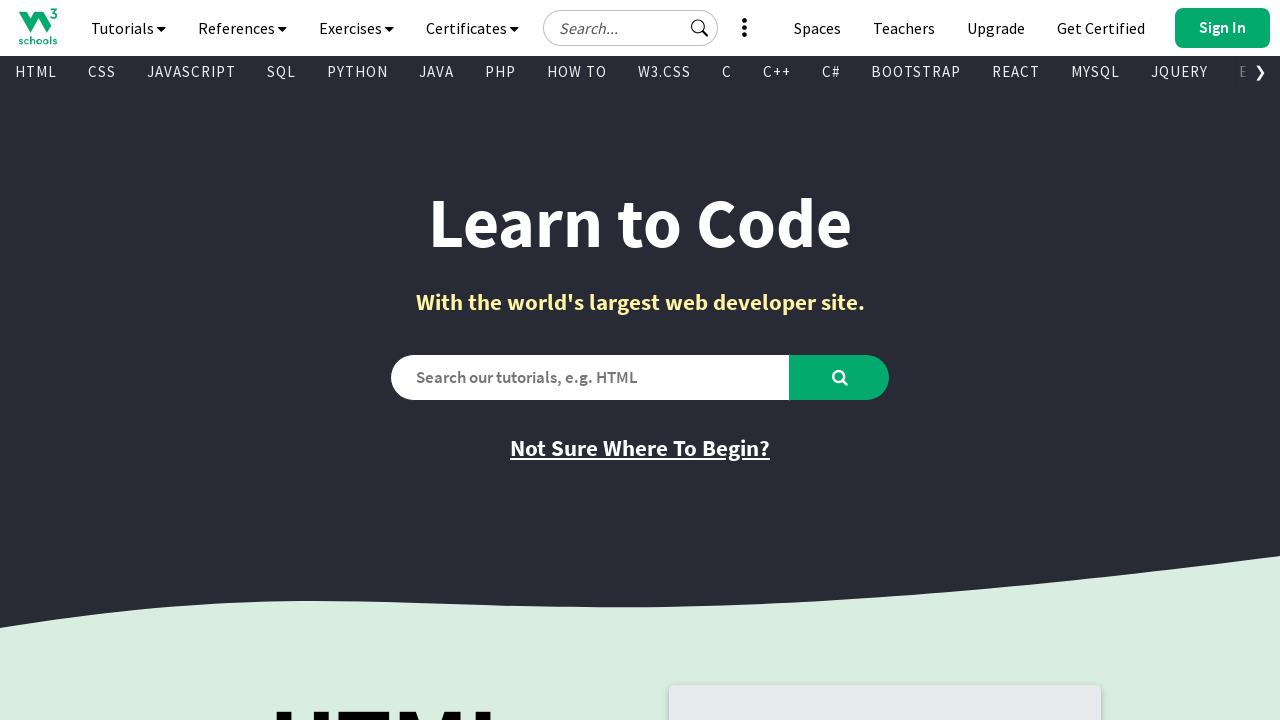

Retrieved href attribute from link: '/cssref/index.php'
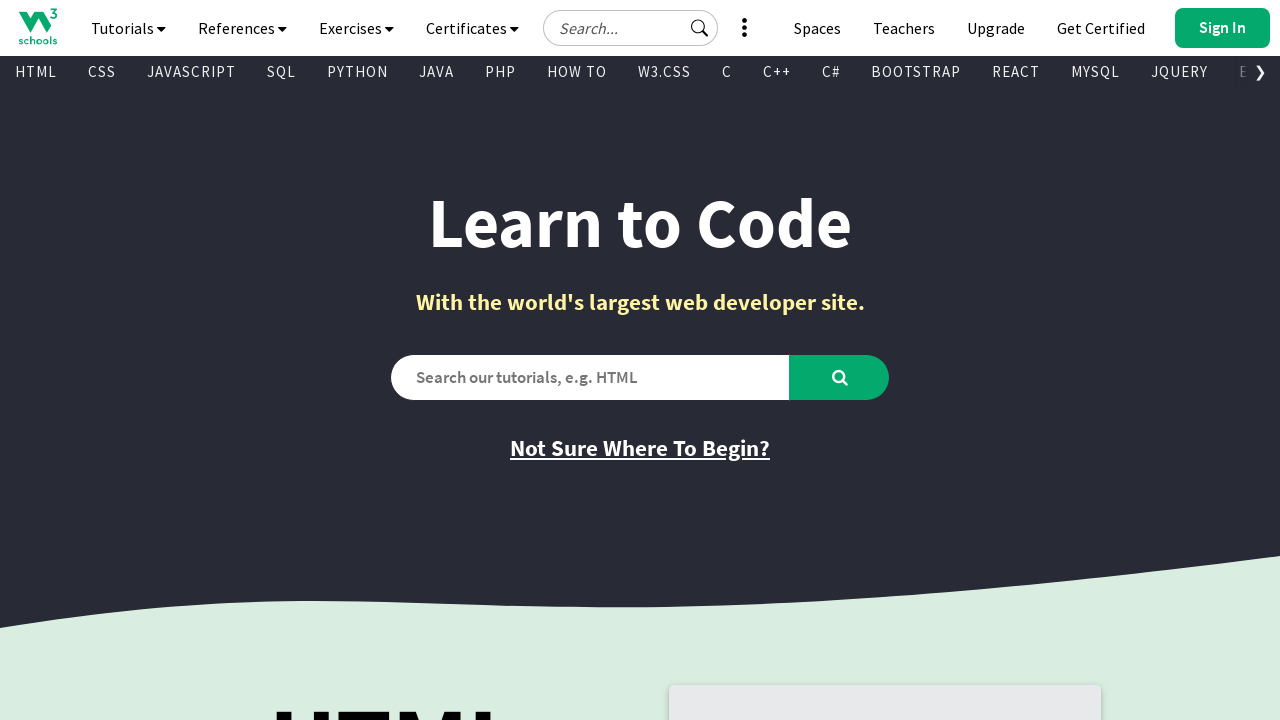

Retrieved text content from visible link: 'Get Certified'
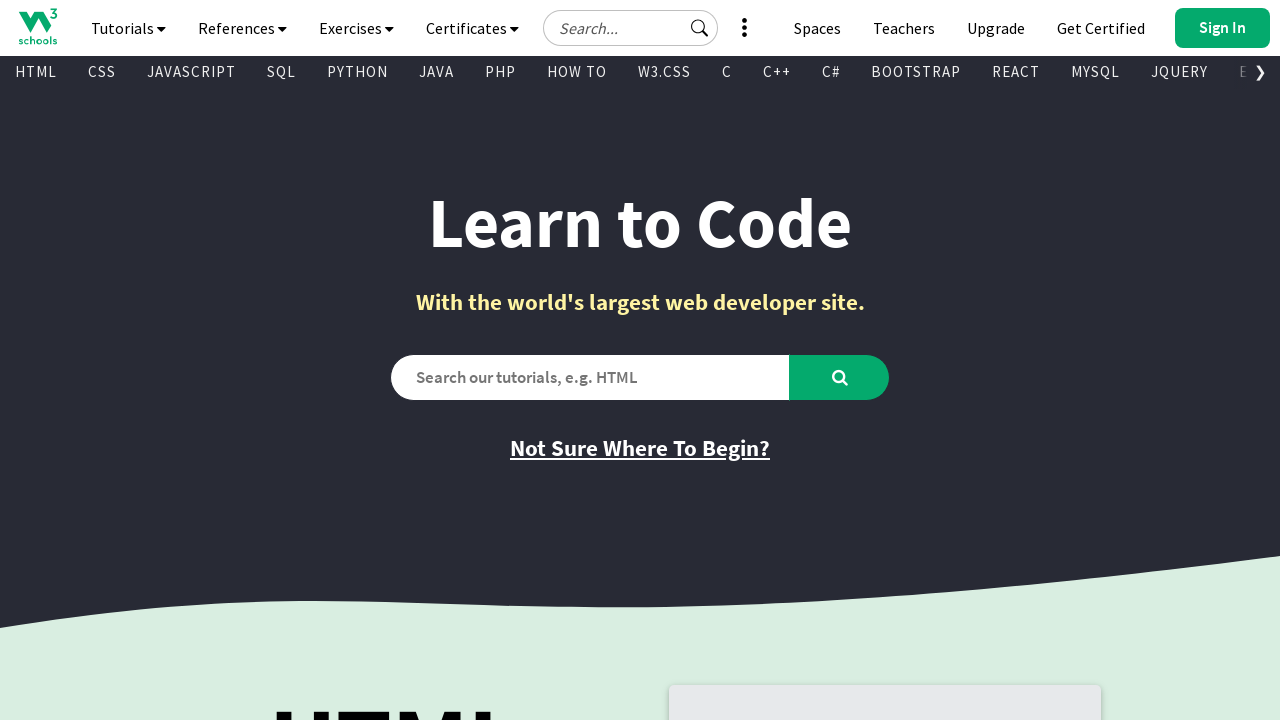

Retrieved href attribute from link: 'https://campus.w3schools.com/collections/certifications/products/css-certificate'
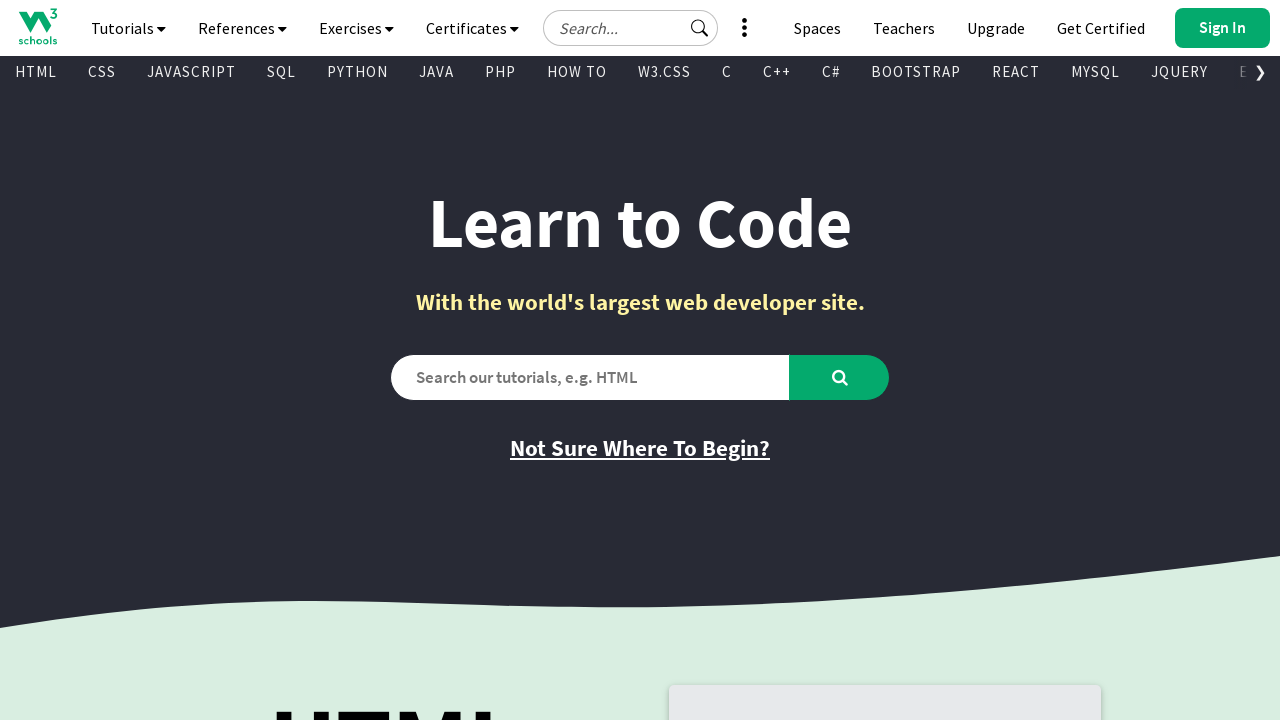

Retrieved text content from visible link: 'Try it Yourself'
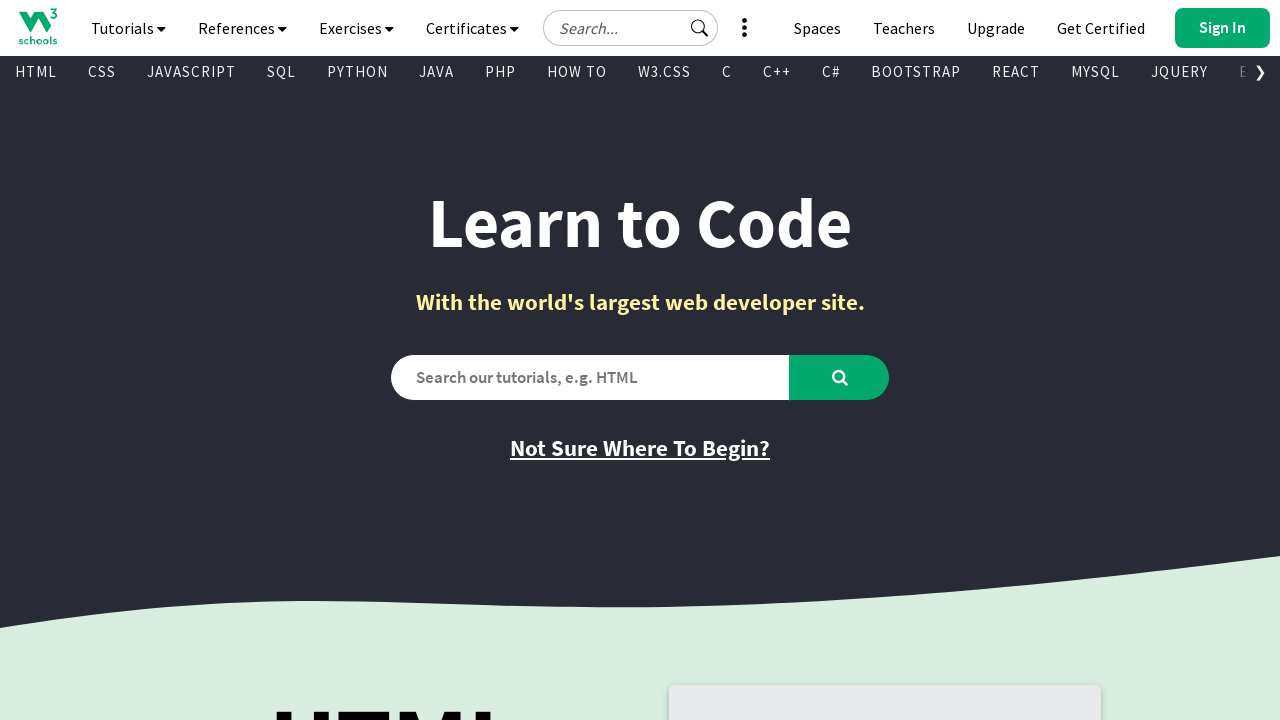

Retrieved href attribute from link: '/css/tryit.asp?filename=trycss_default'
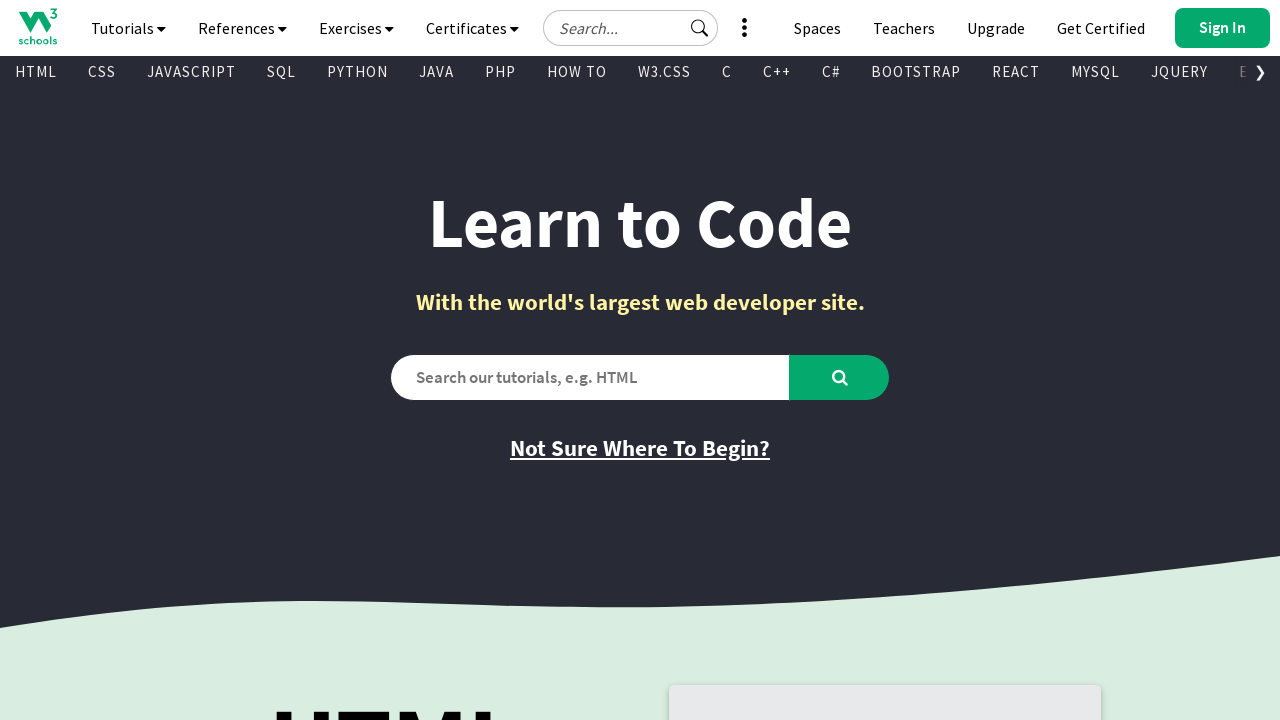

Retrieved text content from visible link: 'Learn JavaScript'
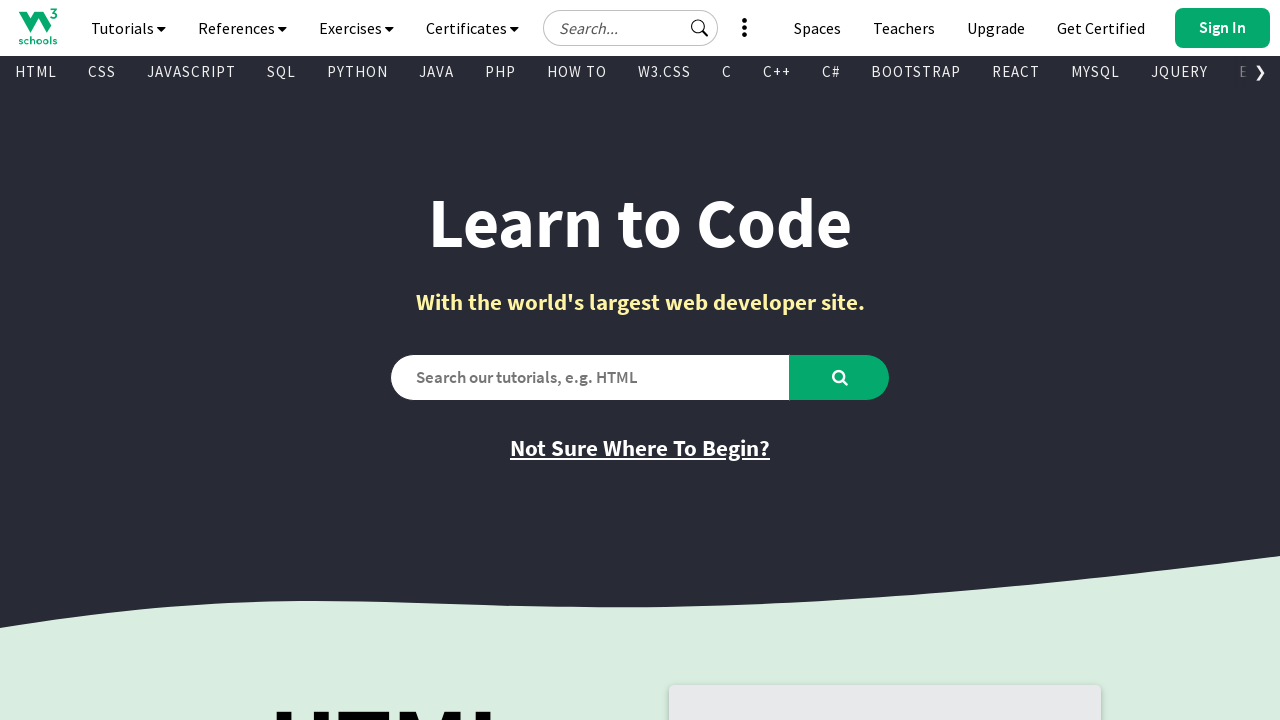

Retrieved href attribute from link: '/js/default.asp'
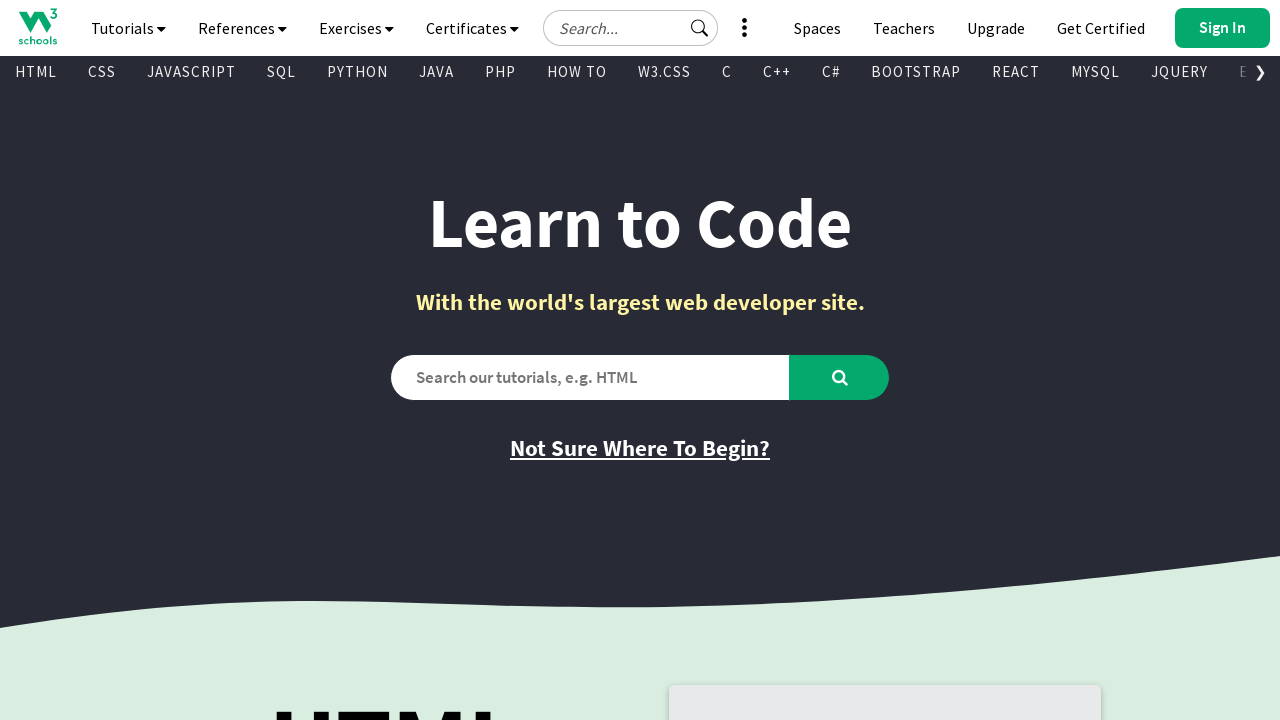

Retrieved text content from visible link: 'JavaScript Reference'
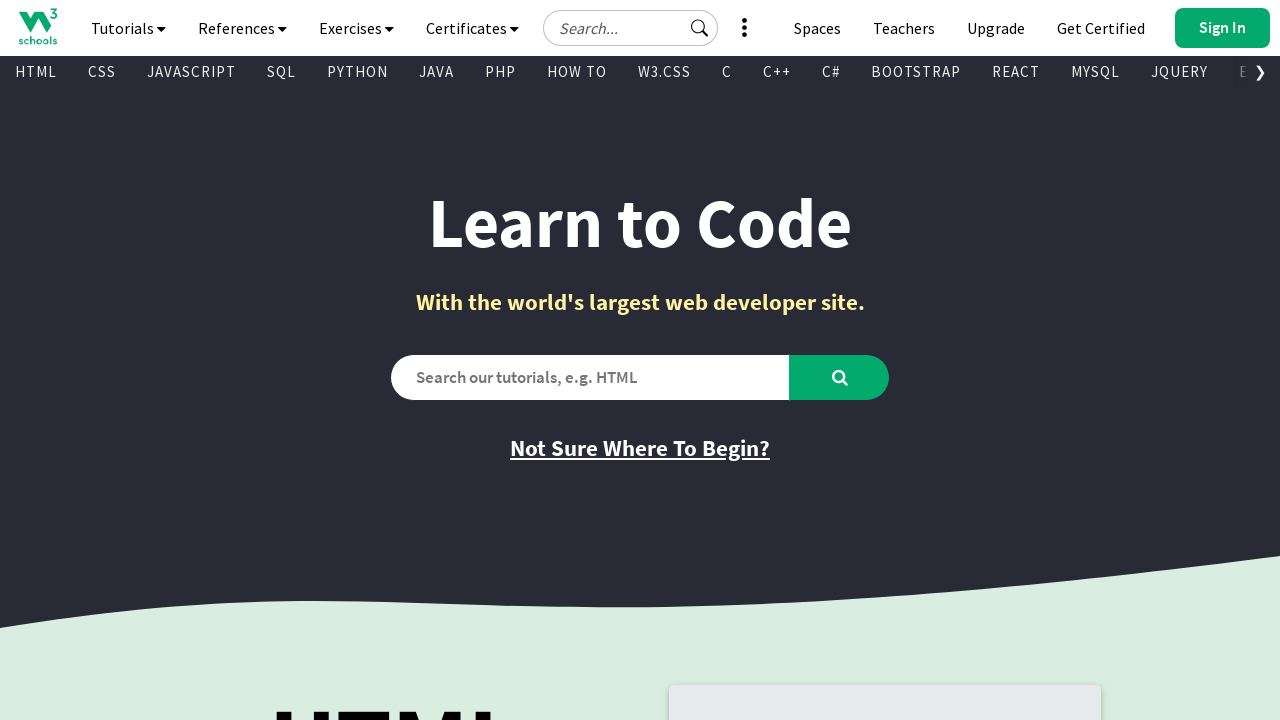

Retrieved href attribute from link: '/jsref/default.asp'
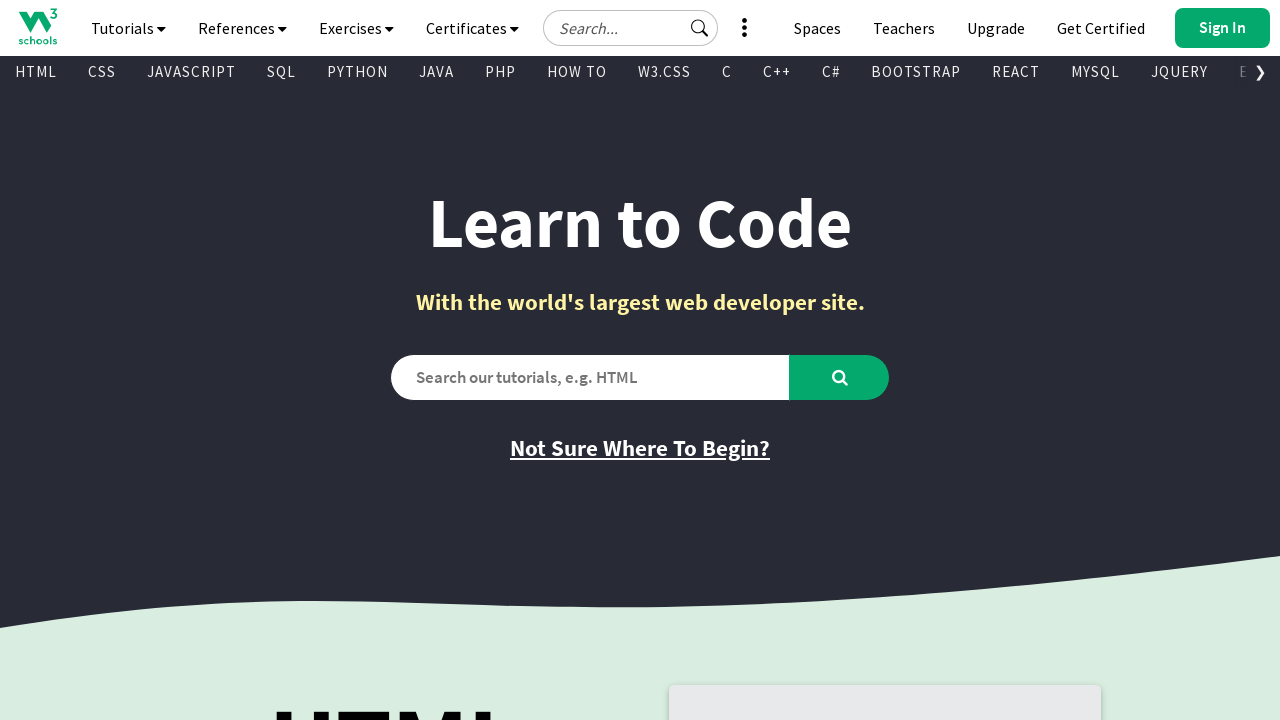

Retrieved text content from visible link: 'Get Certified'
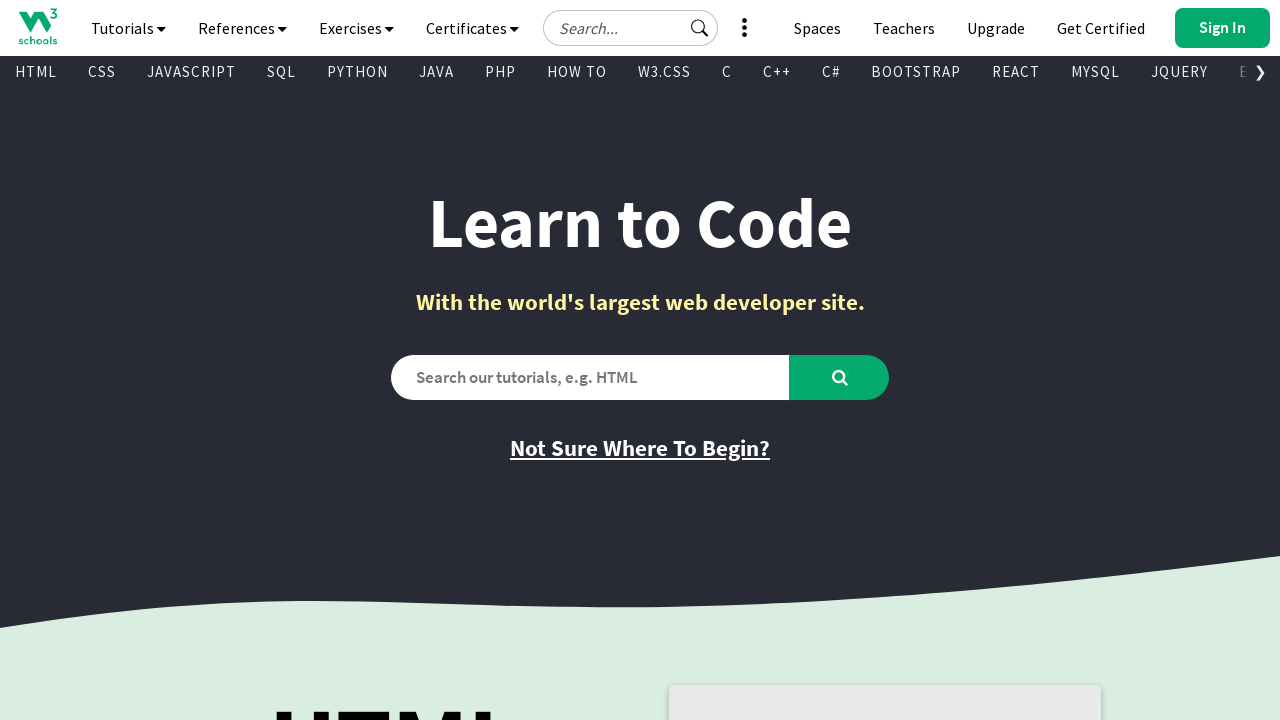

Retrieved href attribute from link: 'https://campus.w3schools.com/collections/certifications/products/javascript-certificate'
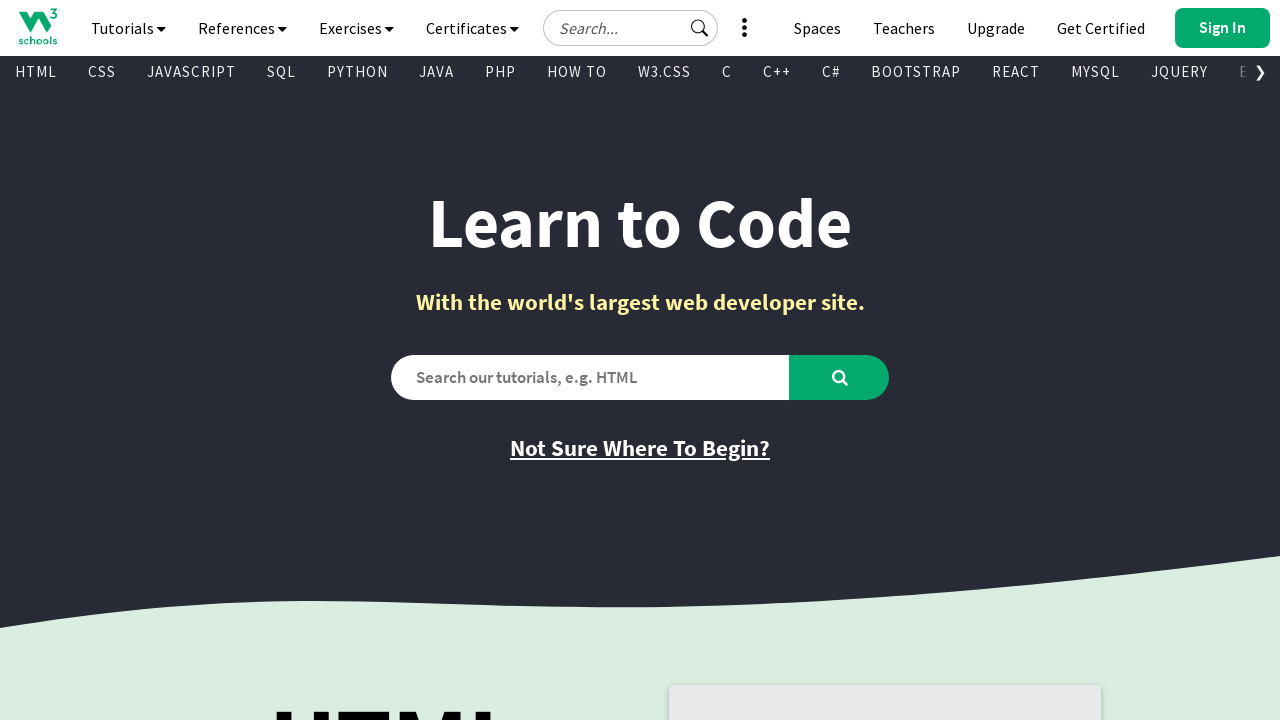

Retrieved text content from visible link: 'Try it Yourself'
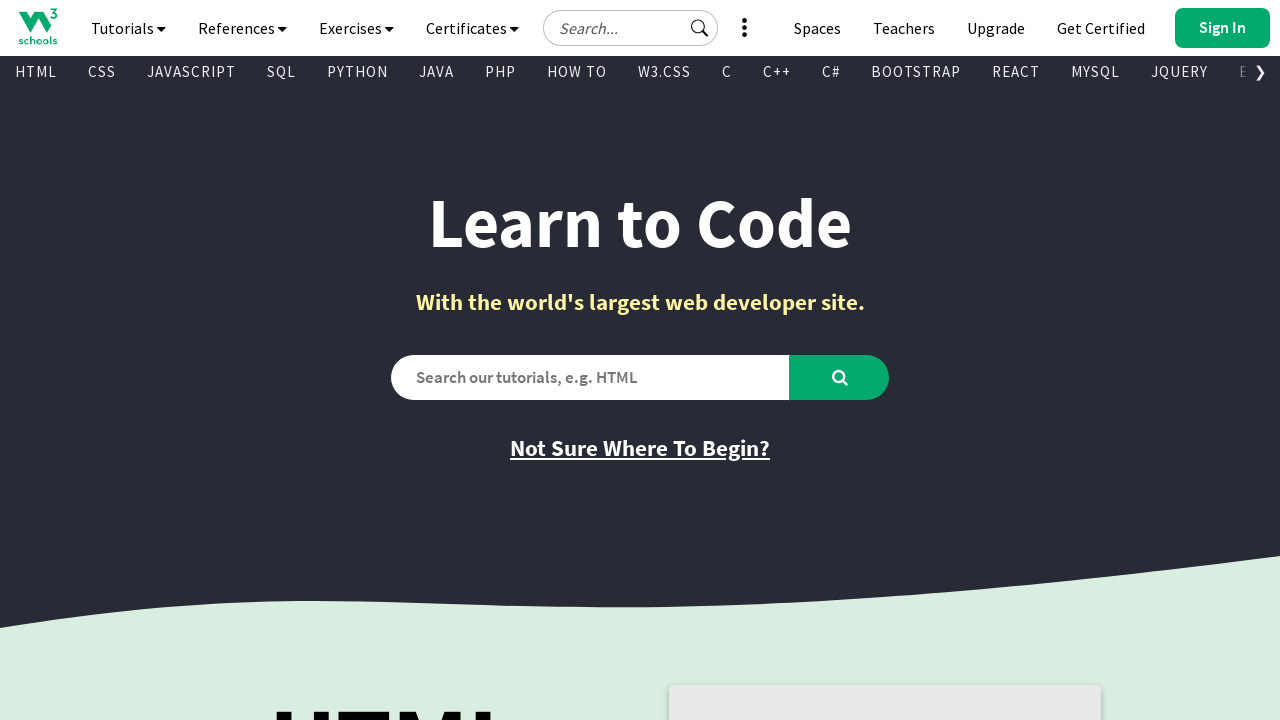

Retrieved href attribute from link: '/js/tryit.asp?filename=tryjs_default'
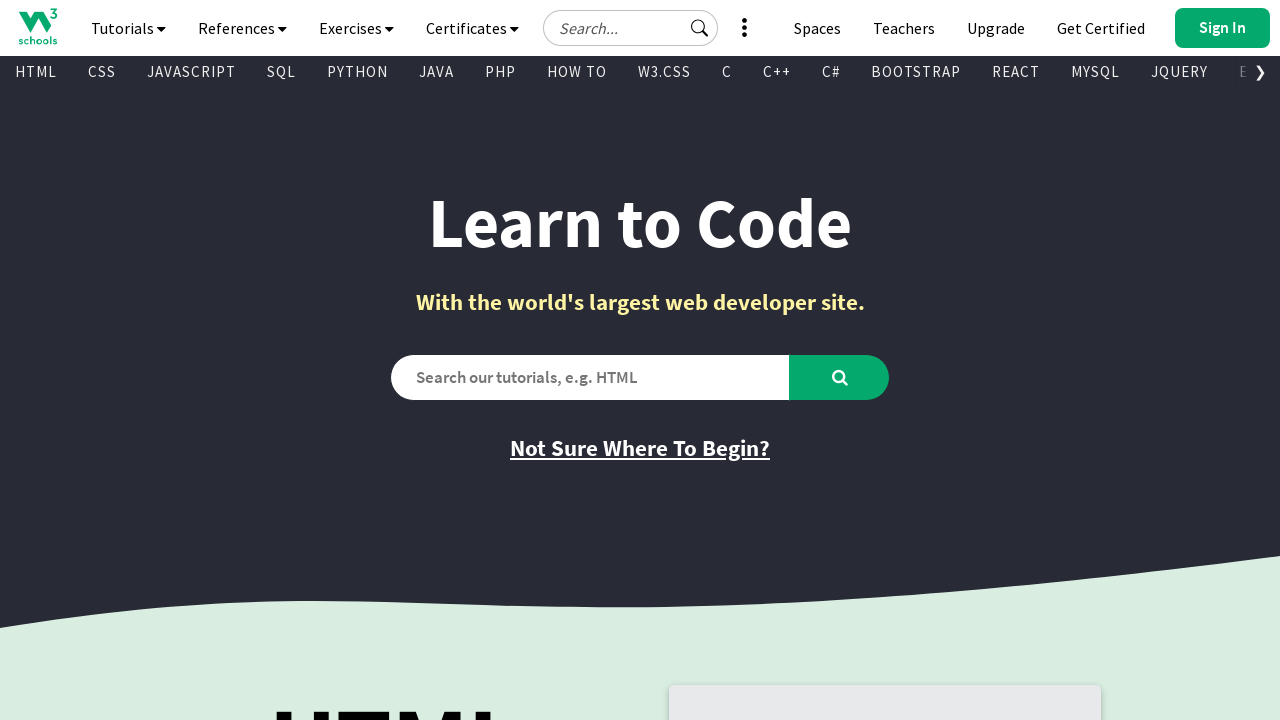

Retrieved text content from visible link: 'Learn Python'
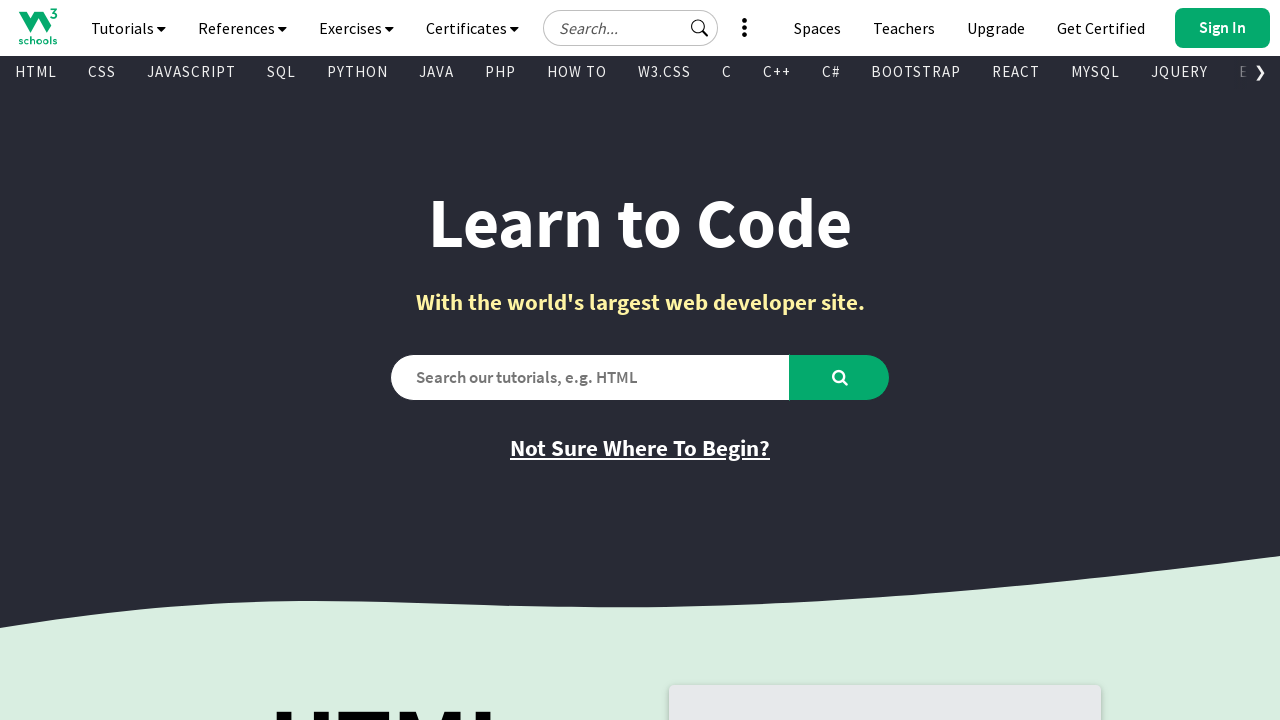

Retrieved href attribute from link: '/python/default.asp'
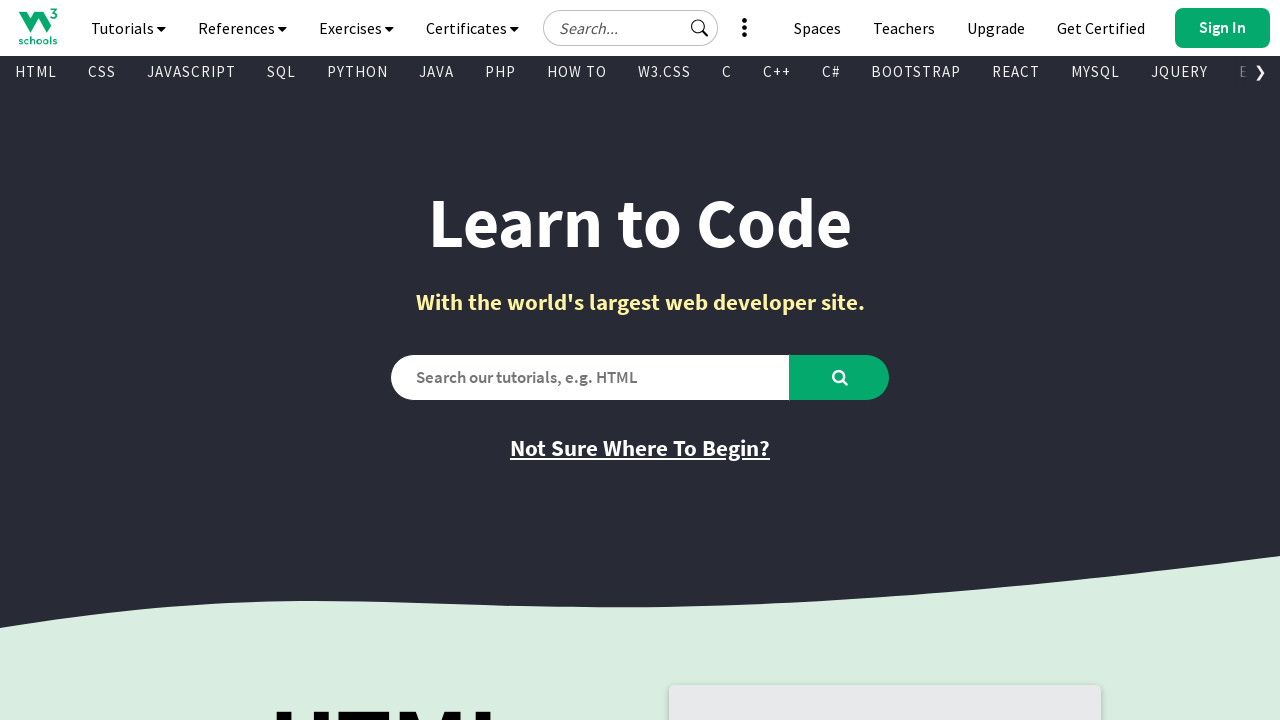

Retrieved text content from visible link: 'Python Reference'
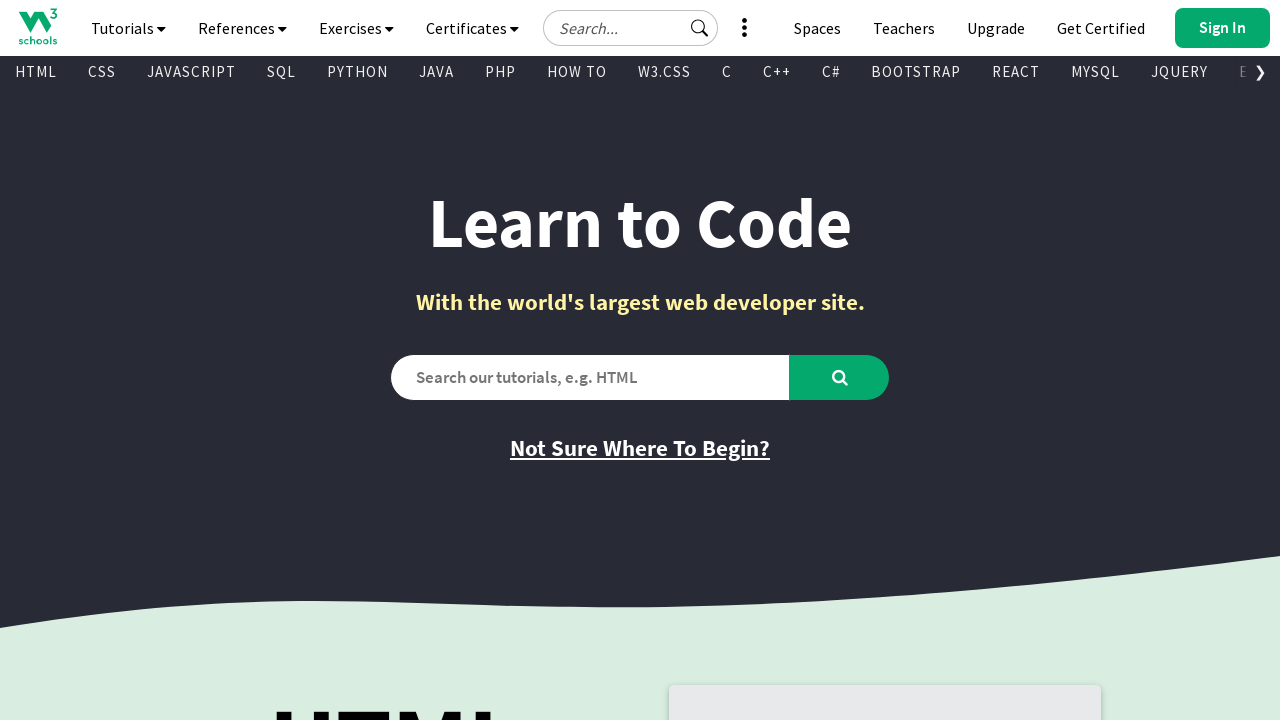

Retrieved href attribute from link: '/python/python_reference.asp'
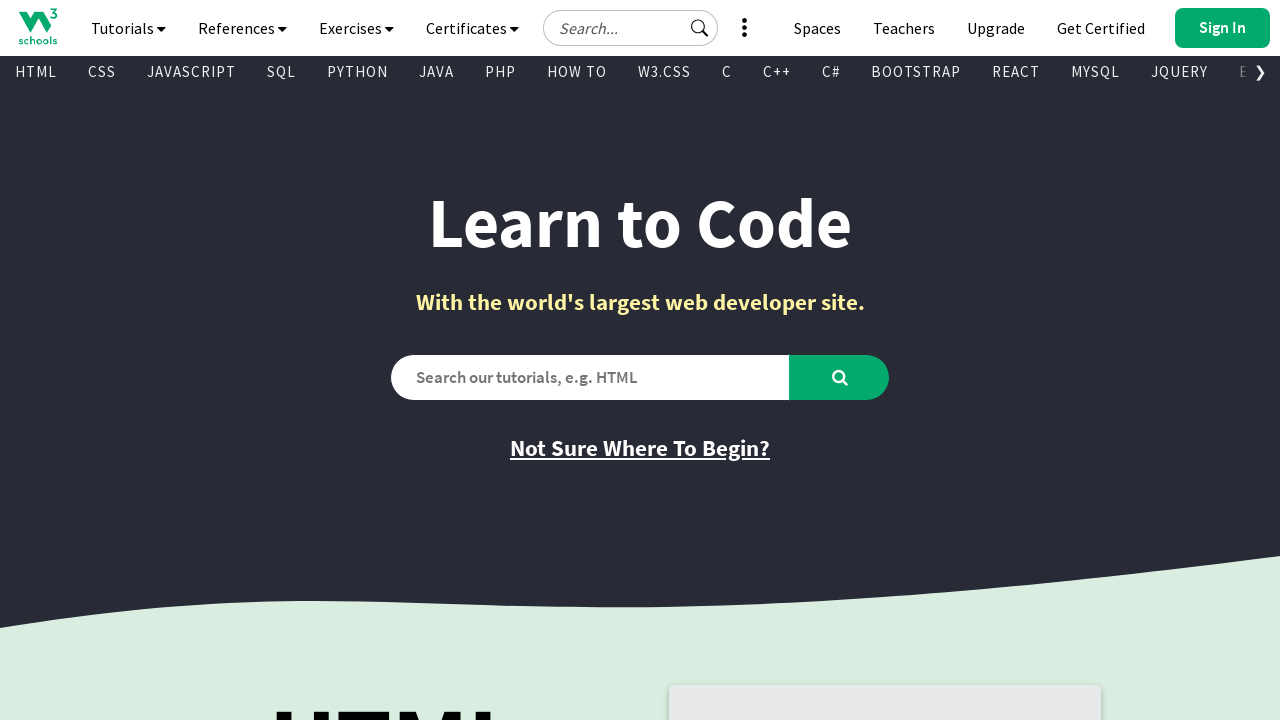

Retrieved text content from visible link: 'Get Certified'
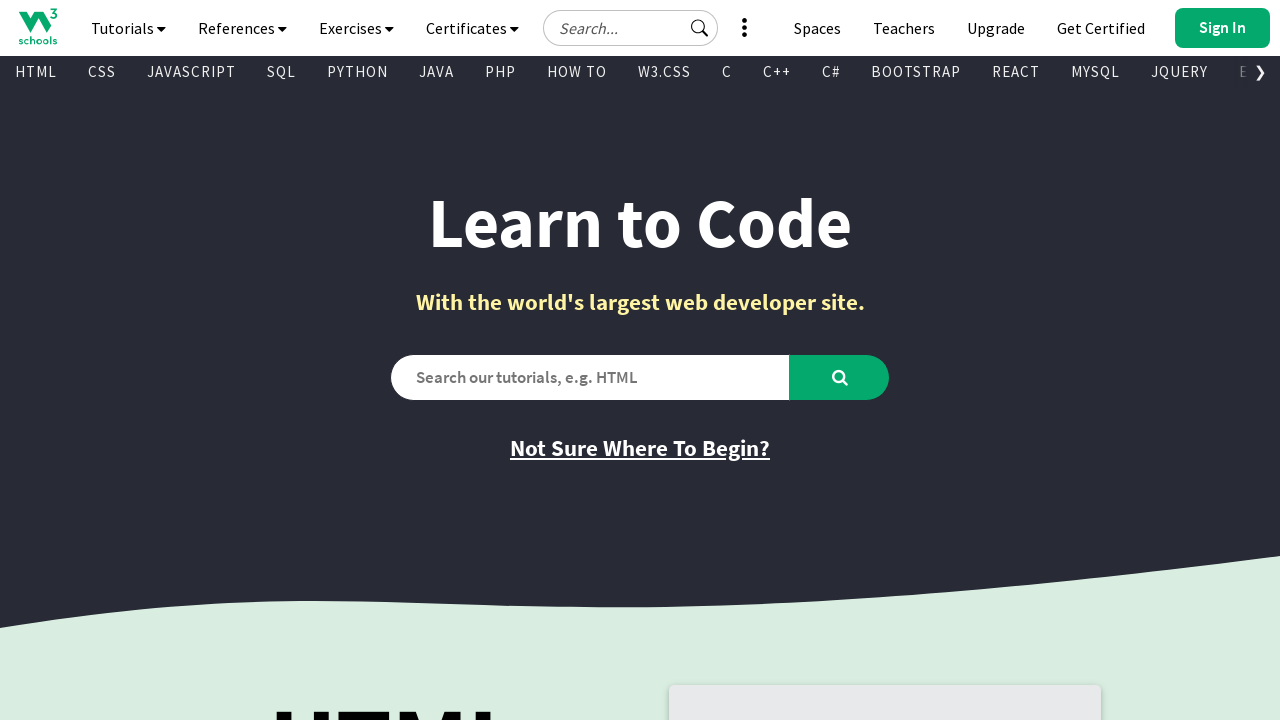

Retrieved href attribute from link: 'https://campus.w3schools.com/collections/certifications/products/python-certificate'
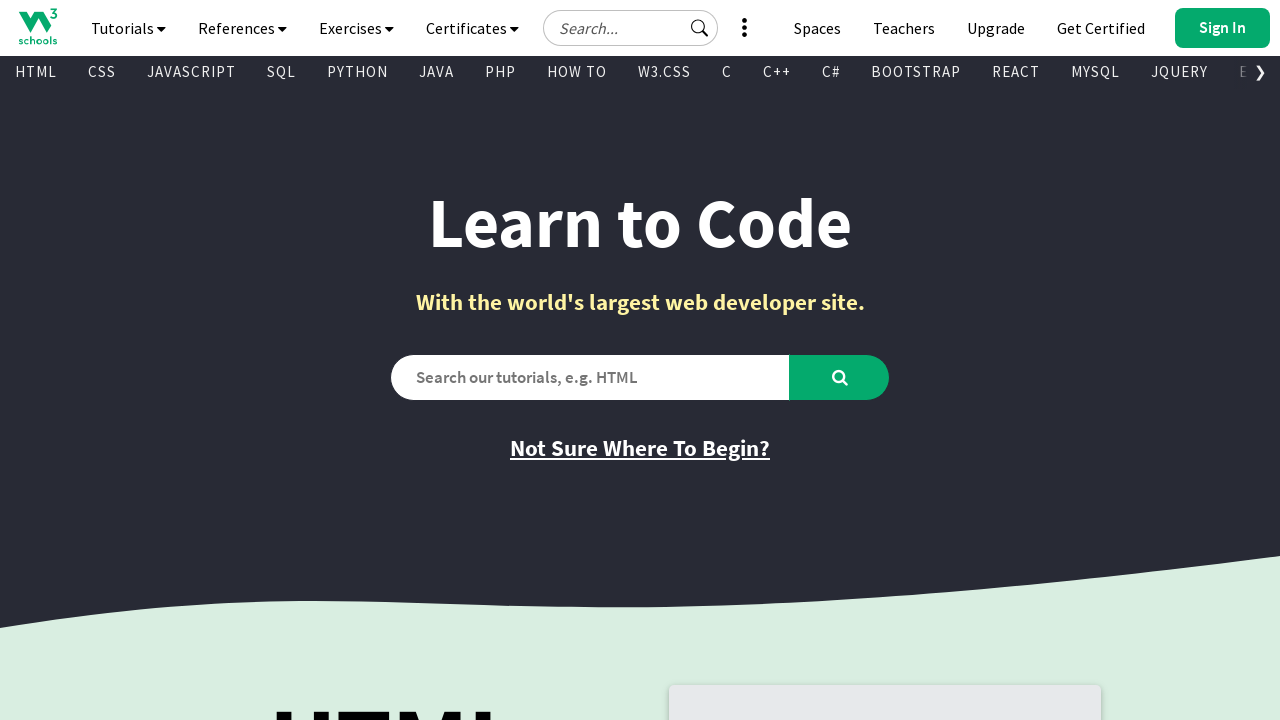

Retrieved text content from visible link: 'Try it Yourself'
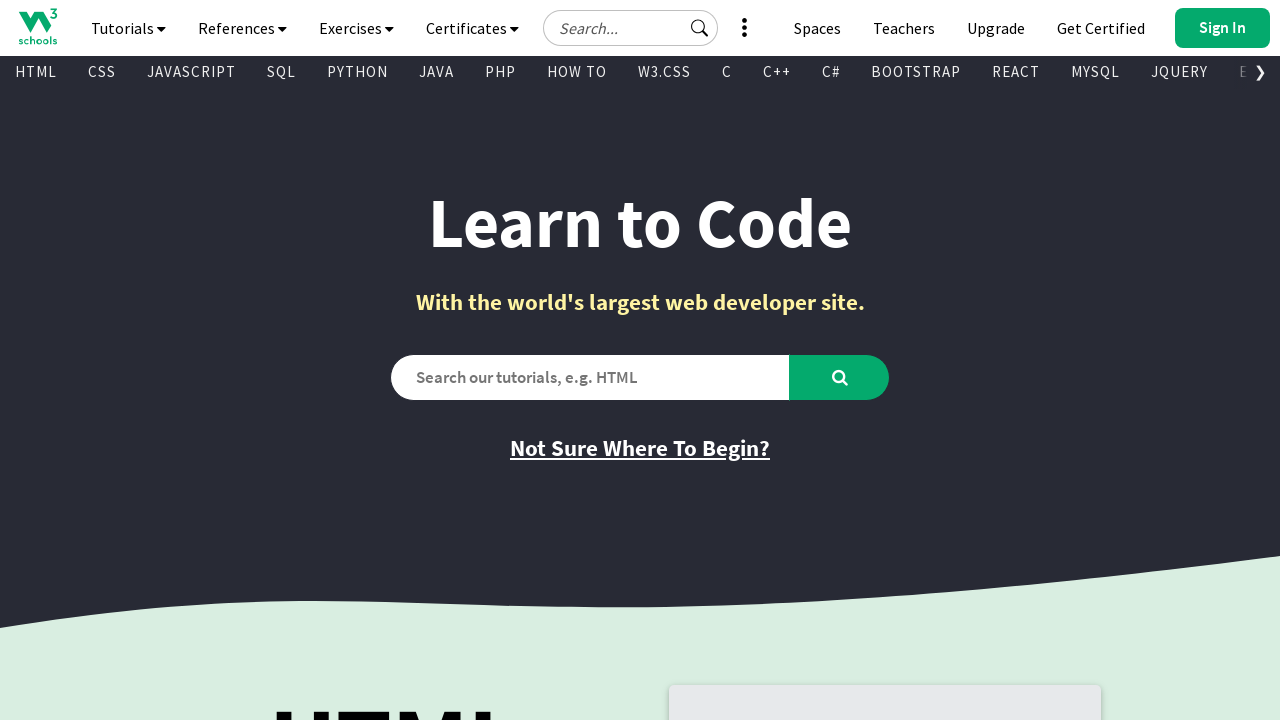

Retrieved href attribute from link: '/python/trypython.asp?filename=demo_indentation'
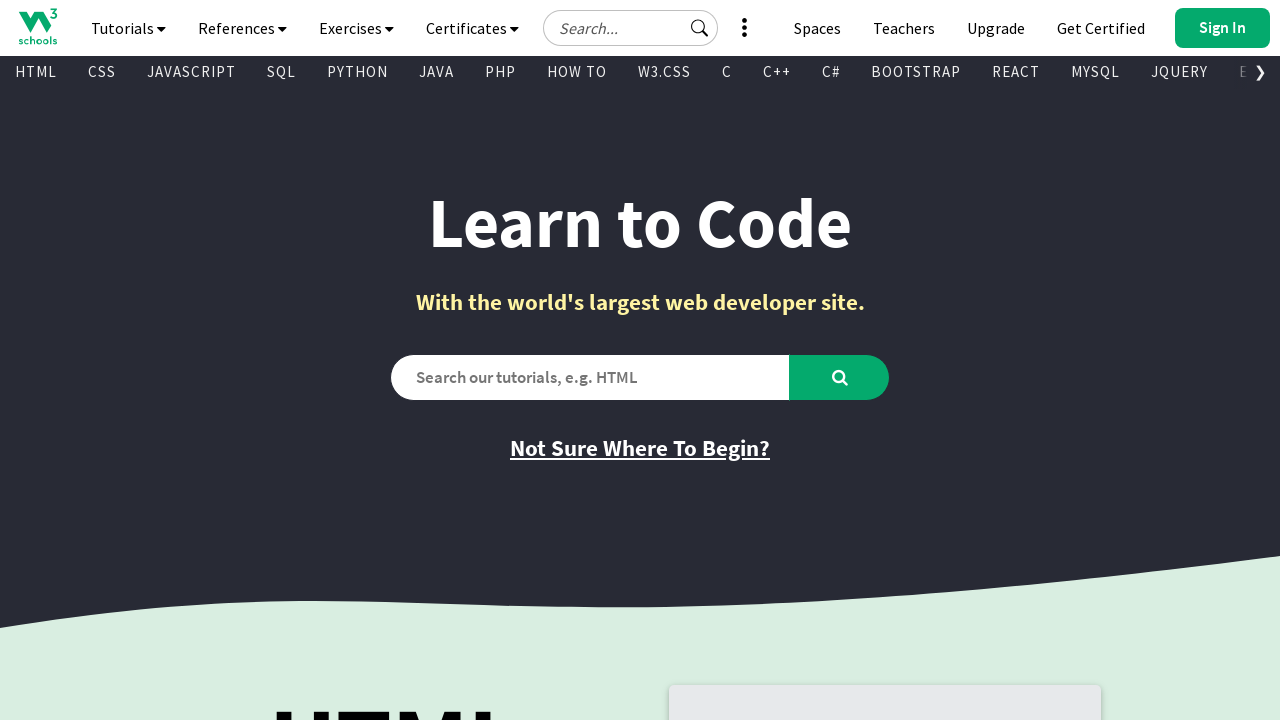

Retrieved text content from visible link: 'Learn SQL'
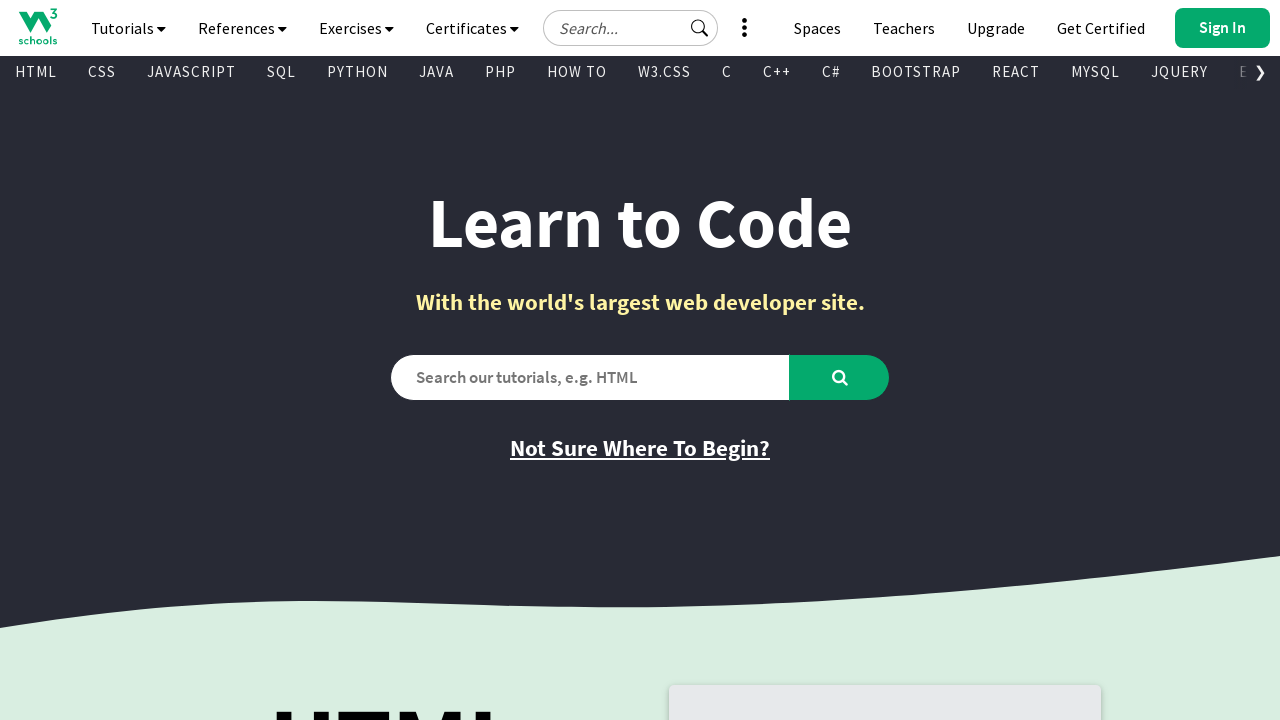

Retrieved href attribute from link: '/sql/default.asp'
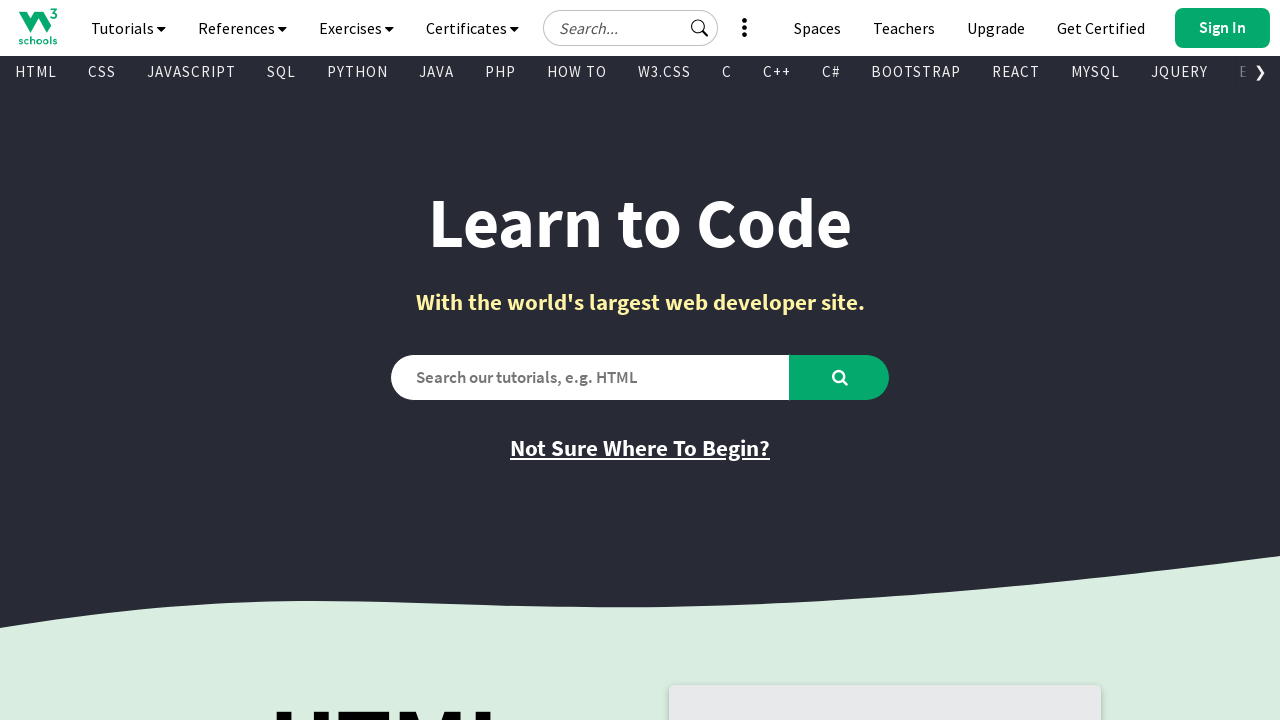

Retrieved text content from visible link: 'SQL Reference'
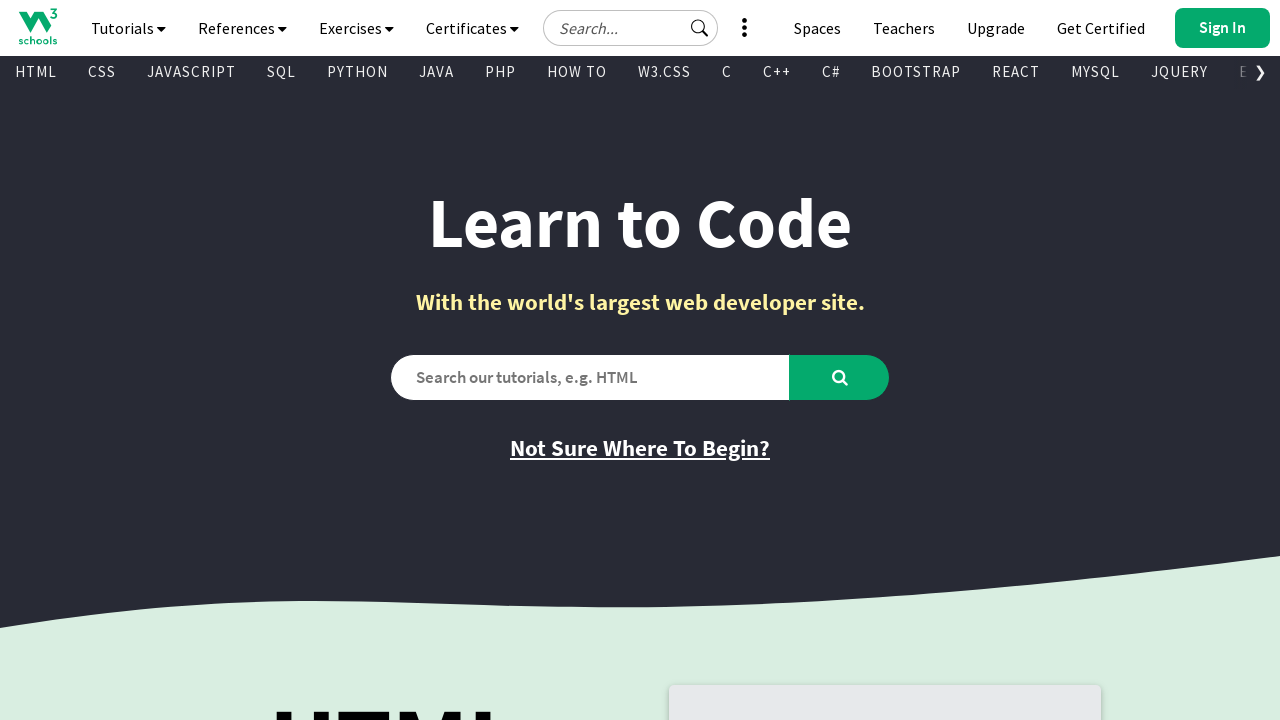

Retrieved href attribute from link: '/sql/sql_ref_keywords.asp'
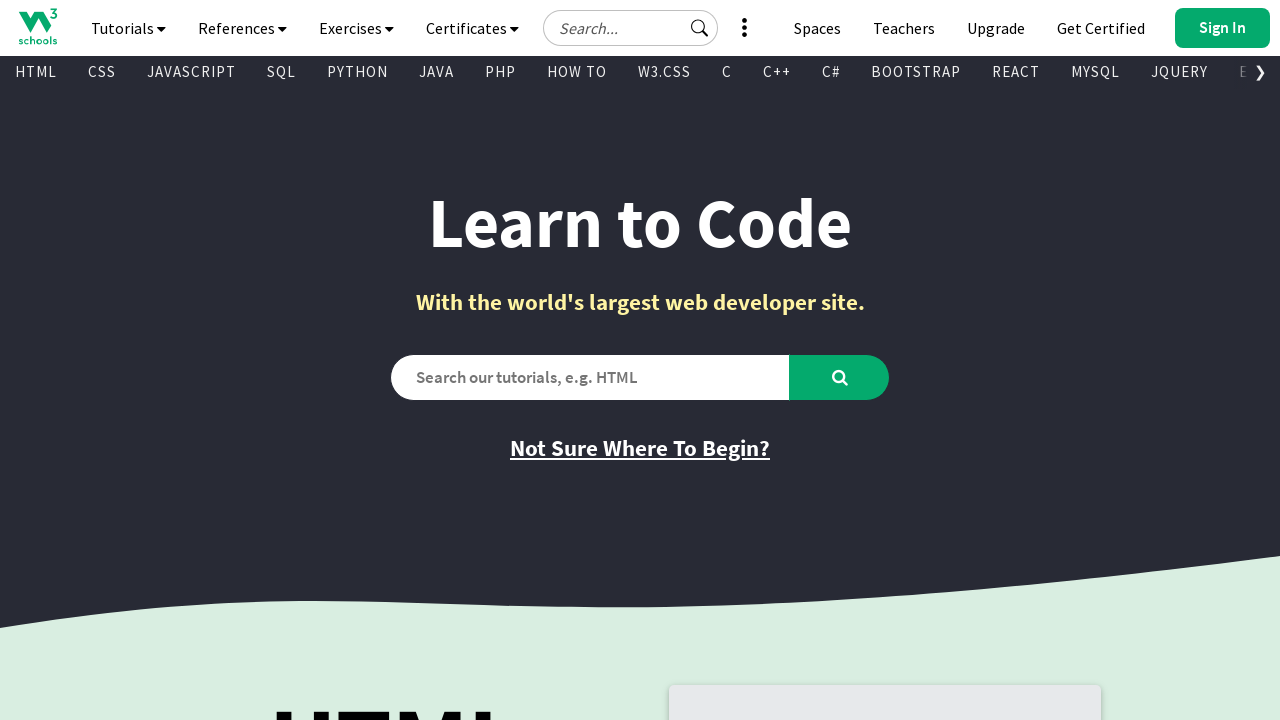

Retrieved text content from visible link: 'Get Certified'
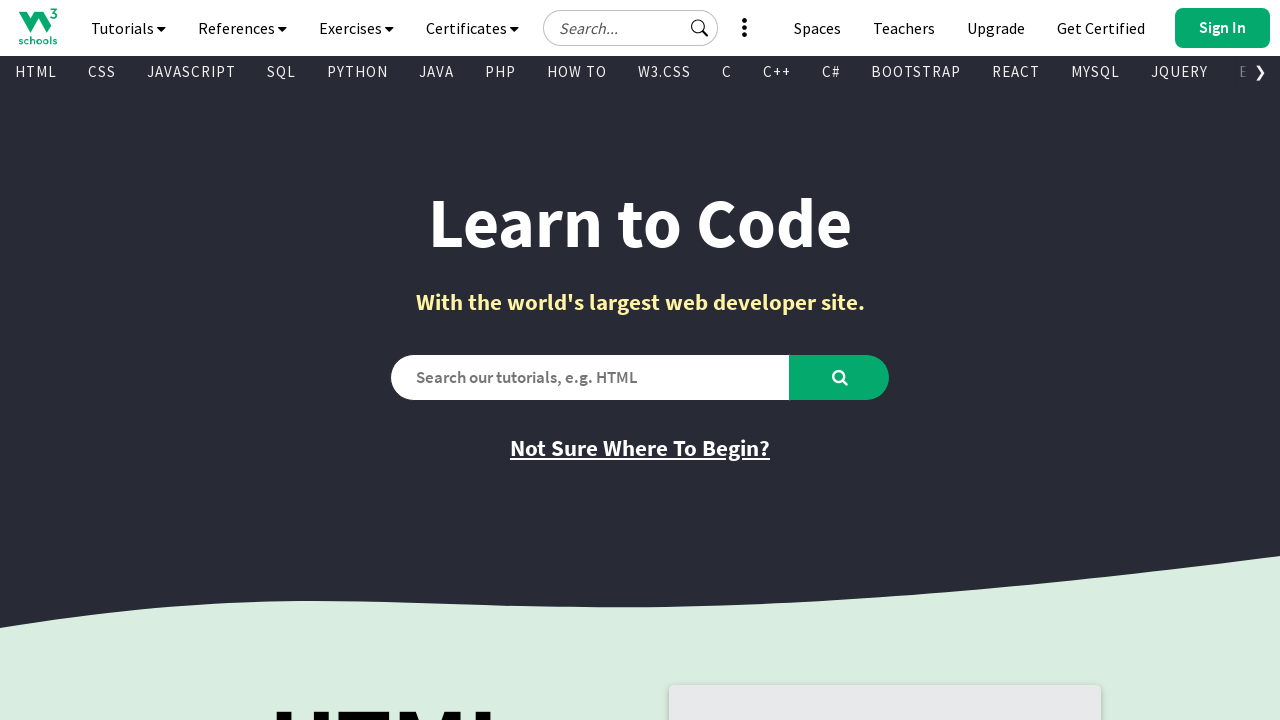

Retrieved href attribute from link: 'https://campus.w3schools.com/collections/certifications/products/sql-certificate'
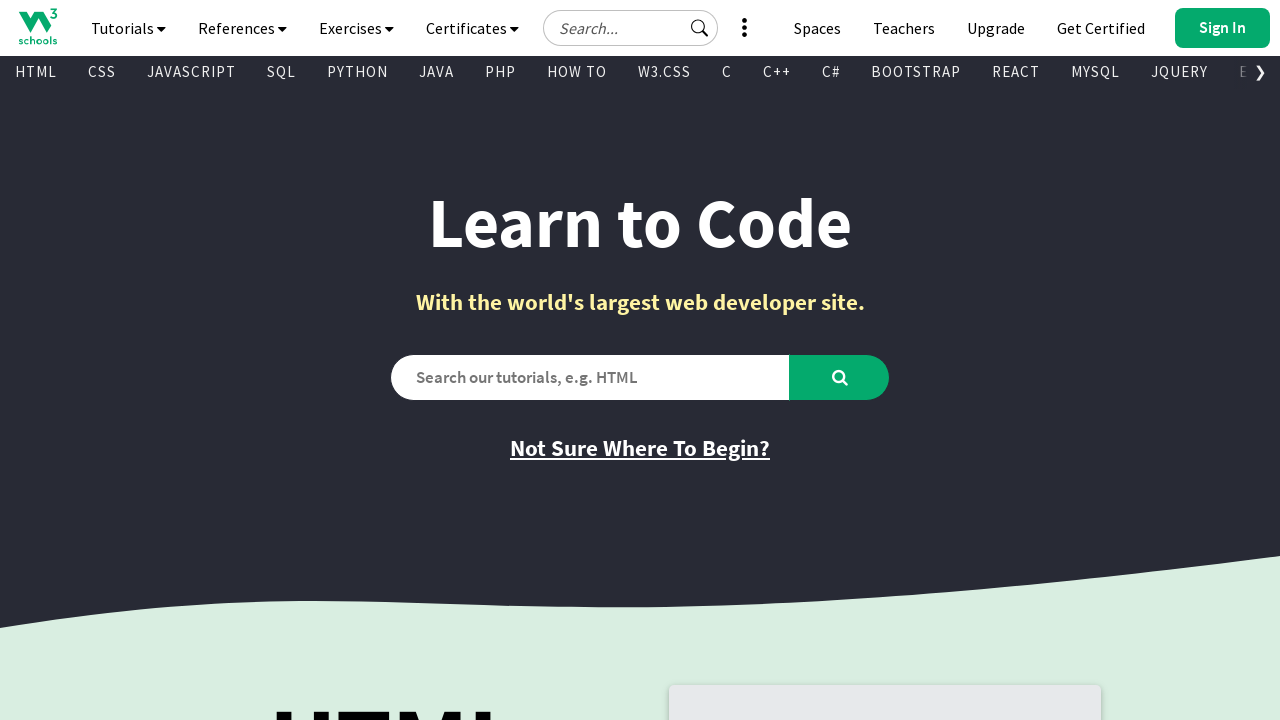

Retrieved text content from visible link: 'Try it Yourself'
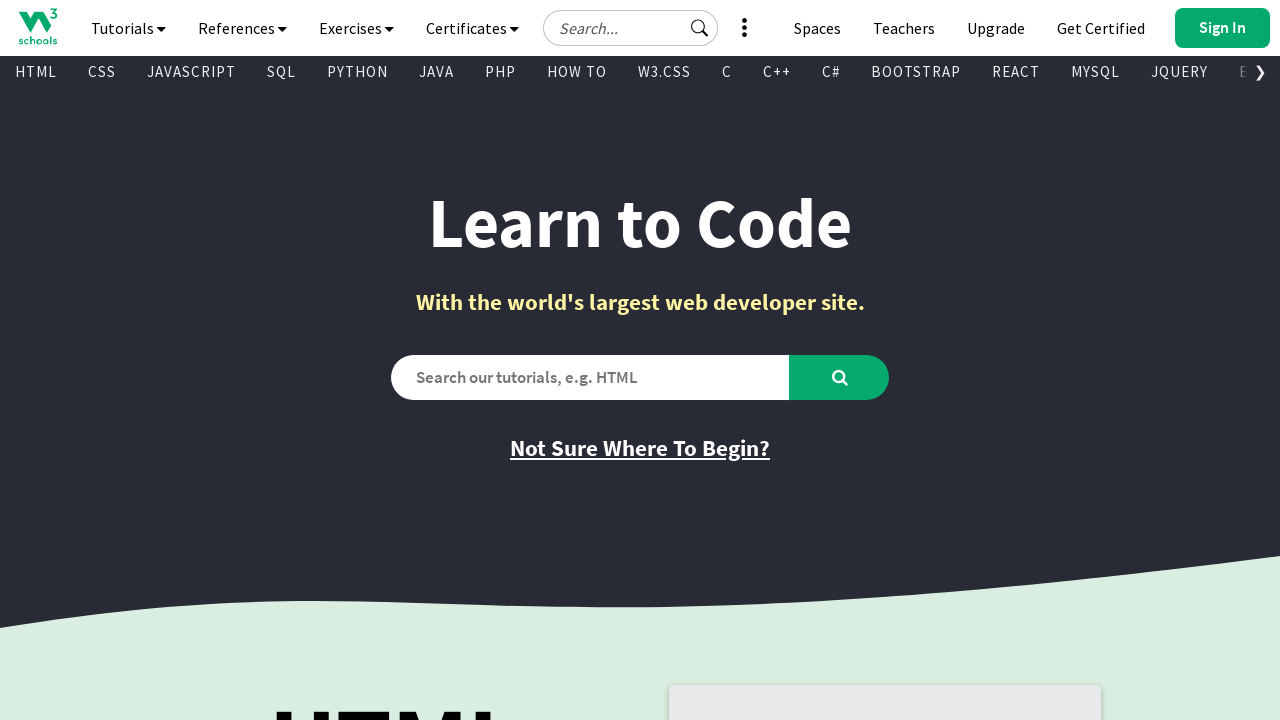

Retrieved href attribute from link: '/sql/trysql.asp?filename=trysql_select_where'
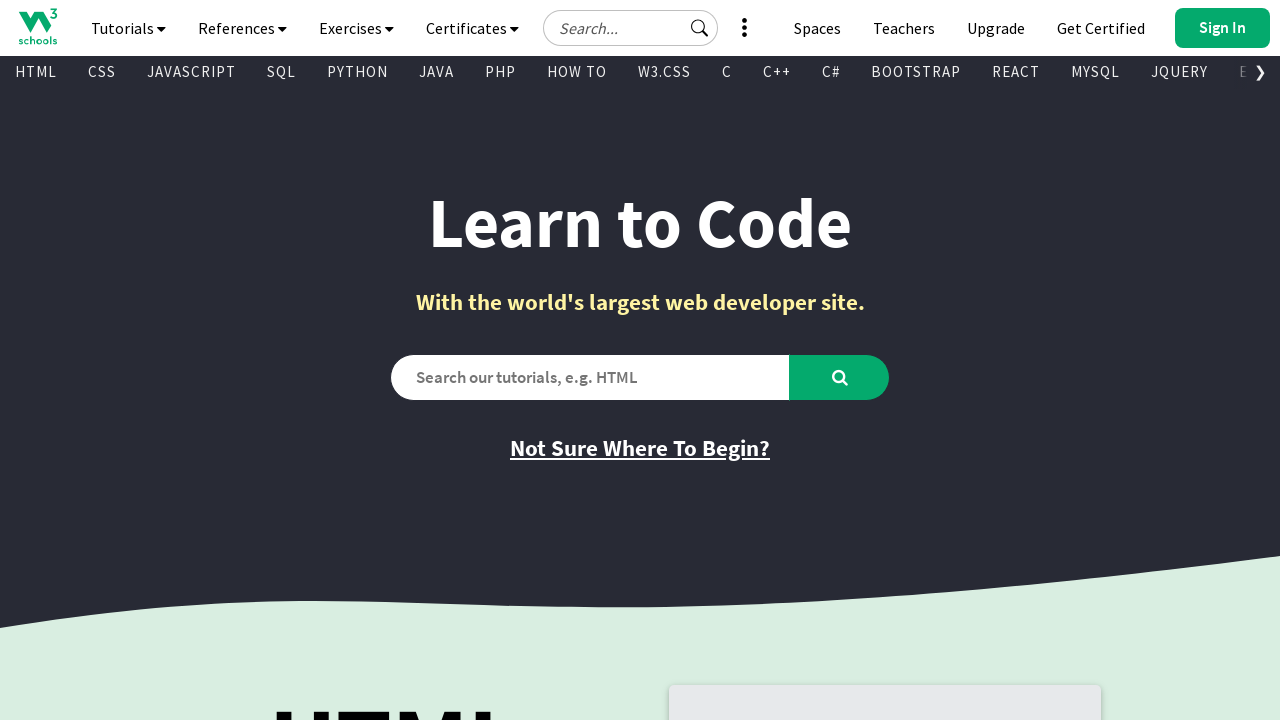

Retrieved text content from visible link: 'Learn PHP'
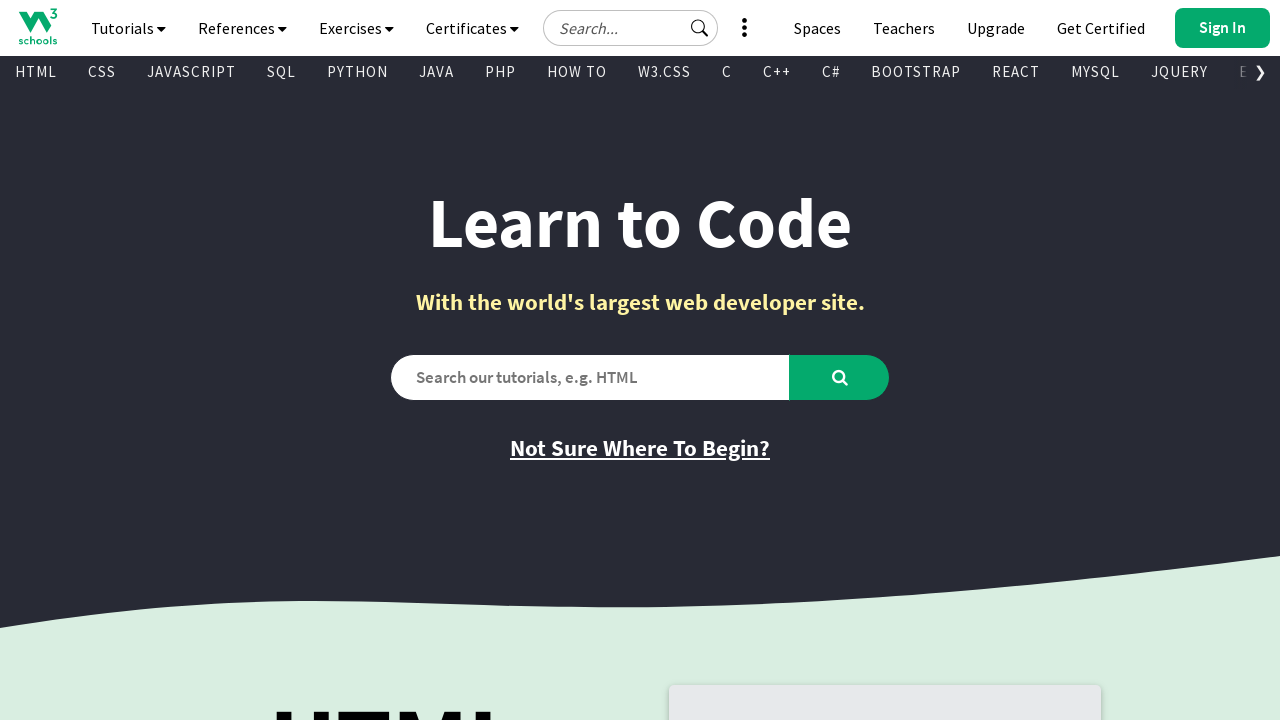

Retrieved href attribute from link: '/php/default.asp'
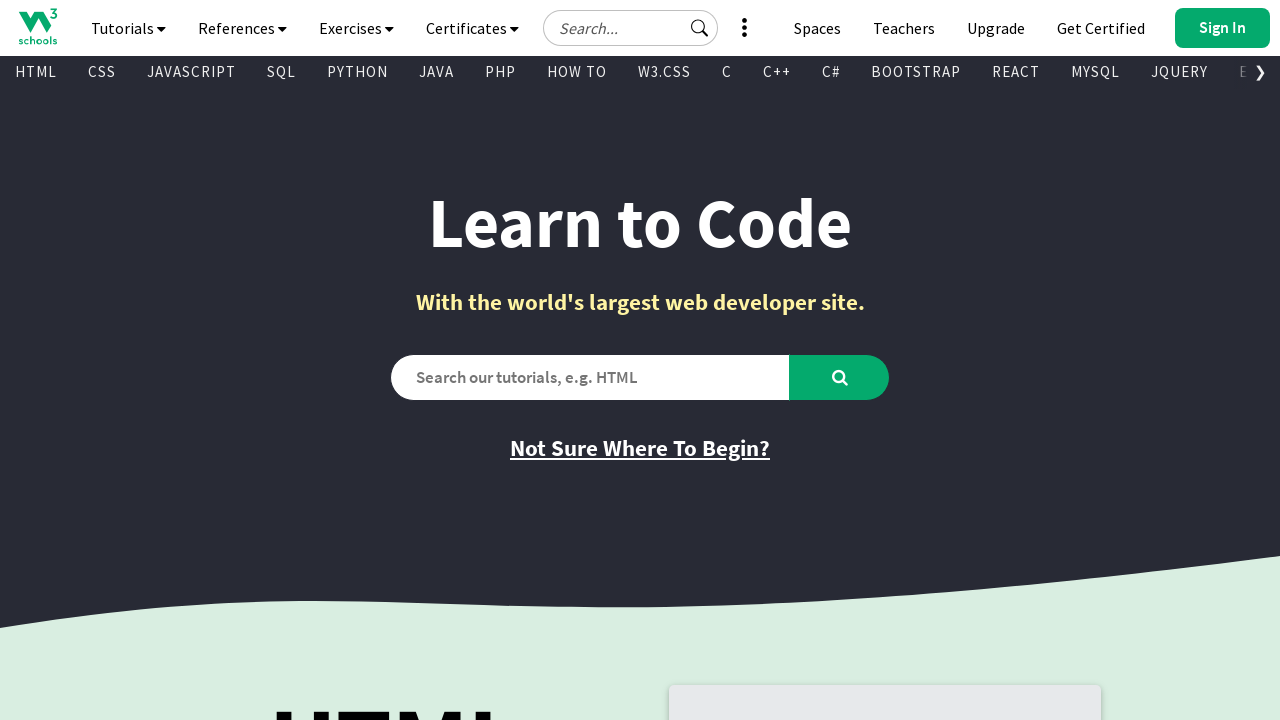

Retrieved text content from visible link: 'Learn jQuery'
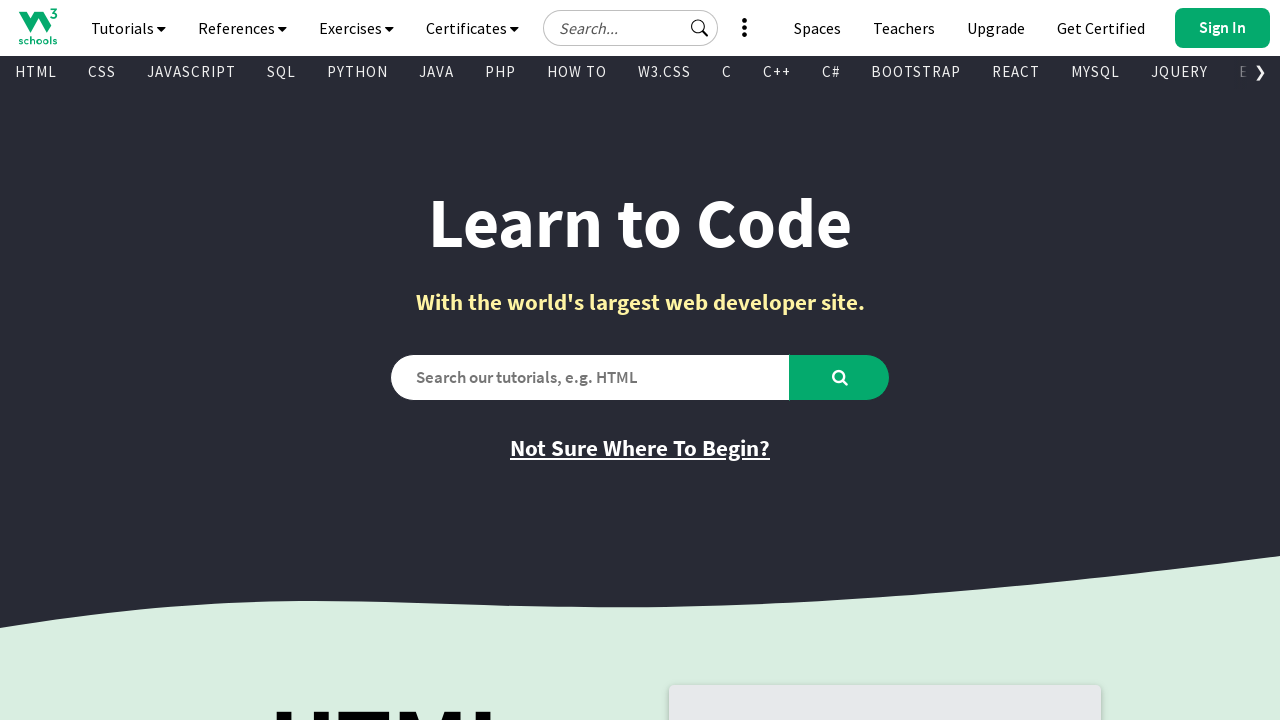

Retrieved href attribute from link: '/jquery/default.asp'
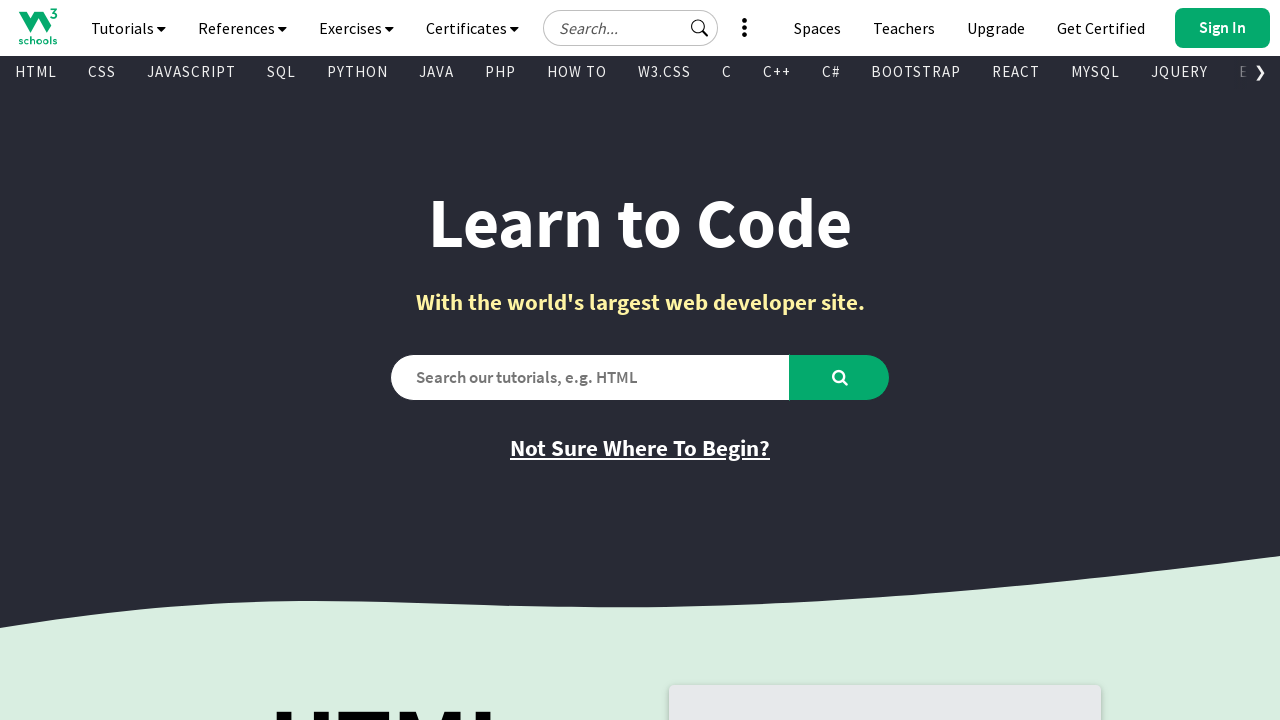

Retrieved text content from visible link: 'Learn Java'
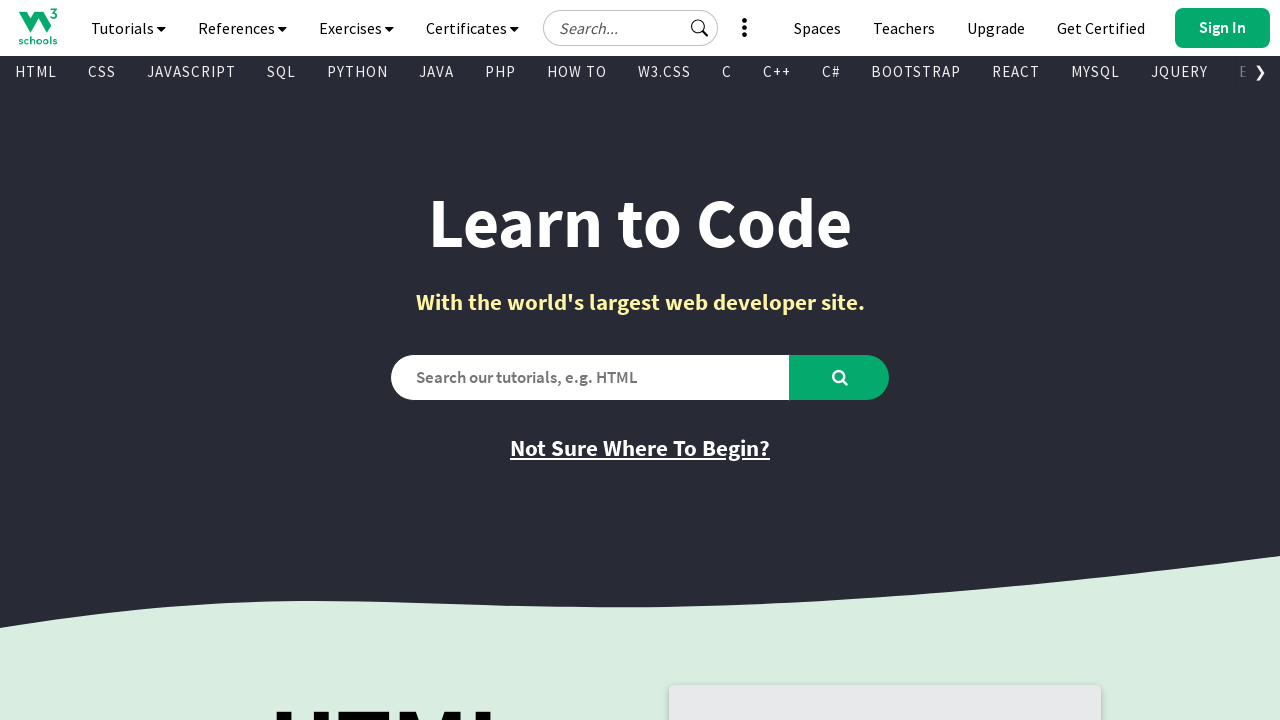

Retrieved href attribute from link: '/java/default.asp'
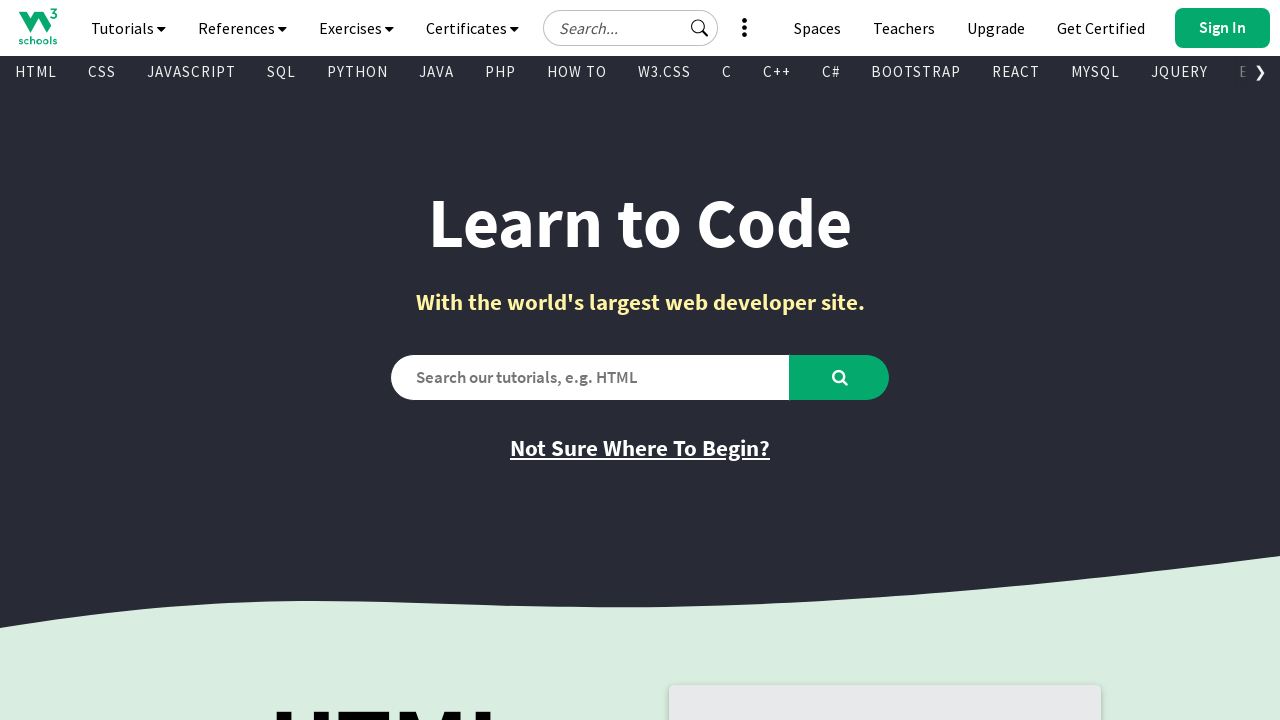

Retrieved text content from visible link: 'Learn C++'
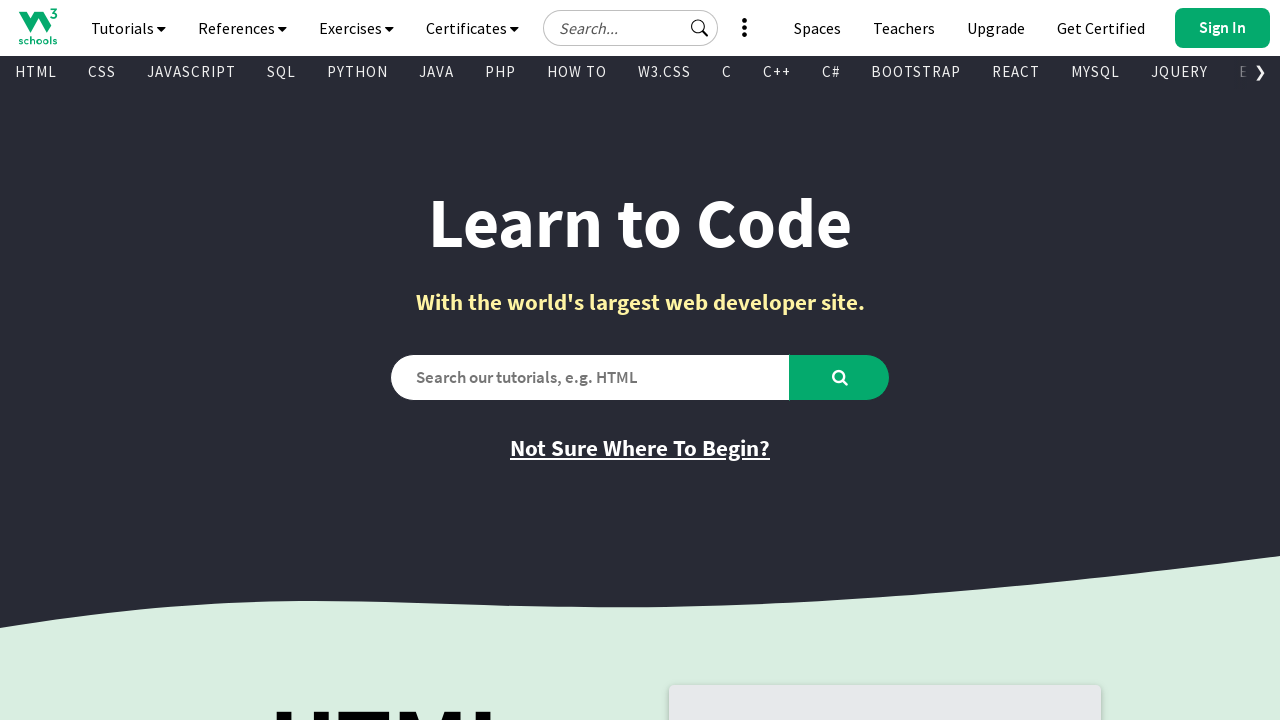

Retrieved href attribute from link: '/cpp/default.asp'
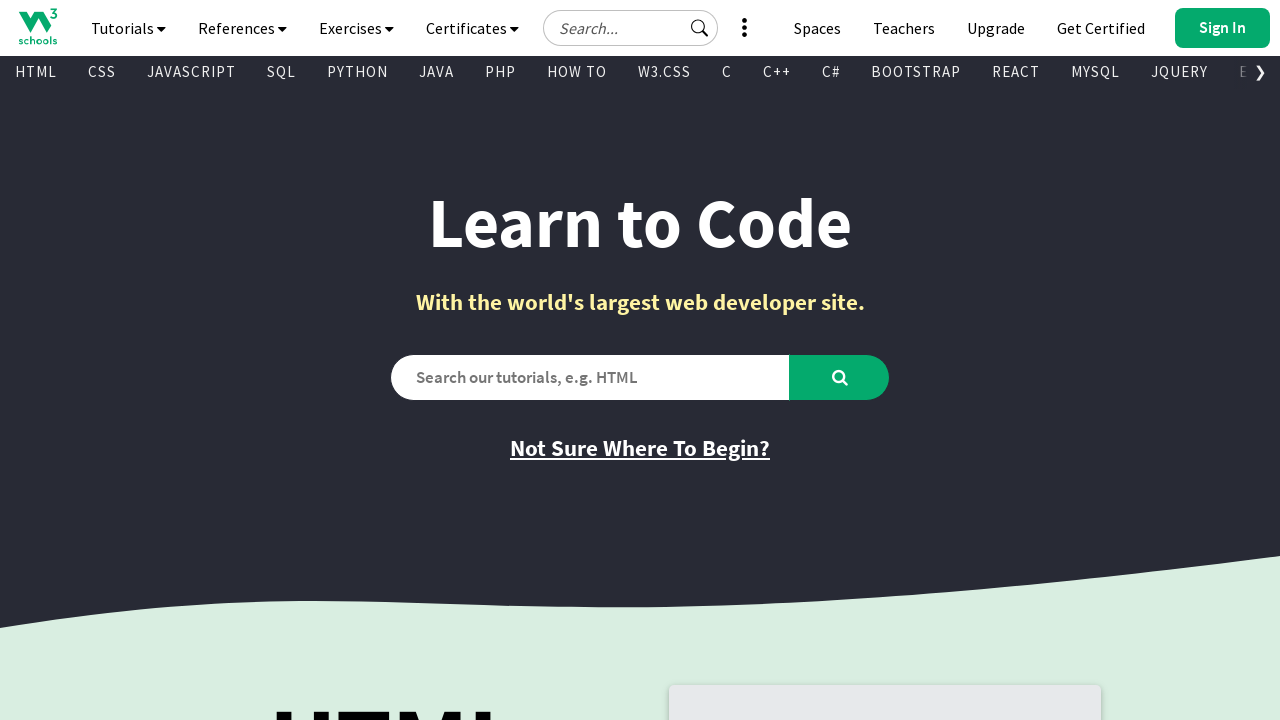

Retrieved text content from visible link: 'Learn W3.CSS'
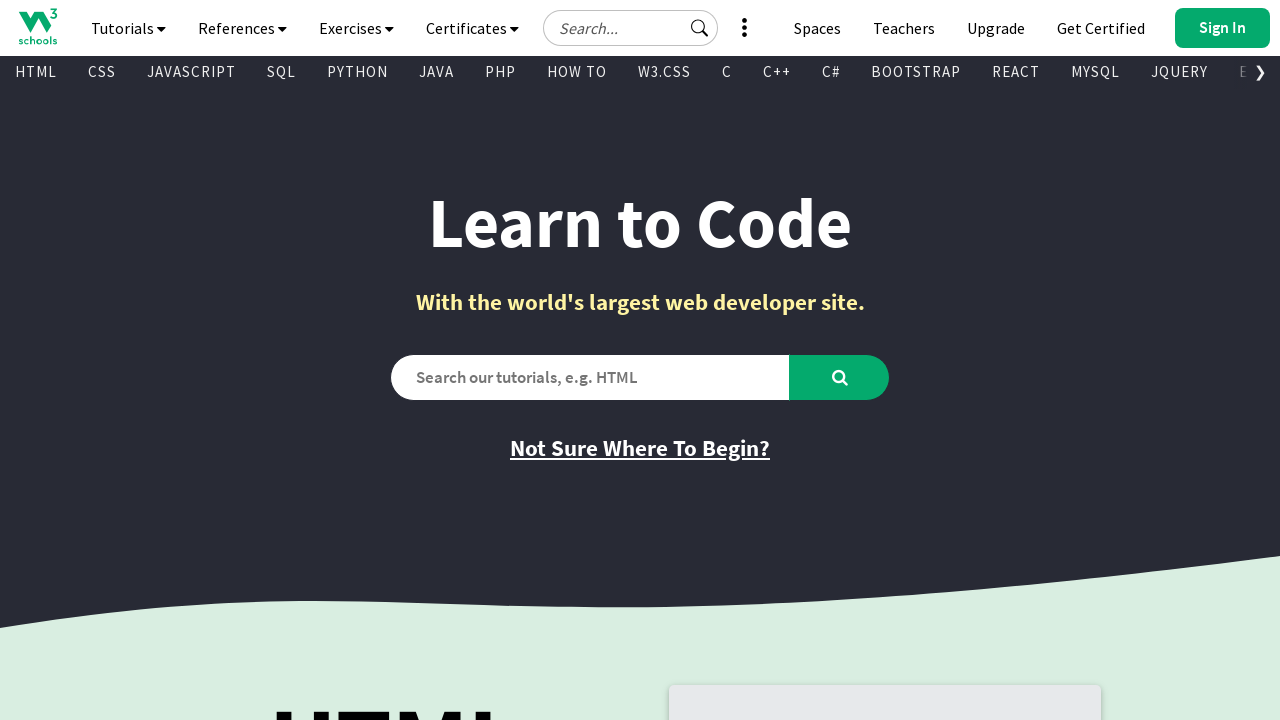

Retrieved href attribute from link: '/w3css/default.asp'
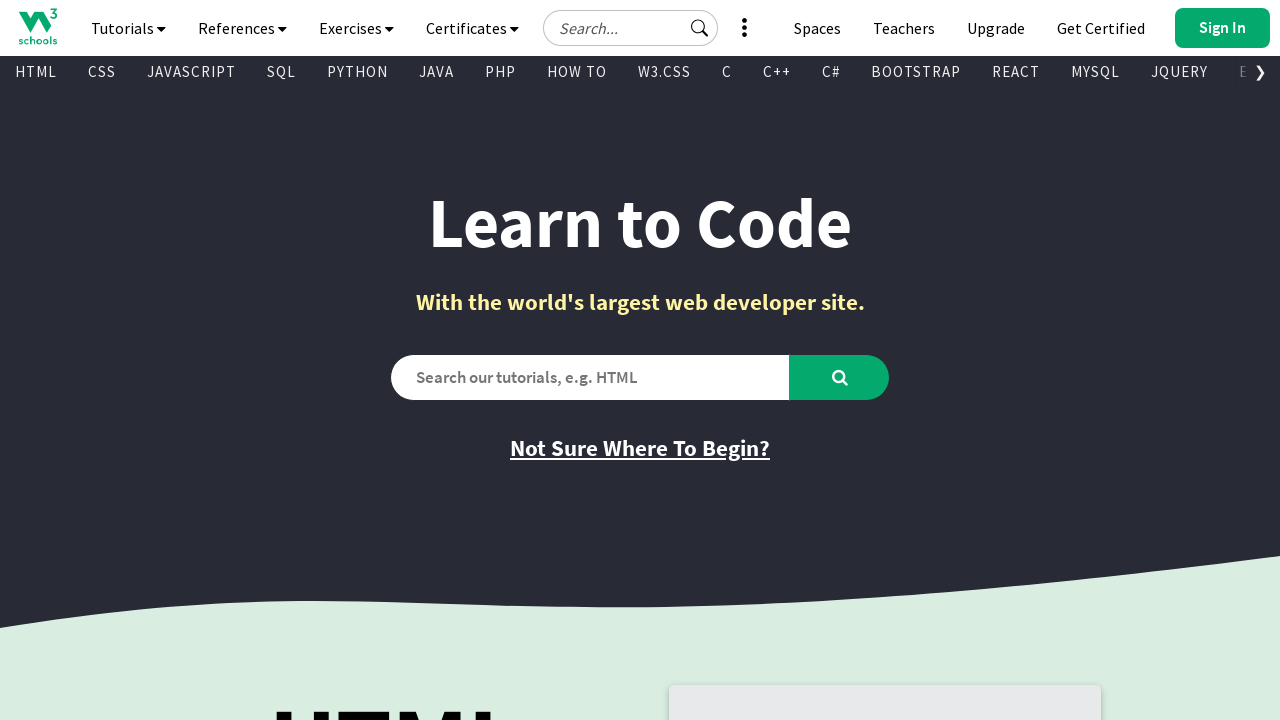

Retrieved text content from visible link: 'Learn Bootstrap'
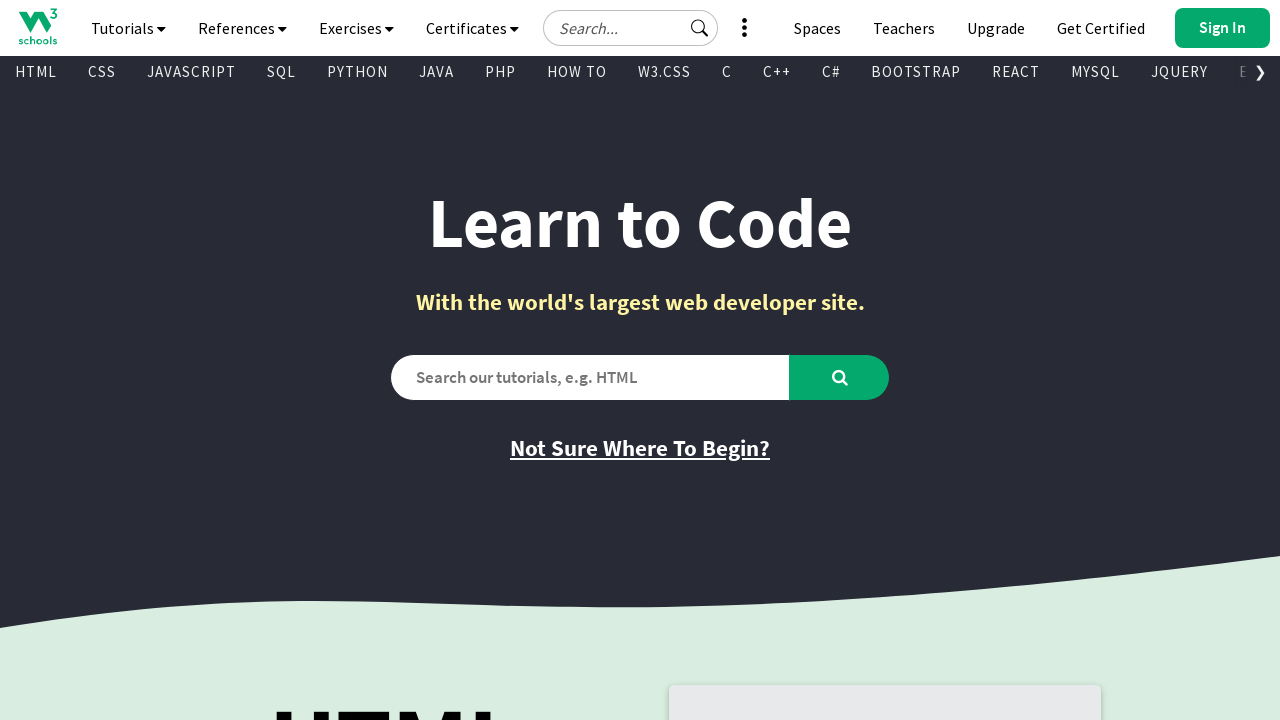

Retrieved href attribute from link: '/bootstrap/bootstrap_ver.asp'
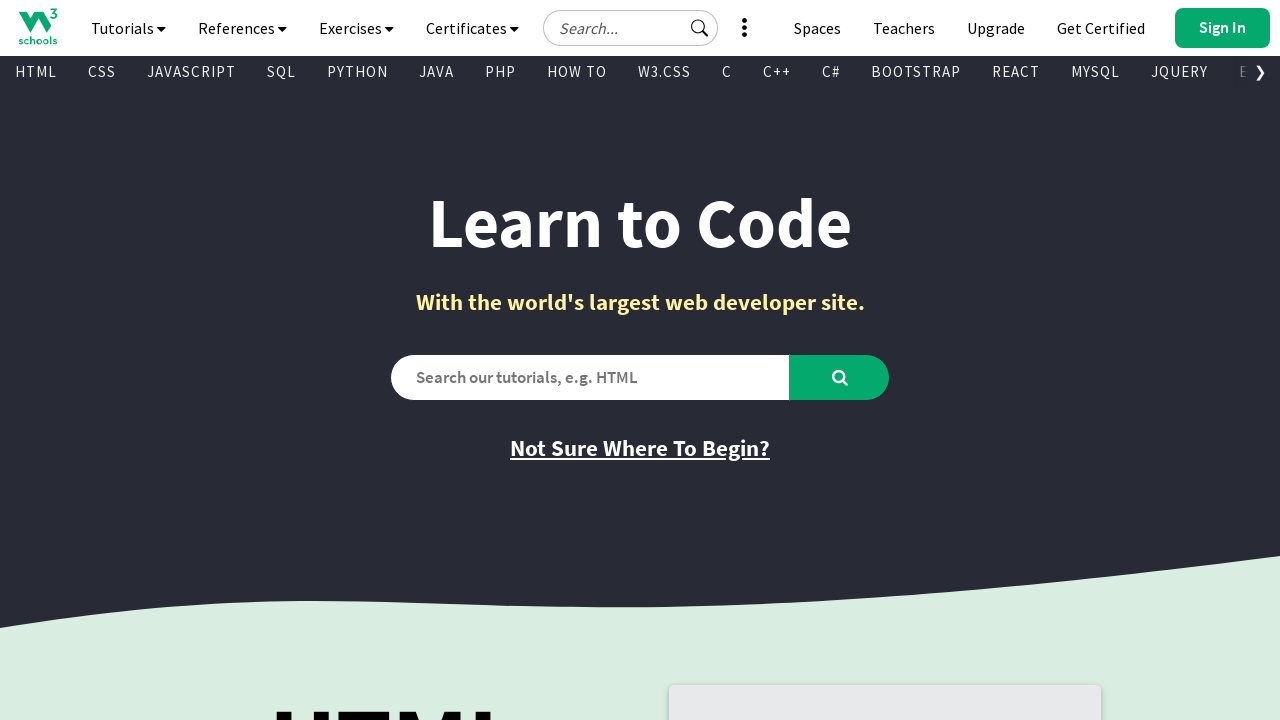

Retrieved text content from visible link: '
        
          C
        
      '
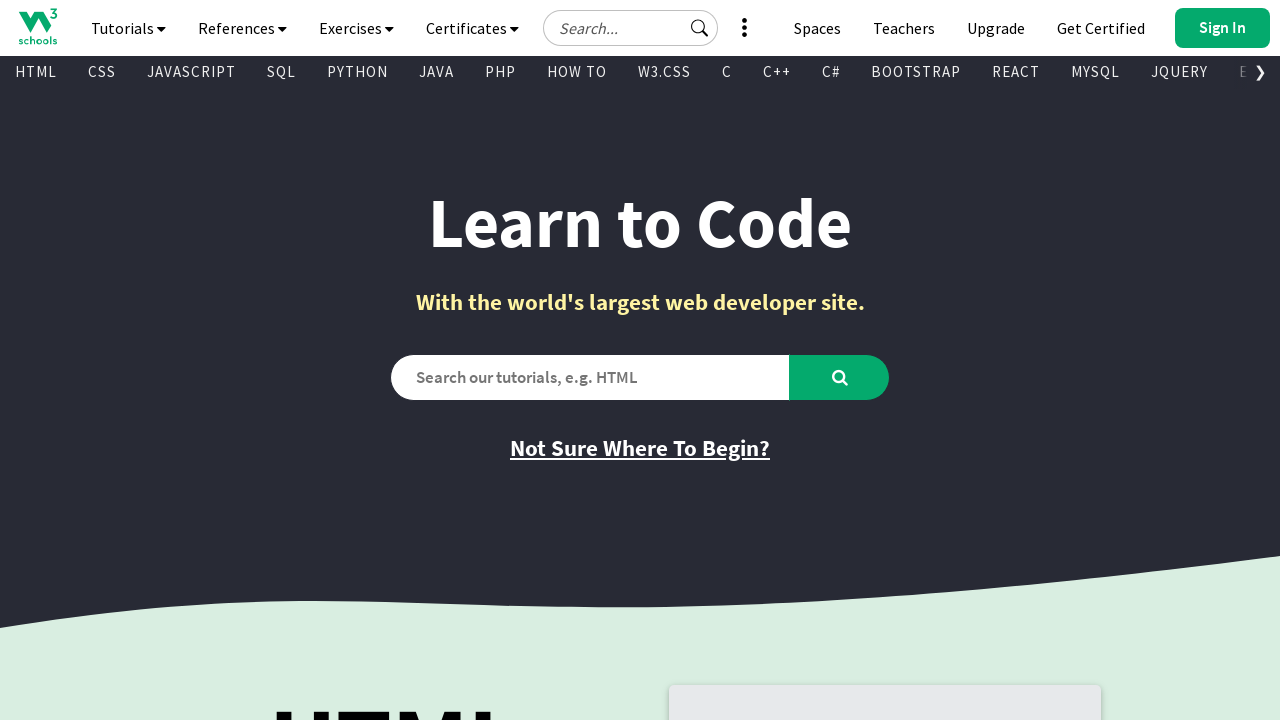

Retrieved href attribute from link: '/c/index.php'
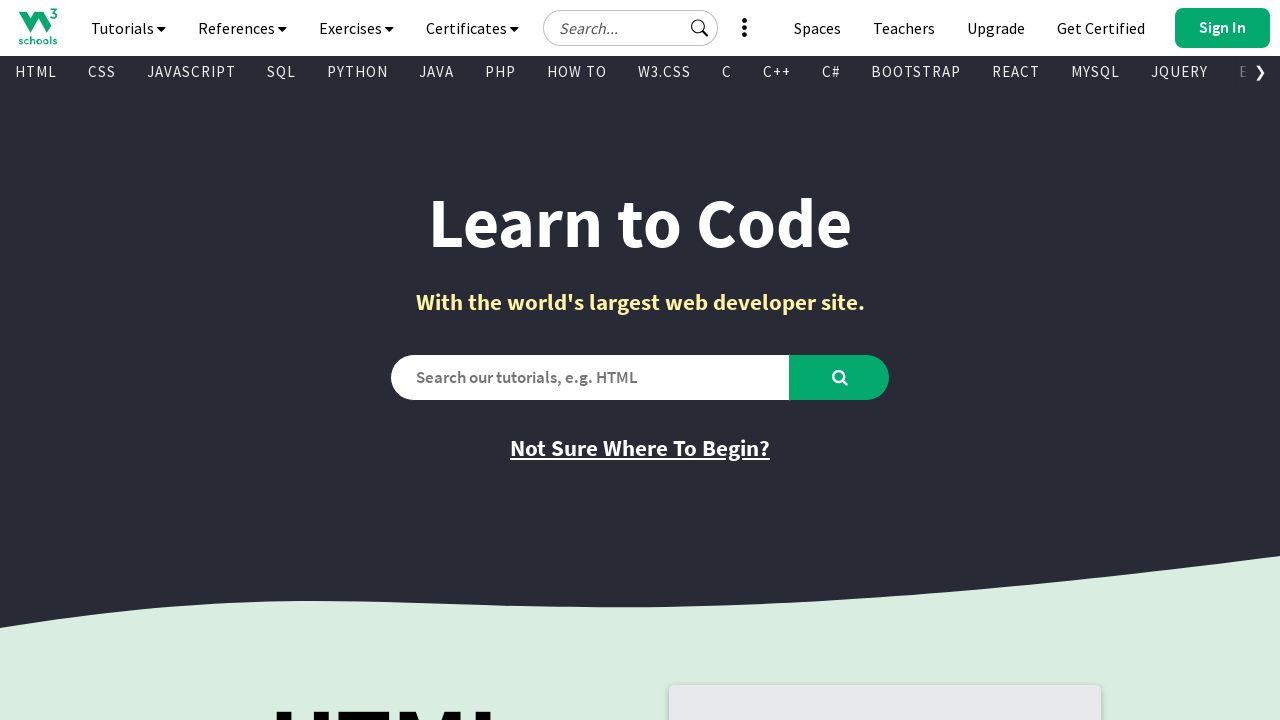

Retrieved text content from visible link: '
        
          C#
        
      '
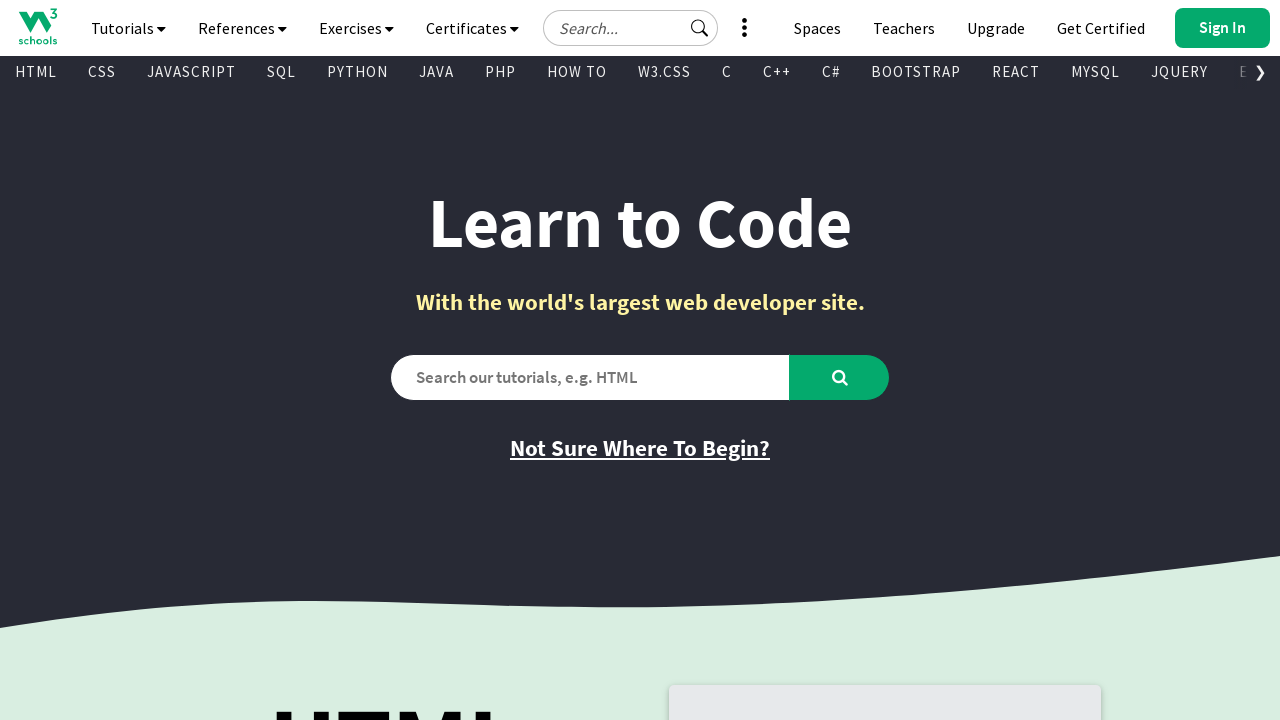

Retrieved href attribute from link: '/cs/index.php'
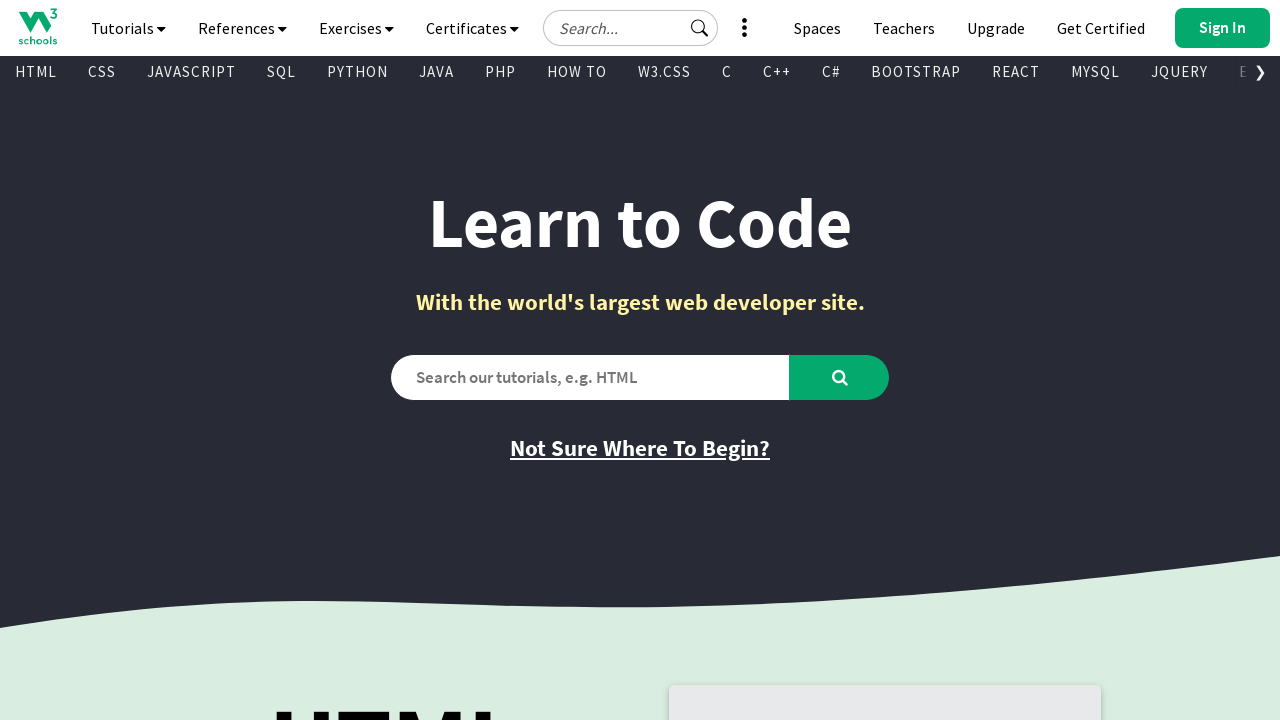

Retrieved text content from visible link: '
        
          R
        
      '
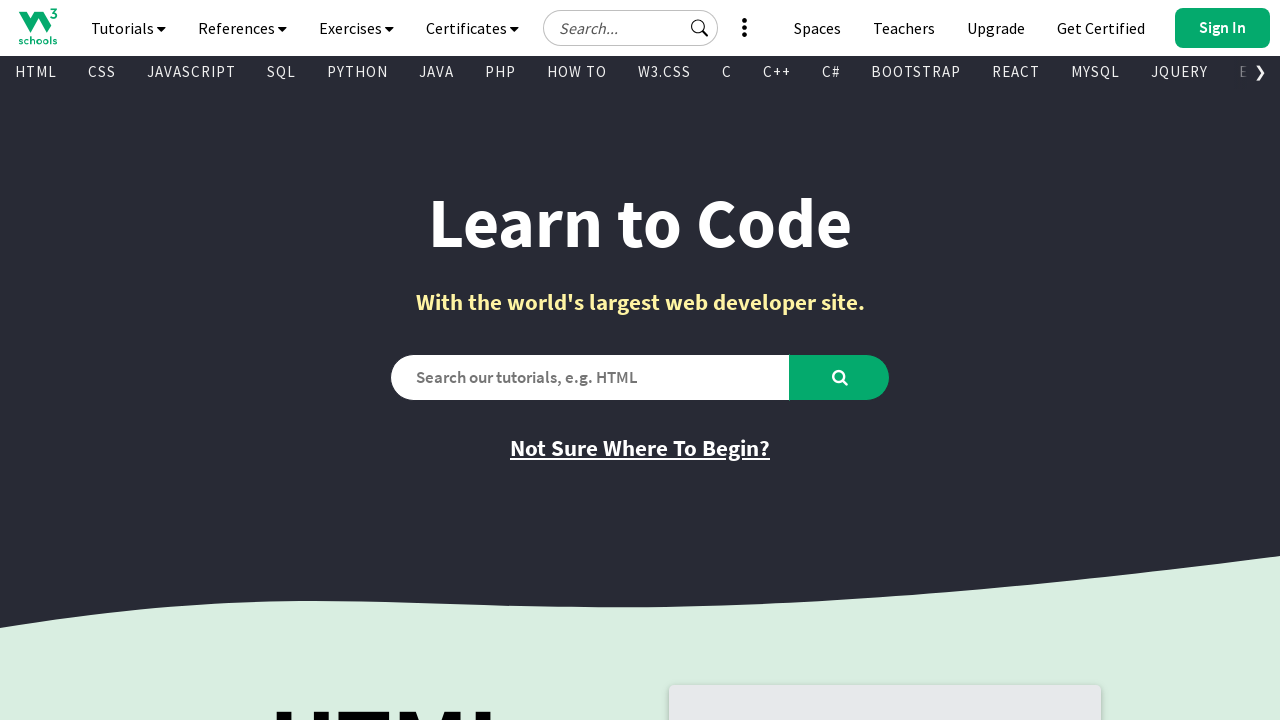

Retrieved href attribute from link: '/r/default.asp'
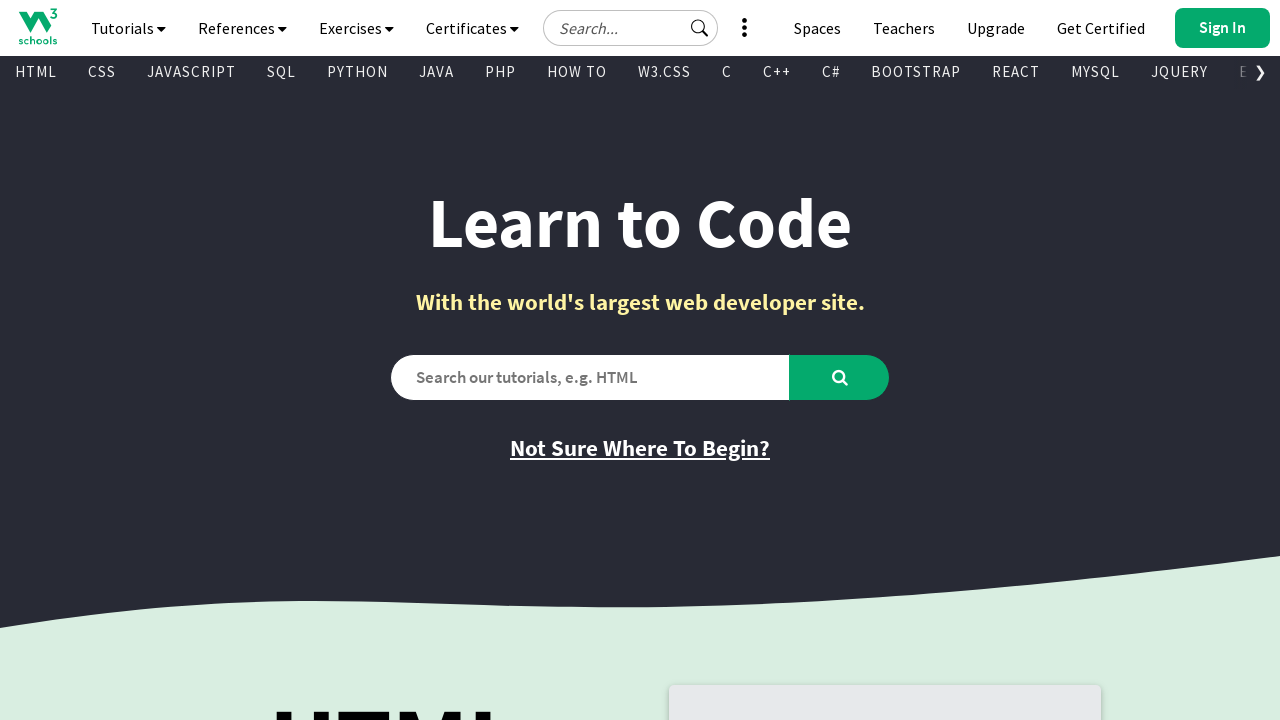

Retrieved text content from visible link: '
        
          Kotlin
        
      '
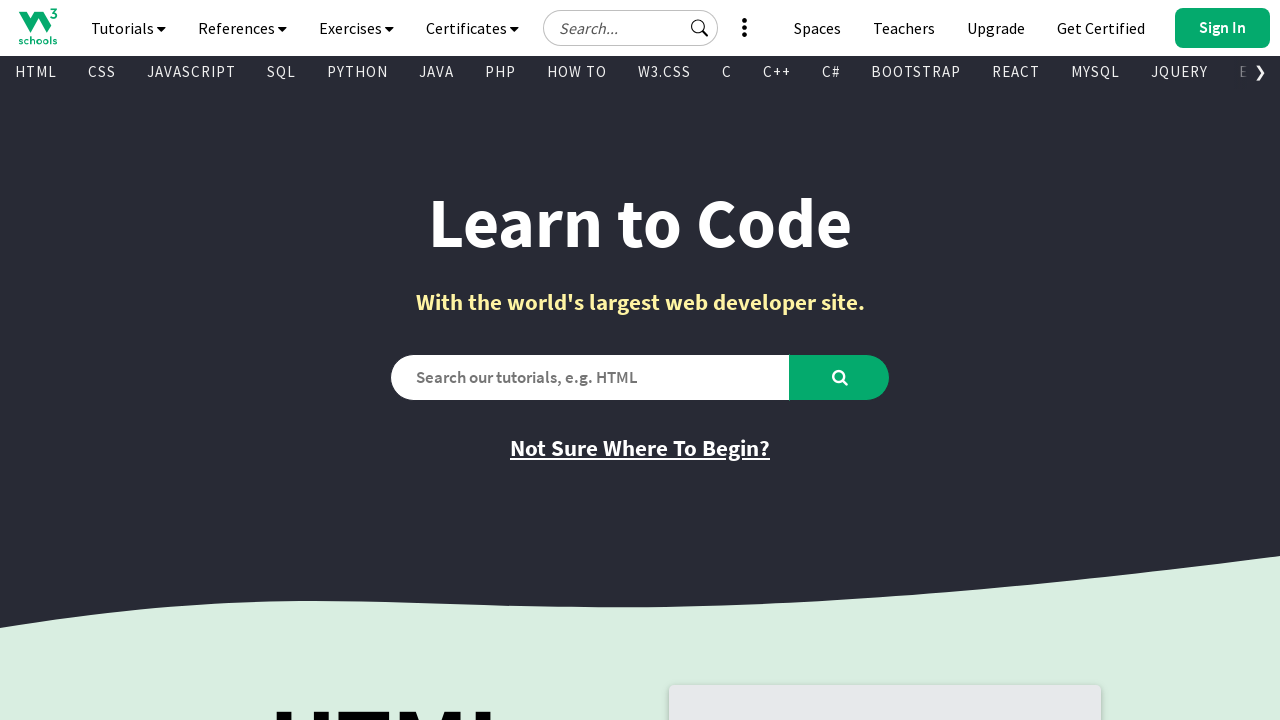

Retrieved href attribute from link: '/kotlin/index.php'
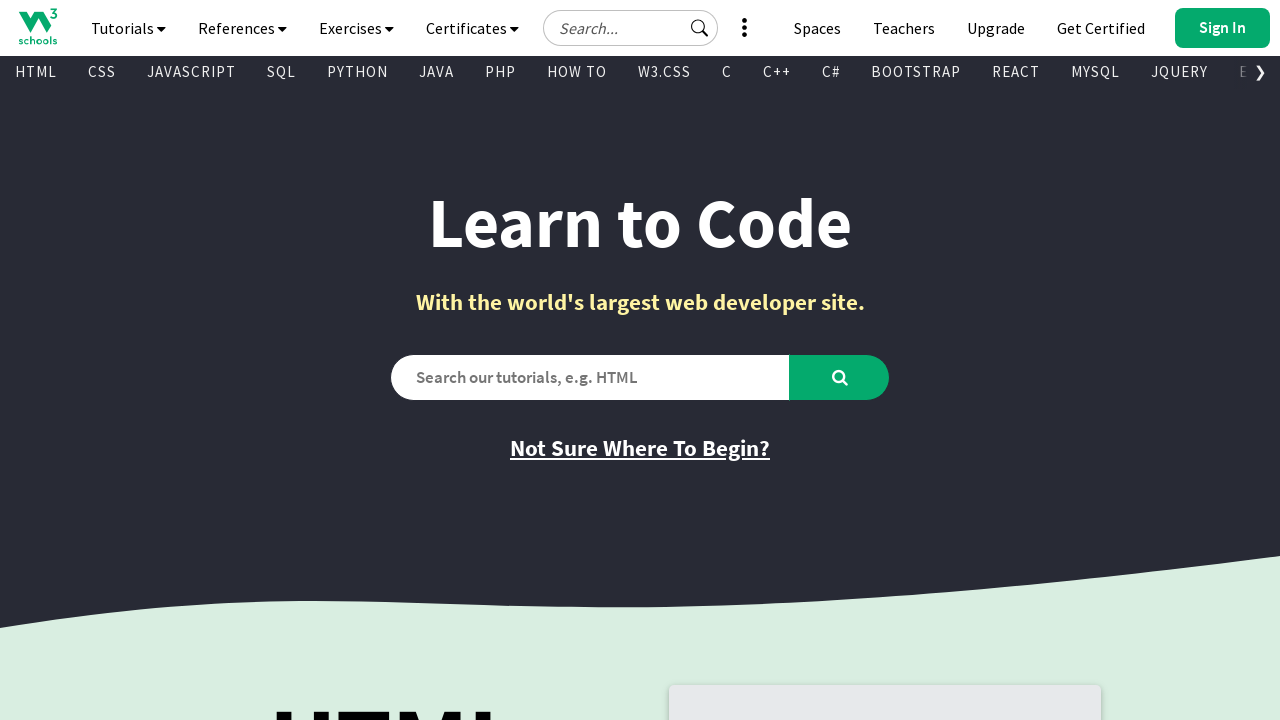

Retrieved text content from visible link: '
        
          Node.js
        
      '
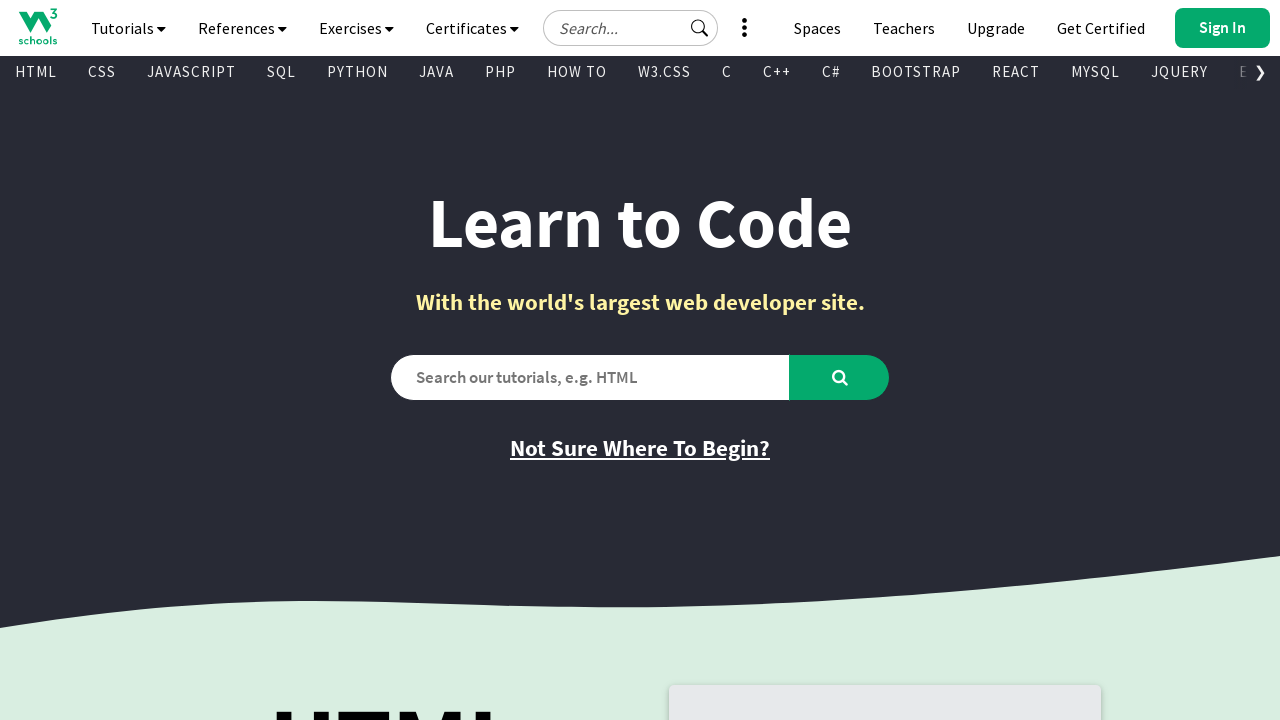

Retrieved href attribute from link: '/nodejs/default.asp'
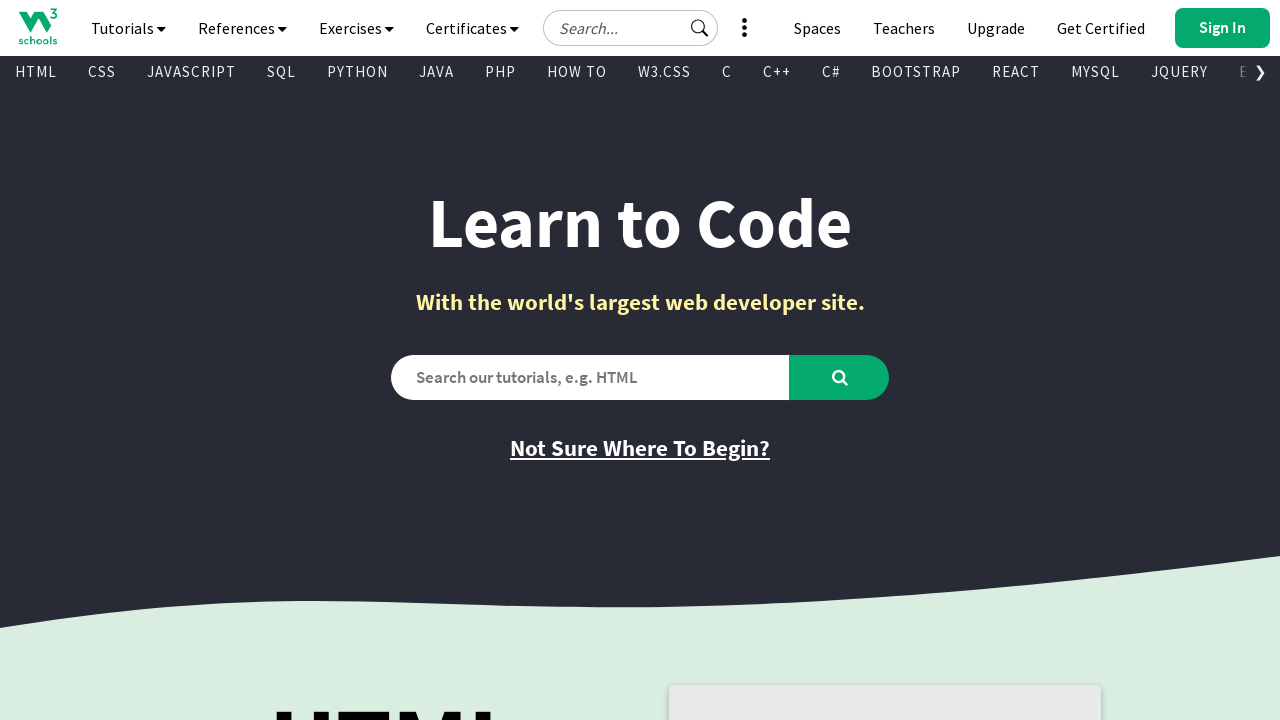

Retrieved text content from visible link: '
        
          React
        
      '
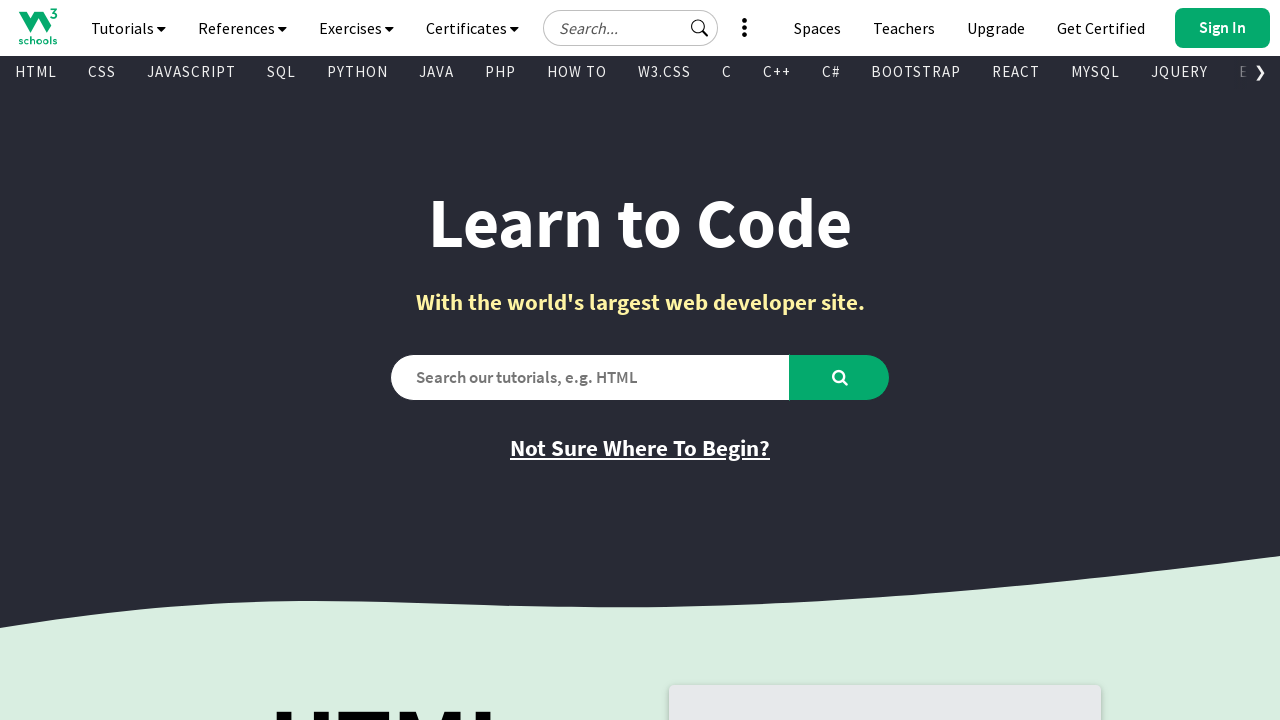

Retrieved href attribute from link: '/react/default.asp'
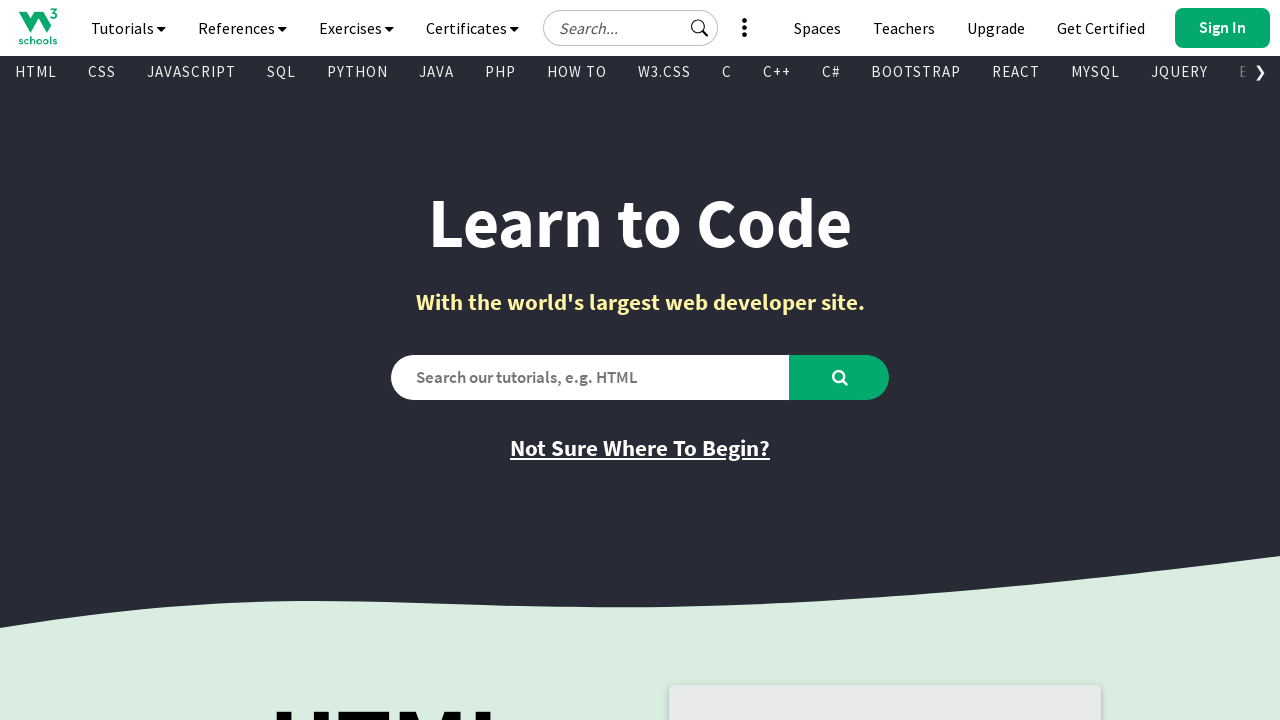

Retrieved text content from visible link: '
        
          JSON
        
      '
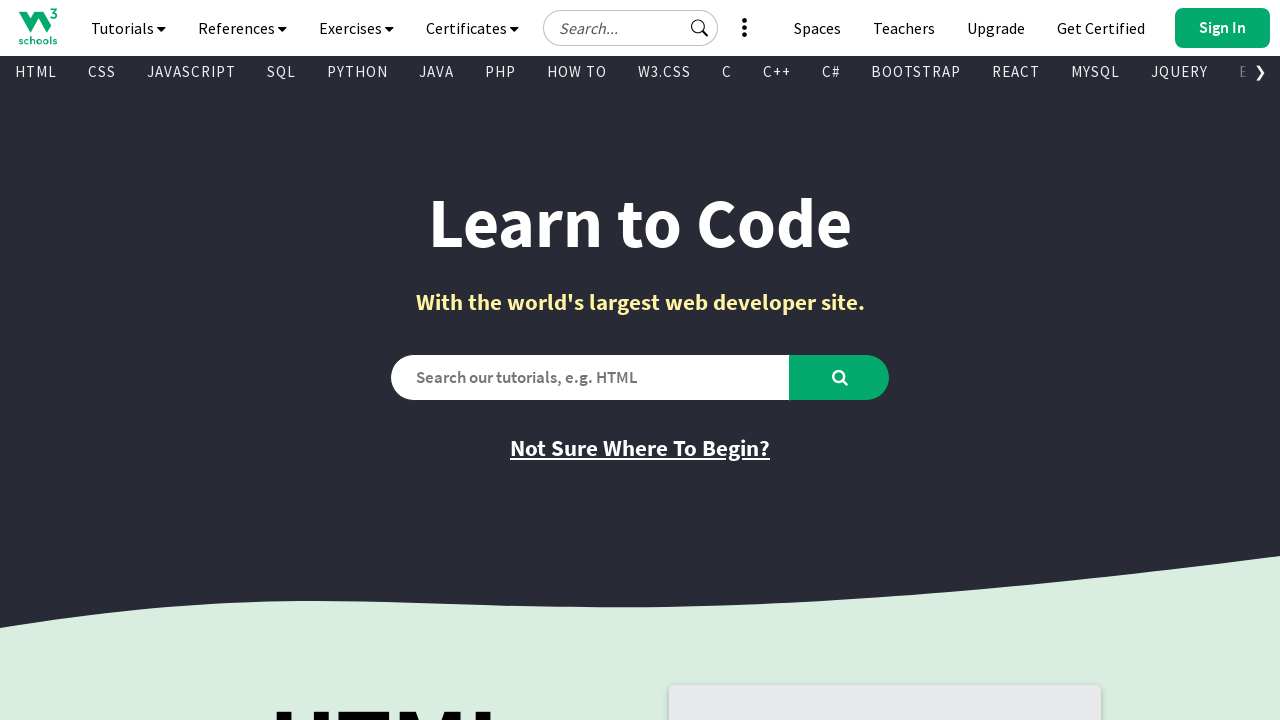

Retrieved href attribute from link: '/js/js_json.asp'
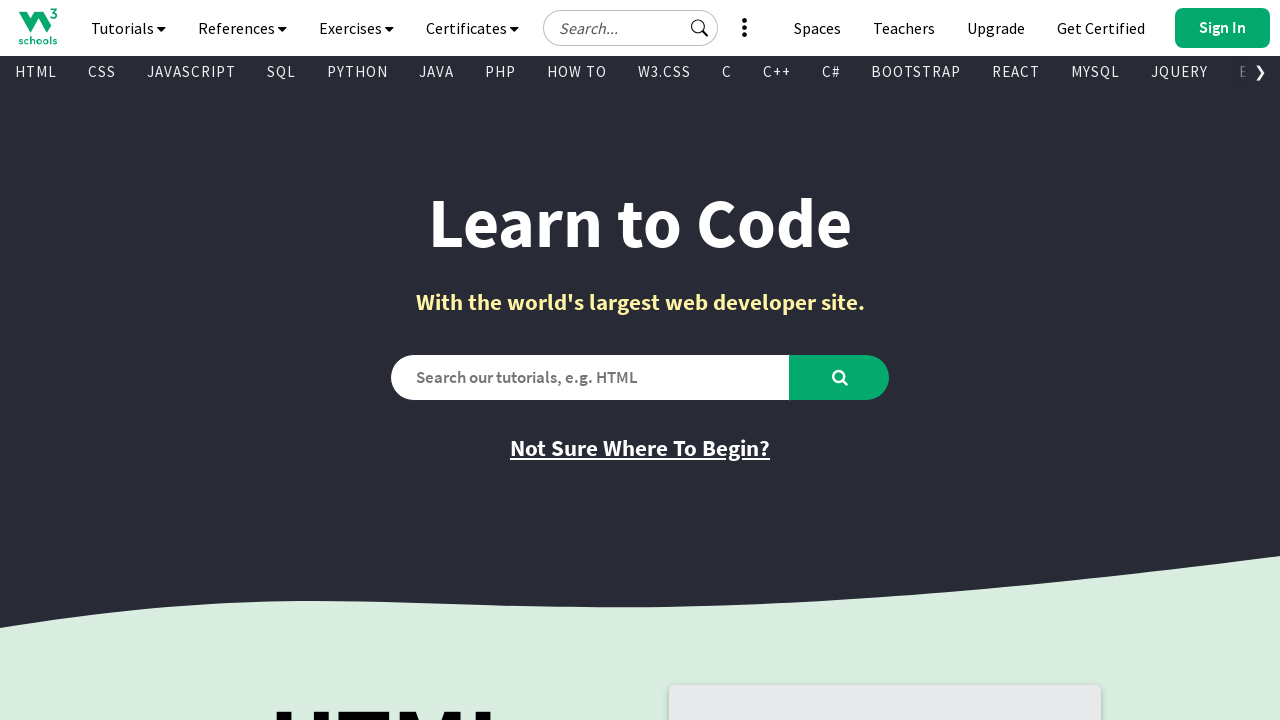

Retrieved text content from visible link: '
        
          Vue
        
      '
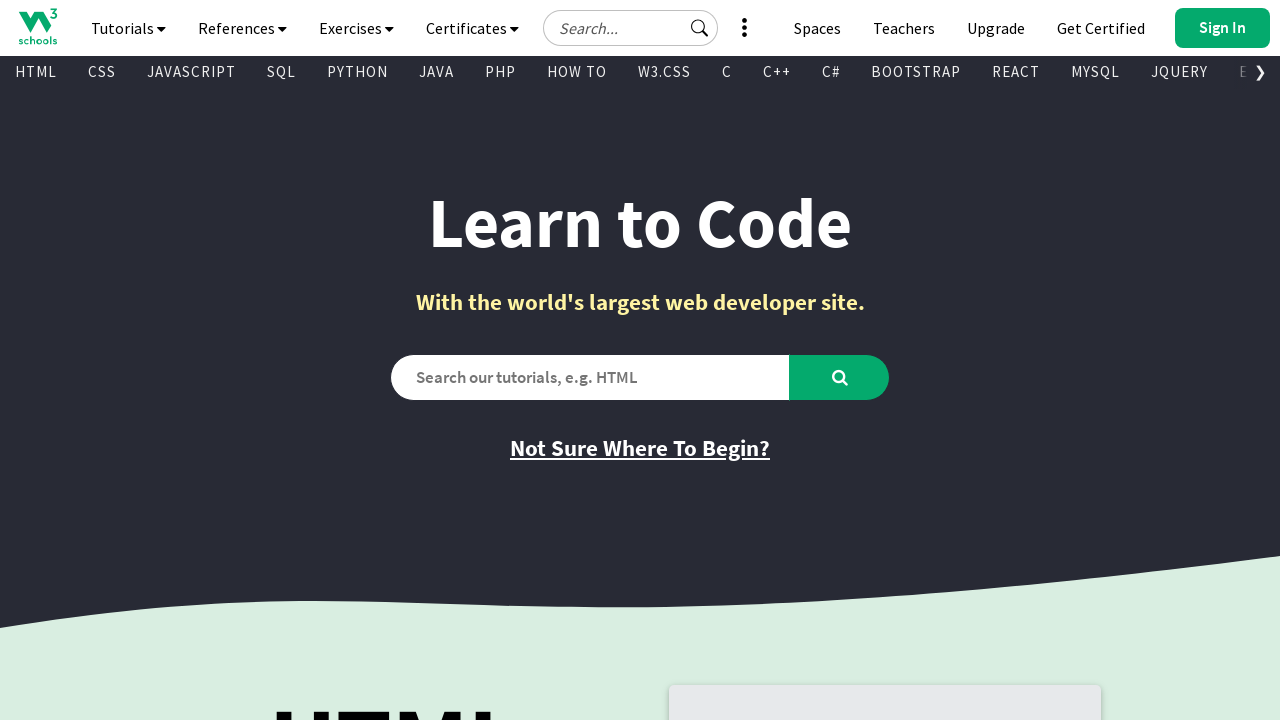

Retrieved href attribute from link: '/vue/index.php'
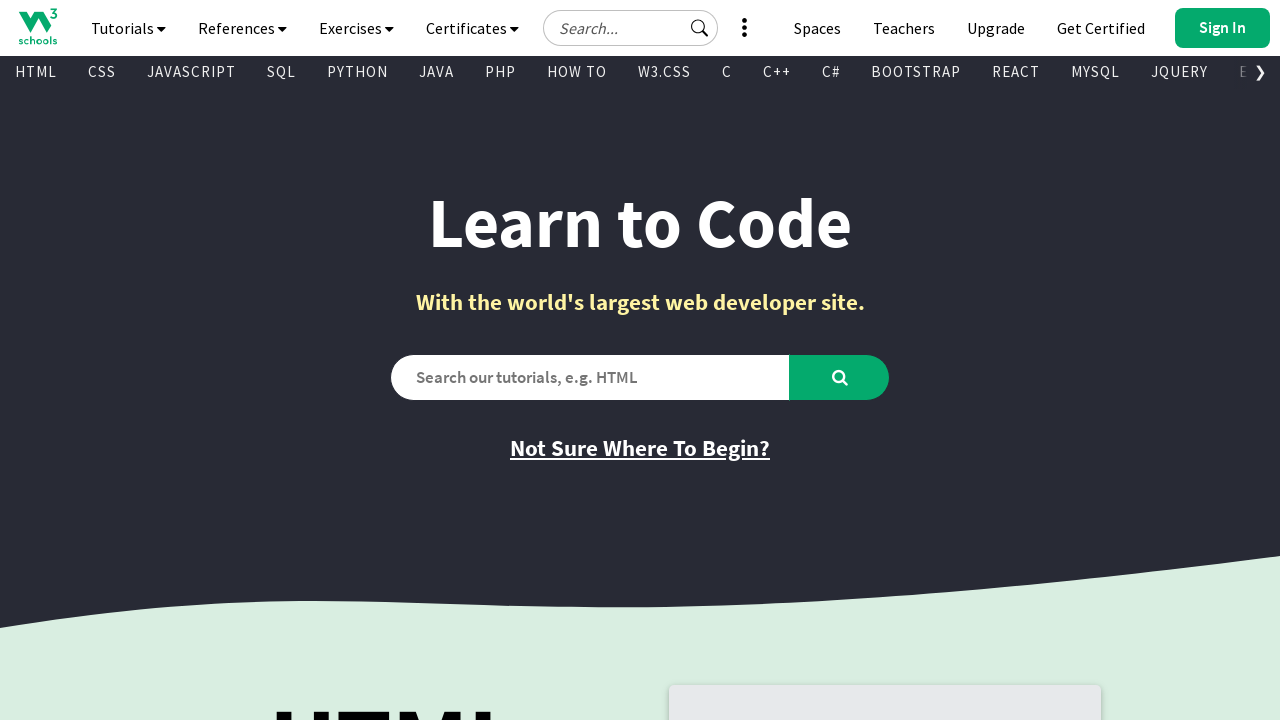

Retrieved text content from visible link: '
        
          MySQL
        
      '
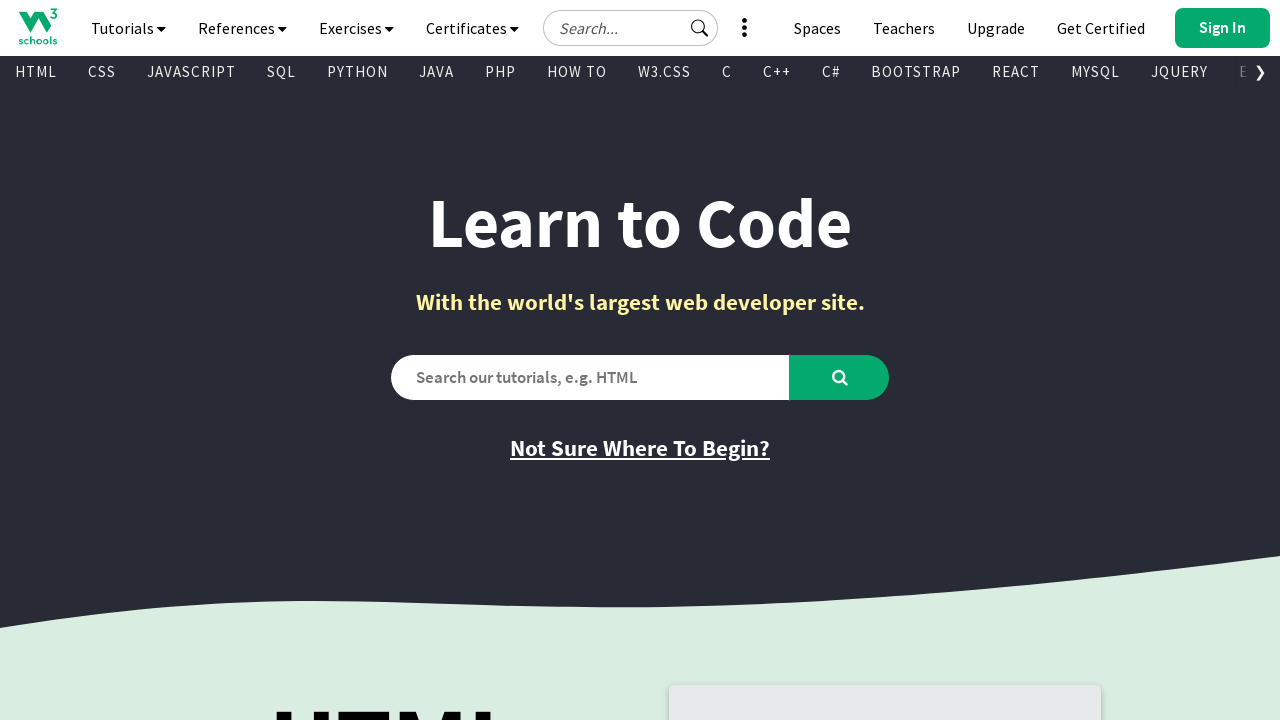

Retrieved href attribute from link: '/mysql/default.asp'
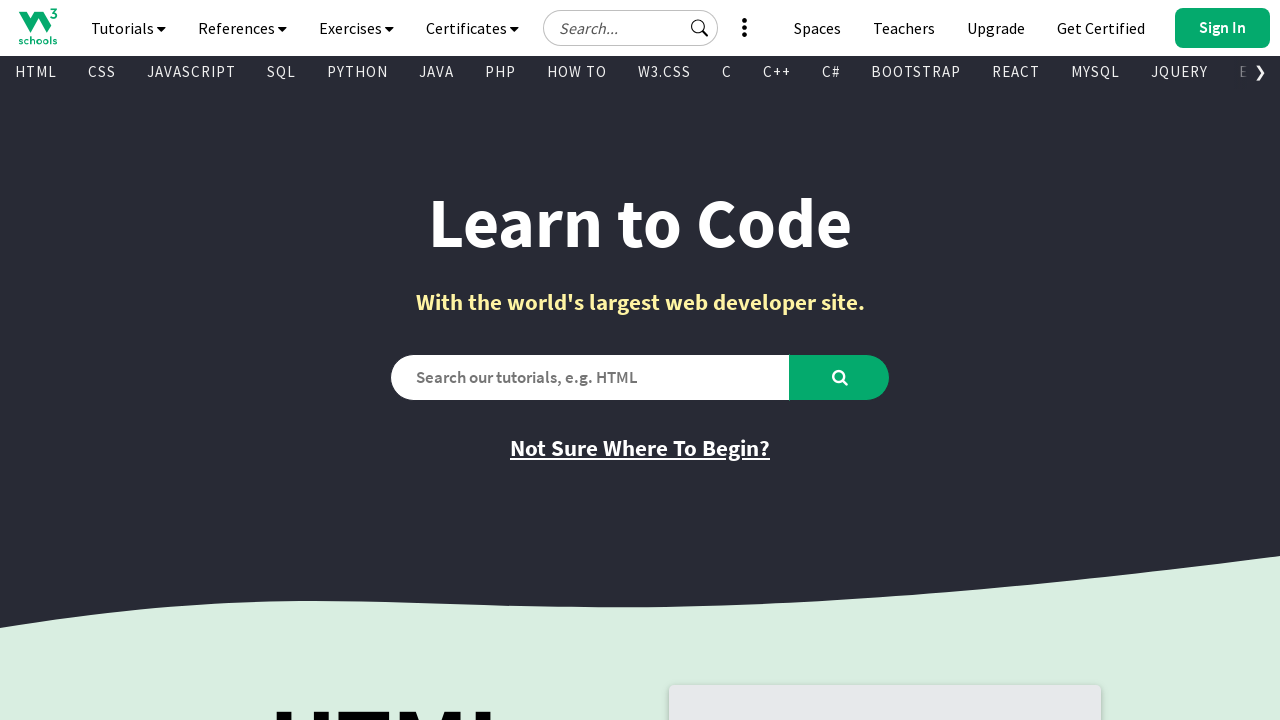

Retrieved text content from visible link: '
        
          XML
        
      '
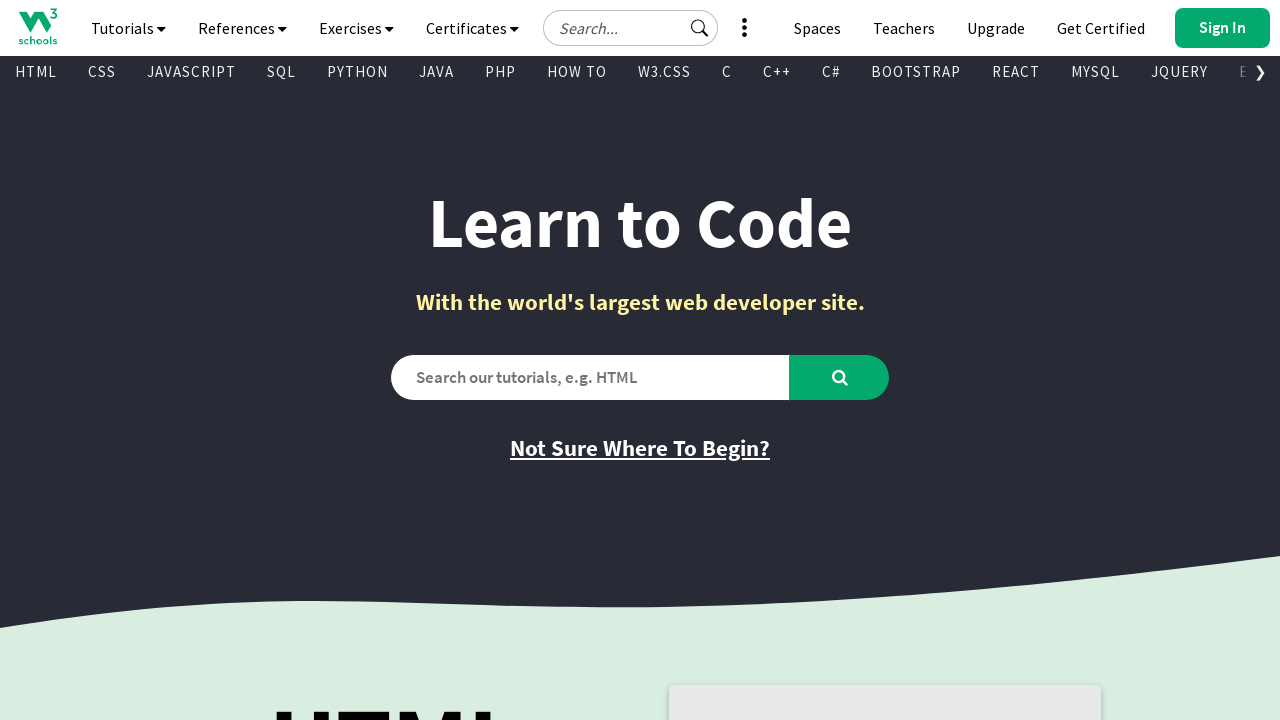

Retrieved href attribute from link: '/xml/default.asp'
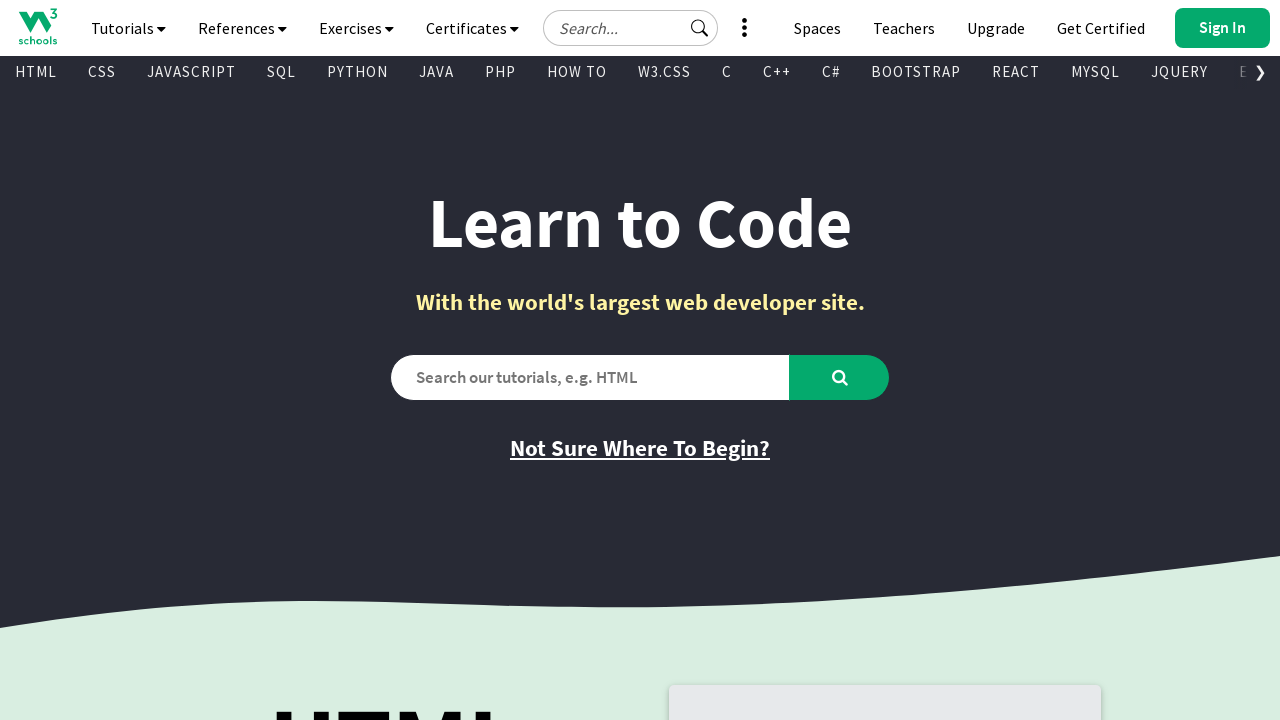

Retrieved text content from visible link: '
        
          Sass
        
      '
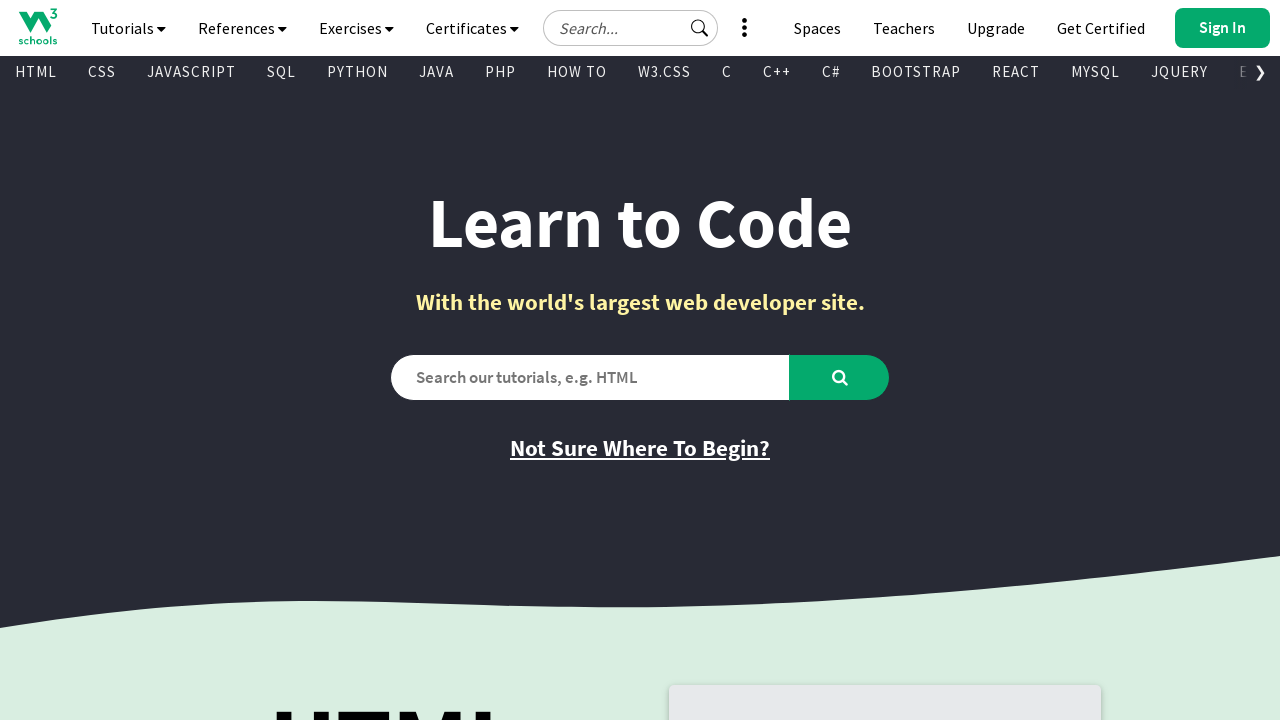

Retrieved href attribute from link: '/sass/default.asp'
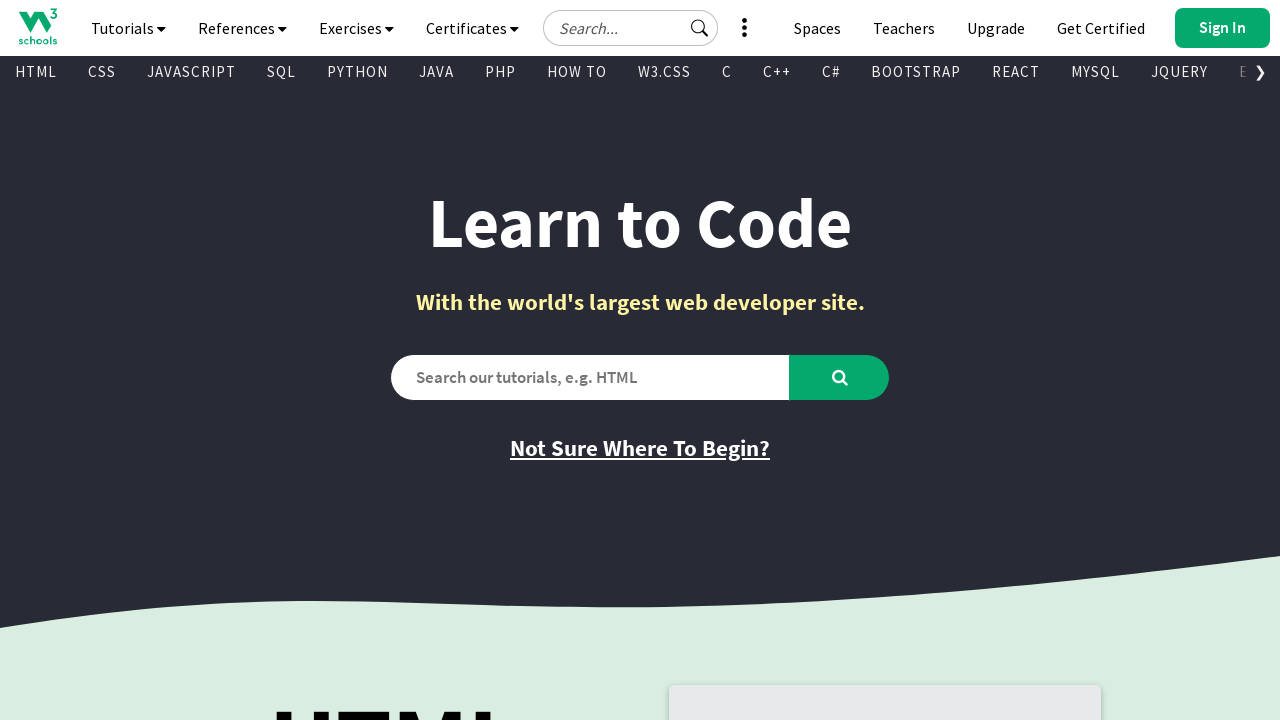

Retrieved text content from visible link: '
        
          Icons
        
      '
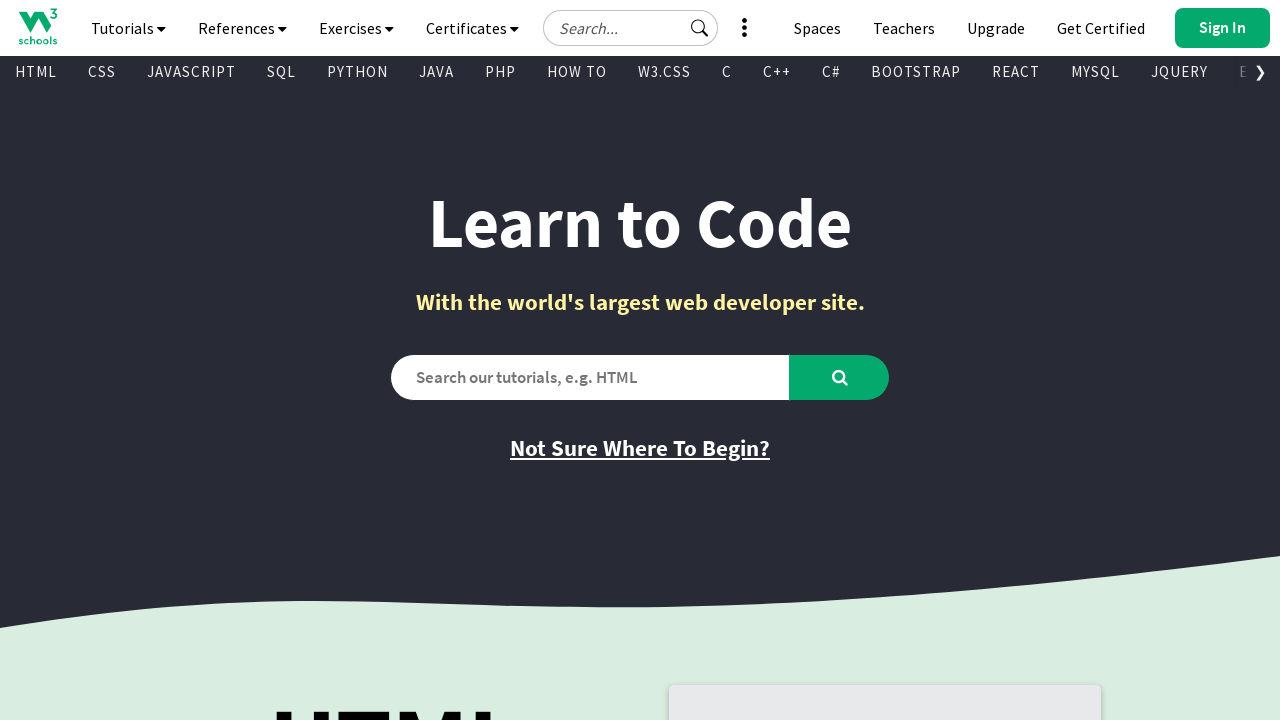

Retrieved href attribute from link: '/icons/default.asp'
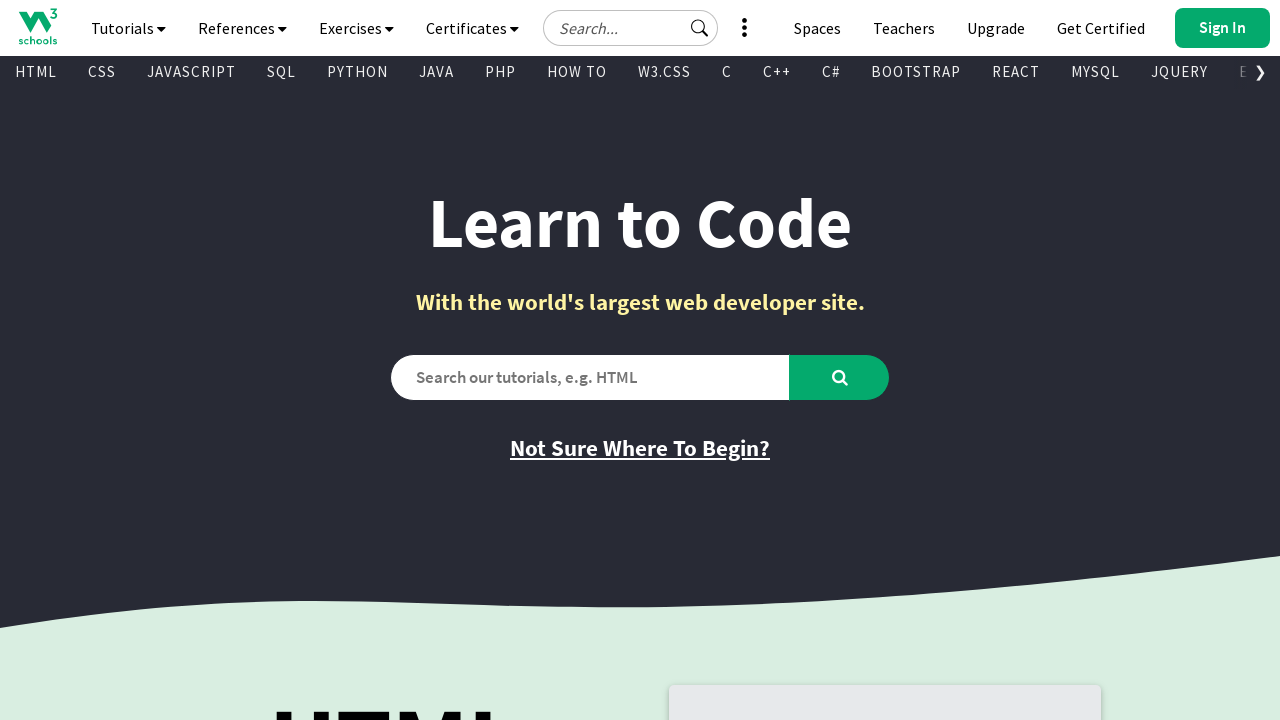

Retrieved text content from visible link: '
        
          RWD
        
      '
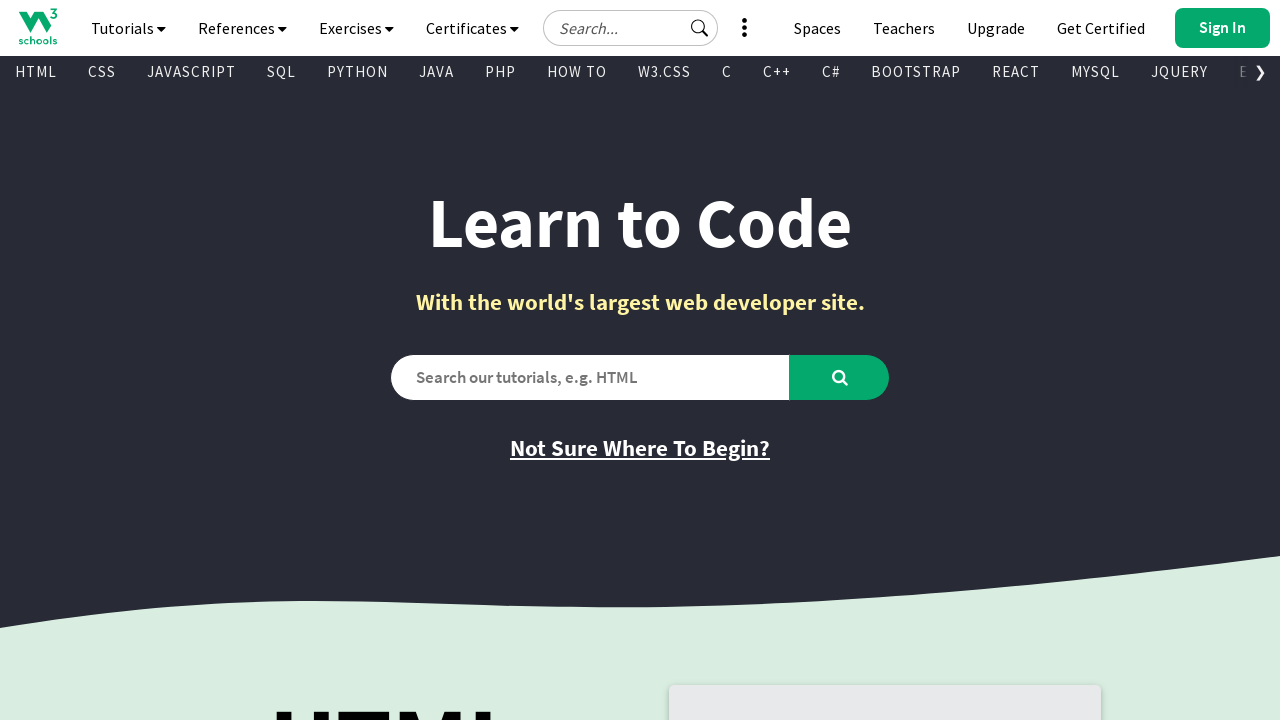

Retrieved href attribute from link: '/css/css_rwd_intro.asp'
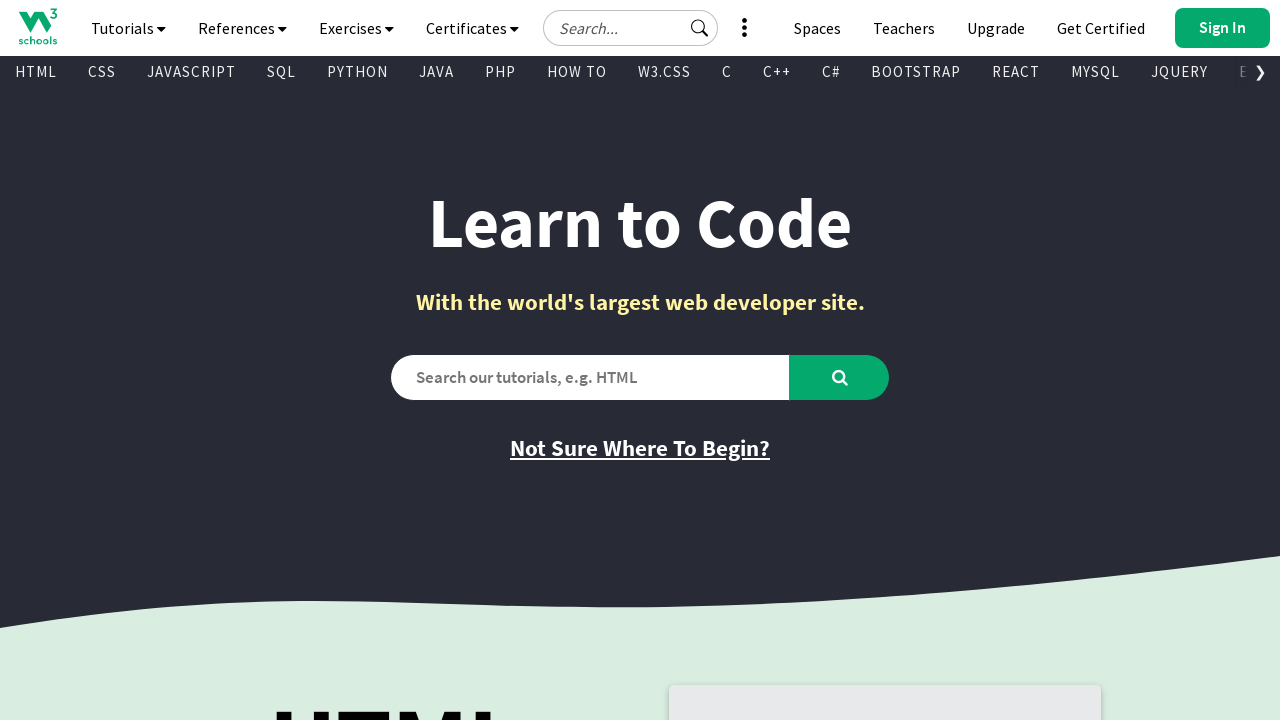

Retrieved text content from visible link: '
        
          Graphics
        
      '
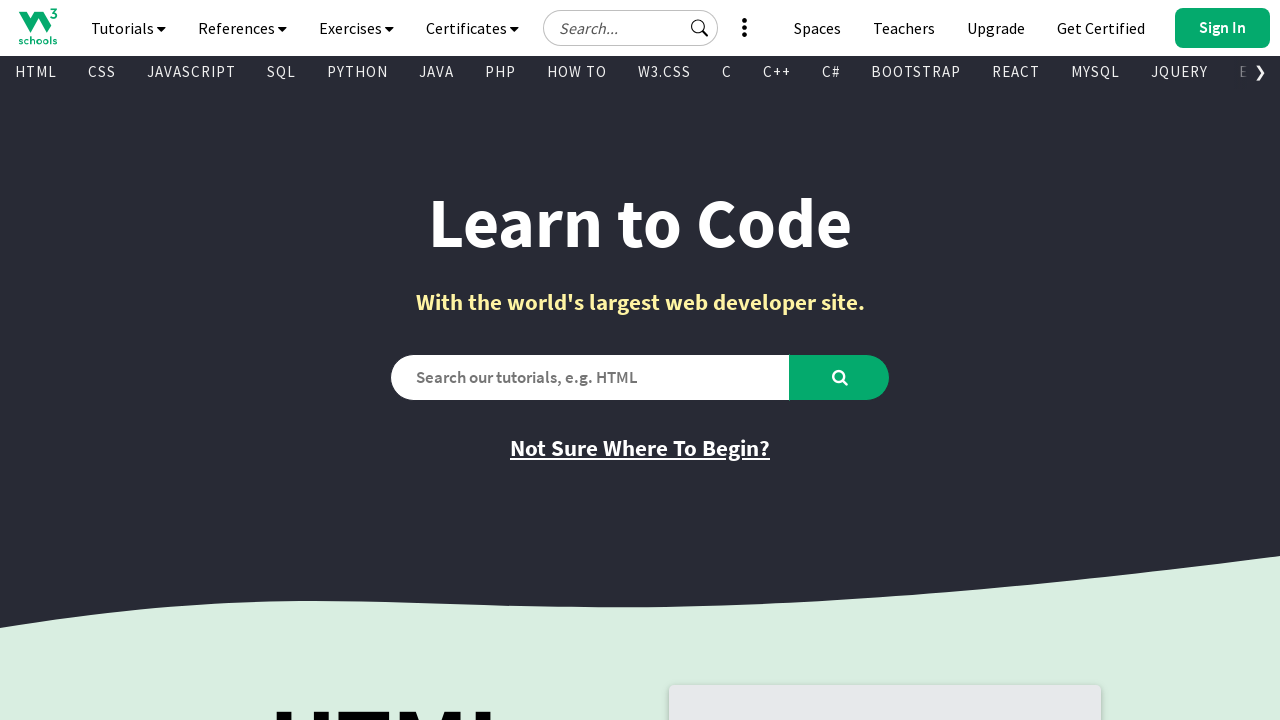

Retrieved href attribute from link: '/graphics/default.asp'
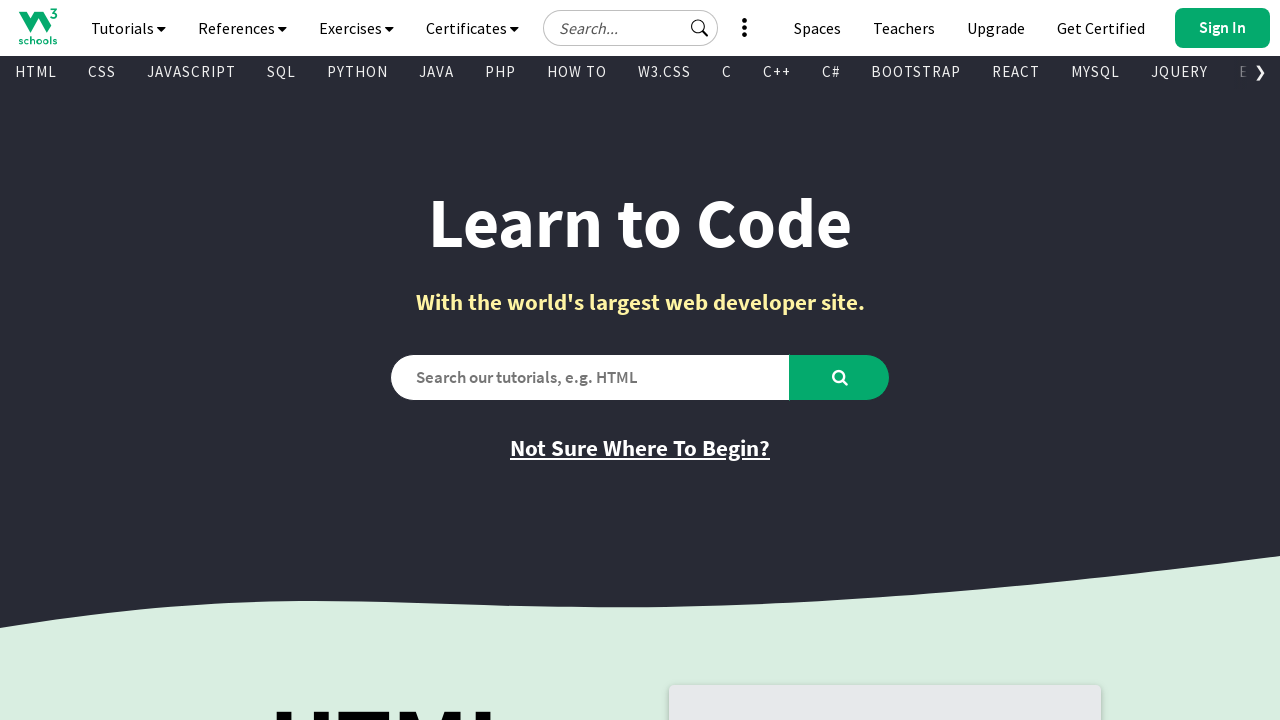

Retrieved text content from visible link: '
        
          SVG
        
      '
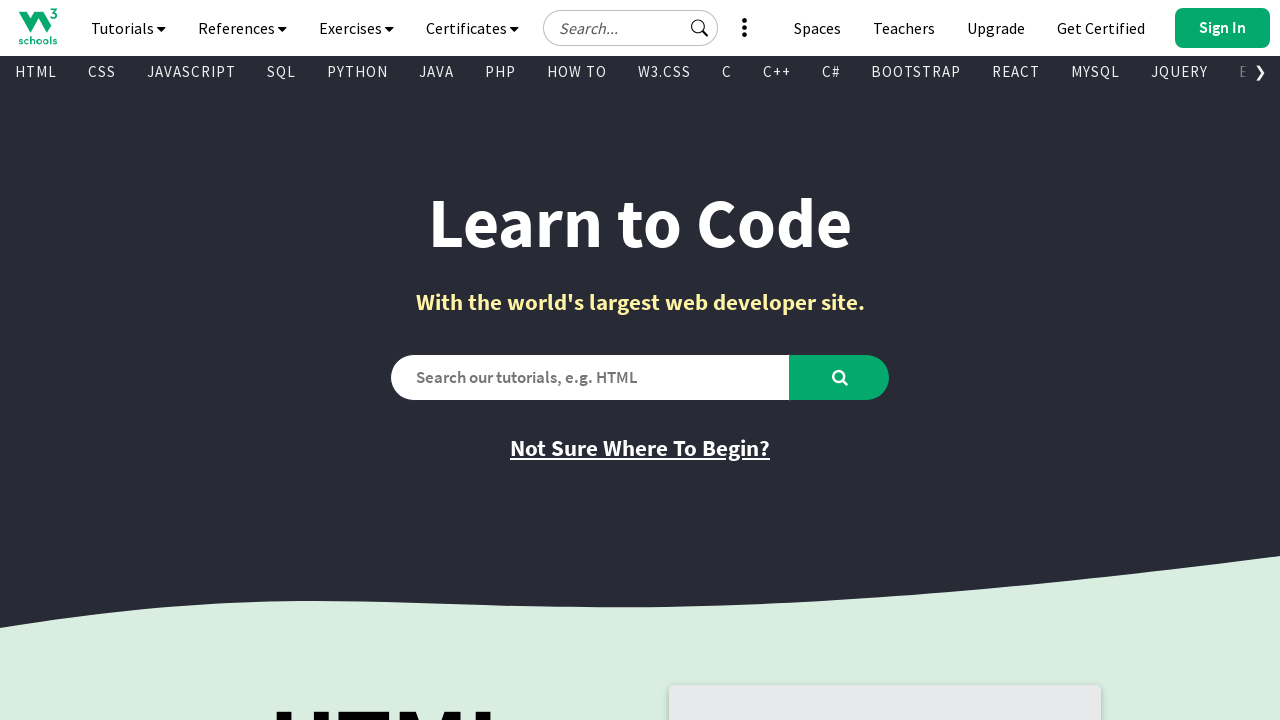

Retrieved href attribute from link: '/graphics/svg_intro.asp'
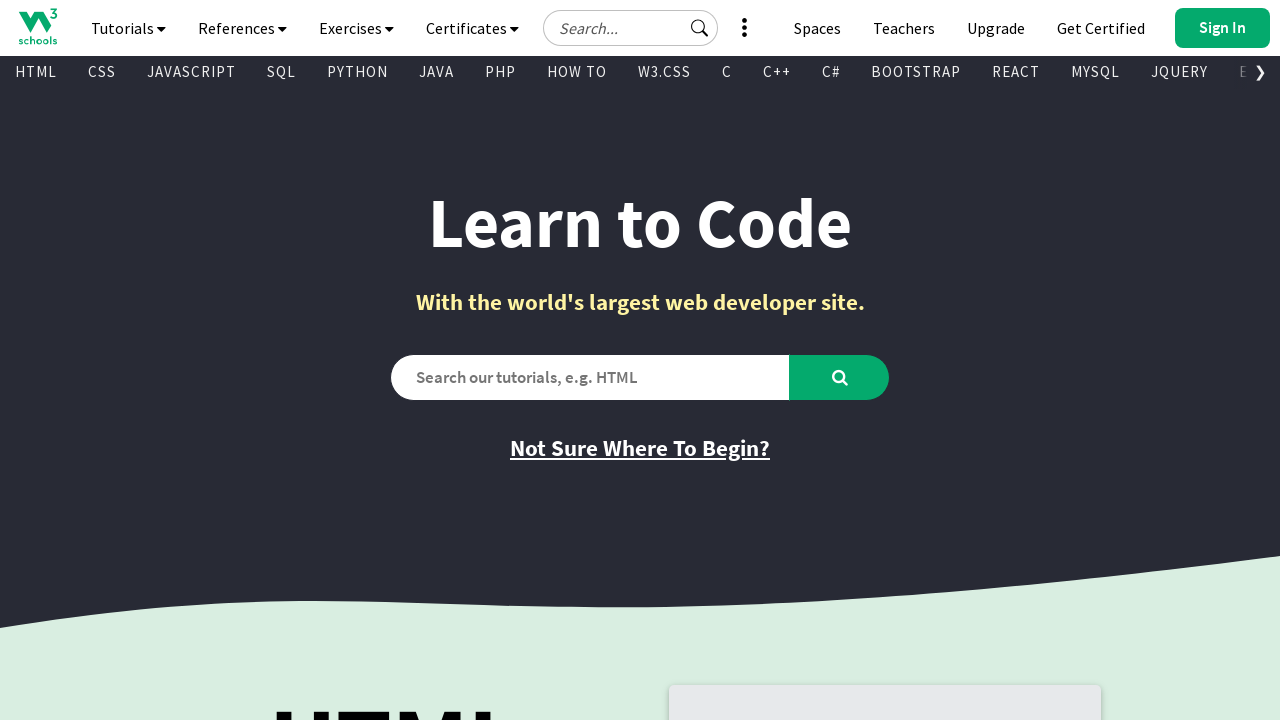

Retrieved text content from visible link: '
        
          Canvas
        
      '
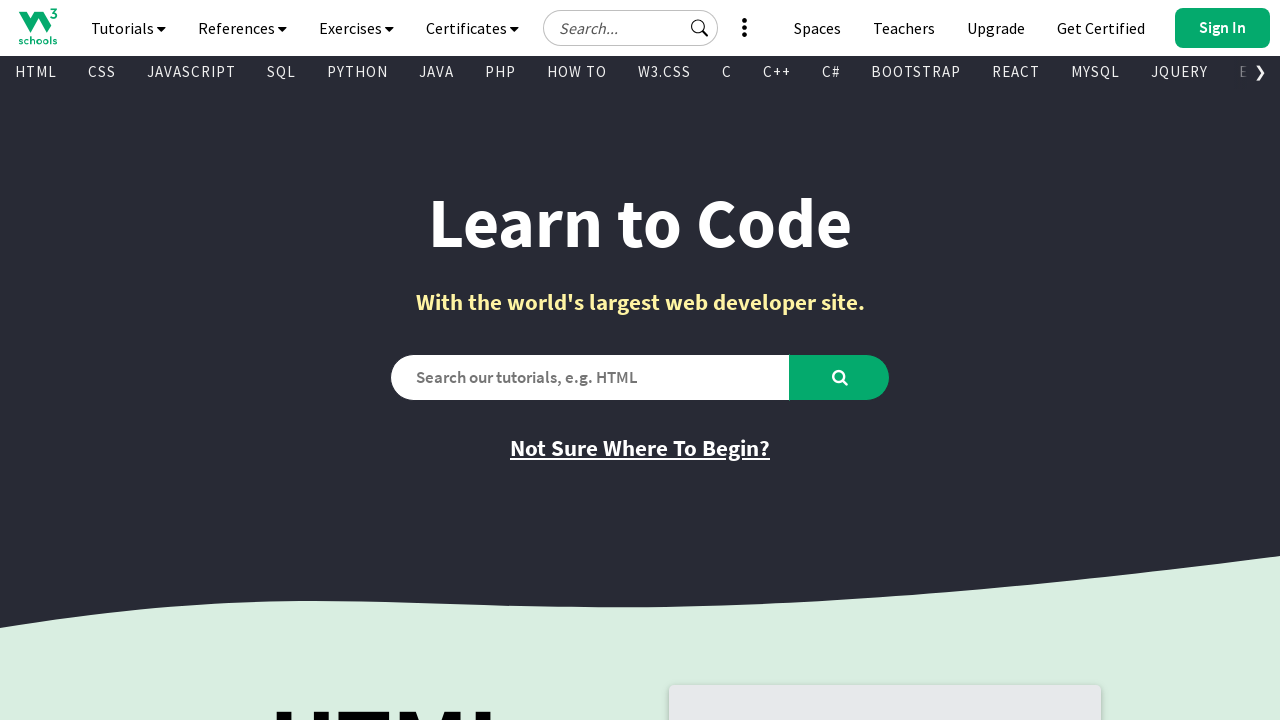

Retrieved href attribute from link: '/graphics/canvas_intro.asp'
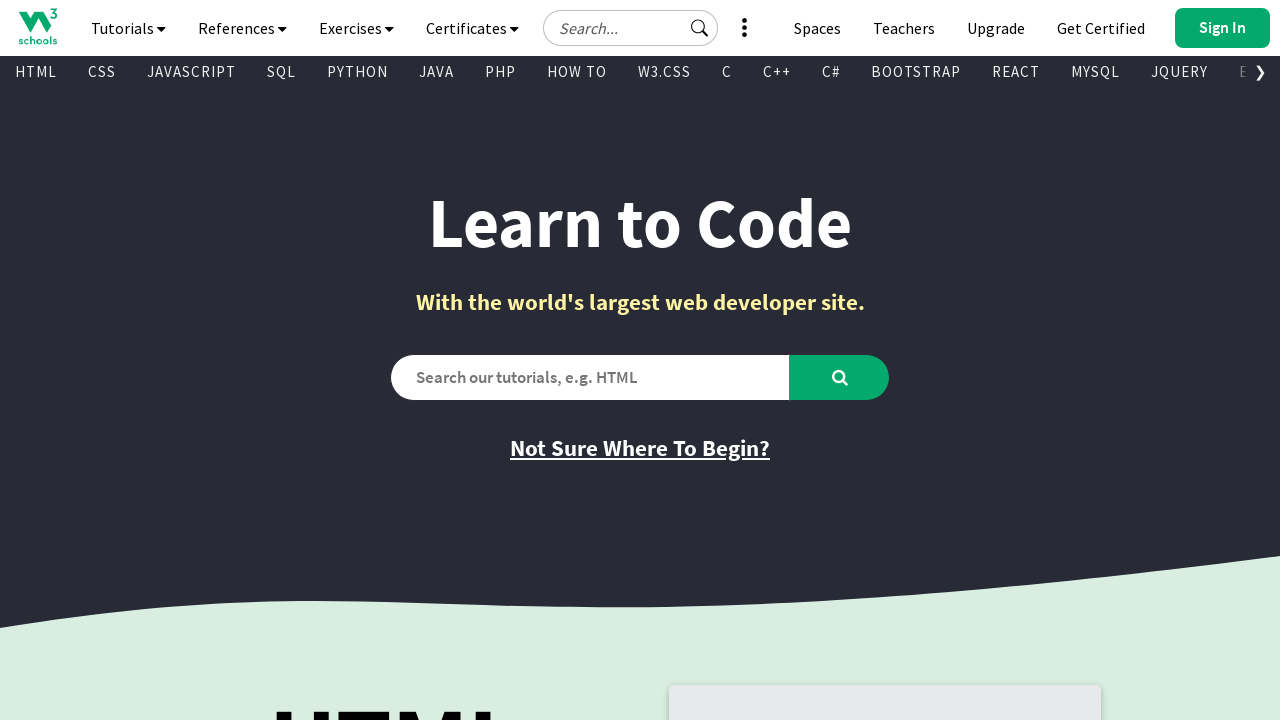

Retrieved text content from visible link: '
        
          Raspberry Pi
        
      '
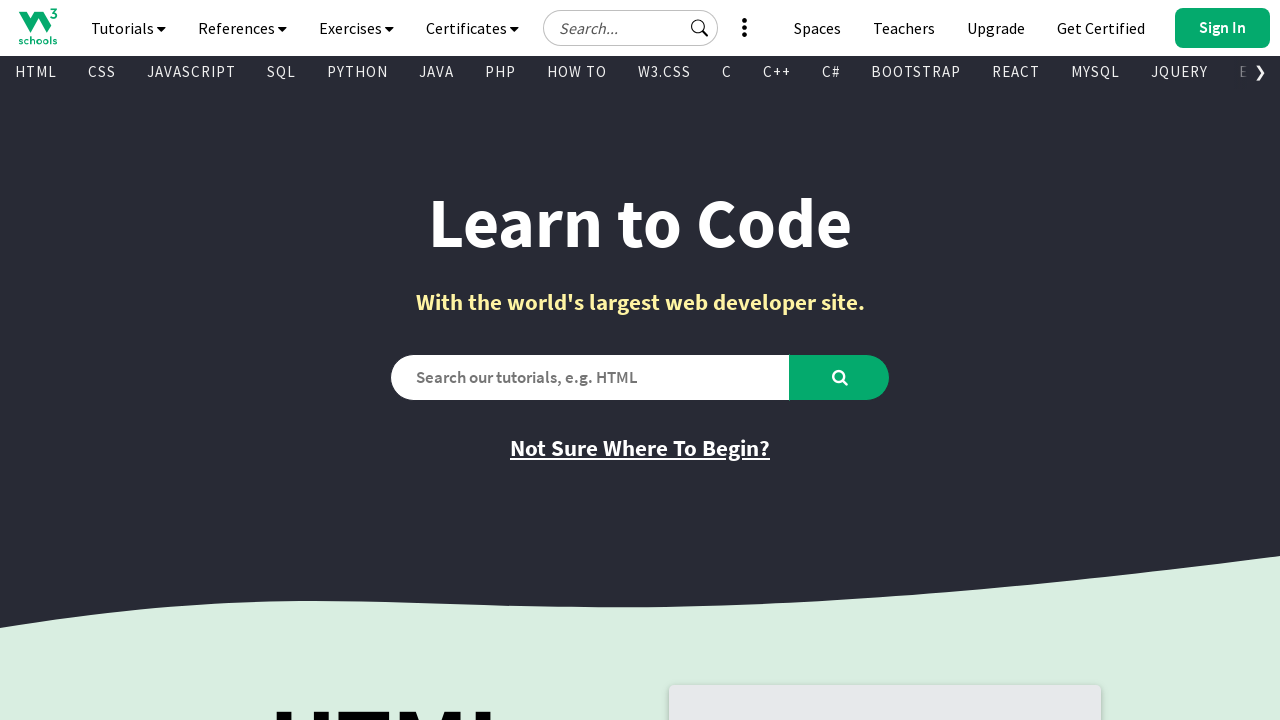

Retrieved href attribute from link: '/nodejs/nodejs_raspberrypi.asp'
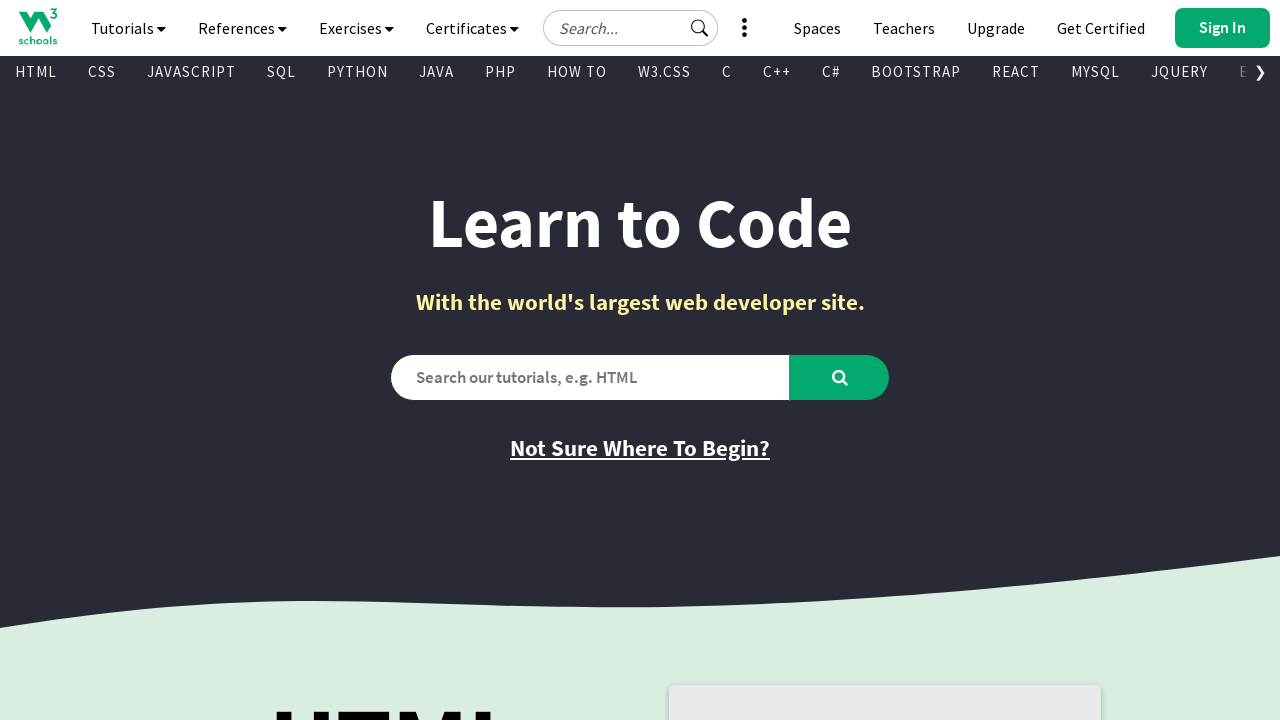

Retrieved text content from visible link: '
        
          Cyber Security
        
      '
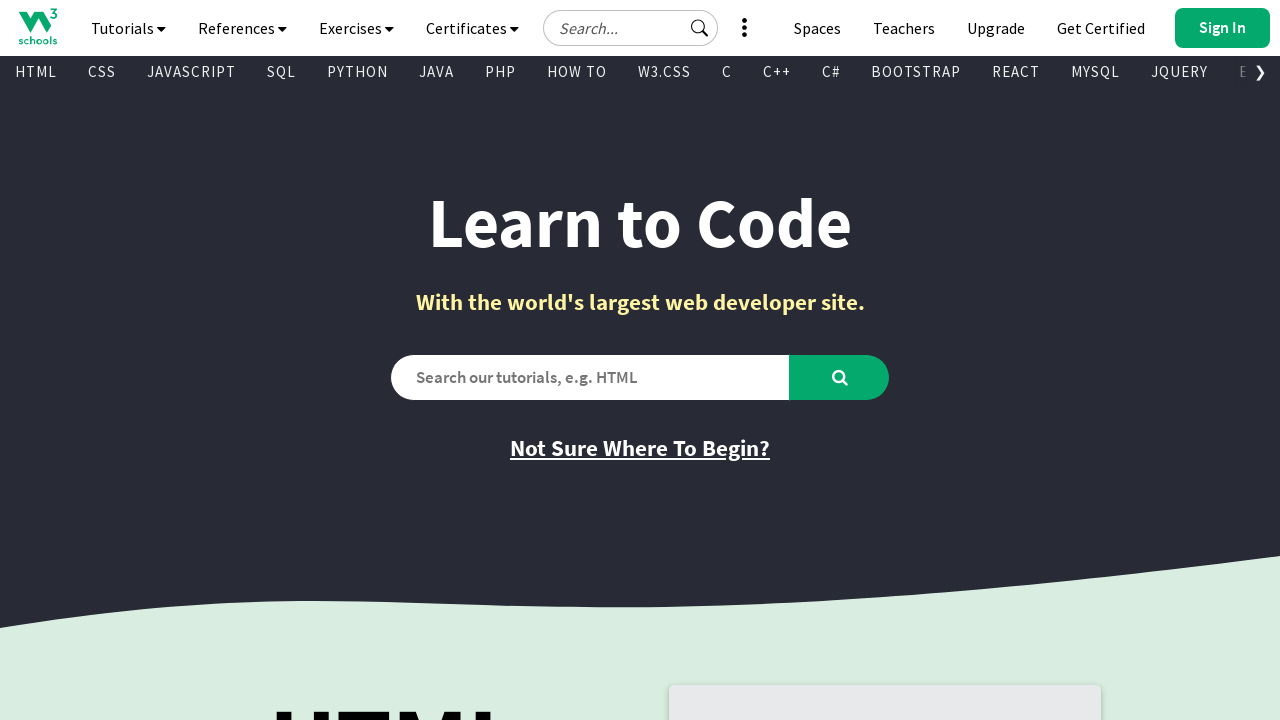

Retrieved href attribute from link: '/cybersecurity/index.php'
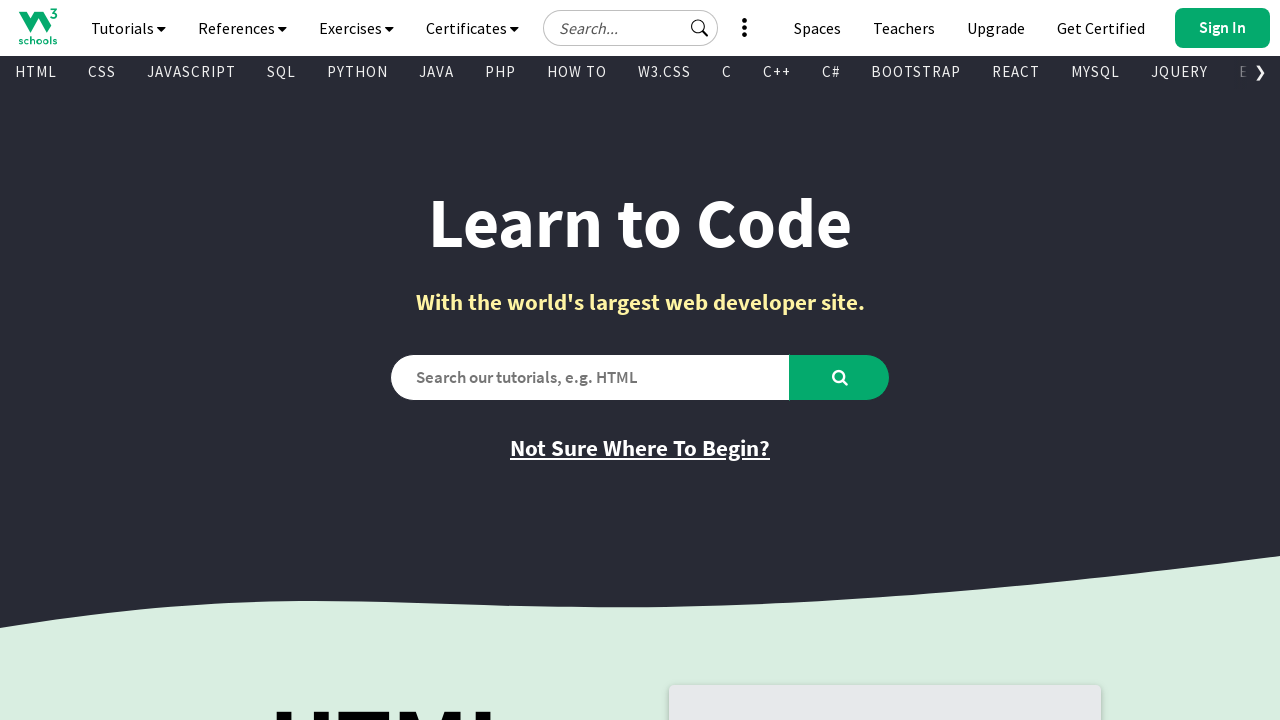

Retrieved text content from visible link: '
        
          Colors
        
      '
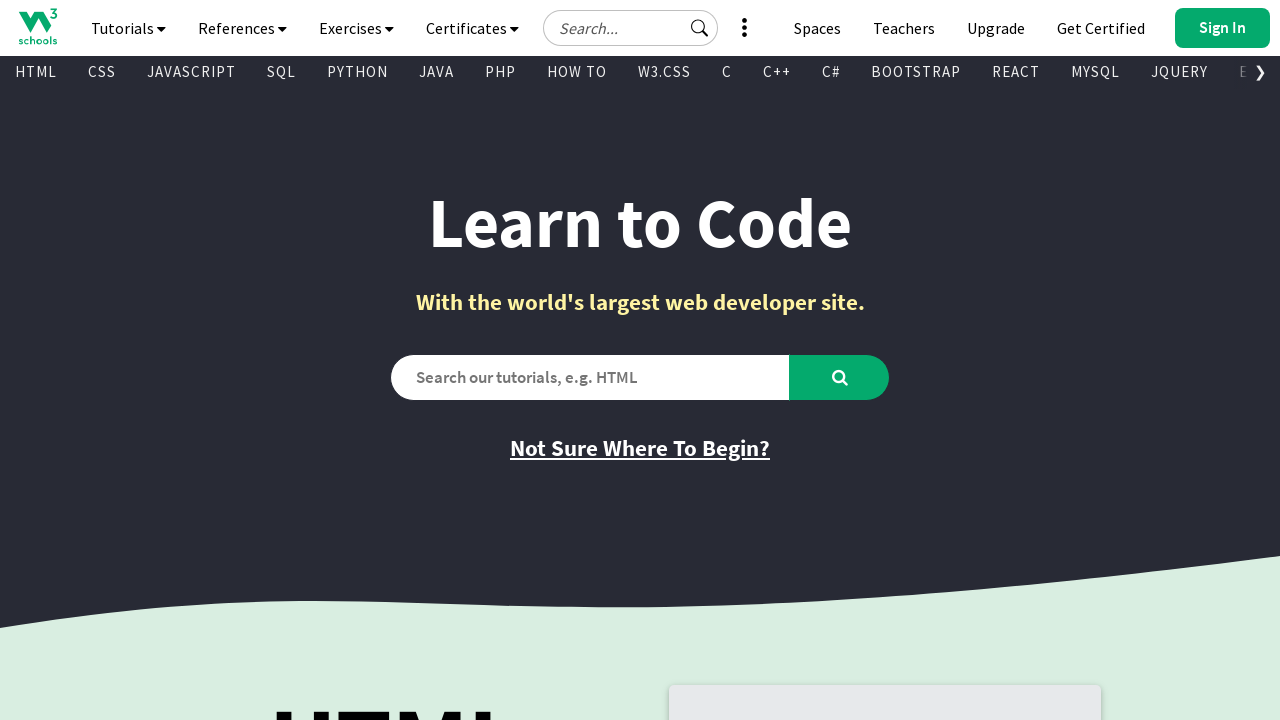

Retrieved href attribute from link: '/colors/default.asp'
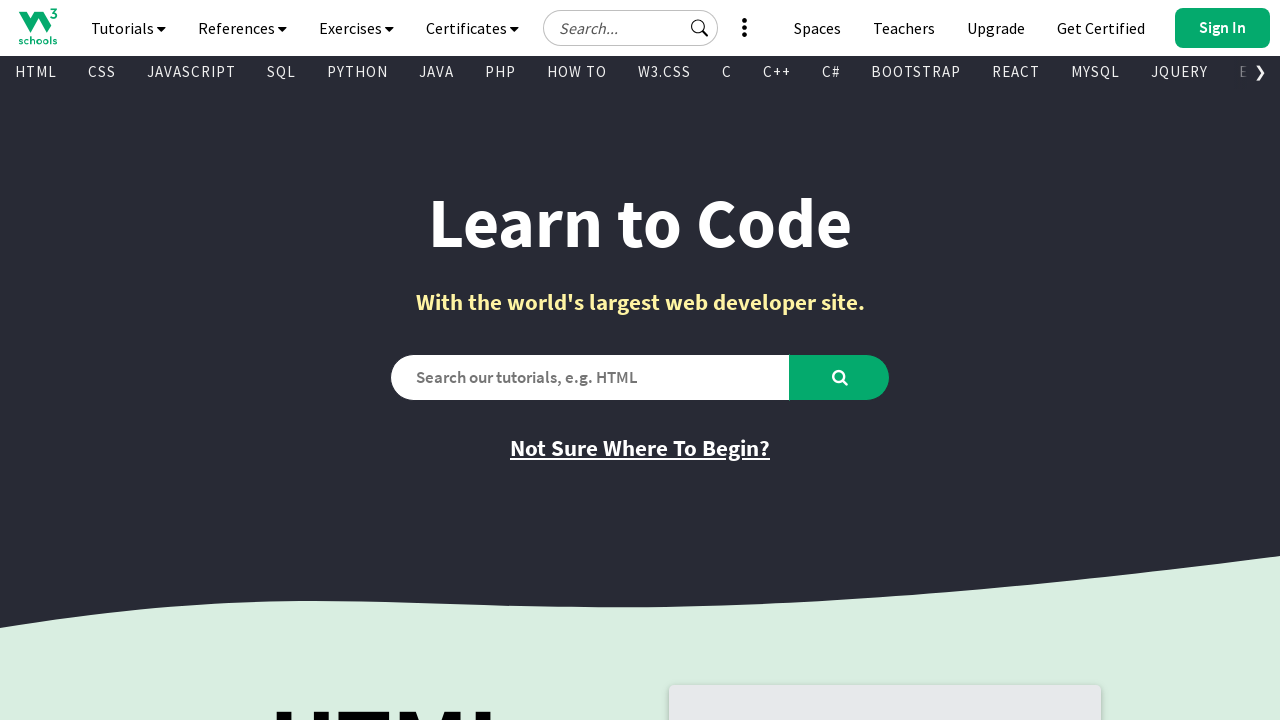

Retrieved text content from visible link: '
        
          Git
        
      '
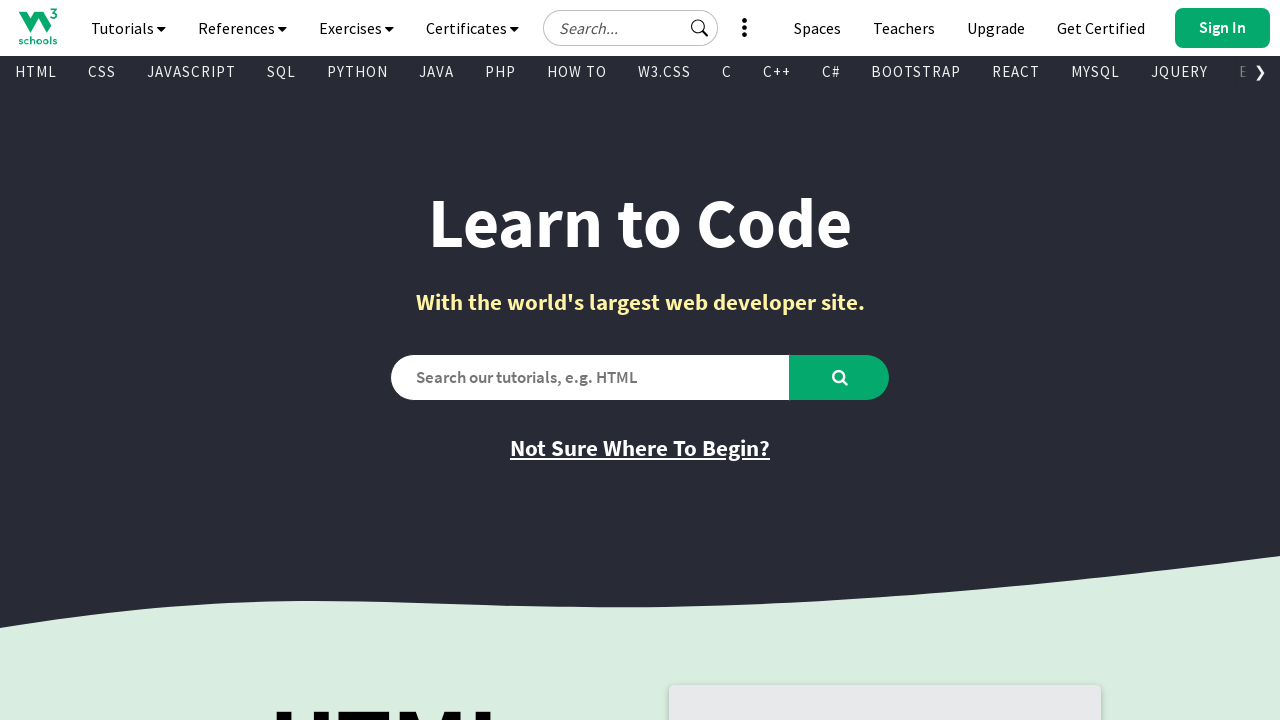

Retrieved href attribute from link: '/git/default.asp'
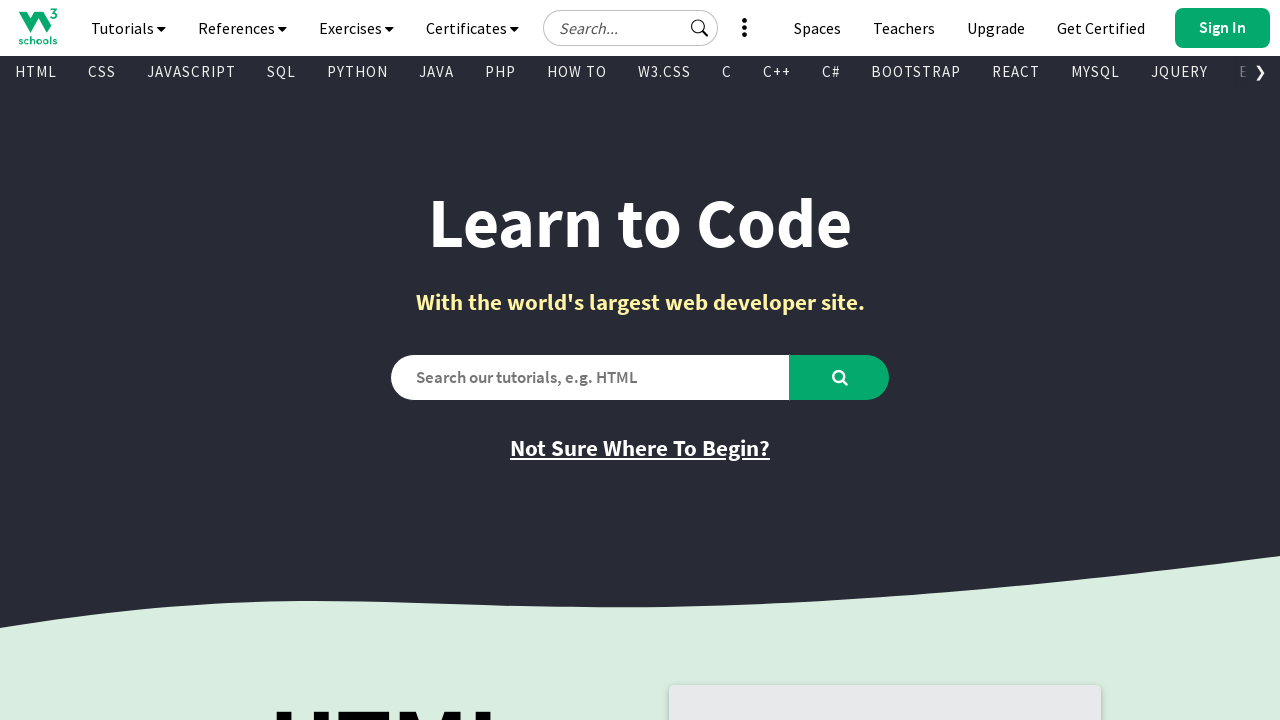

Retrieved text content from visible link: '
        
          Matplotlib
        
      '
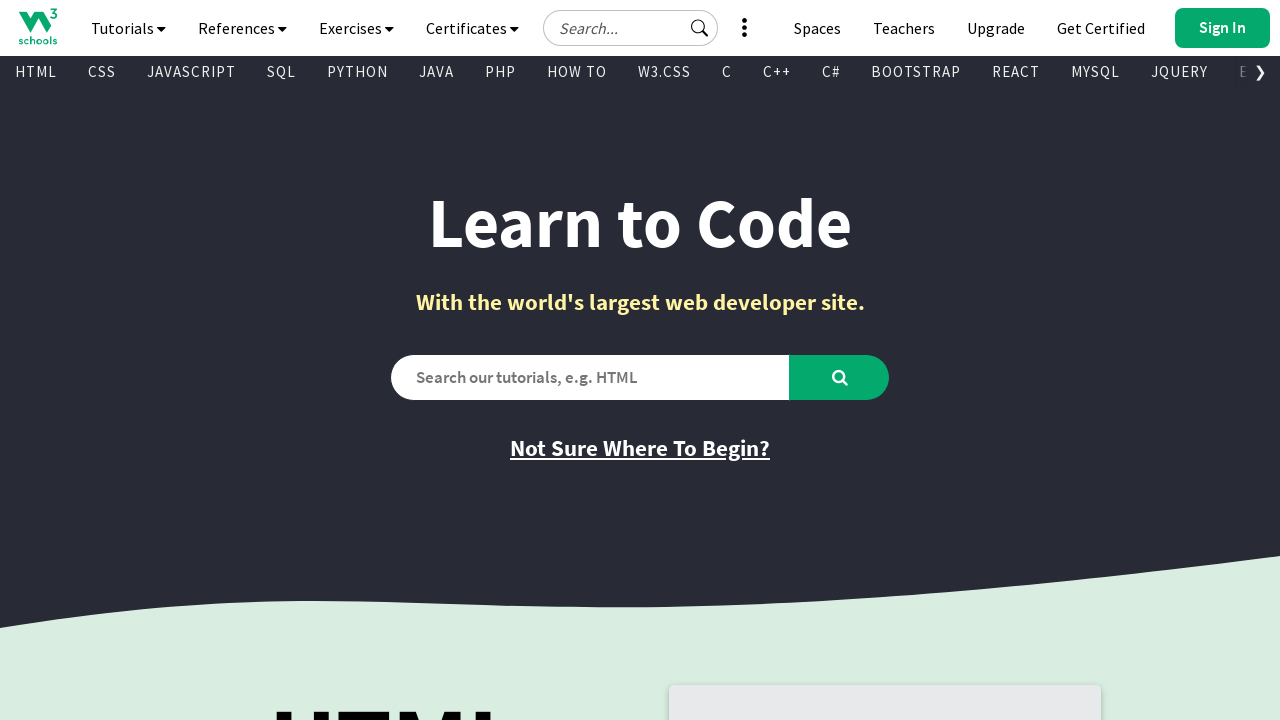

Retrieved href attribute from link: '/python/matplotlib_intro.asp'
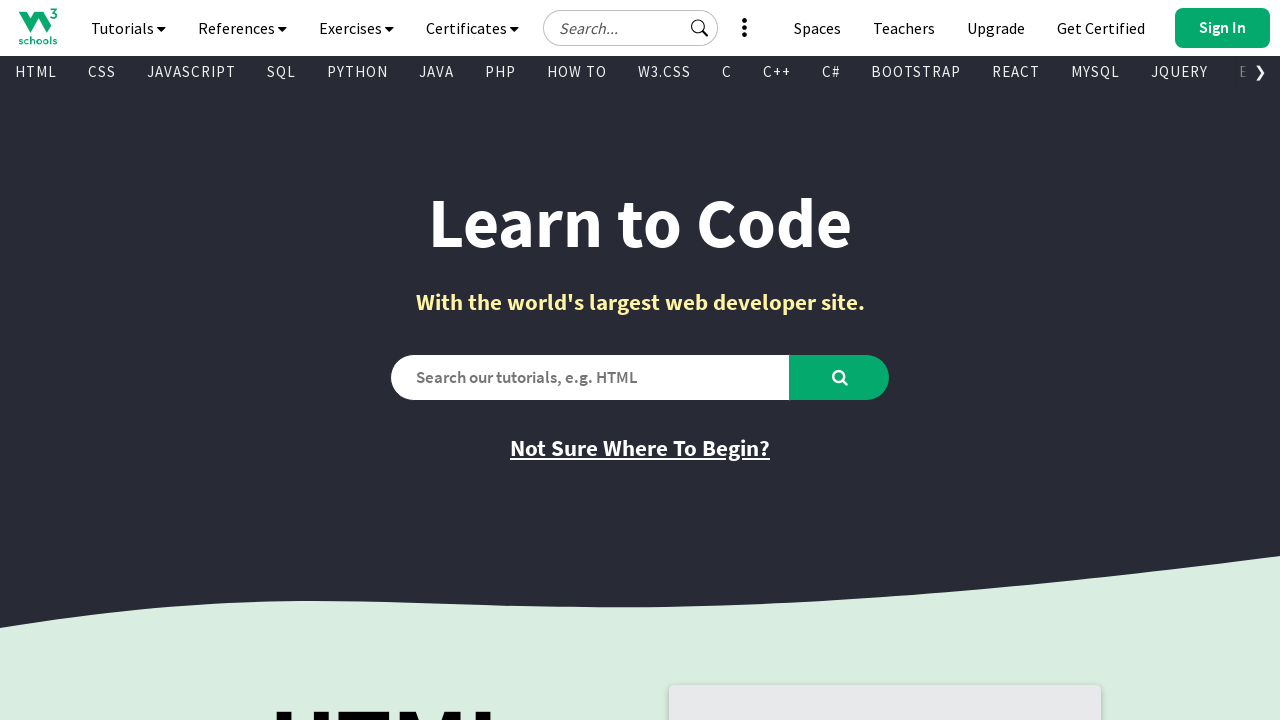

Retrieved text content from visible link: '
        
          NumPy
        
      '
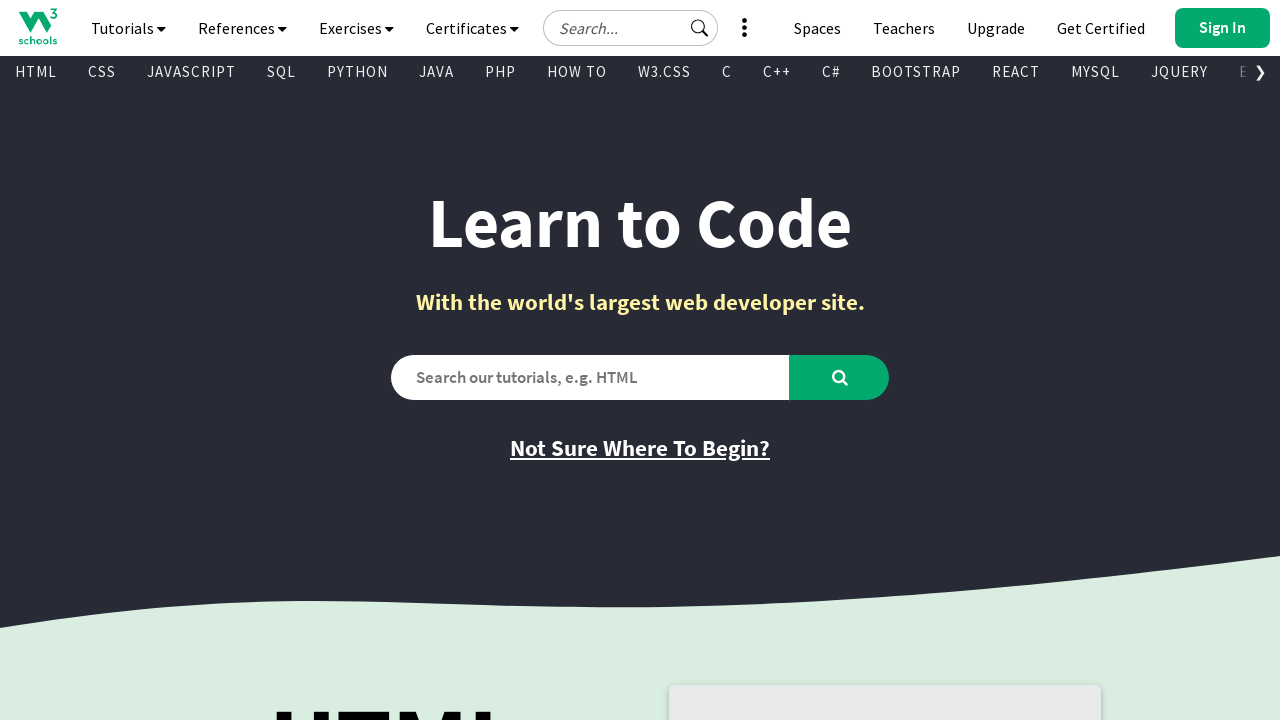

Retrieved href attribute from link: '/python/numpy/default.asp'
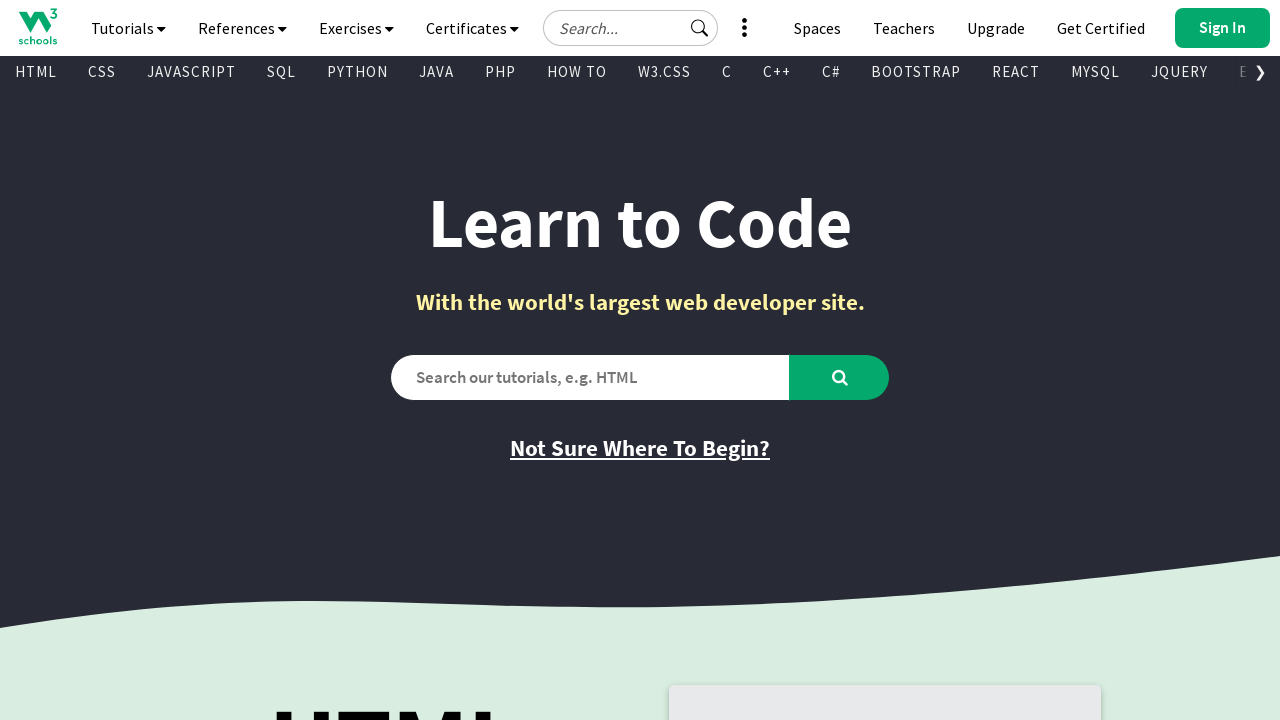

Retrieved text content from visible link: '
        
          Pandas
        
      '
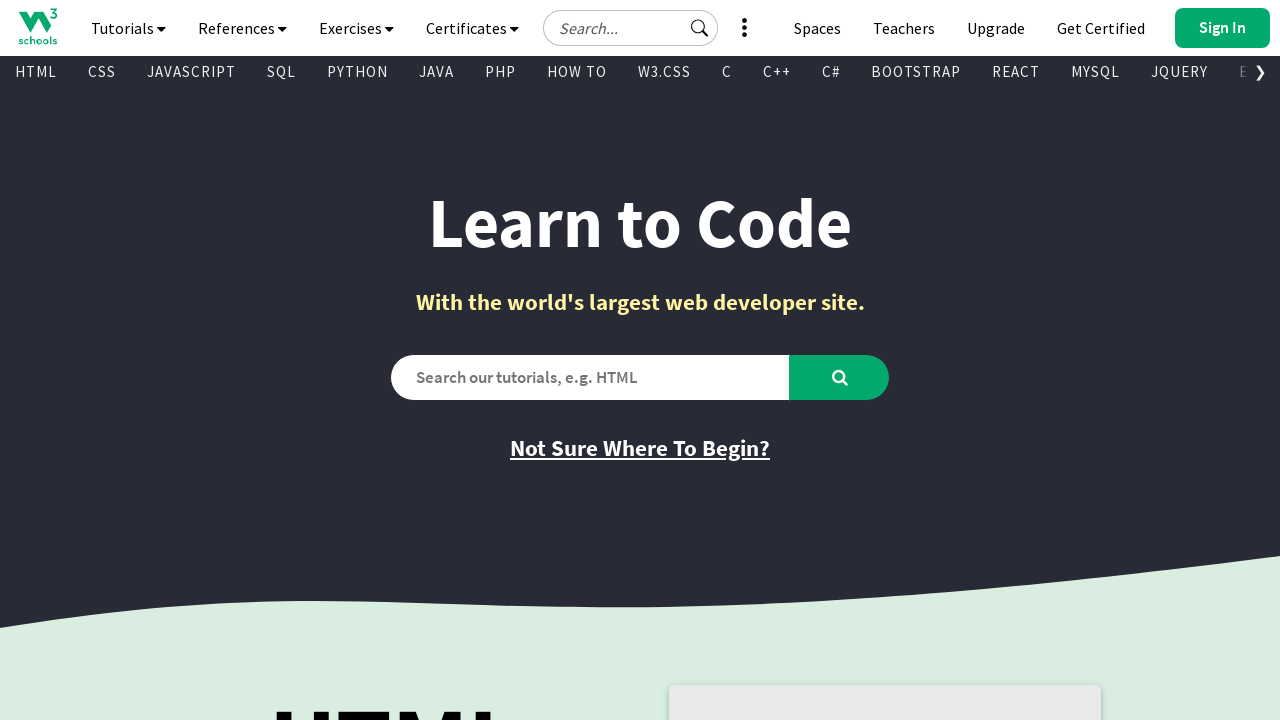

Retrieved href attribute from link: '/python/pandas/default.asp'
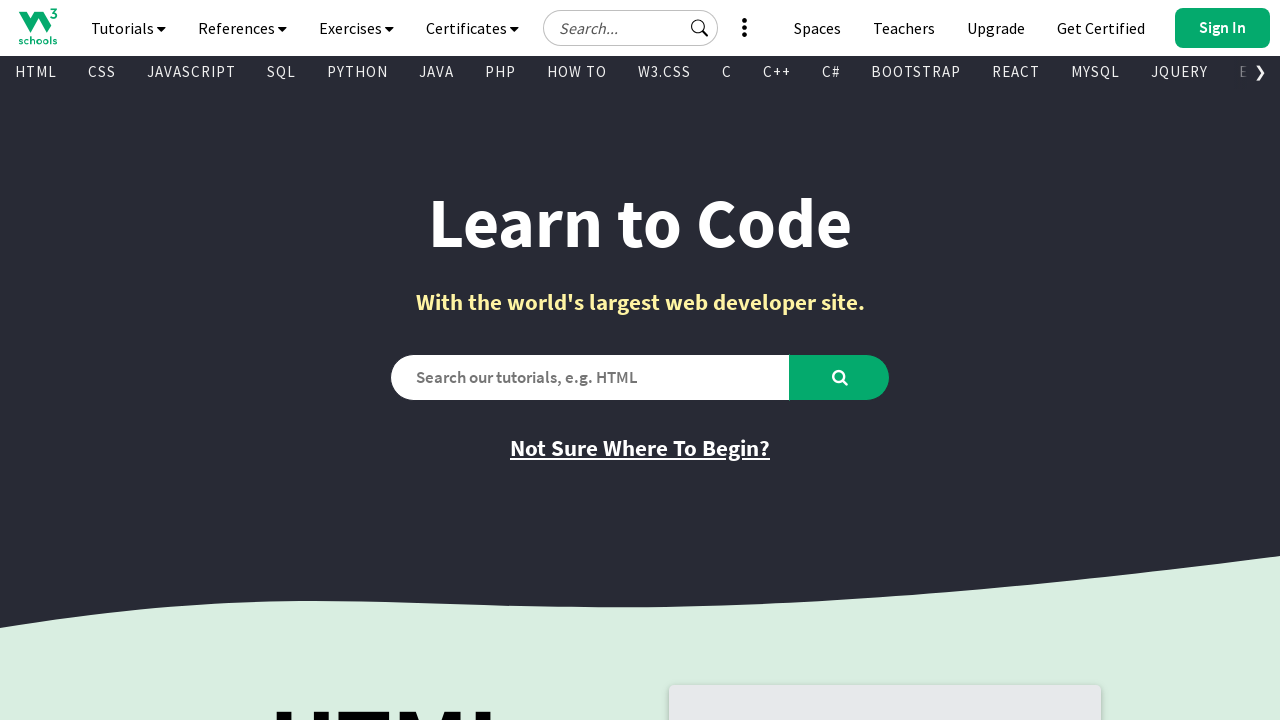

Retrieved text content from visible link: '
        
          SciPy
        
      '
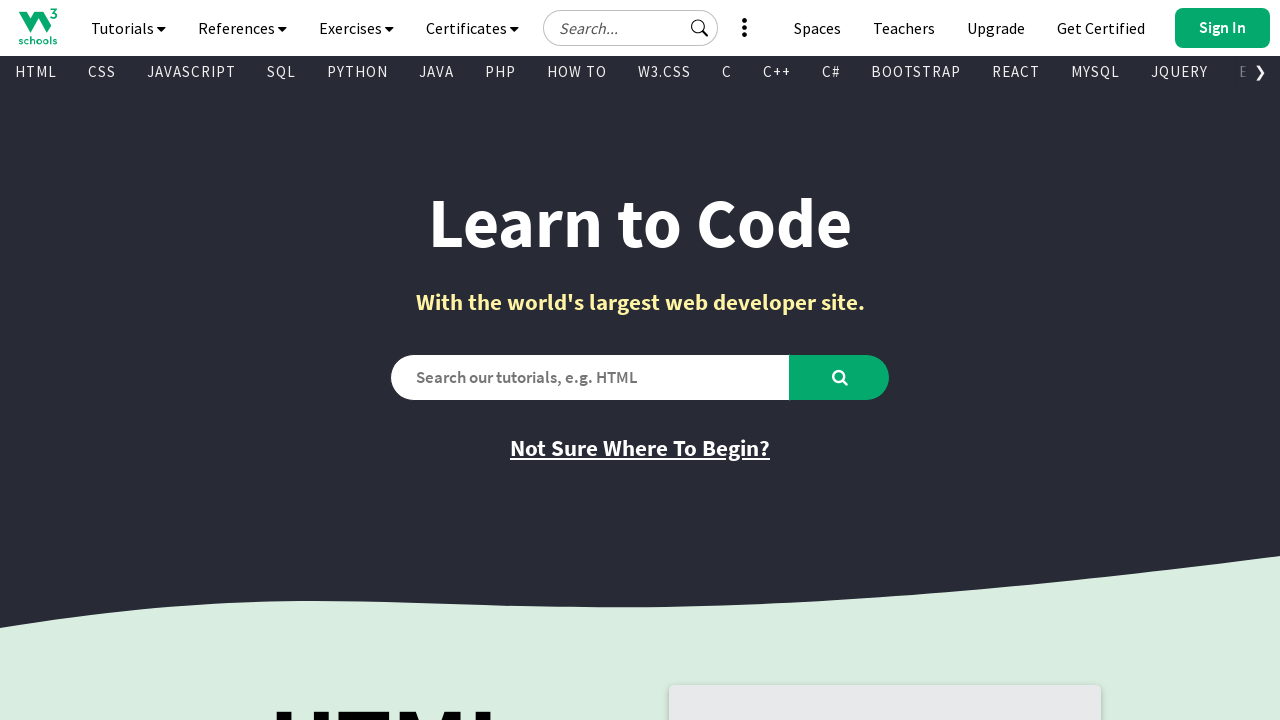

Retrieved href attribute from link: '/python/scipy/index.php'
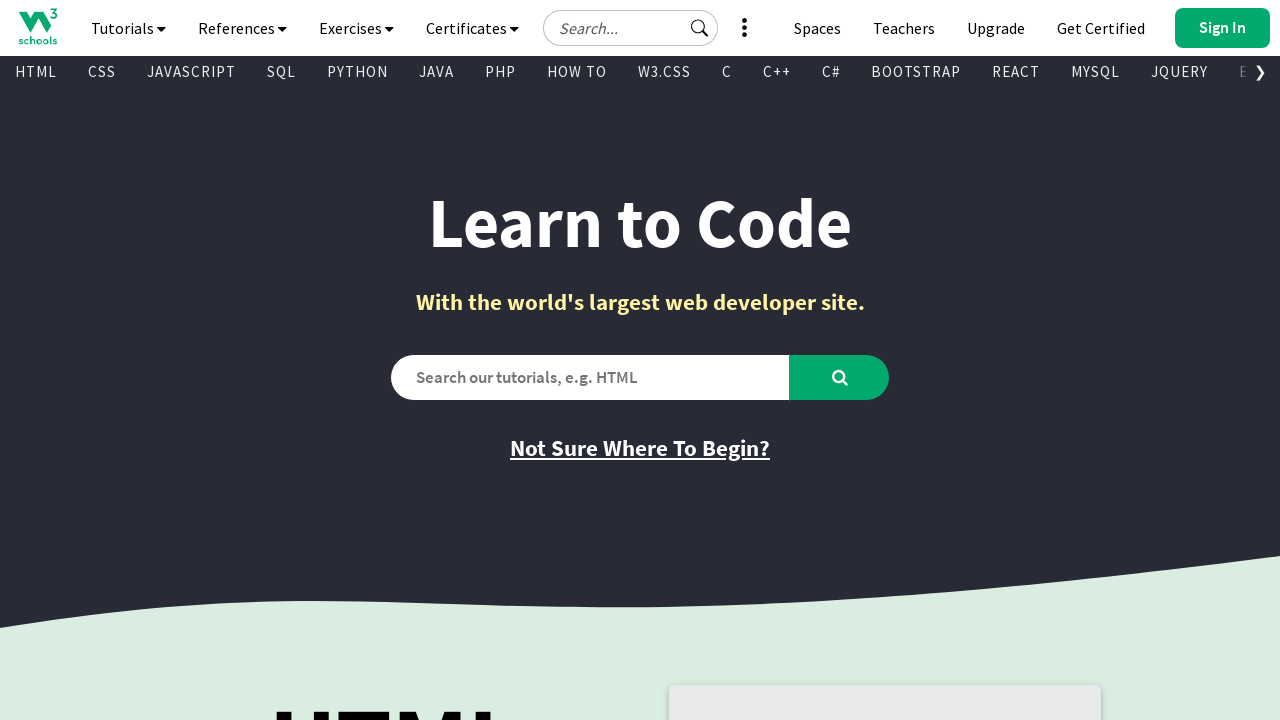

Retrieved text content from visible link: '
        
          ASP
        
      '
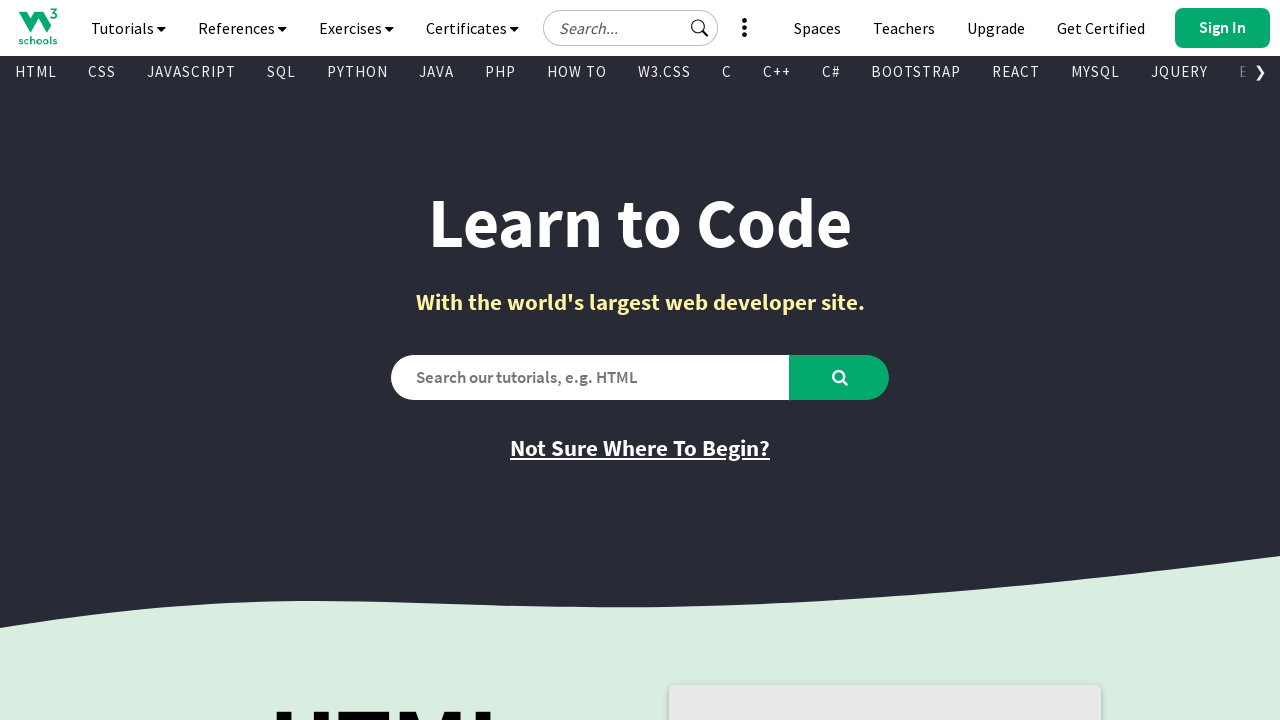

Retrieved href attribute from link: '/asp/default.asp'
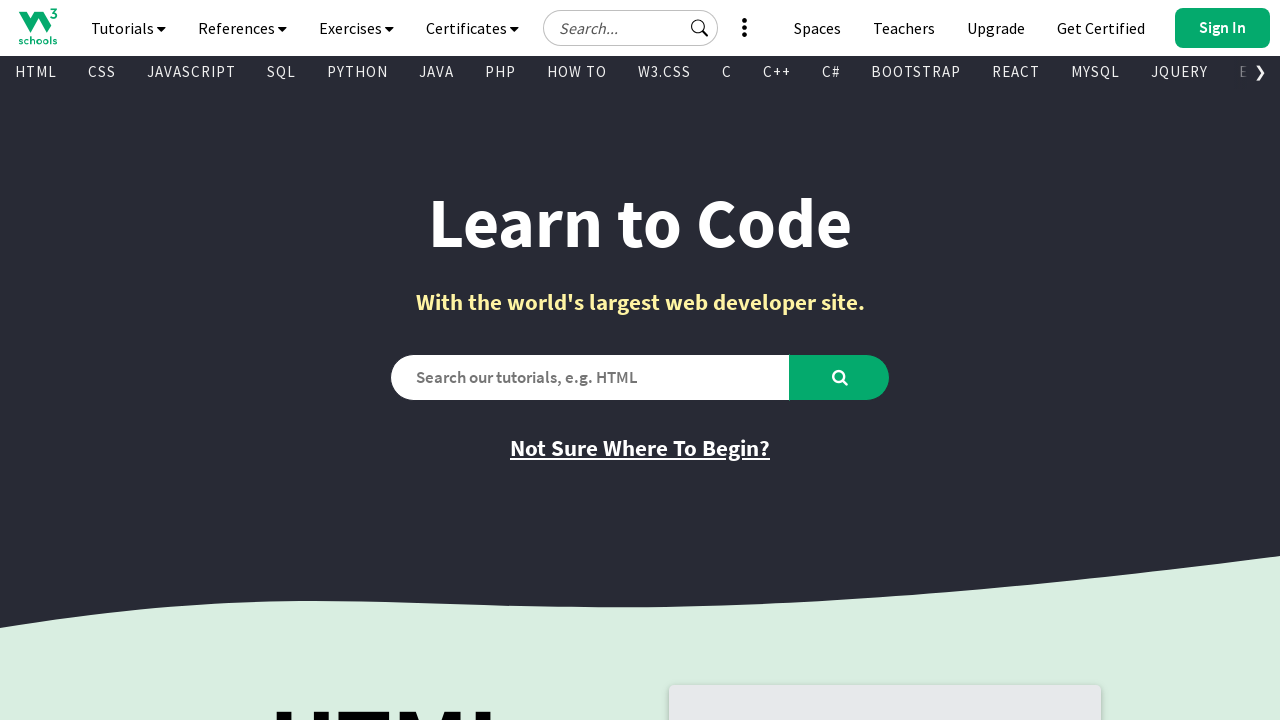

Retrieved text content from visible link: '
        
          AngularJS
        
      '
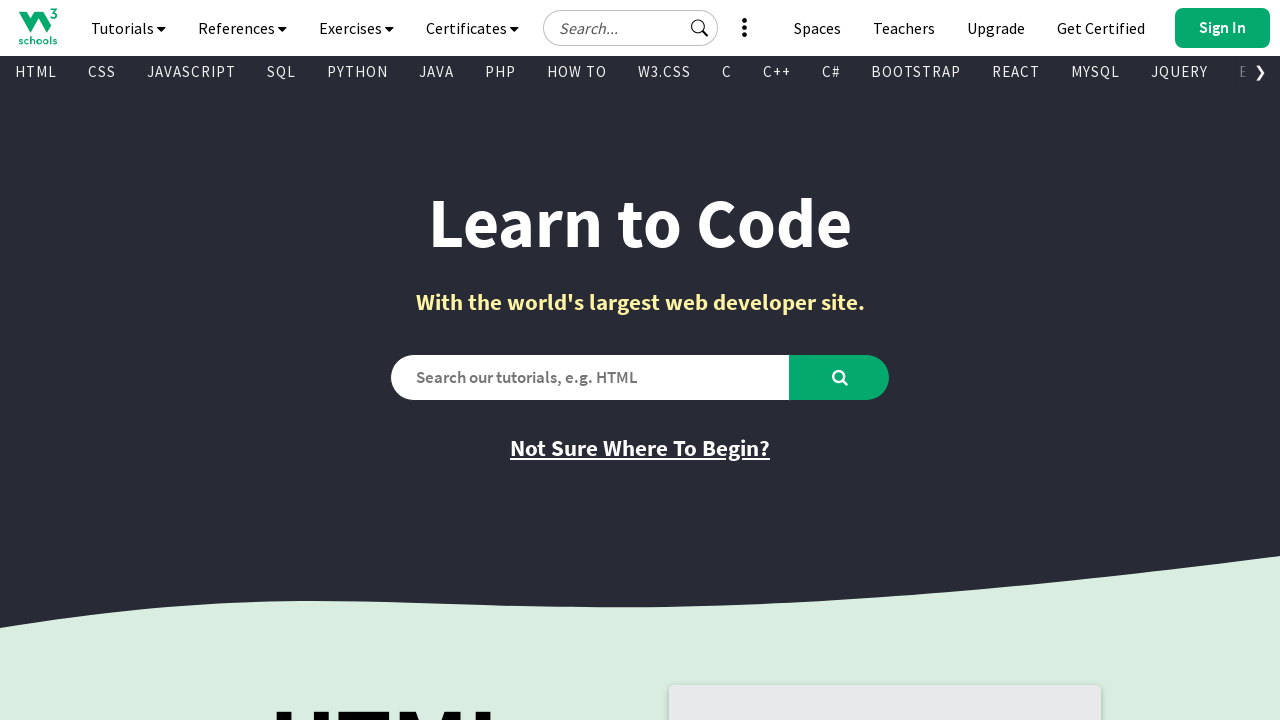

Retrieved href attribute from link: '/angularjs/default.asp'
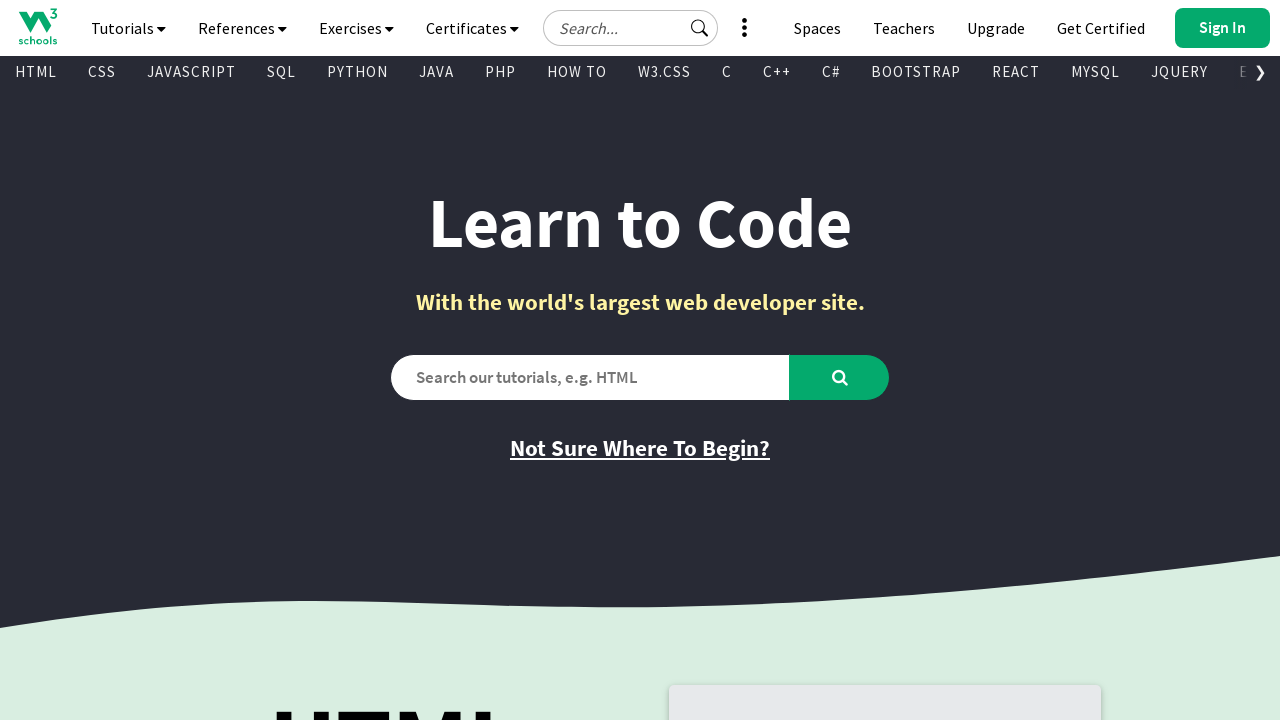

Retrieved text content from visible link: '
        
          AppML
        
      '
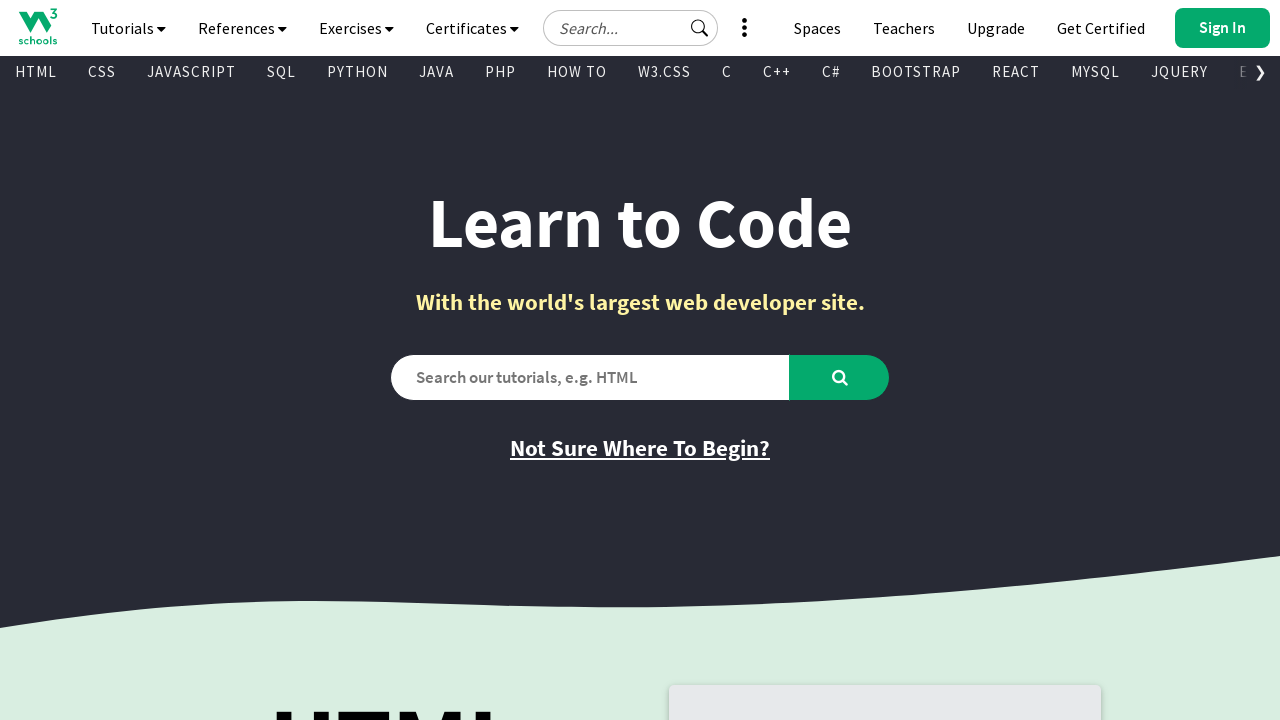

Retrieved href attribute from link: '/appml/default.asp'
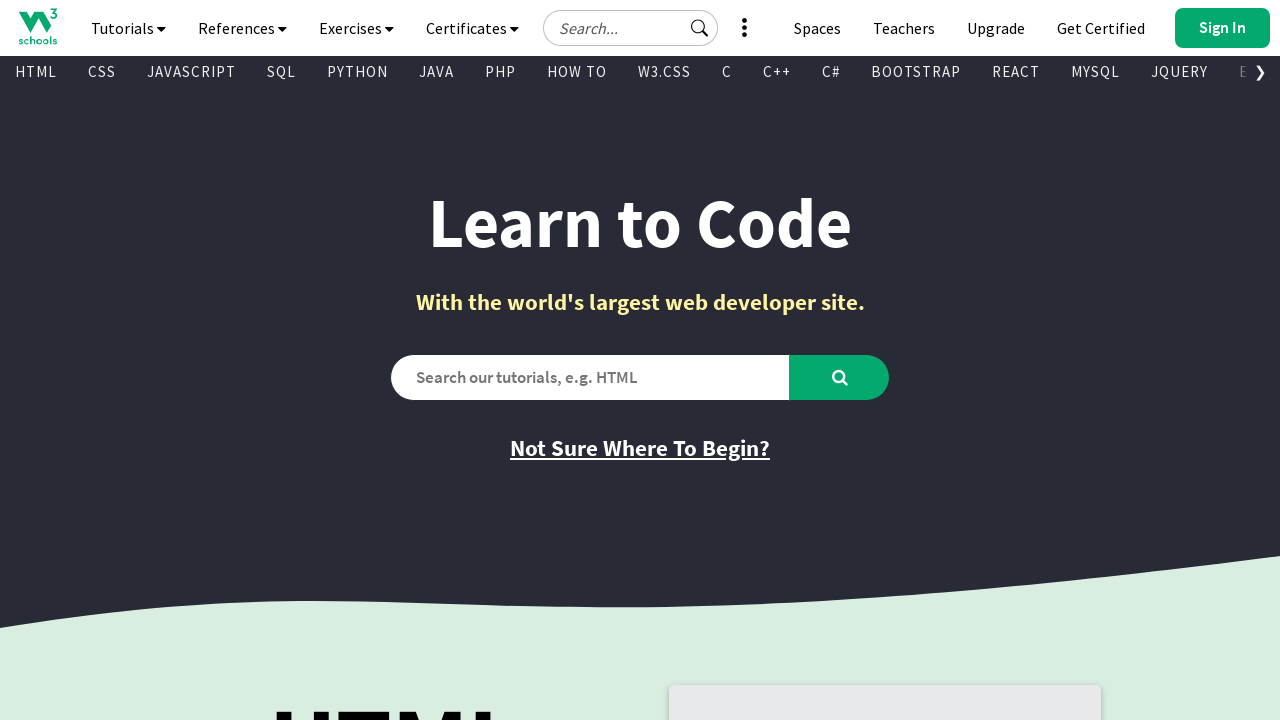

Retrieved text content from visible link: '
        
          Go
        
      '
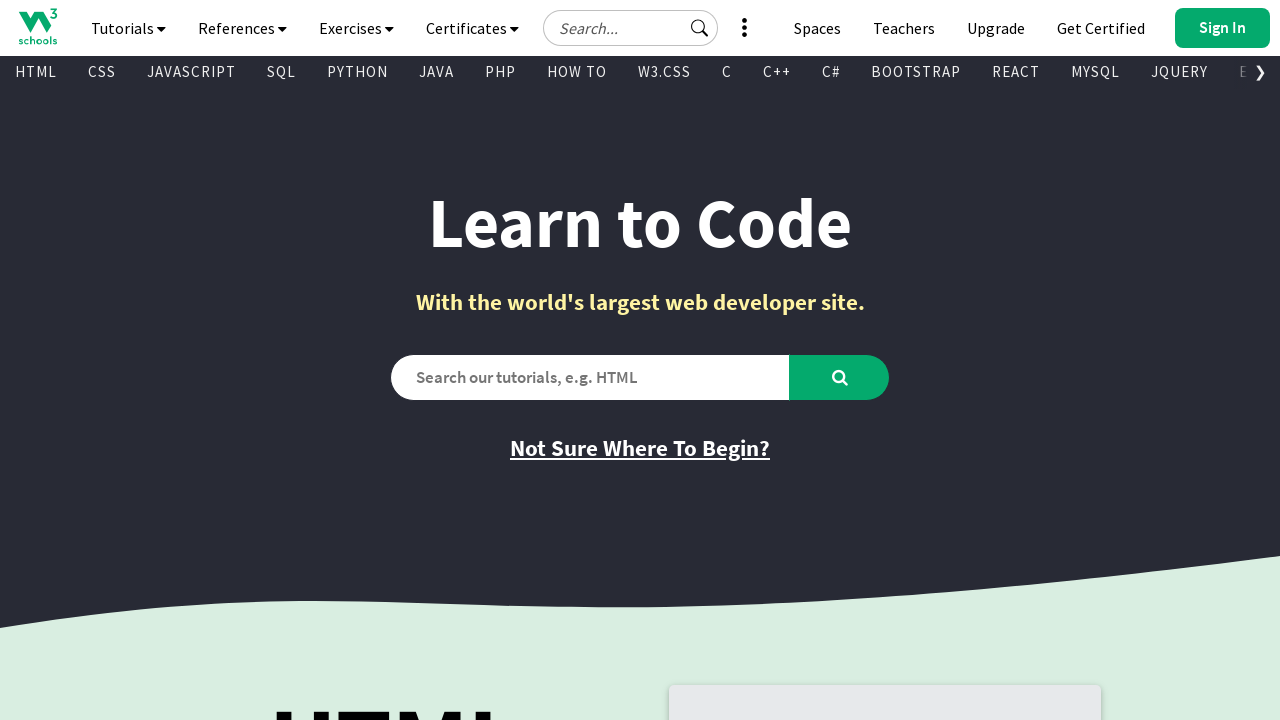

Retrieved href attribute from link: '/go/index.php'
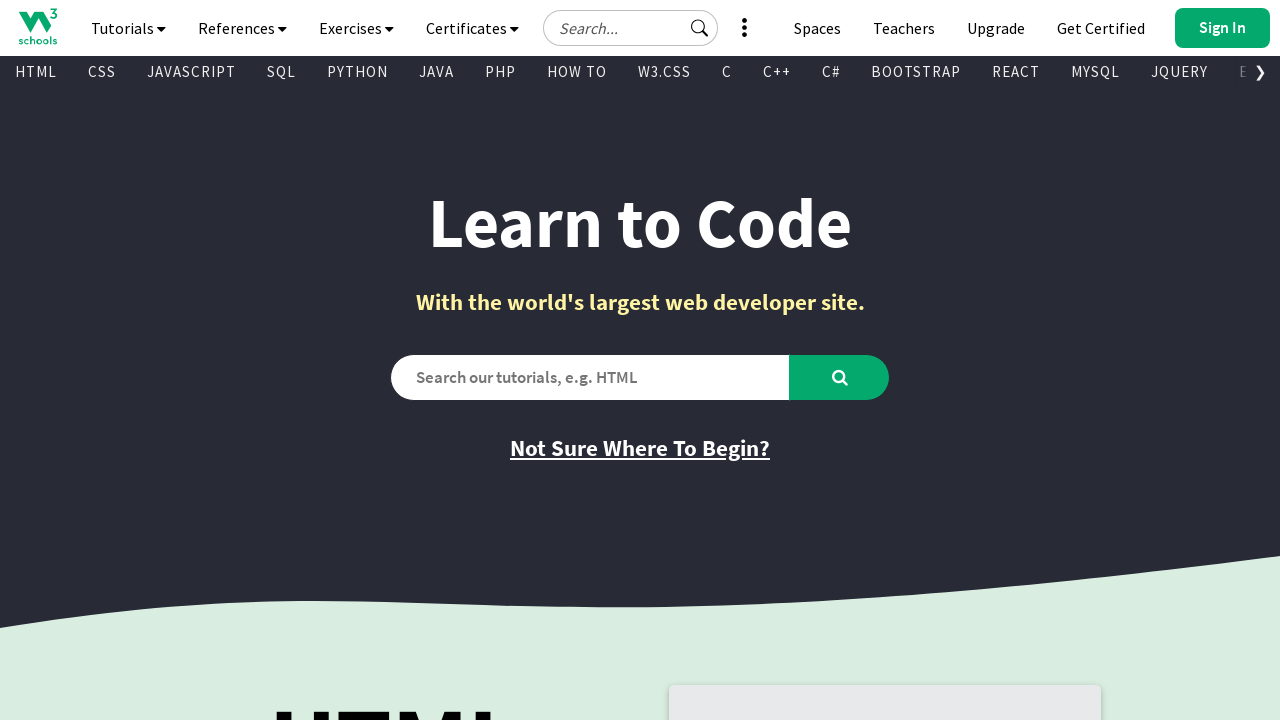

Retrieved text content from visible link: '
        
          TypeScript
        
      '
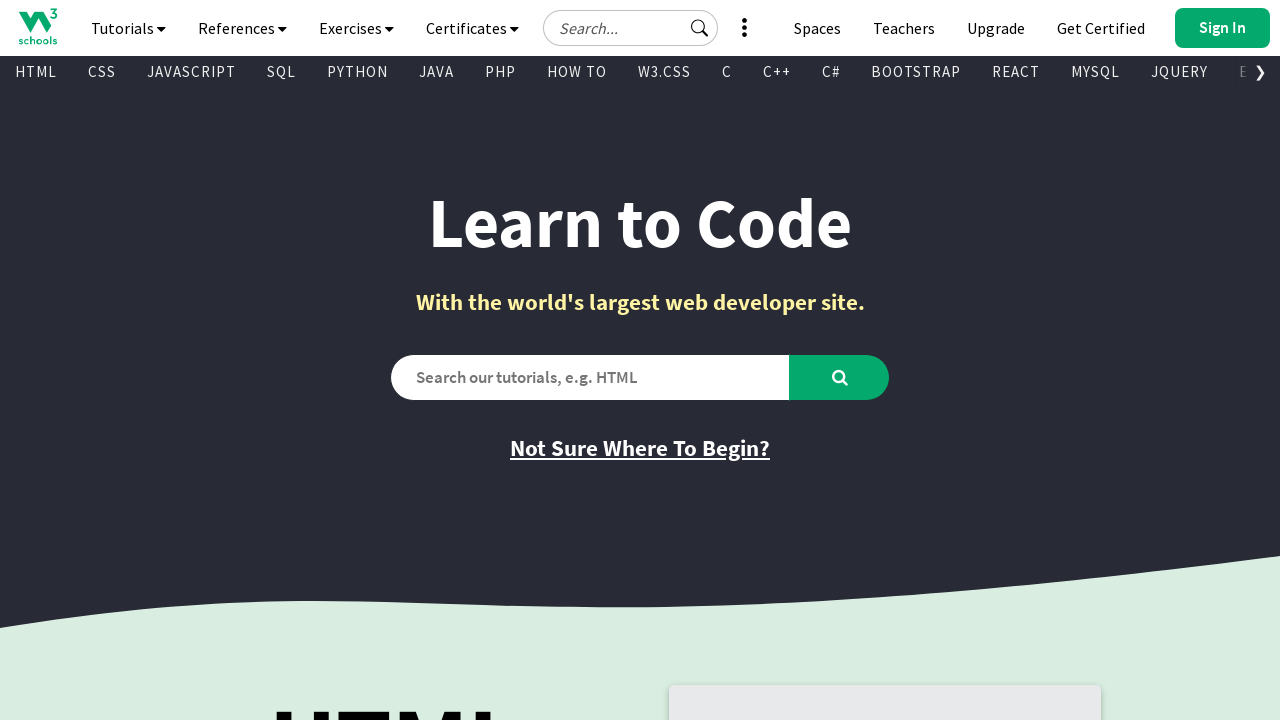

Retrieved href attribute from link: '/typescript/index.php'
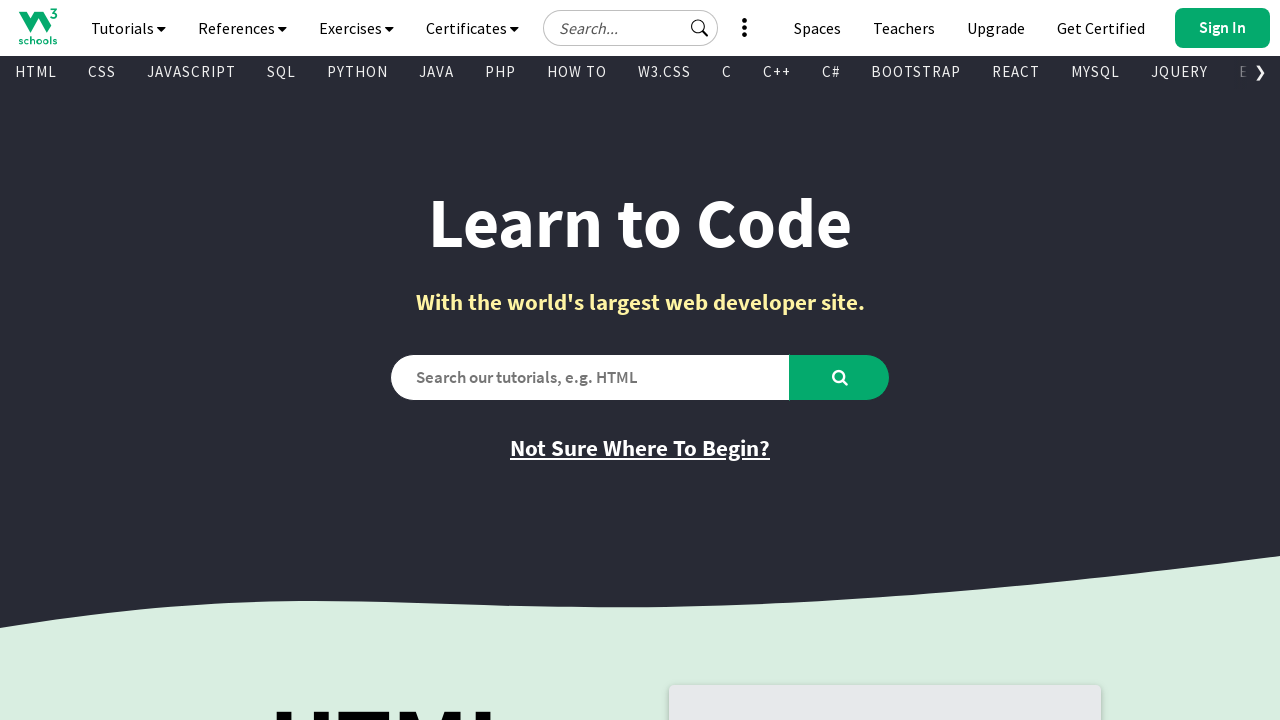

Retrieved text content from visible link: '
        
          Django
        
      '
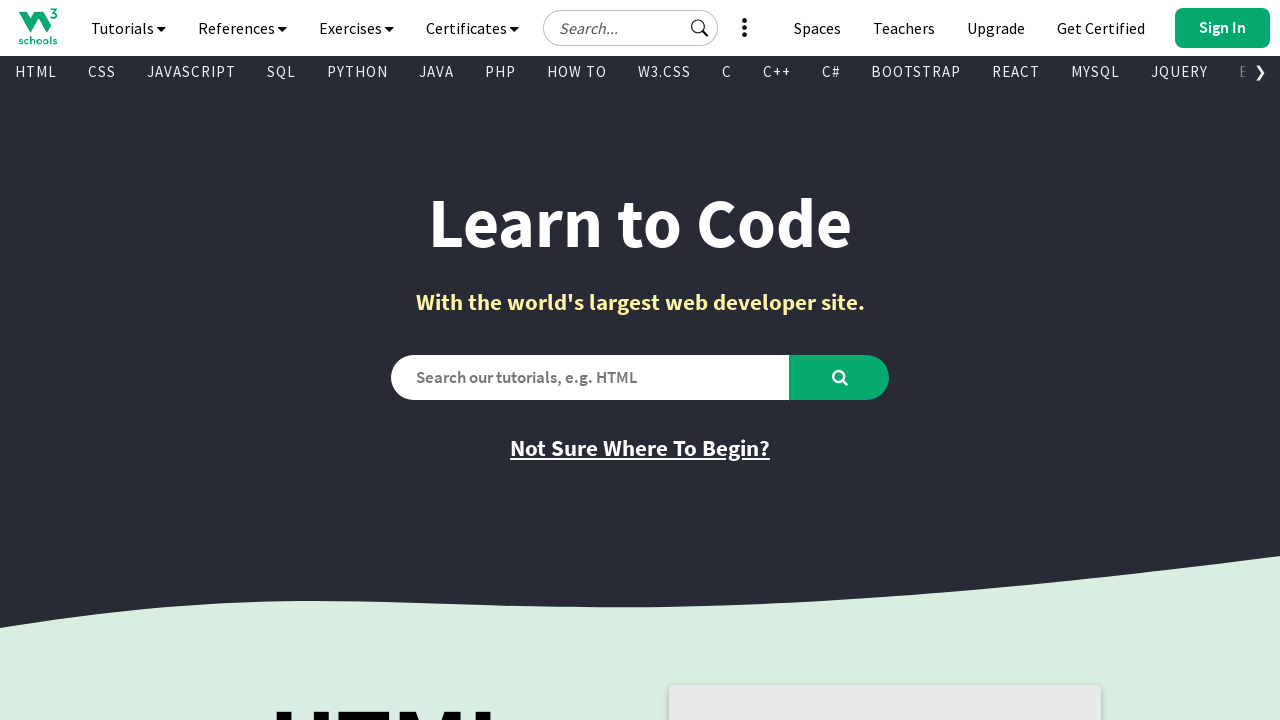

Retrieved href attribute from link: '/django/index.php'
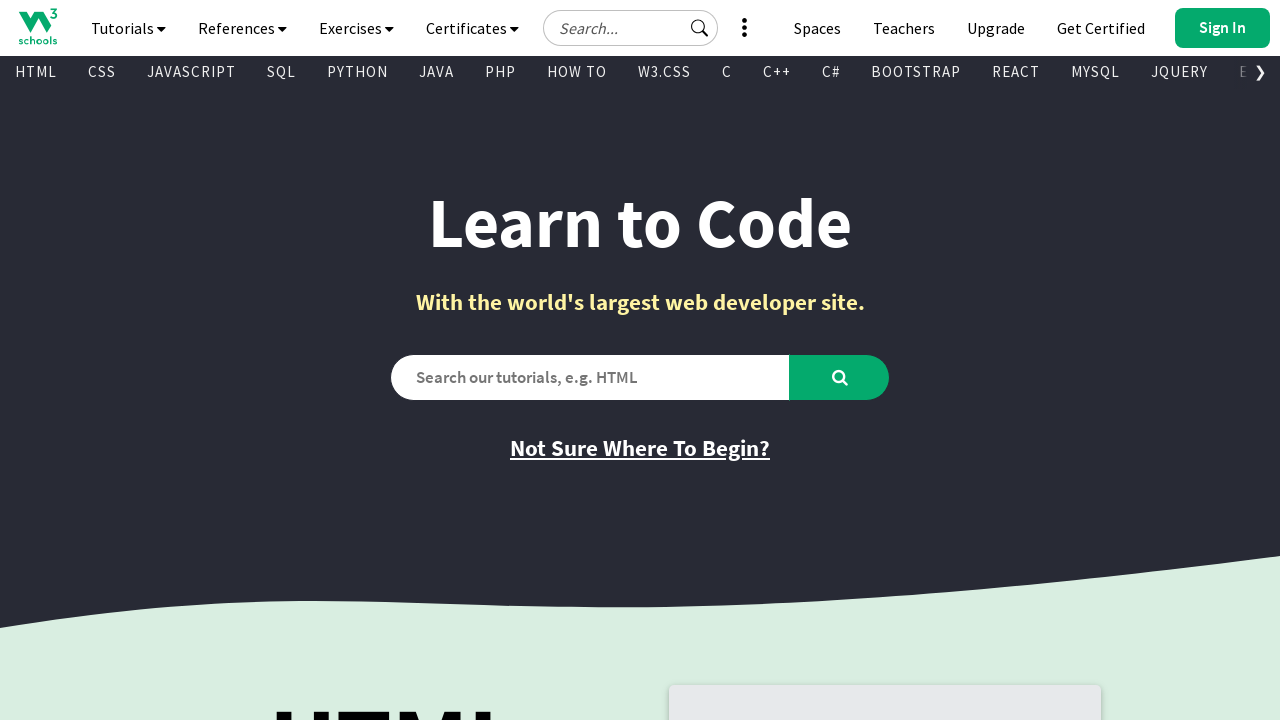

Retrieved text content from visible link: '
        
          MongoDB
        
      '
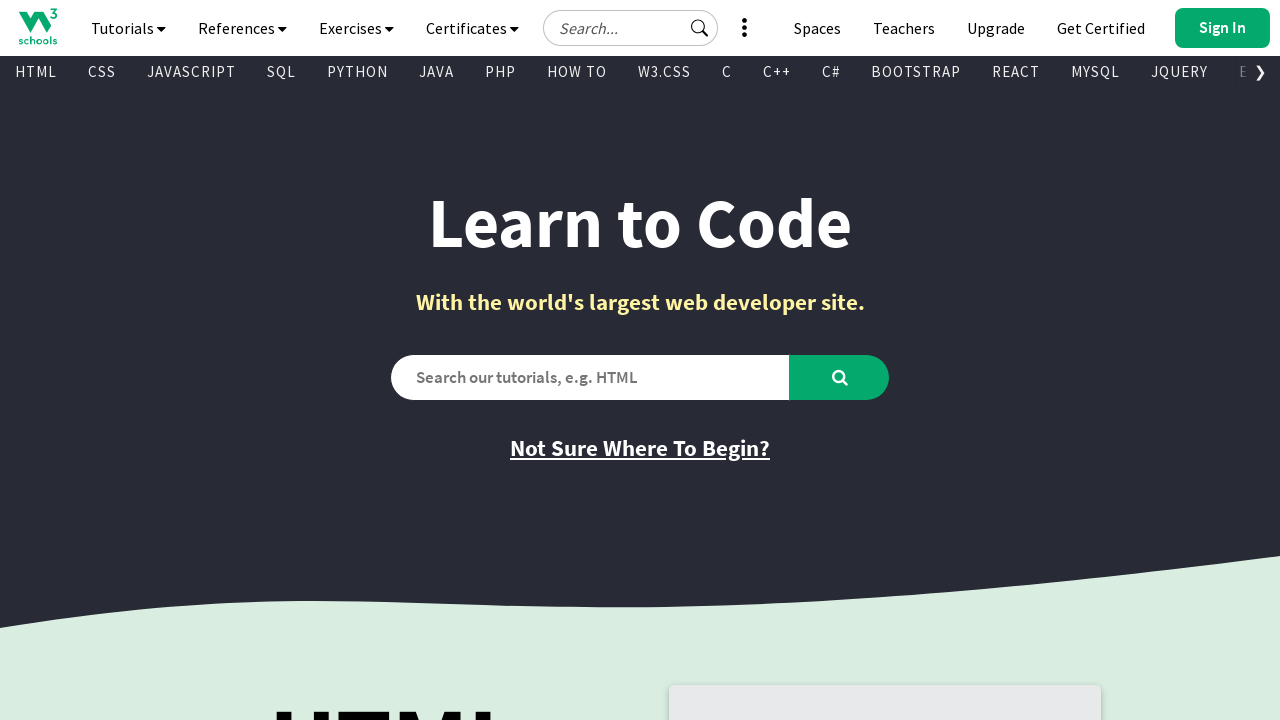

Retrieved href attribute from link: '/mongodb/index.php'
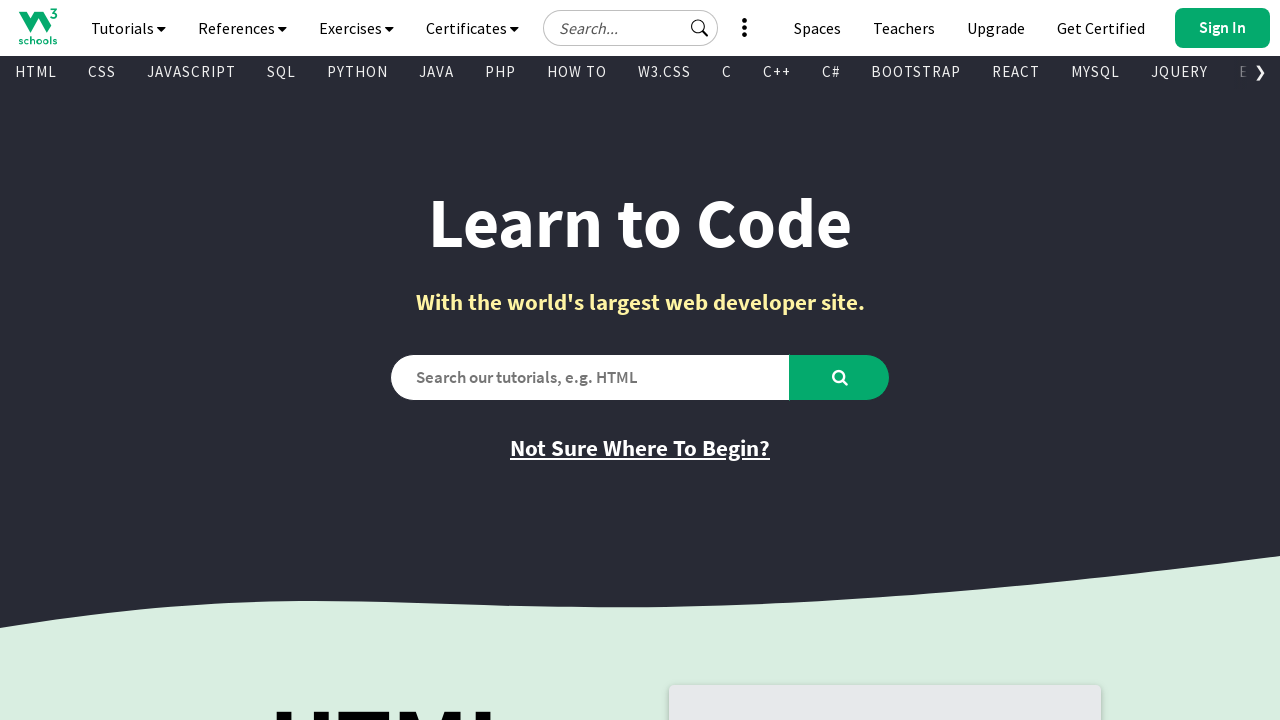

Retrieved text content from visible link: '
        
          Statistics
        
      '
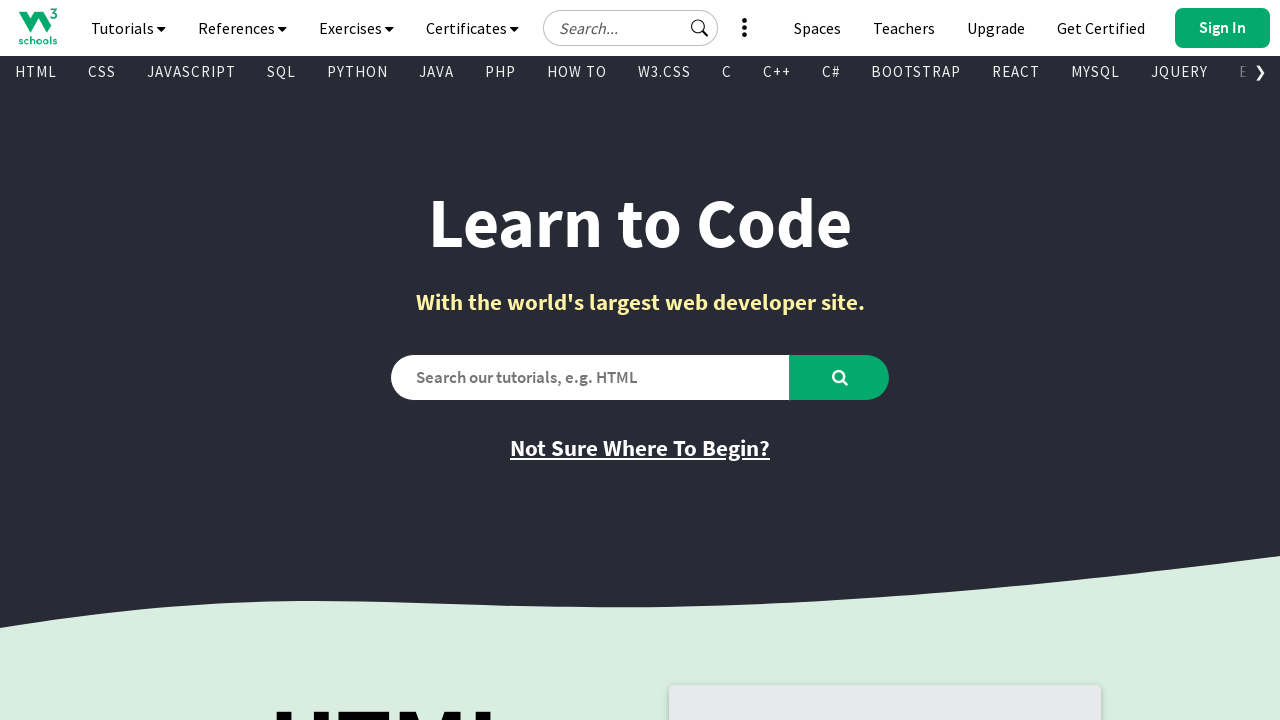

Retrieved href attribute from link: '/statistics/index.php'
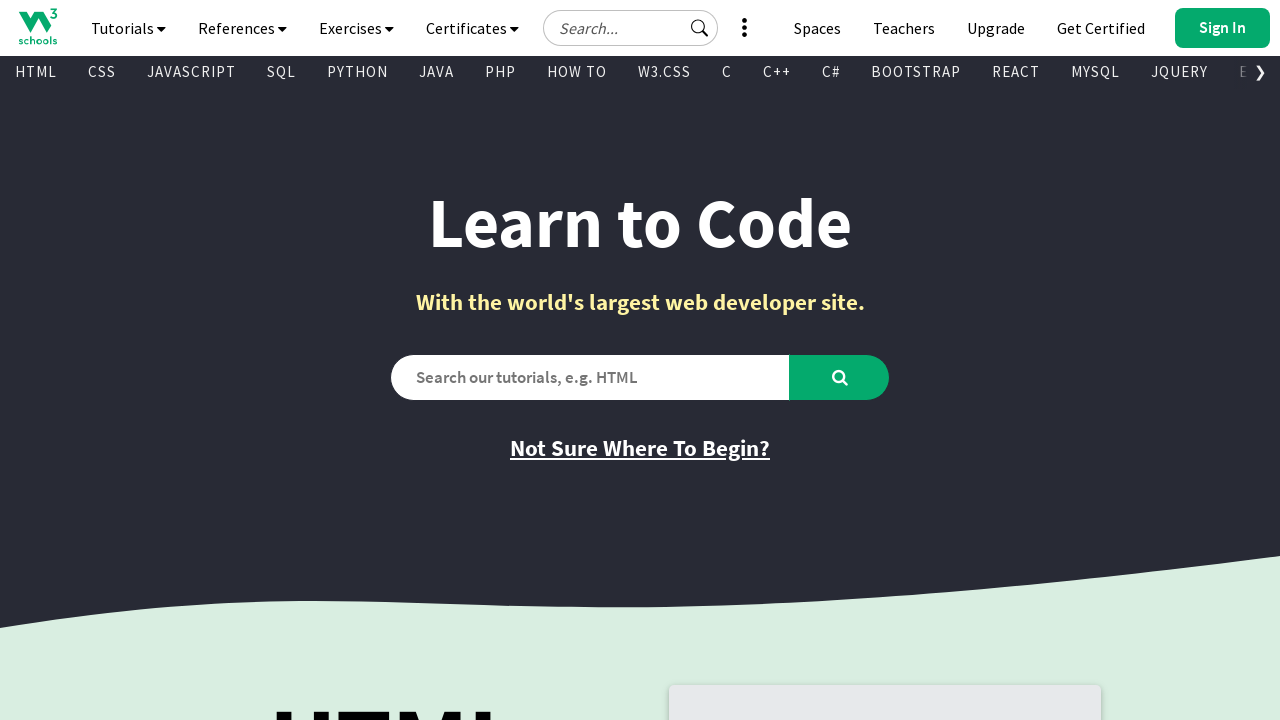

Retrieved text content from visible link: '
        
          Data Science
        
      '
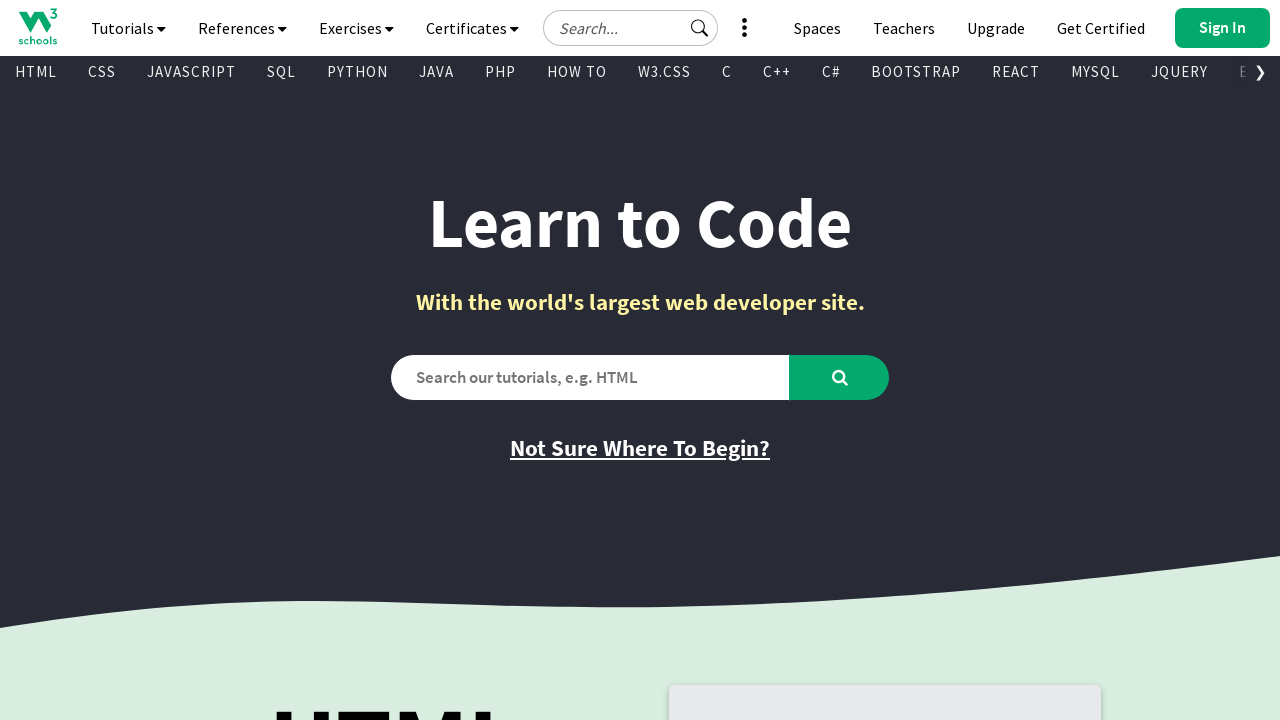

Retrieved href attribute from link: '/datascience/default.asp'
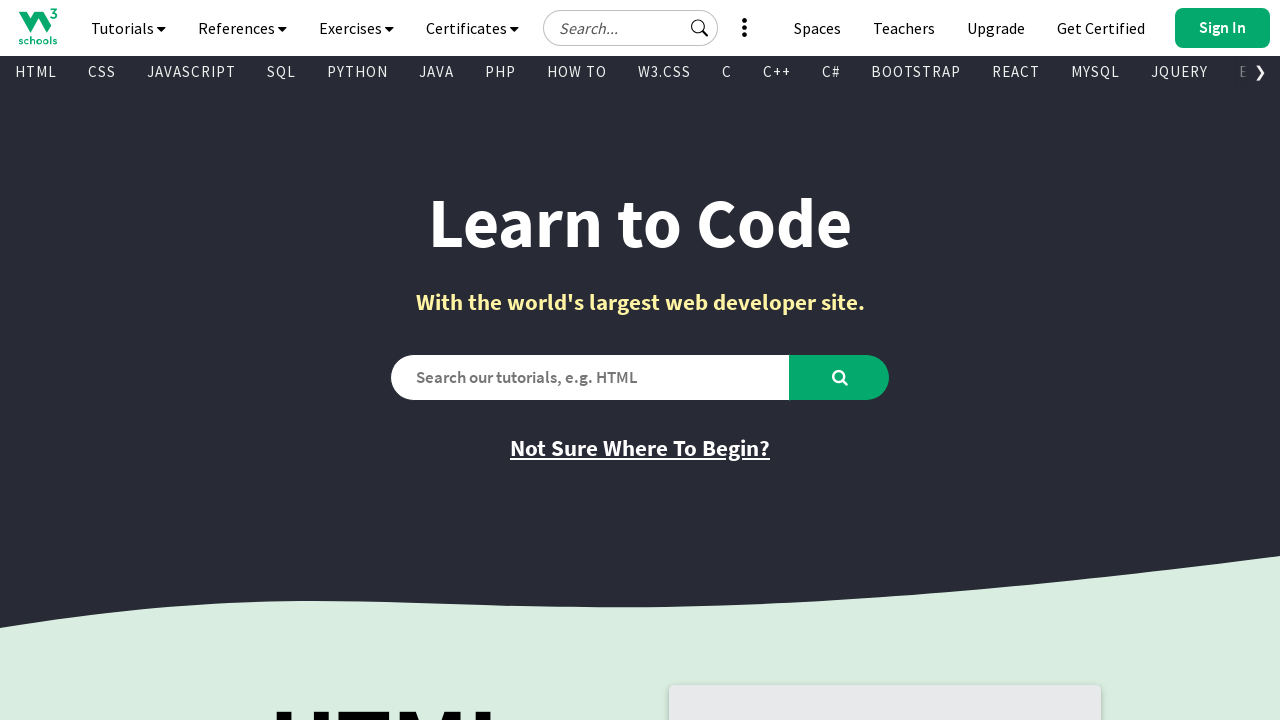

Retrieved text content from visible link: '
        
          PostgreSQL
        
      '
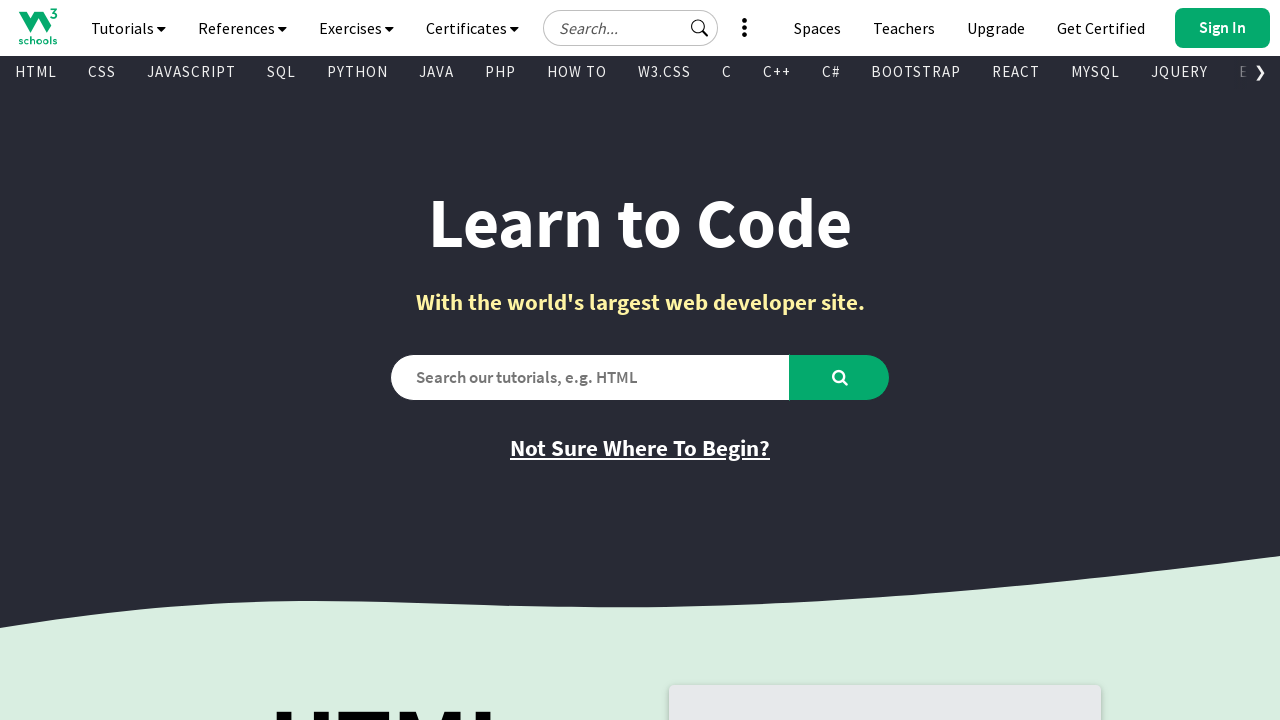

Retrieved href attribute from link: '/postgresql/index.php'
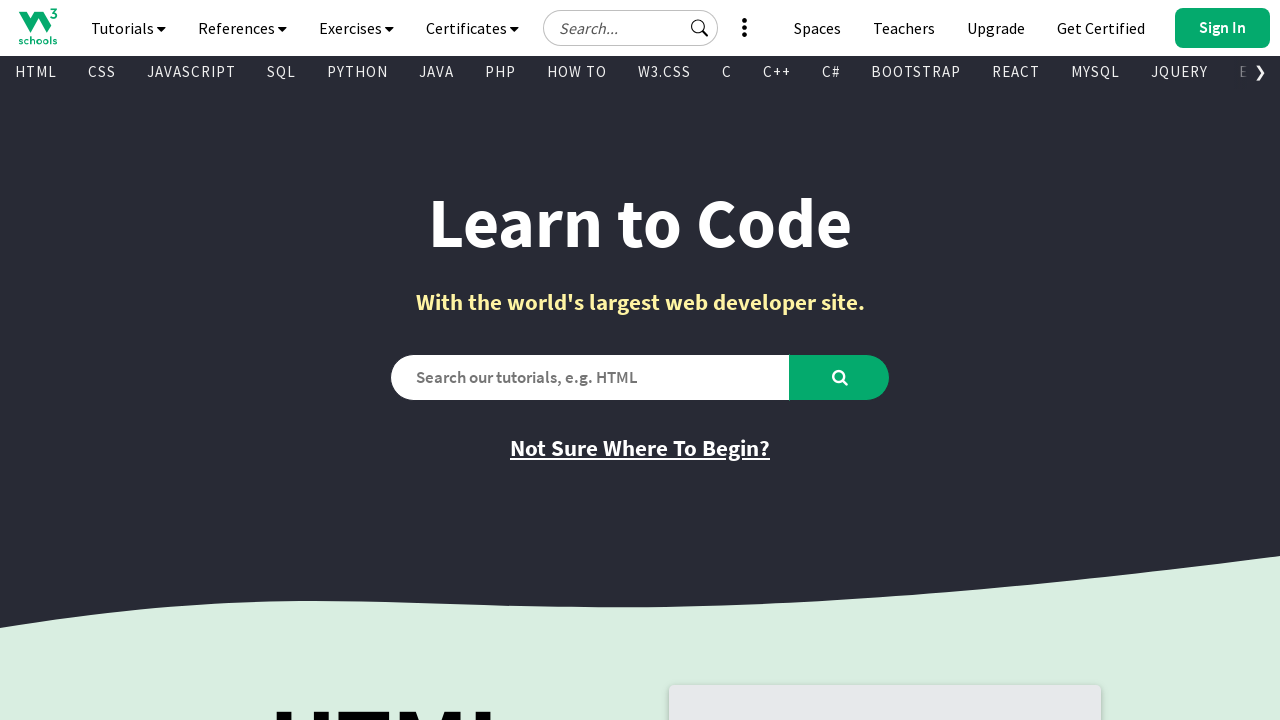

Retrieved text content from visible link: '
        
          HowTo
        
      '
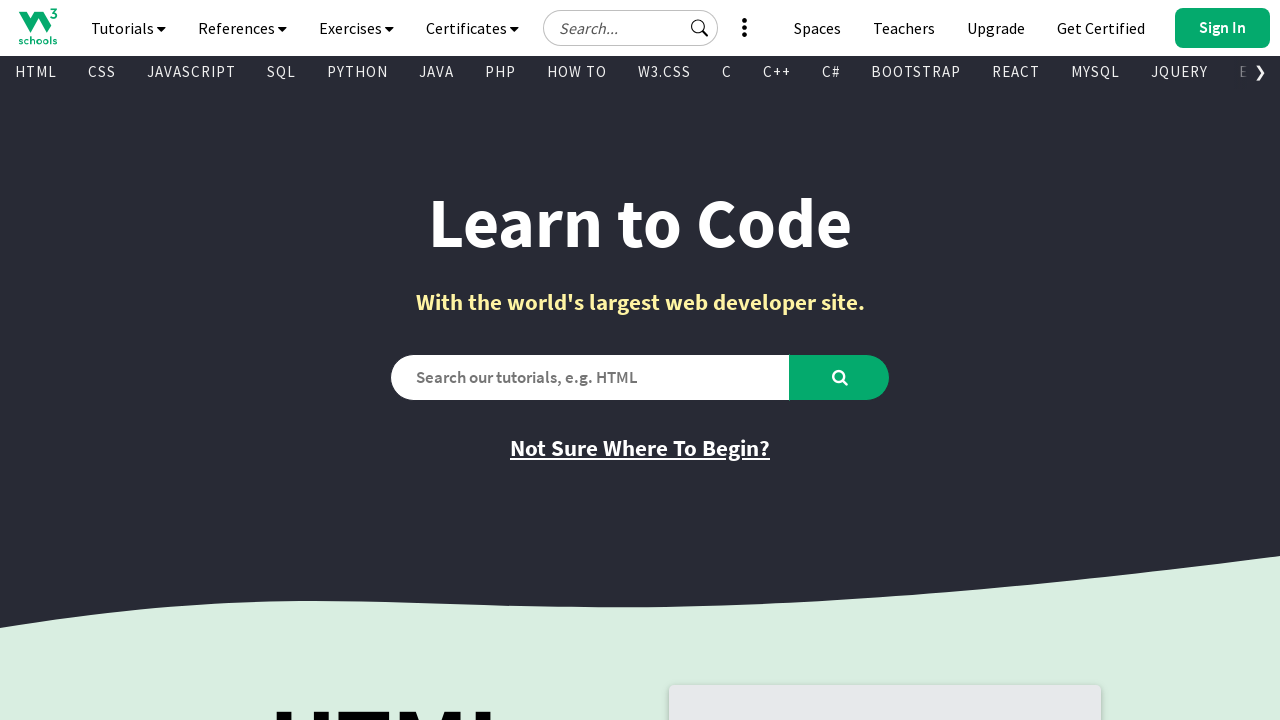

Retrieved href attribute from link: '/howto/default.asp'
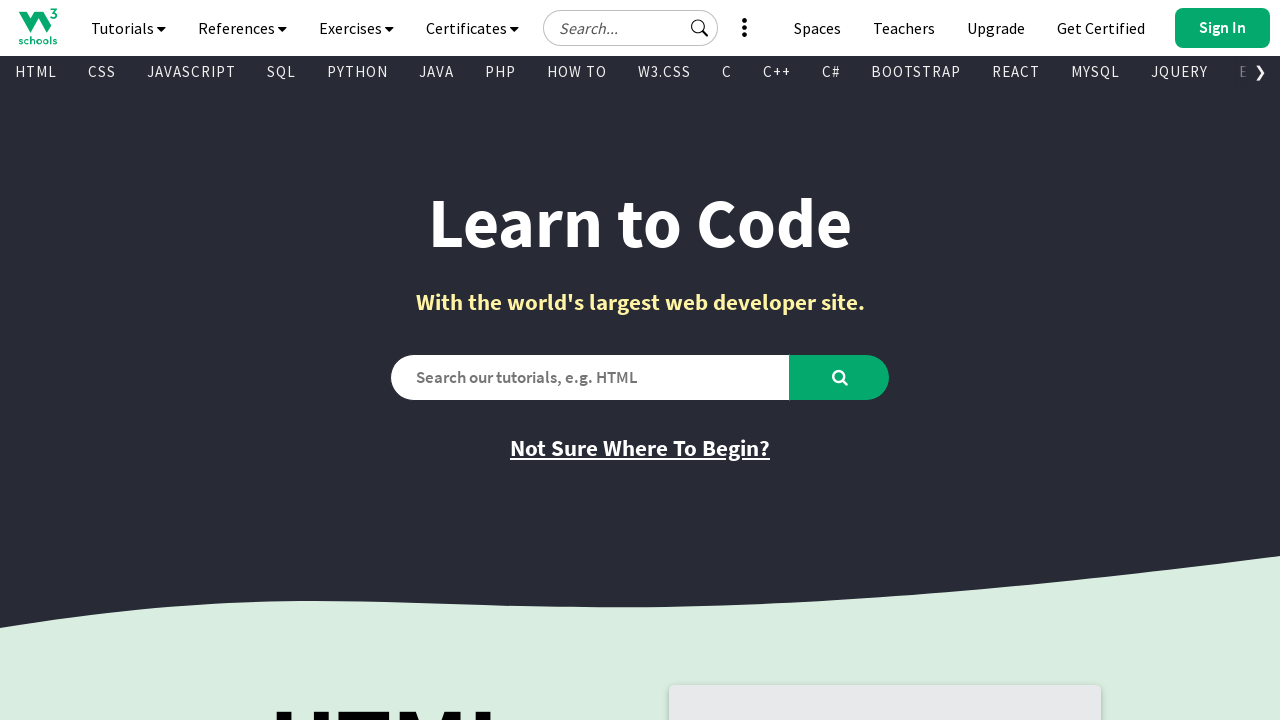

Retrieved text content from visible link: '
        
          Rust
        
      '
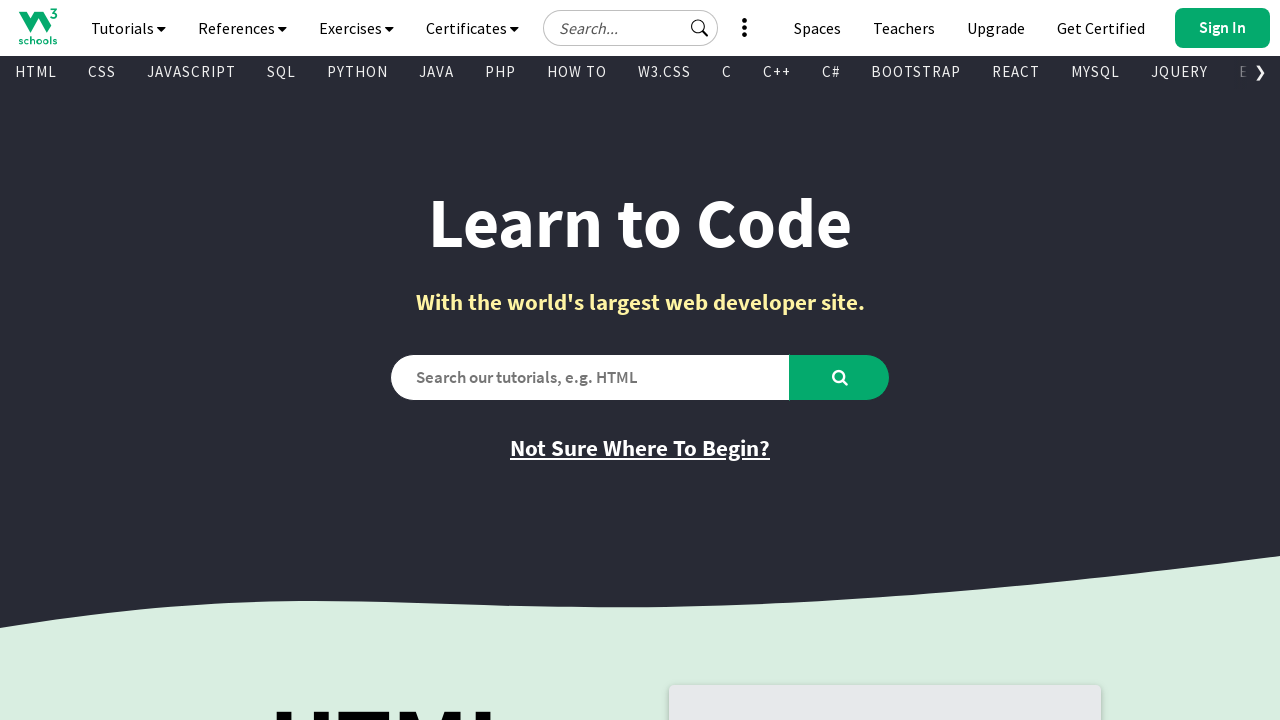

Retrieved href attribute from link: '/rust/index.php'
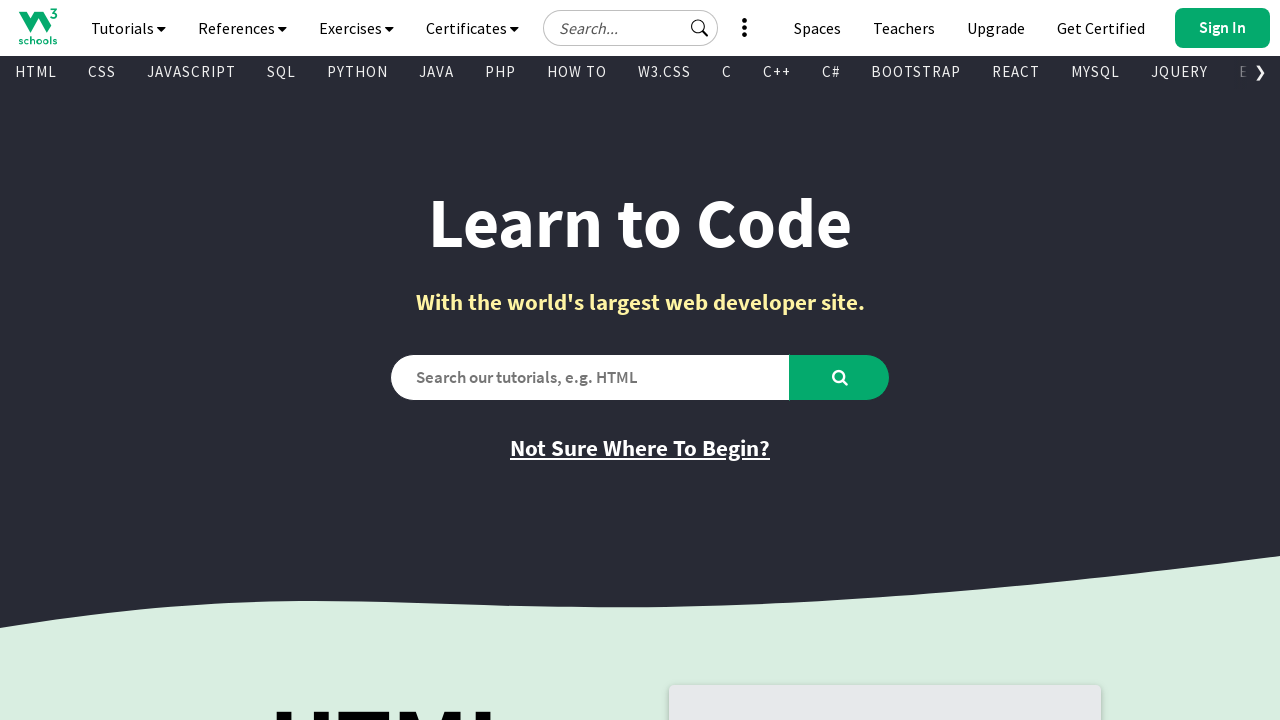

Retrieved text content from visible link: '
        
          Spaces
        
      '
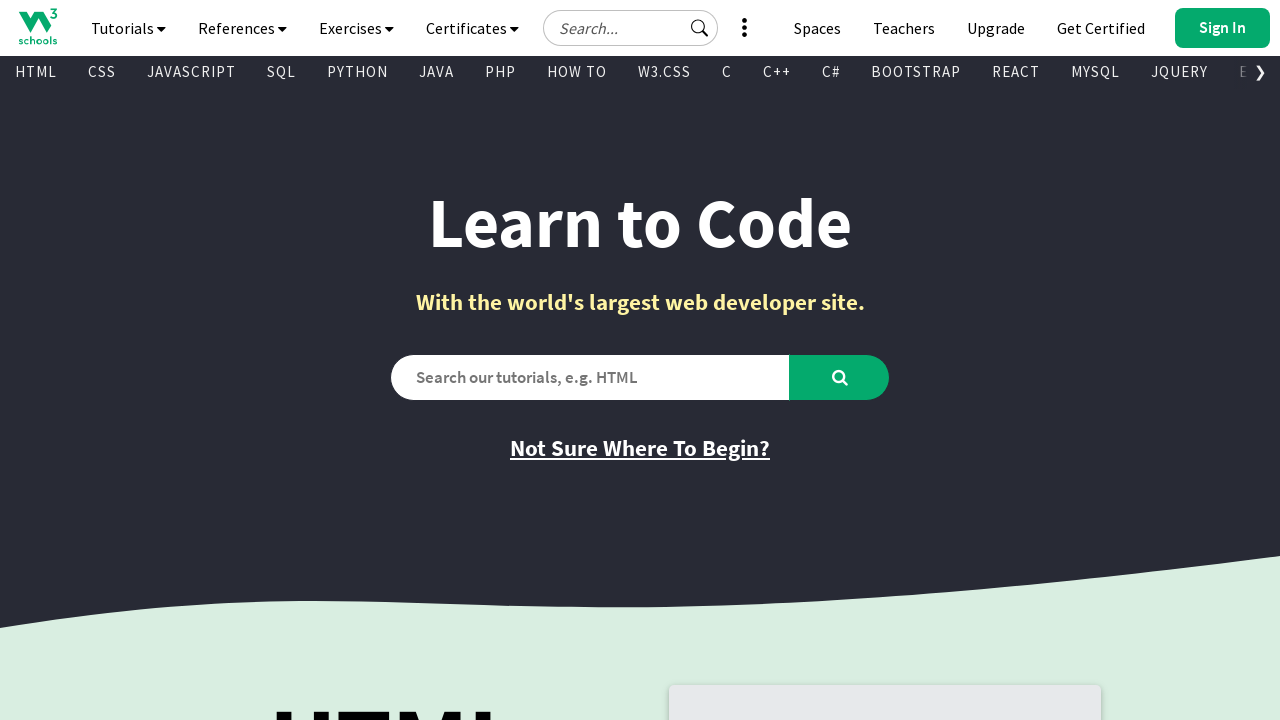

Retrieved href attribute from link: '/spaces/index.php'
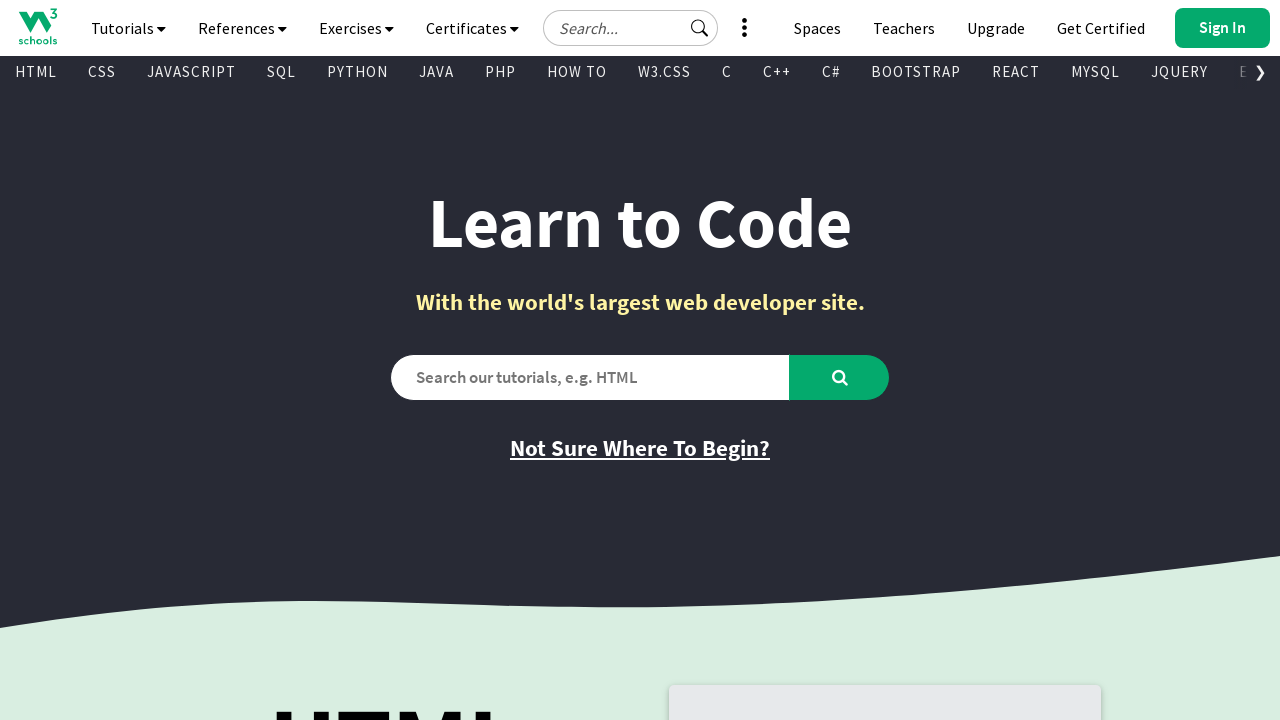

Retrieved text content from visible link: '
        
          Typing Speed
        
      '
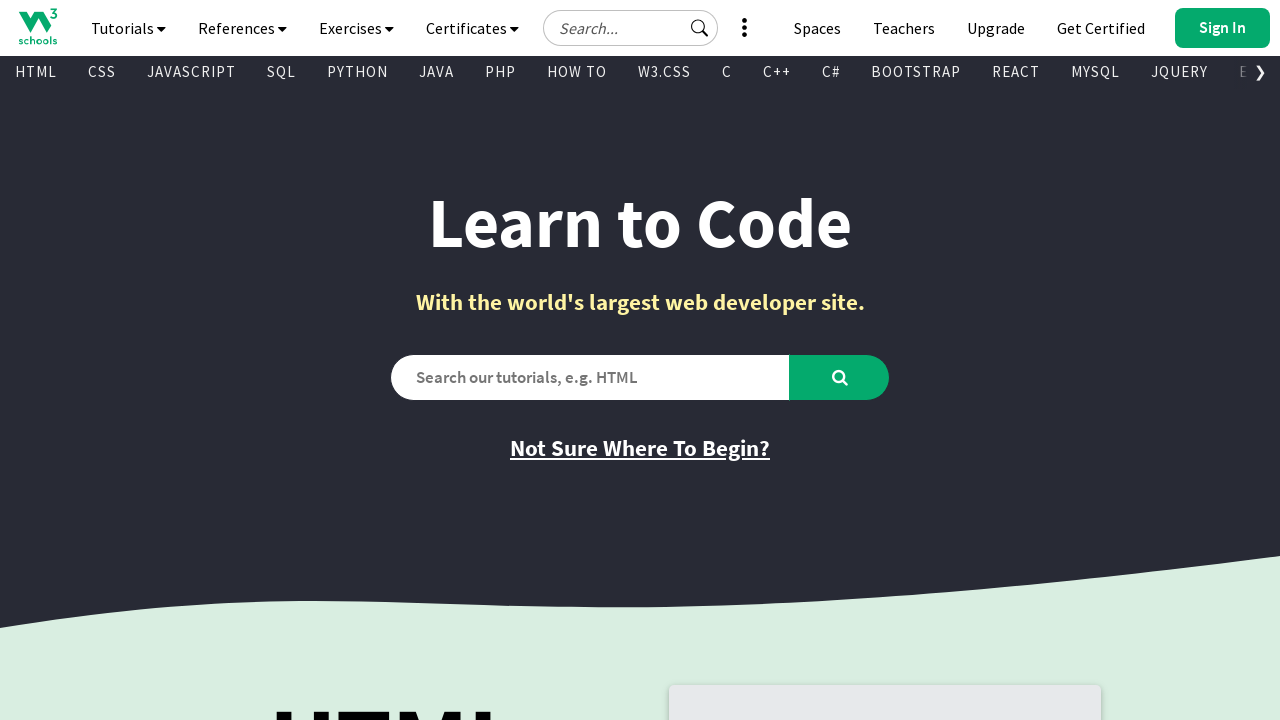

Retrieved href attribute from link: '/typingspeed/default.asp'
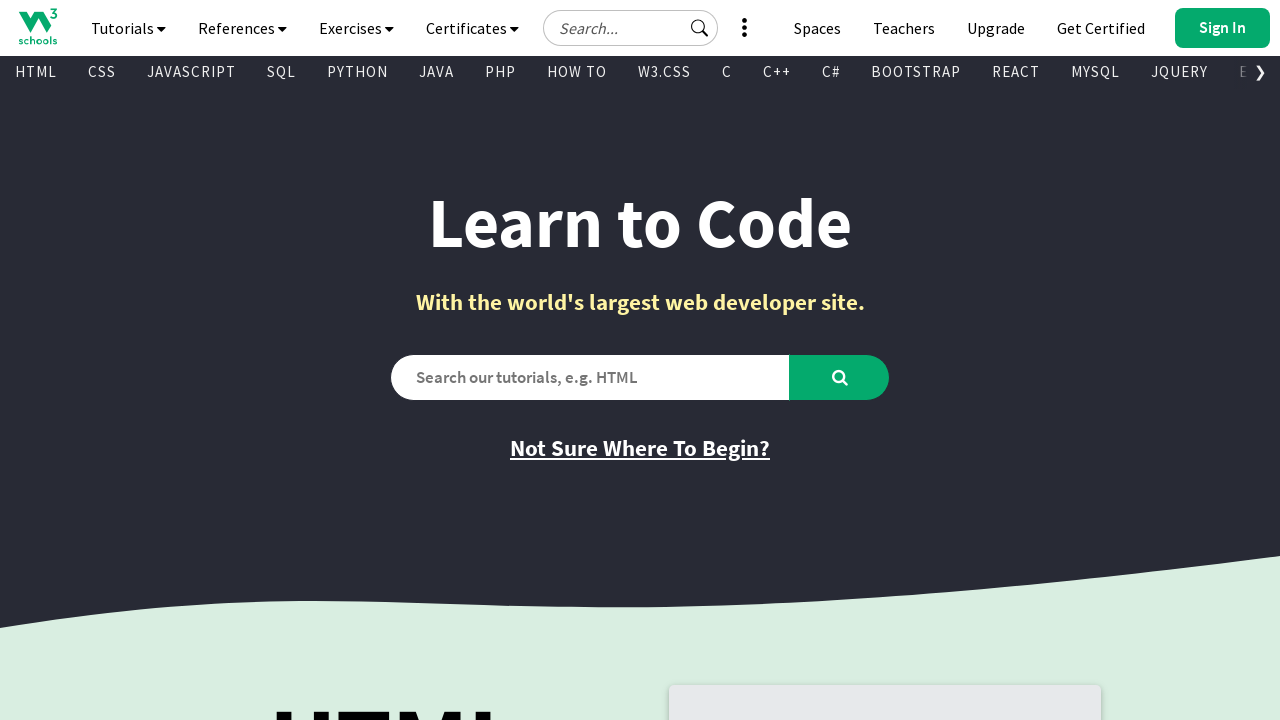

Retrieved text content from visible link: '
        
          Excel
        
      '
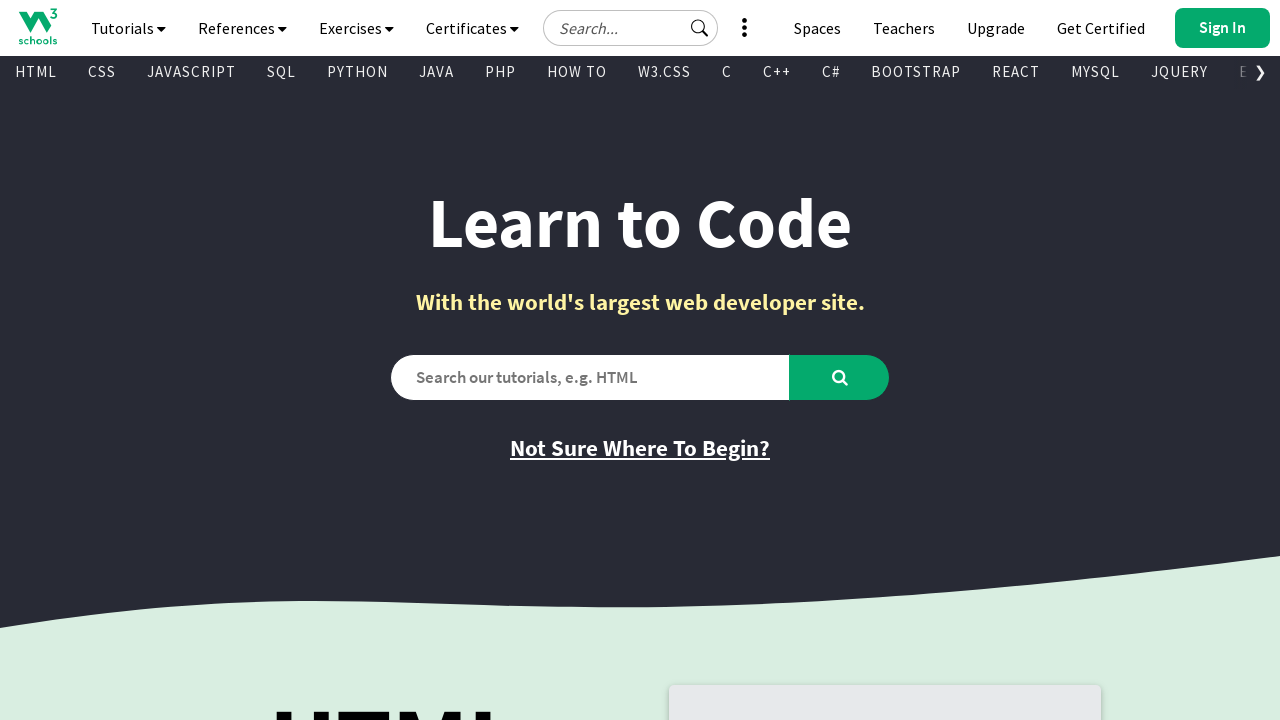

Retrieved href attribute from link: '/excel/index.php'
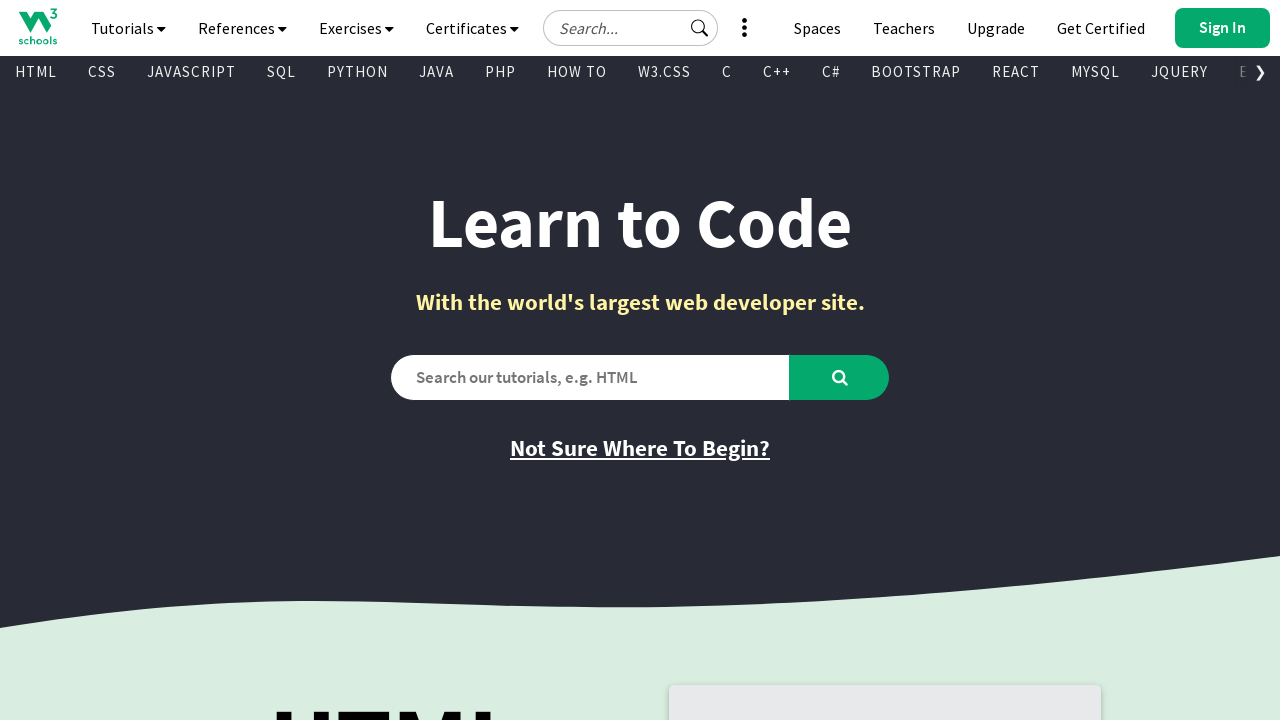

Retrieved text content from visible link: '
        
          DSA - Data Structures and Algorithms
        
      '
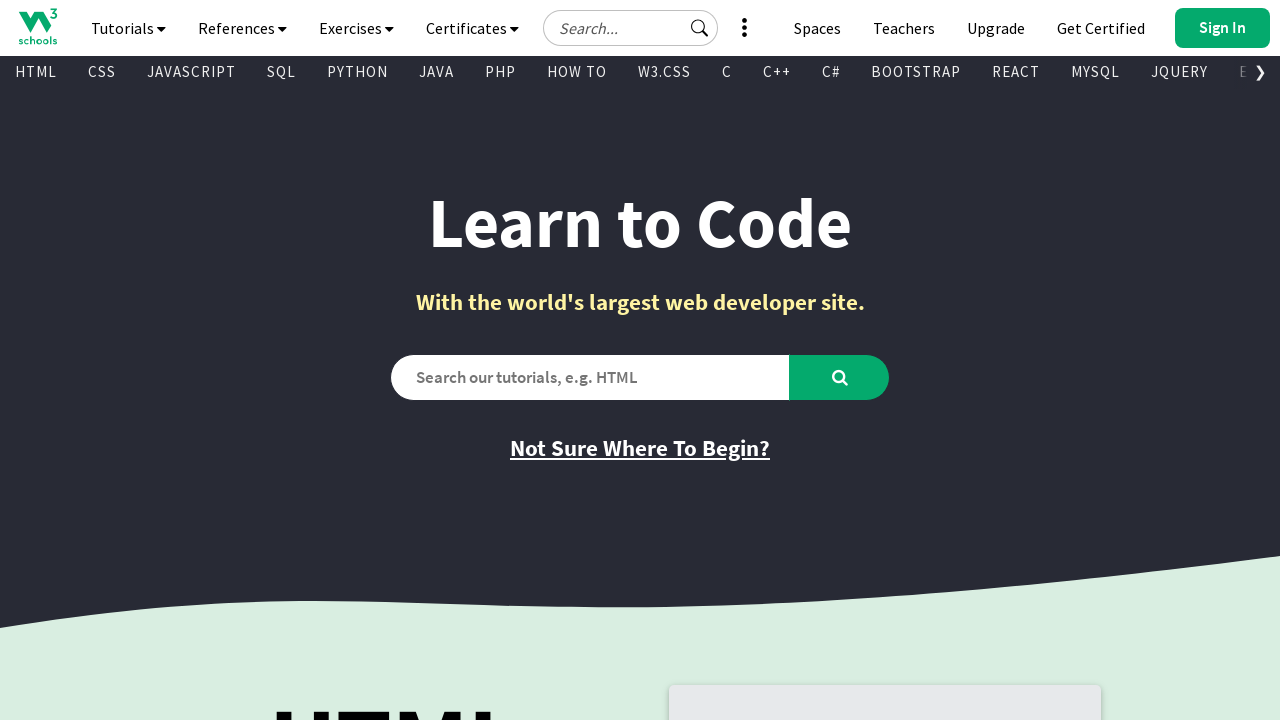

Retrieved href attribute from link: '/dsa/index.php'
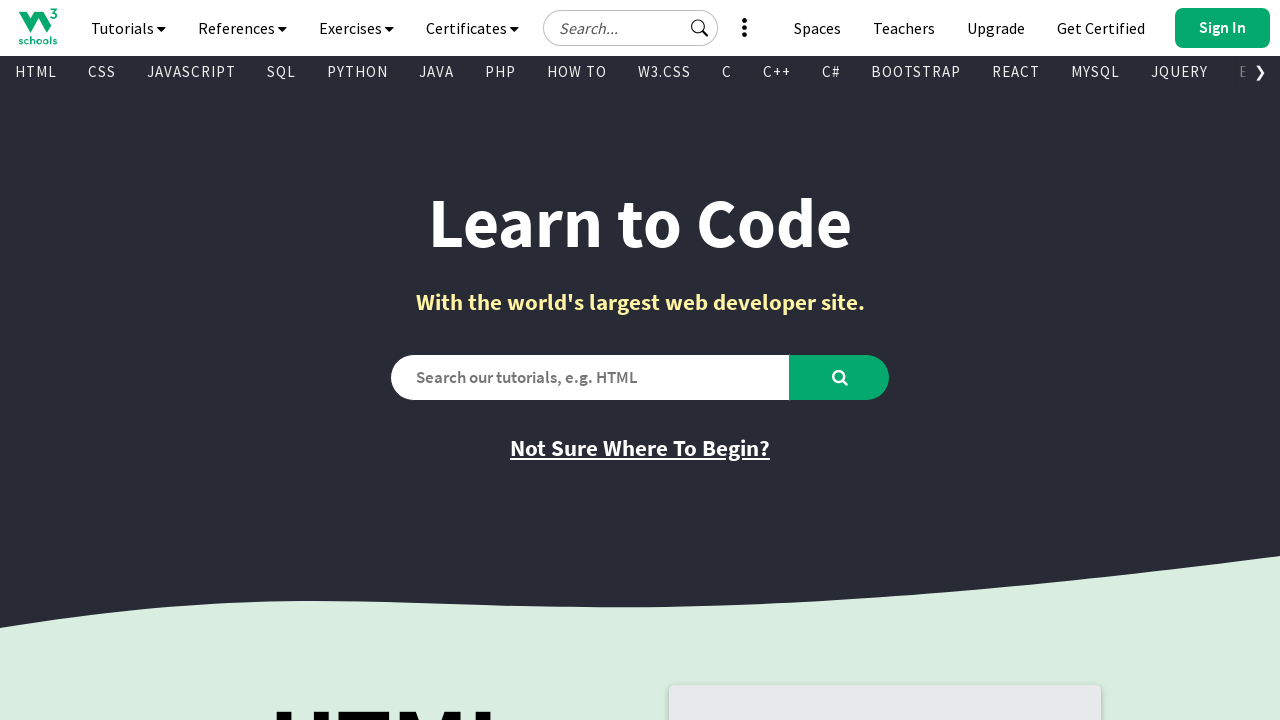

Retrieved text content from visible link: '
        
          Machine Learning
        
      '
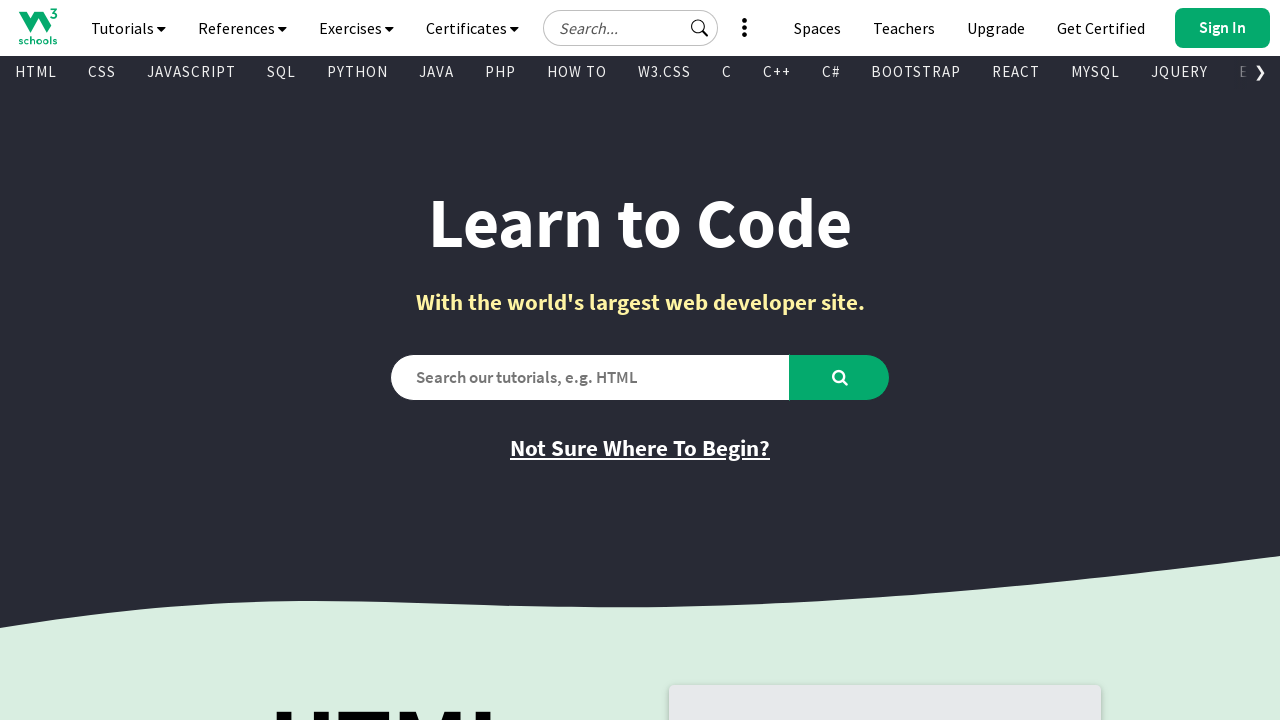

Retrieved href attribute from link: '/python/python_ml_getting_started.asp'
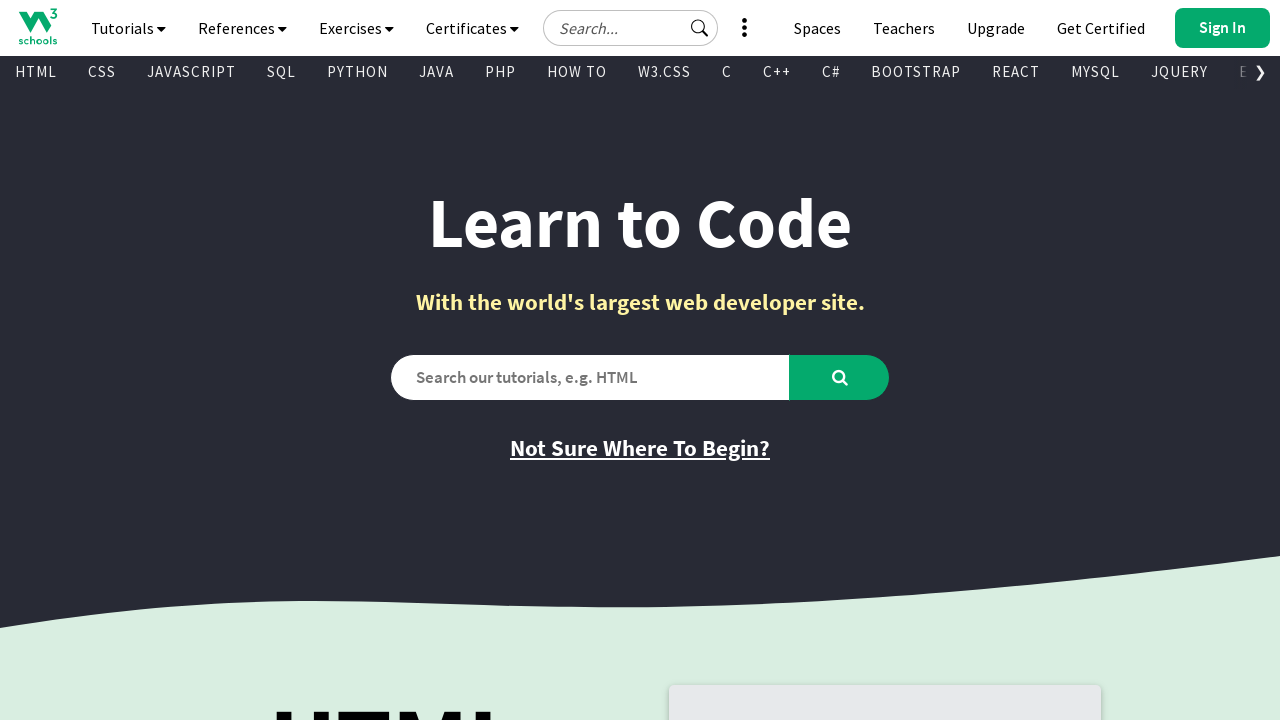

Retrieved text content from visible link: '
        
          Artificial Intelligence
        
      '
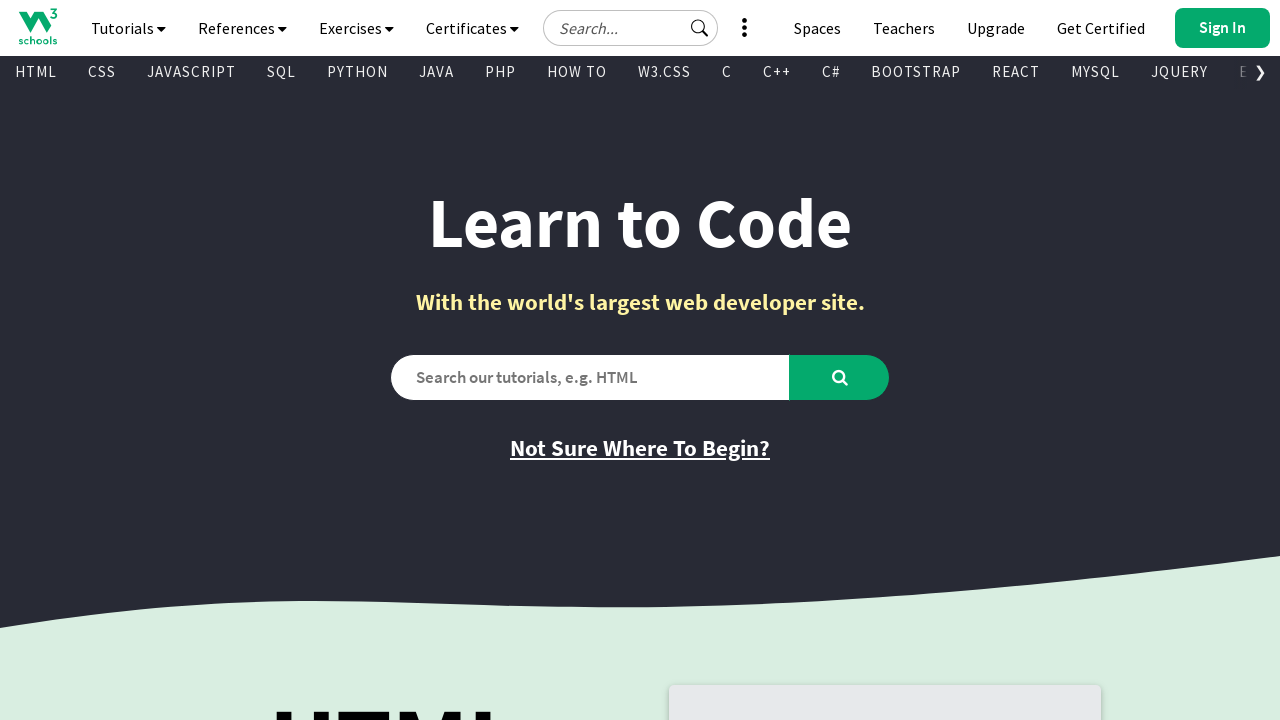

Retrieved href attribute from link: '/ai/default.asp'
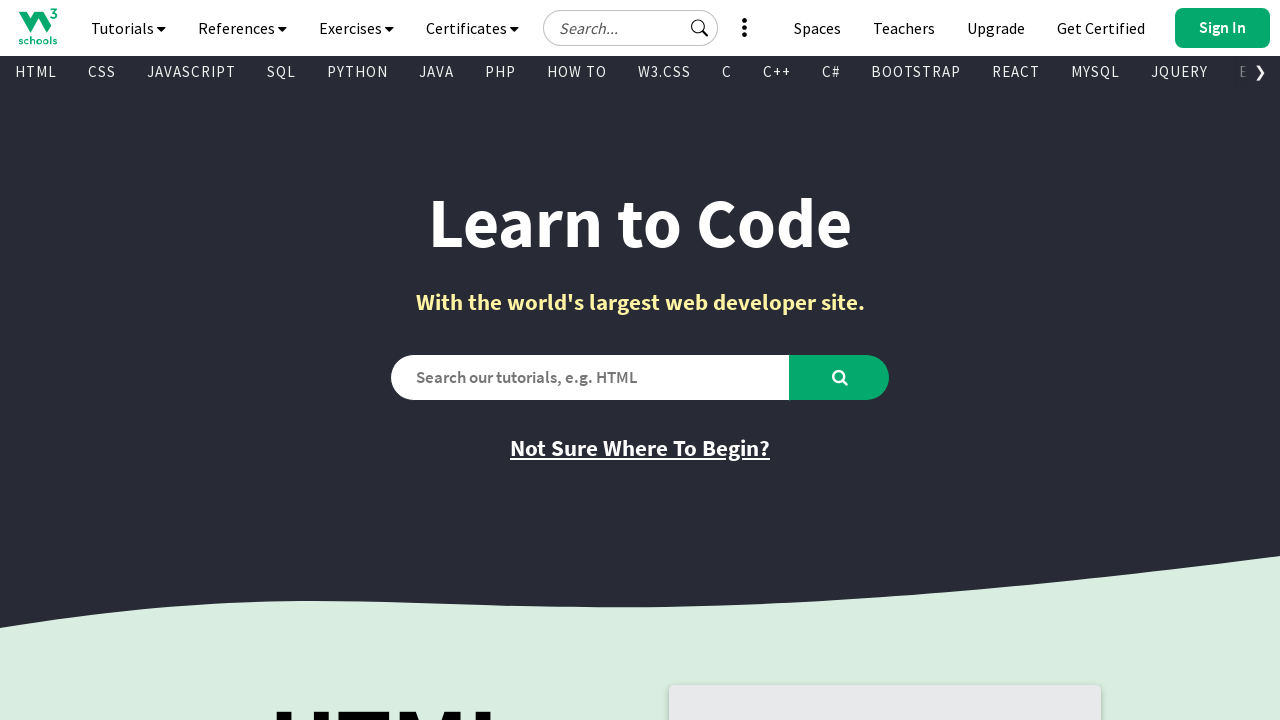

Retrieved text content from visible link: '
        
          Introduction to Programming
        
      '
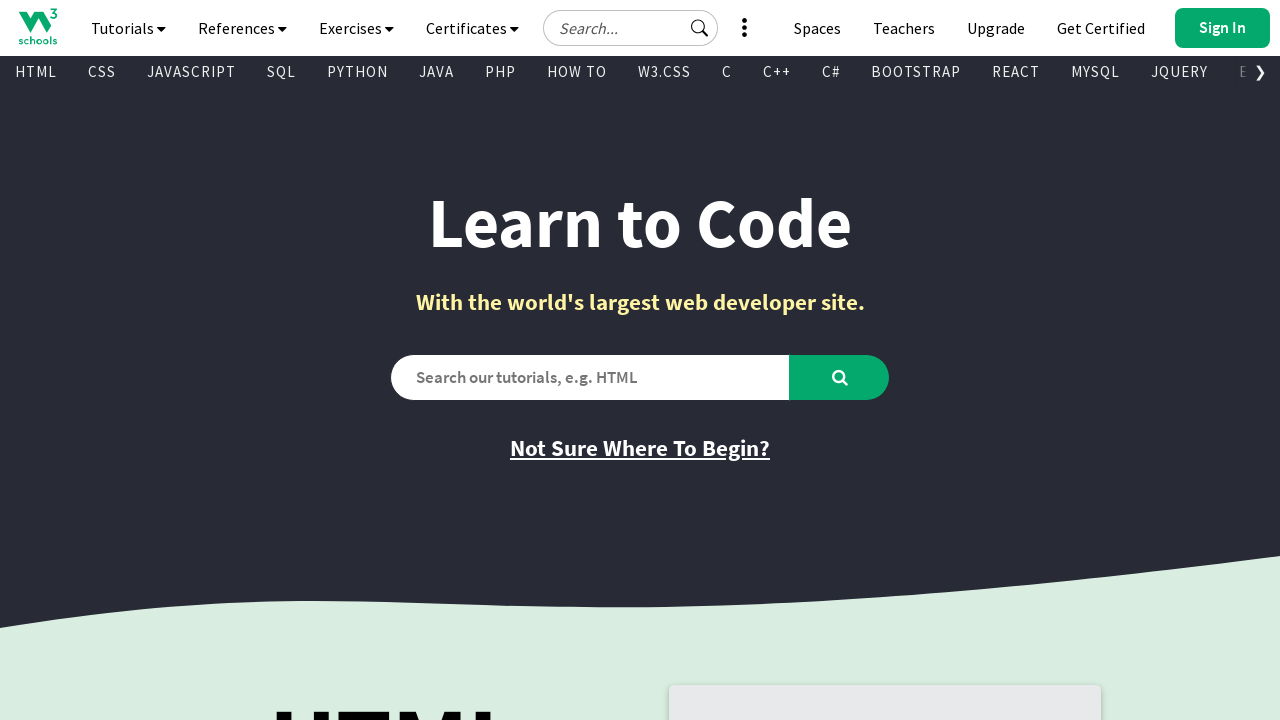

Retrieved href attribute from link: '/programming/index.php'
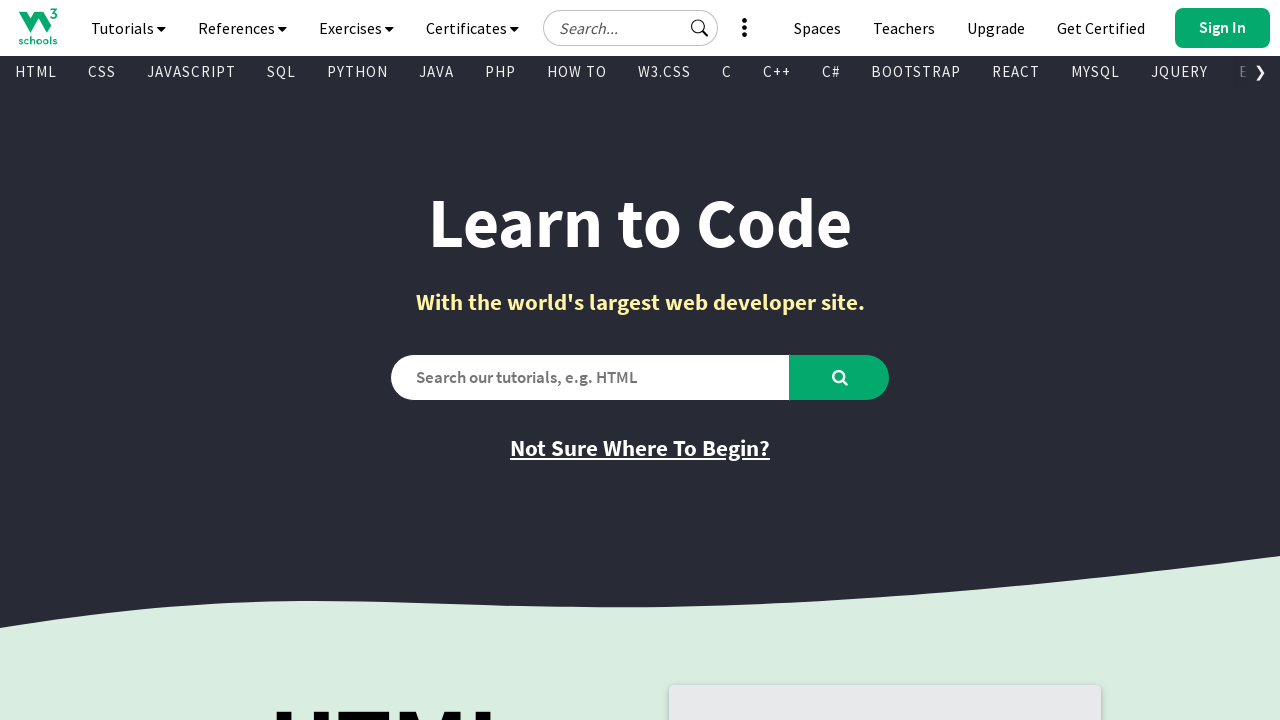

Retrieved text content from visible link: '
        
          Bash
        
      '
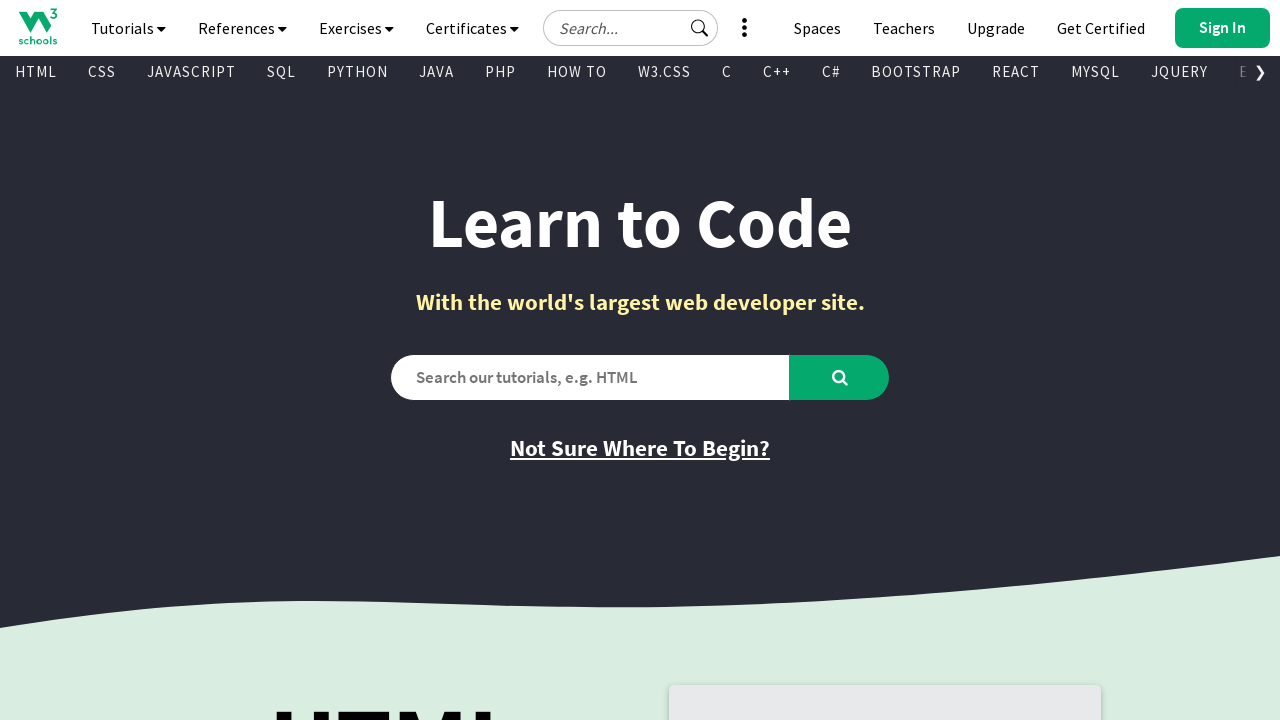

Retrieved href attribute from link: '/bash/index.php'
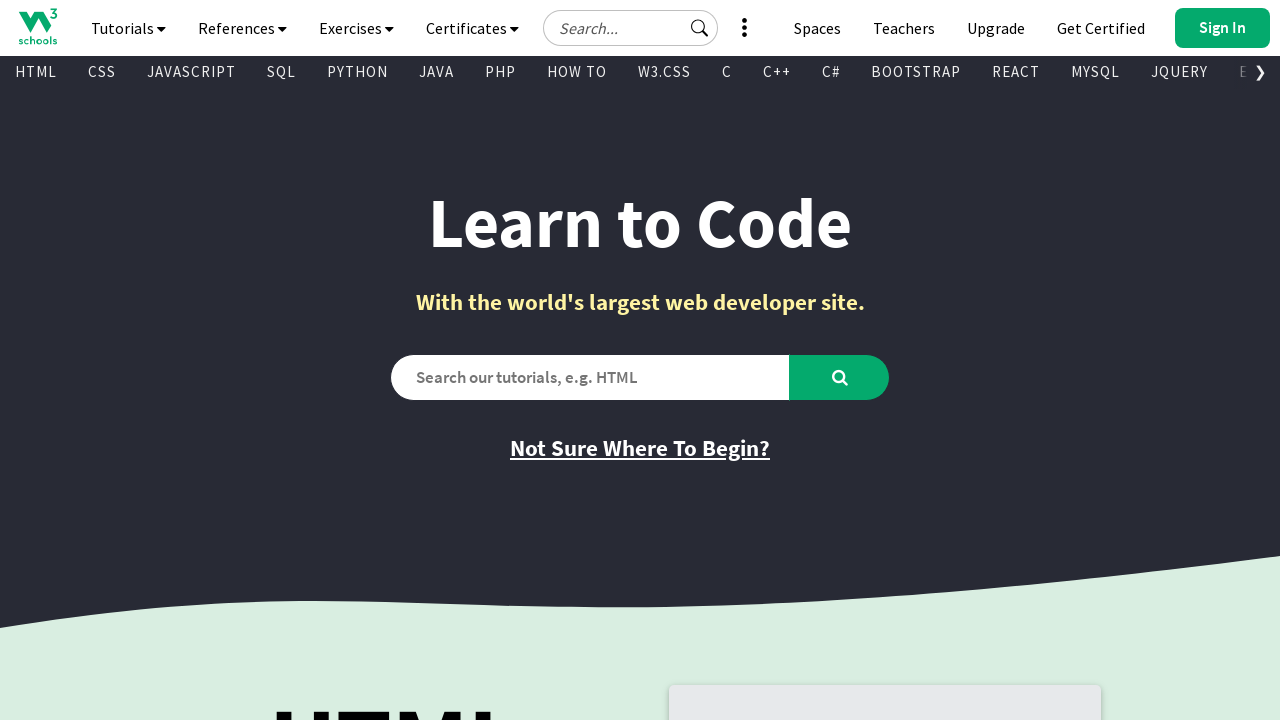

Retrieved text content from visible link: '
        
          Swift
        
      '
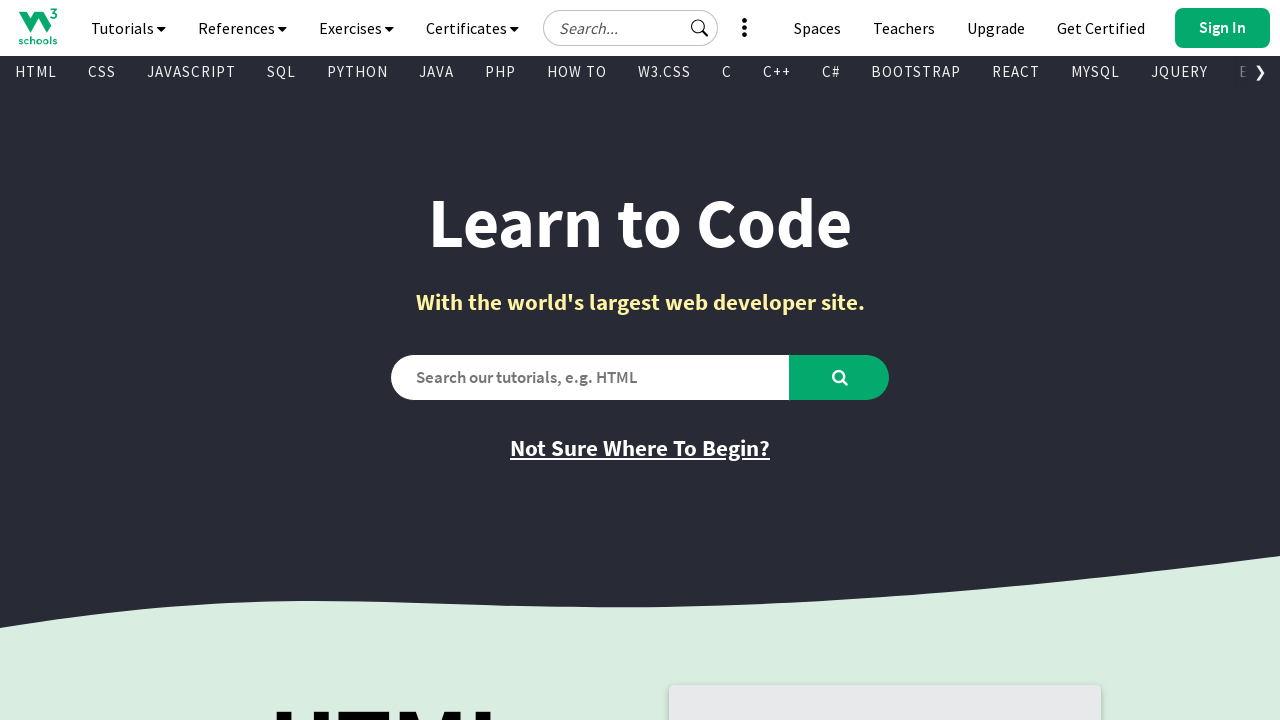

Retrieved href attribute from link: '/swift/default.asp'
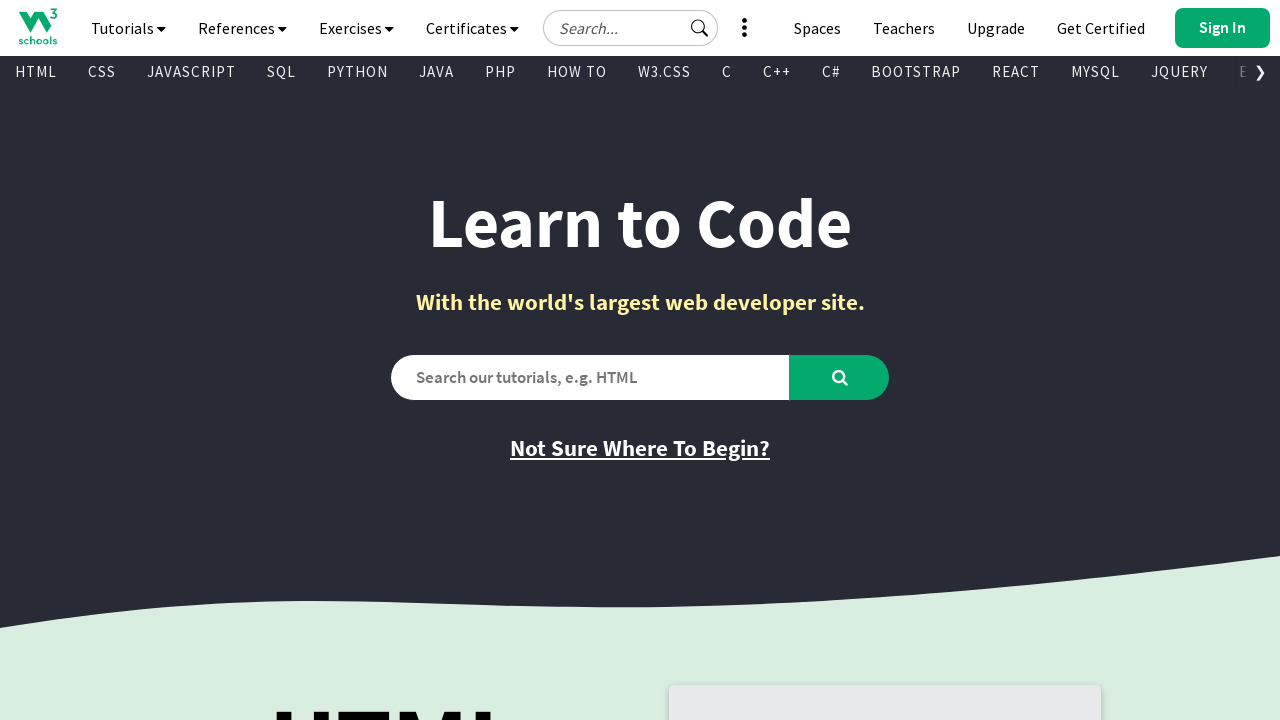

Retrieved text content from visible link: '
        
          Angular
        
      '
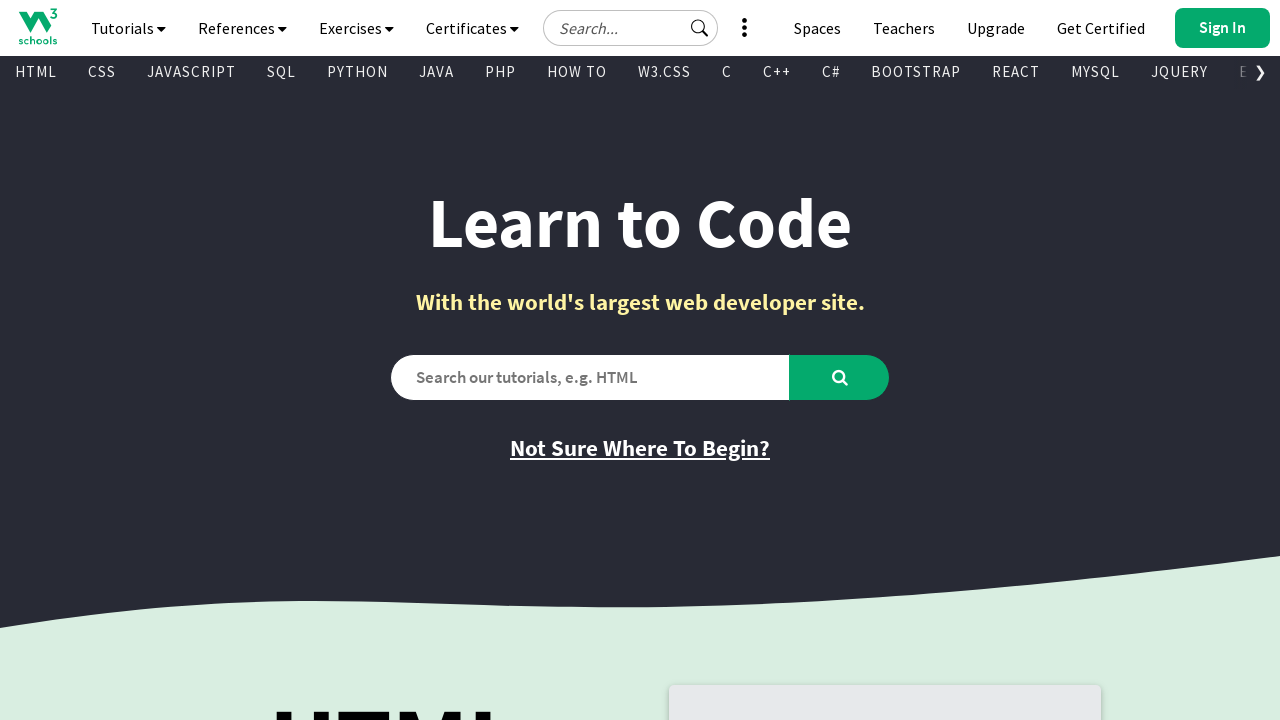

Retrieved href attribute from link: '/angular/default.asp'
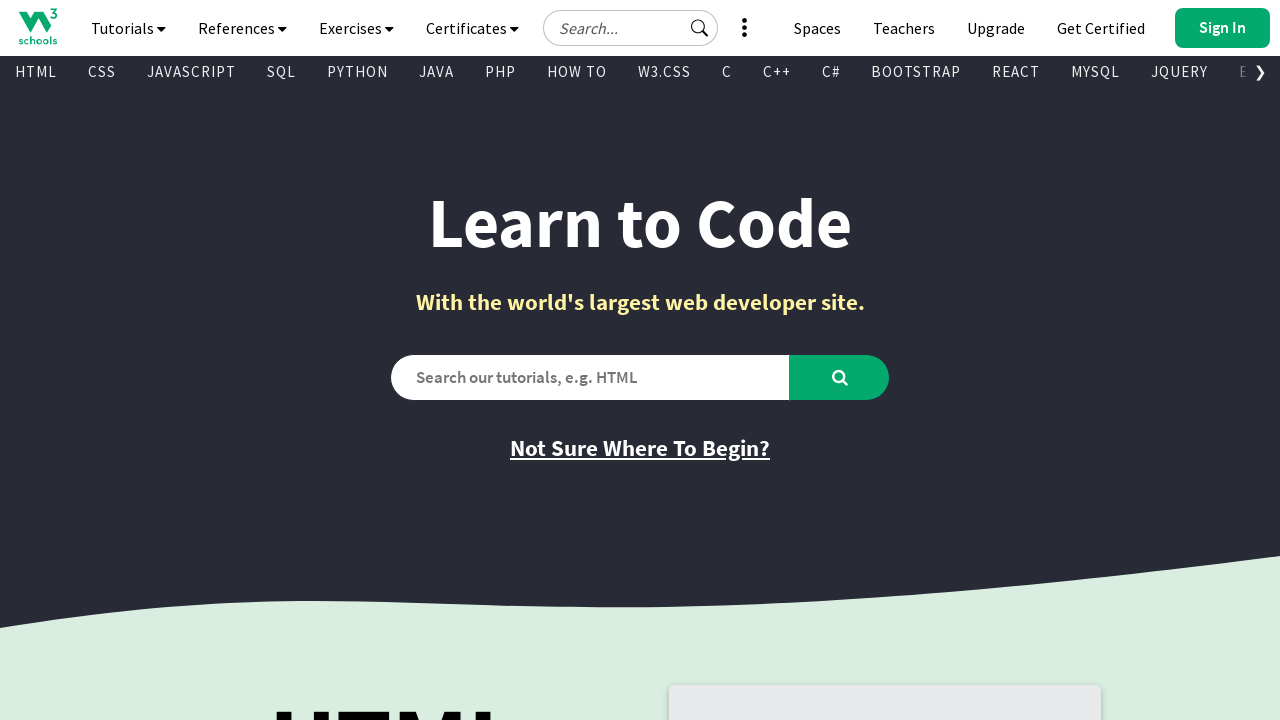

Retrieved text content from visible link: 'Sign Up'
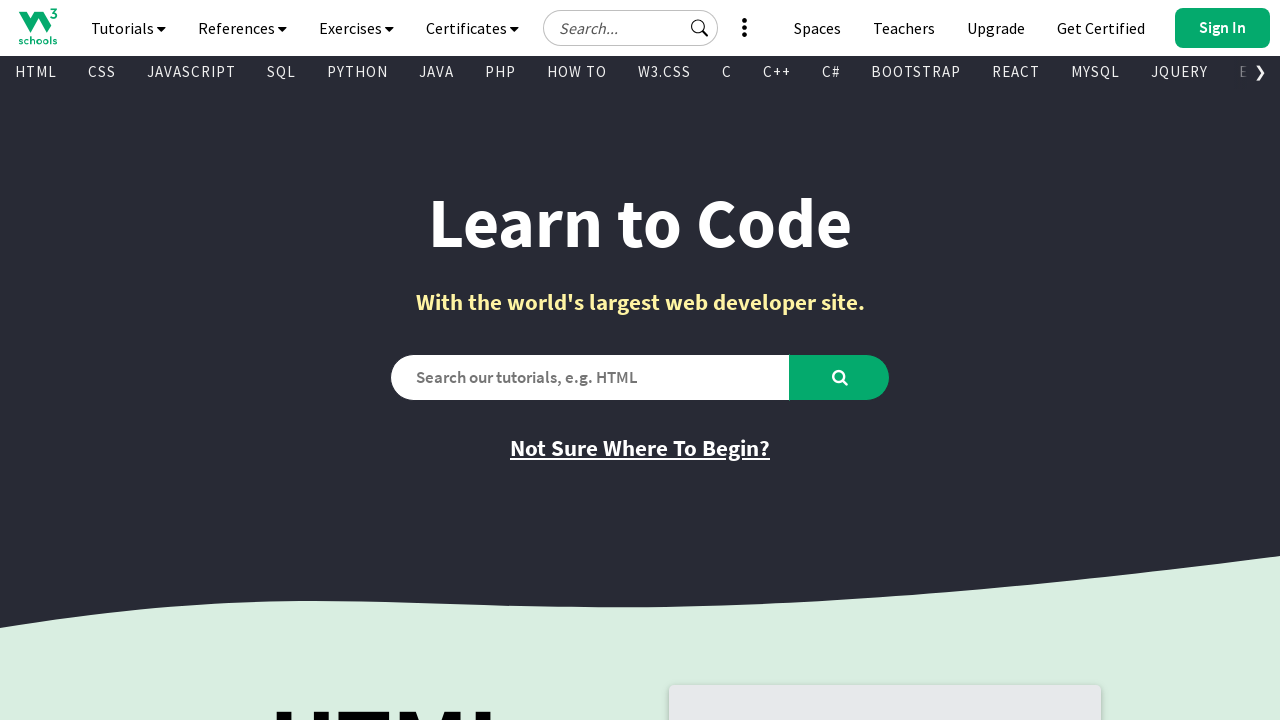

Retrieved href attribute from link: 'https://profile.w3schools.com/sign-up?redirect_url=https%3A%2F%2Fwww.w3schools.com%2F'
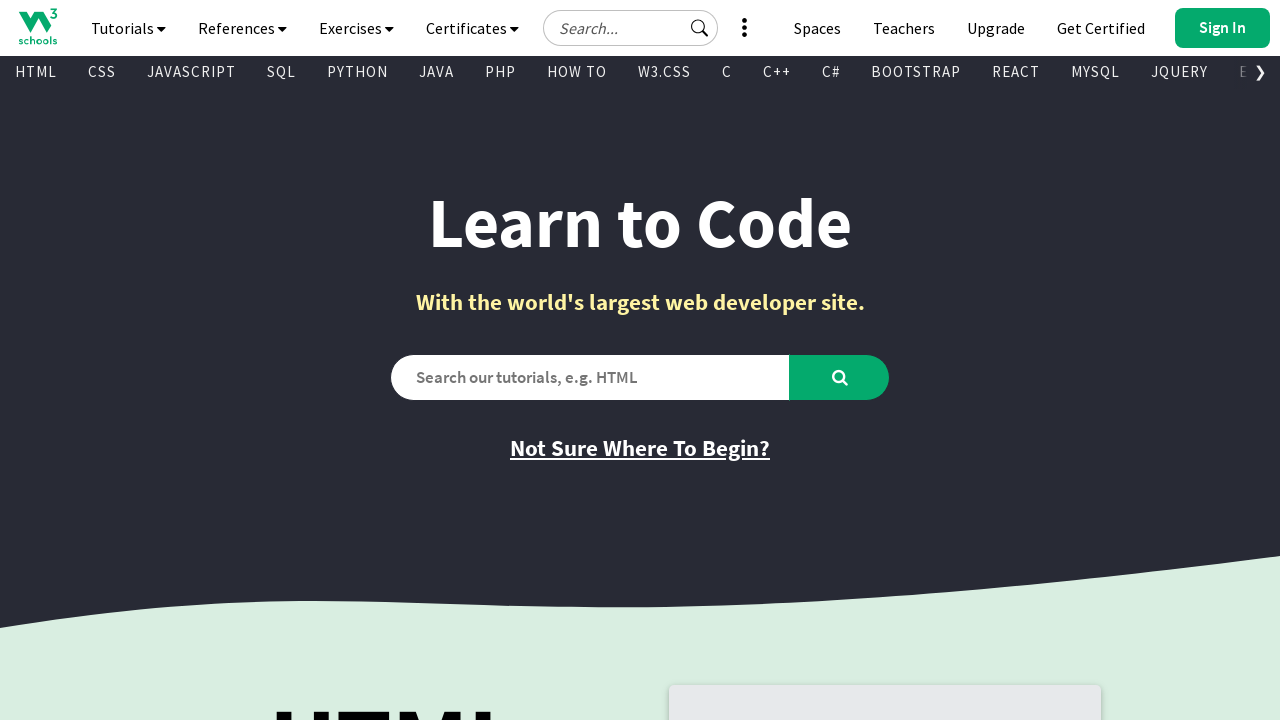

Retrieved text content from visible link: 'Try Frontend Editor (HTML/CSS/JS)'
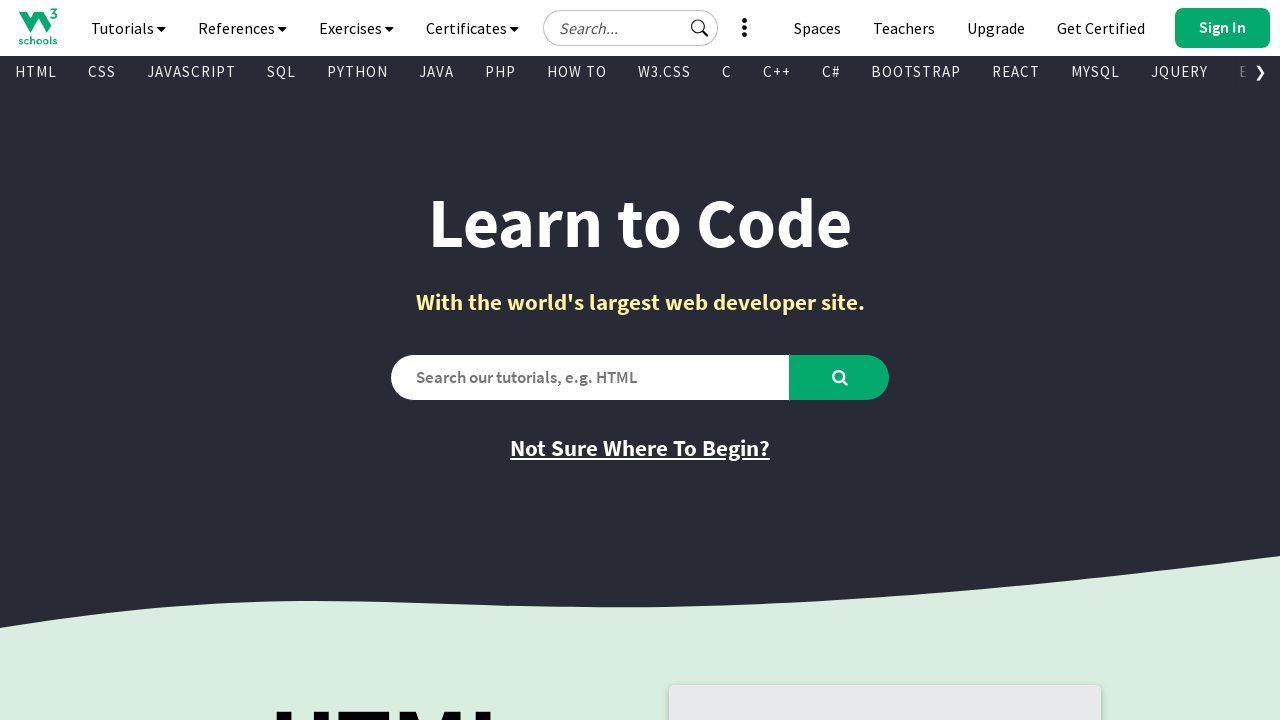

Retrieved href attribute from link: '/tryit/tryit.asp?filename=tryhtml_hello'
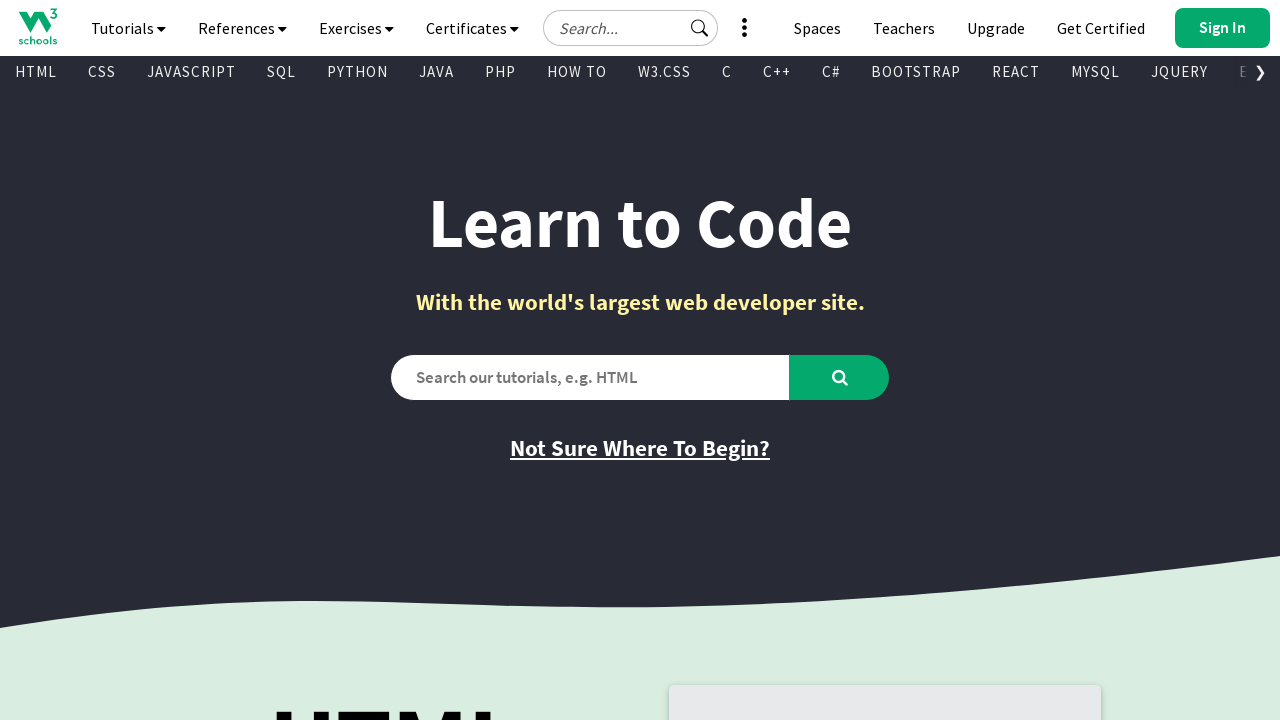

Retrieved text content from visible link: 'Try Backend Editor (Python/PHP/Java/C..)'
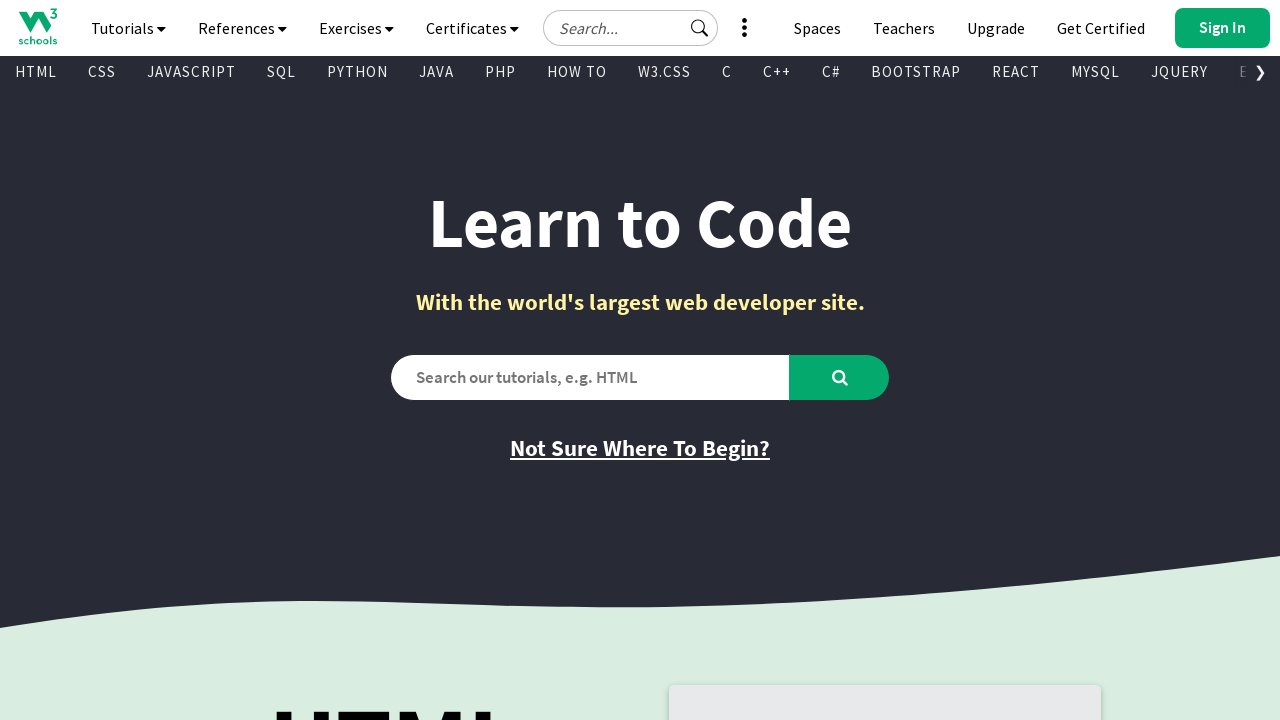

Retrieved href attribute from link: '/tryit/trycompiler.asp?filename=demo_python'
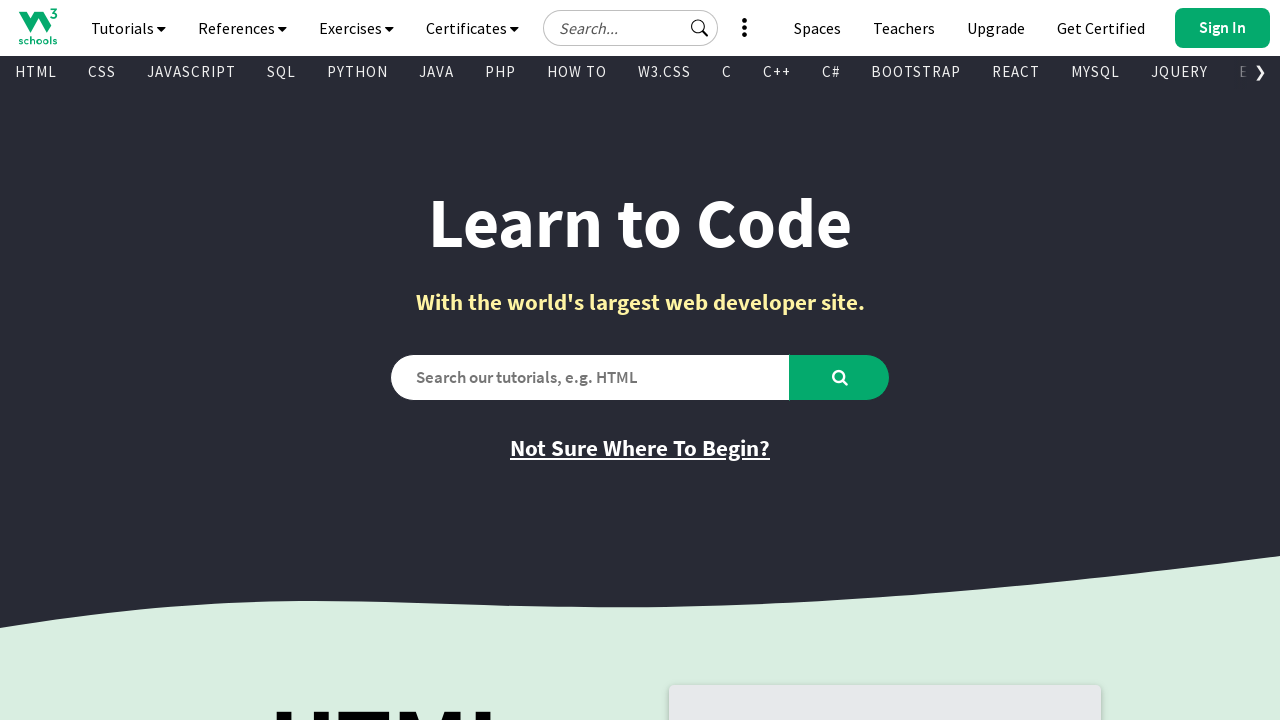

Retrieved text content from visible link: 'W3Schools Spaces'
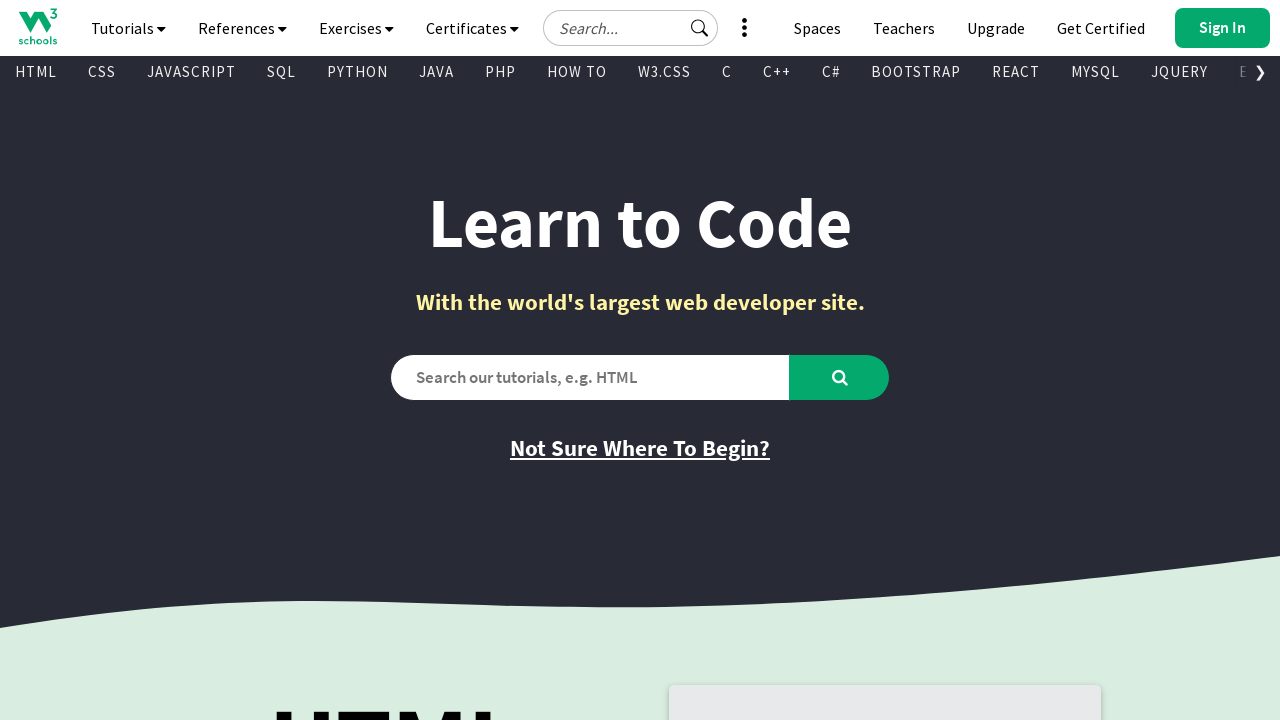

Retrieved href attribute from link: '/spaces/index.php'
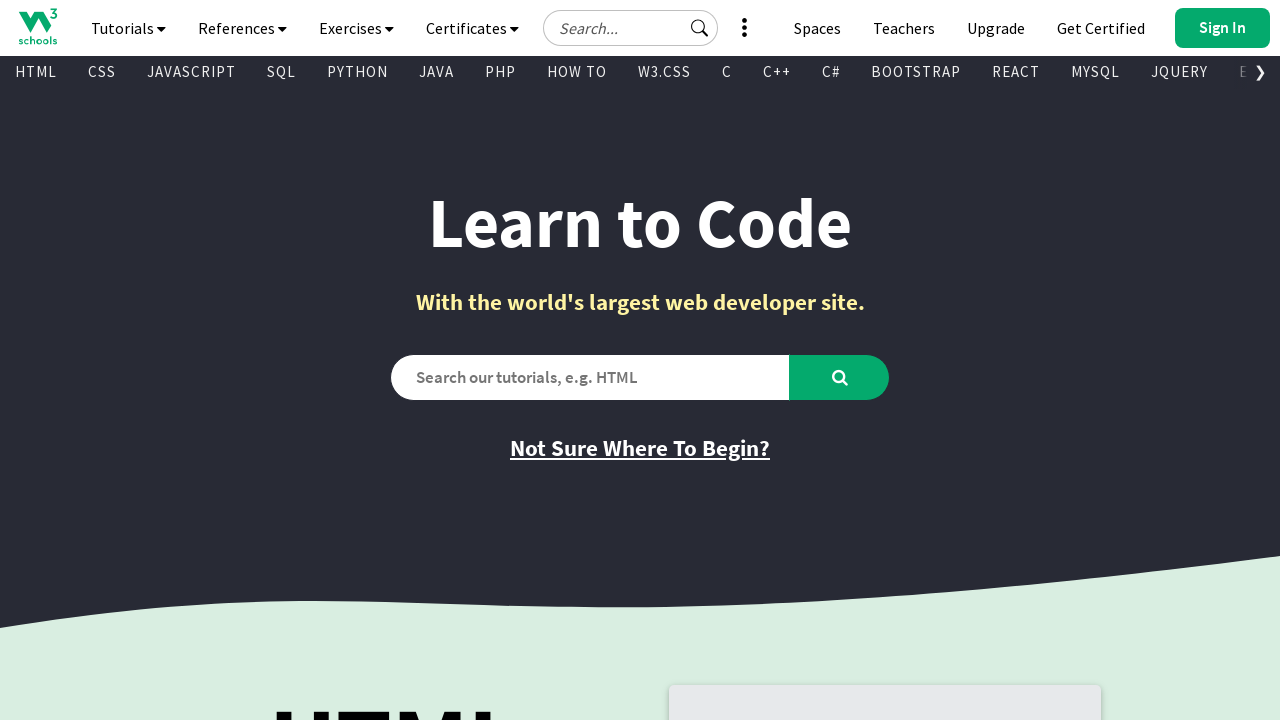

Retrieved text content from visible link: 'Learn More'
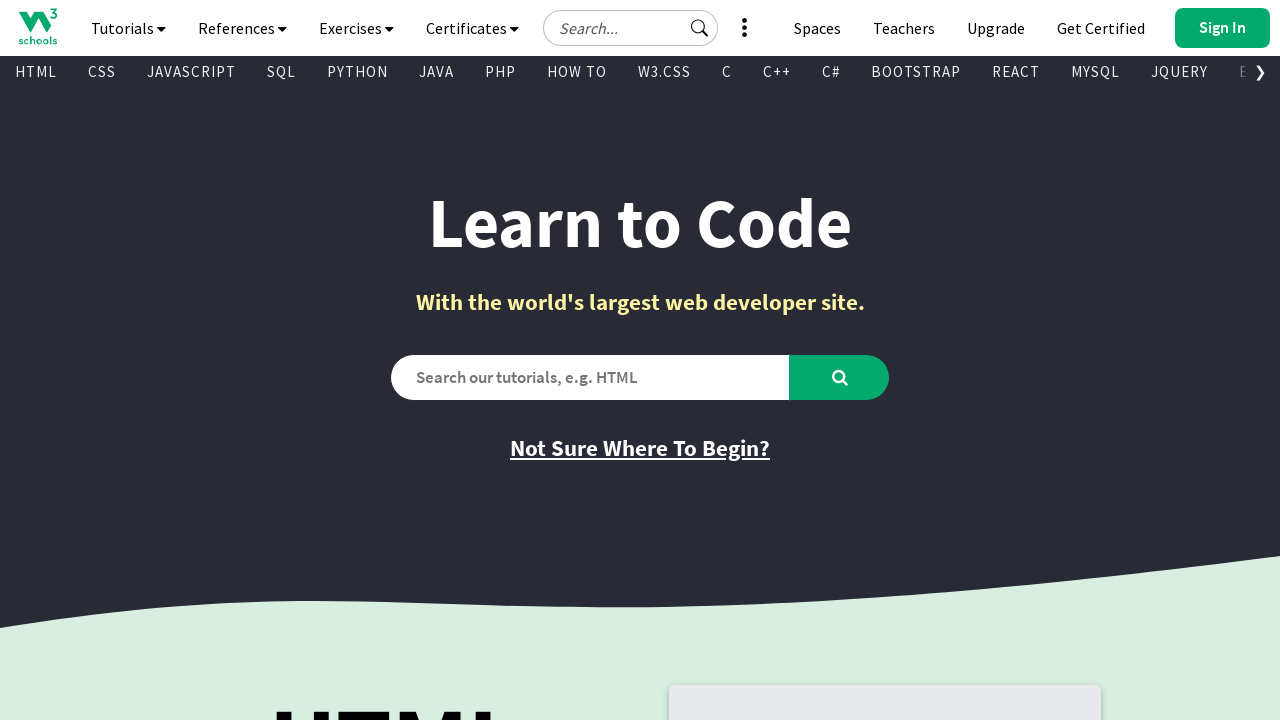

Retrieved href attribute from link: '/spaces/index.php'
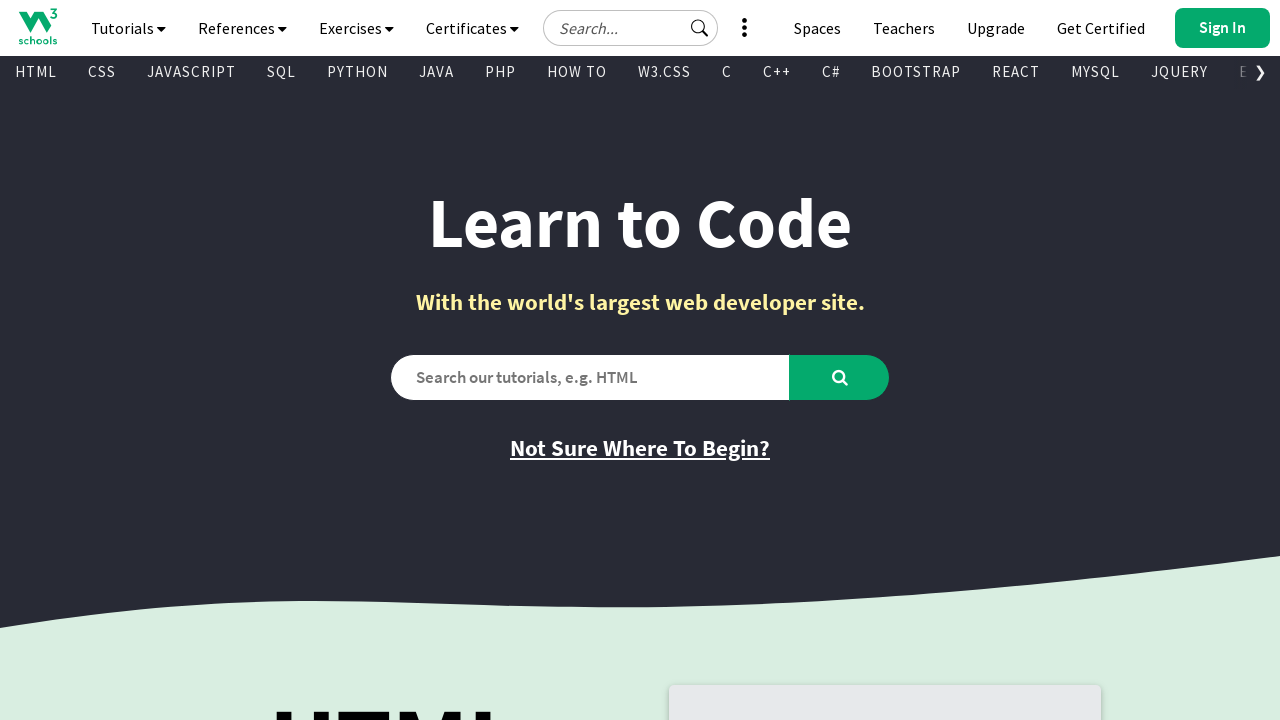

Retrieved text content from visible link: 'Learn More'
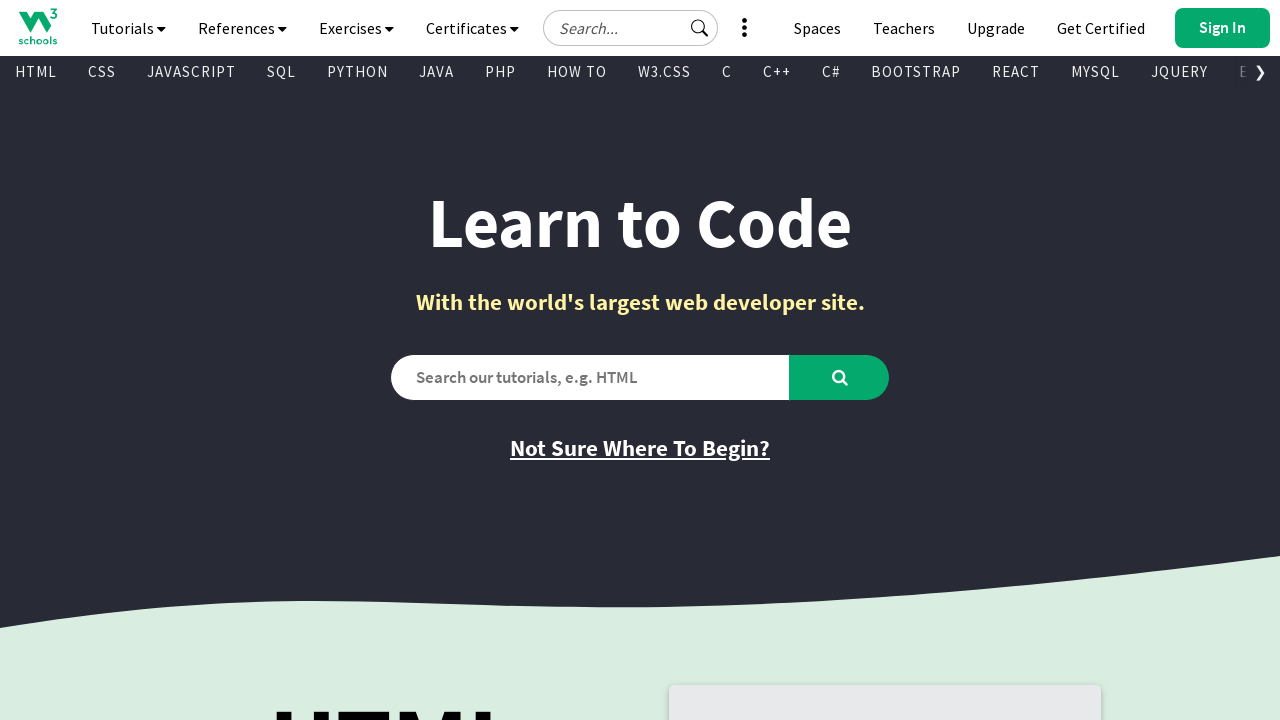

Retrieved href attribute from link: 'https://order.w3schools.com/plans'
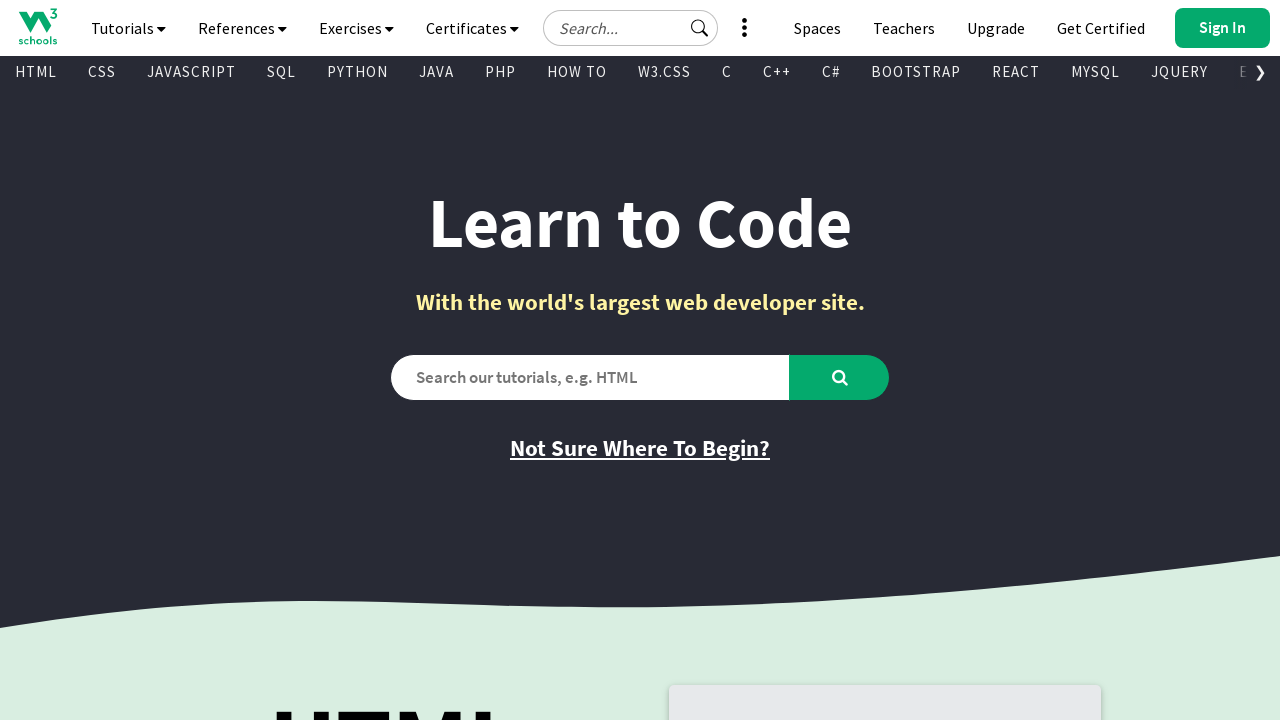

Retrieved text content from visible link: 'Learn More'
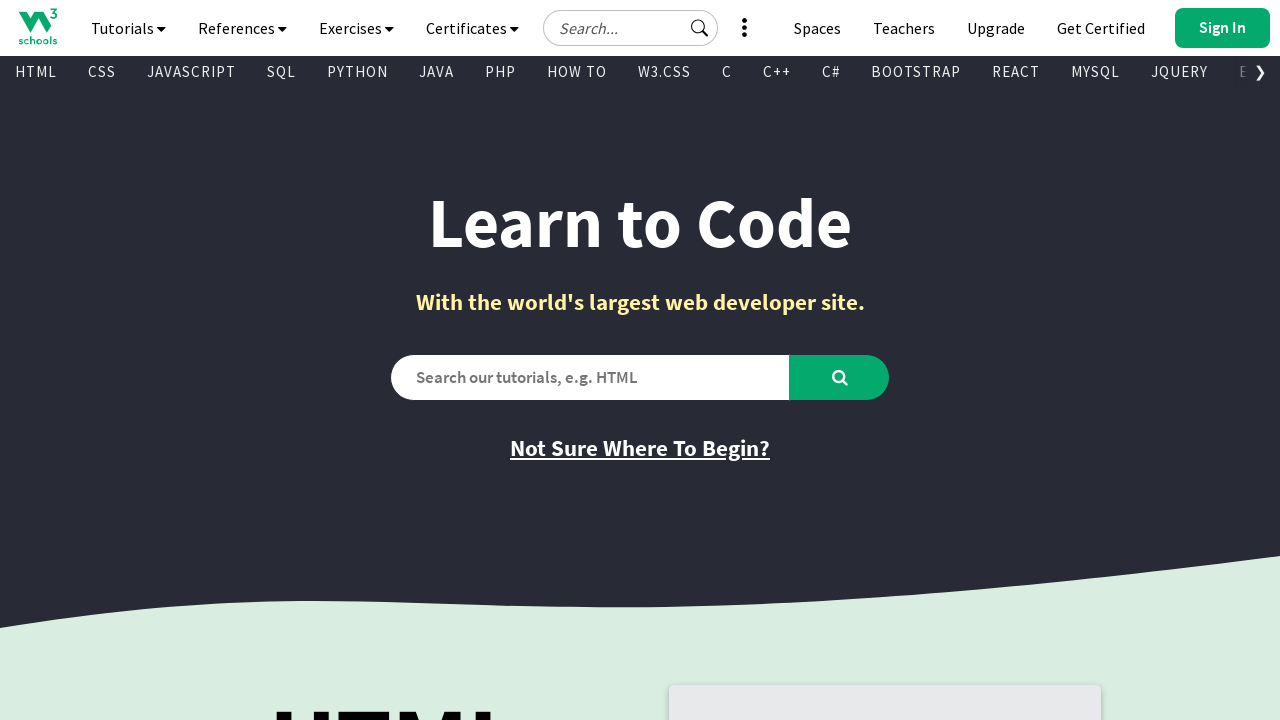

Retrieved href attribute from link: '/academy/index.php'
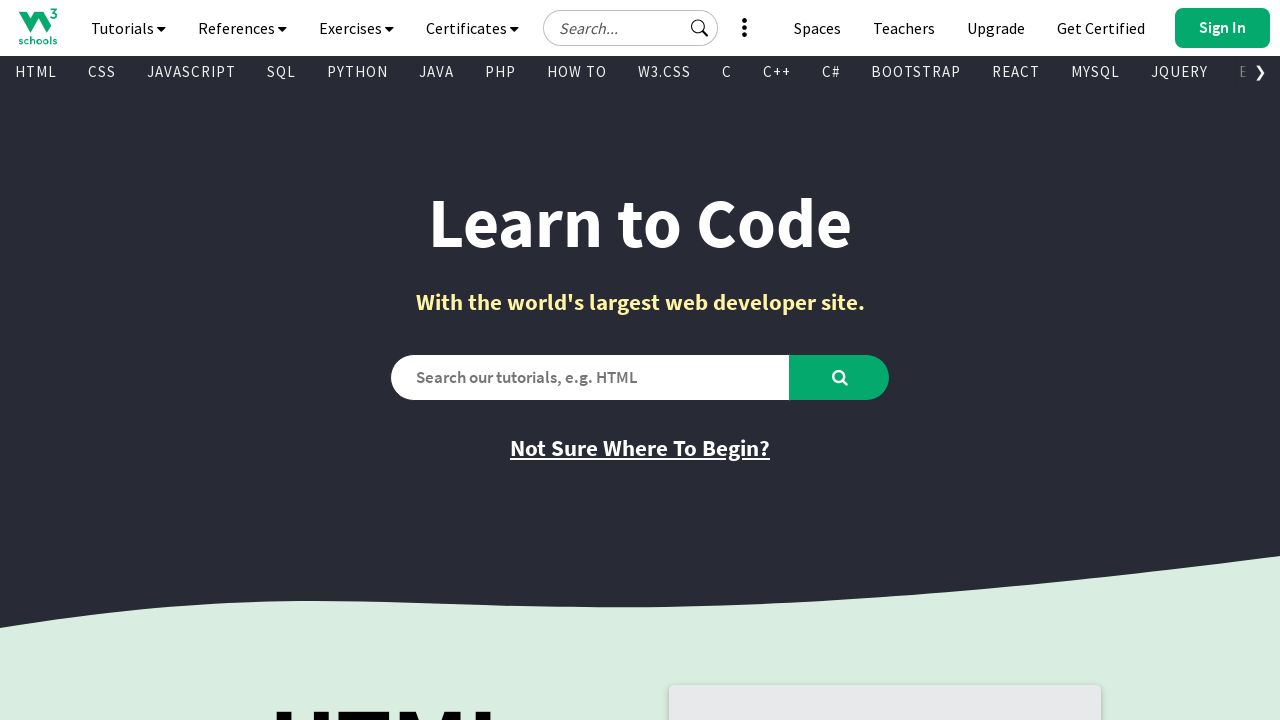

Retrieved text content from visible link: '
      
        
        
      
      '
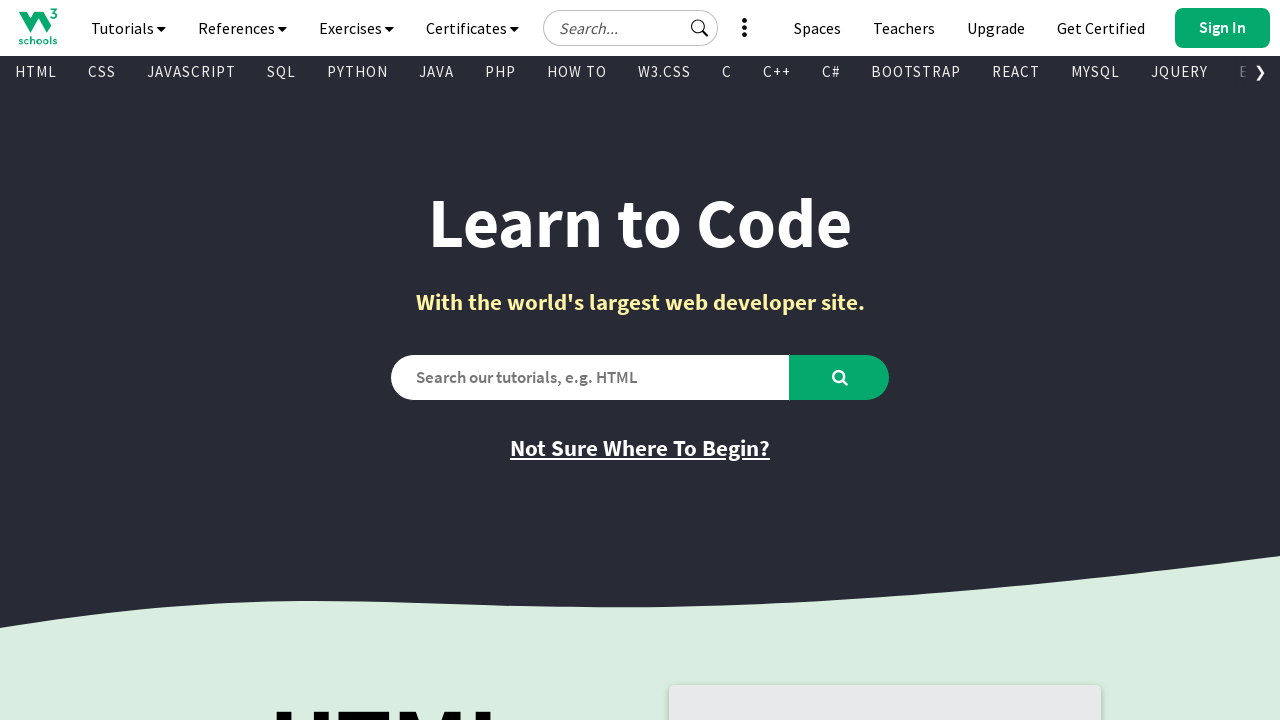

Retrieved href attribute from link: '/academy/index.php'
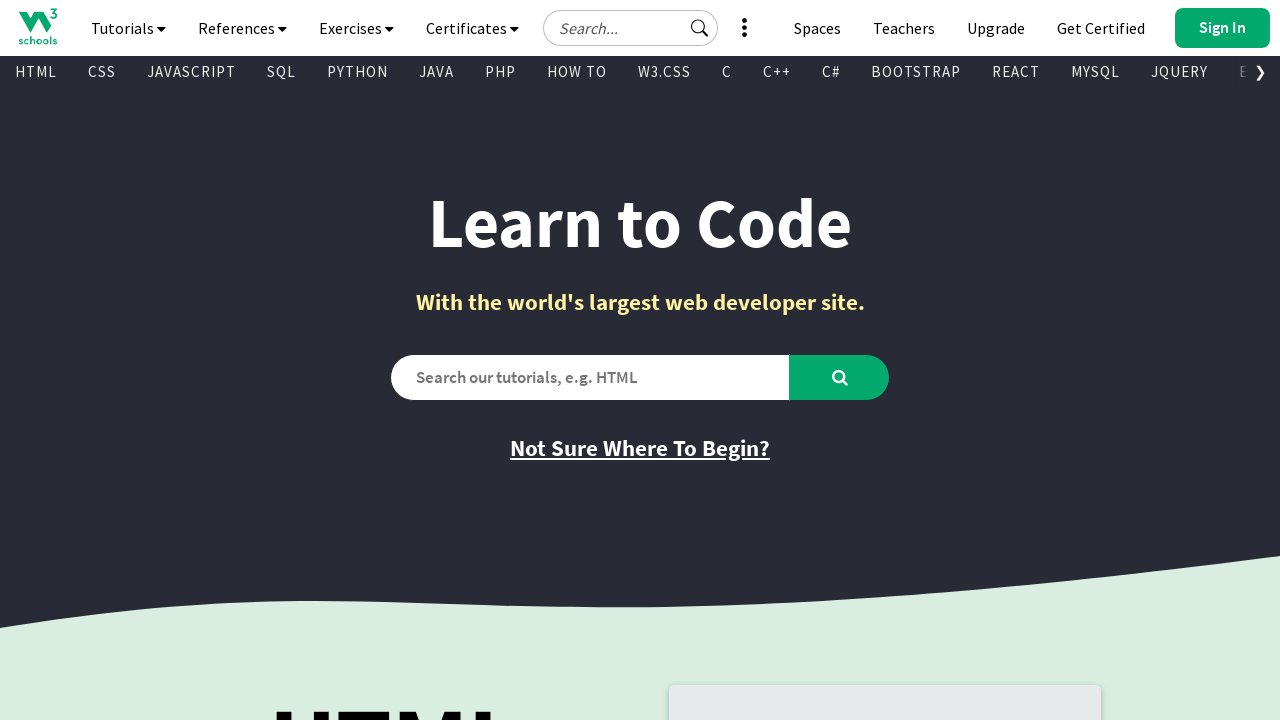

Retrieved text content from visible link: '
    
      
      
    
  '
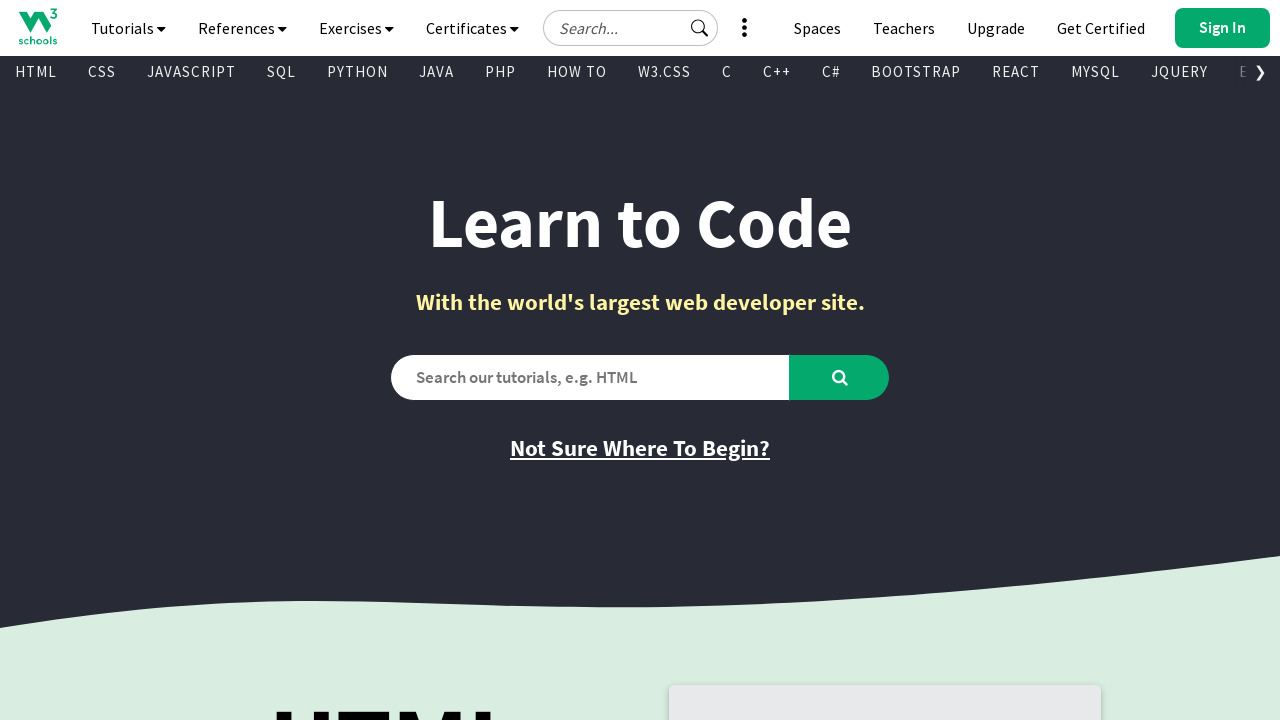

Retrieved href attribute from link: '/colors/colors_picker.asp'
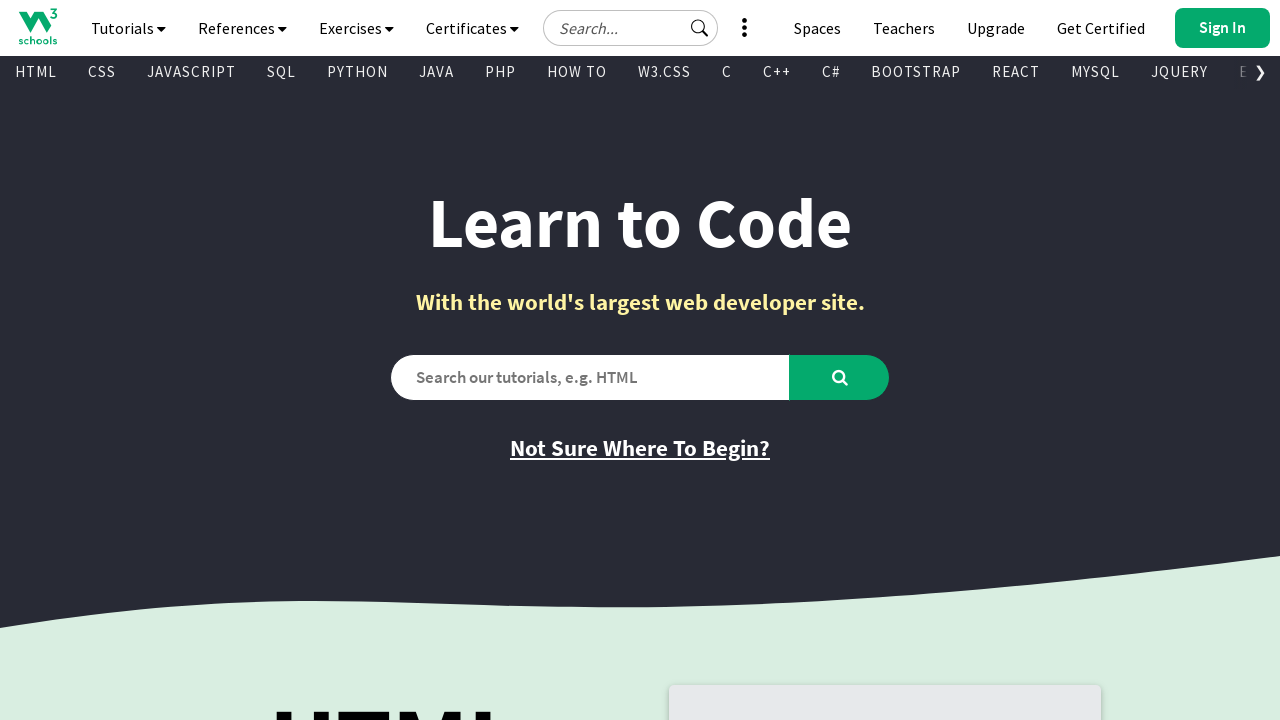

Retrieved text content from visible link: 'Play Game'
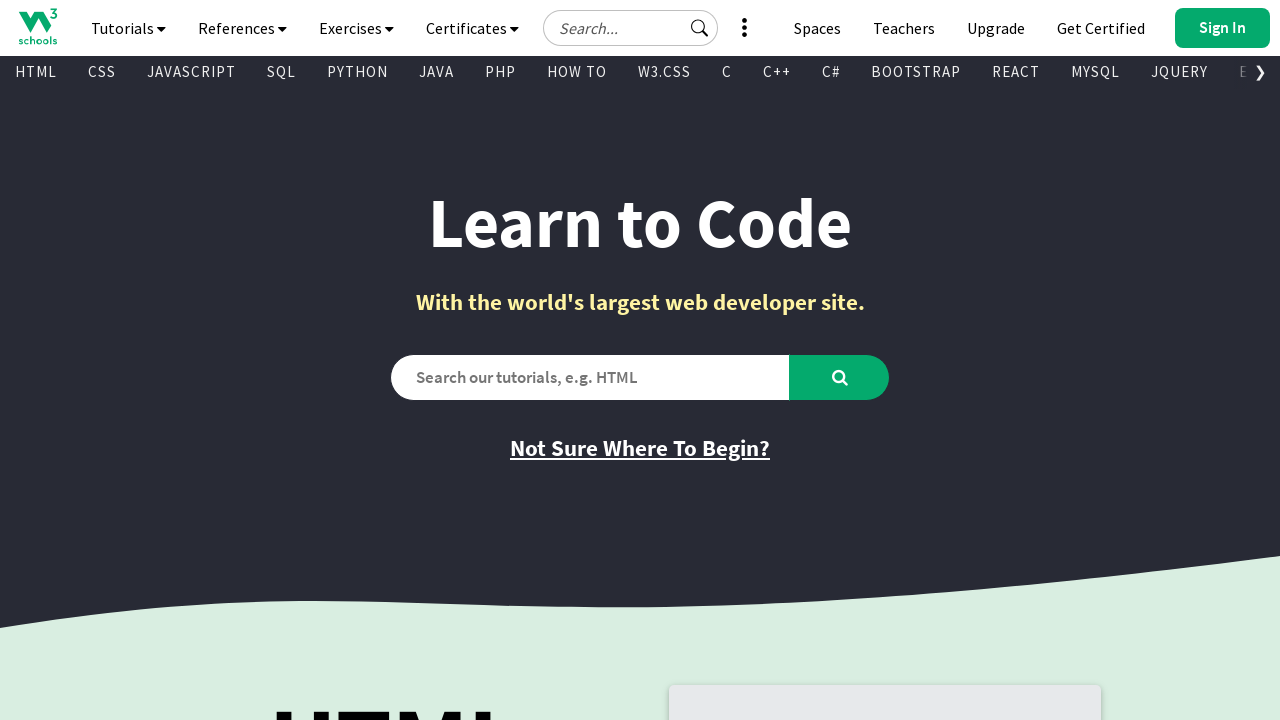

Retrieved href attribute from link: '/codegame/index.html'
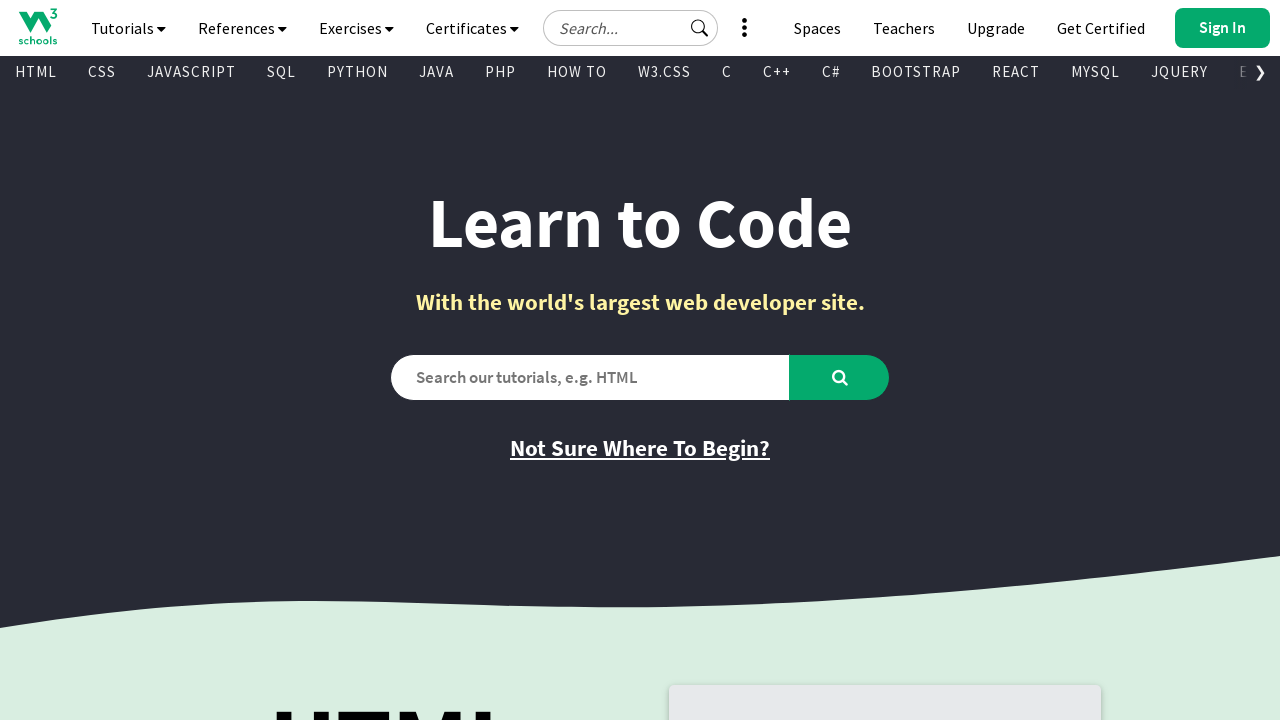

Retrieved text content from visible link: 'Exercises'
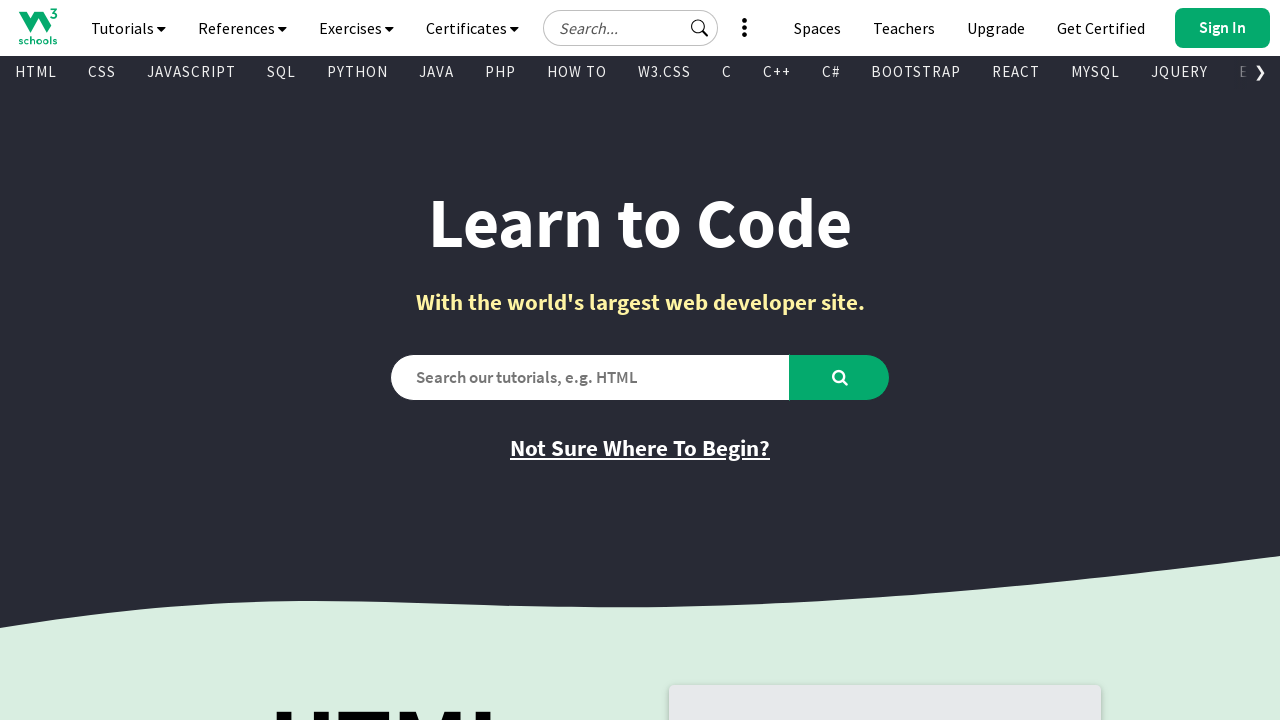

Retrieved href attribute from link: '/exercises/index.php'
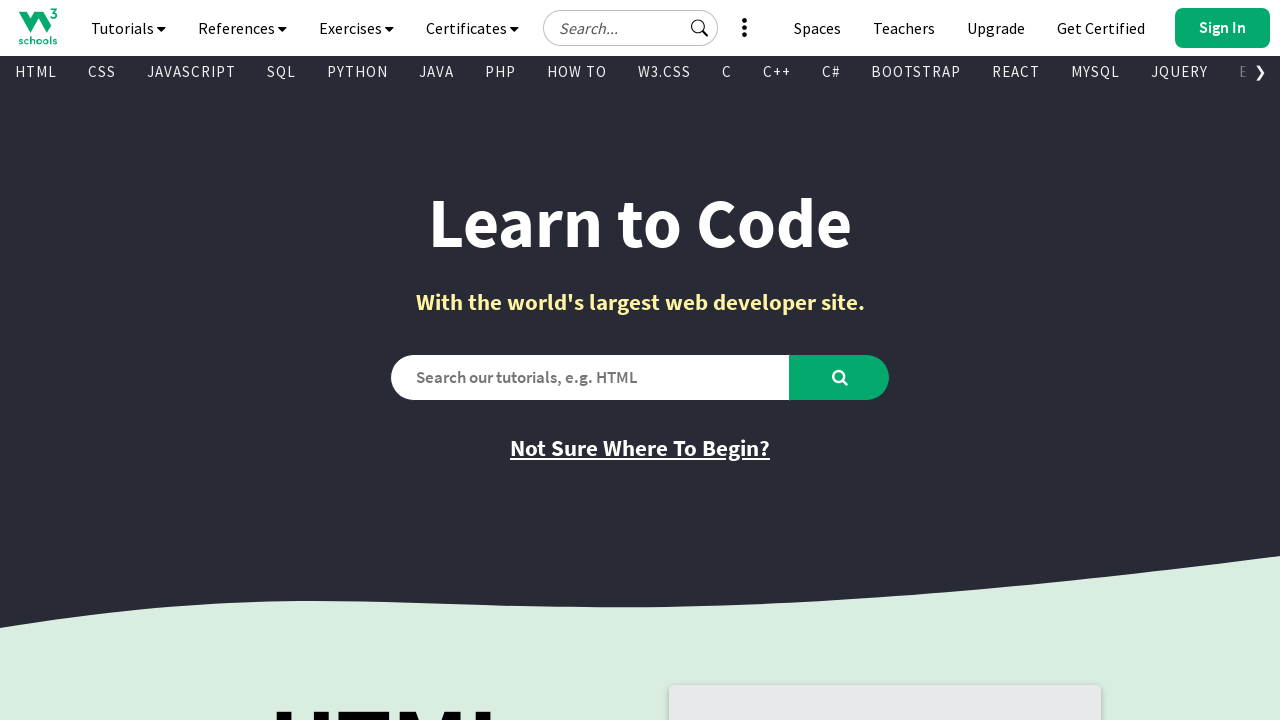

Retrieved text content from visible link: 'Quizzes'
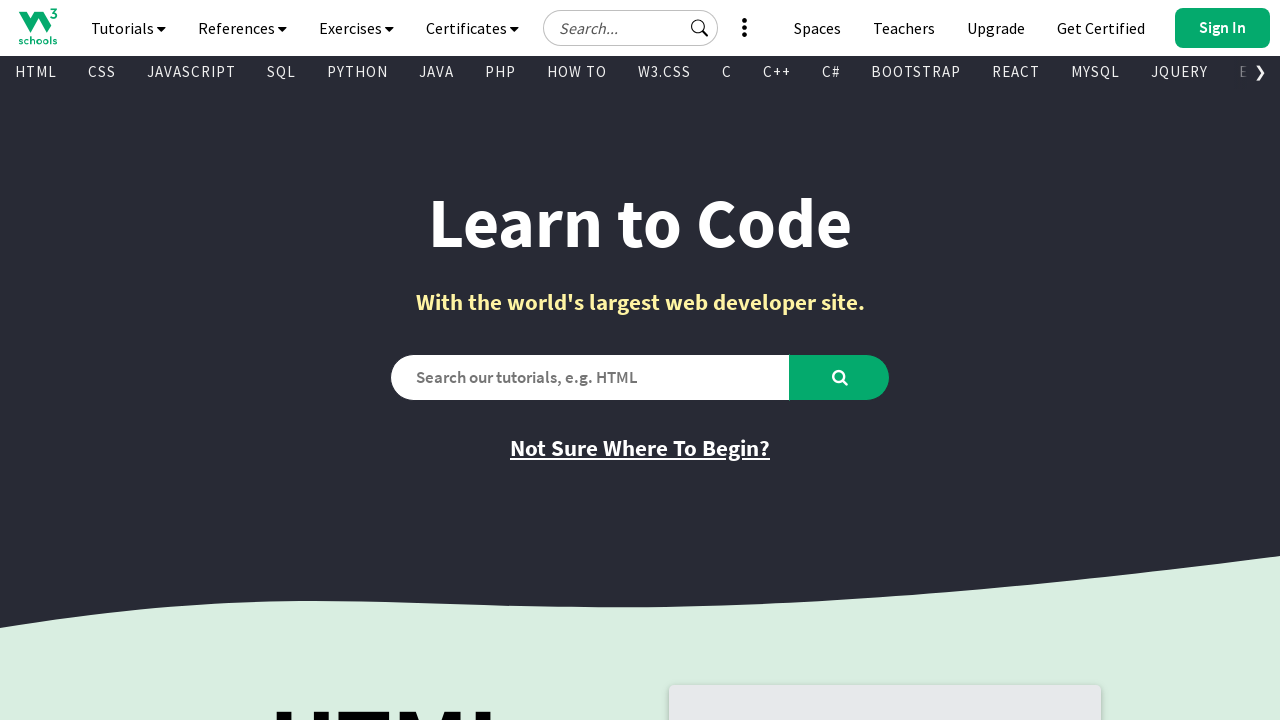

Retrieved href attribute from link: '/quiztest/default.asp'
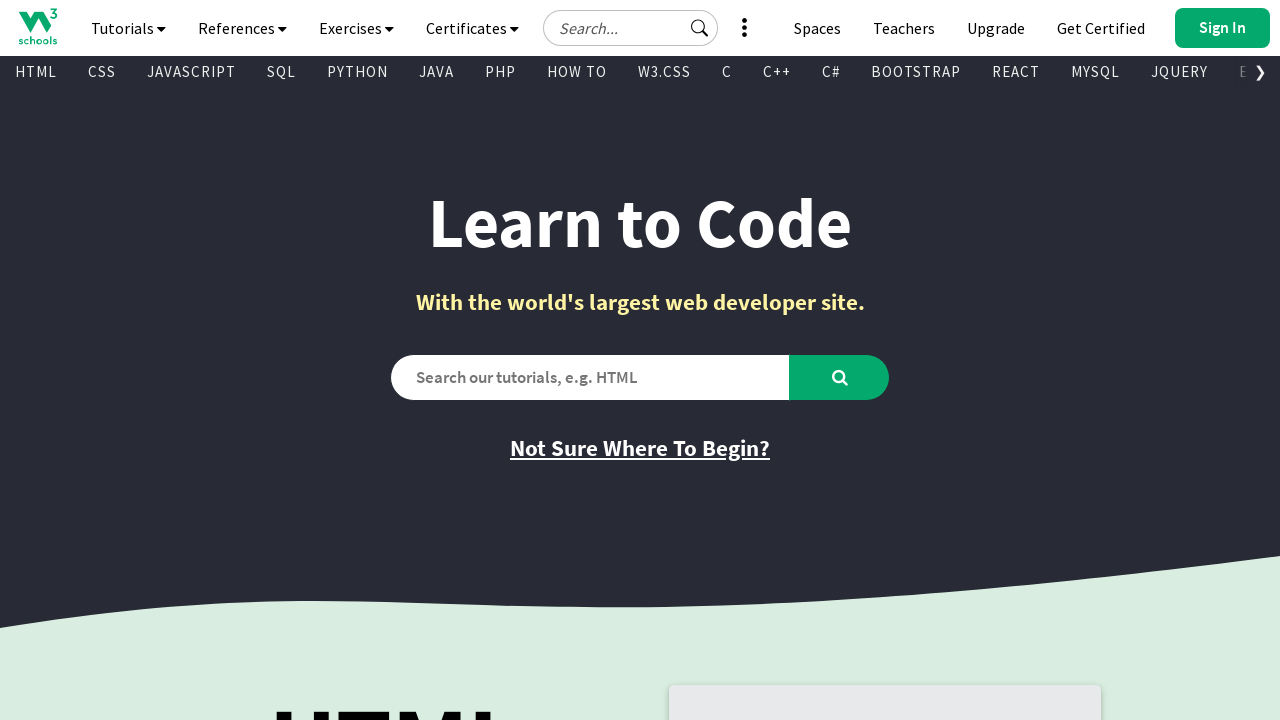

Retrieved text content from visible link: '
      
        
        
      
    '
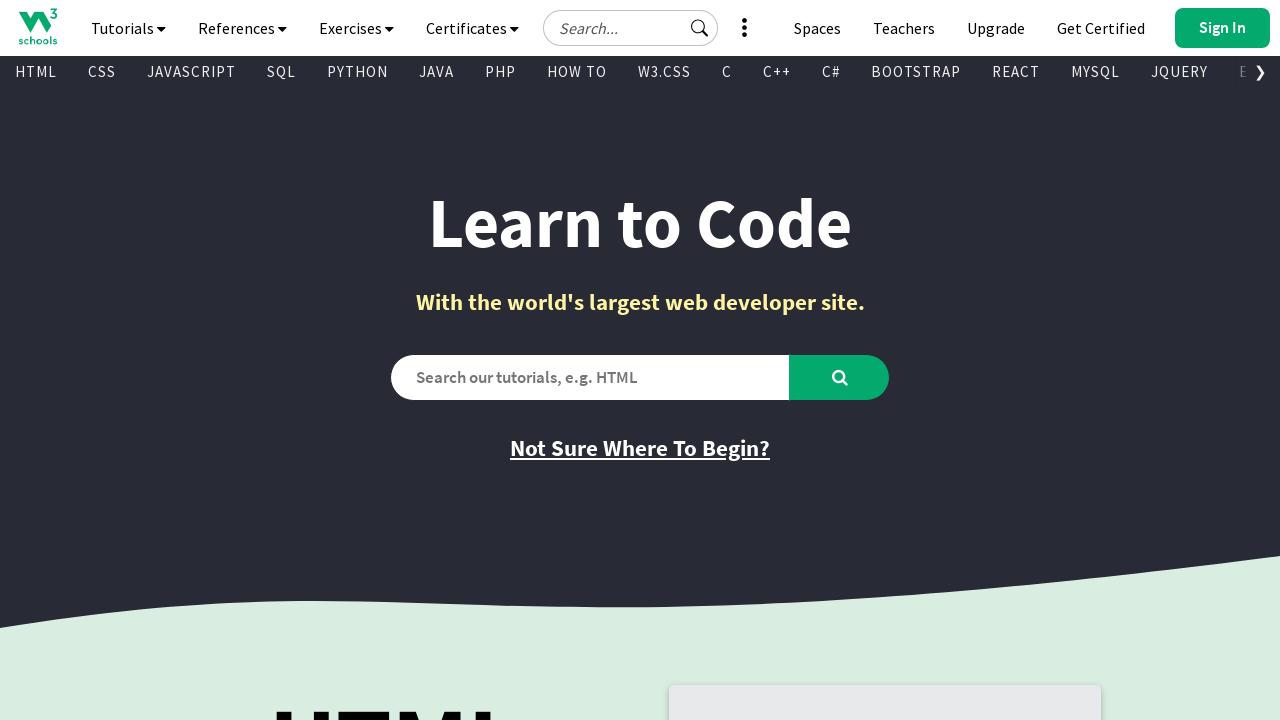

Retrieved href attribute from link: '/w3css/w3css_templates.asp'
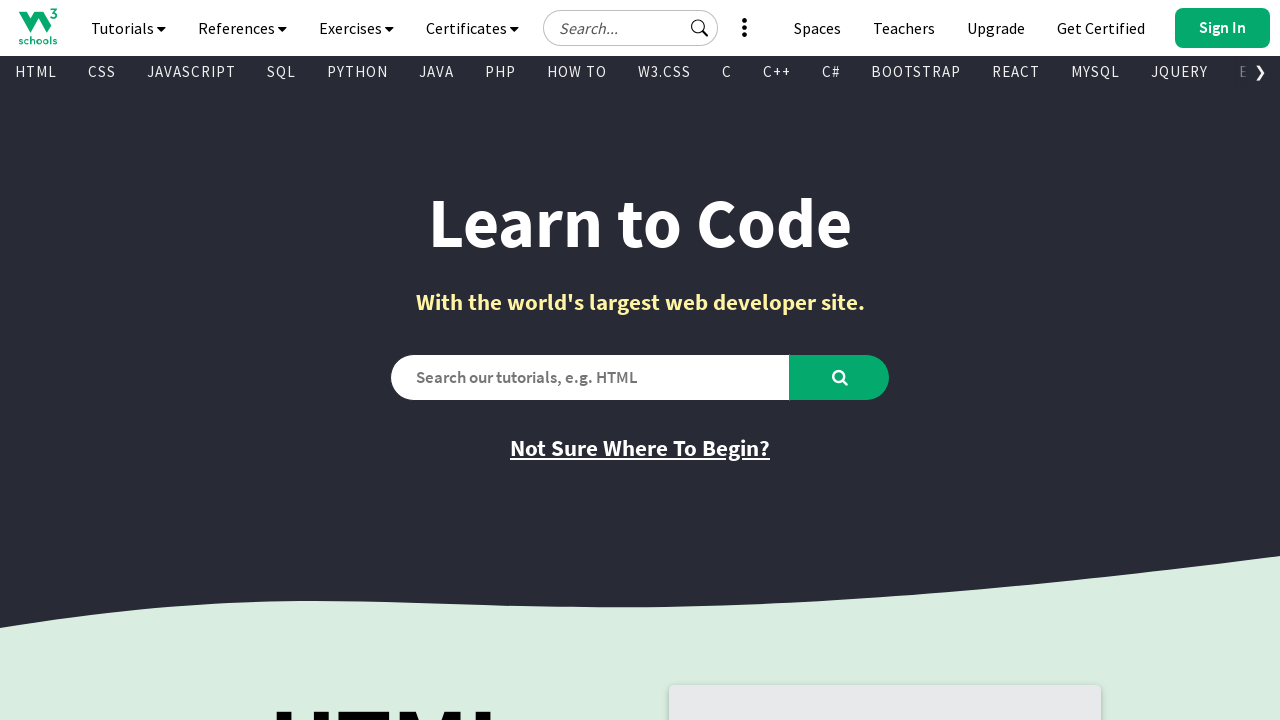

Retrieved text content from visible link: 'Browse Templates'
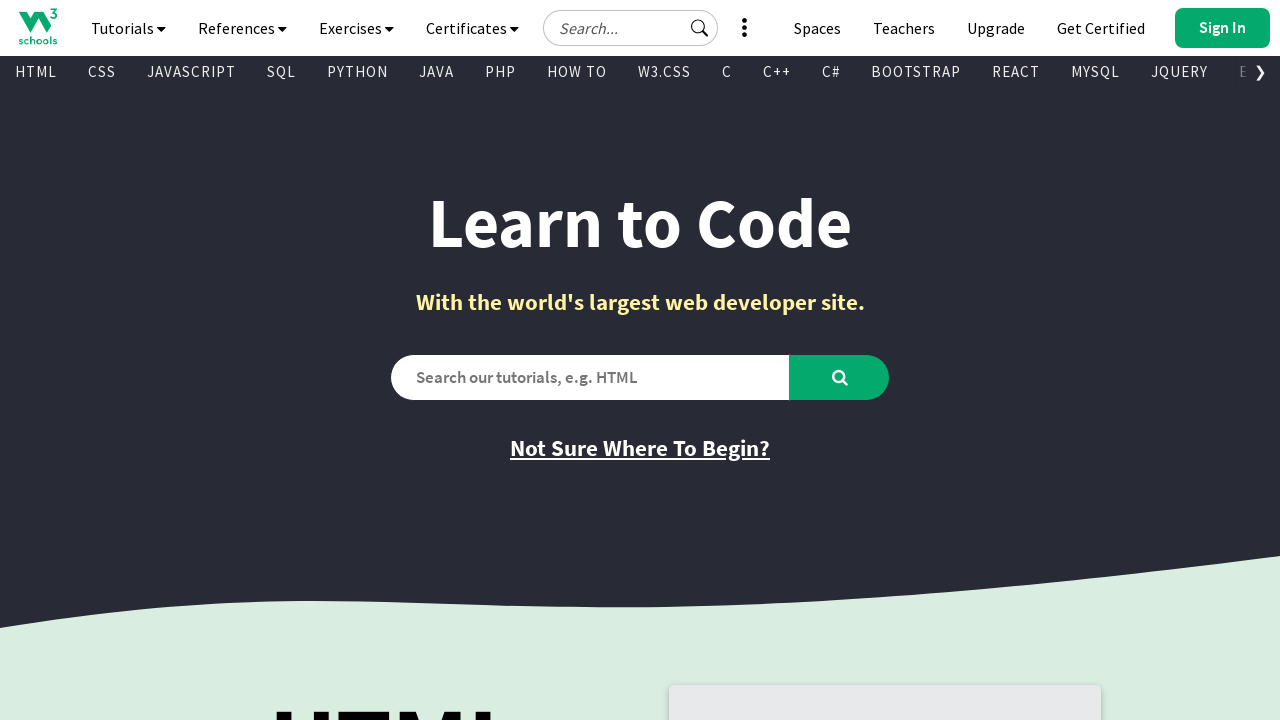

Retrieved href attribute from link: '/w3css/w3css_templates.asp'
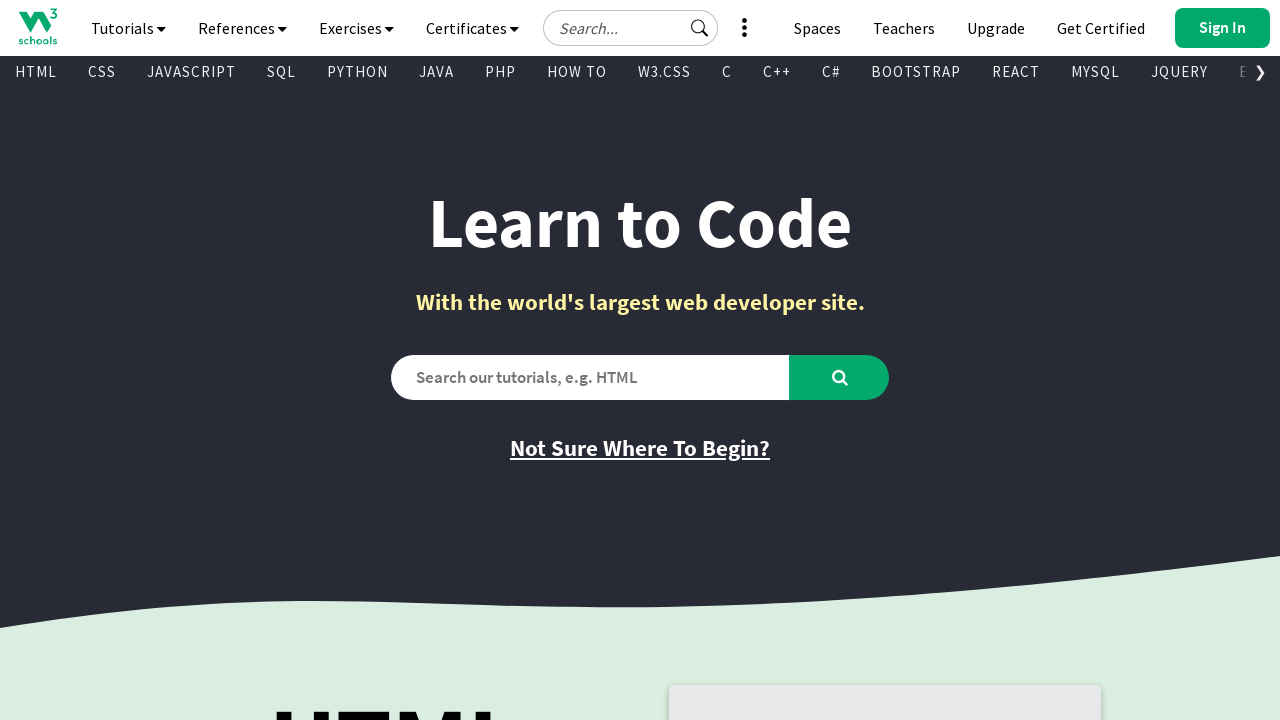

Retrieved text content from visible link: 'Get started'
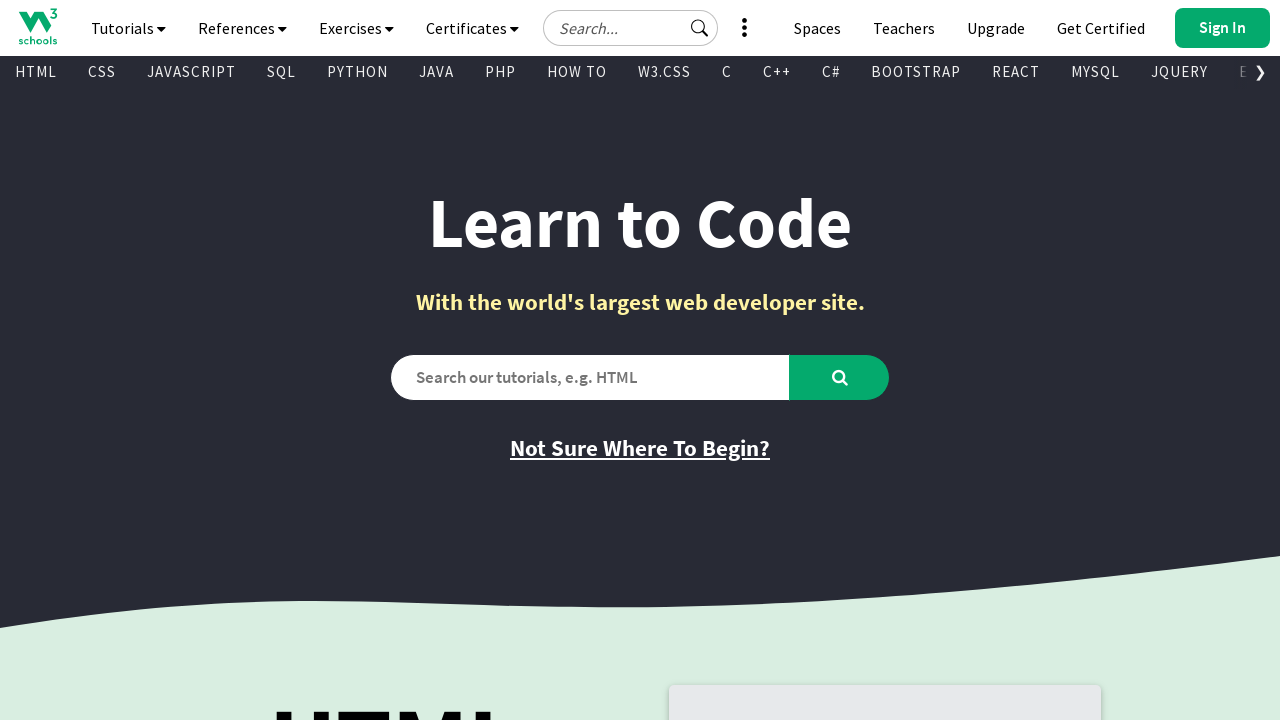

Retrieved href attribute from link: 'https://campus.w3schools.com/collections/course-catalog'
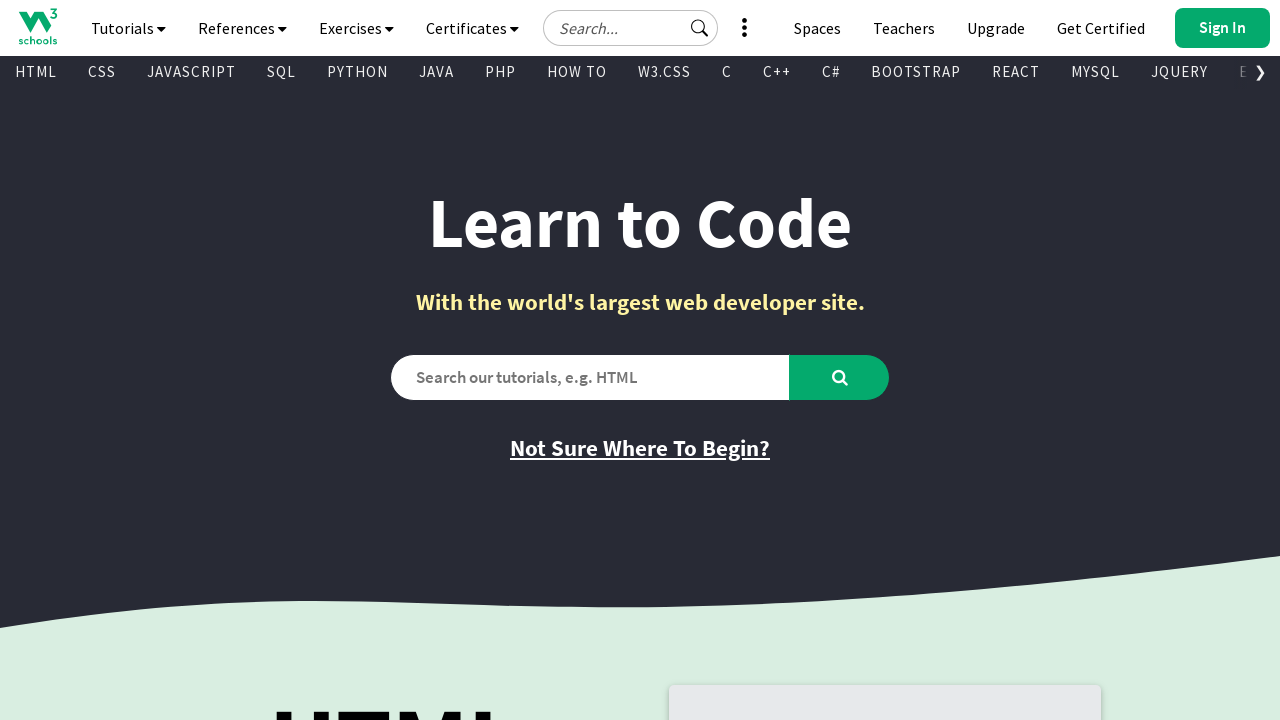

Retrieved text content from visible link: 'Learn How To'
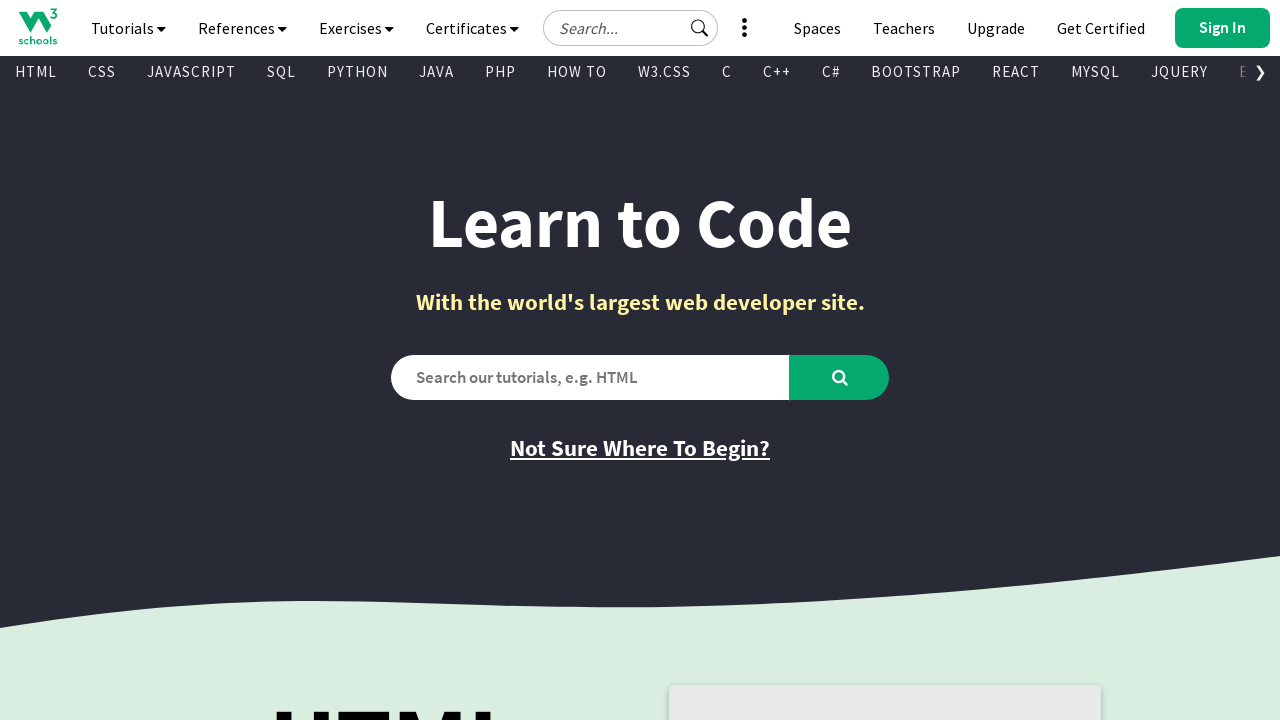

Retrieved href attribute from link: '/howto/default.asp'
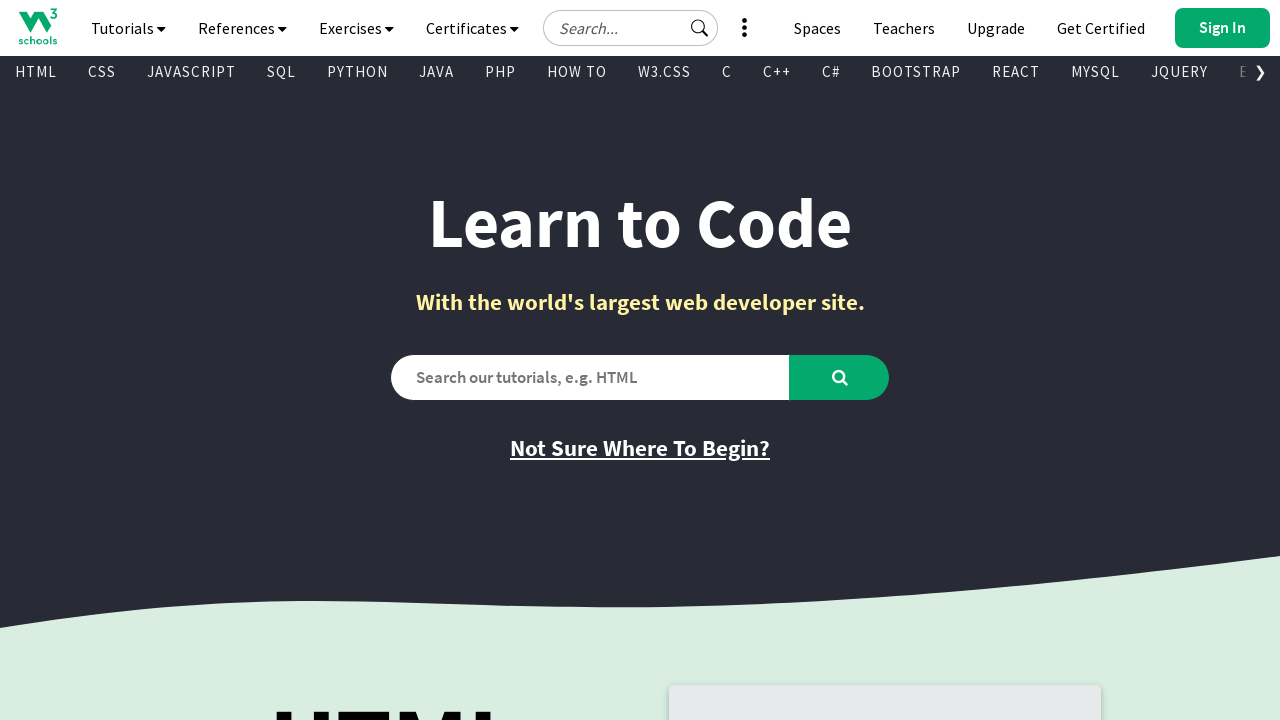

Retrieved text content from visible link: '
    
  '
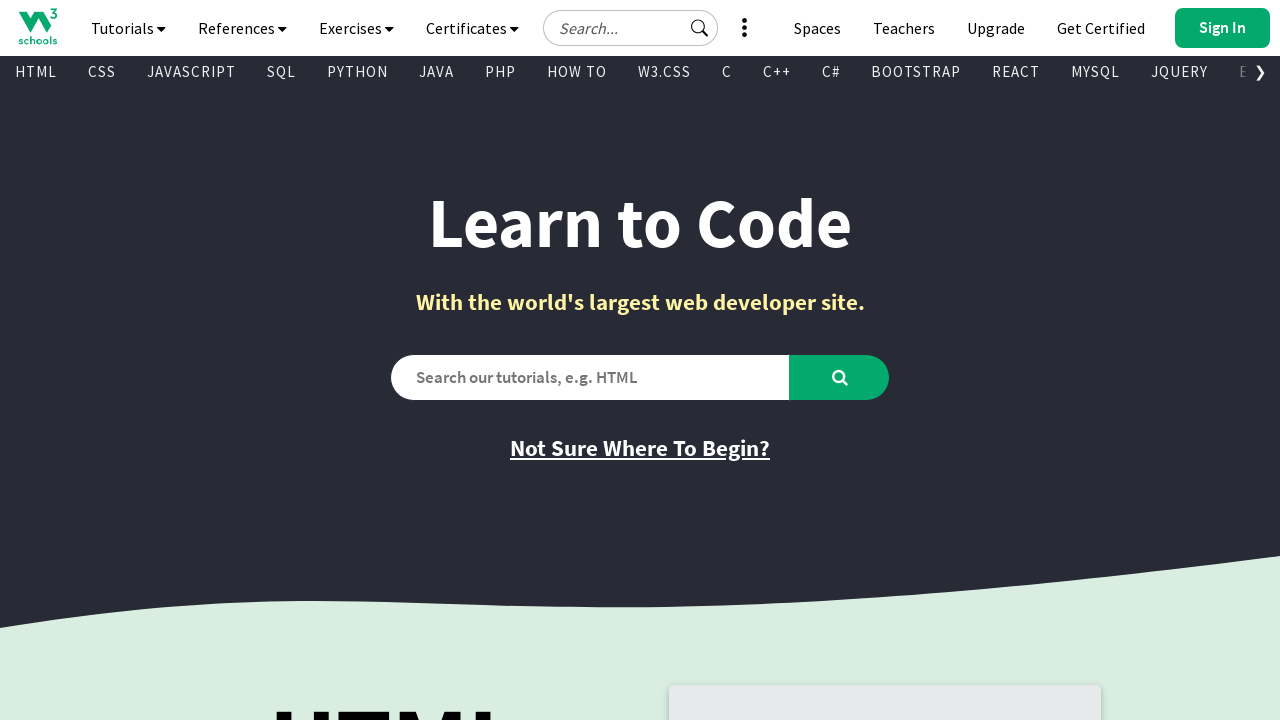

Retrieved href attribute from link: '//www.w3schools.com'
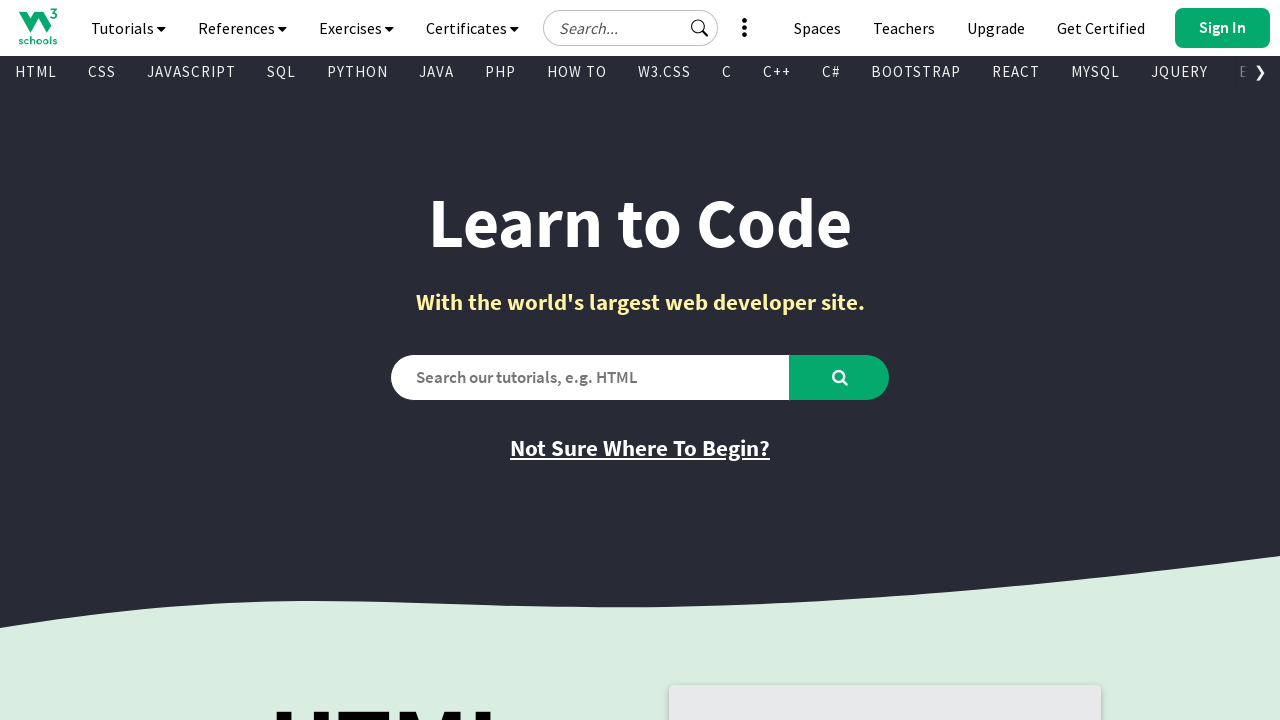

Retrieved text content from visible link: 'PLUS'
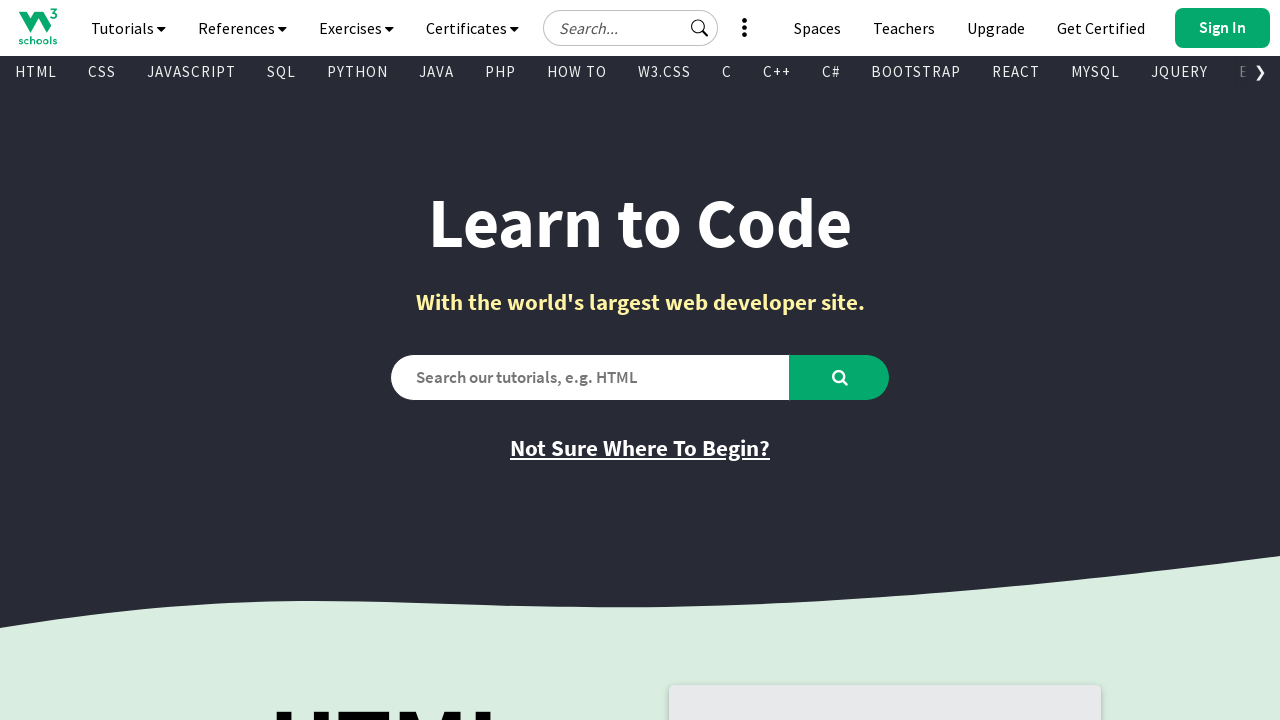

Retrieved href attribute from link: 'https://order.w3schools.com/plans'
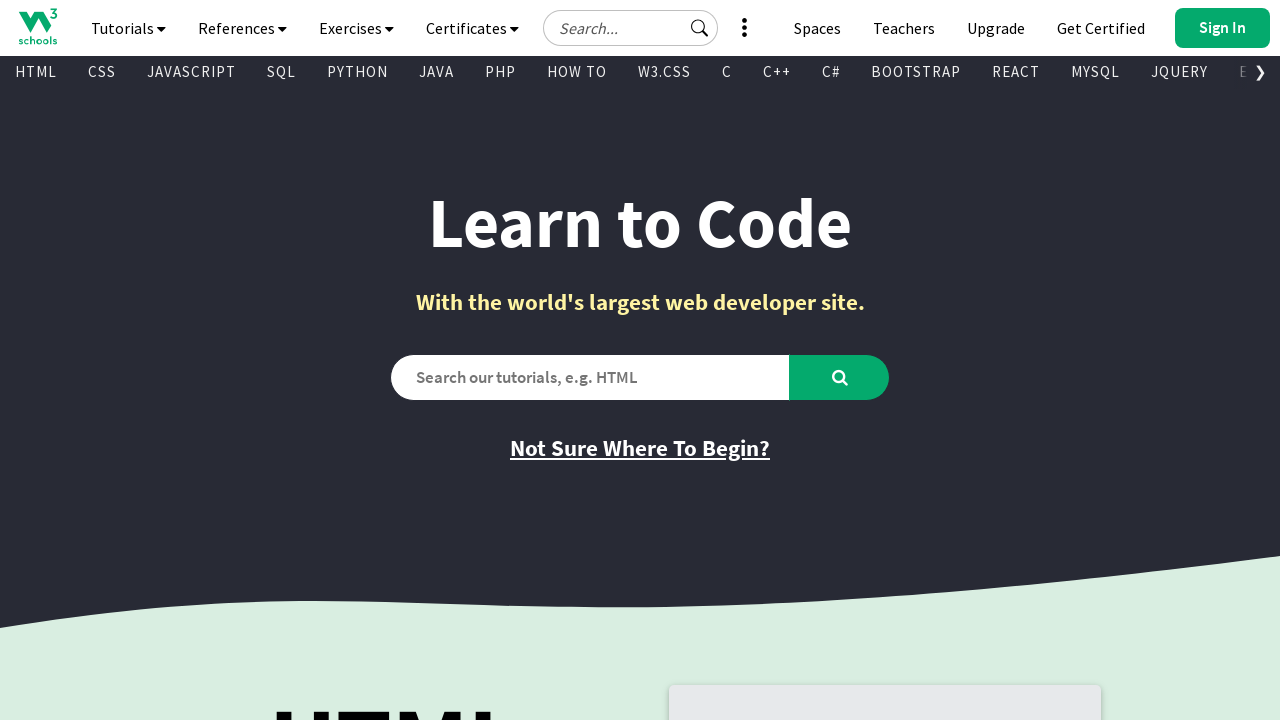

Retrieved text content from visible link: 'SPACES'
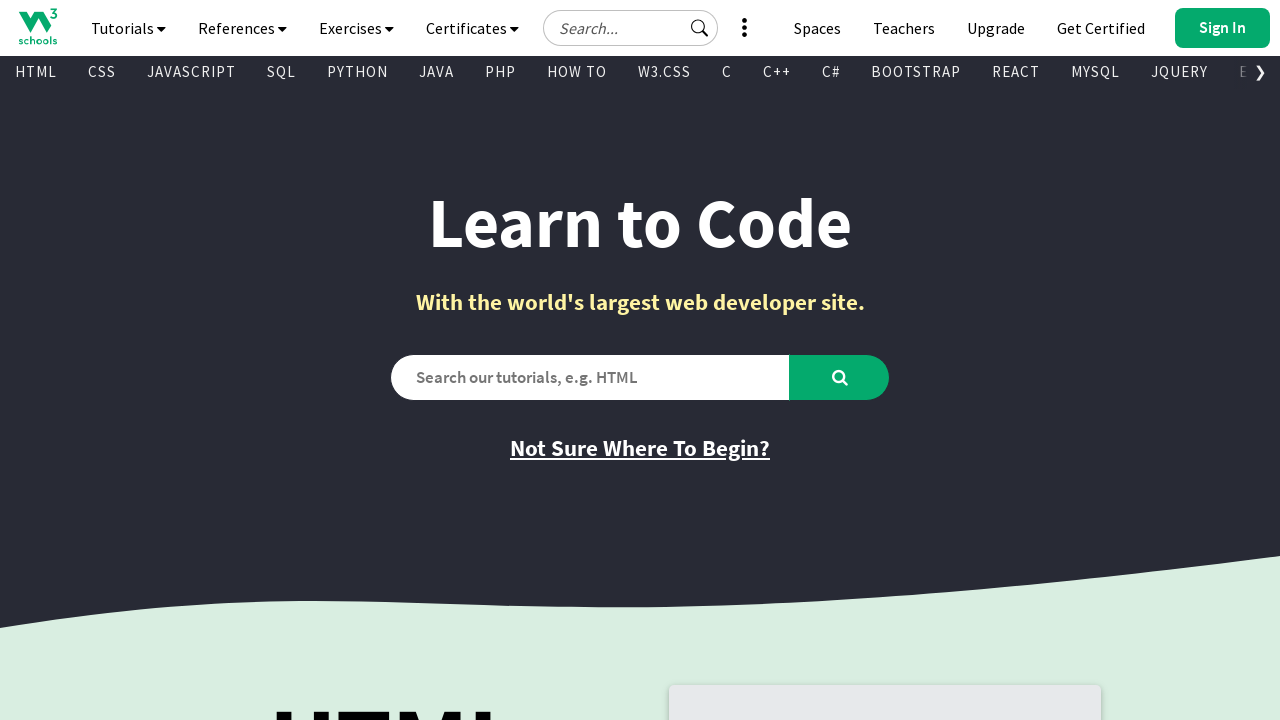

Retrieved href attribute from link: '/spaces/index.php'
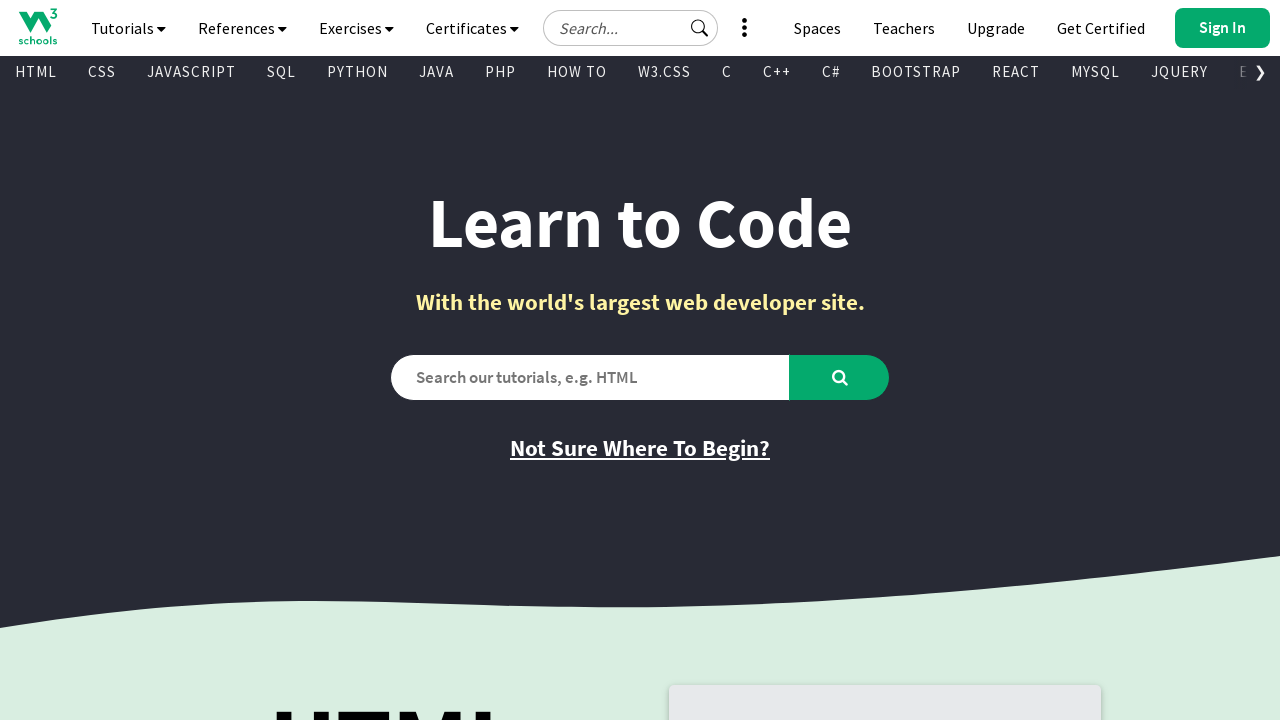

Retrieved text content from visible link: 'GET CERTIFIED'
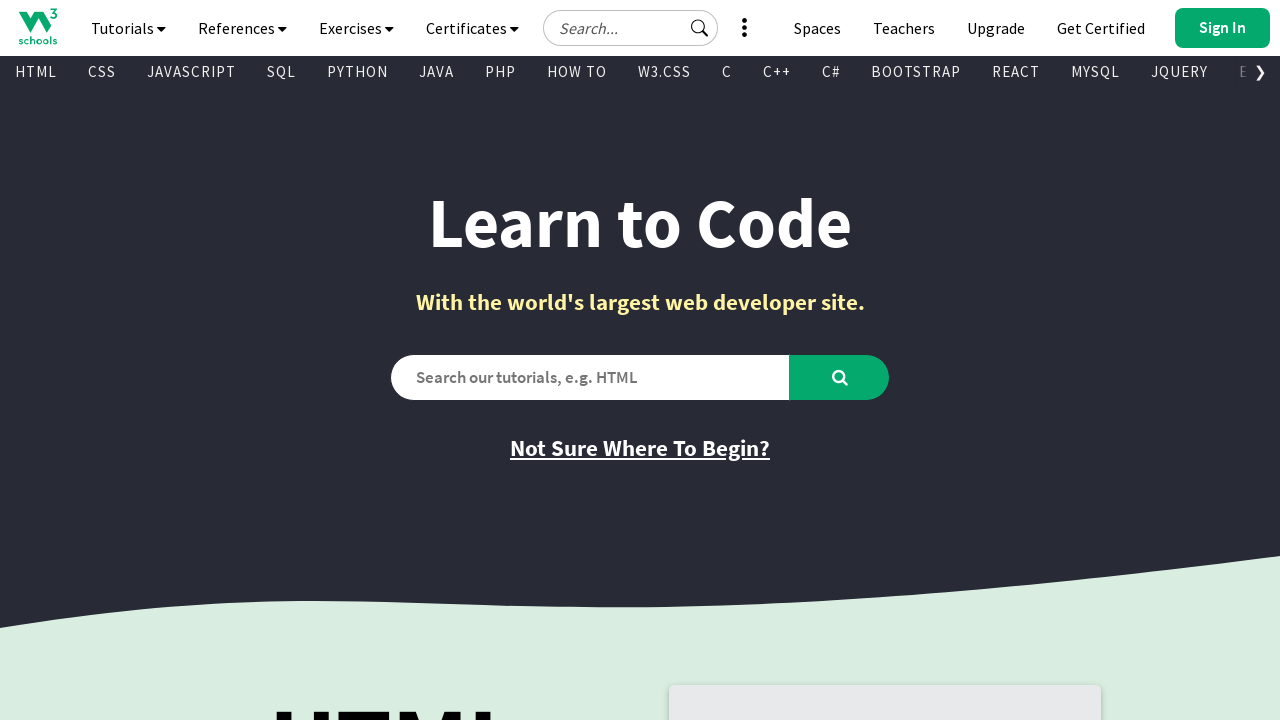

Retrieved href attribute from link: 'https://campus.w3schools.com/collections/certifications'
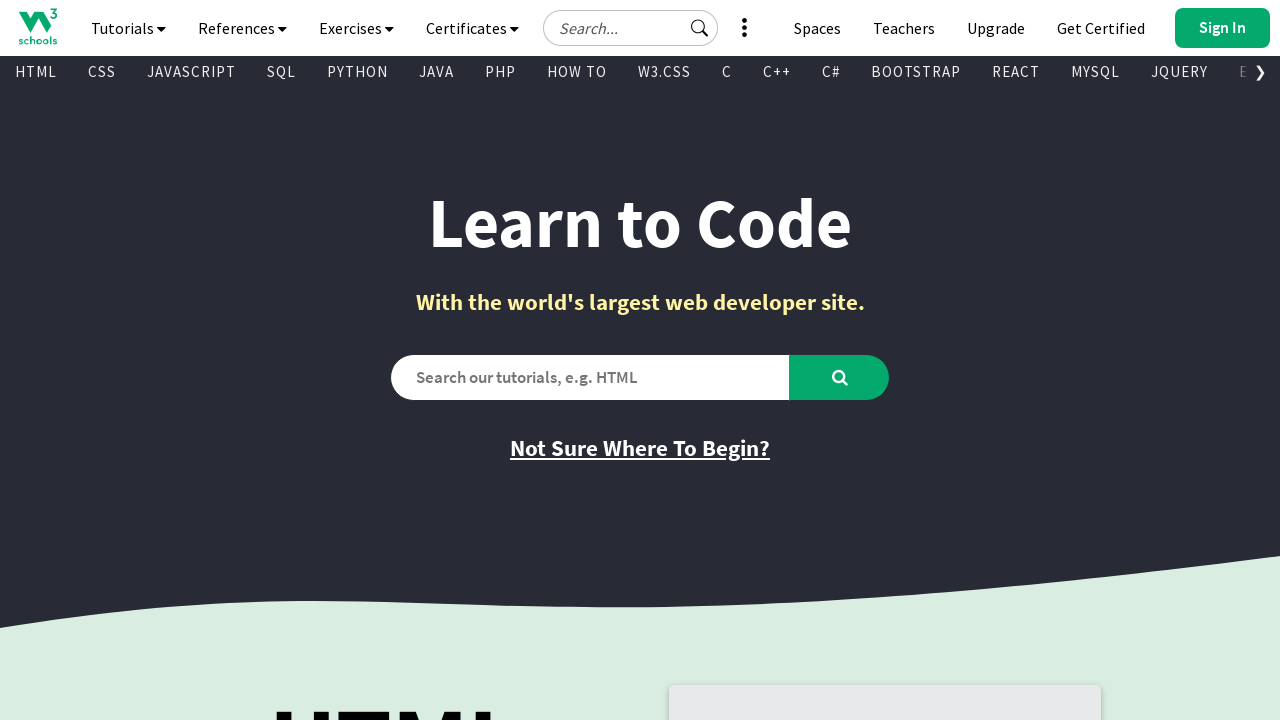

Retrieved text content from visible link: 'FOR TEACHERS'
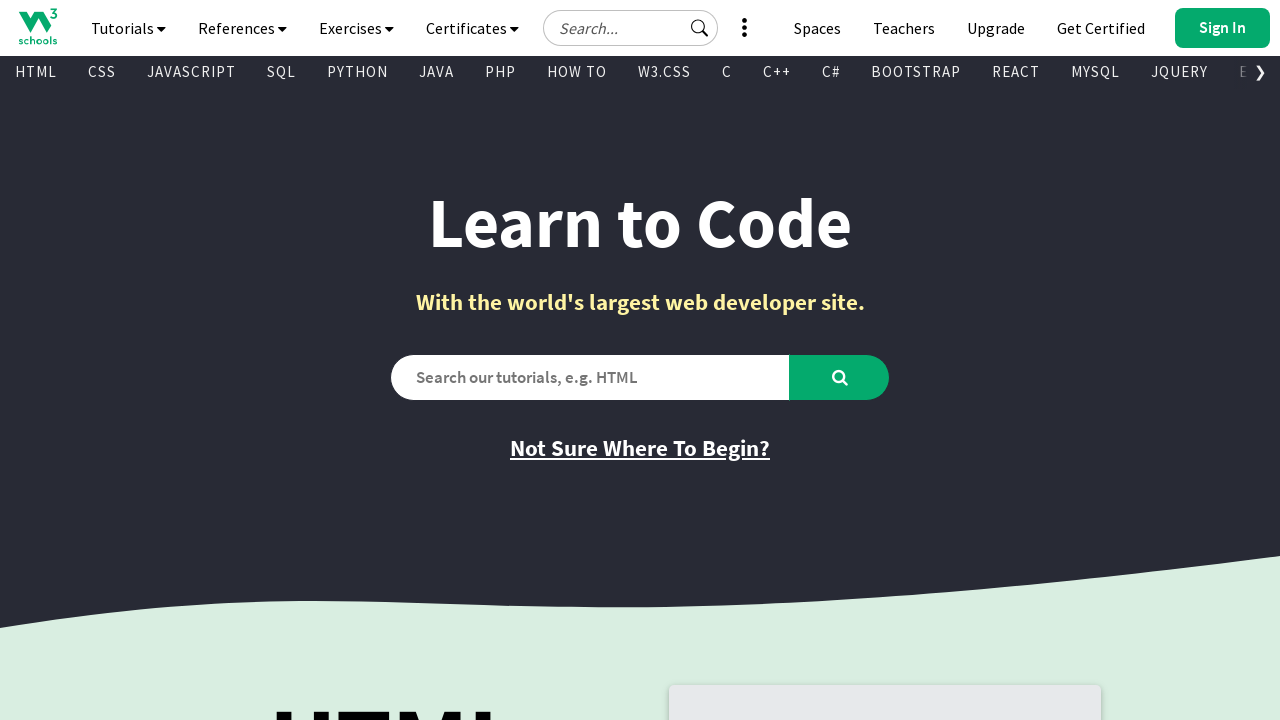

Retrieved href attribute from link: '/academy/index.php'
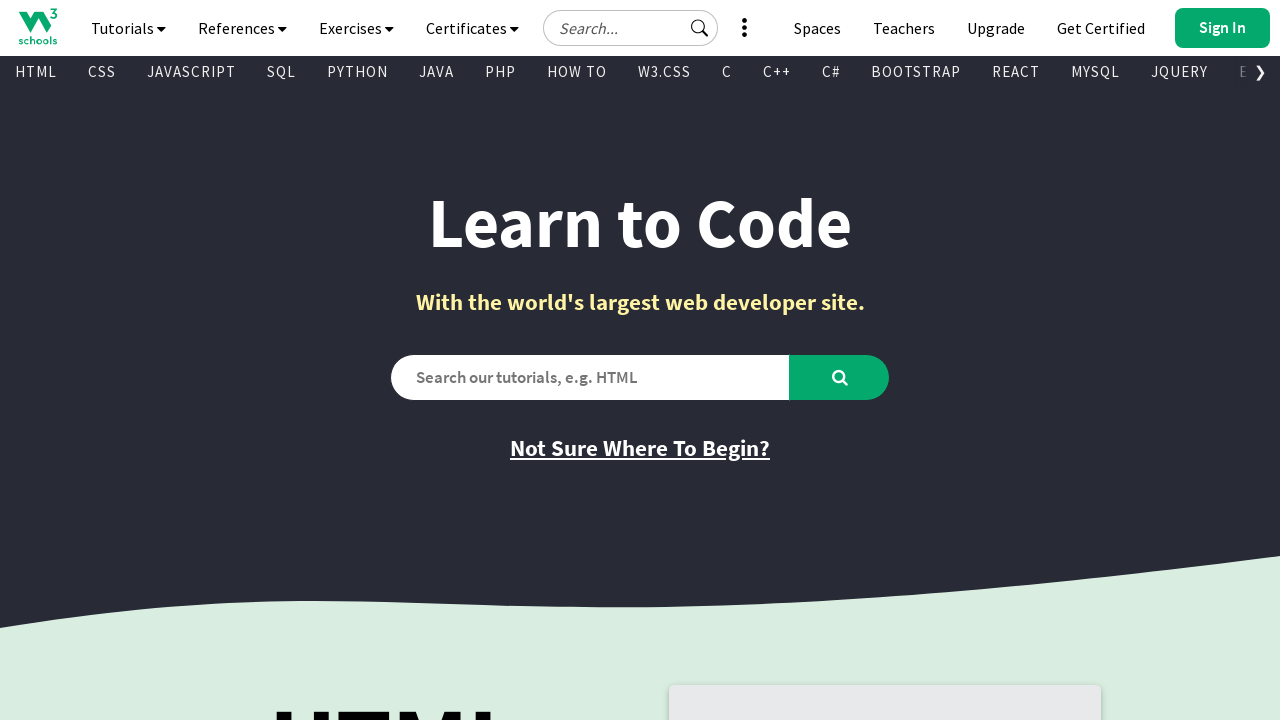

Retrieved text content from visible link: 'BOOTCAMPS'
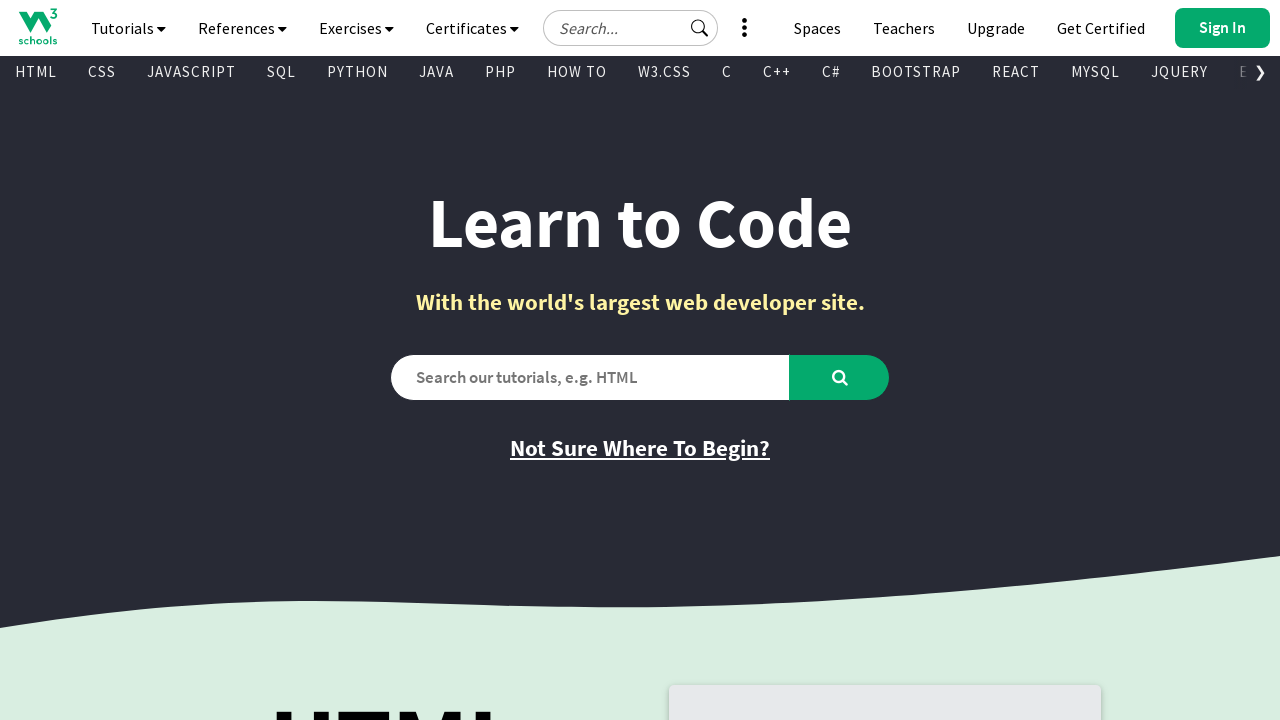

Retrieved href attribute from link: '/bootcamp/index.php'
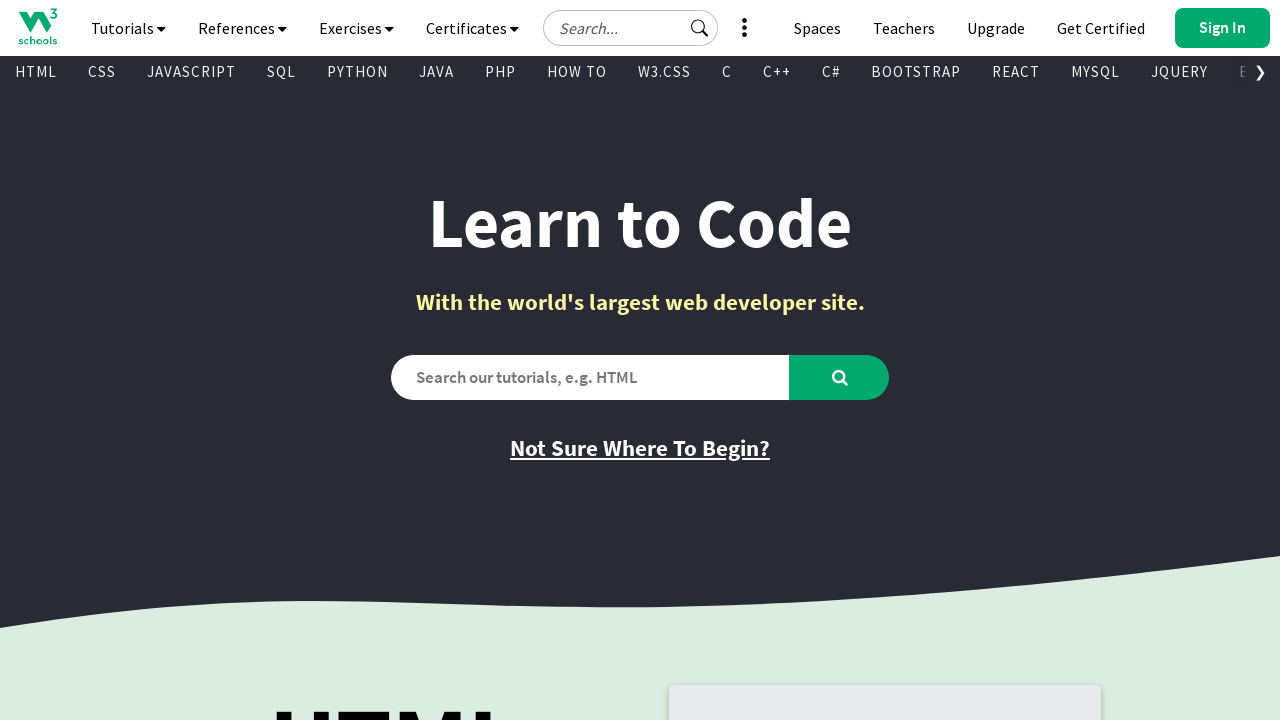

Retrieved text content from visible link: 'CONTACT US'
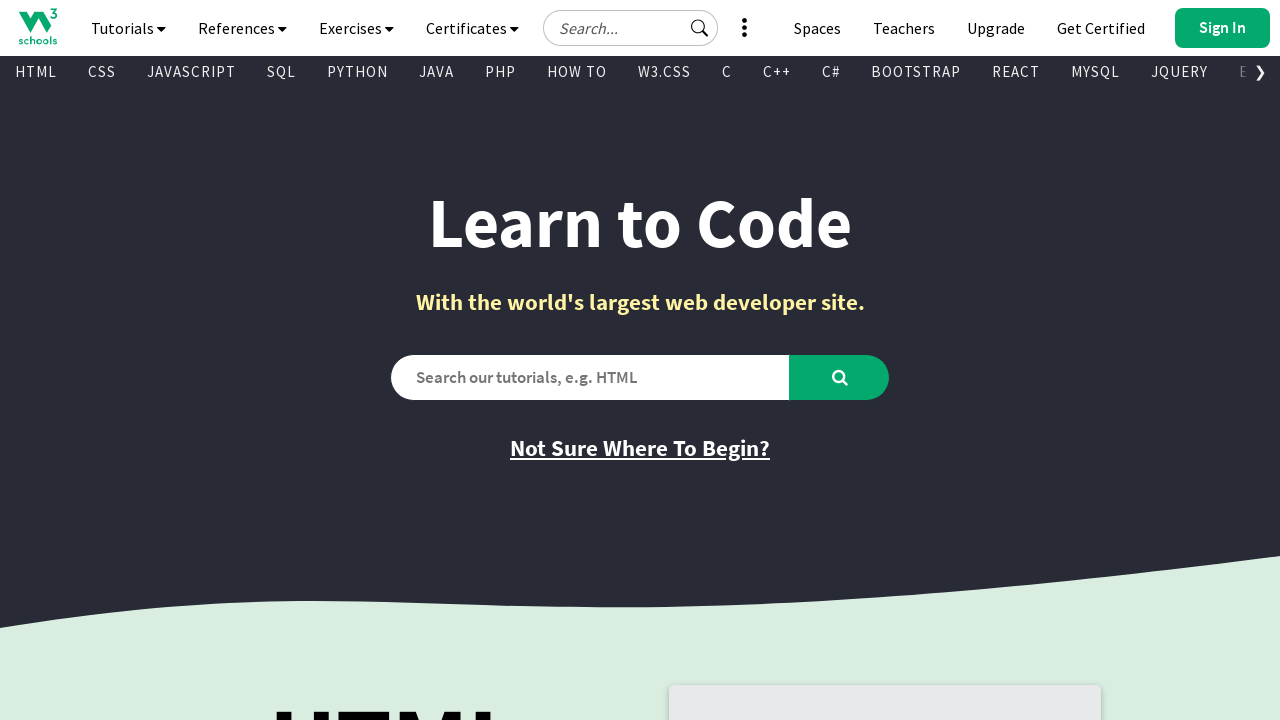

Retrieved href attribute from link: 'javascript:void(0);'
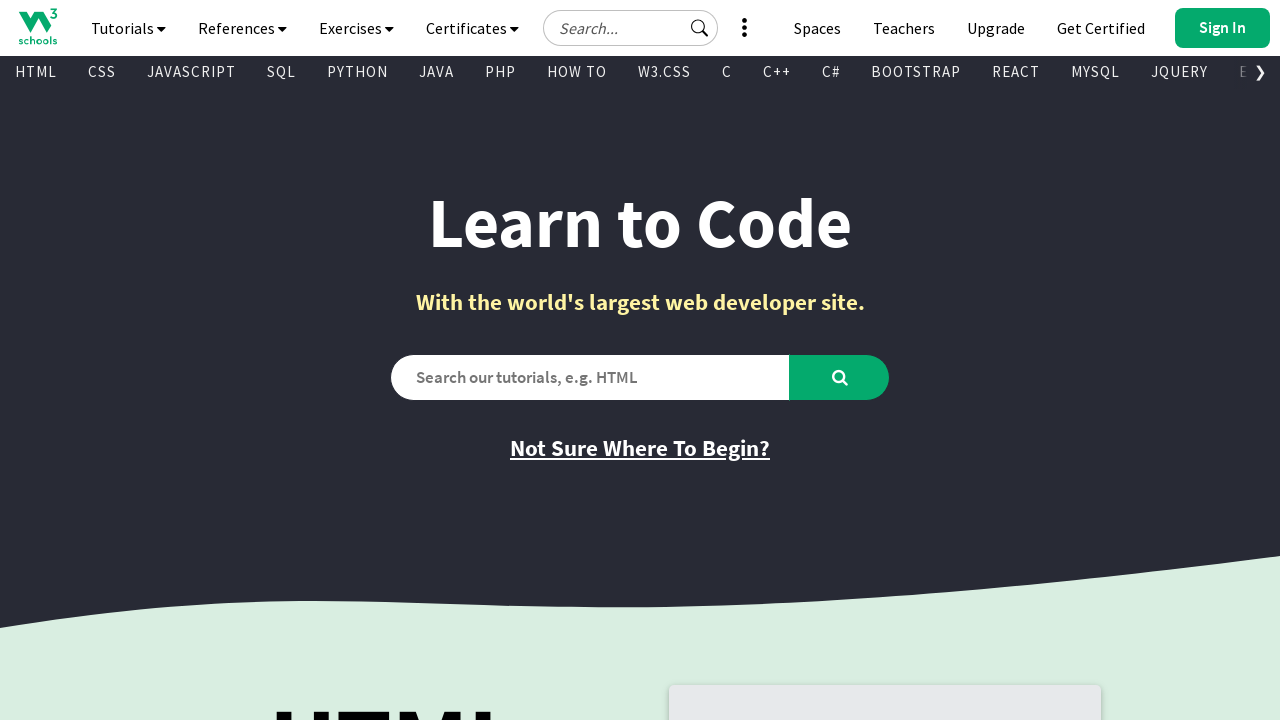

Retrieved text content from visible link: 'HTML Tutorial'
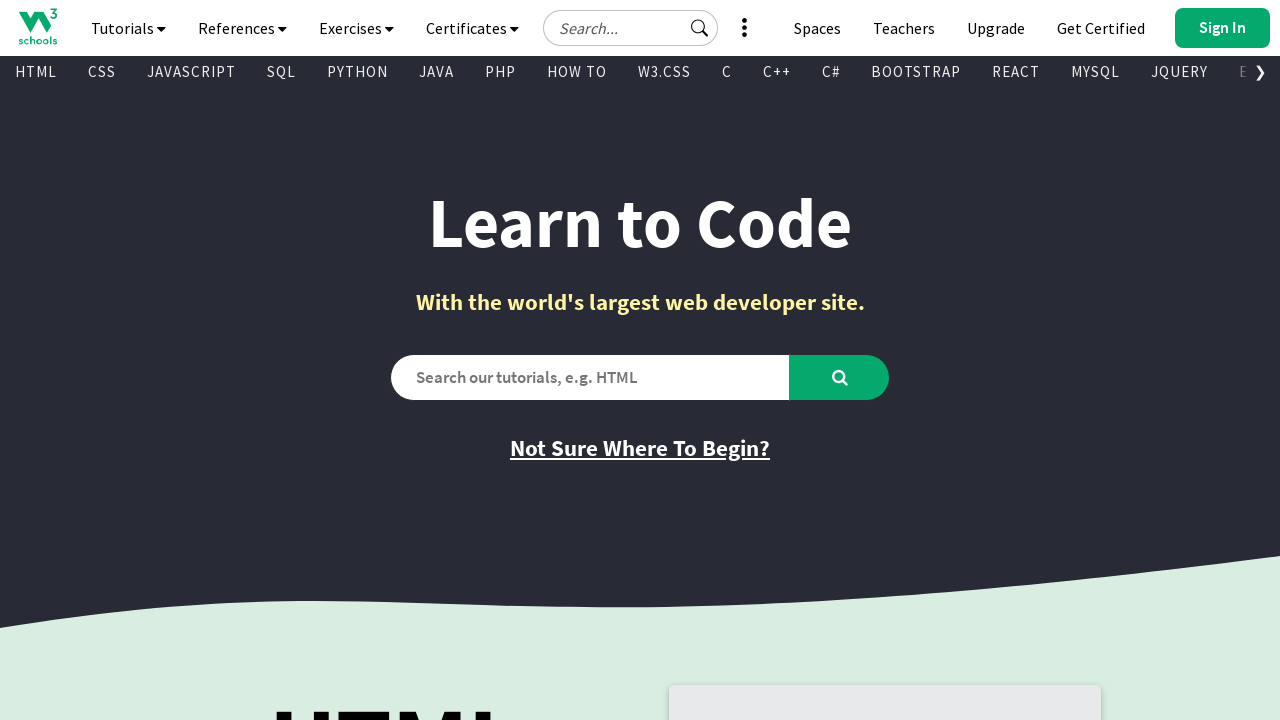

Retrieved href attribute from link: '/html/default.asp'
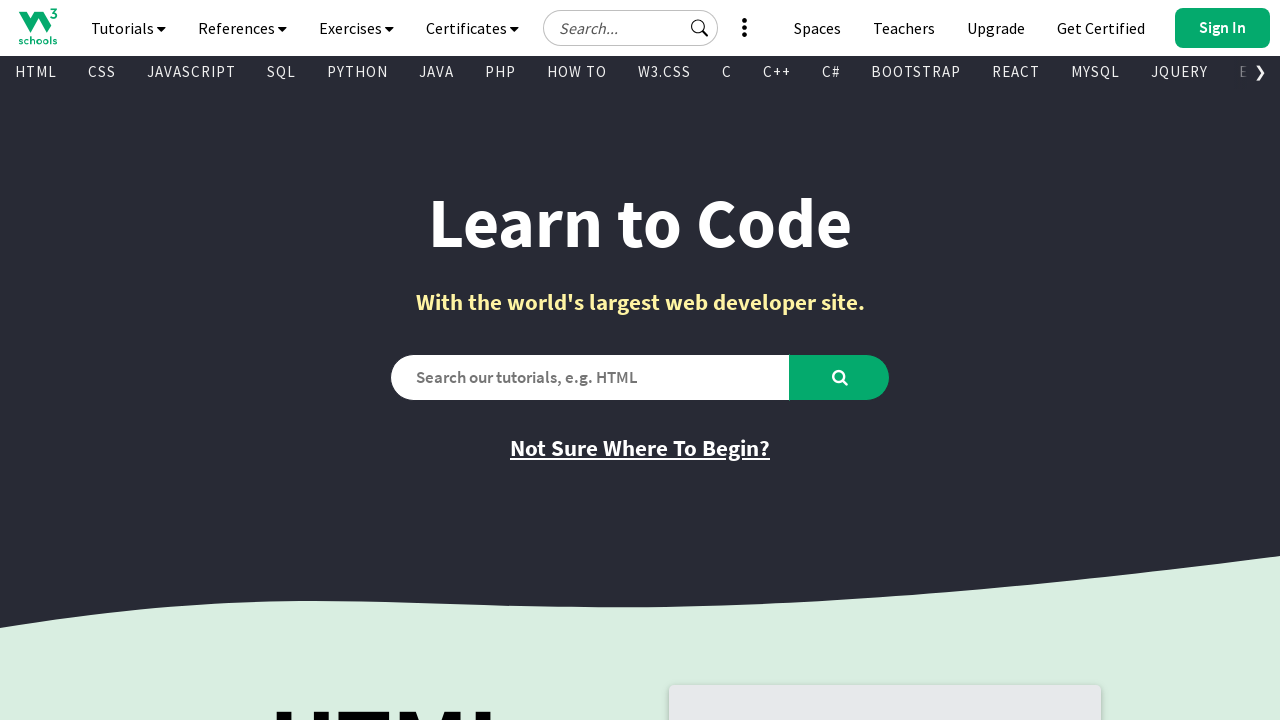

Retrieved text content from visible link: 'CSS Tutorial'
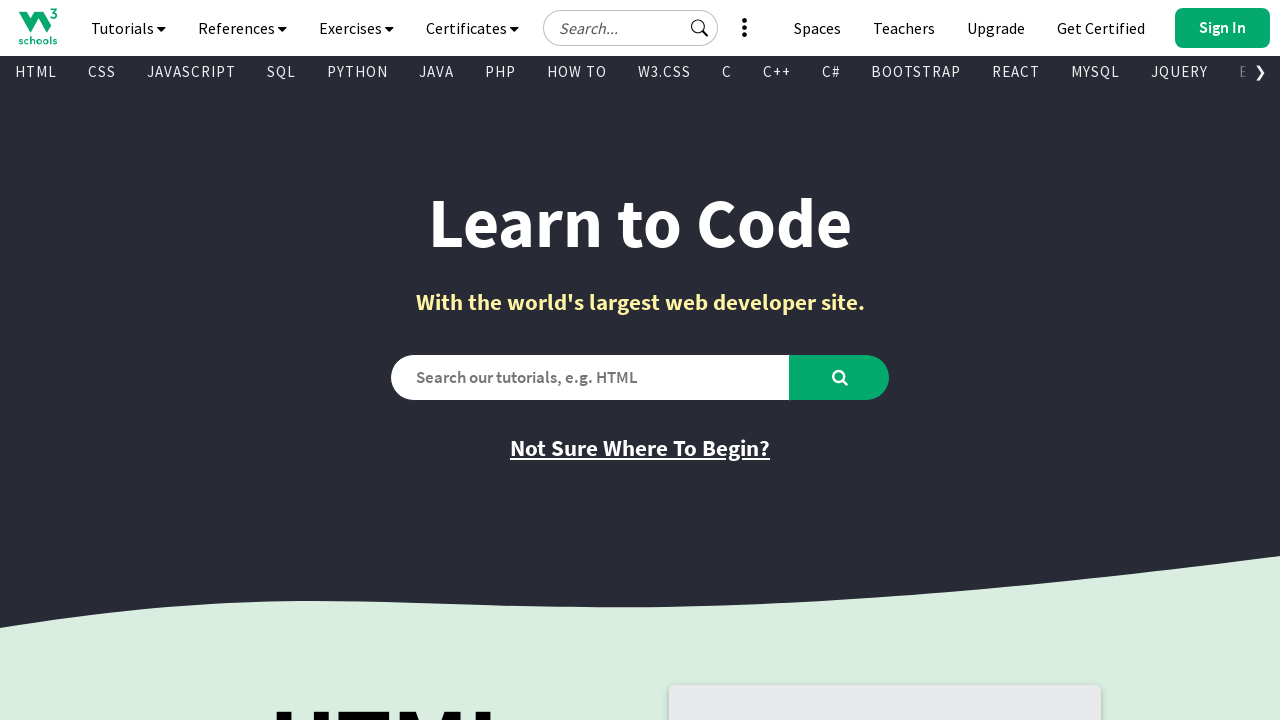

Retrieved href attribute from link: '/css/default.asp'
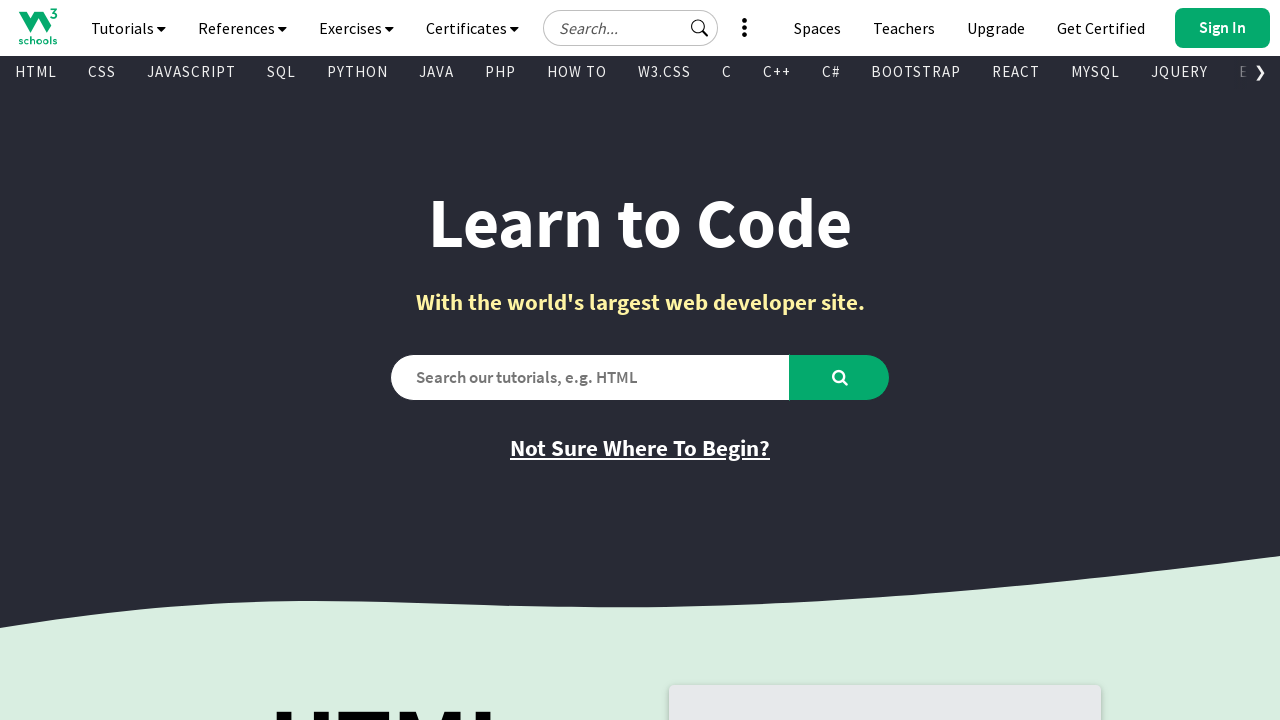

Retrieved text content from visible link: 'JavaScript Tutorial'
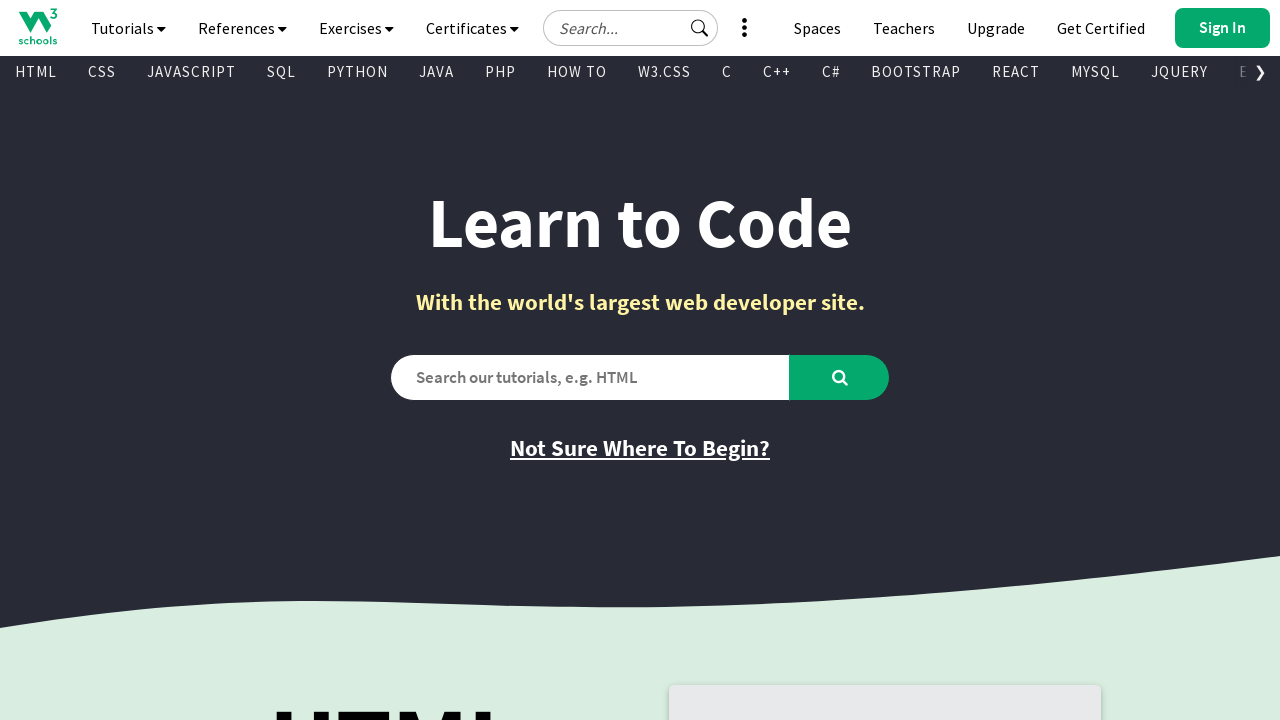

Retrieved href attribute from link: '/js/default.asp'
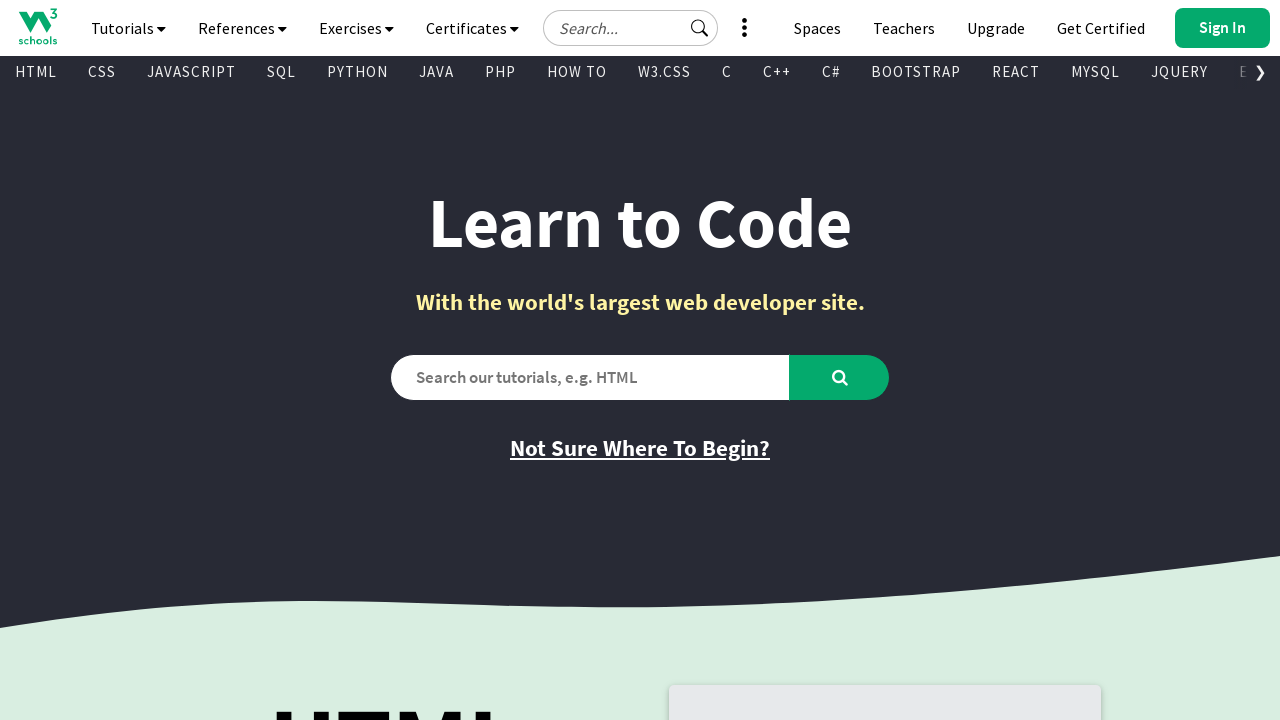

Retrieved text content from visible link: 'How To Tutorial'
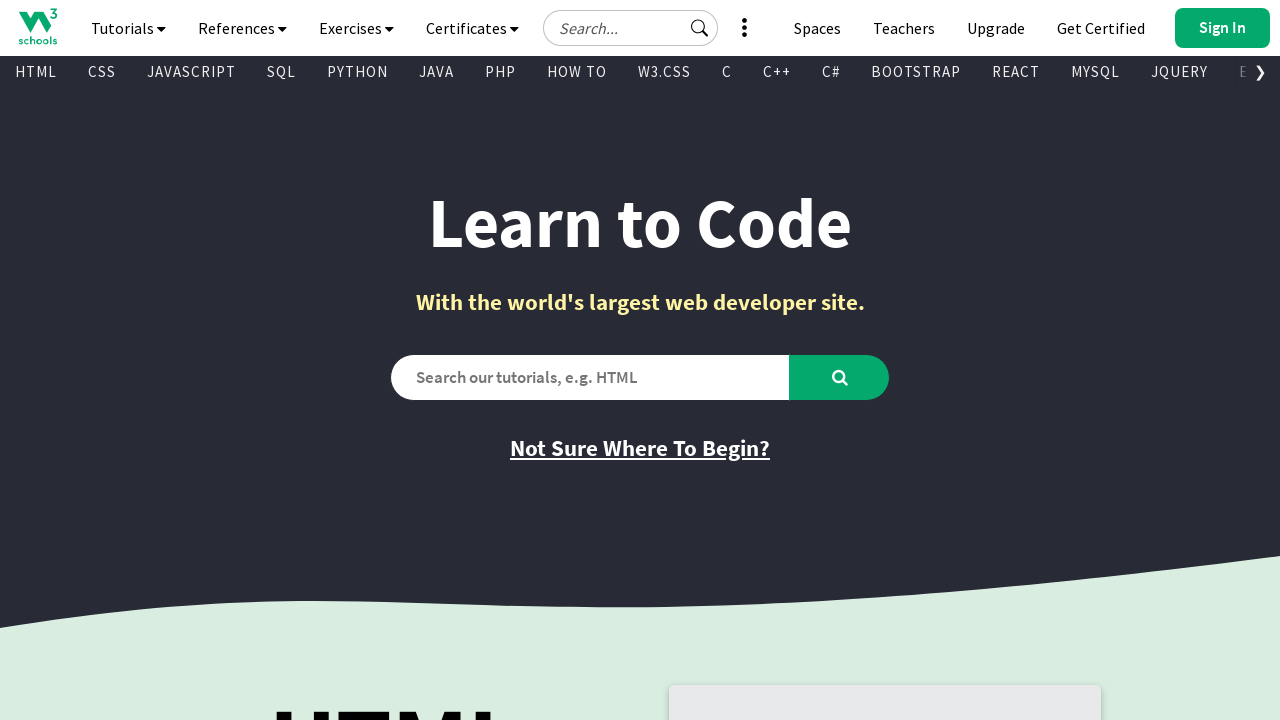

Retrieved href attribute from link: '/howto/default.asp'
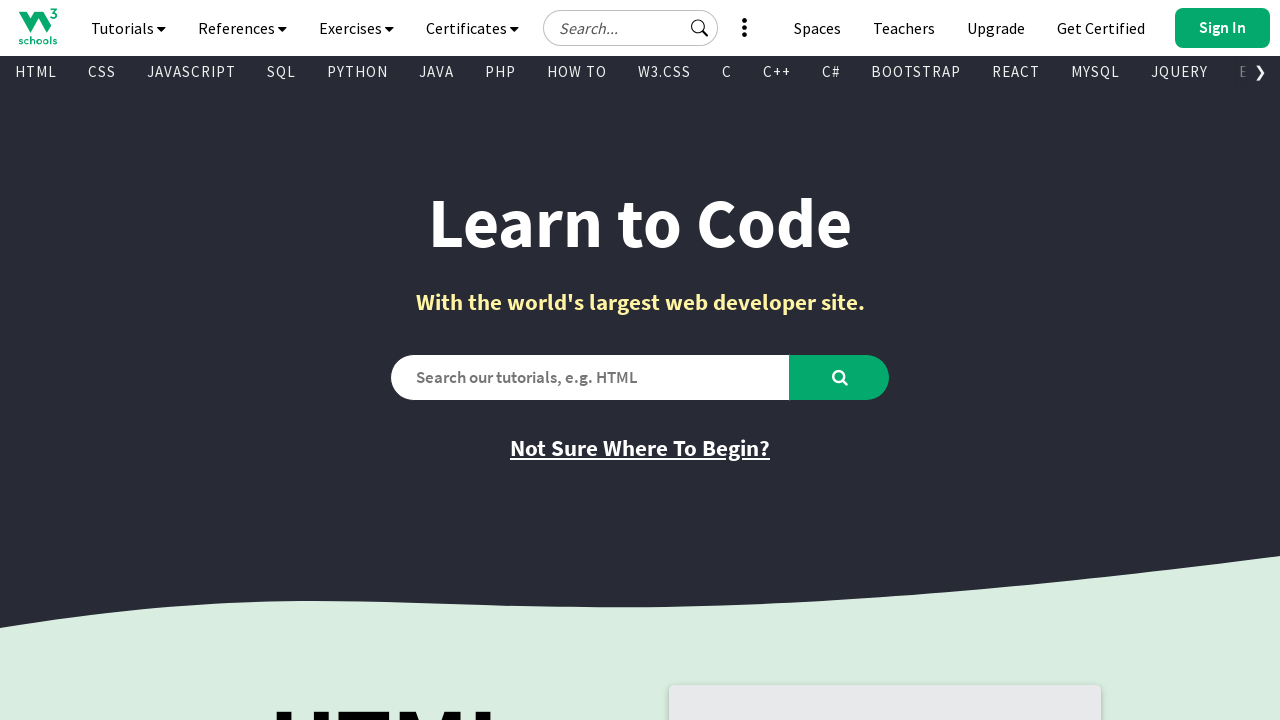

Retrieved text content from visible link: 'SQL Tutorial'
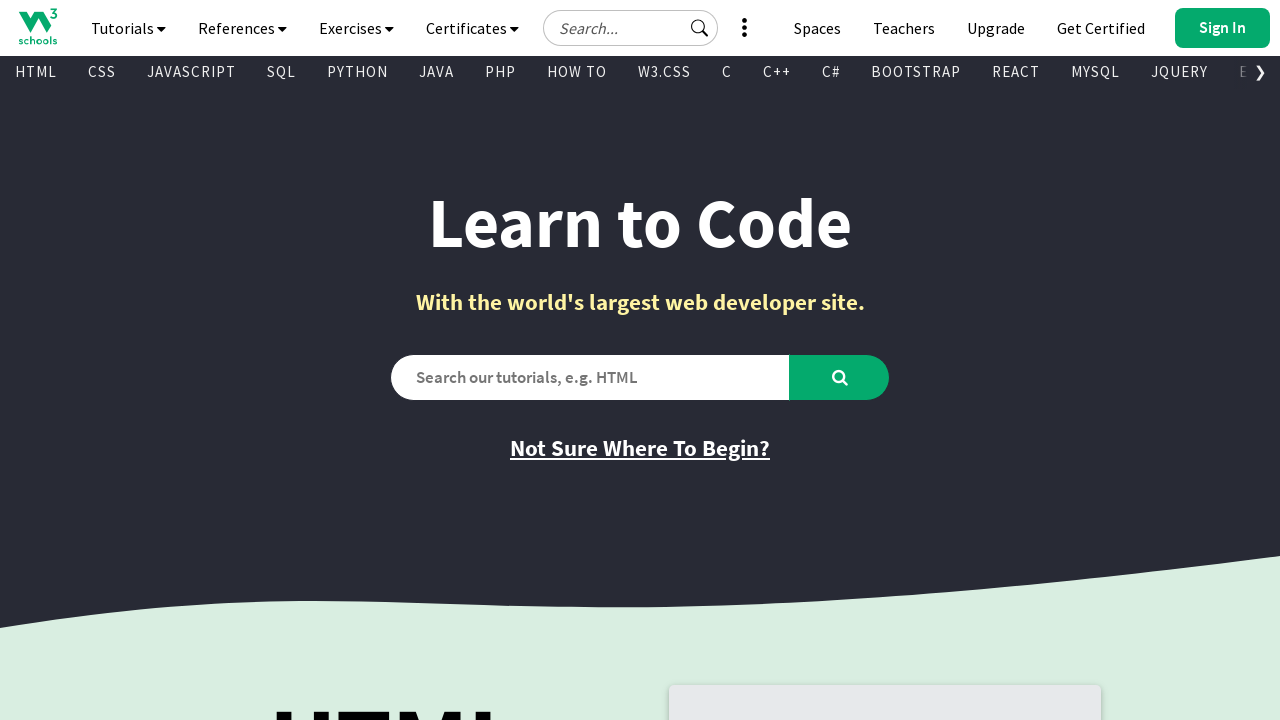

Retrieved href attribute from link: '/sql/default.asp'
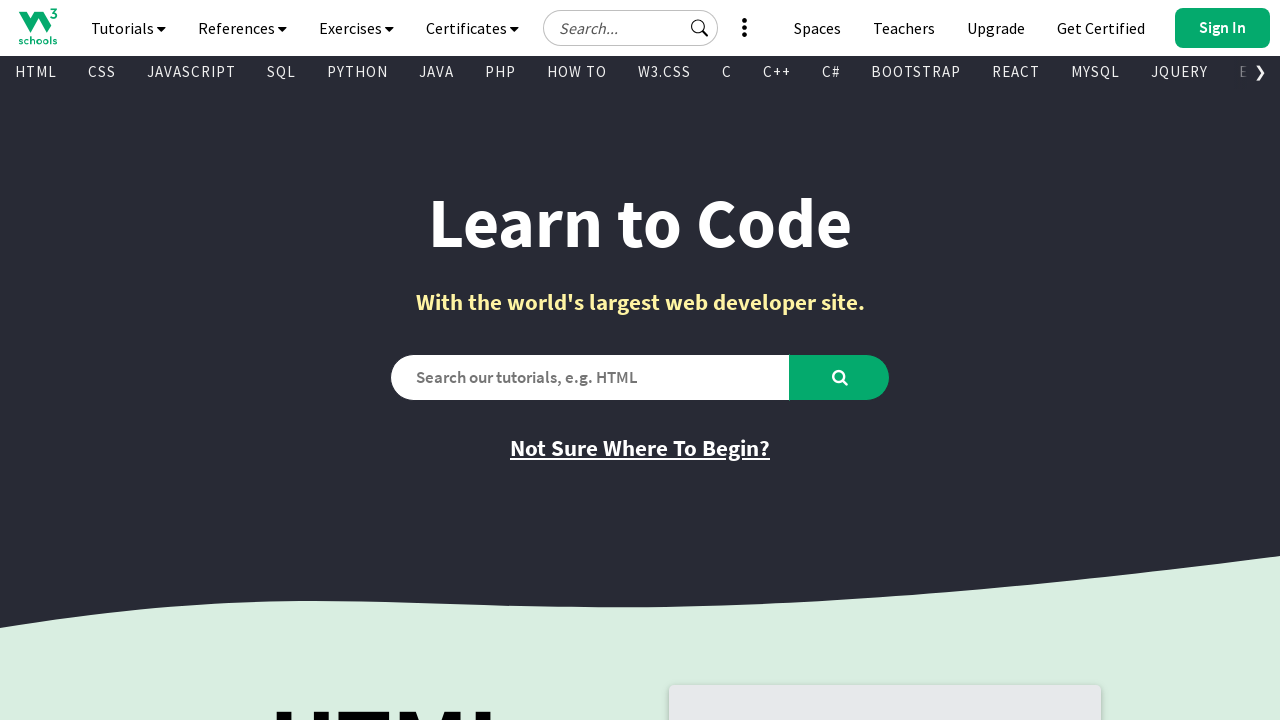

Retrieved text content from visible link: 'Python Tutorial'
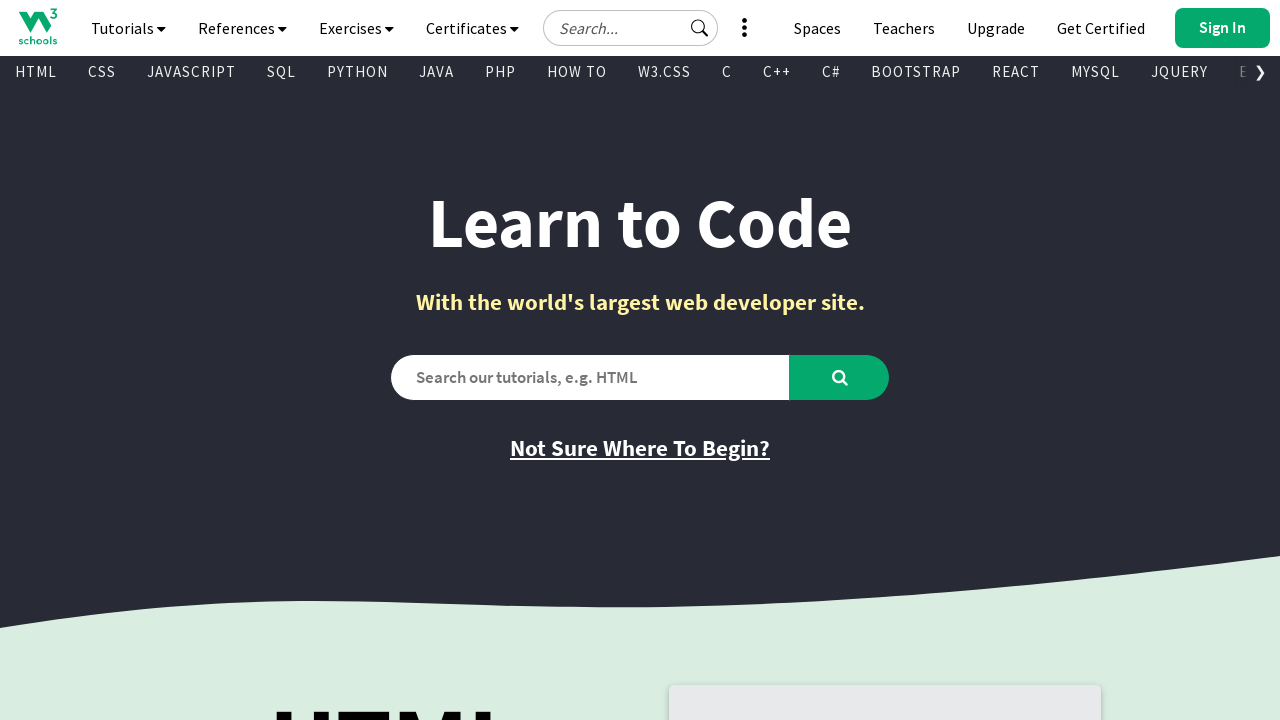

Retrieved href attribute from link: '/python/default.asp'
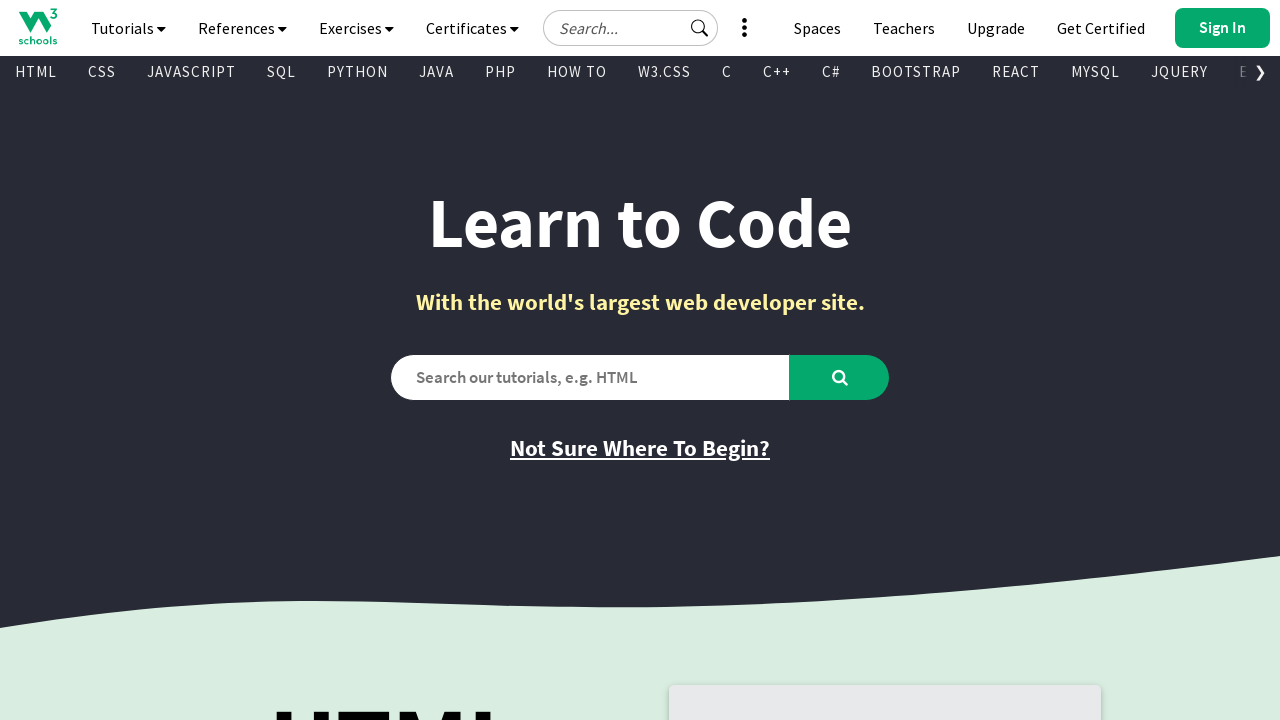

Retrieved text content from visible link: 'W3.CSS Tutorial'
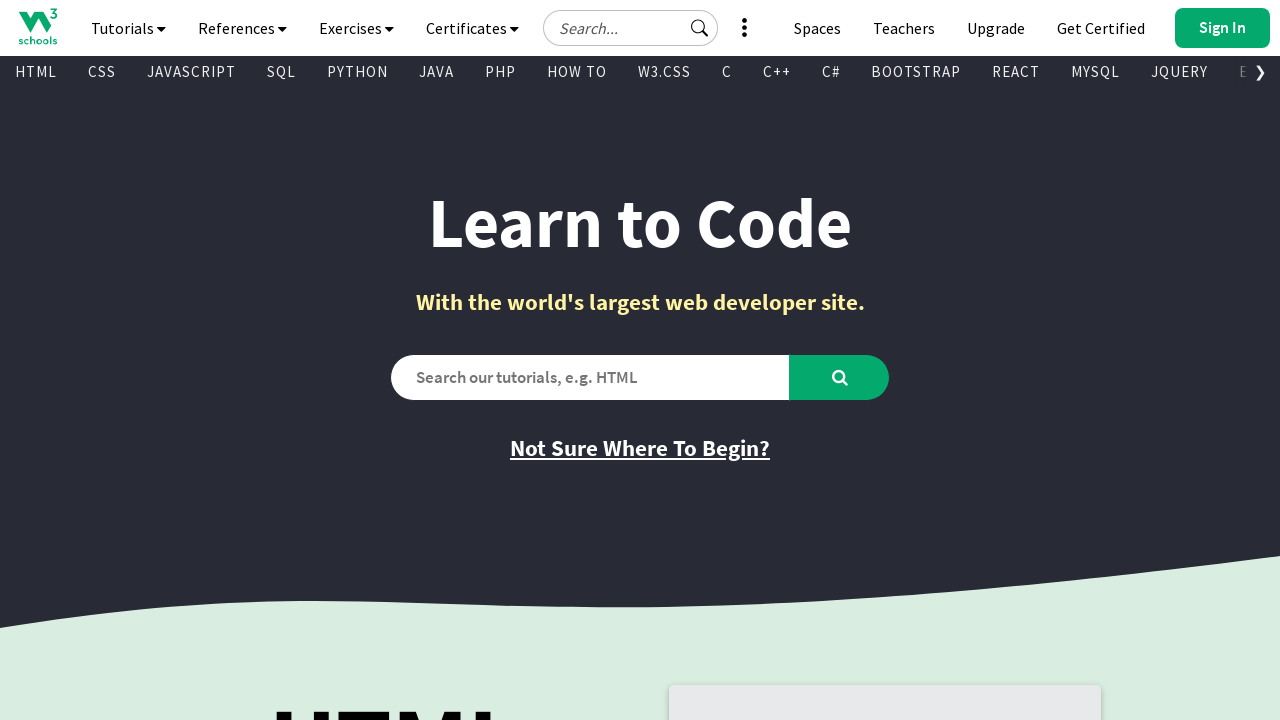

Retrieved href attribute from link: '/w3css/default.asp'
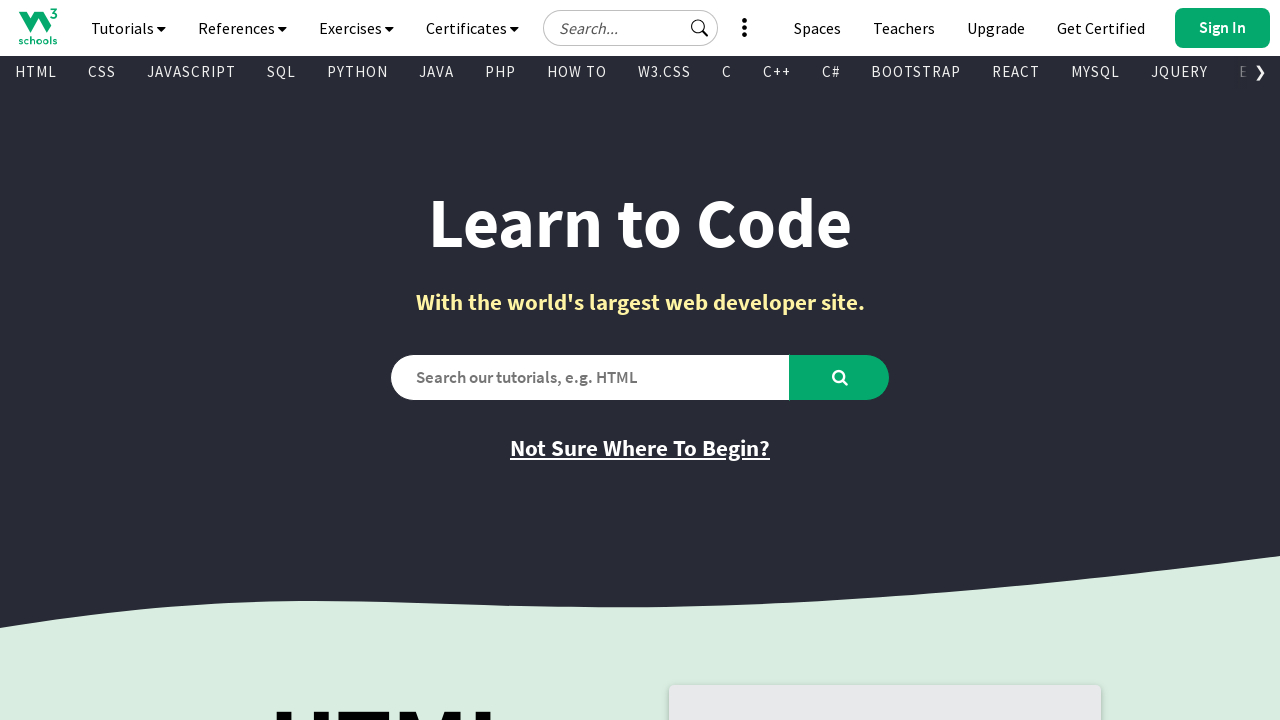

Retrieved text content from visible link: 'Bootstrap Tutorial'
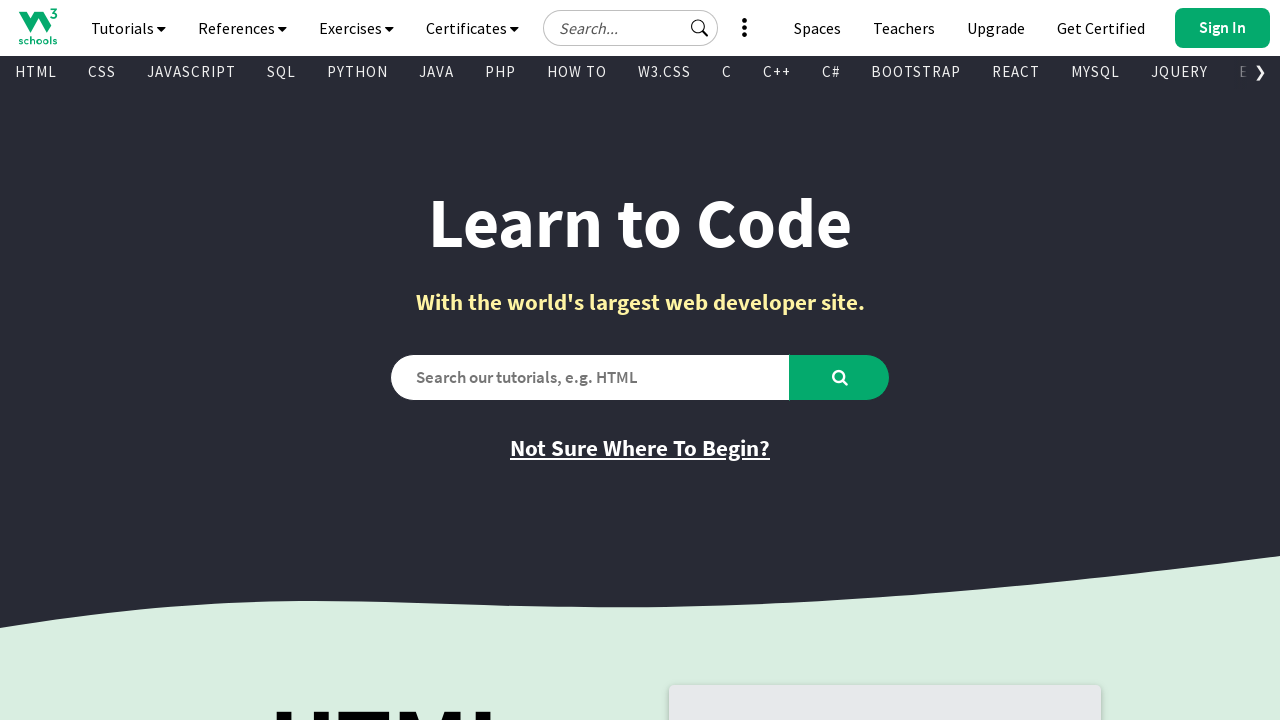

Retrieved href attribute from link: '/bootstrap/bootstrap_ver.asp'
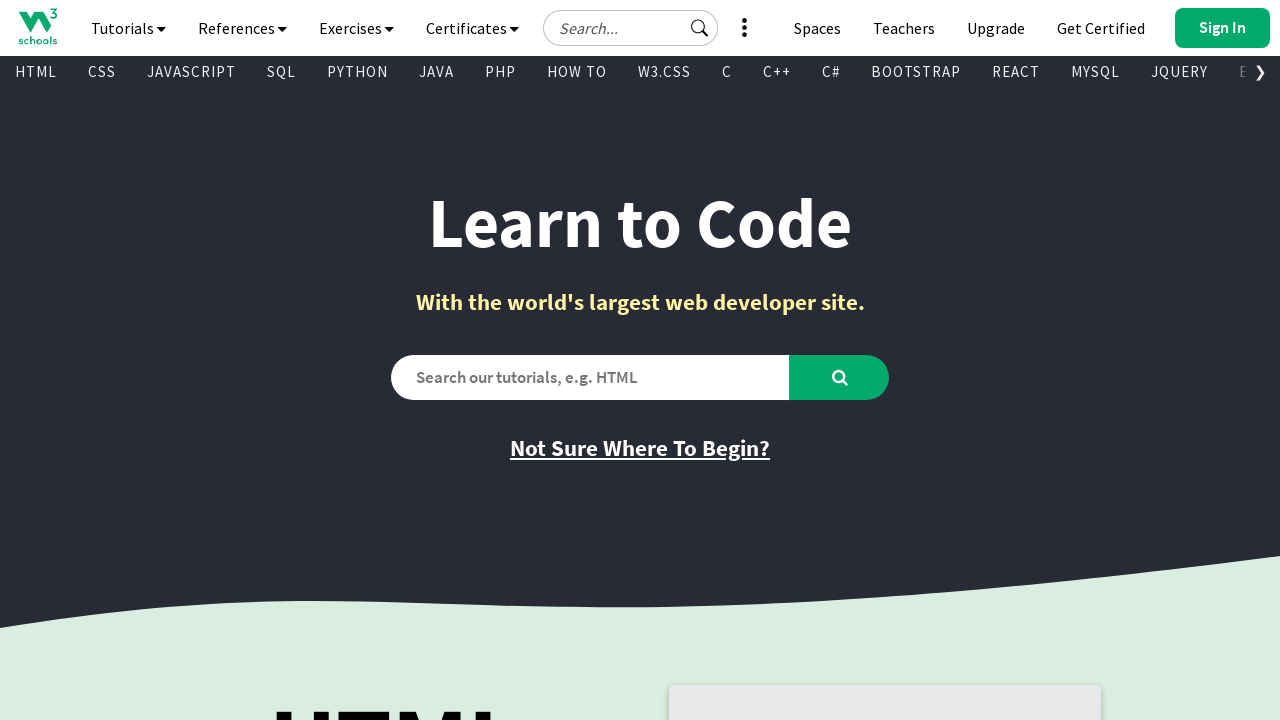

Retrieved text content from visible link: 'PHP Tutorial'
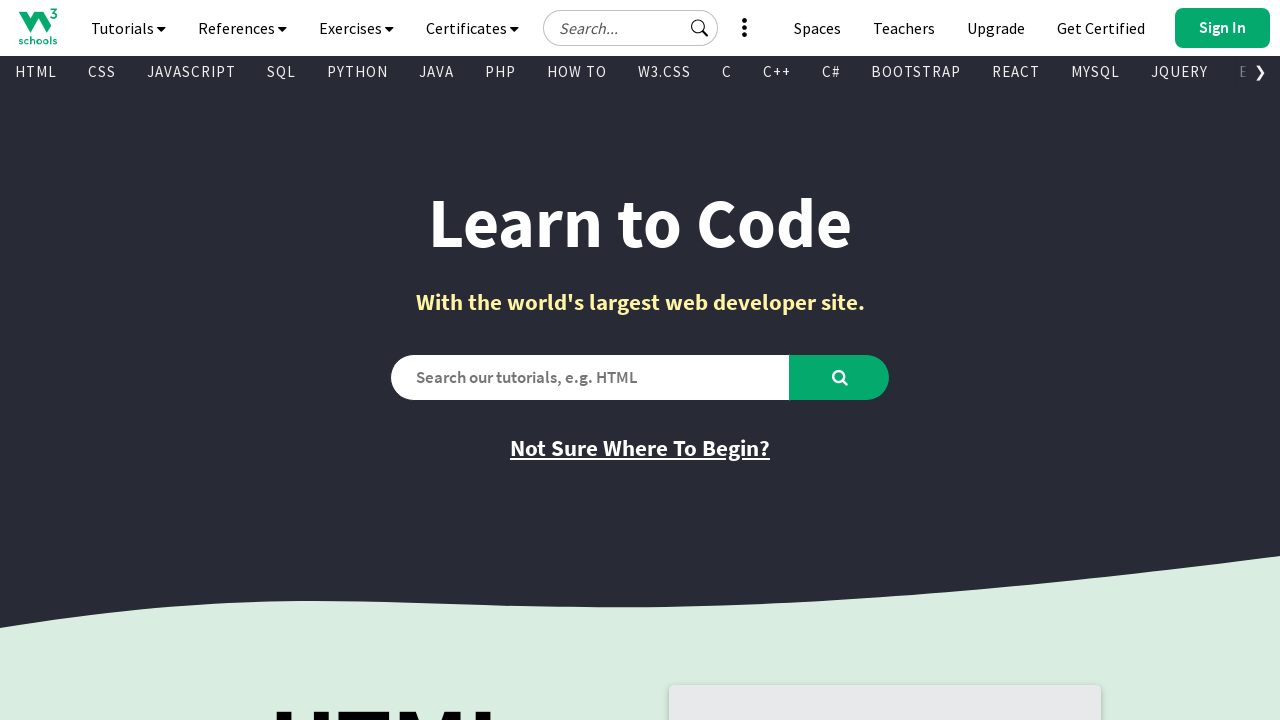

Retrieved href attribute from link: '/php/default.asp'
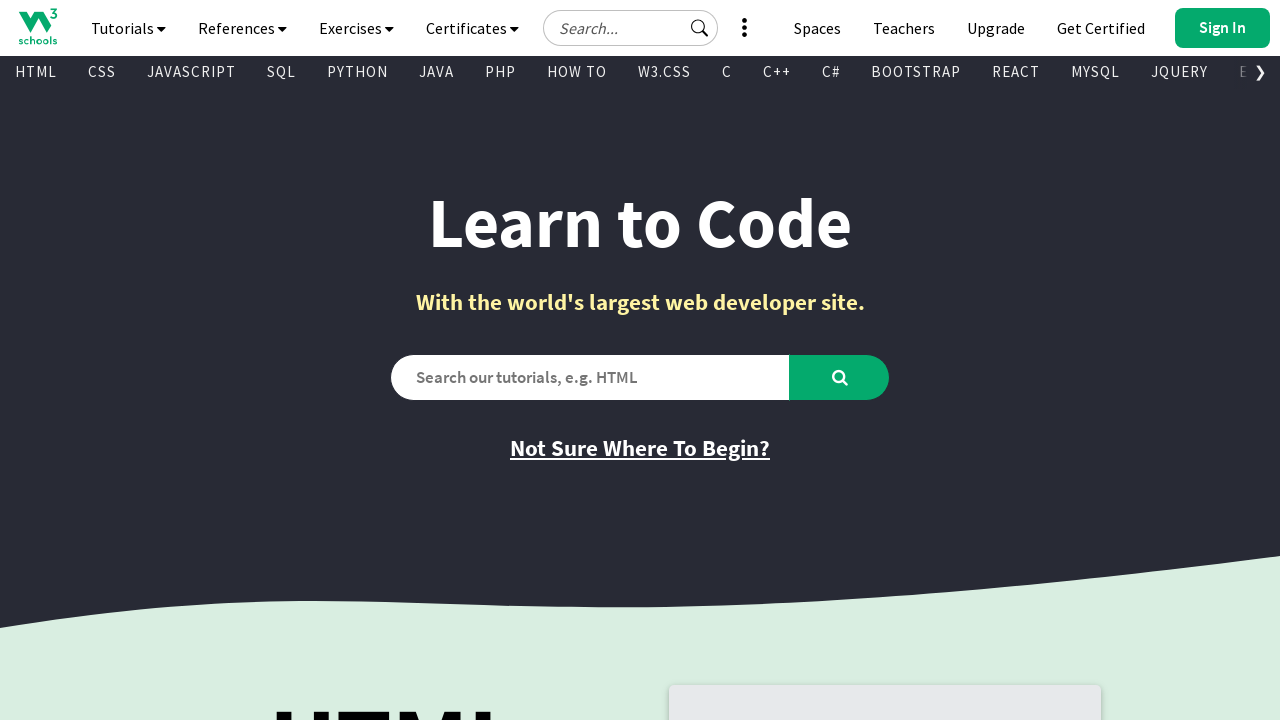

Retrieved text content from visible link: 'Java Tutorial'
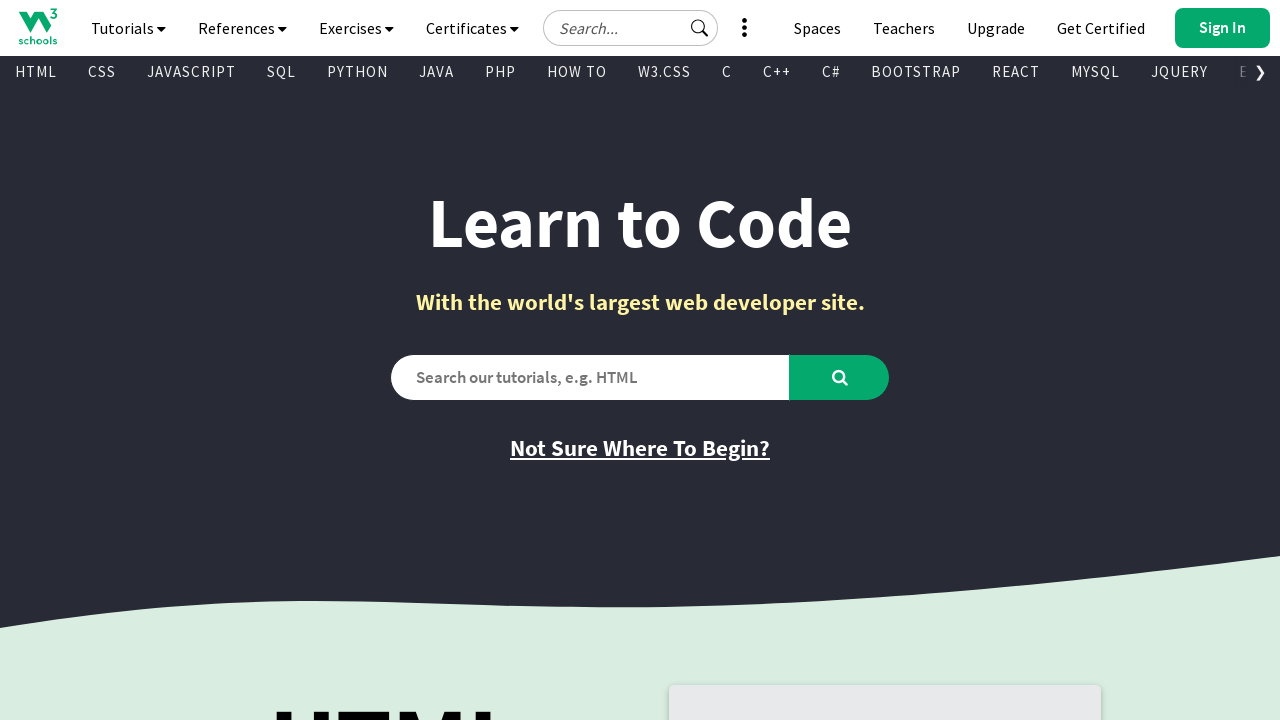

Retrieved href attribute from link: '/java/default.asp'
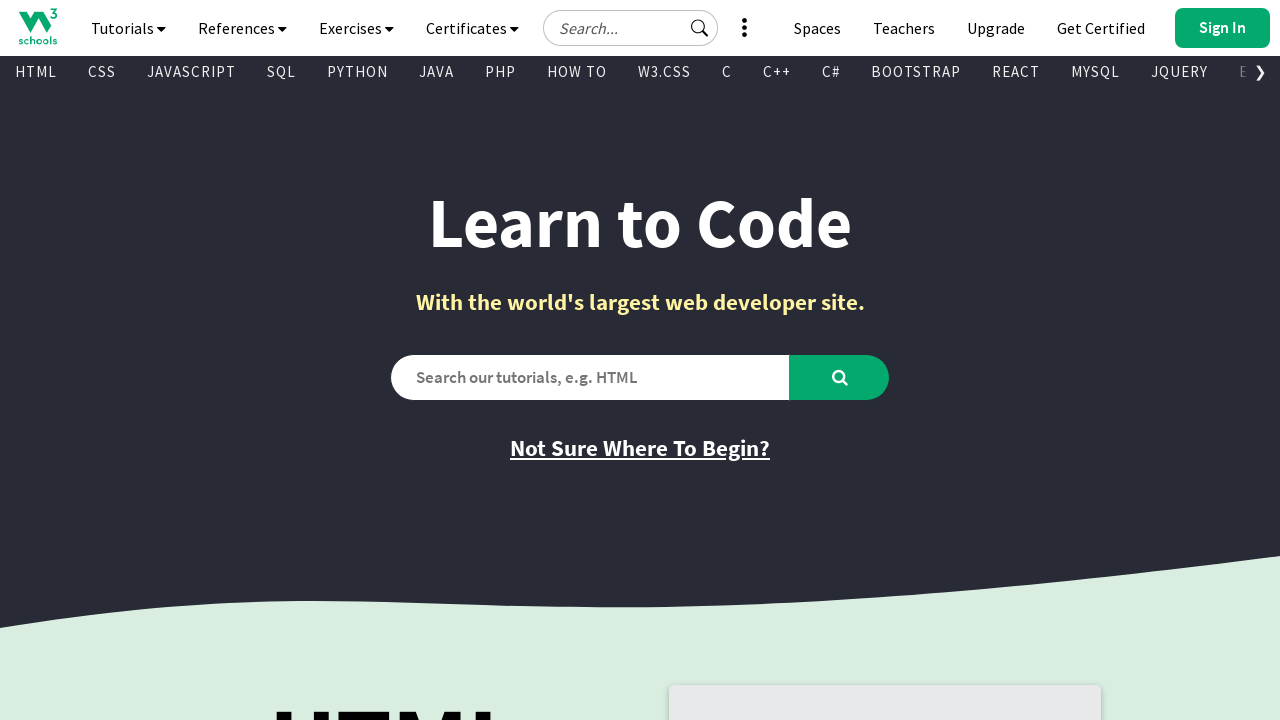

Retrieved text content from visible link: 'C++ Tutorial'
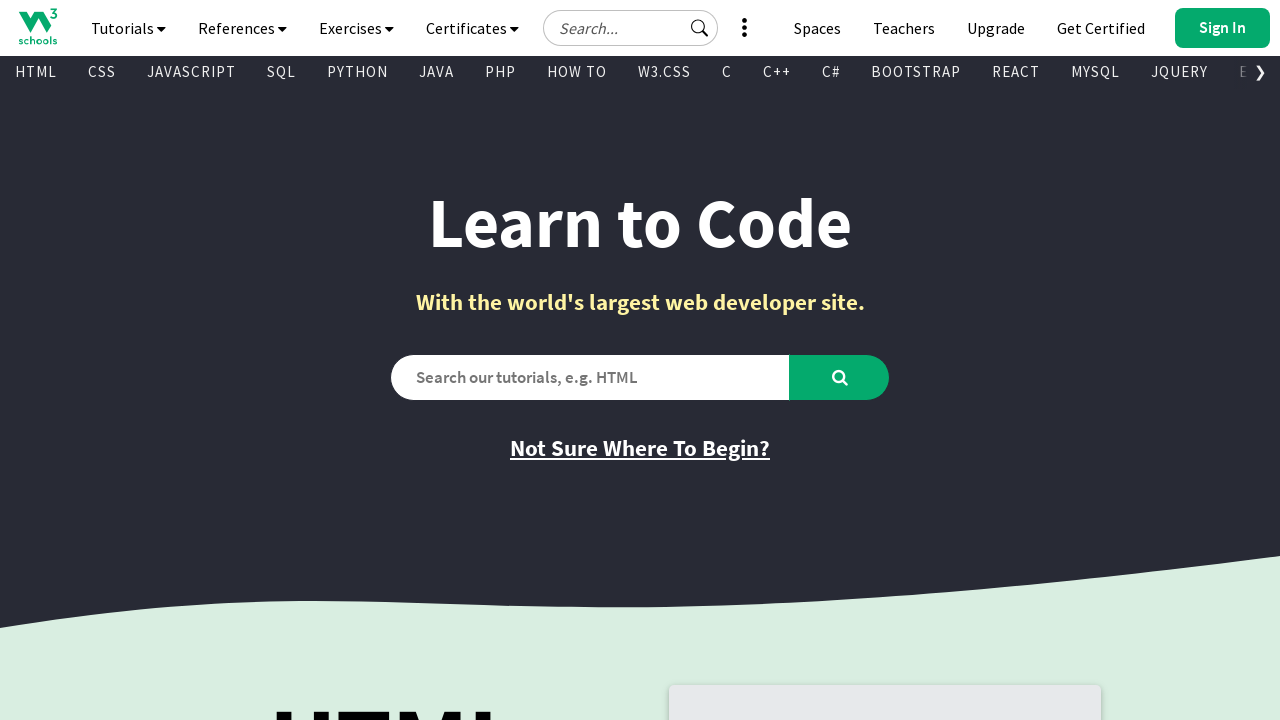

Retrieved href attribute from link: '/cpp/default.asp'
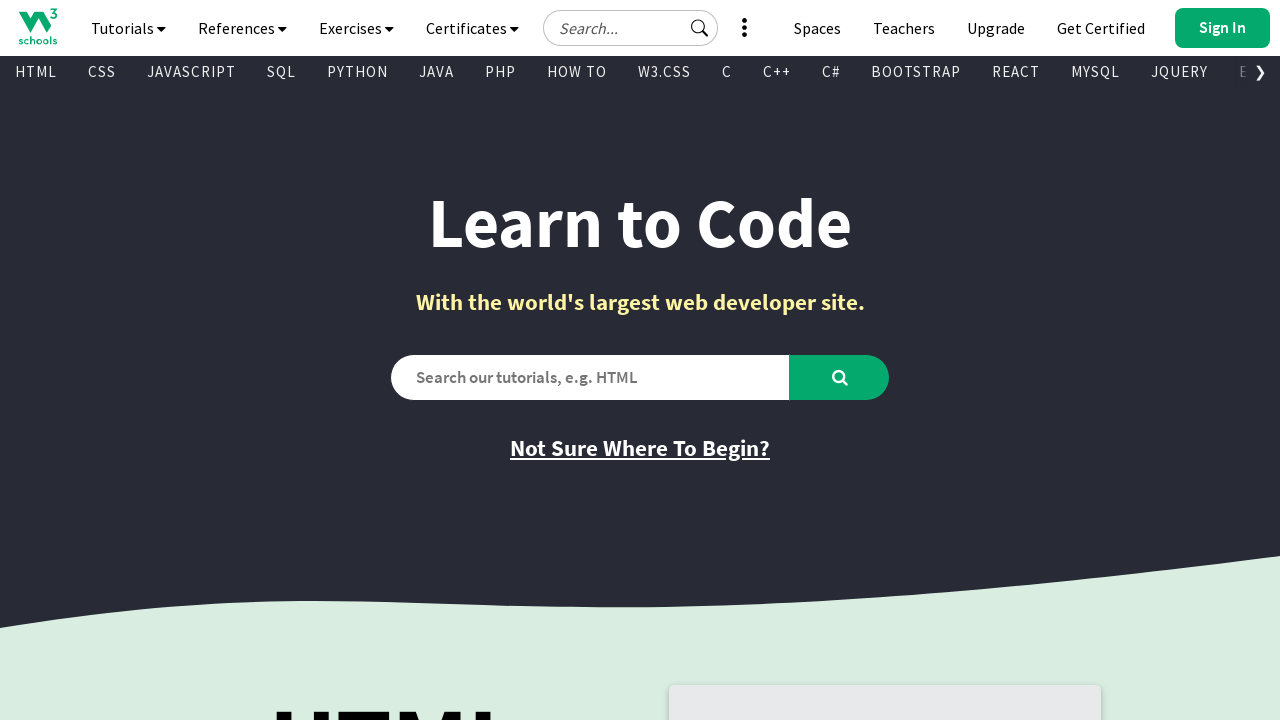

Retrieved text content from visible link: 'jQuery Tutorial'
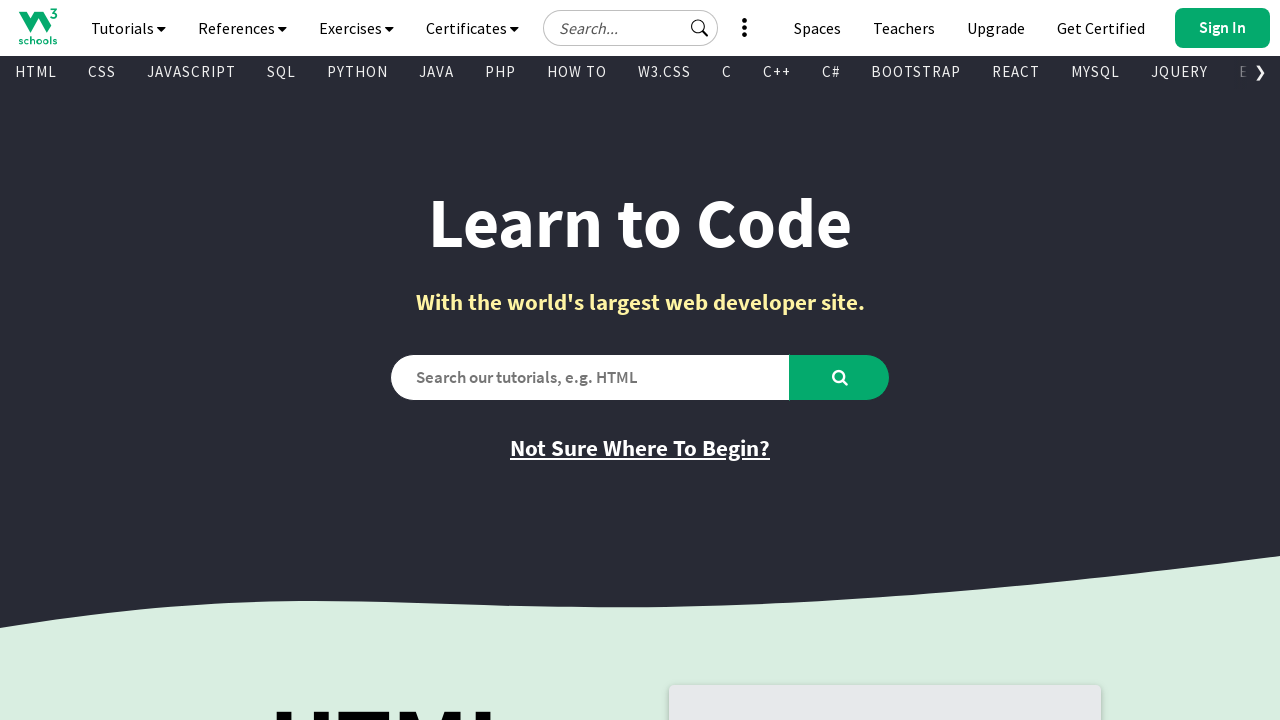

Retrieved href attribute from link: '/jquery/default.asp'
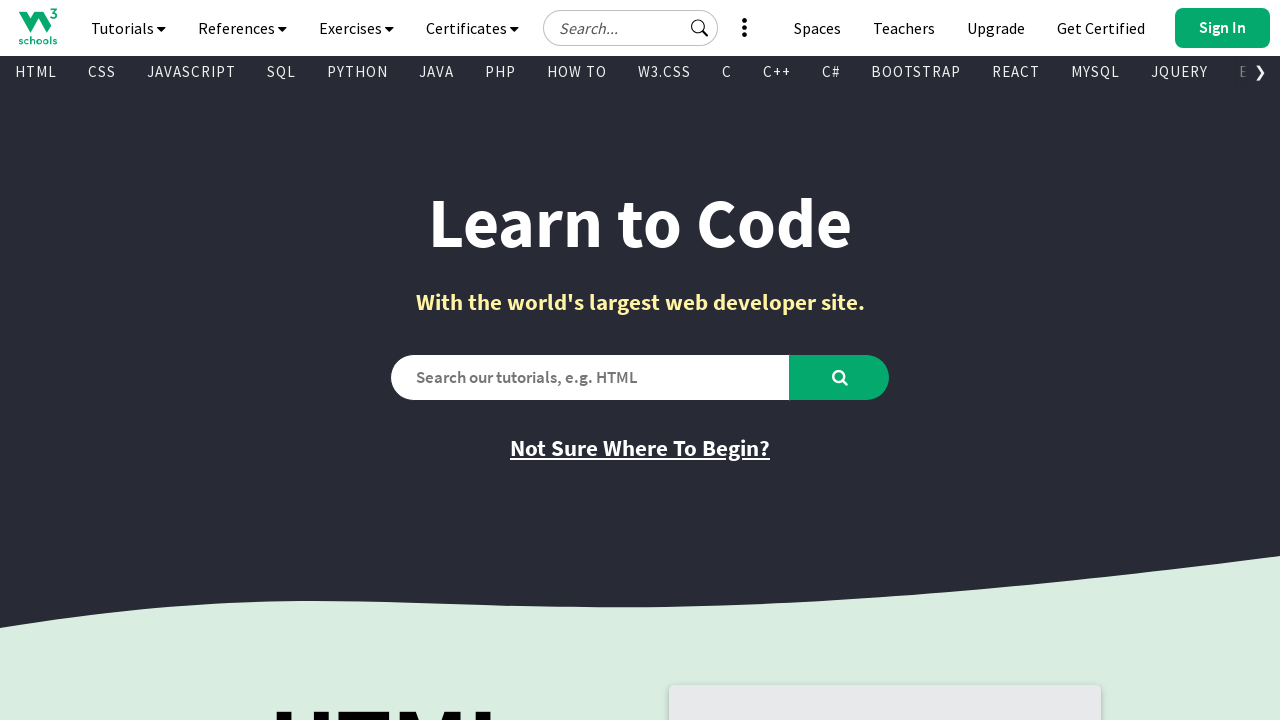

Retrieved text content from visible link: 'HTML Reference'
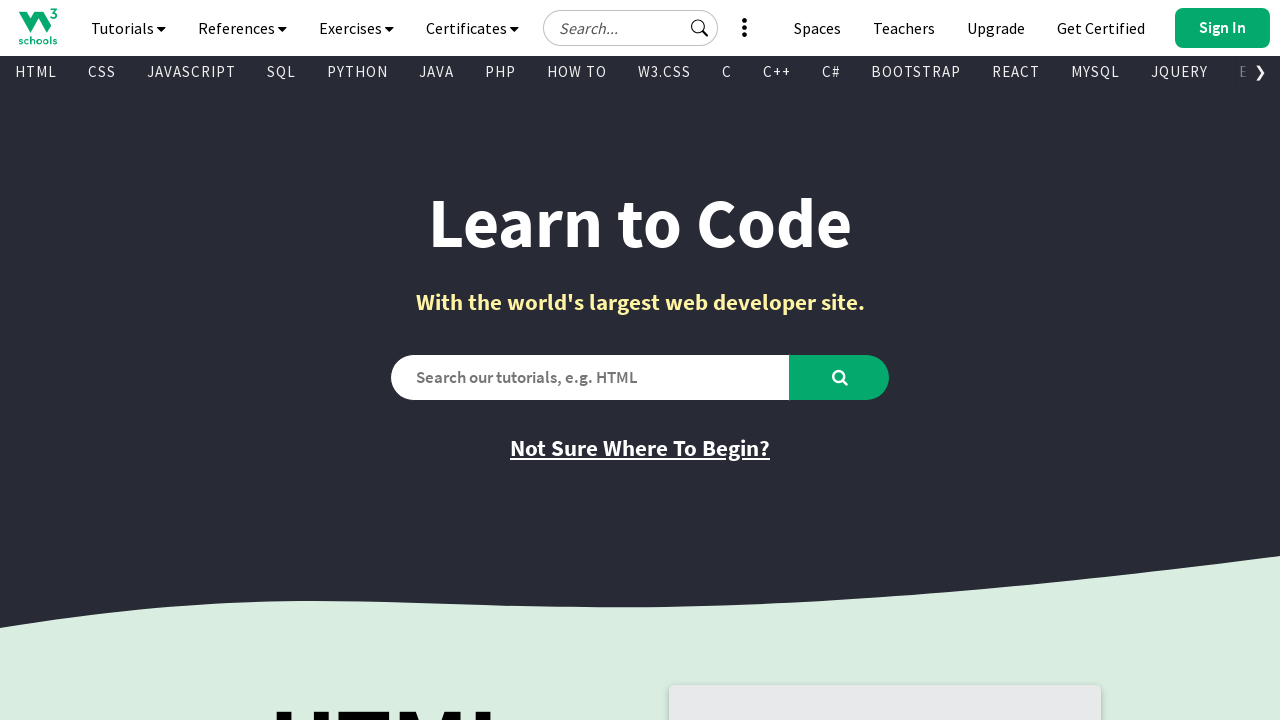

Retrieved href attribute from link: '/tags/default.asp'
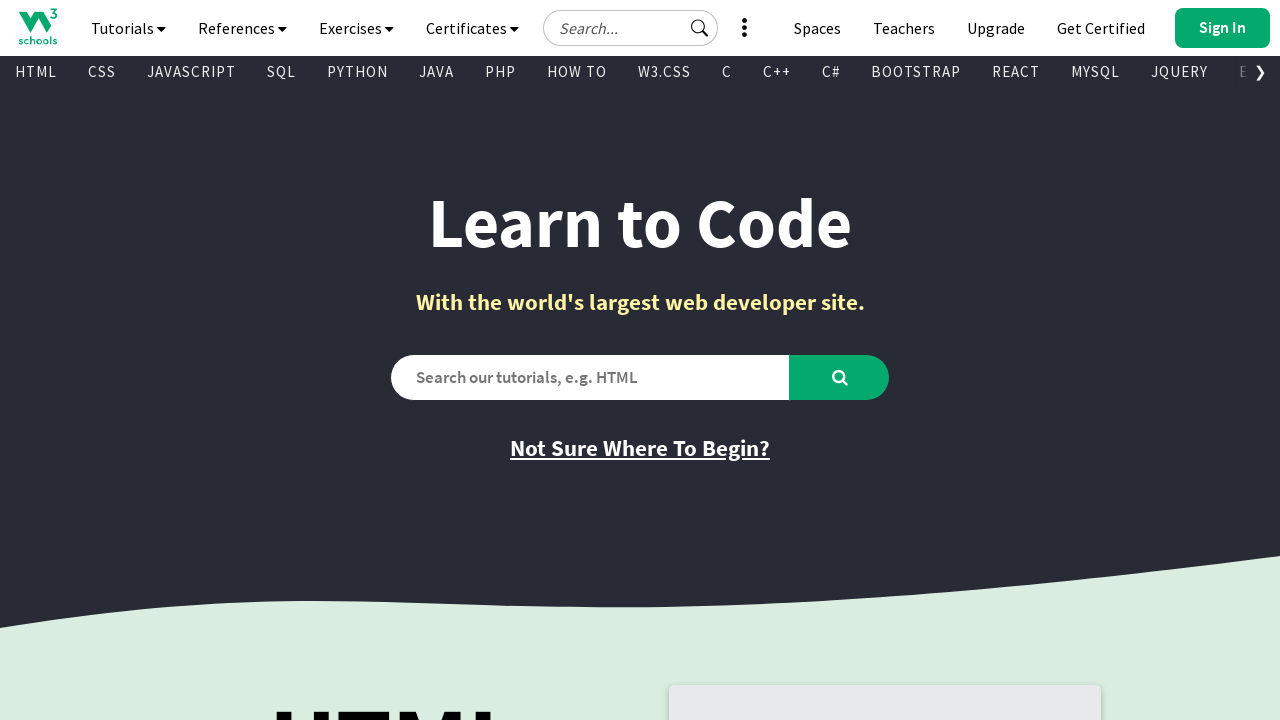

Retrieved text content from visible link: 'CSS Reference'
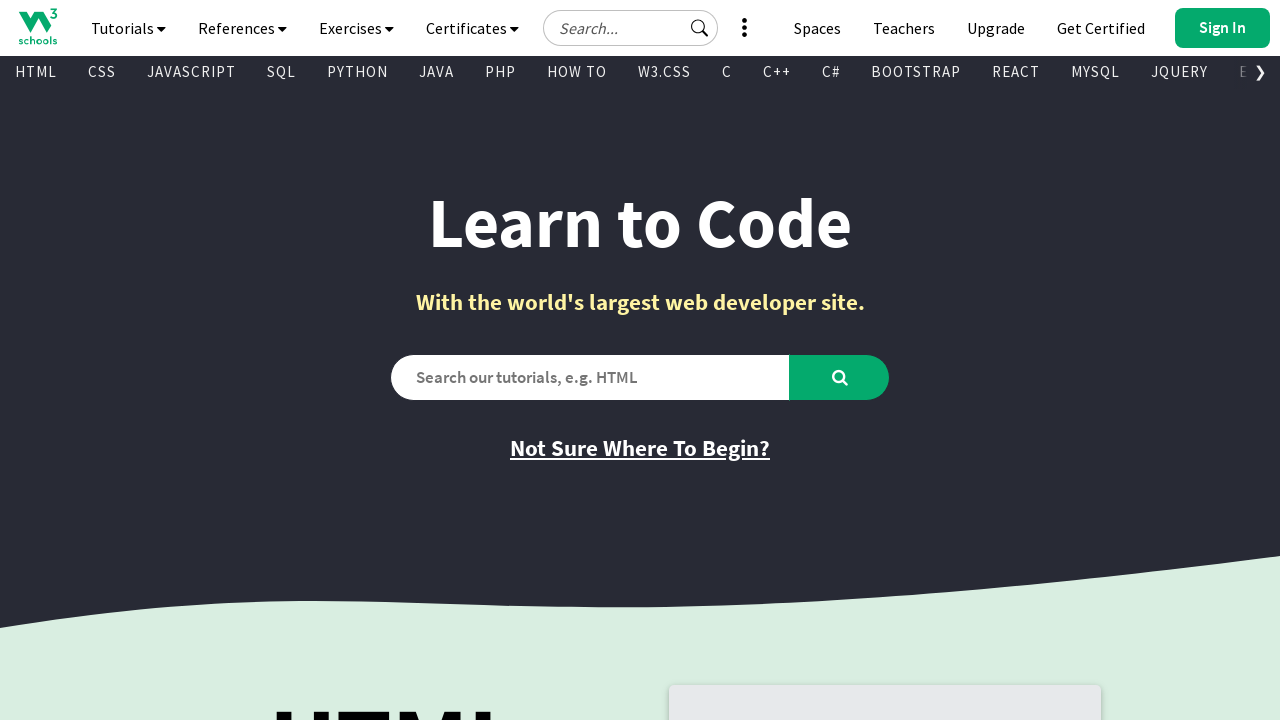

Retrieved href attribute from link: '/cssref/index.php'
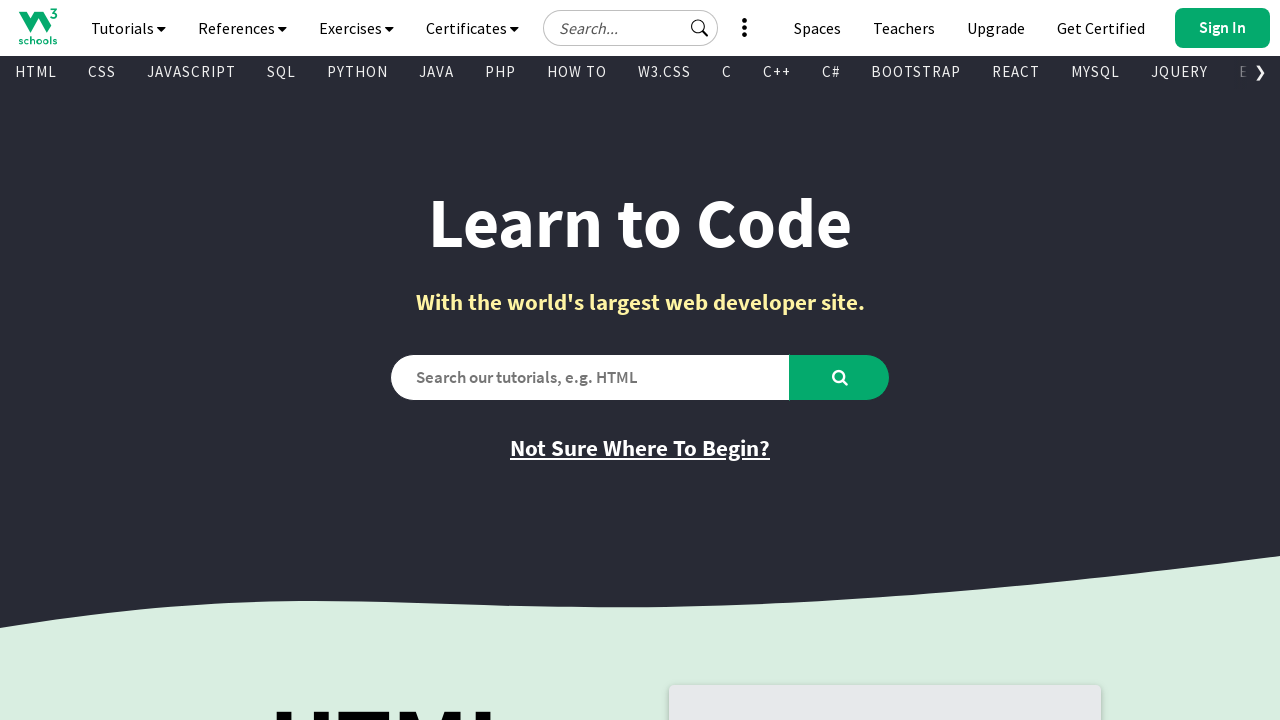

Retrieved text content from visible link: 'JavaScript Reference'
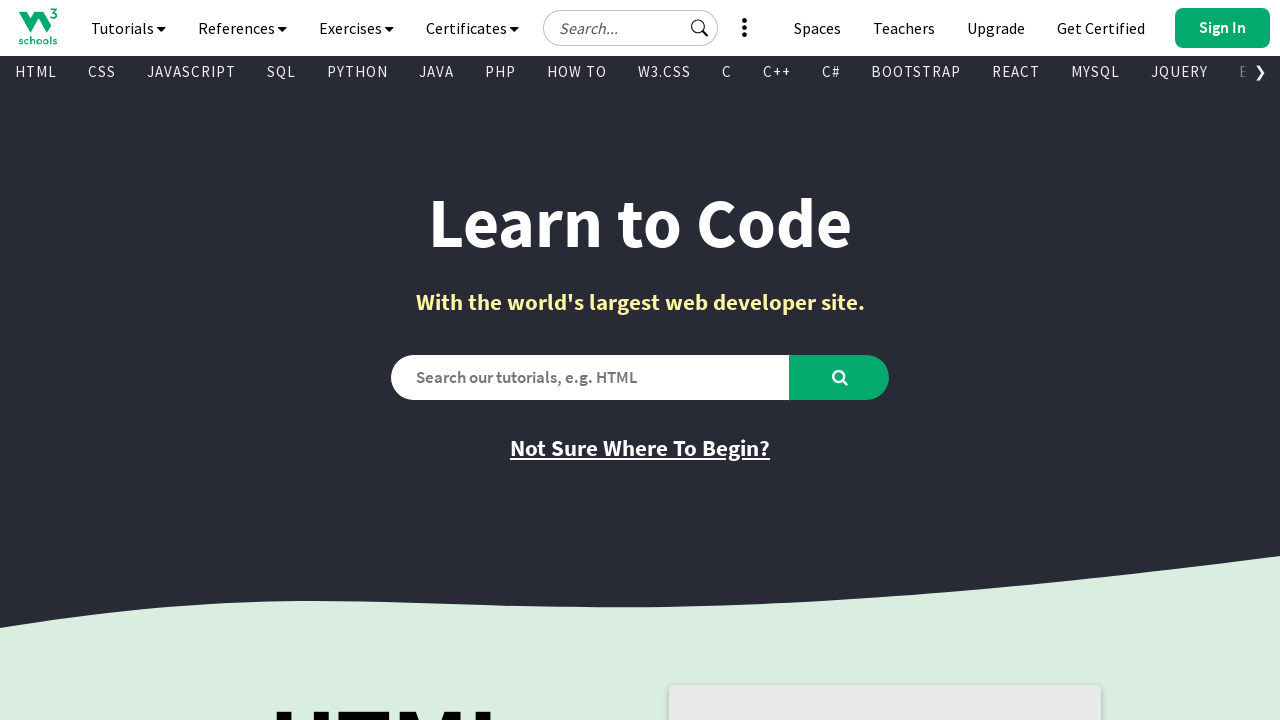

Retrieved href attribute from link: '/jsref/default.asp'
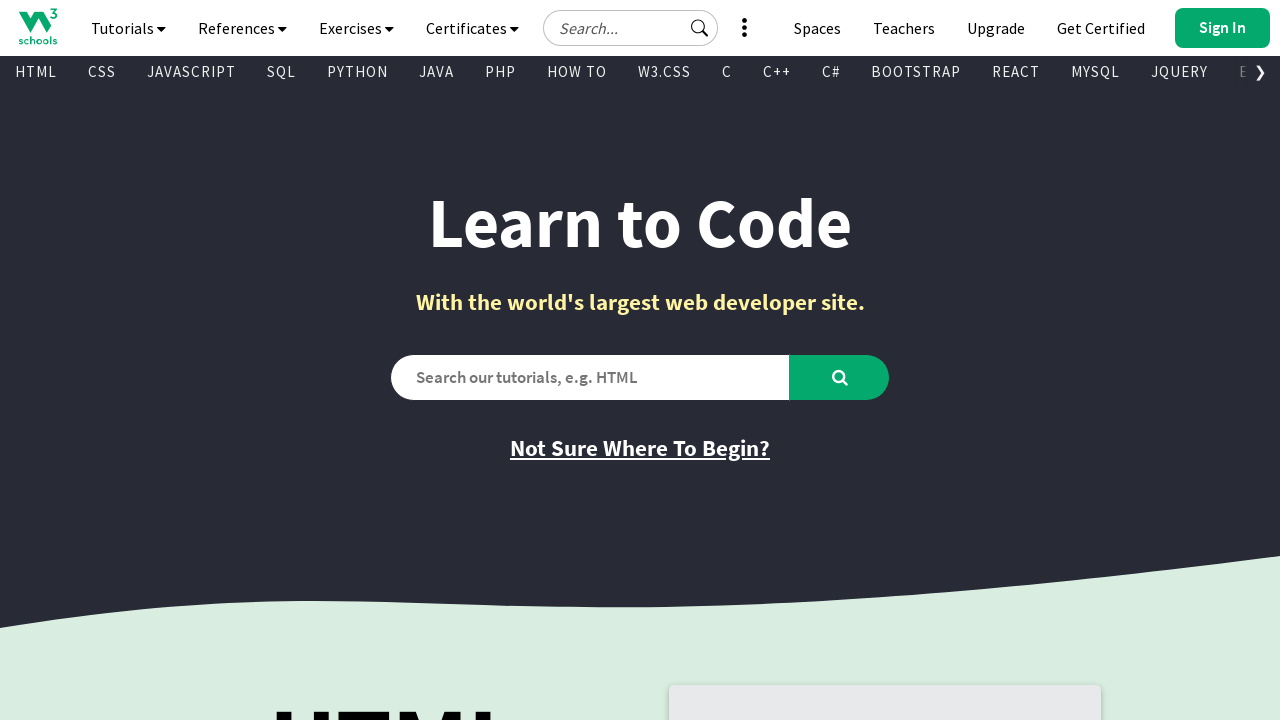

Retrieved text content from visible link: 'SQL Reference'
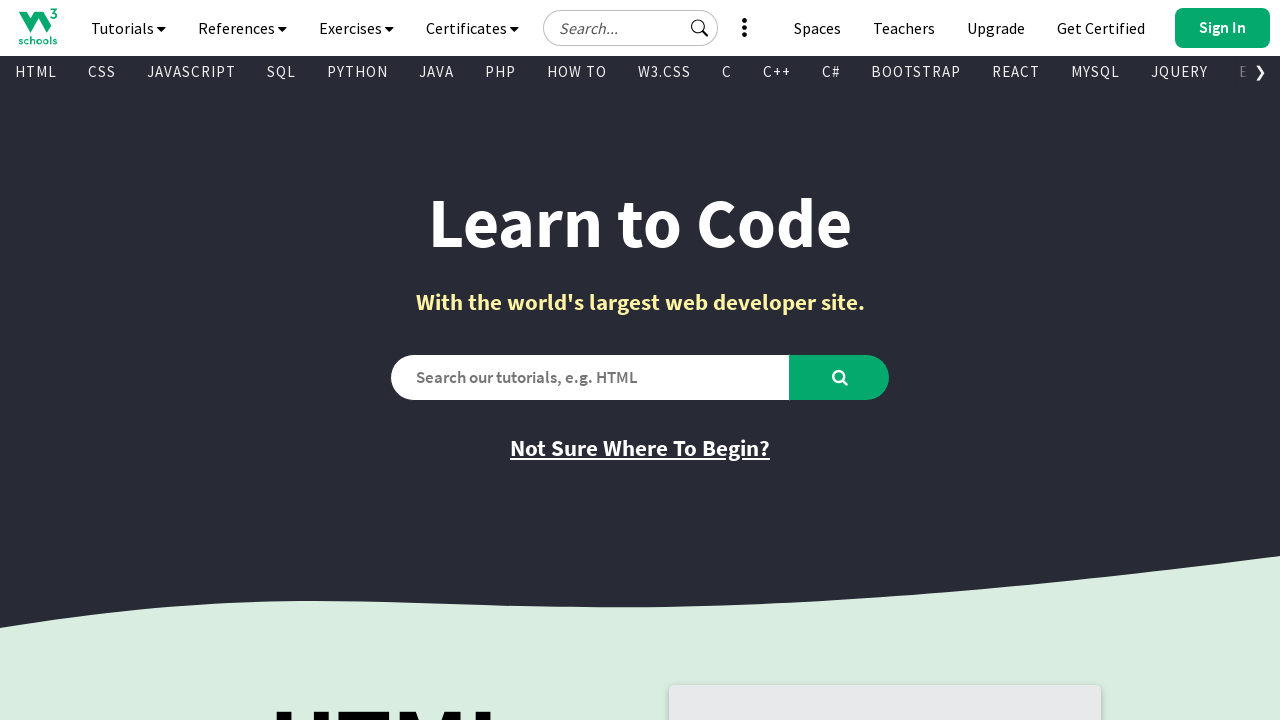

Retrieved href attribute from link: '/sql/sql_ref_keywords.asp'
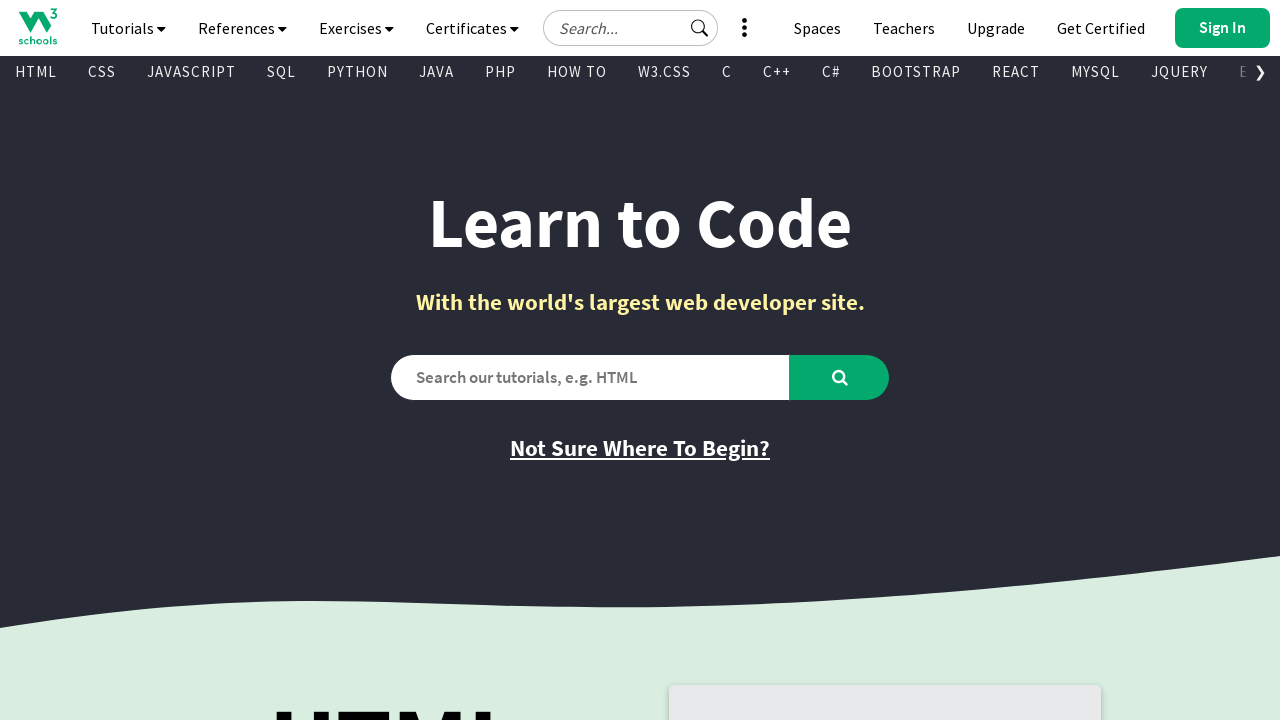

Retrieved text content from visible link: 'Python Reference'
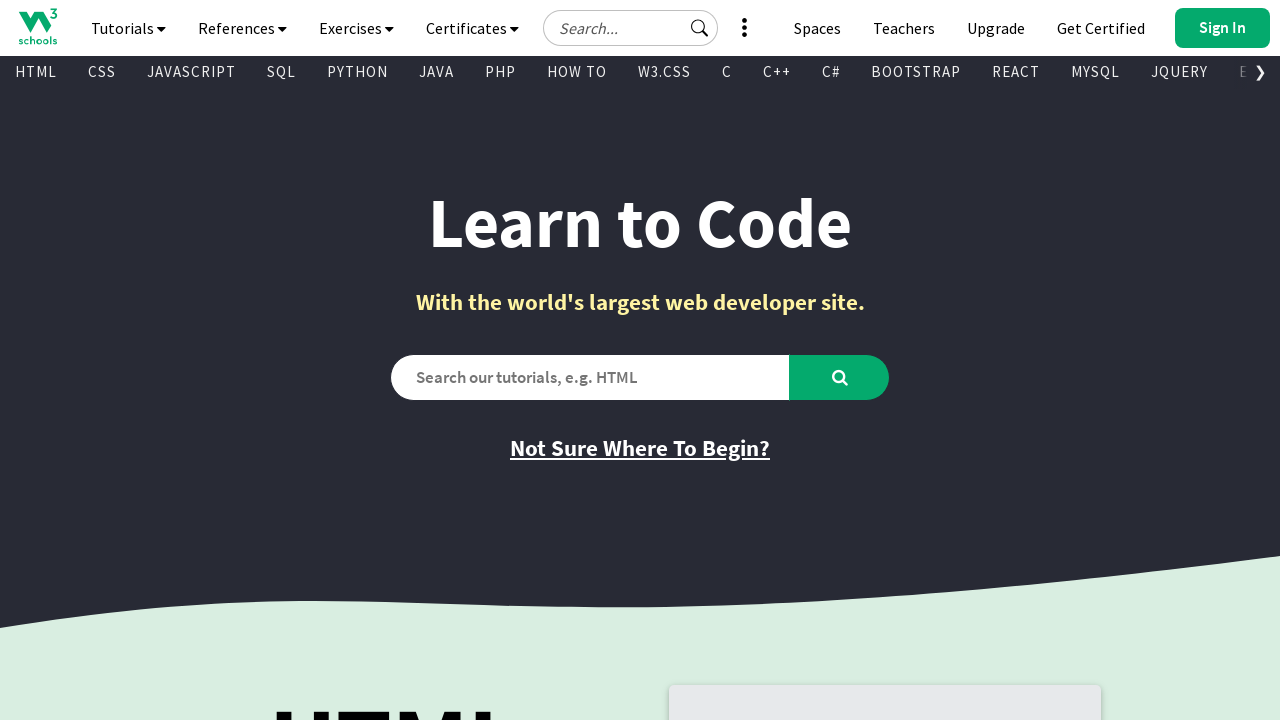

Retrieved href attribute from link: '/python/python_reference.asp'
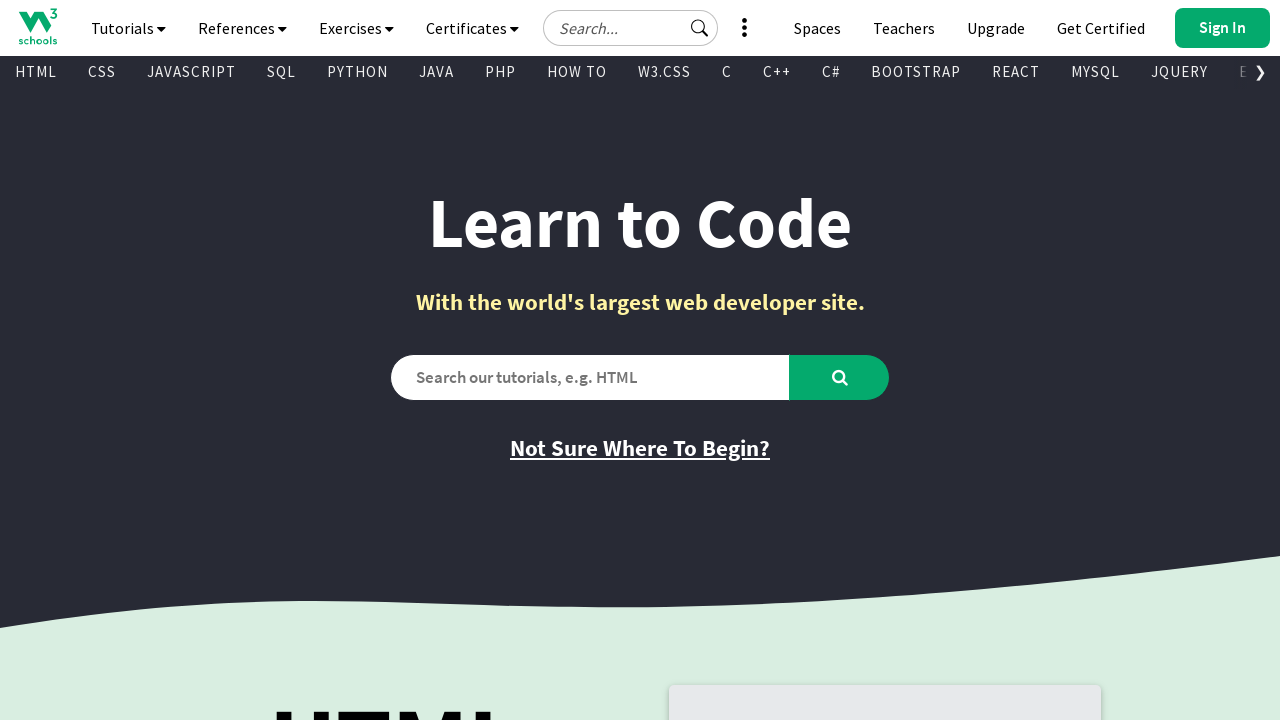

Retrieved text content from visible link: 'W3.CSS Reference'
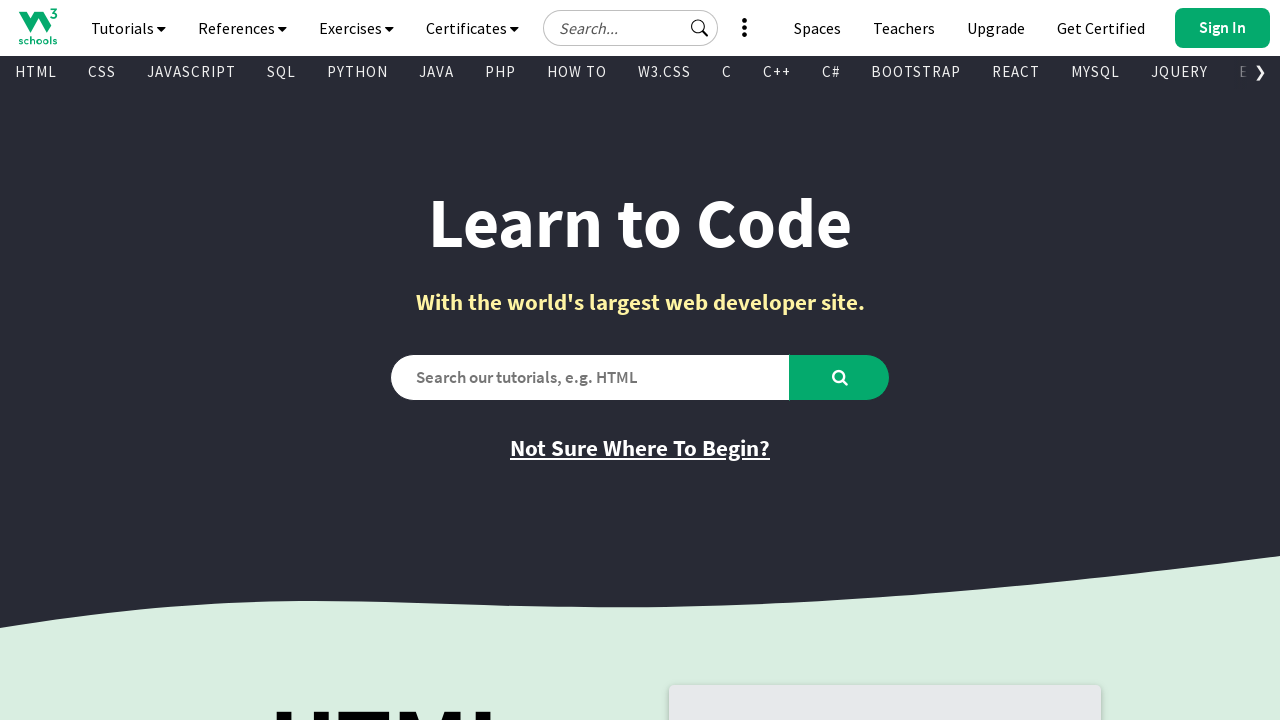

Retrieved href attribute from link: '/w3css/w3css_references.asp'
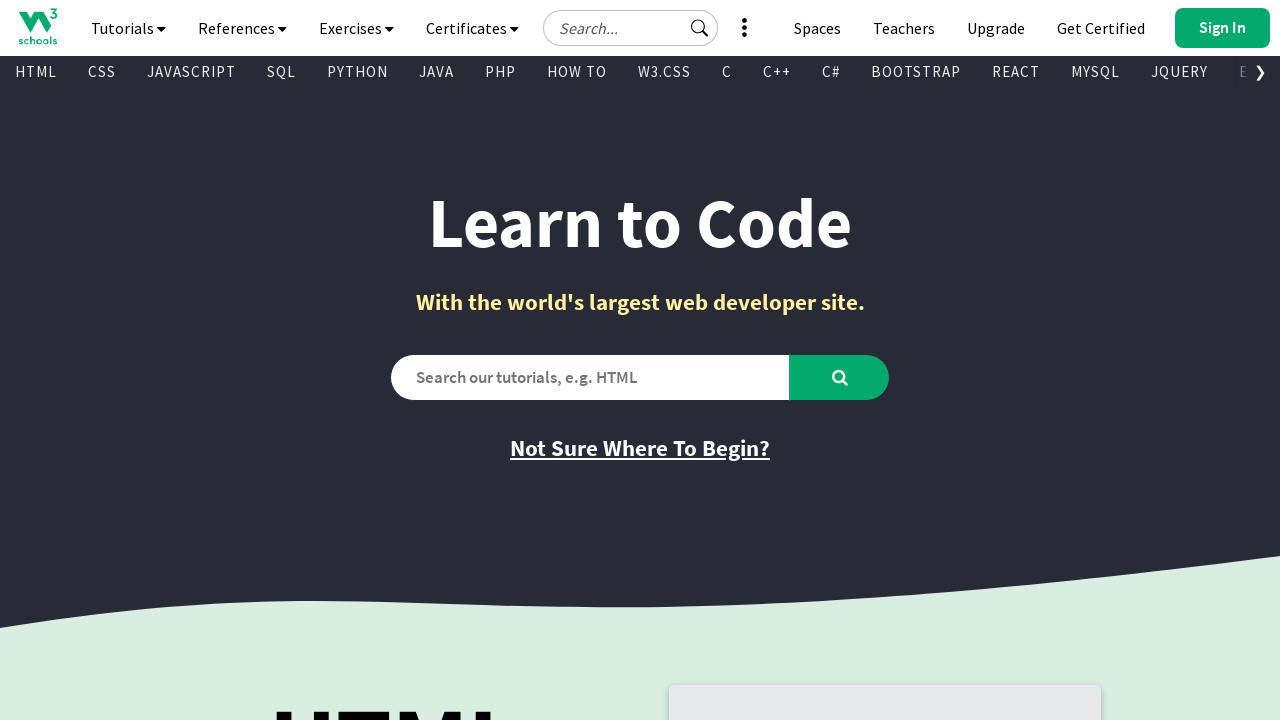

Retrieved text content from visible link: 'Bootstrap Reference'
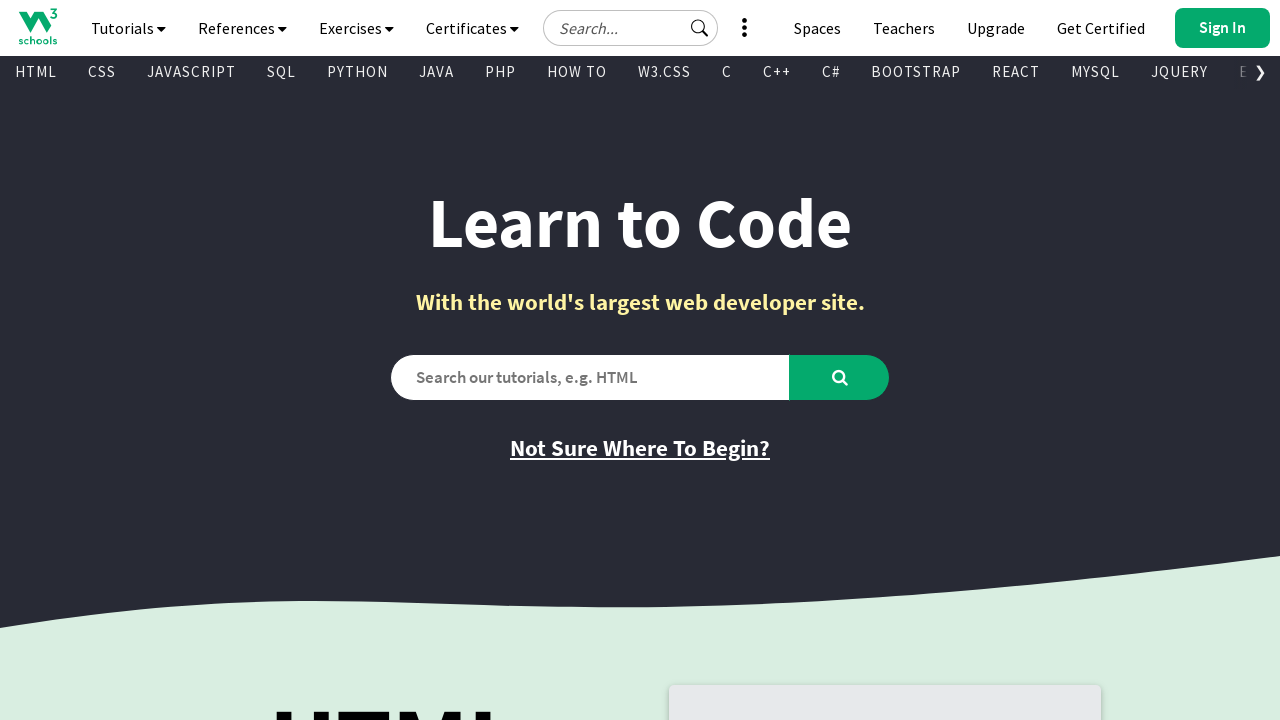

Retrieved href attribute from link: '/bootstrap/bootstrap_ref_all_classes.asp'
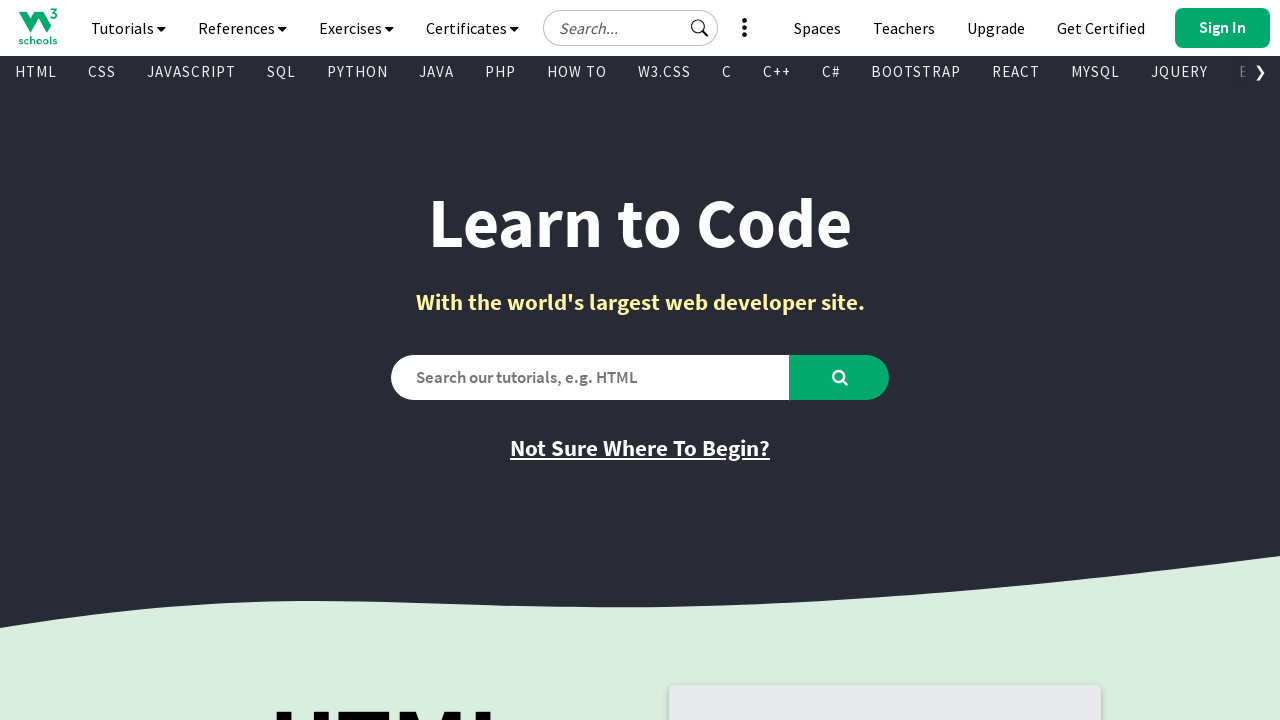

Retrieved text content from visible link: 'PHP Reference'
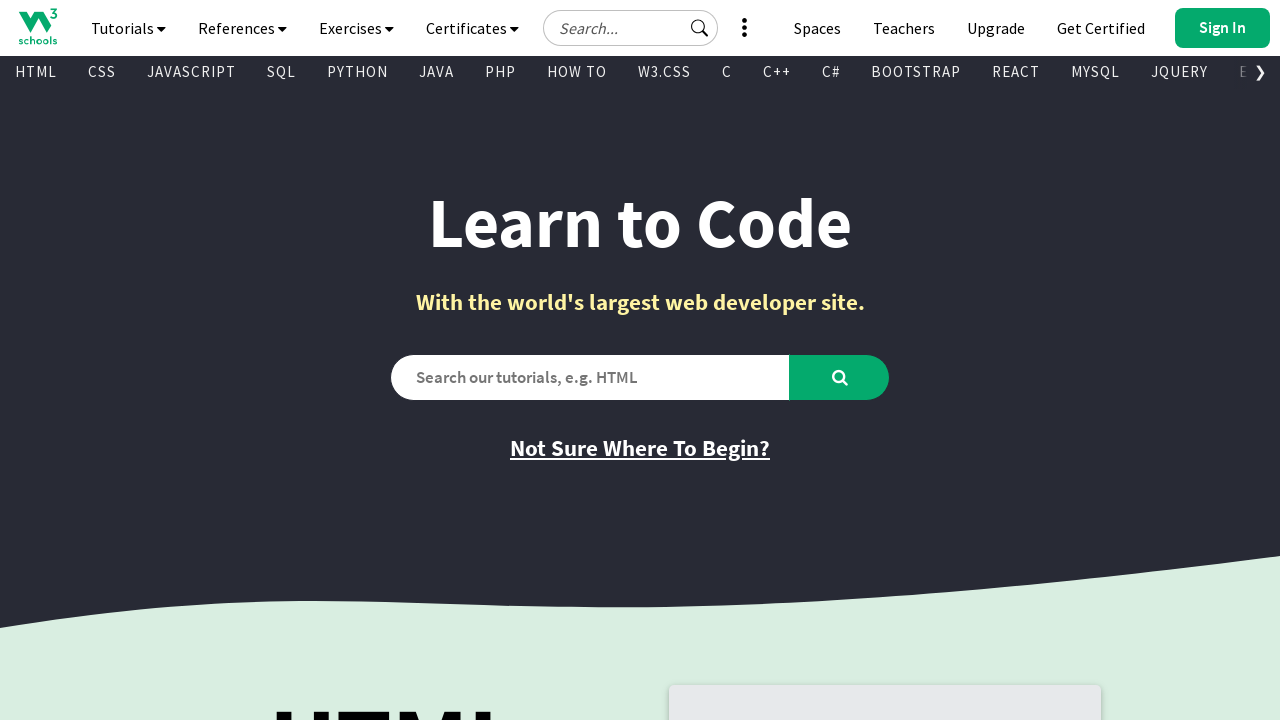

Retrieved href attribute from link: '/php/php_ref_overview.asp'
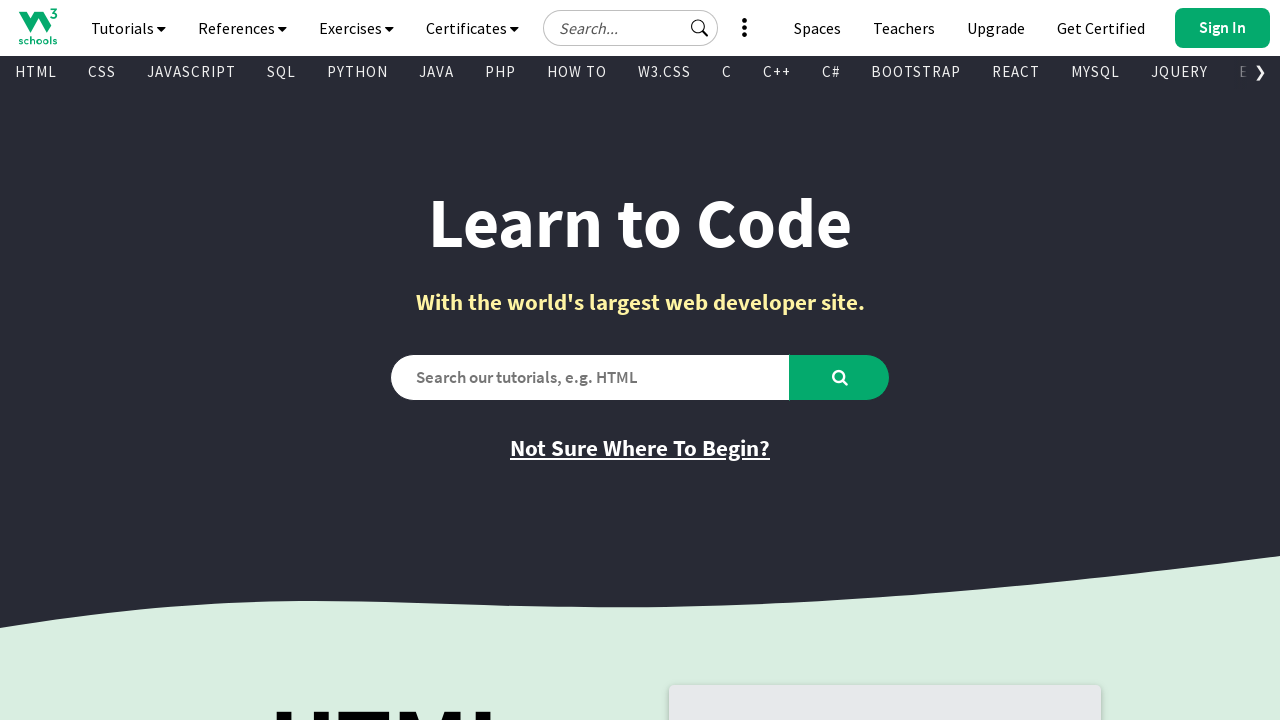

Retrieved text content from visible link: 'HTML Colors'
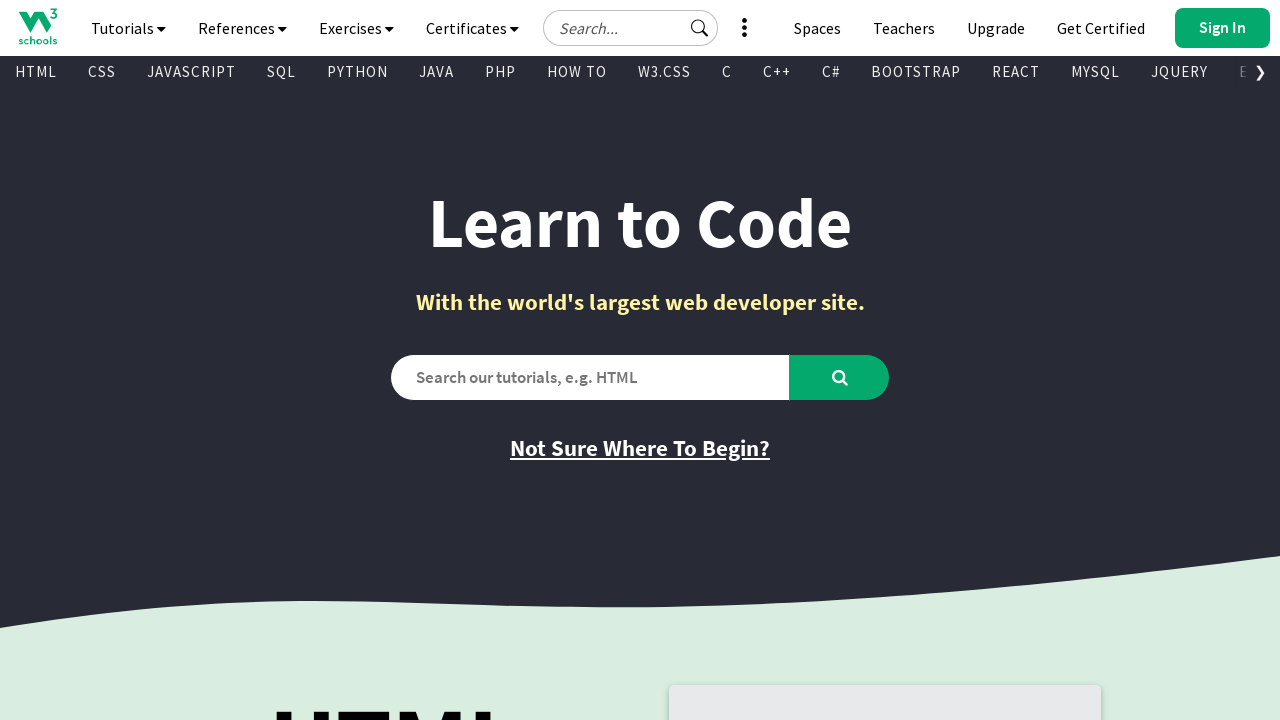

Retrieved href attribute from link: '/colors/colors_names.asp'
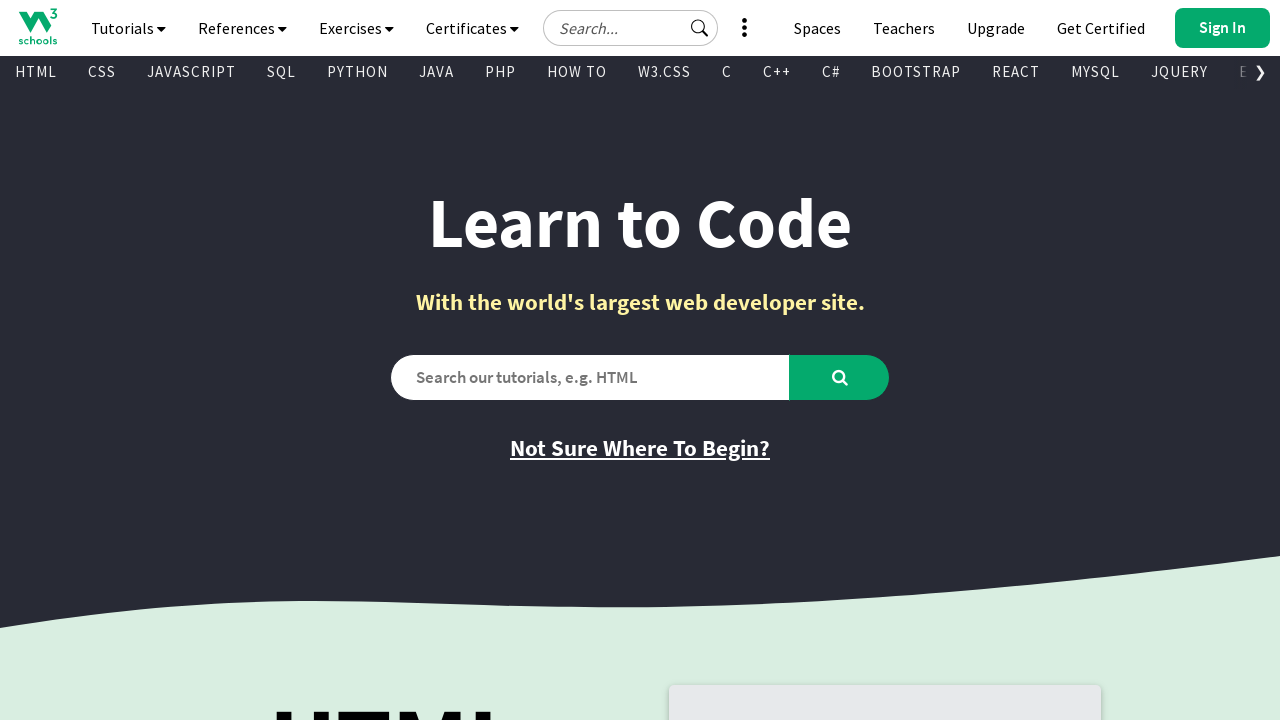

Retrieved text content from visible link: 'Java Reference'
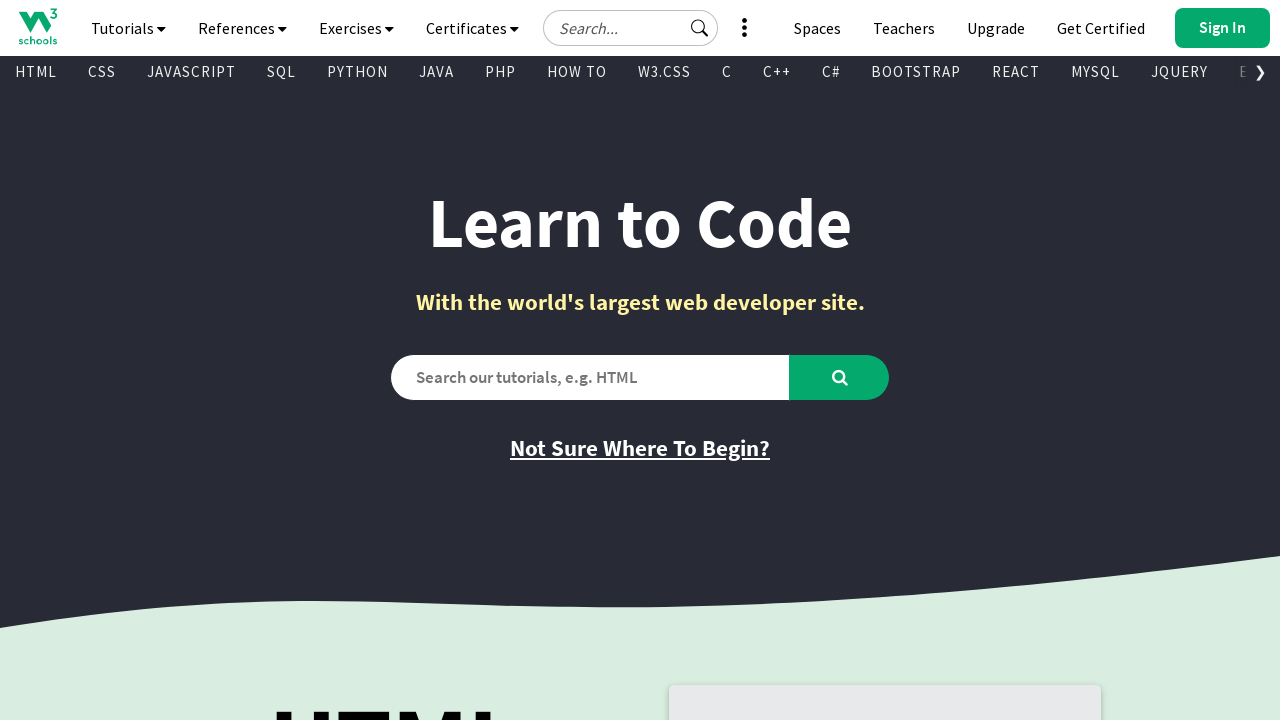

Retrieved href attribute from link: '/java/java_ref_keywords.asp'
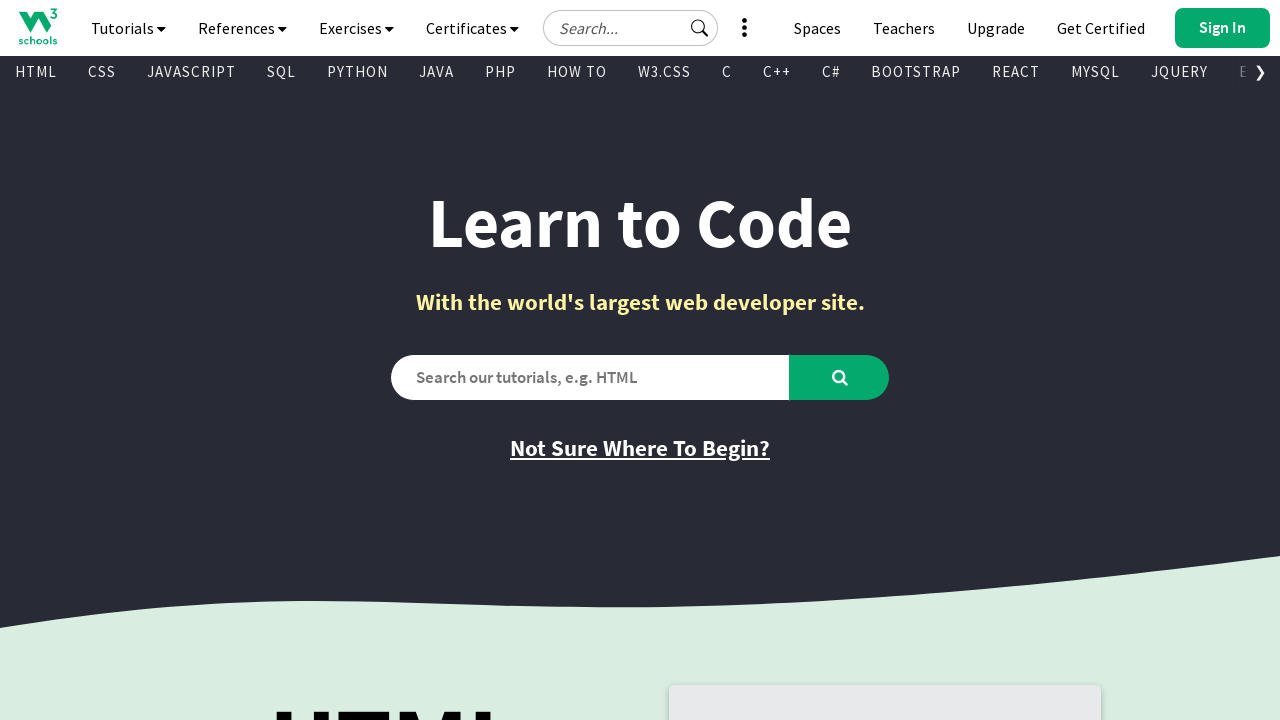

Retrieved text content from visible link: 'AngularJS Reference'
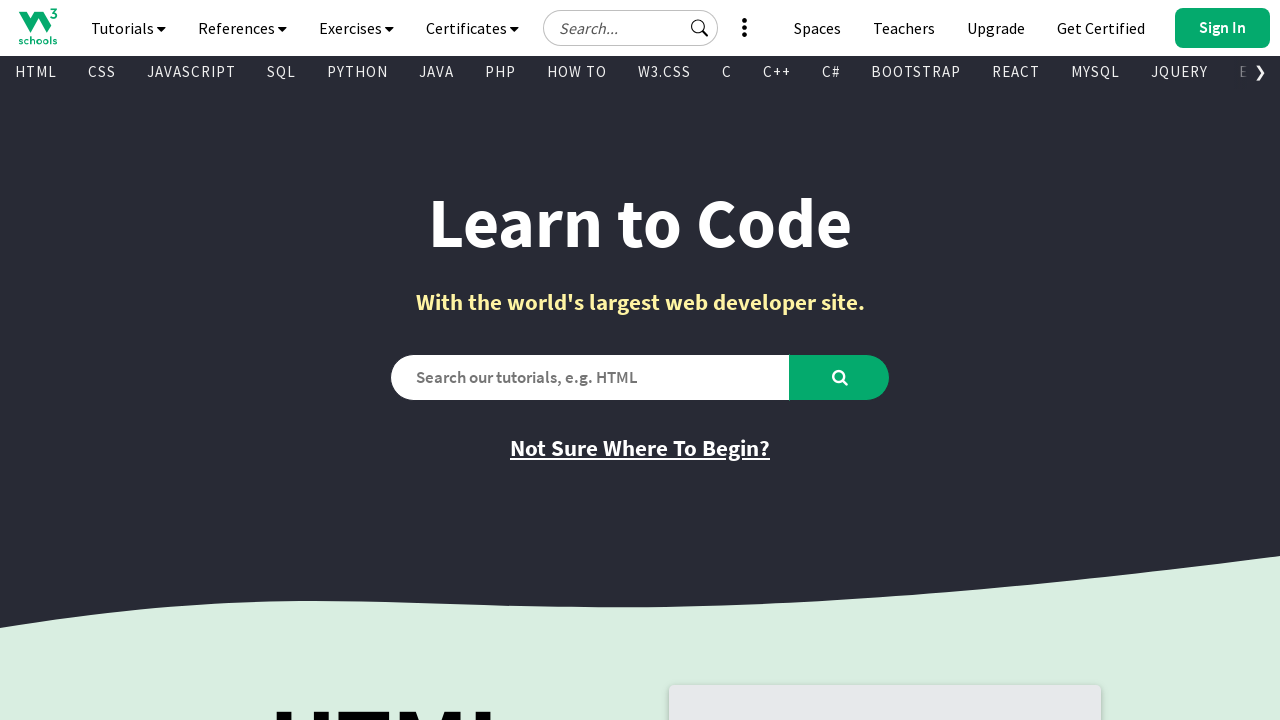

Retrieved href attribute from link: '/angularjs/angularjs_ref_directives.asp'
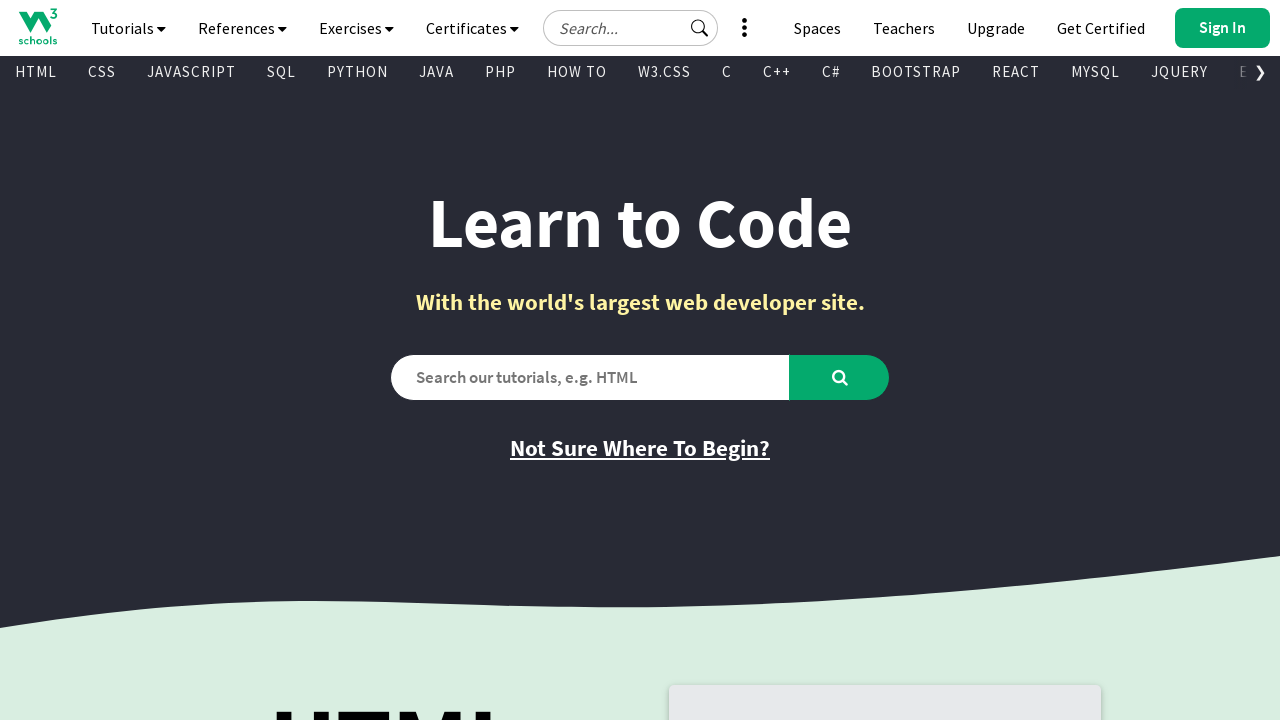

Retrieved text content from visible link: 'jQuery Reference'
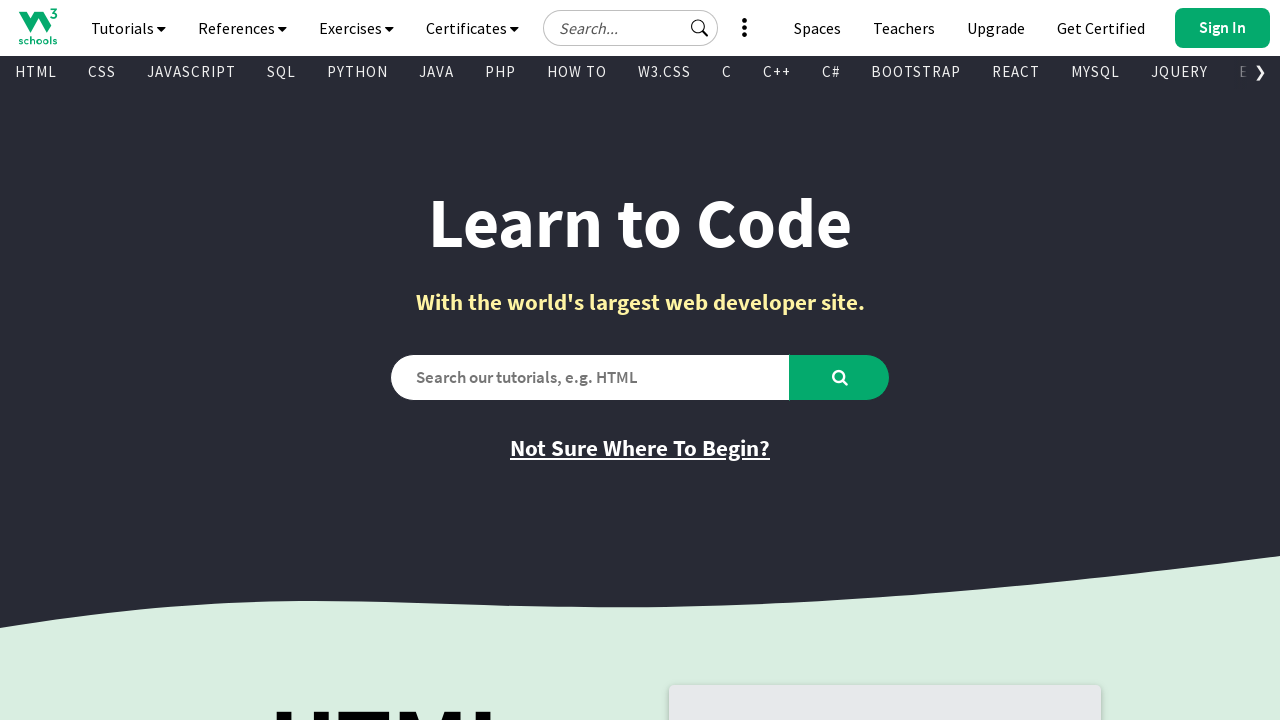

Retrieved href attribute from link: '/jquery/jquery_ref_overview.asp'
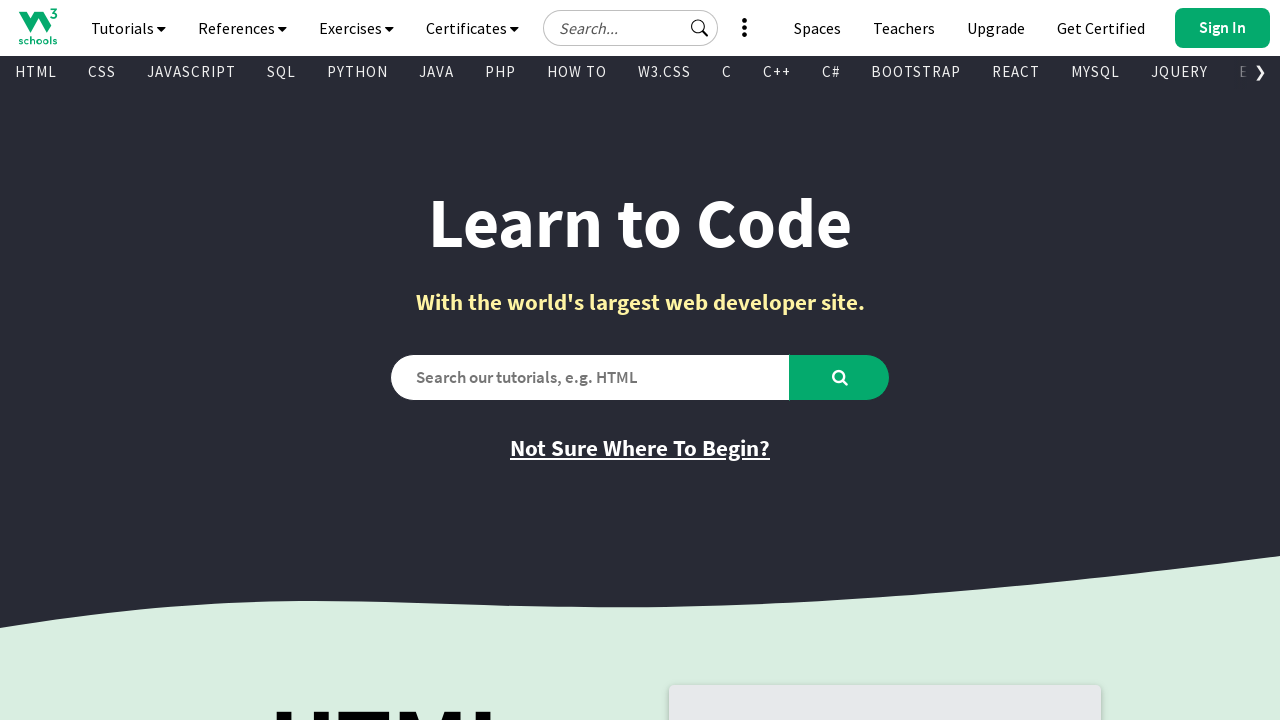

Retrieved text content from visible link: 'HTML Examples'
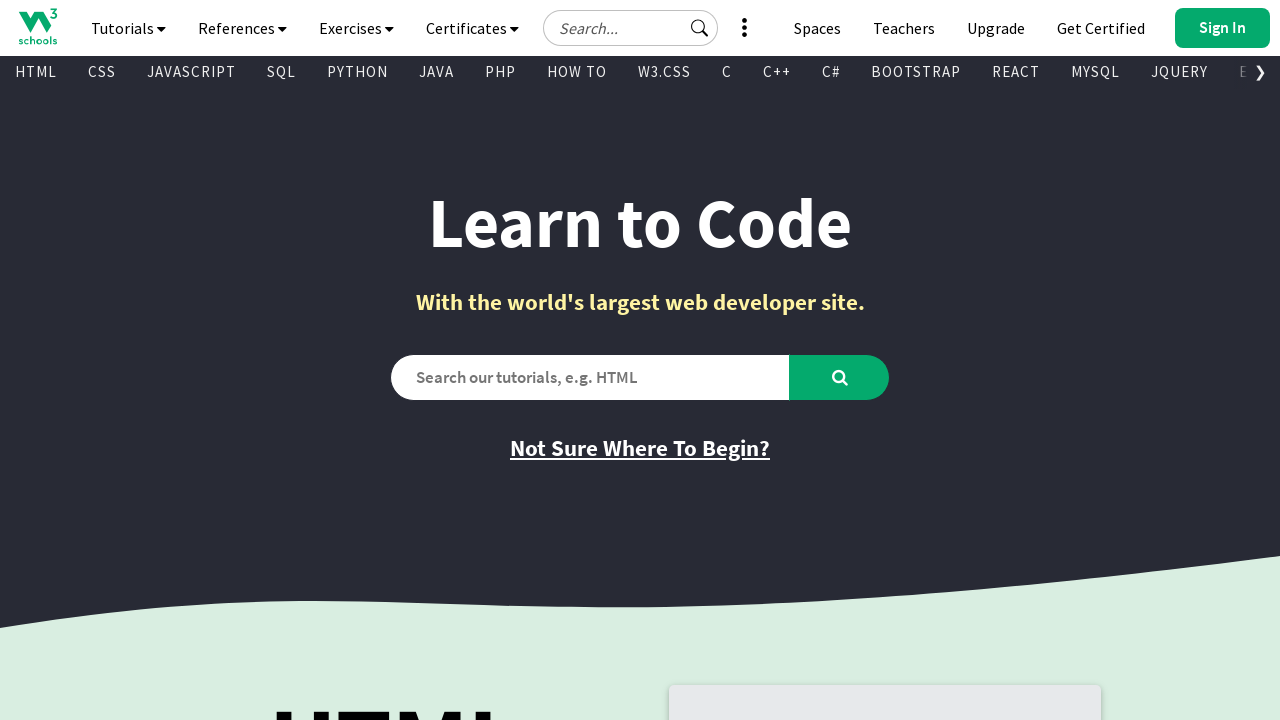

Retrieved href attribute from link: '/html/html_examples.asp'
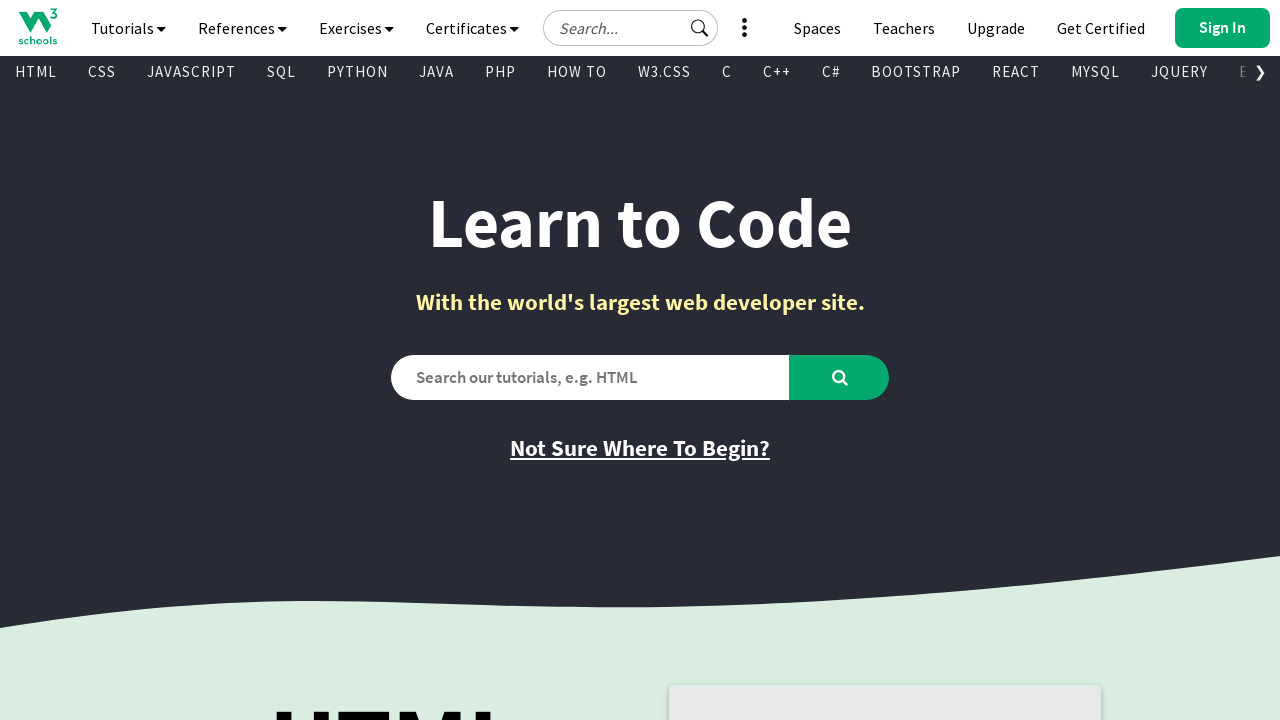

Retrieved text content from visible link: 'CSS Examples'
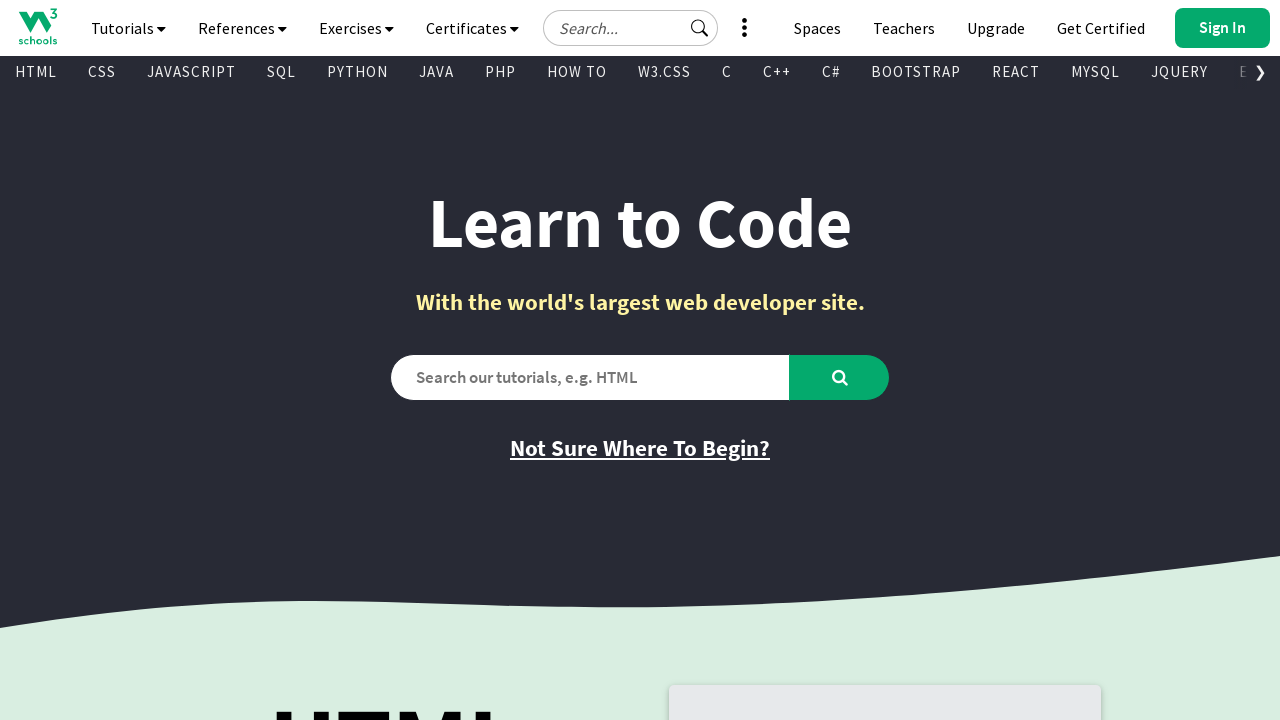

Retrieved href attribute from link: '/css/css_examples.asp'
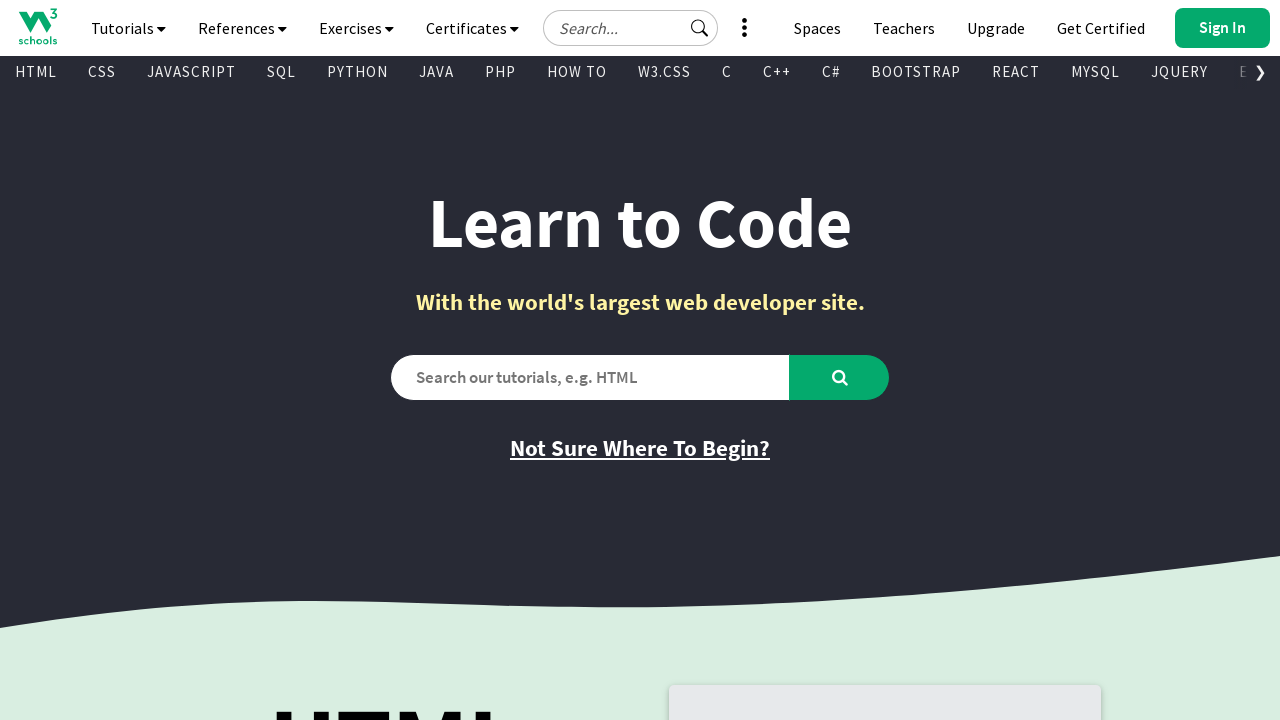

Retrieved text content from visible link: 'JavaScript Examples'
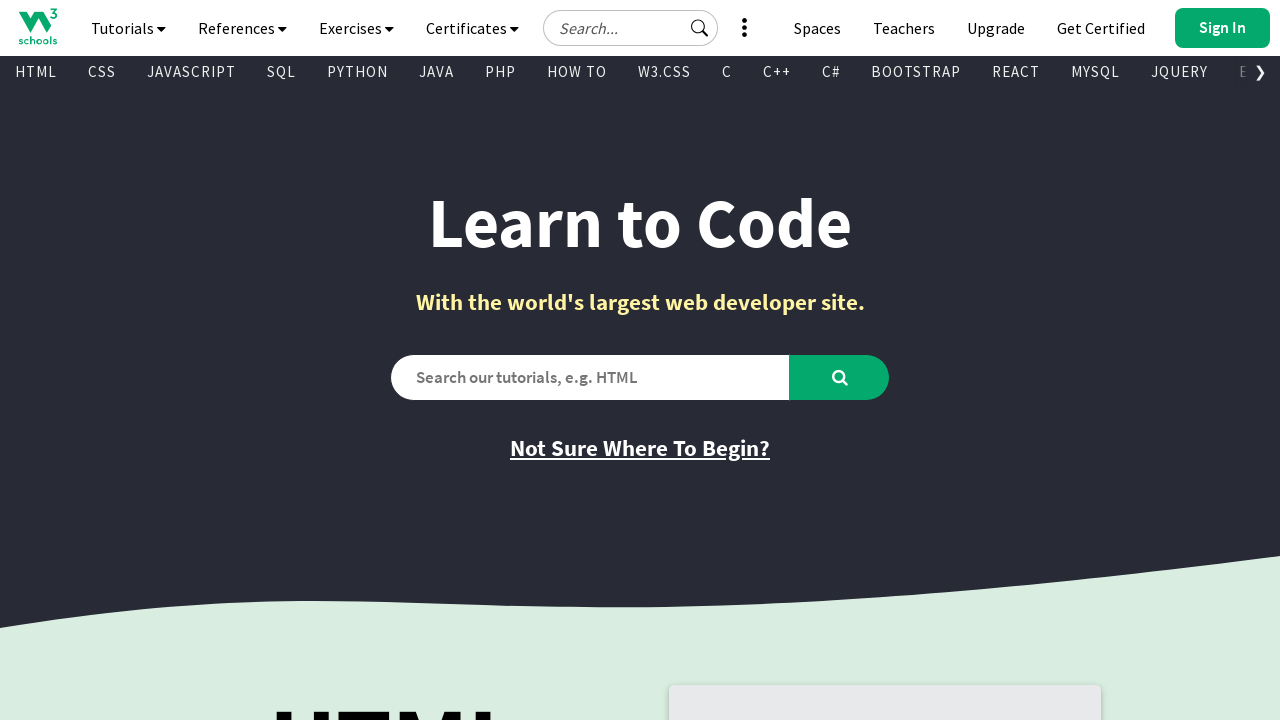

Retrieved href attribute from link: '/js/js_examples.asp'
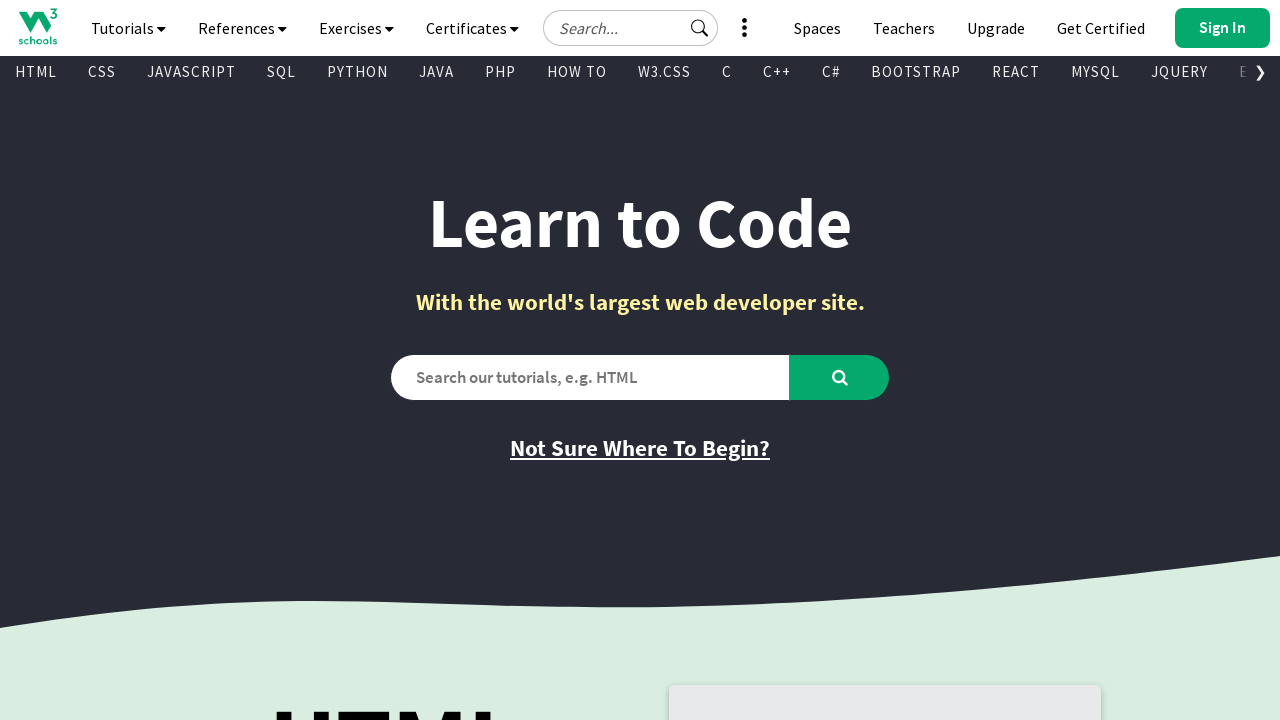

Retrieved text content from visible link: 'How To Examples'
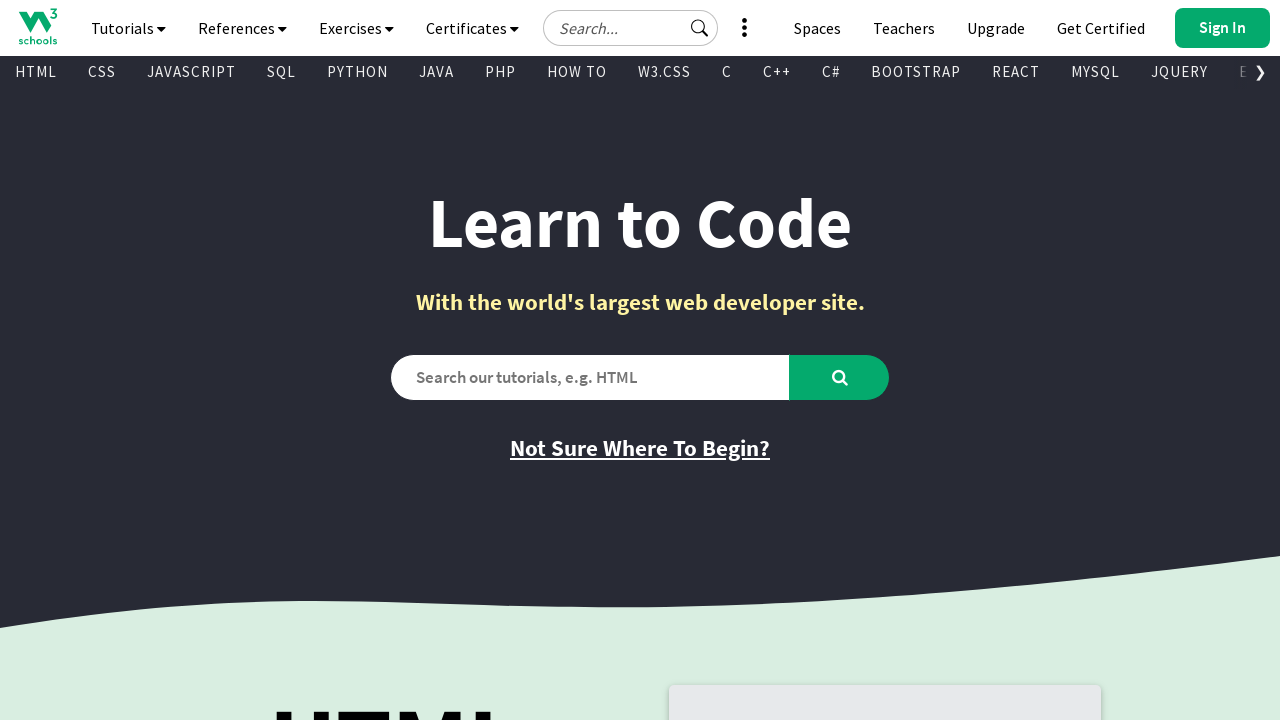

Retrieved href attribute from link: '/howto/default.asp'
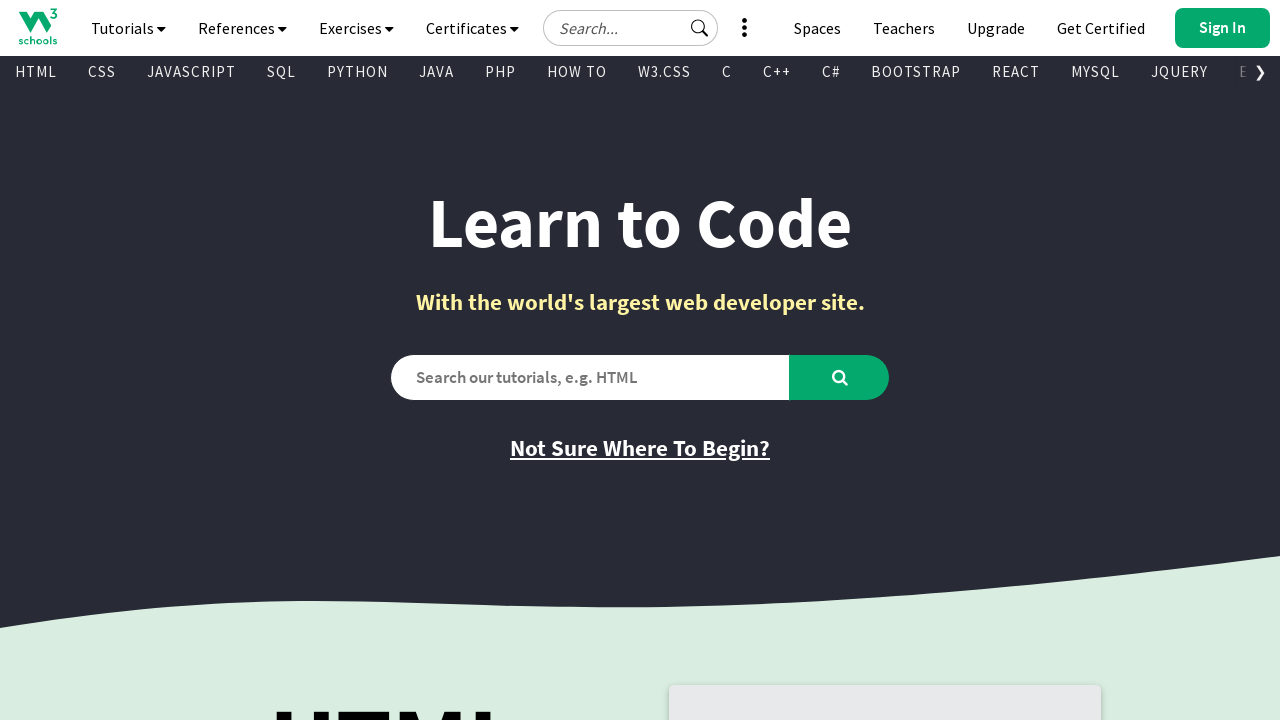

Retrieved text content from visible link: 'SQL Examples'
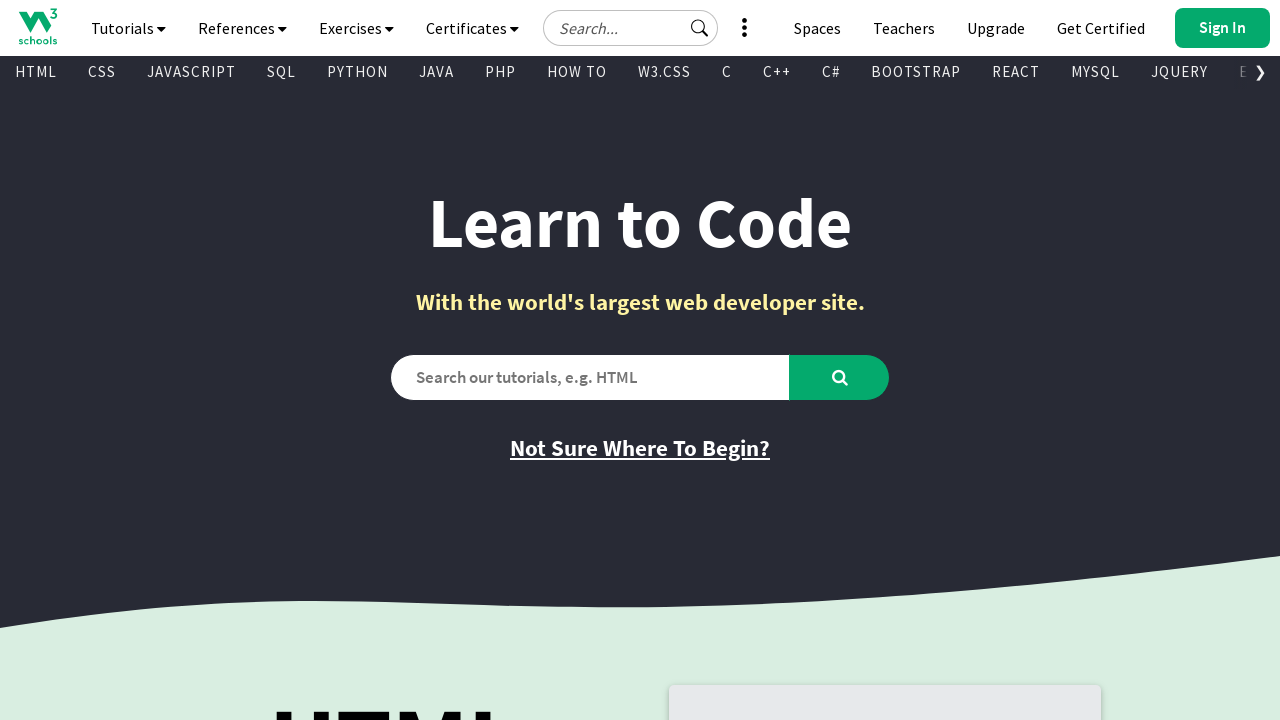

Retrieved href attribute from link: '/sql/sql_examples.asp'
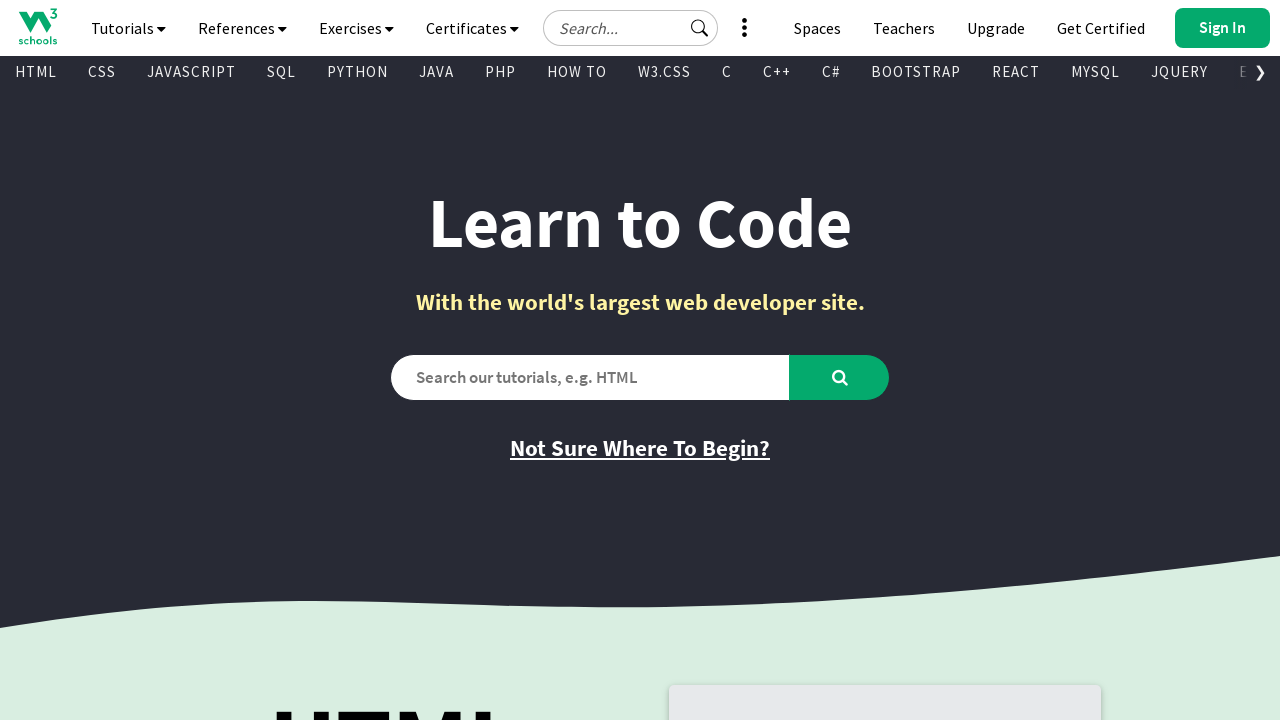

Retrieved text content from visible link: 'Python Examples'
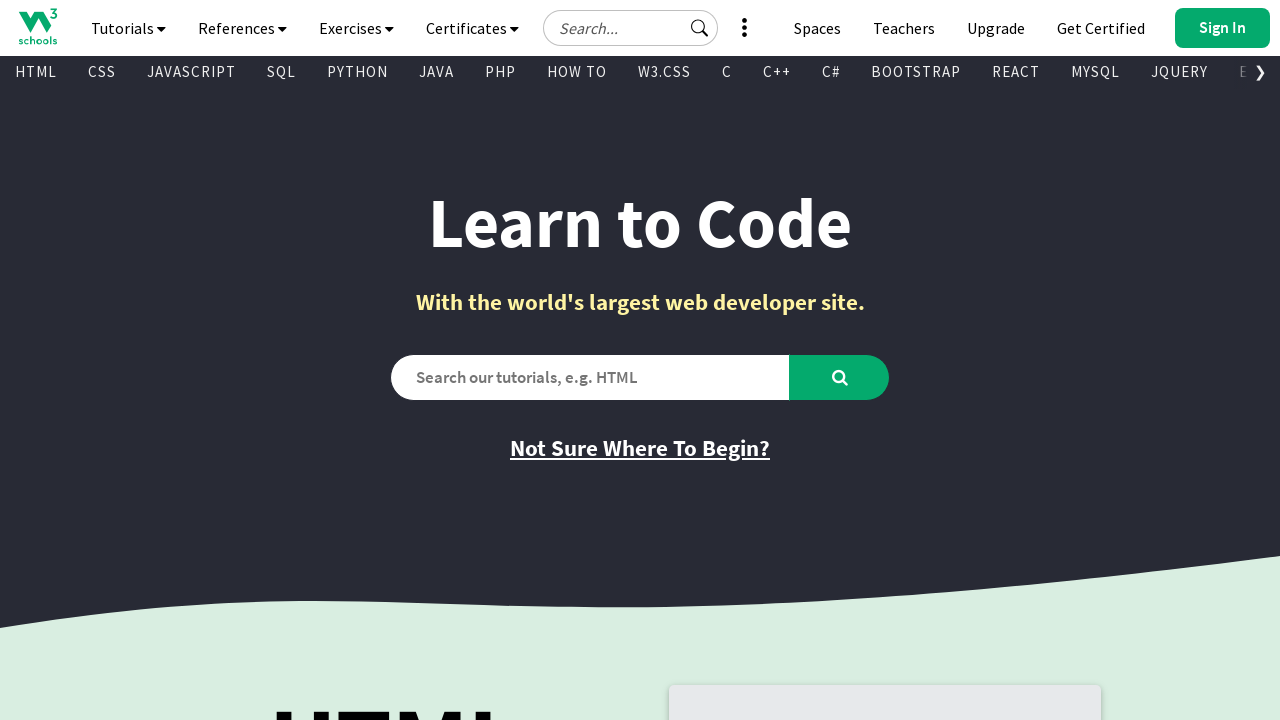

Retrieved href attribute from link: '/python/python_examples.asp'
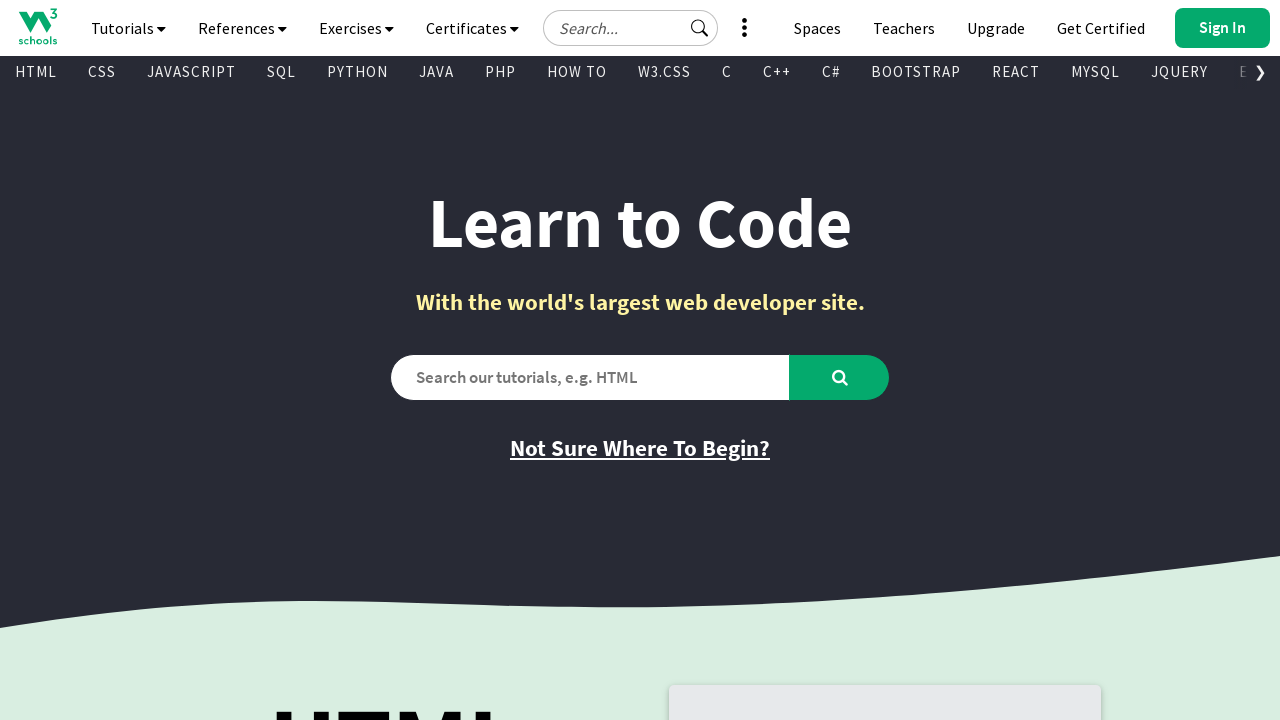

Retrieved text content from visible link: 'W3.CSS Examples'
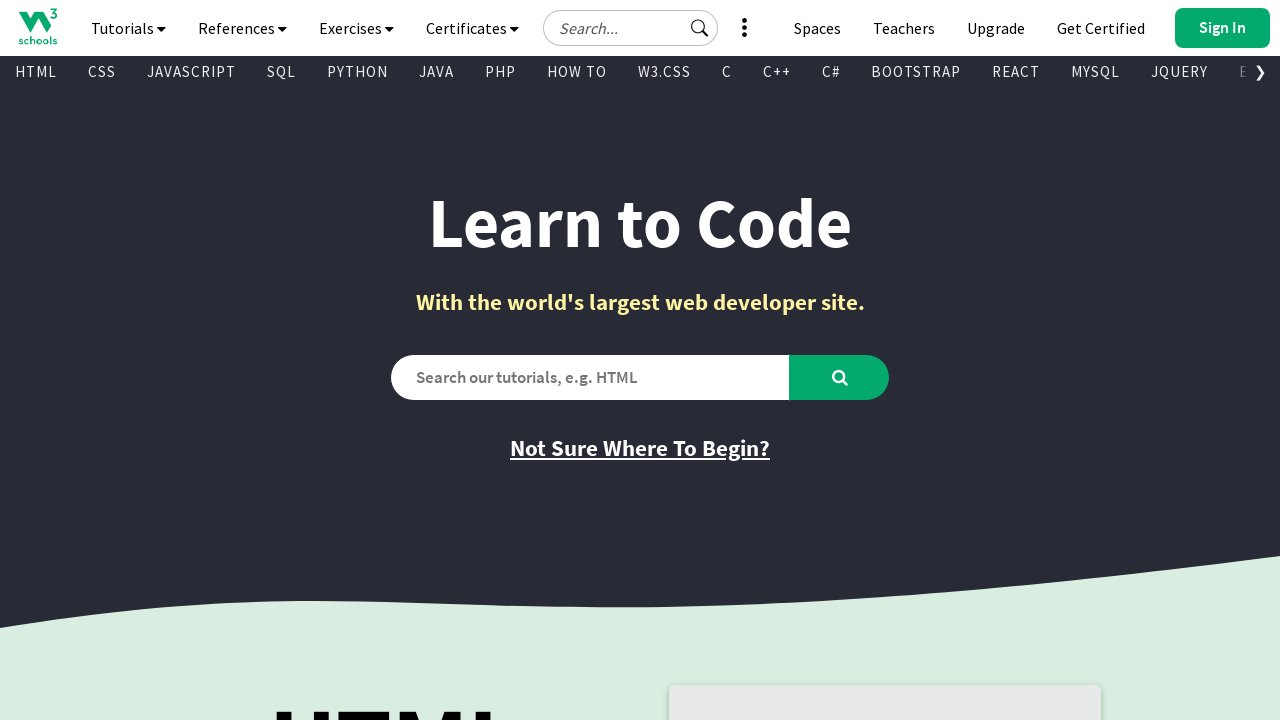

Retrieved href attribute from link: '/w3css/w3css_examples.asp'
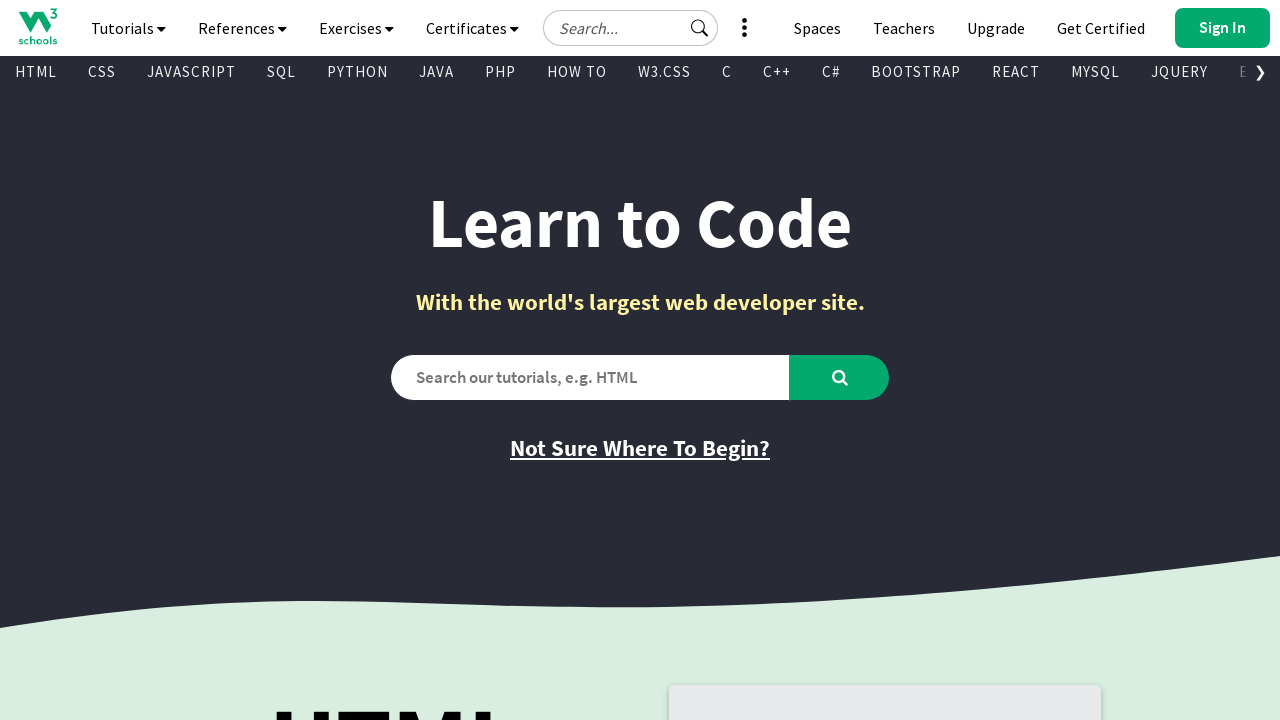

Retrieved text content from visible link: 'Bootstrap Examples'
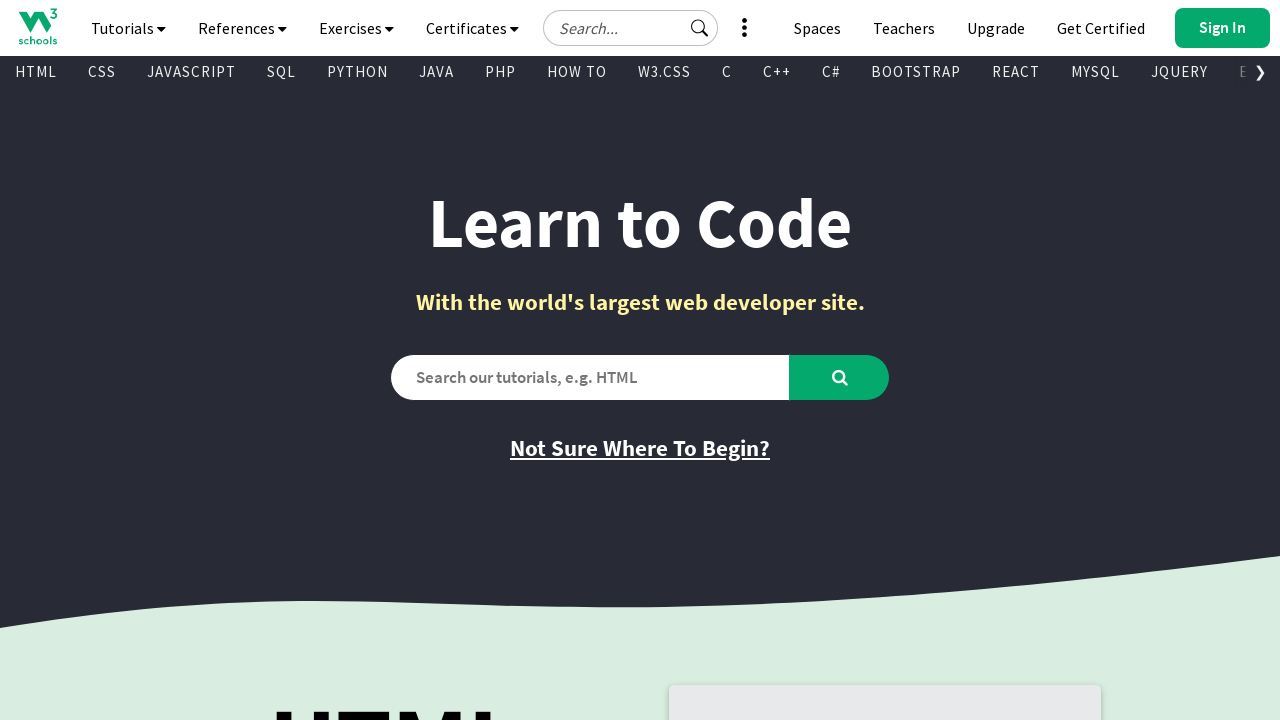

Retrieved href attribute from link: '/bootstrap/bootstrap_examples.asp'
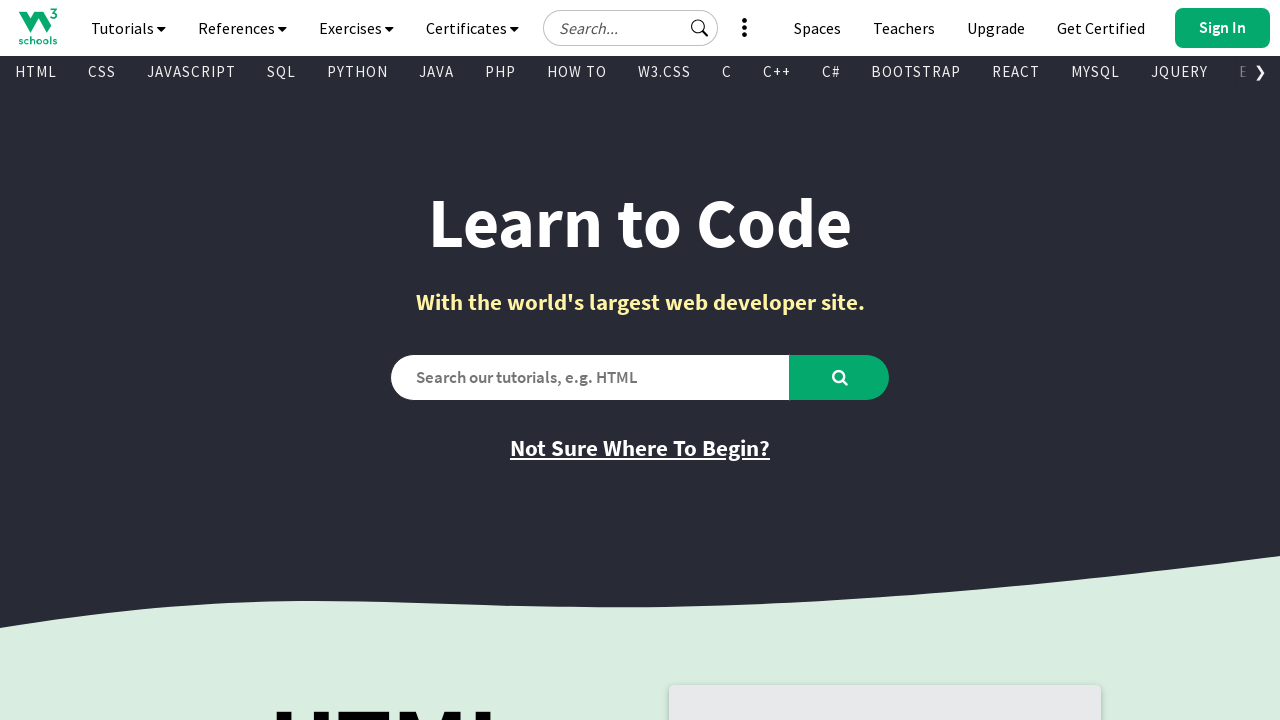

Retrieved text content from visible link: 'PHP Examples'
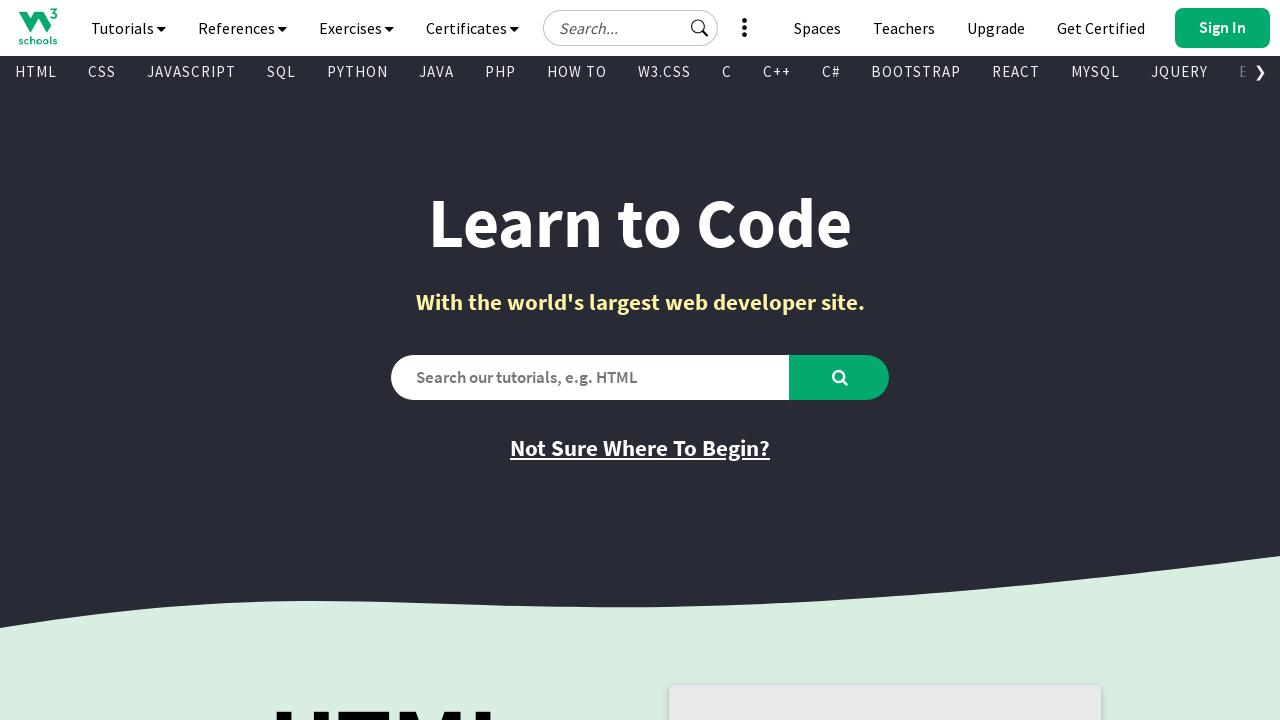

Retrieved href attribute from link: '/php/php_examples.asp'
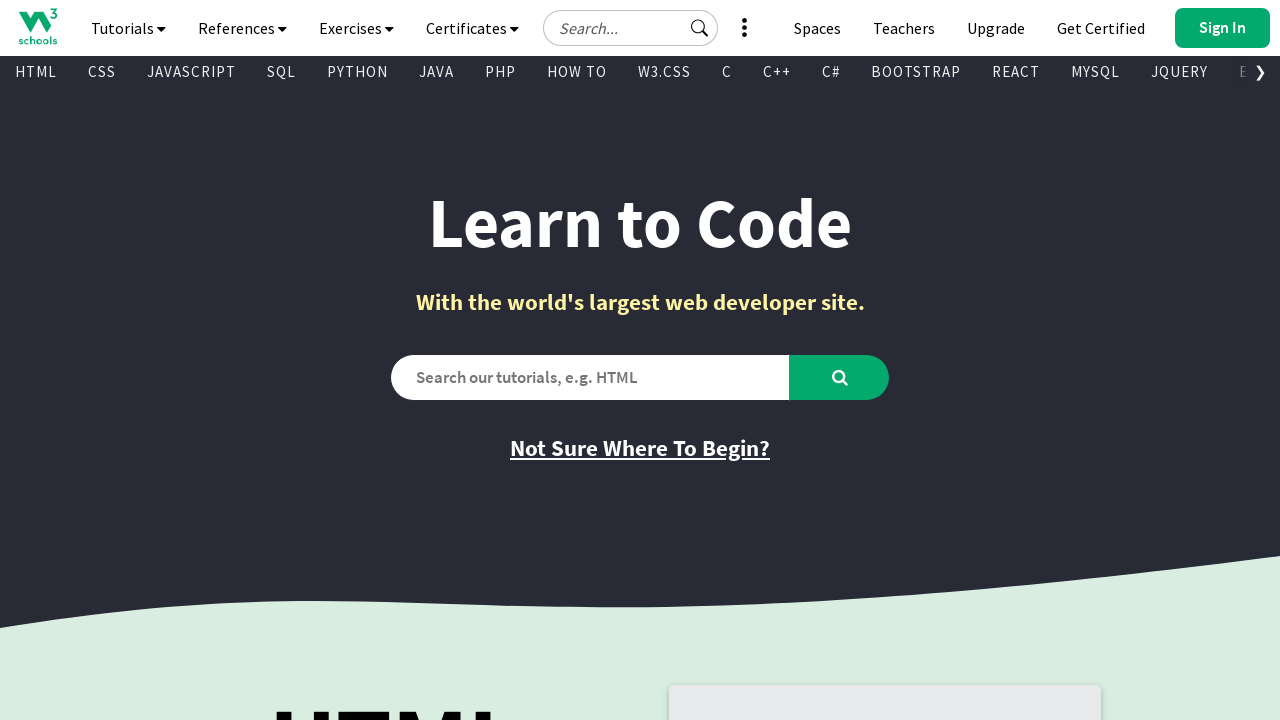

Retrieved text content from visible link: 'Java Examples'
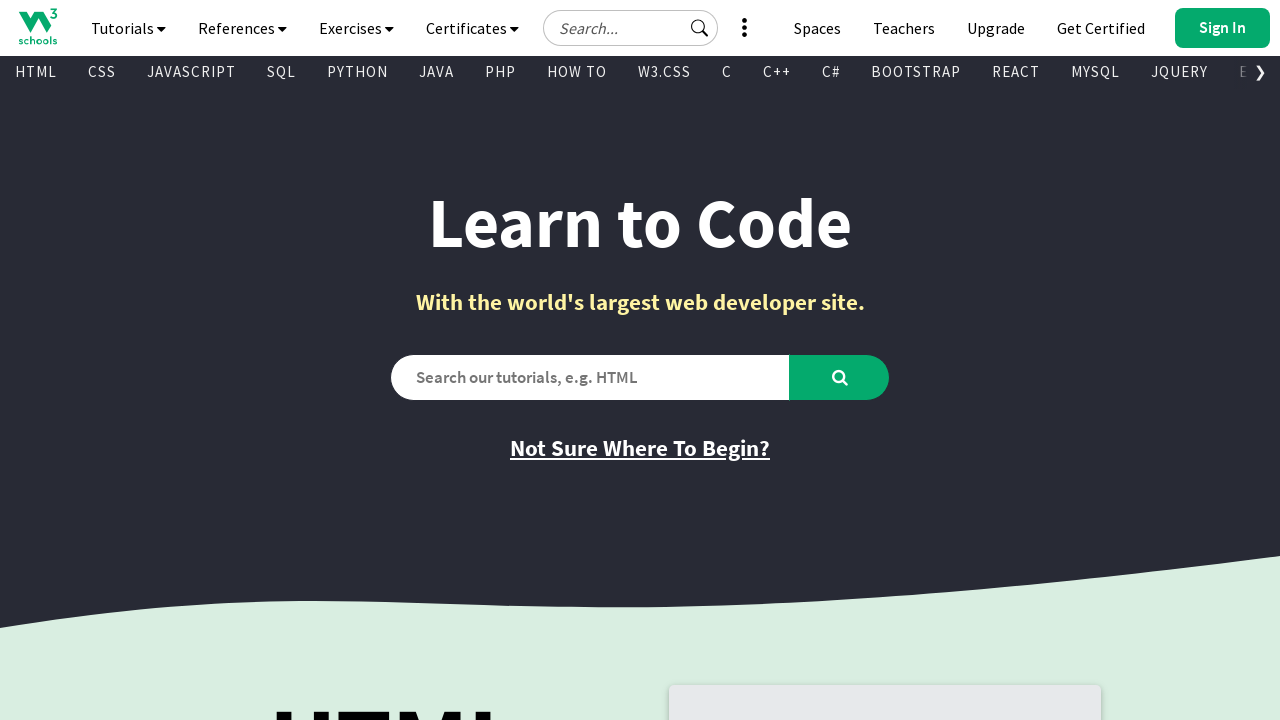

Retrieved href attribute from link: '/java/java_examples.asp'
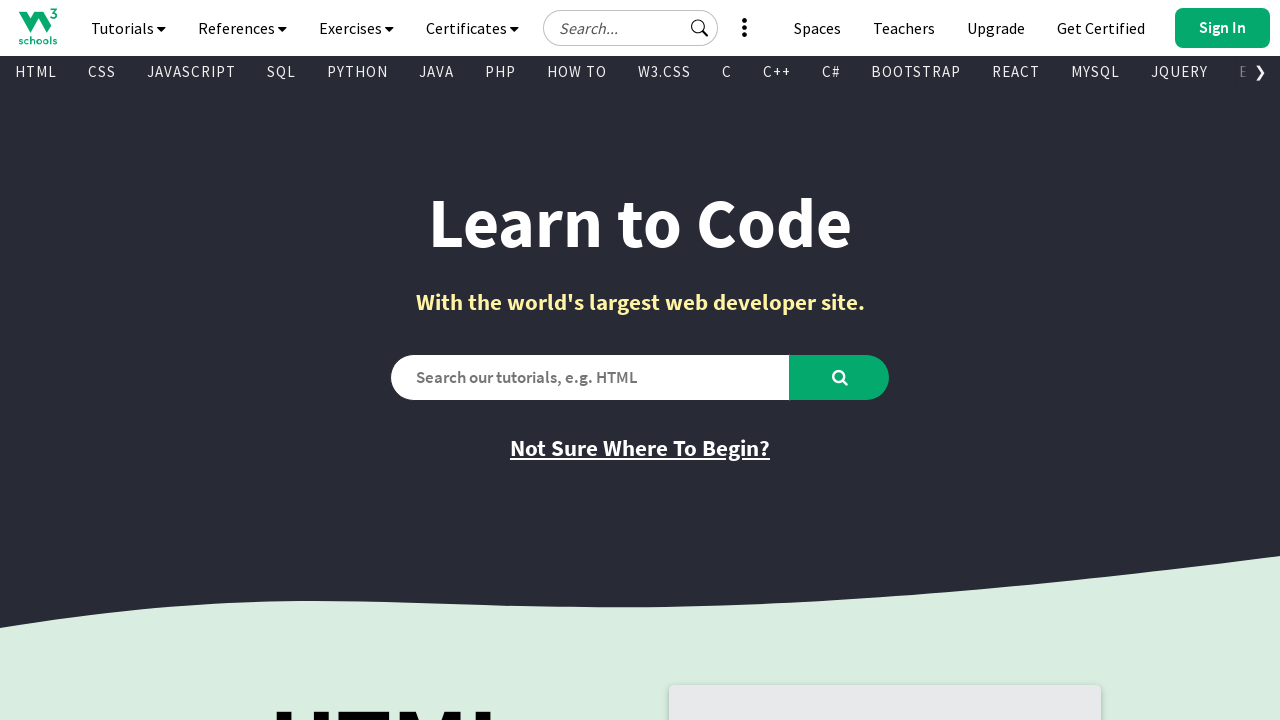

Retrieved text content from visible link: 'XML Examples'
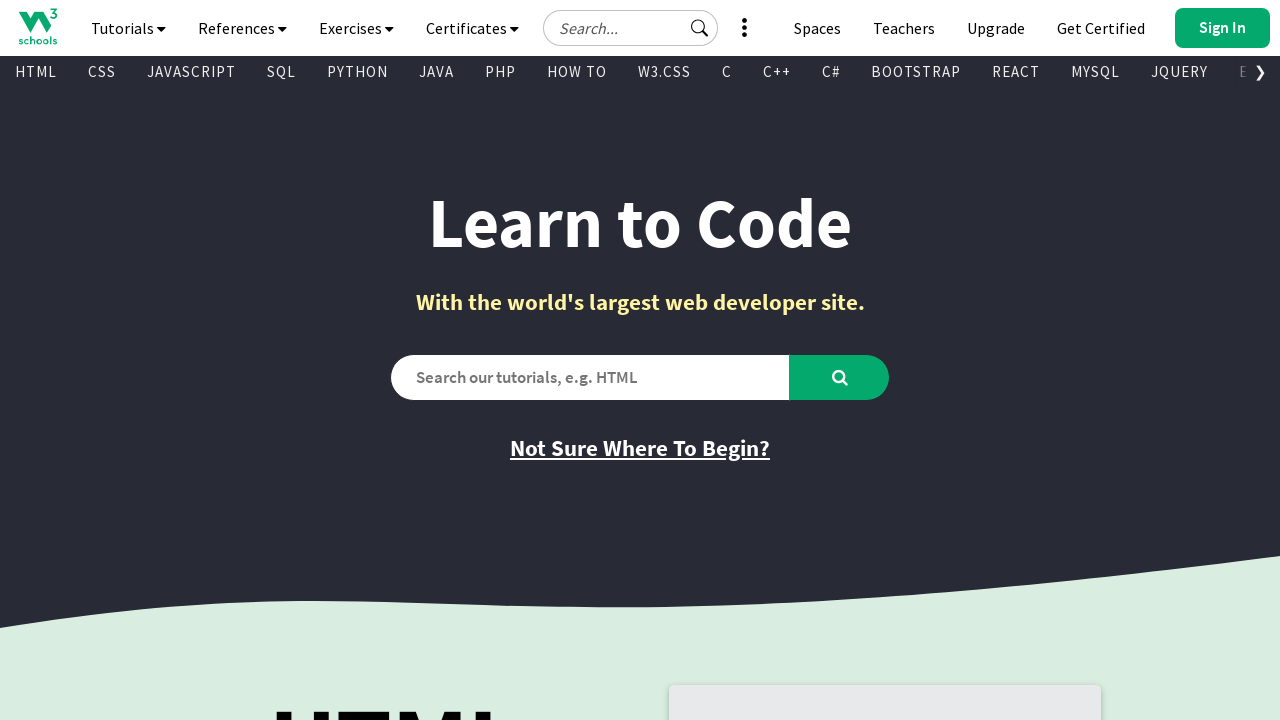

Retrieved href attribute from link: '/xml/xml_examples.asp'
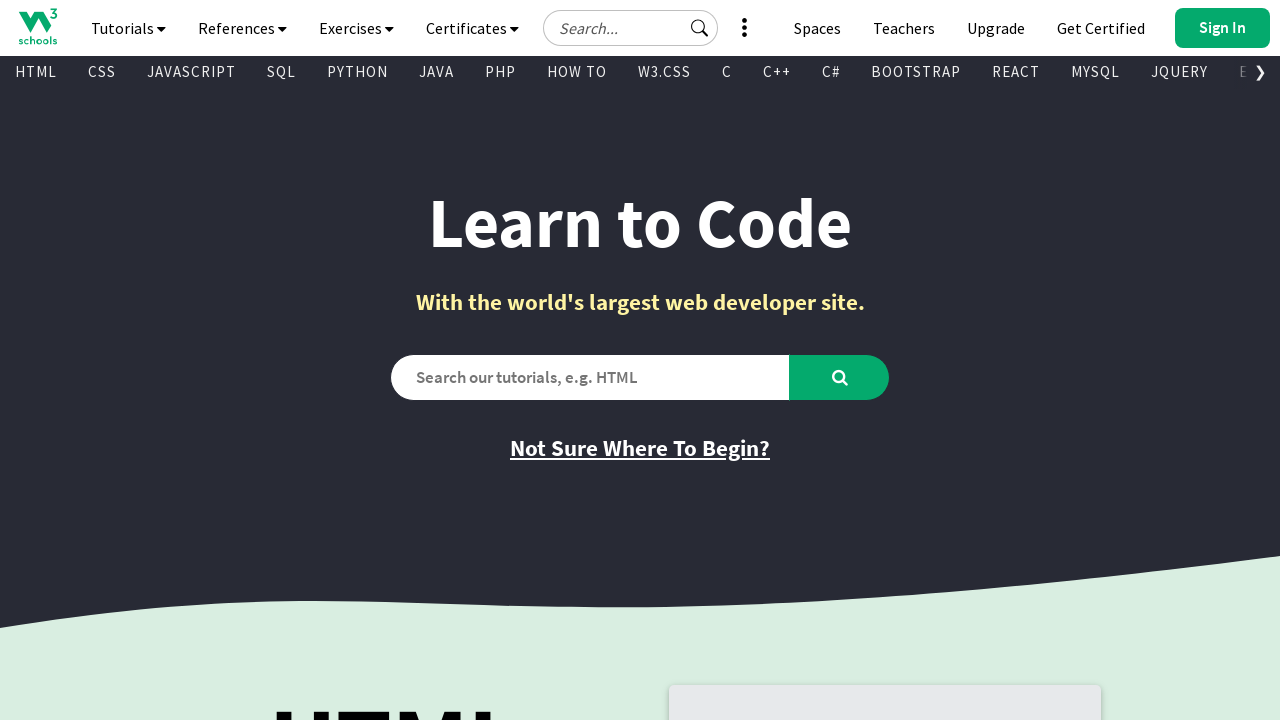

Retrieved text content from visible link: 'jQuery Examples'
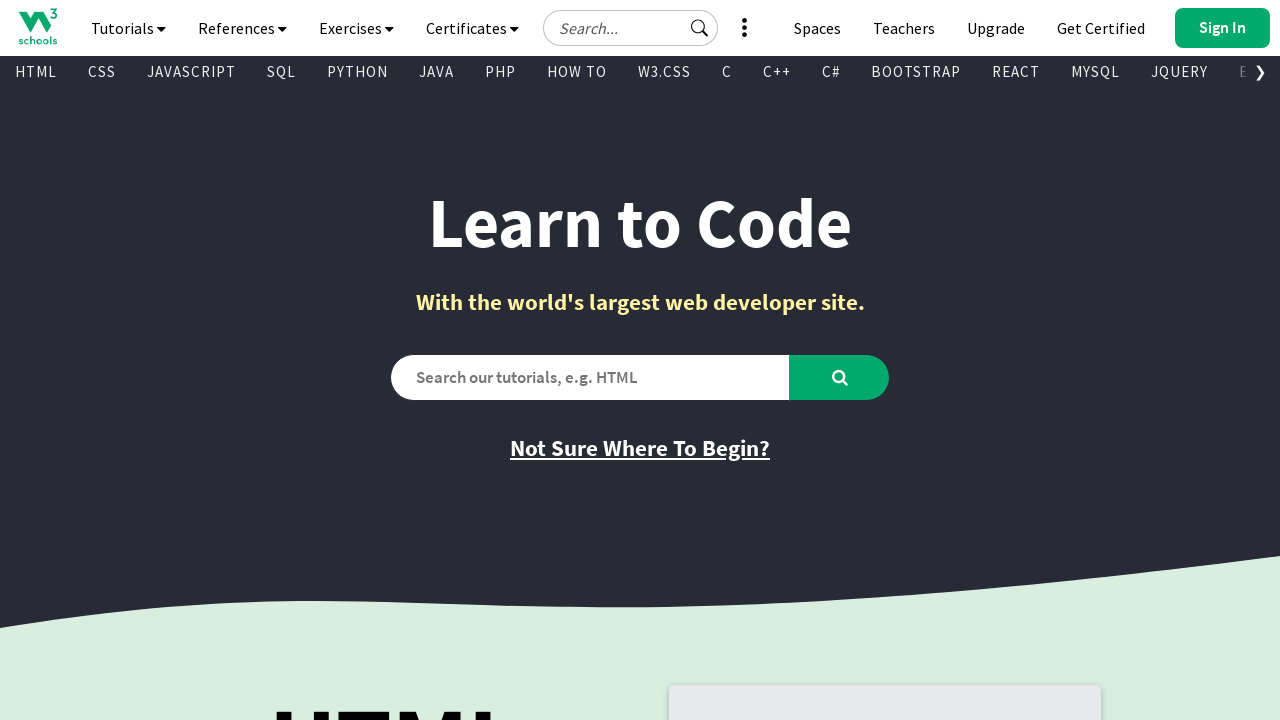

Retrieved href attribute from link: '/jquery/jquery_examples.asp'
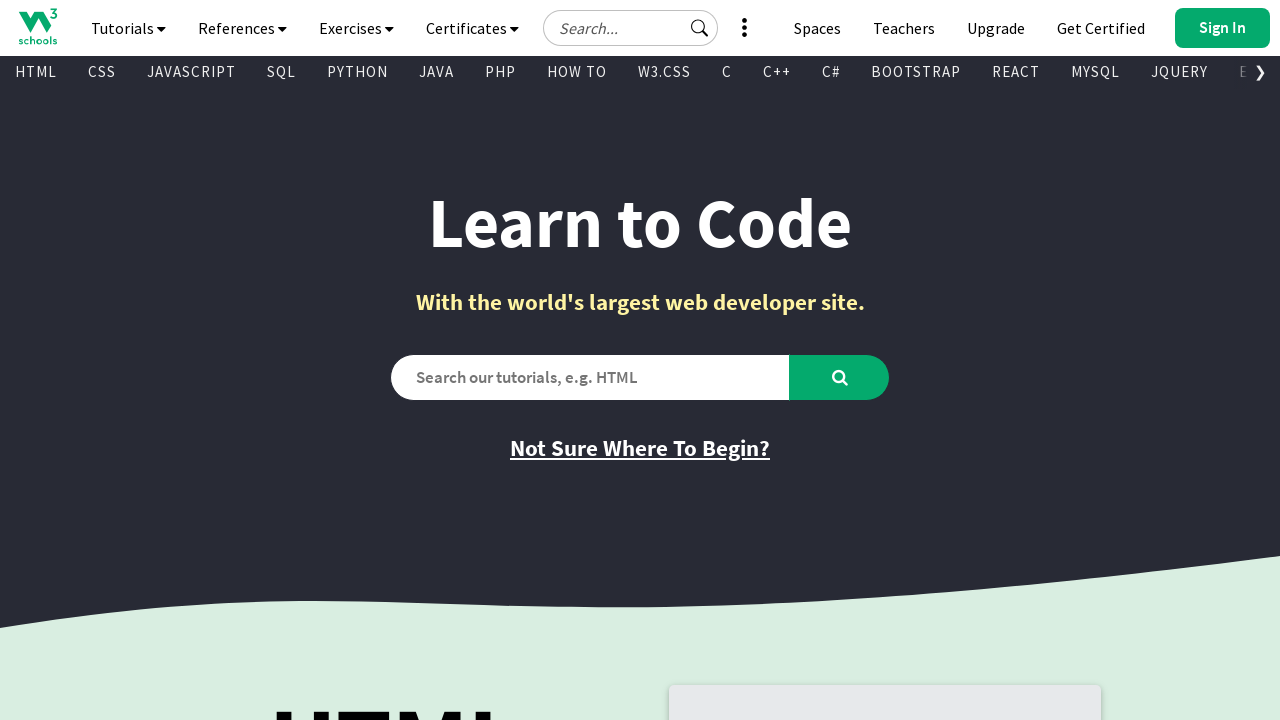

Retrieved text content from visible link: 'Get Certified'
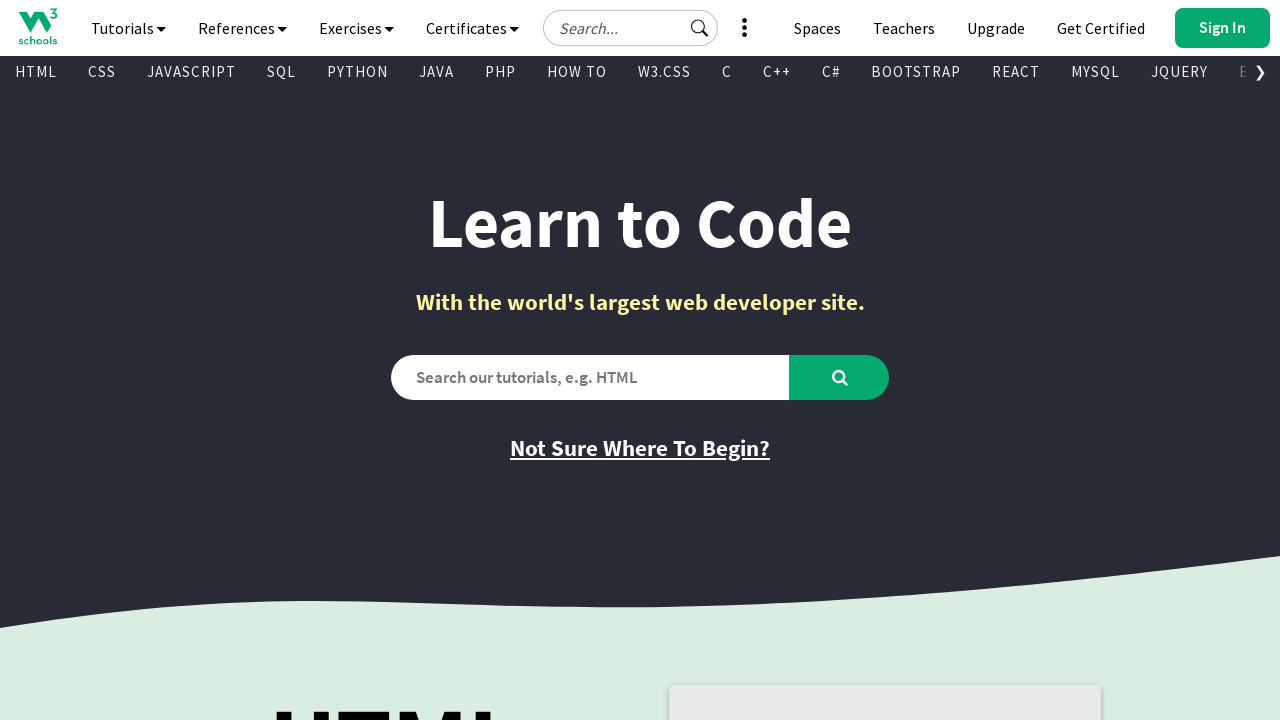

Retrieved href attribute from link: 'https://campus.w3schools.com/collections/course-catalog'
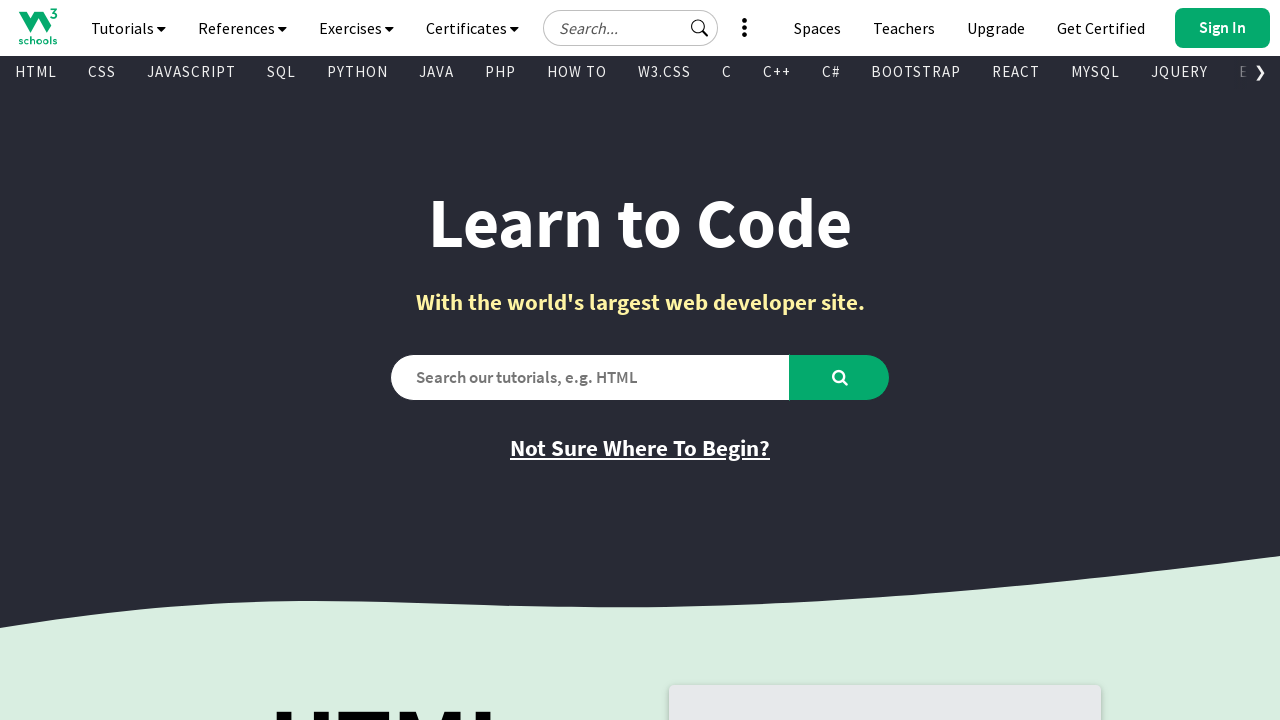

Retrieved text content from visible link: 'HTML Certificate'
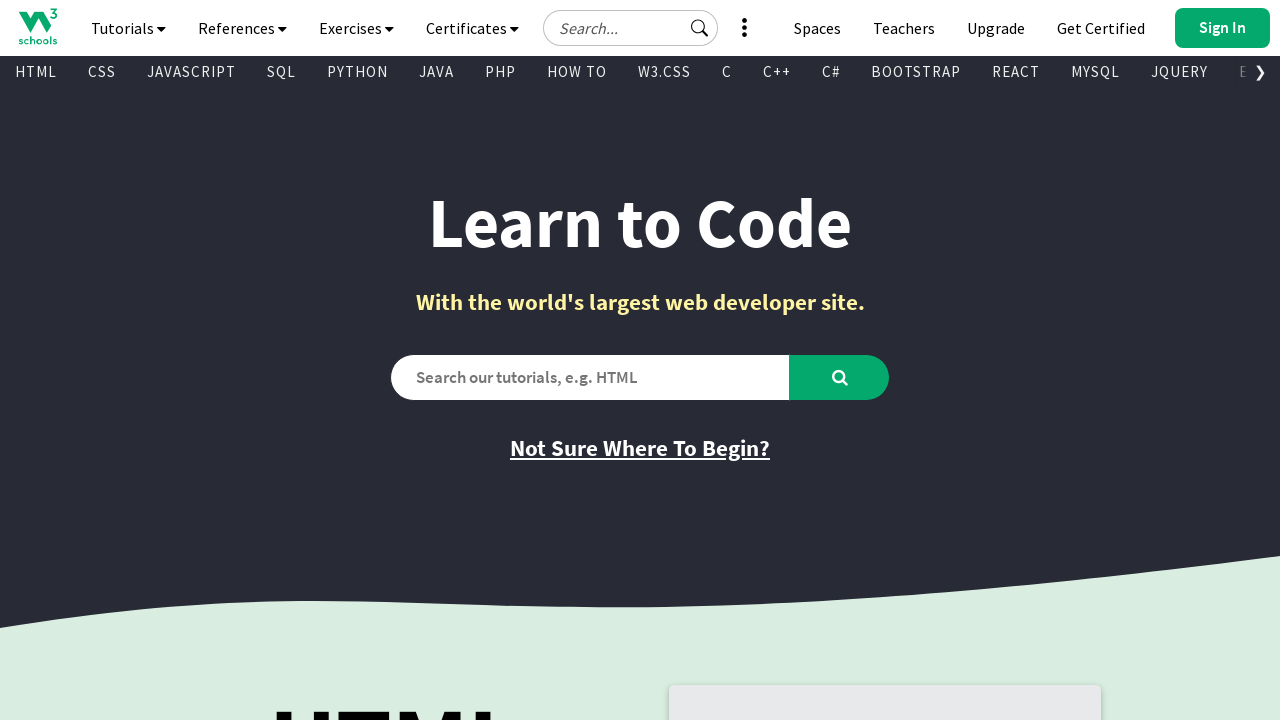

Retrieved href attribute from link: 'https://campus.w3schools.com/collections/certifications/products/html-certificate'
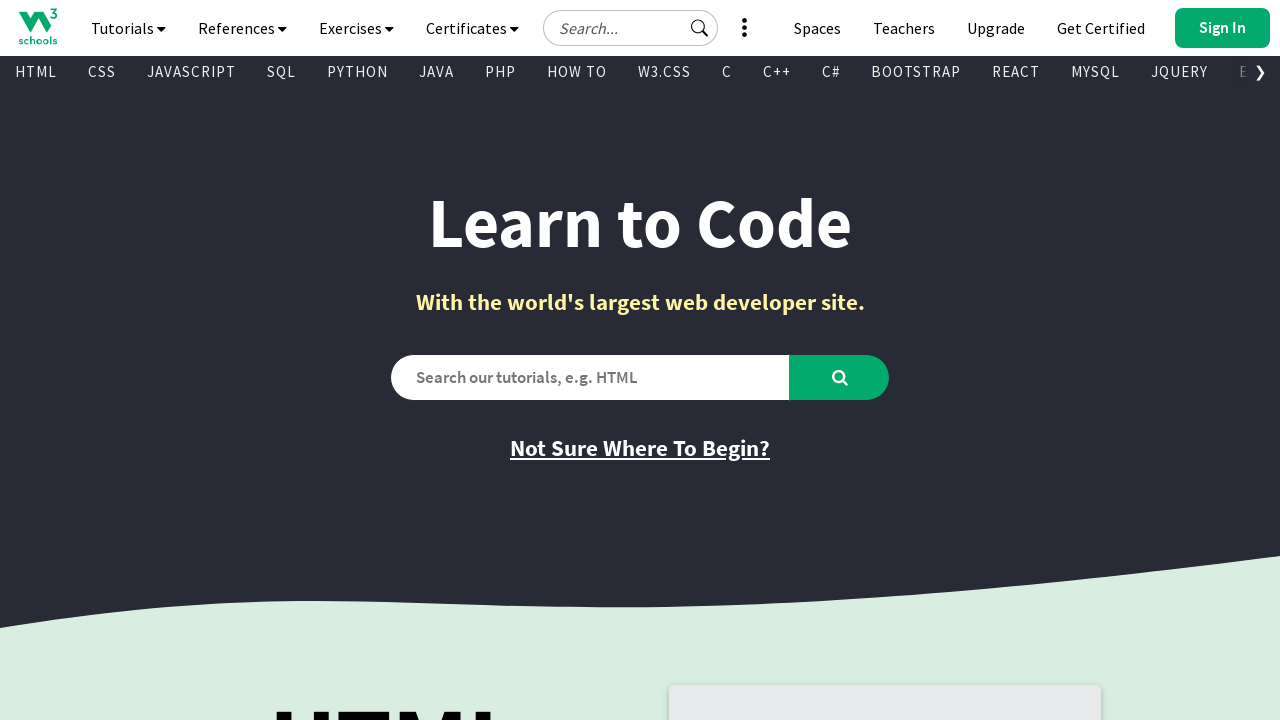

Retrieved text content from visible link: 'CSS Certificate'
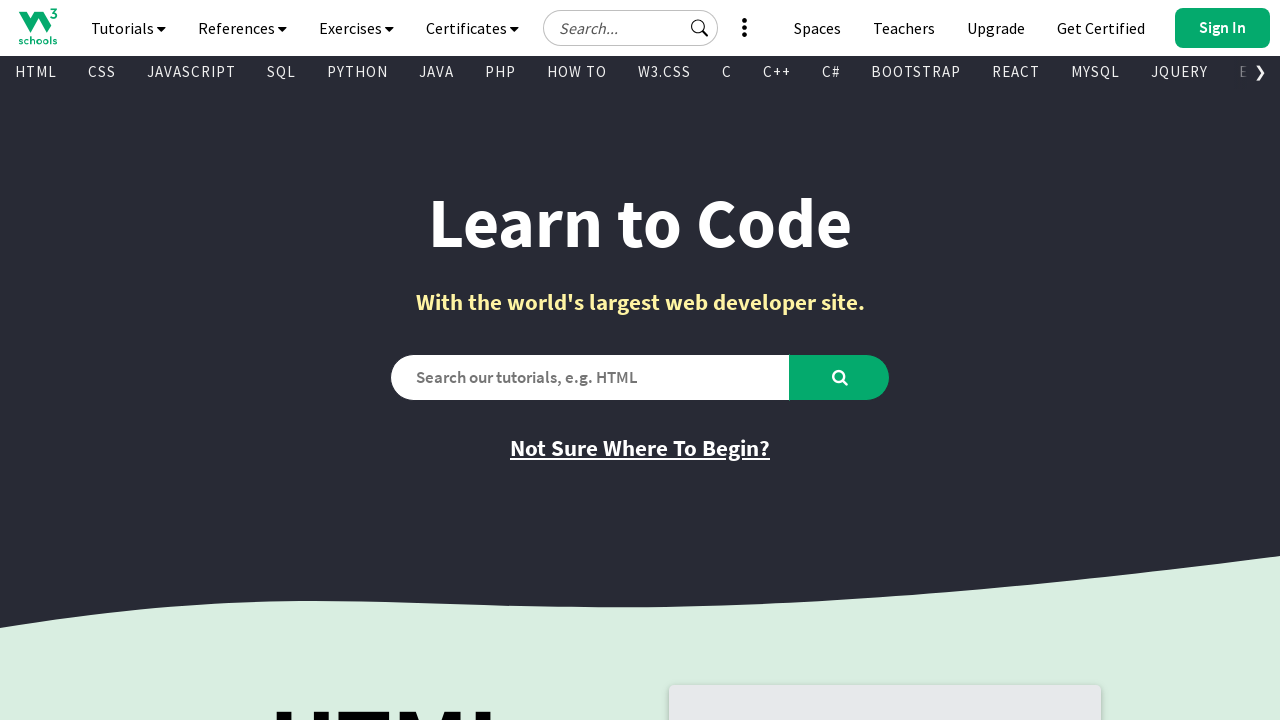

Retrieved href attribute from link: 'https://campus.w3schools.com/collections/certifications/products/css-certificate'
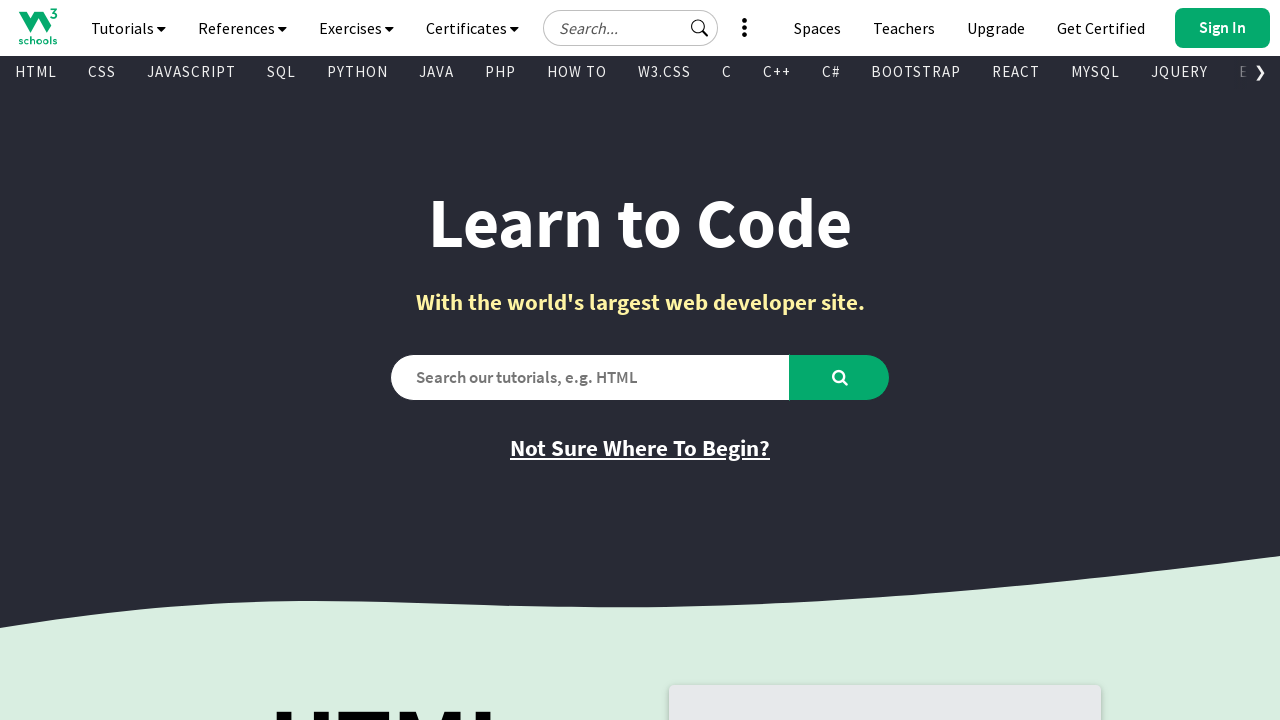

Retrieved text content from visible link: 'JavaScript Certificate'
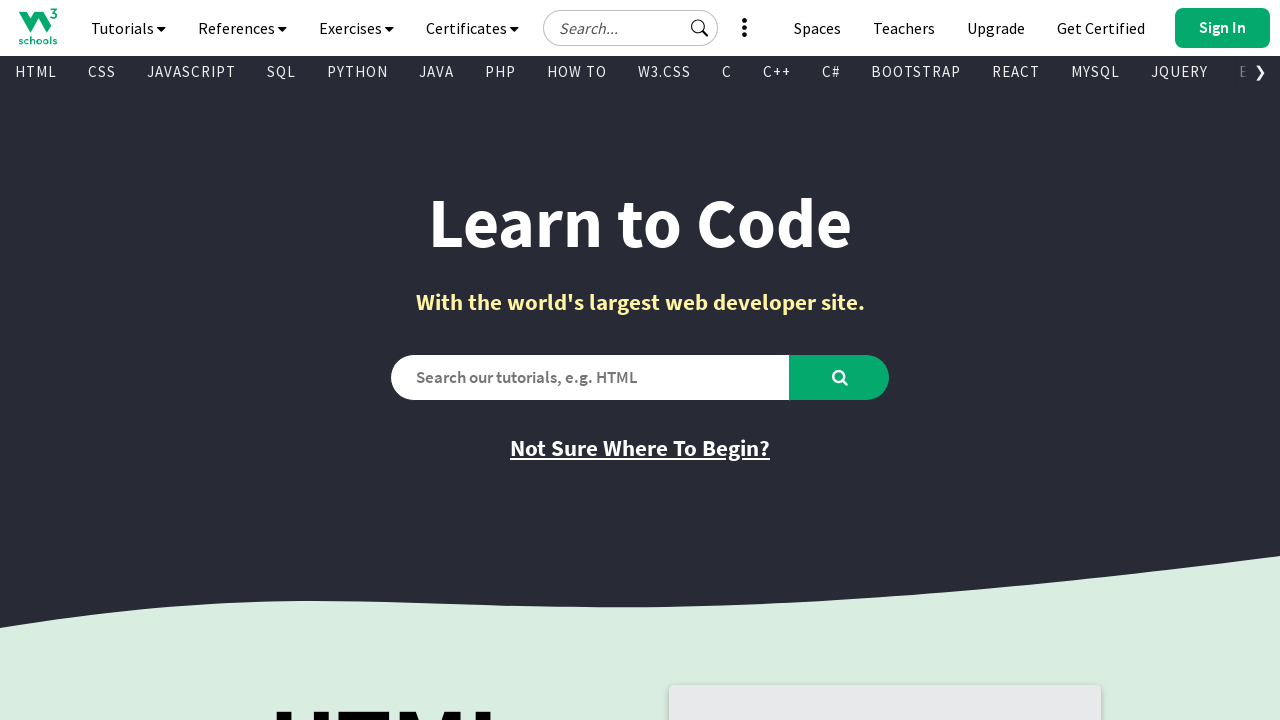

Retrieved href attribute from link: 'https://campus.w3schools.com/collections/certifications/products/javascript-certificate'
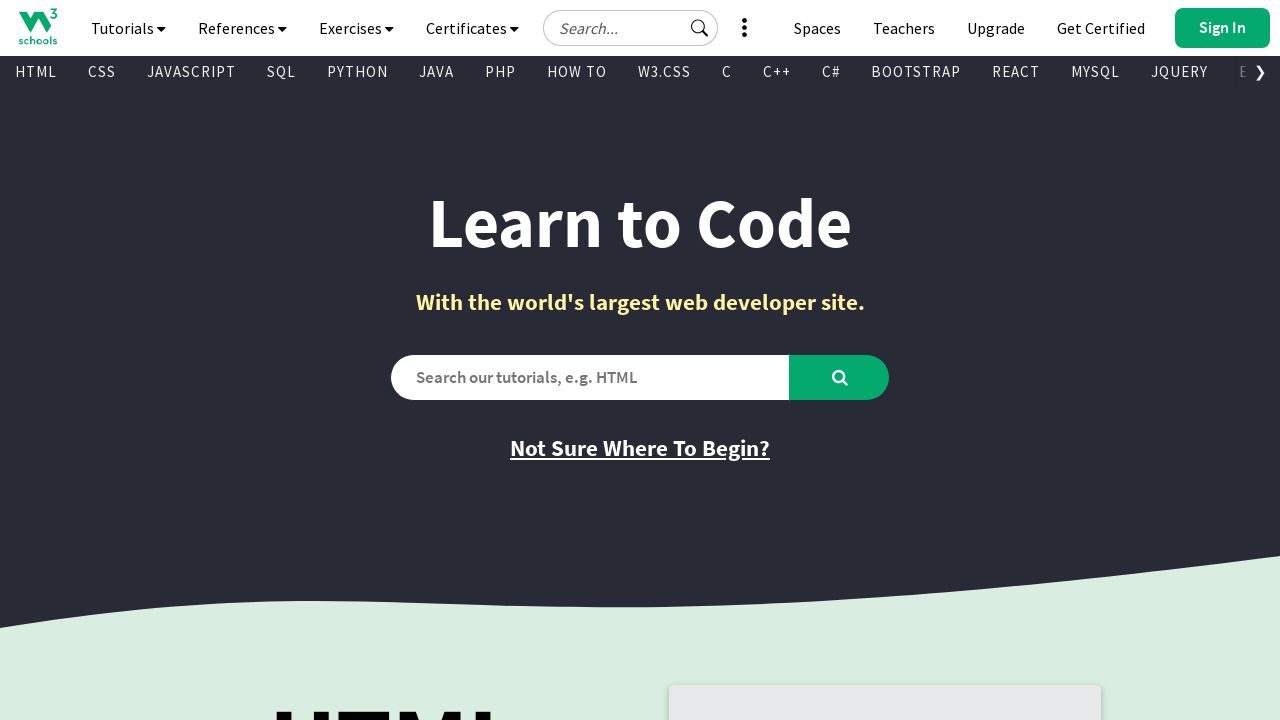

Retrieved text content from visible link: 'Front End Certificate'
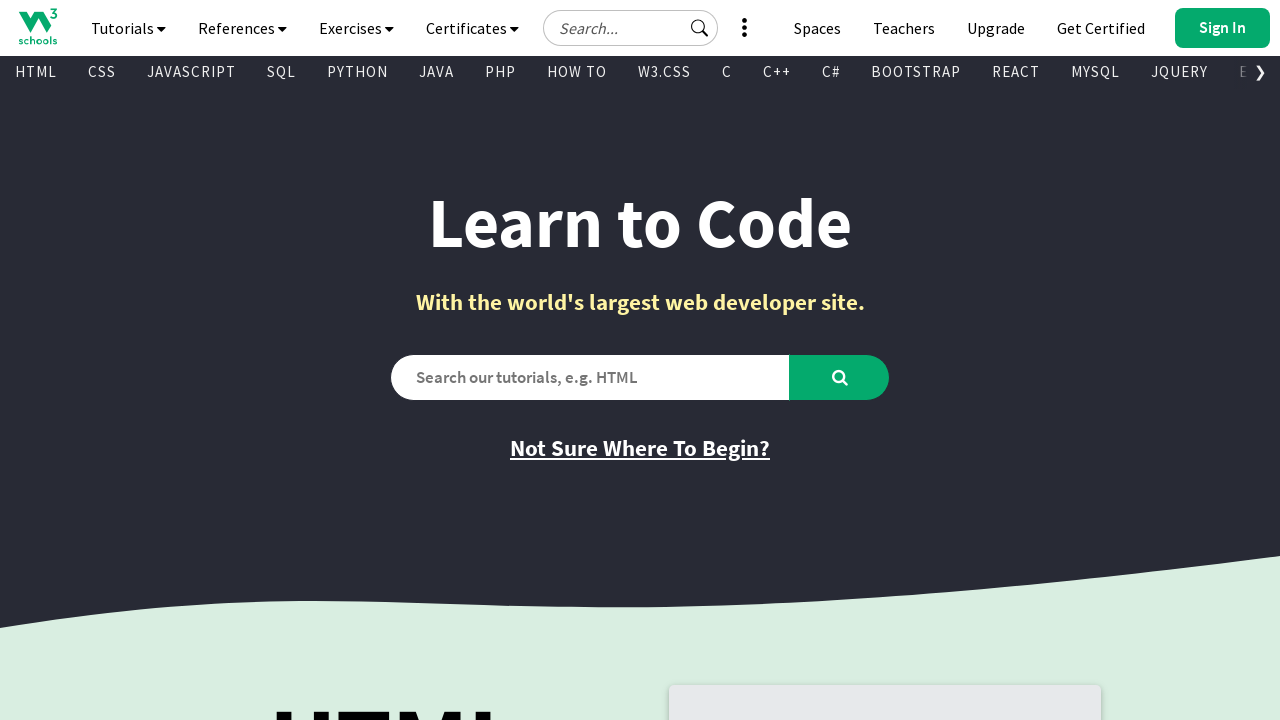

Retrieved href attribute from link: 'https://campus.w3schools.com/collections/certifications/products/front-end-certificate'
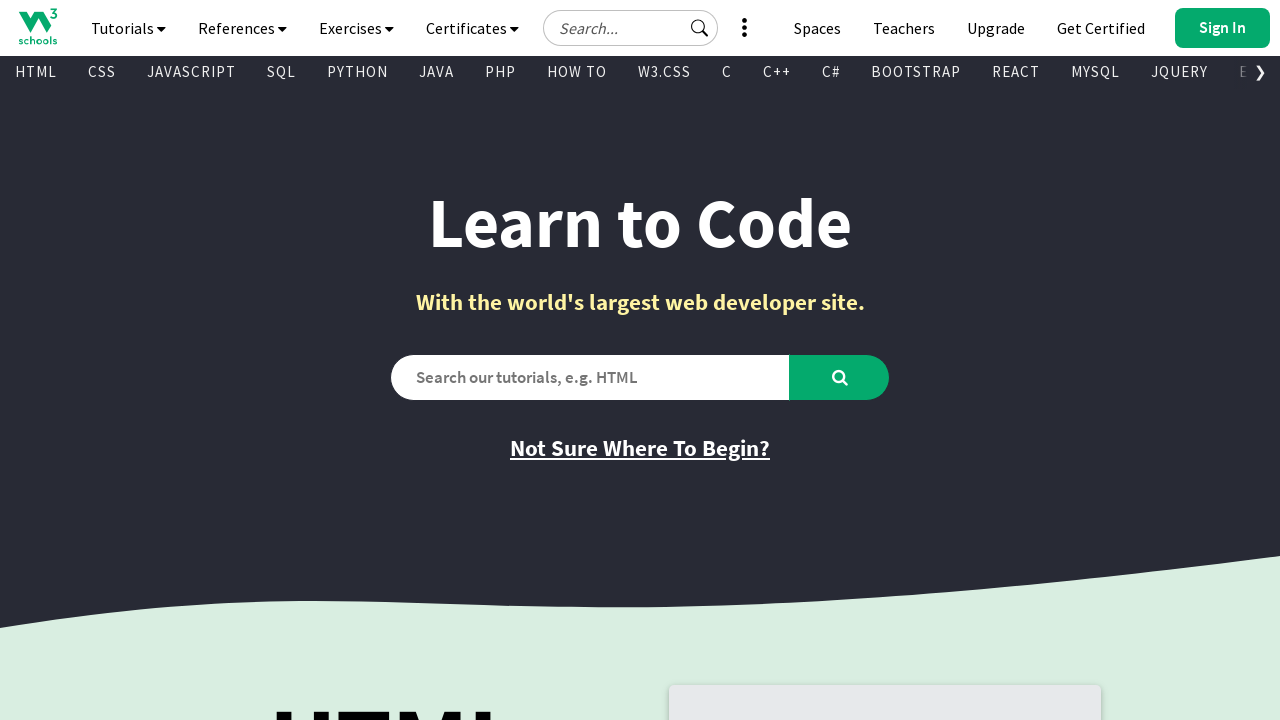

Retrieved text content from visible link: 'SQL Certificate'
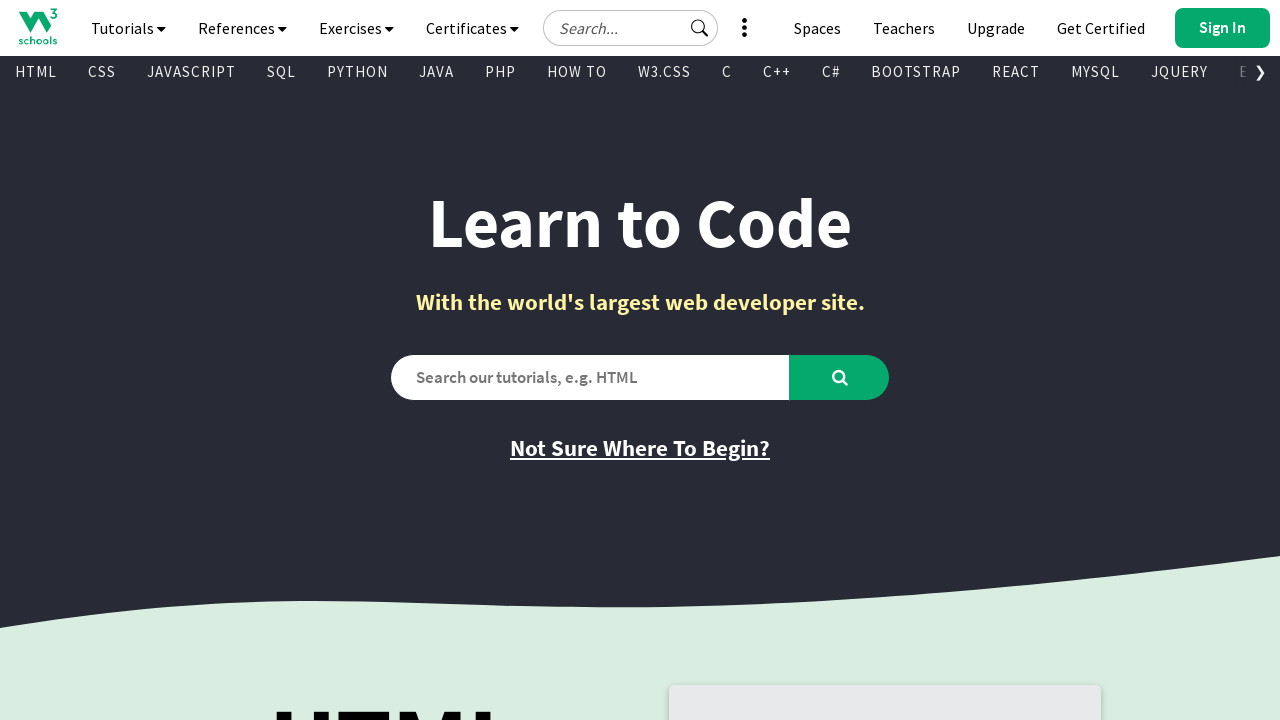

Retrieved href attribute from link: 'https://campus.w3schools.com/collections/certifications/products/sql-certificate'
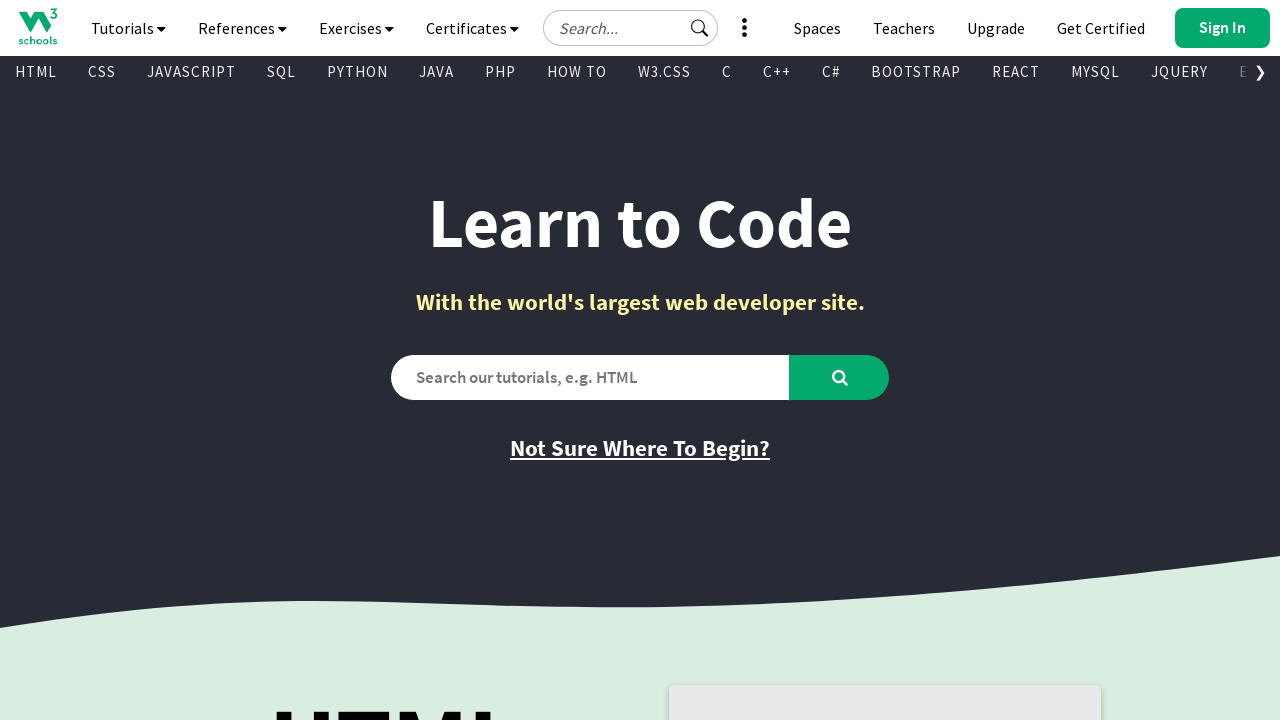

Retrieved text content from visible link: 'Python Certificate'
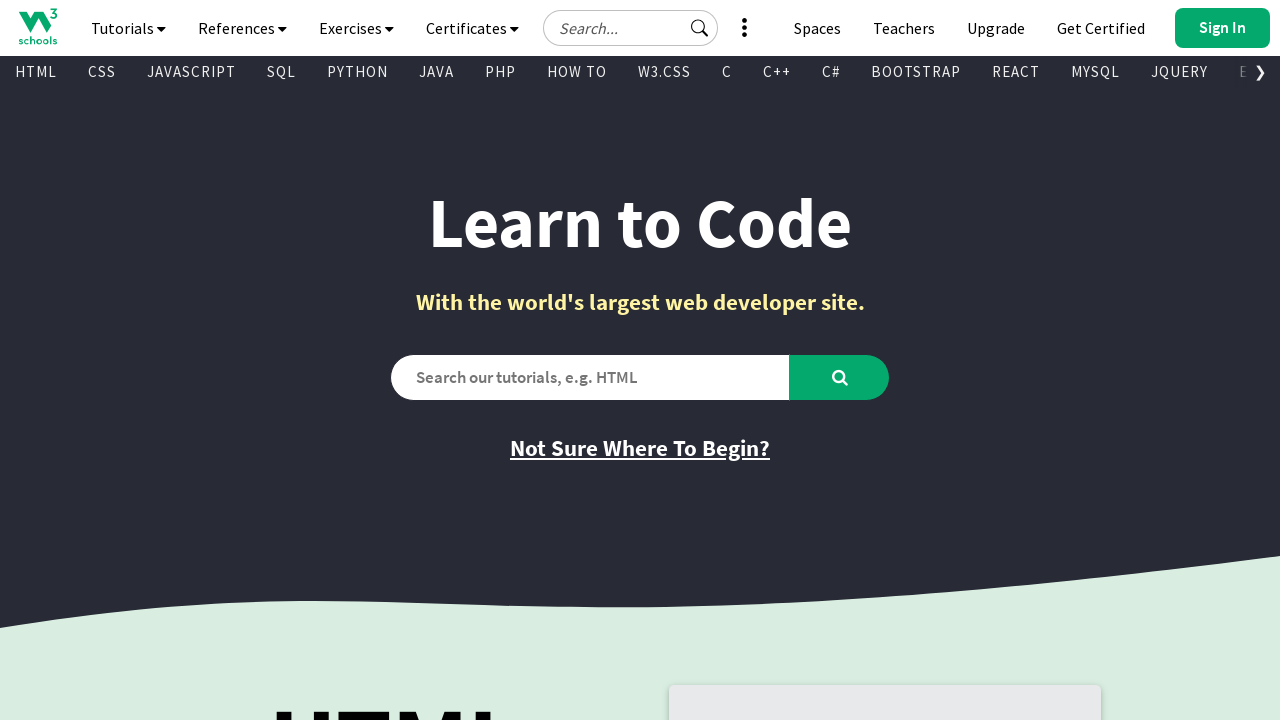

Retrieved href attribute from link: 'https://campus.w3schools.com/collections/certifications/products/python-certificate'
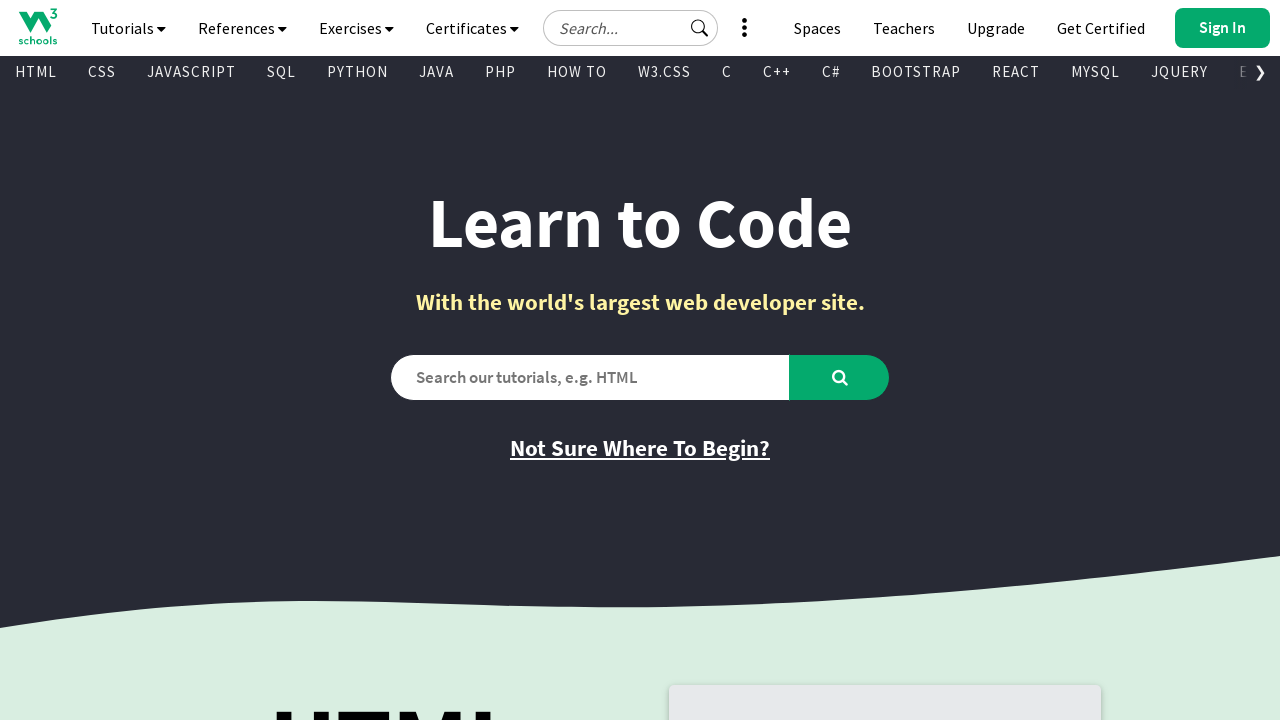

Retrieved text content from visible link: 'PHP Certificate'
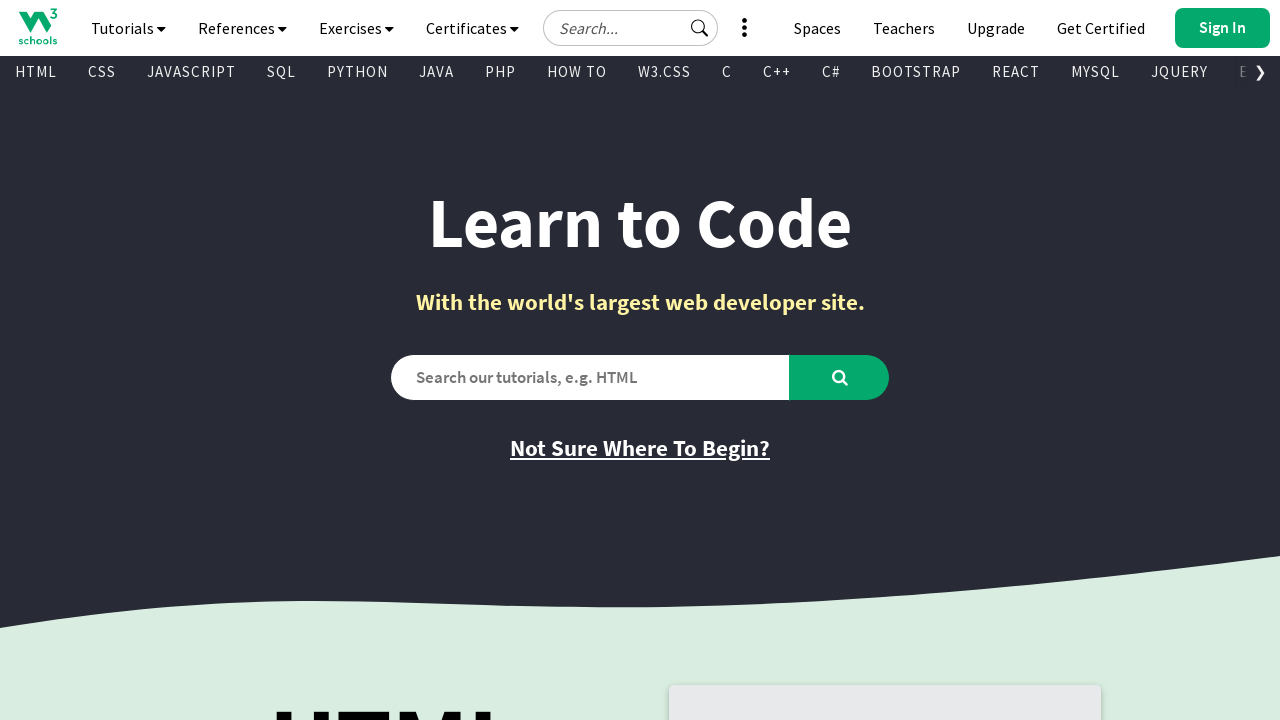

Retrieved href attribute from link: 'https://campus.w3schools.com/collections/certifications/products/php-certificate'
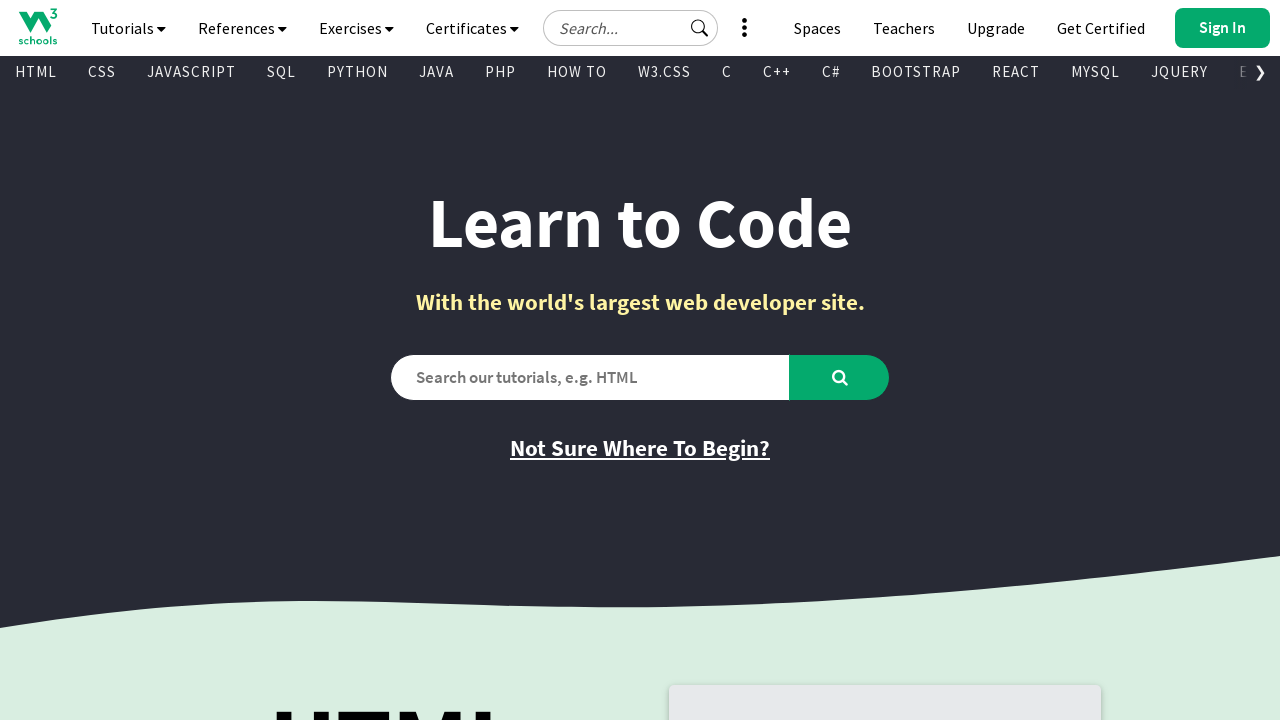

Retrieved text content from visible link: 'jQuery Certificate'
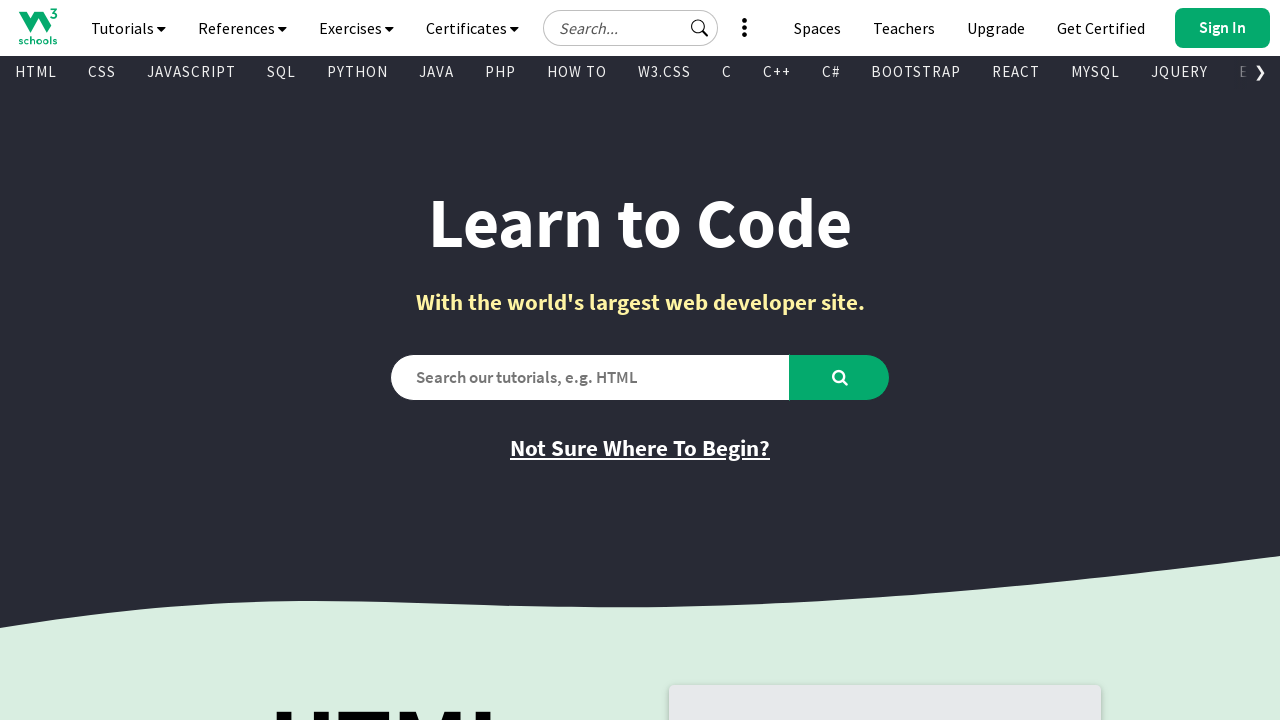

Retrieved href attribute from link: 'https://campus.w3schools.com/collections/certifications/products/jquery-certificate'
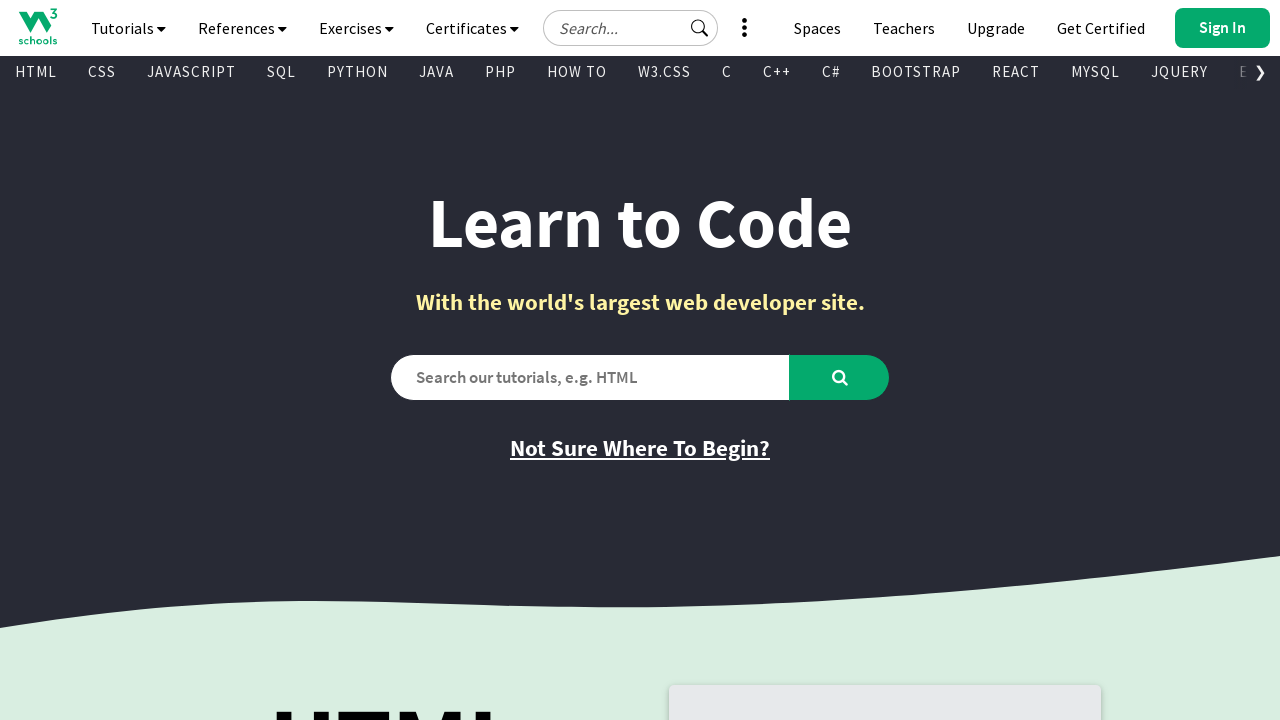

Retrieved text content from visible link: 'Java Certificate'
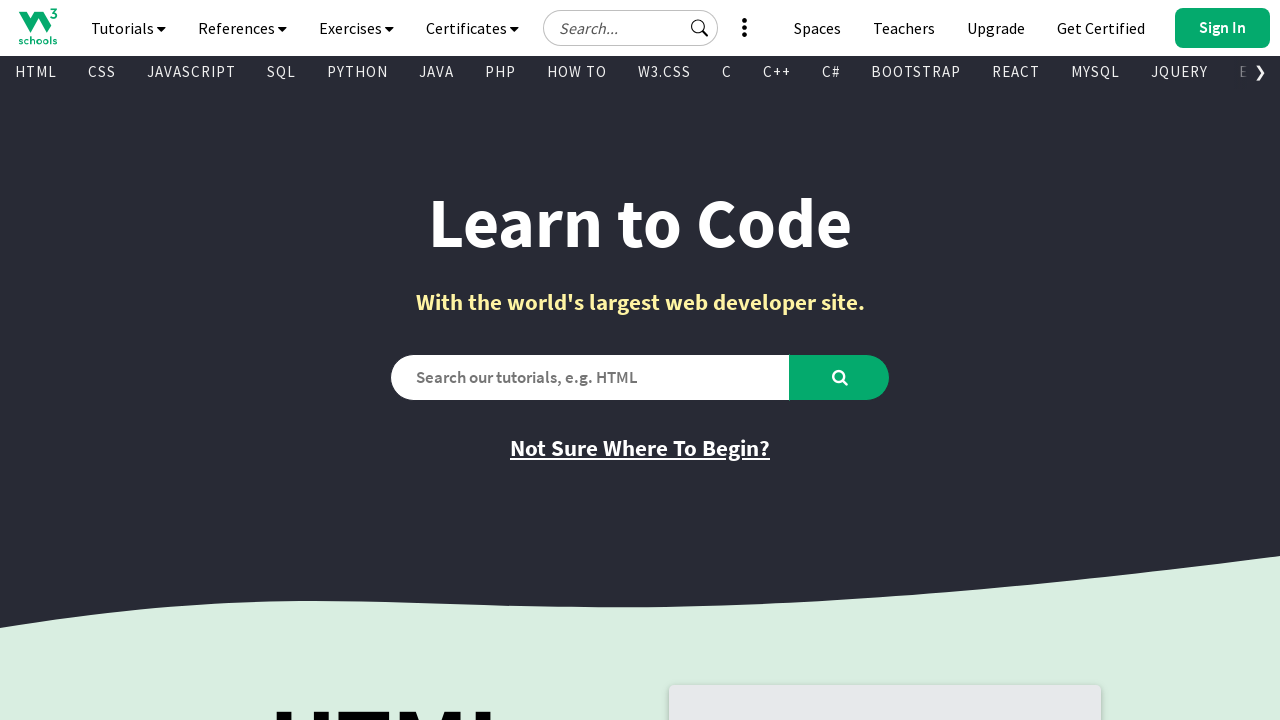

Retrieved href attribute from link: 'https://campus.w3schools.com/collections/certifications/products/java-certificate'
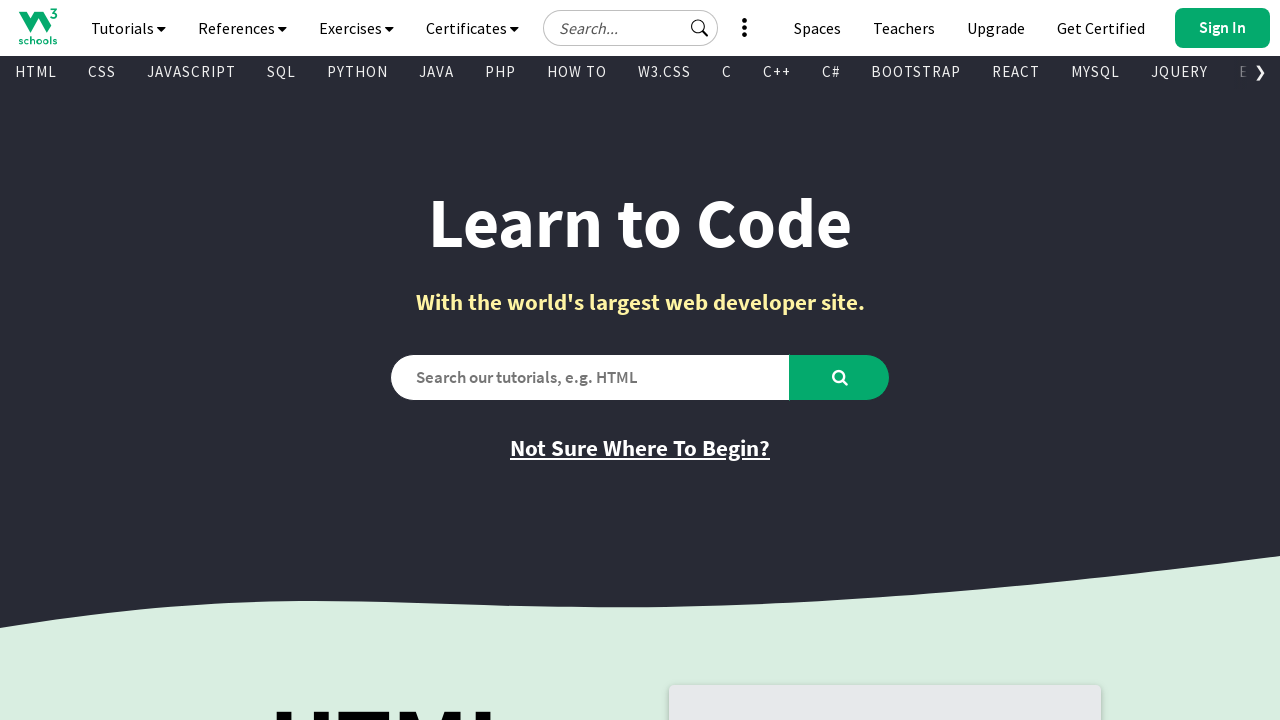

Retrieved text content from visible link: 'C++ Certificate'
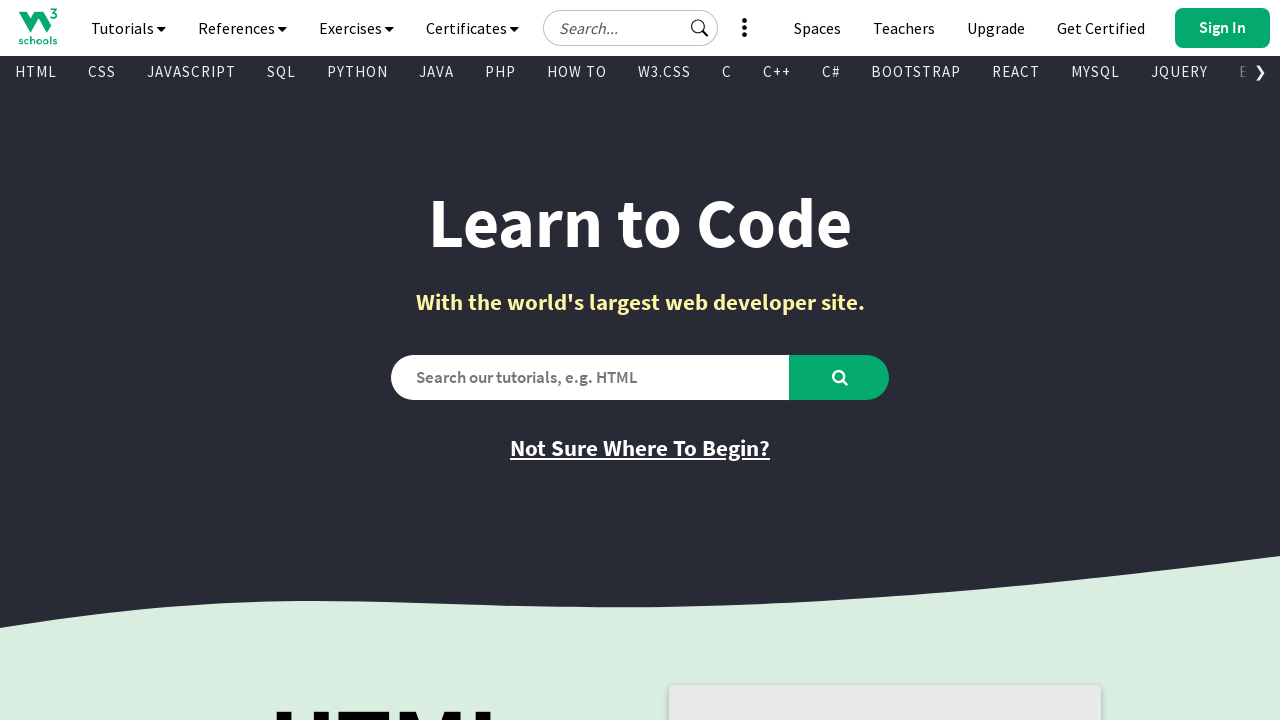

Retrieved href attribute from link: 'https://campus.w3schools.com/collections/certifications/products/c-certificate'
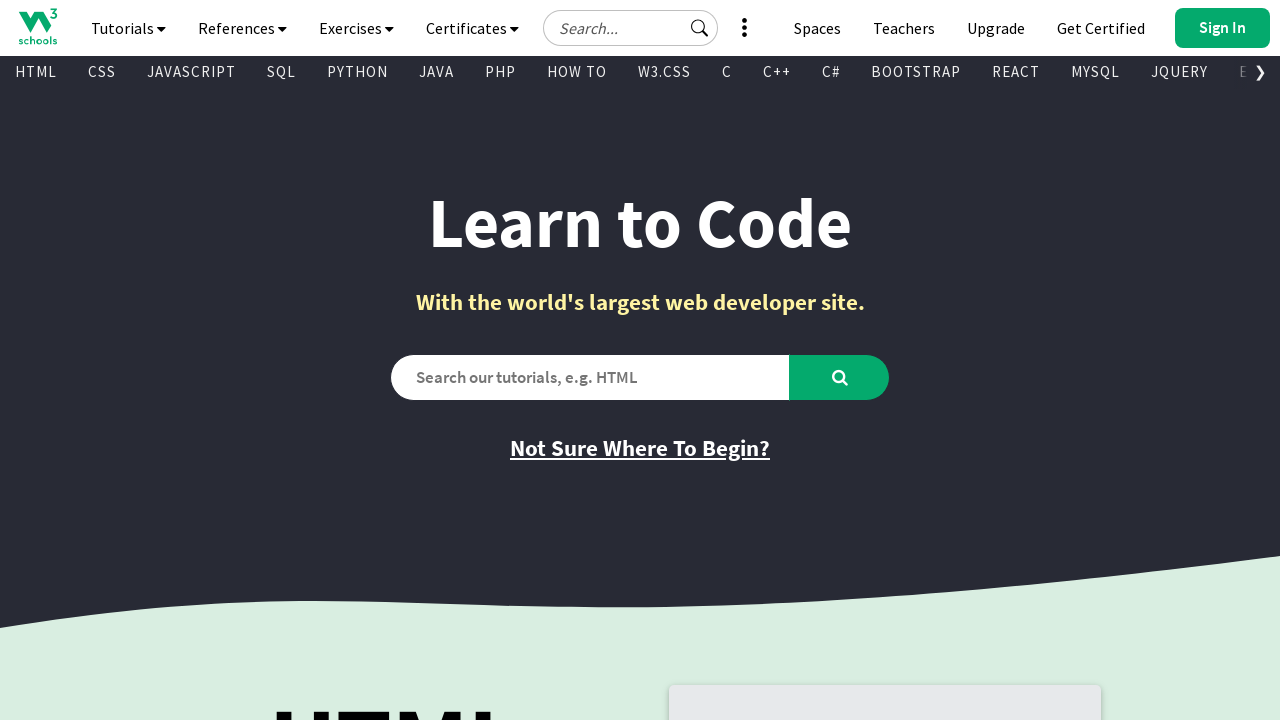

Retrieved text content from visible link: 'C# Certificate'
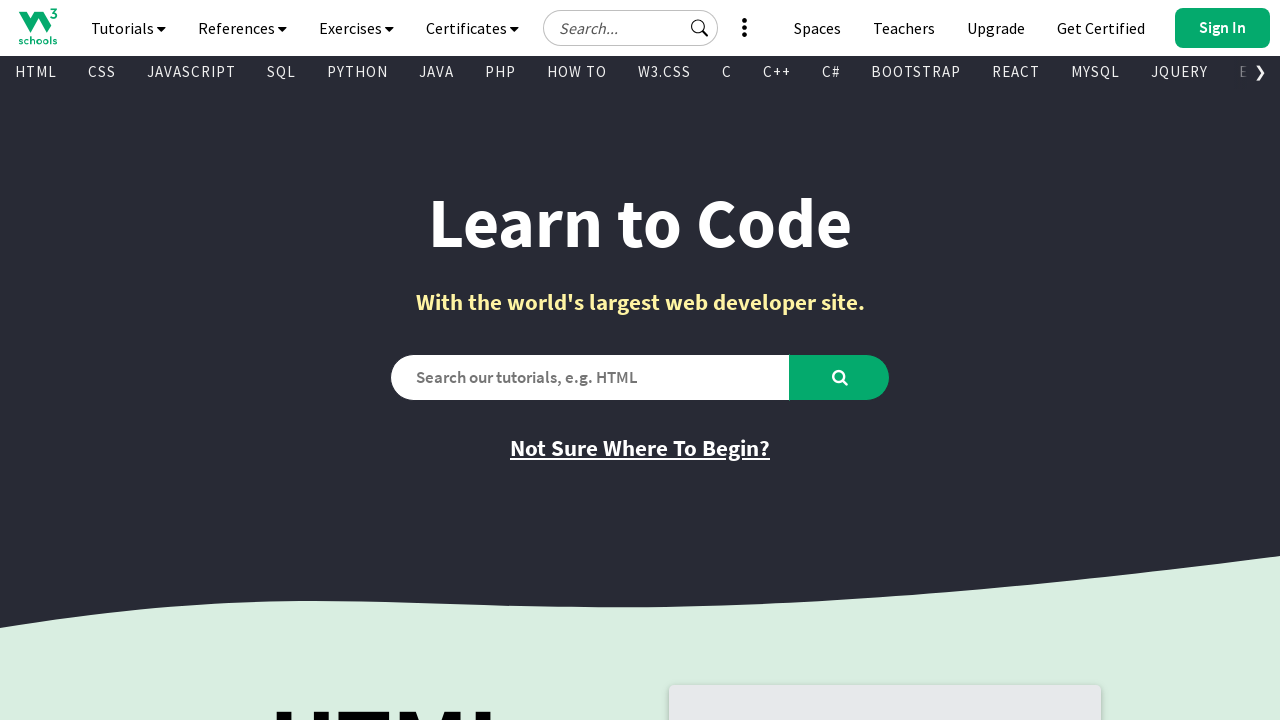

Retrieved href attribute from link: 'https://campus.w3schools.com/collections/certifications/products/c-certificate-1'
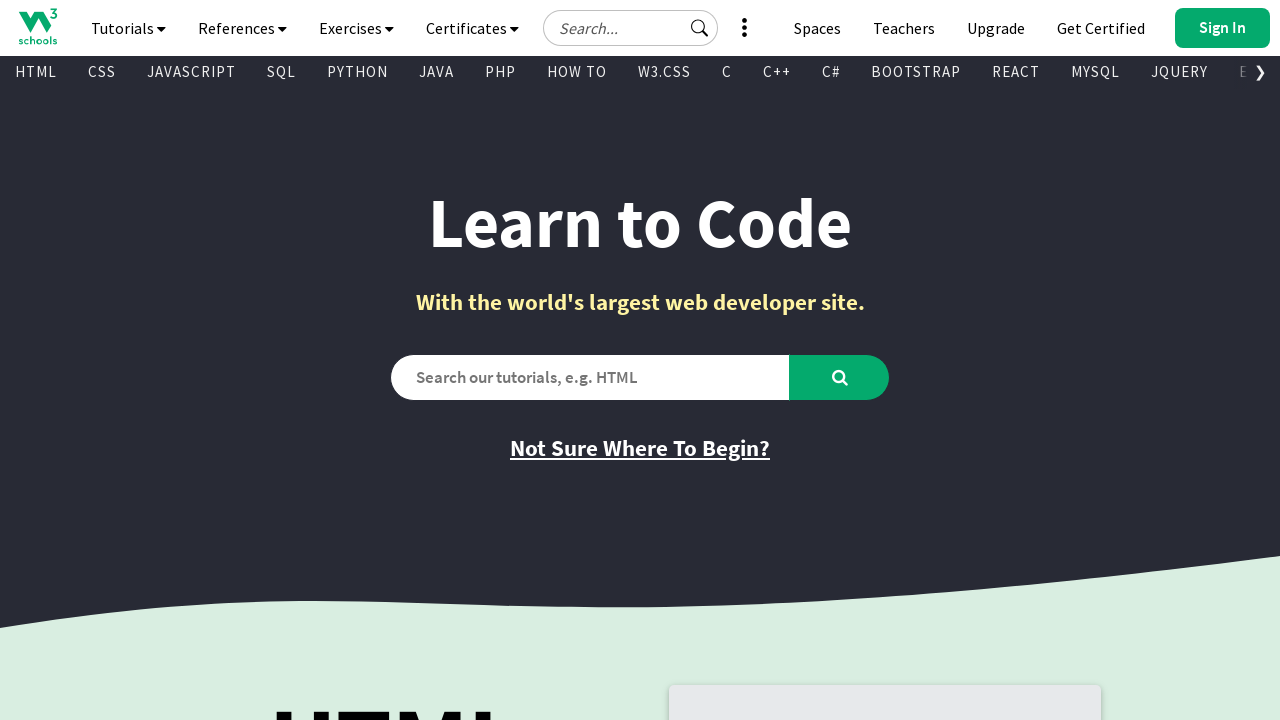

Retrieved text content from visible link: 'XML Certificate'
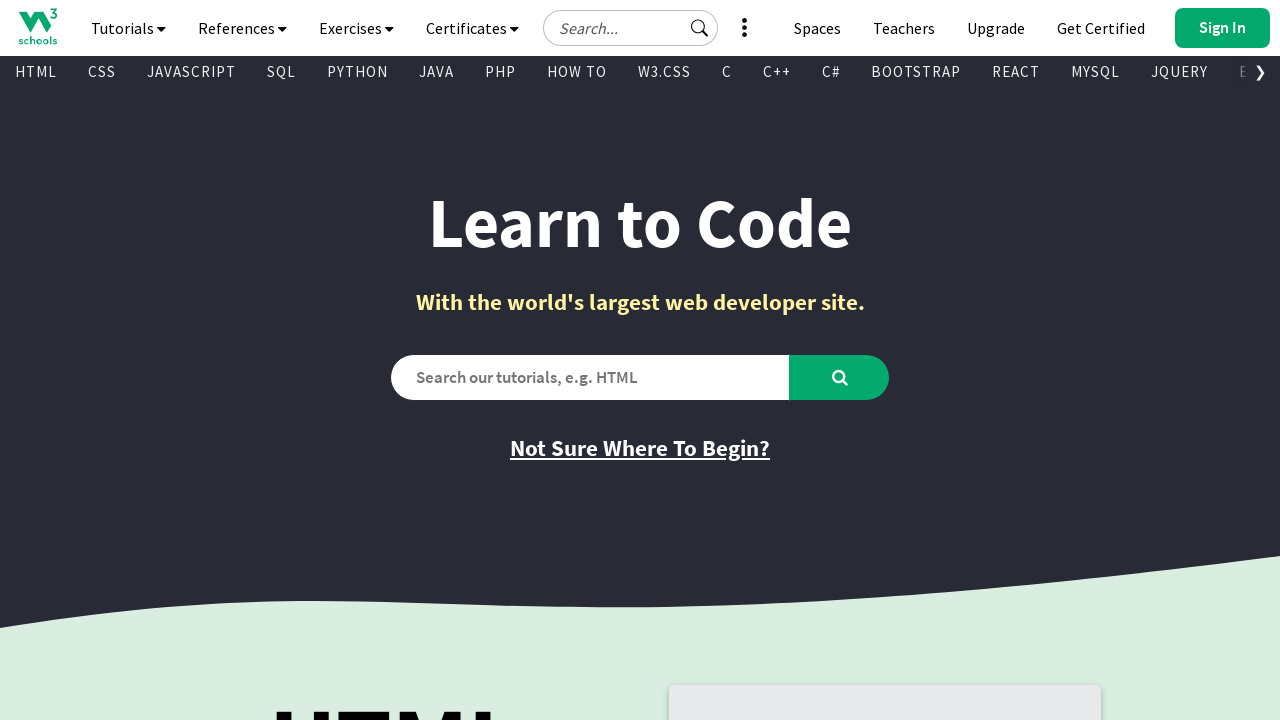

Retrieved href attribute from link: 'https://campus.w3schools.com/collections/certifications/products/xml-certificate'
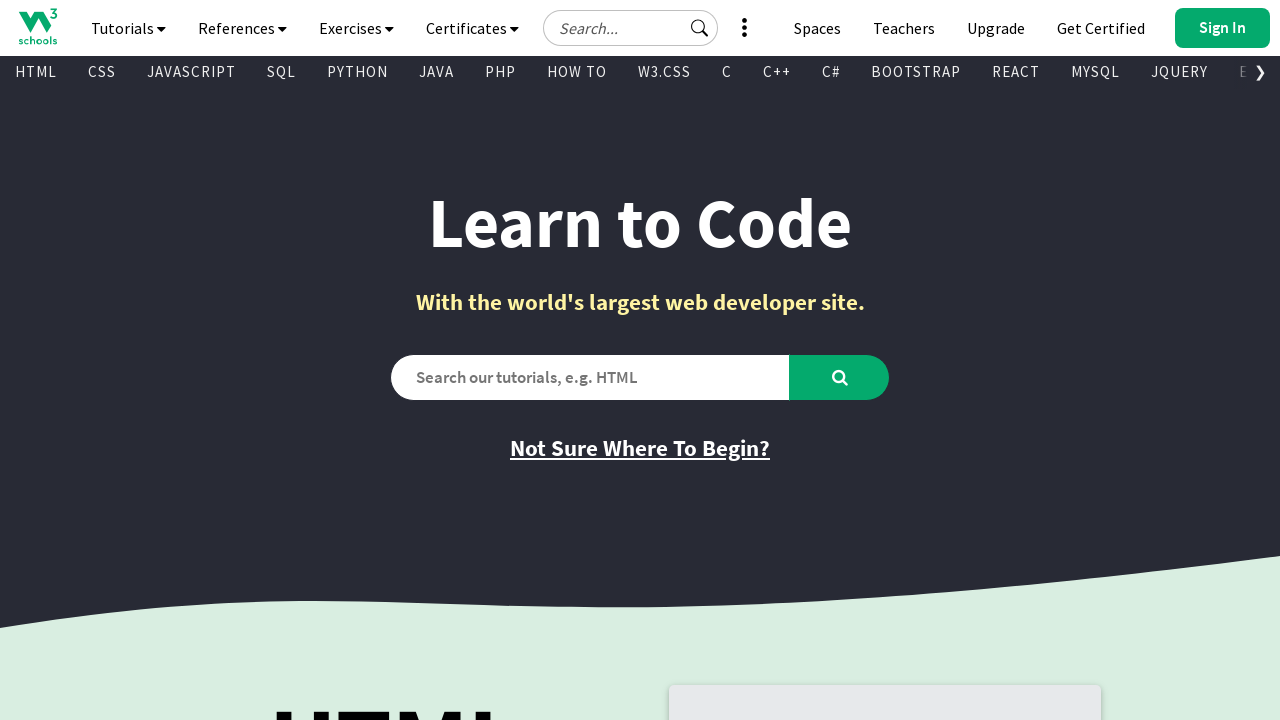

Retrieved text content from visible link: ''
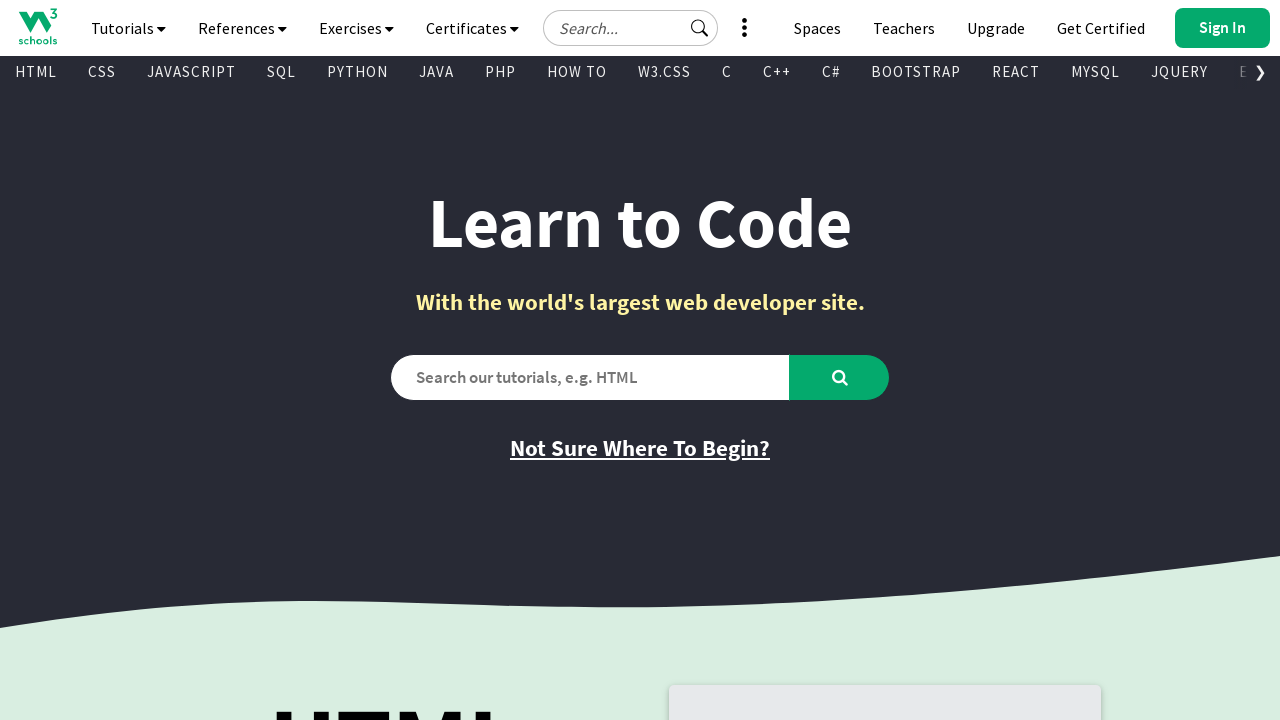

Retrieved href attribute from link: 'https://www.youtube.com/@w3schools'
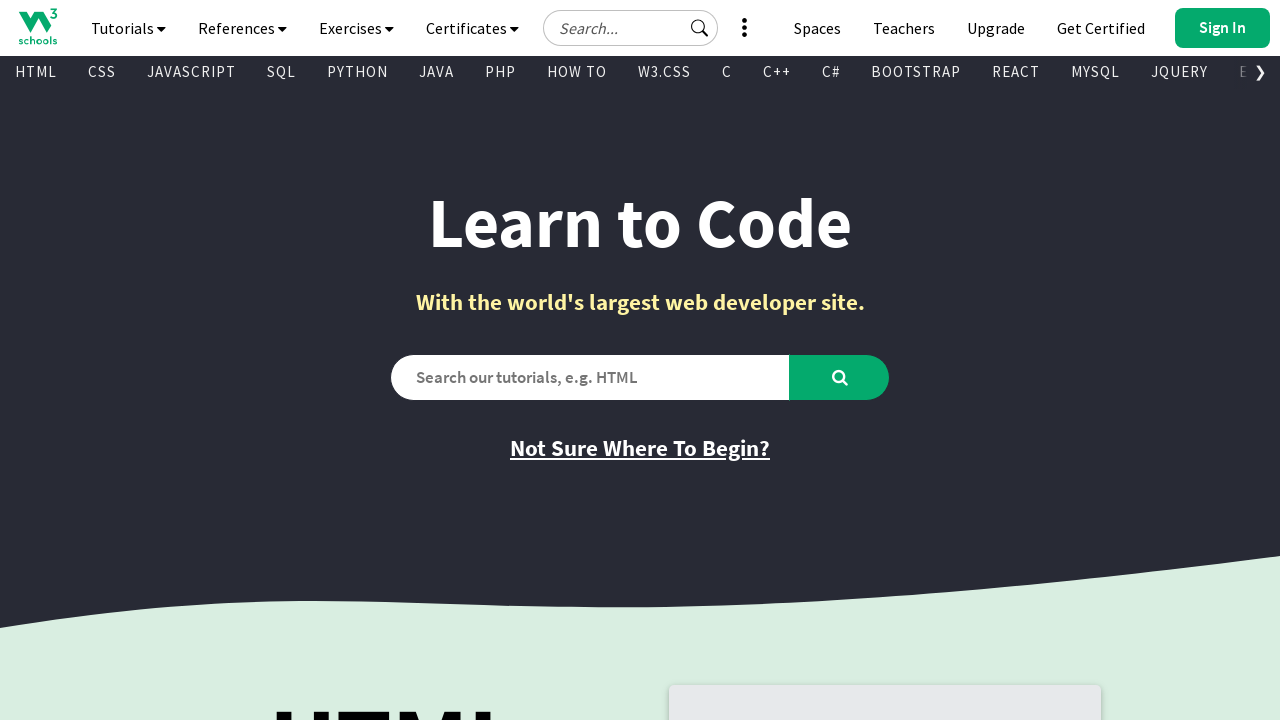

Retrieved text content from visible link: ''
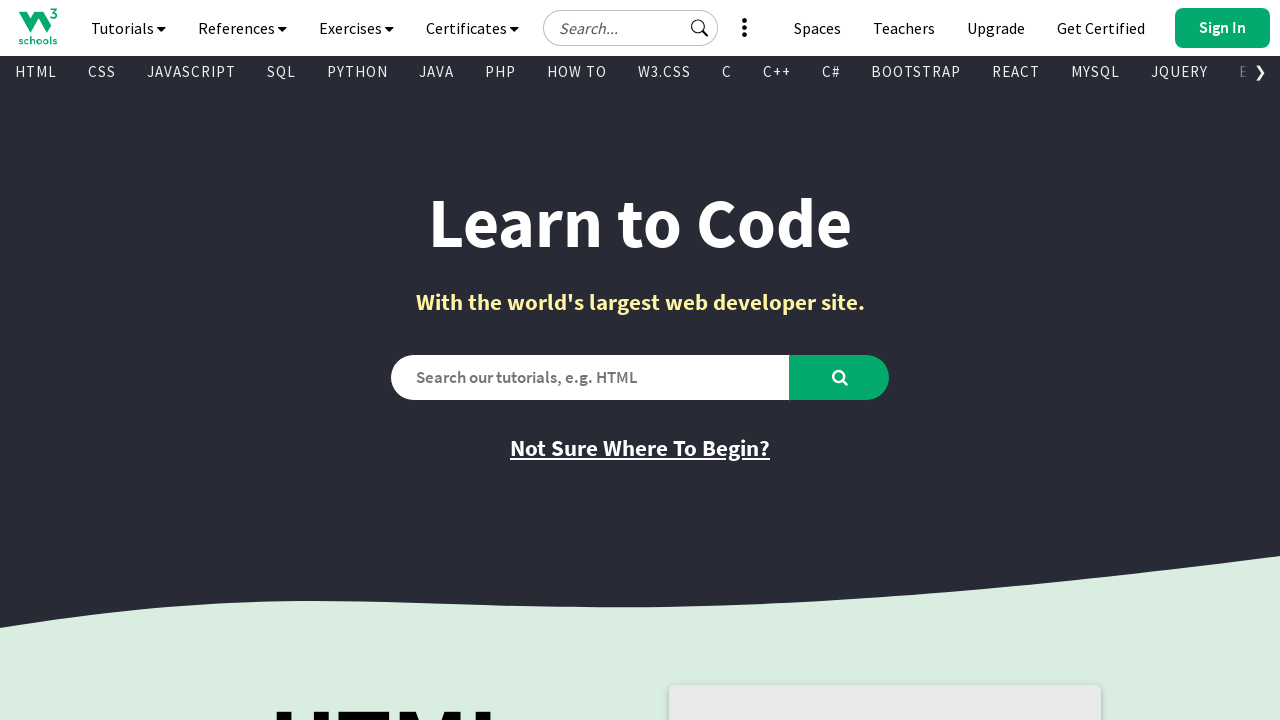

Retrieved href attribute from link: 'https://www.linkedin.com/company/w3schools.com/'
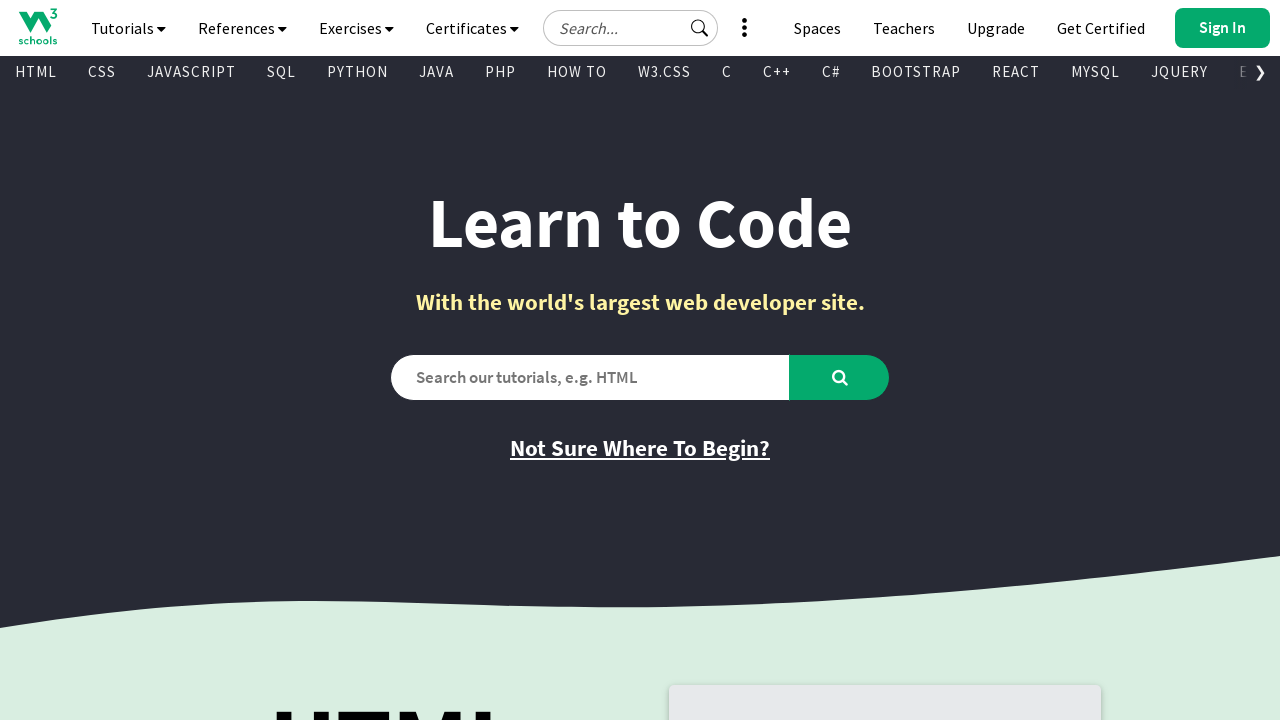

Retrieved text content from visible link: ''
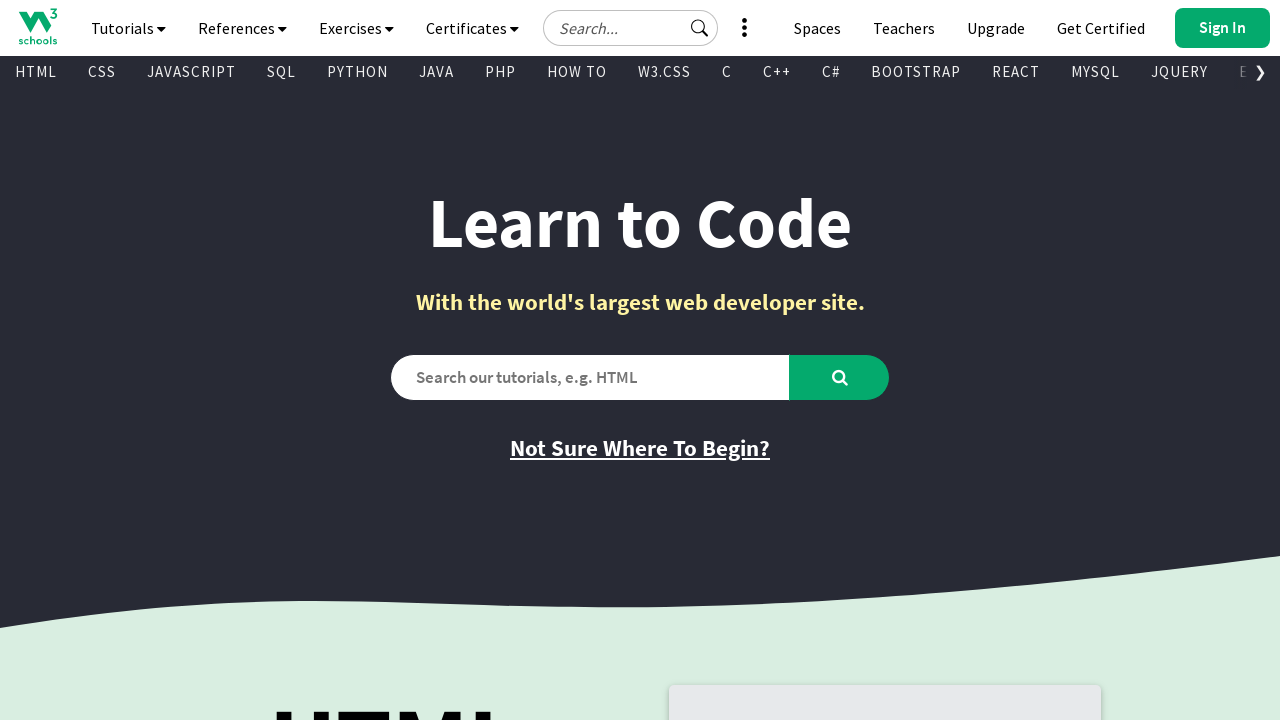

Retrieved href attribute from link: 'https://discord.com/invite/w3schools'
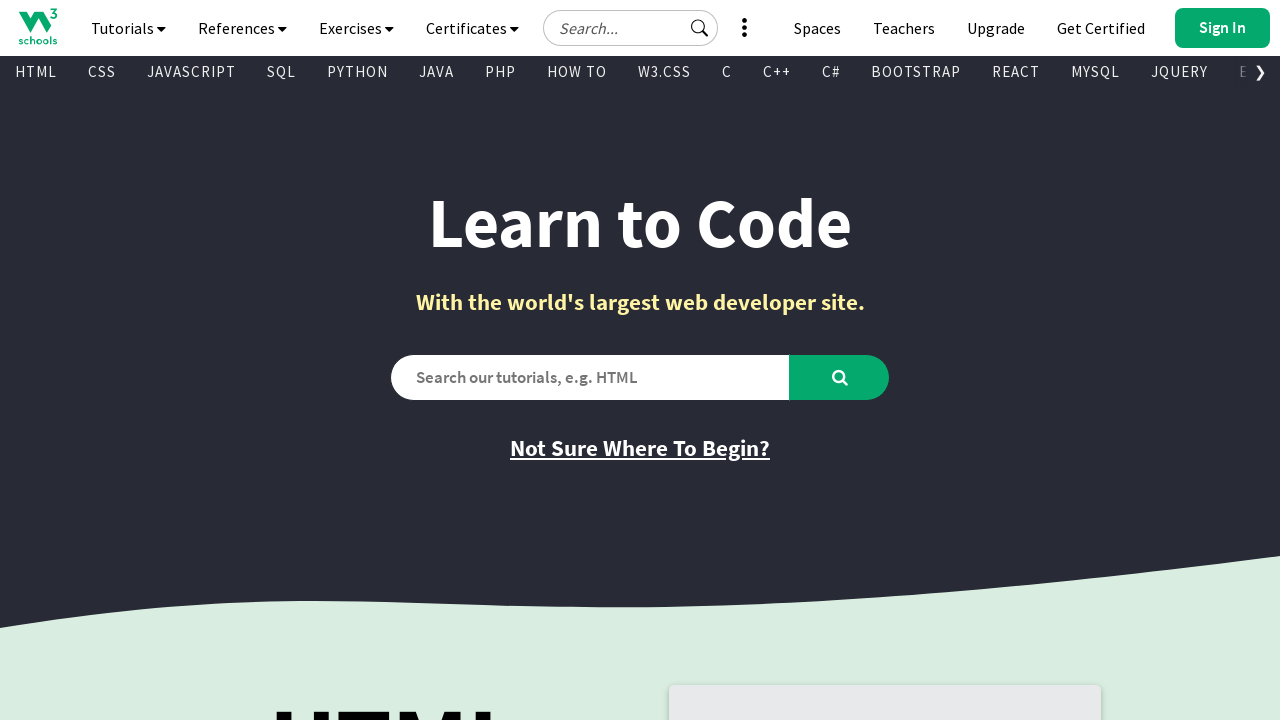

Retrieved text content from visible link: ''
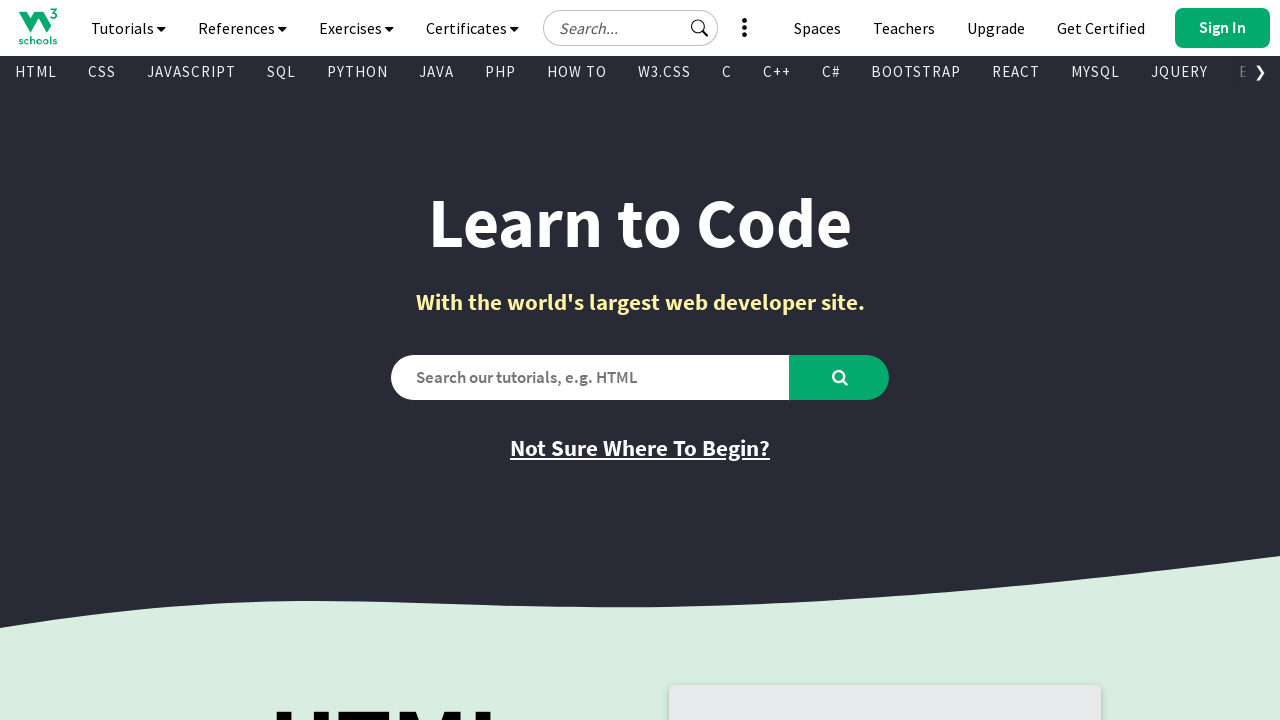

Retrieved href attribute from link: 'https://www.facebook.com/w3schoolscom/'
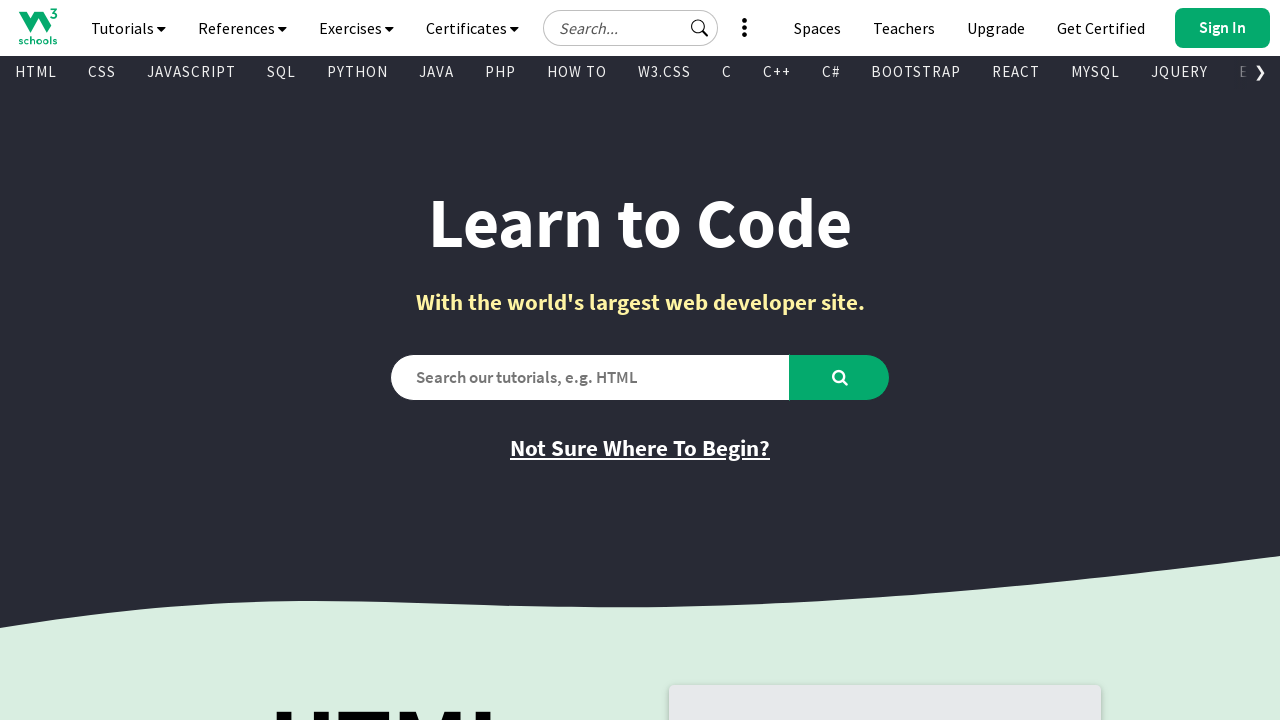

Retrieved text content from visible link: ''
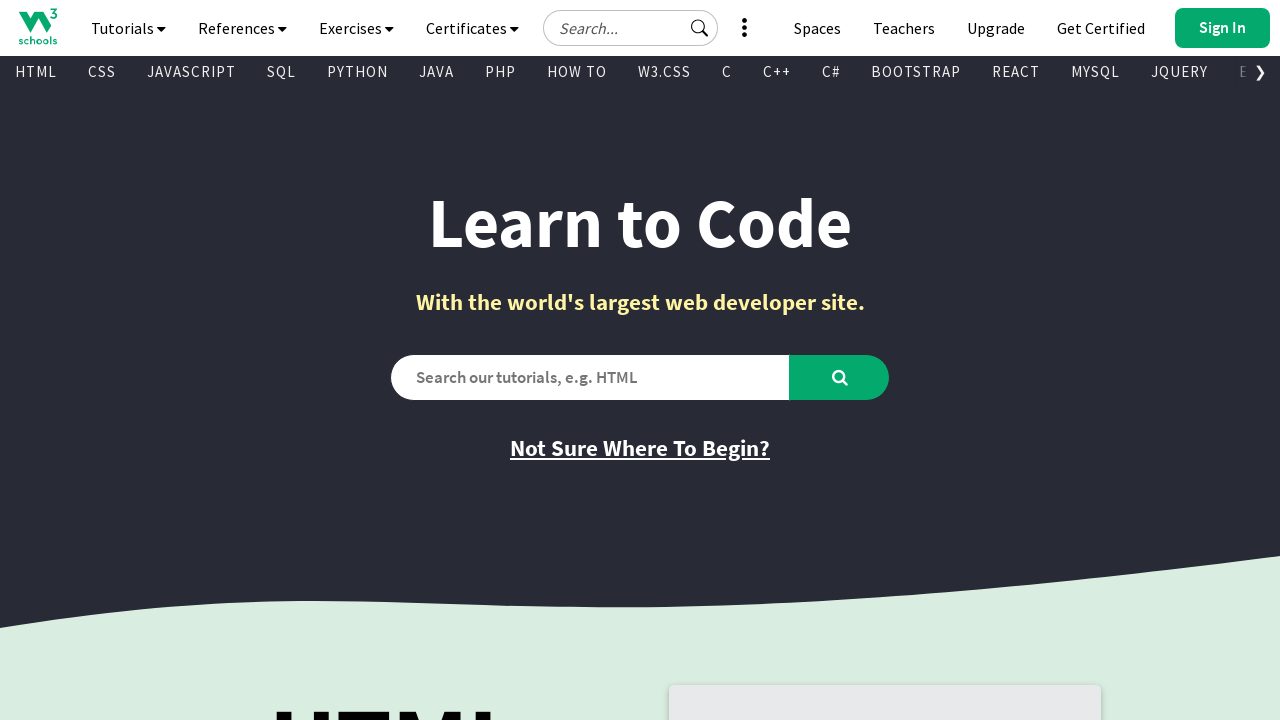

Retrieved href attribute from link: 'https://www.instagram.com/w3schools.com_official/'
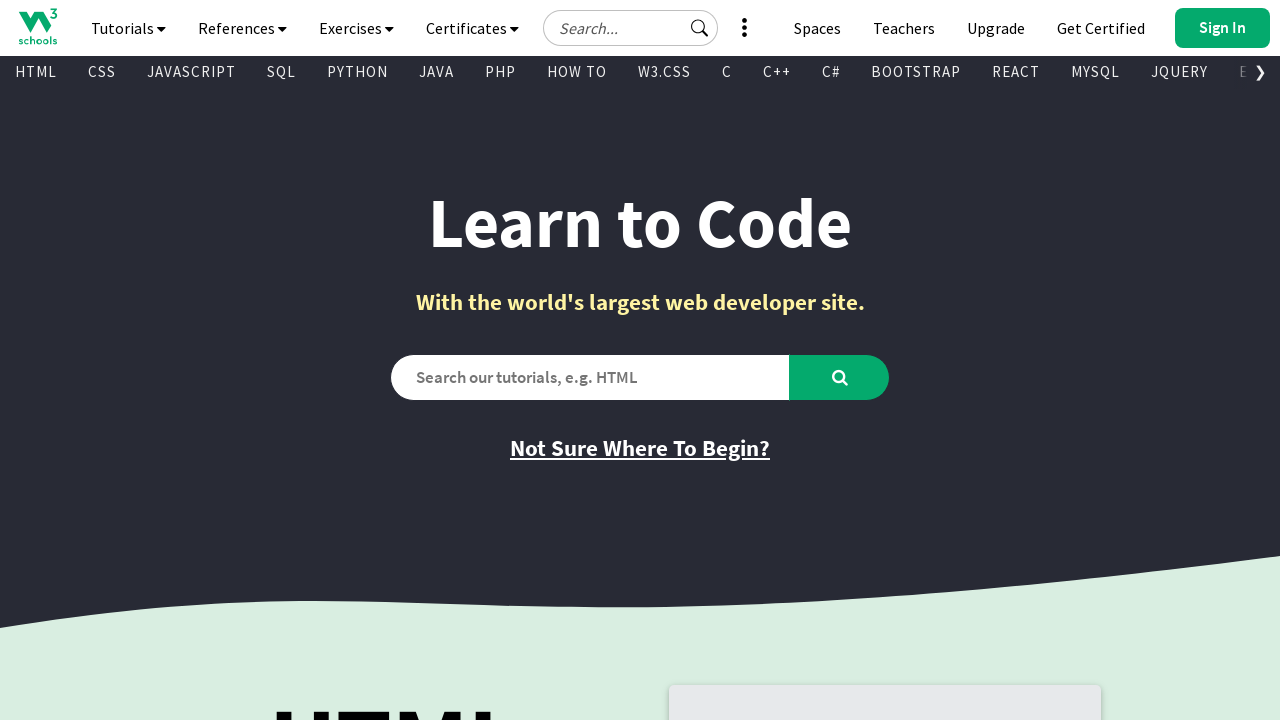

Retrieved text content from visible link: 'FORUM'
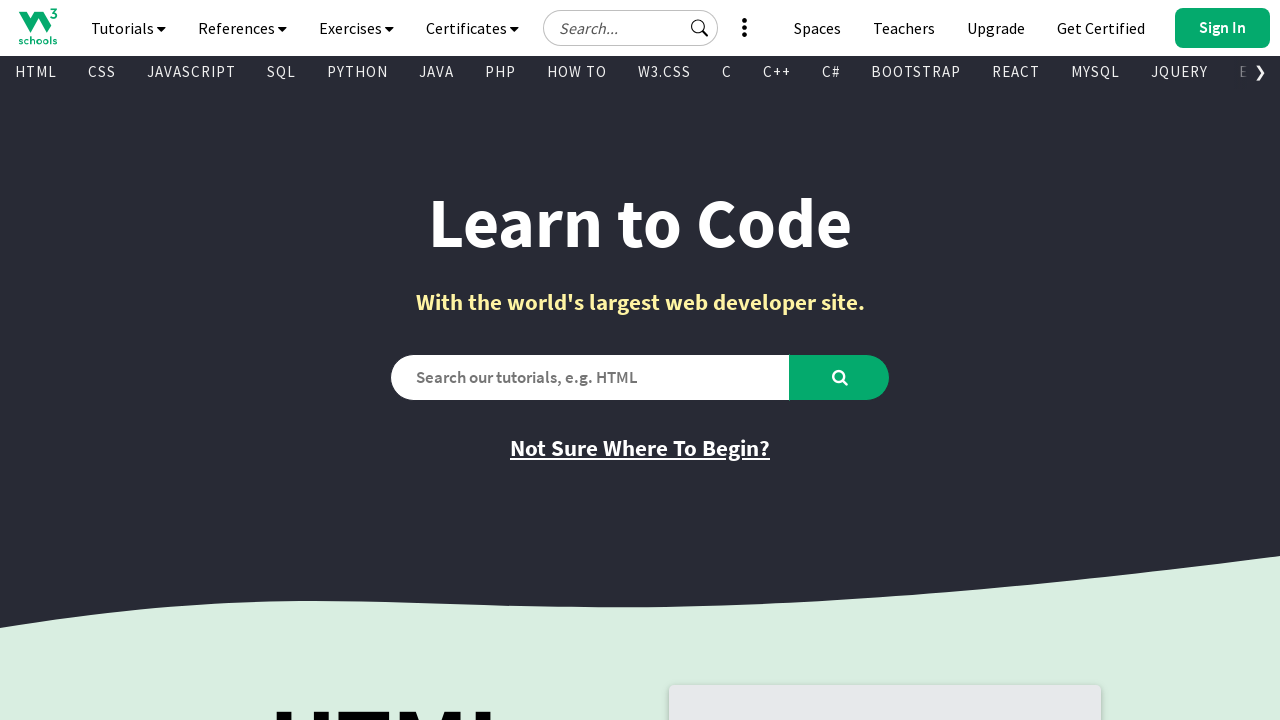

Retrieved href attribute from link: '/forum/index.php'
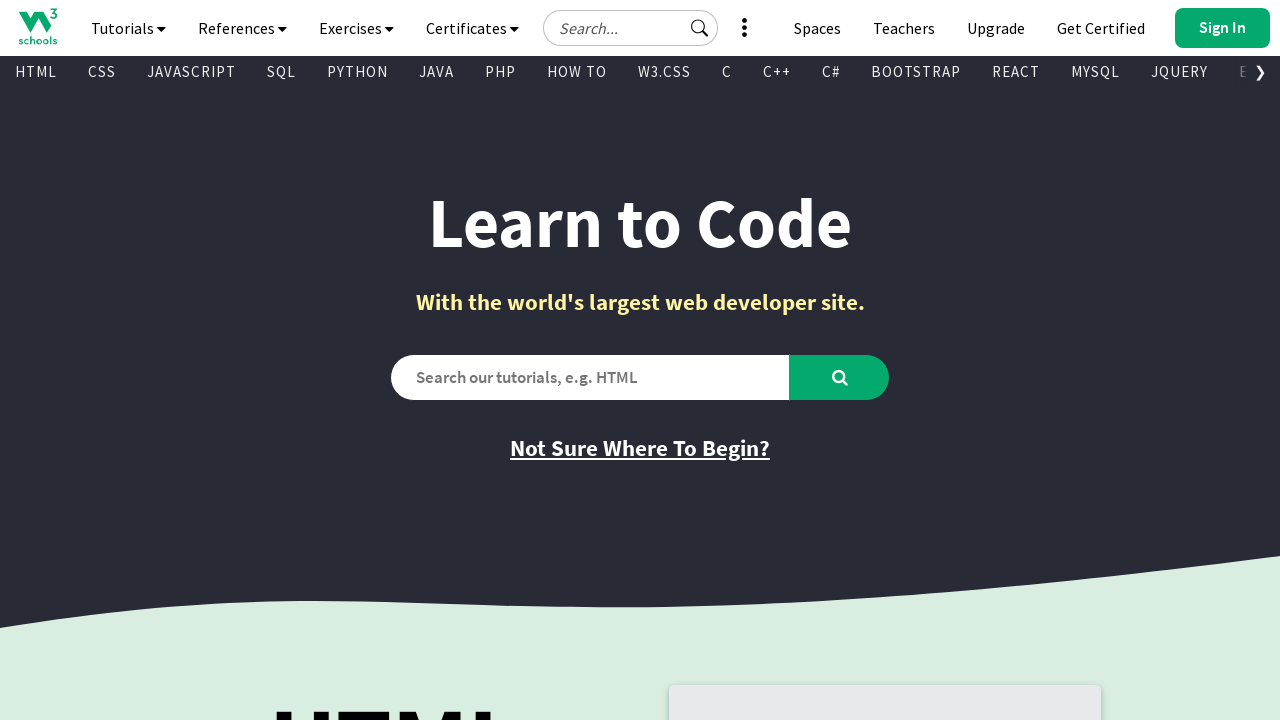

Retrieved text content from visible link: 'ABOUT'
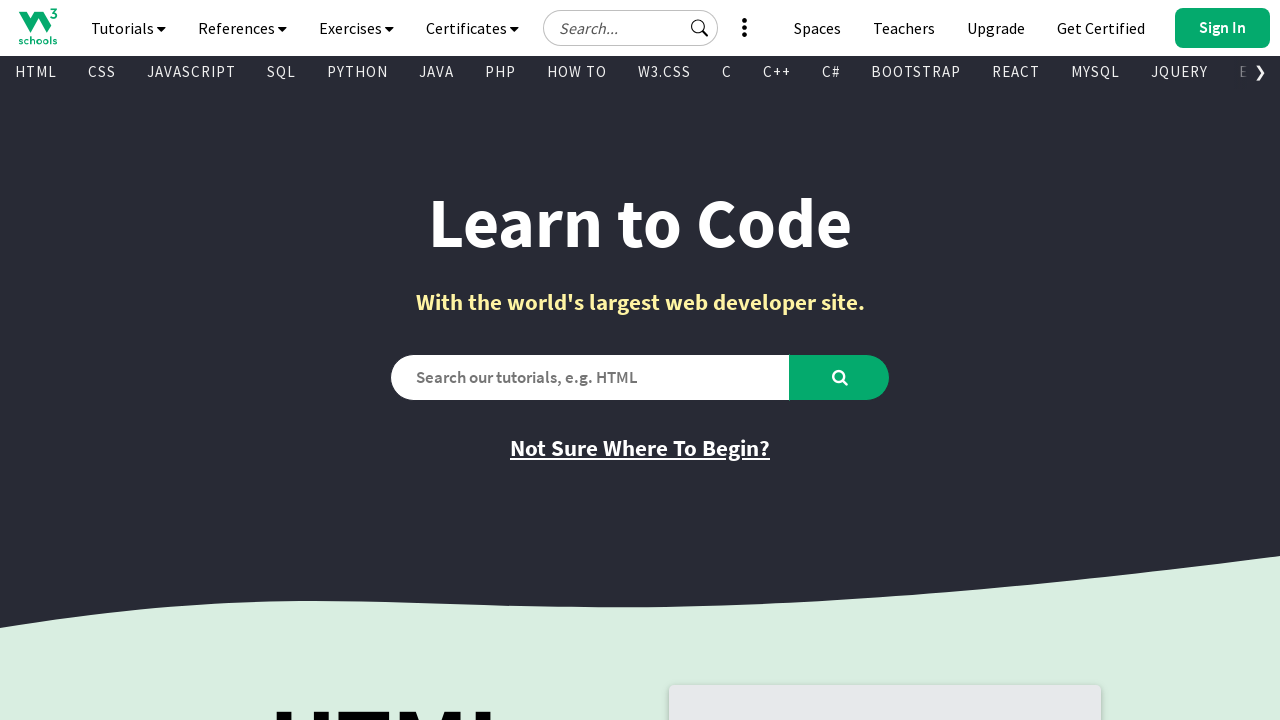

Retrieved href attribute from link: '/about/default.asp'
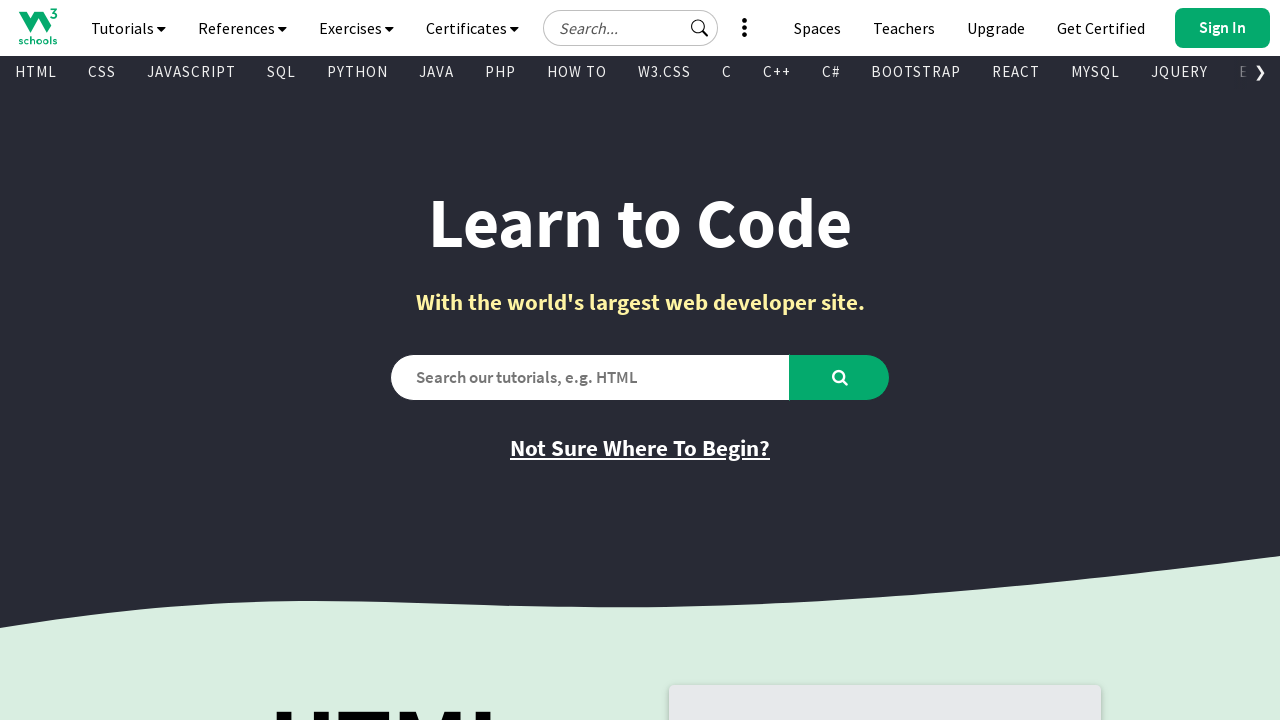

Retrieved text content from visible link: 'ACADEMY'
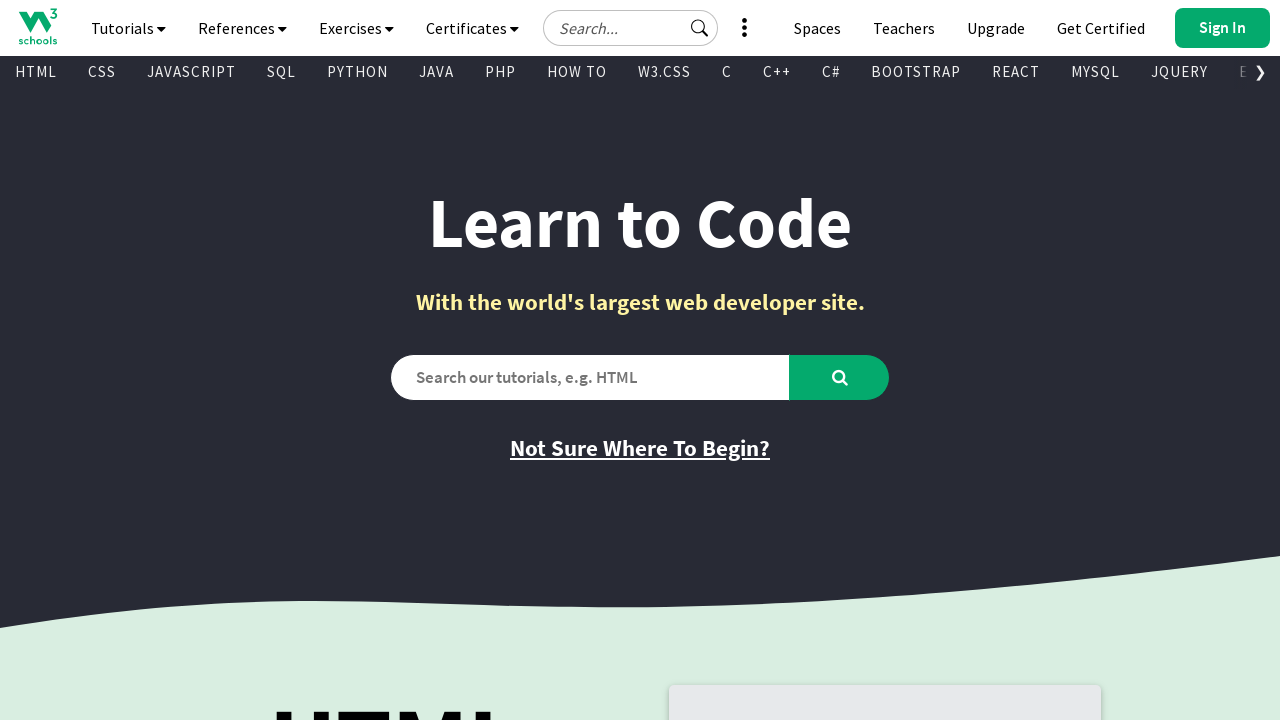

Retrieved href attribute from link: '/academy/index.php'
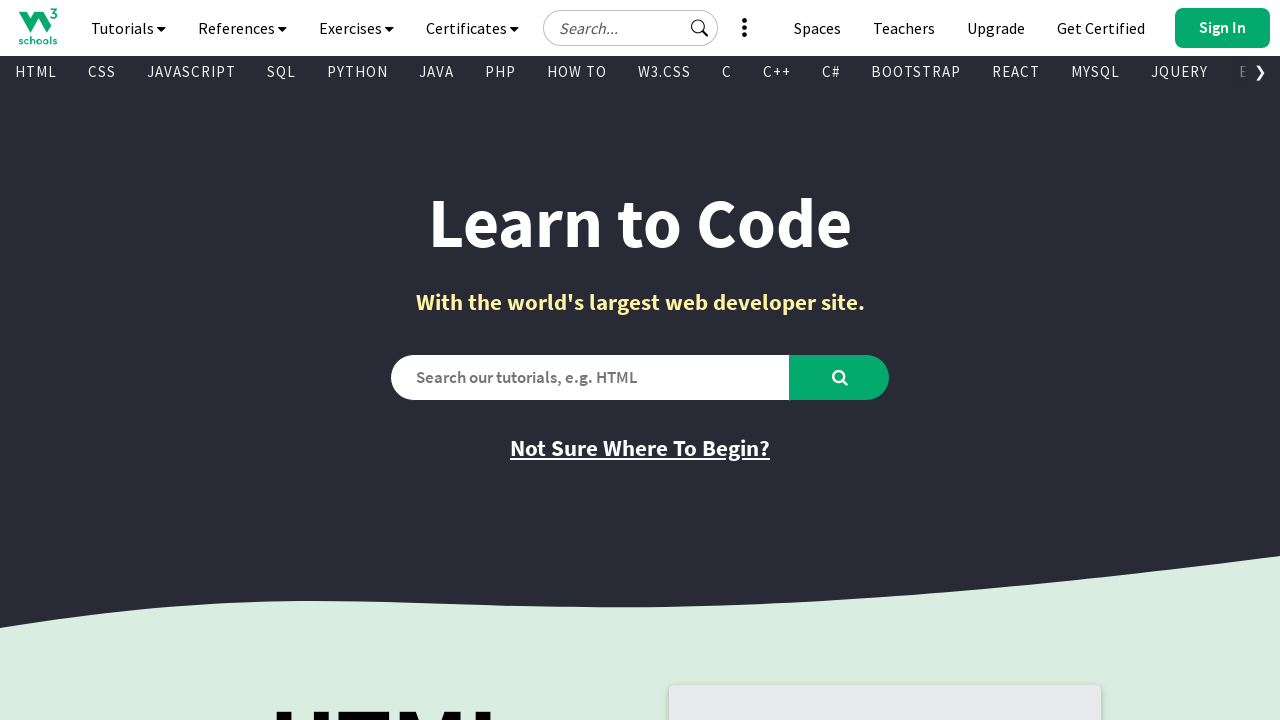

Retrieved text content from visible link: 'terms of use'
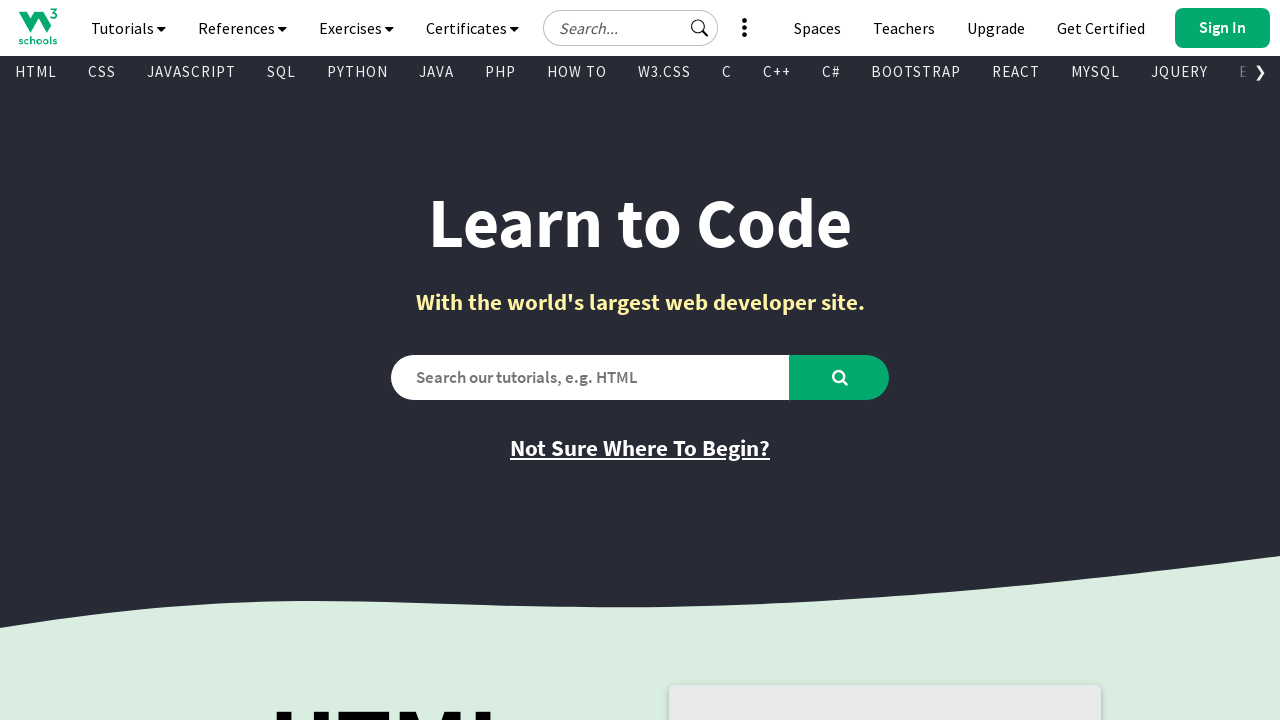

Retrieved href attribute from link: '/about/about_copyright.asp'
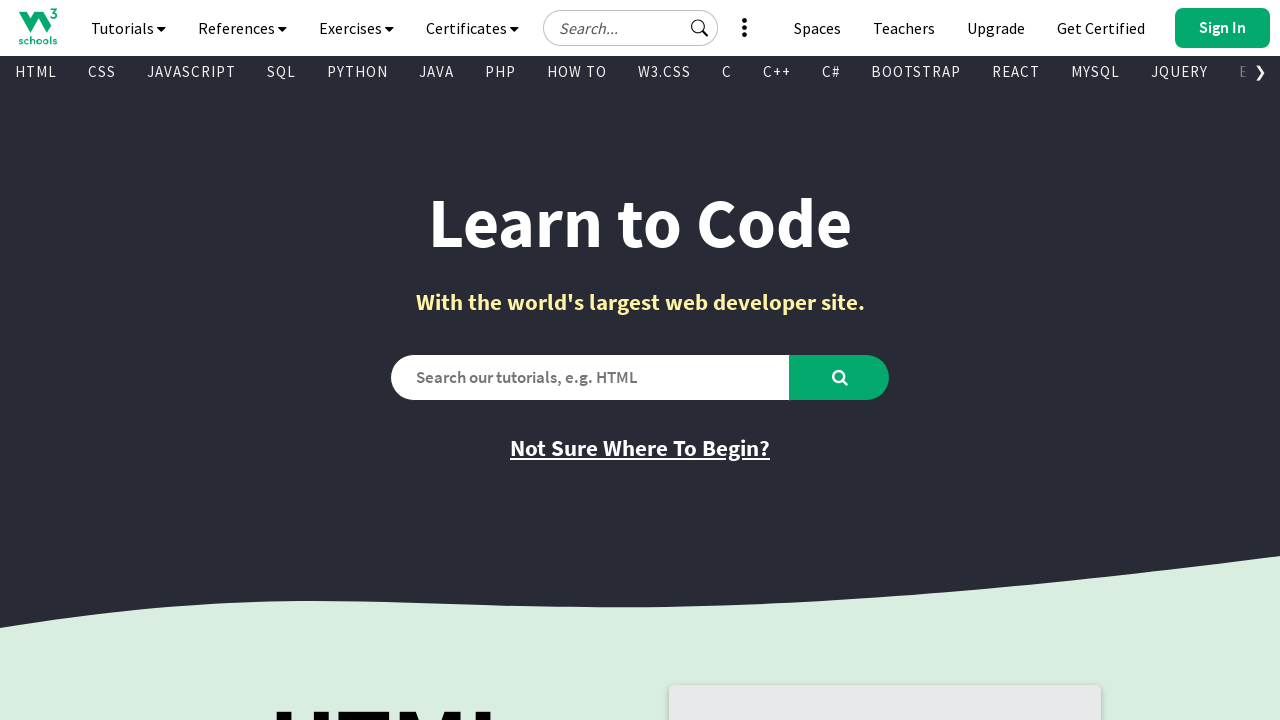

Retrieved text content from visible link: 'cookies'
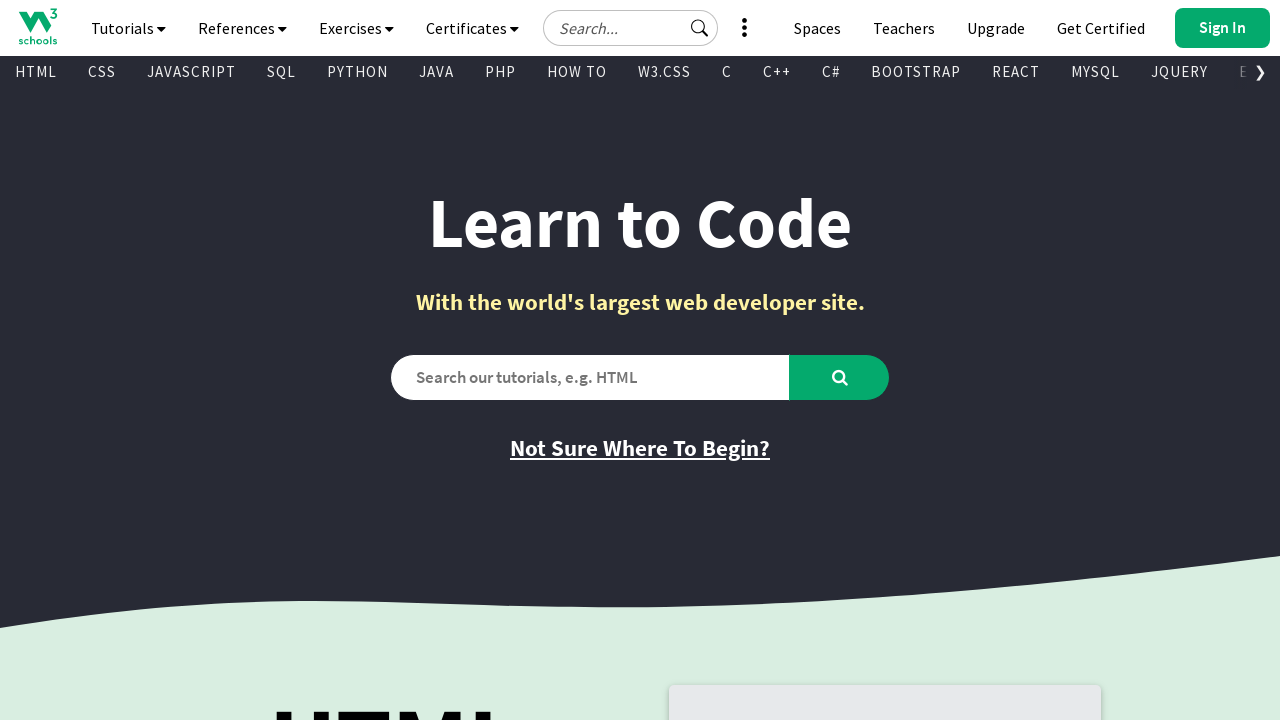

Retrieved href attribute from link: 'None'
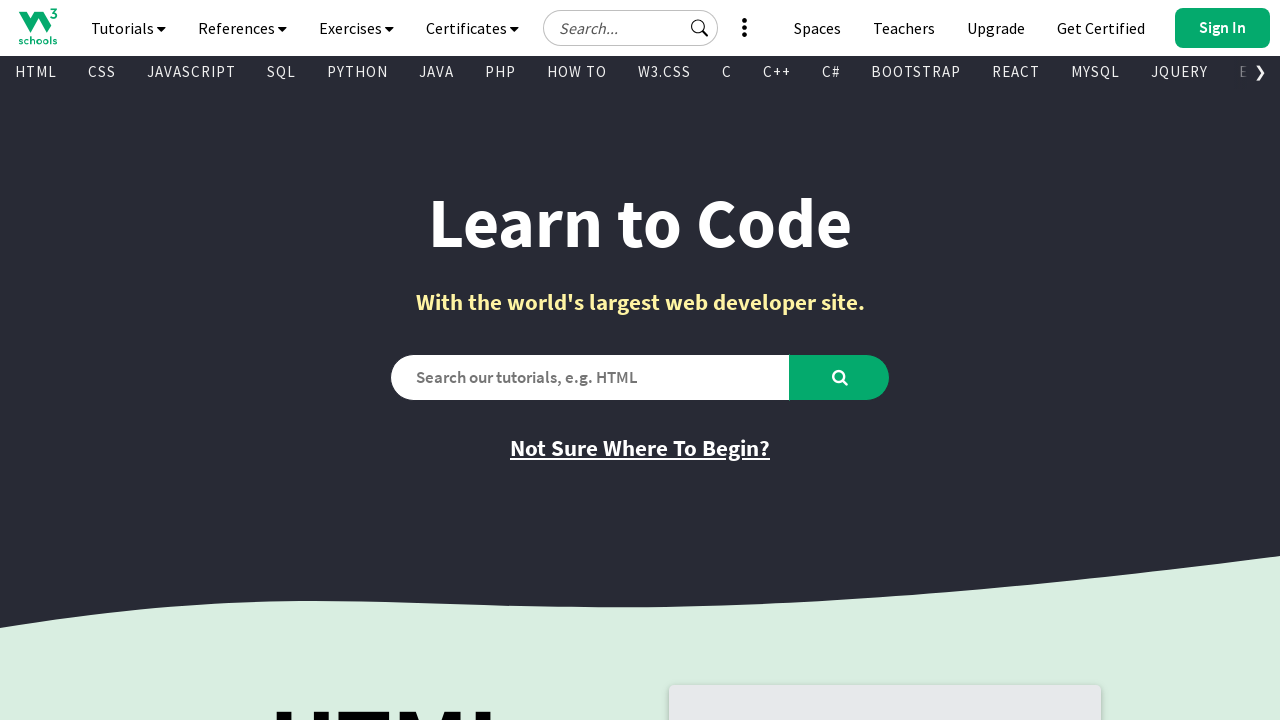

Retrieved text content from visible link: 'privacy policy'
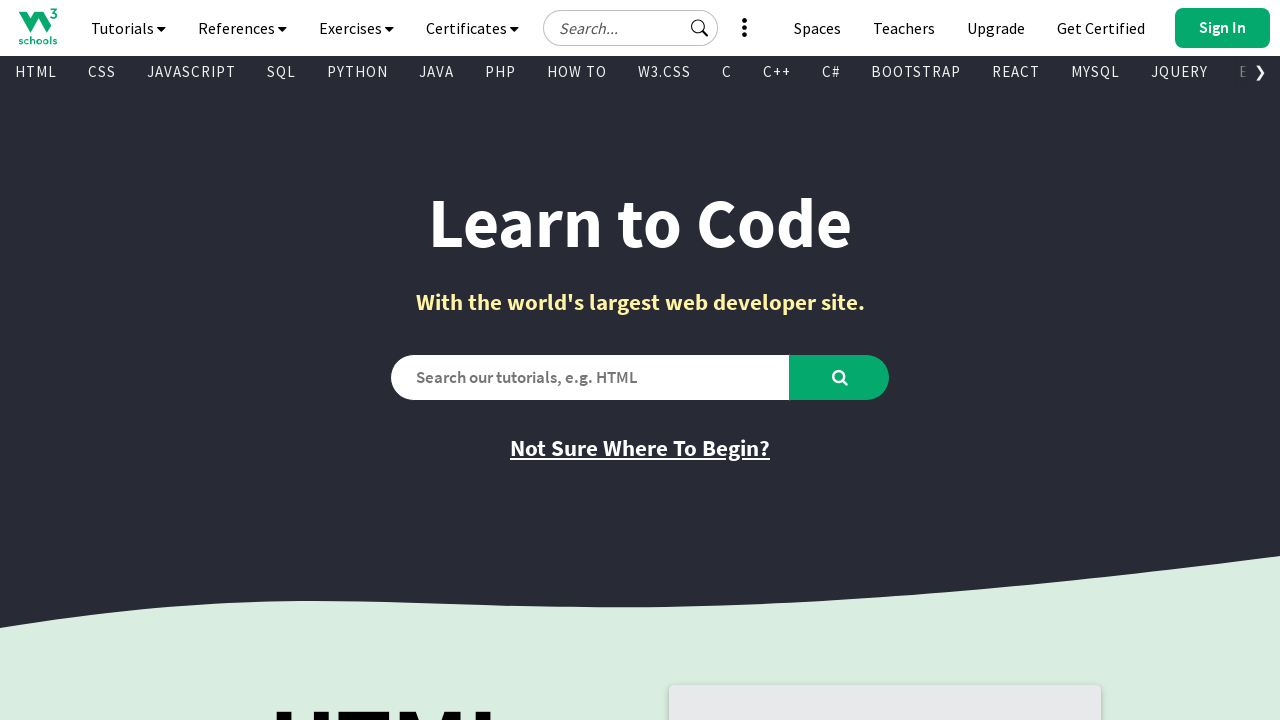

Retrieved href attribute from link: '/about/about_privacy.asp'
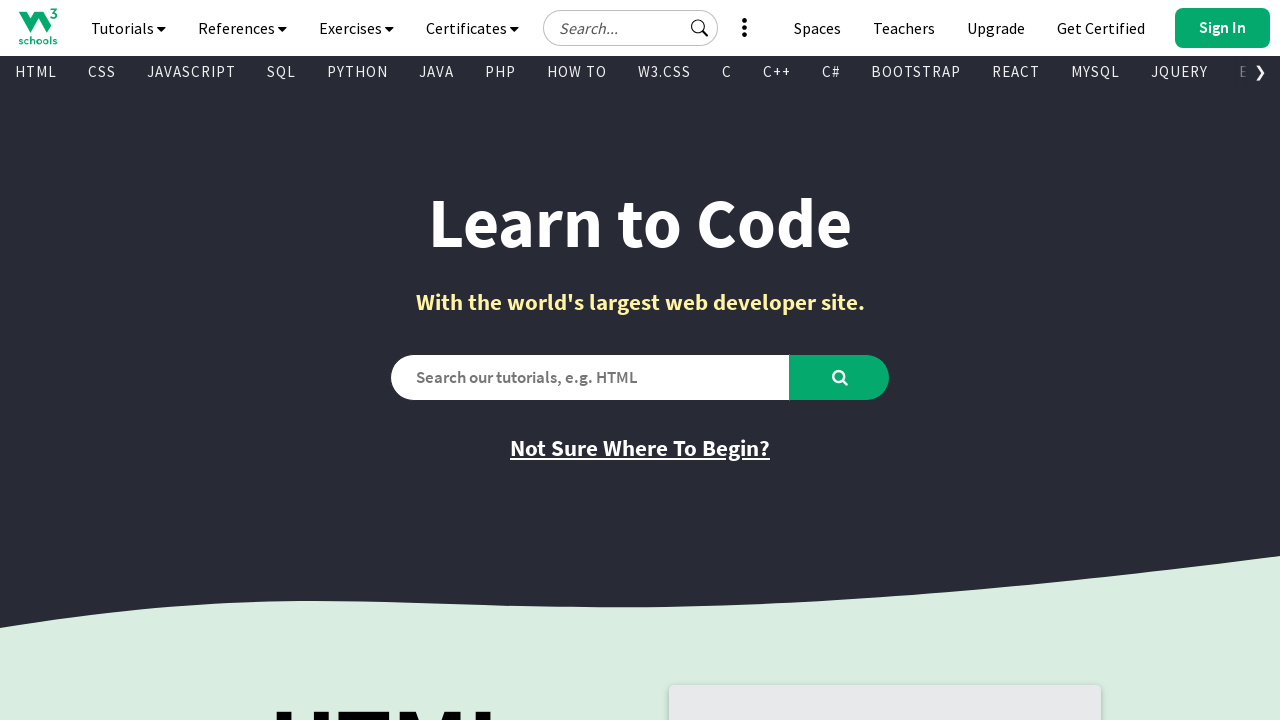

Retrieved text content from visible link: 'Copyright 1999-2026'
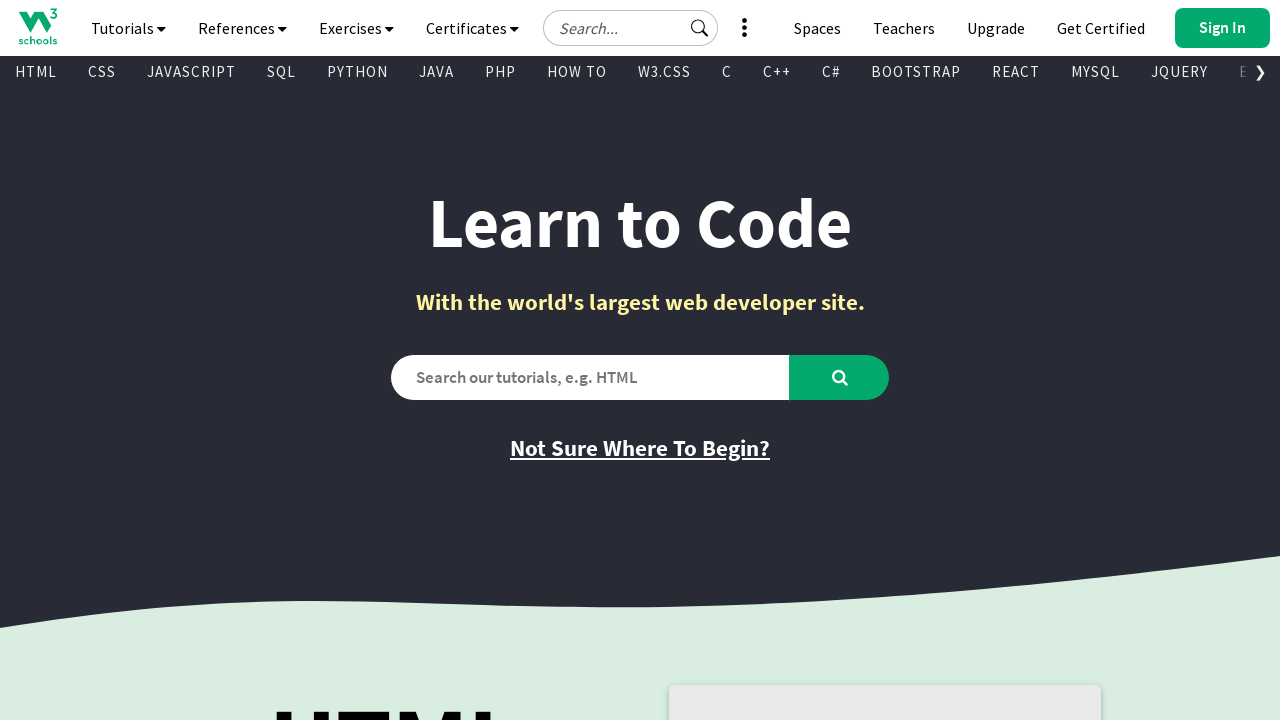

Retrieved href attribute from link: '/about/about_copyright.asp'
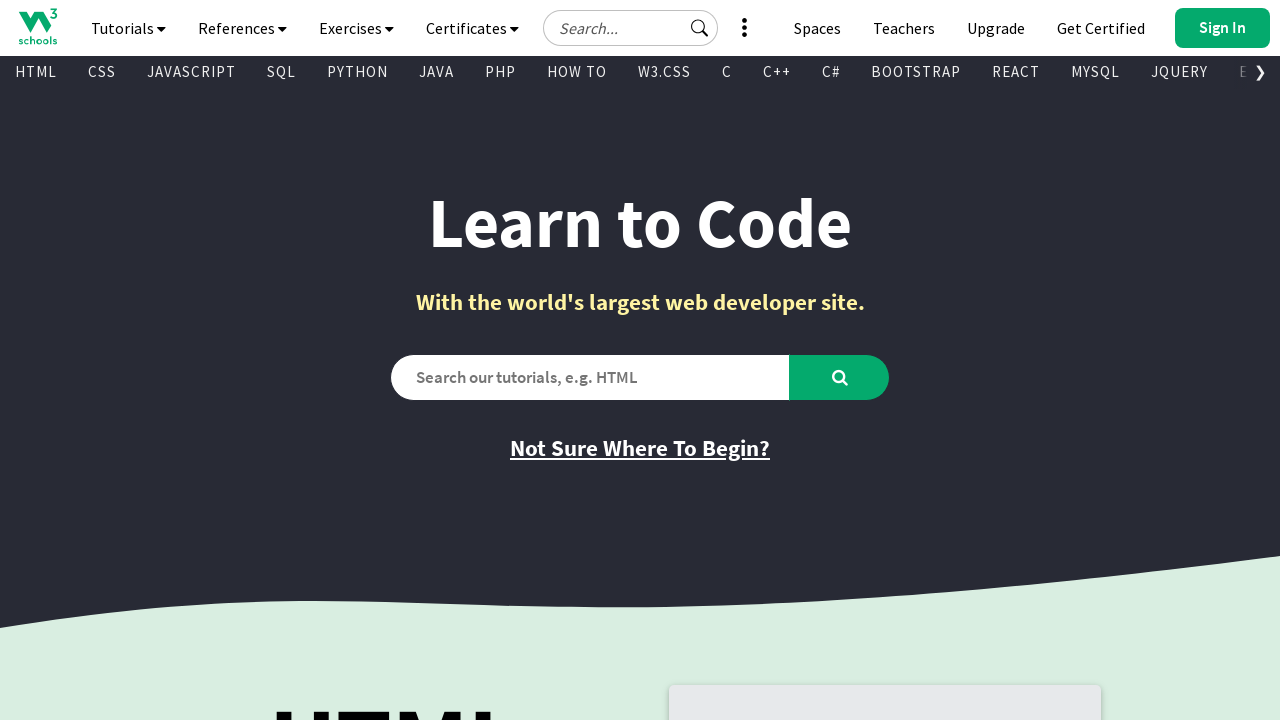

Retrieved text content from visible link: 'W3Schools is Powered by W3.CSS'
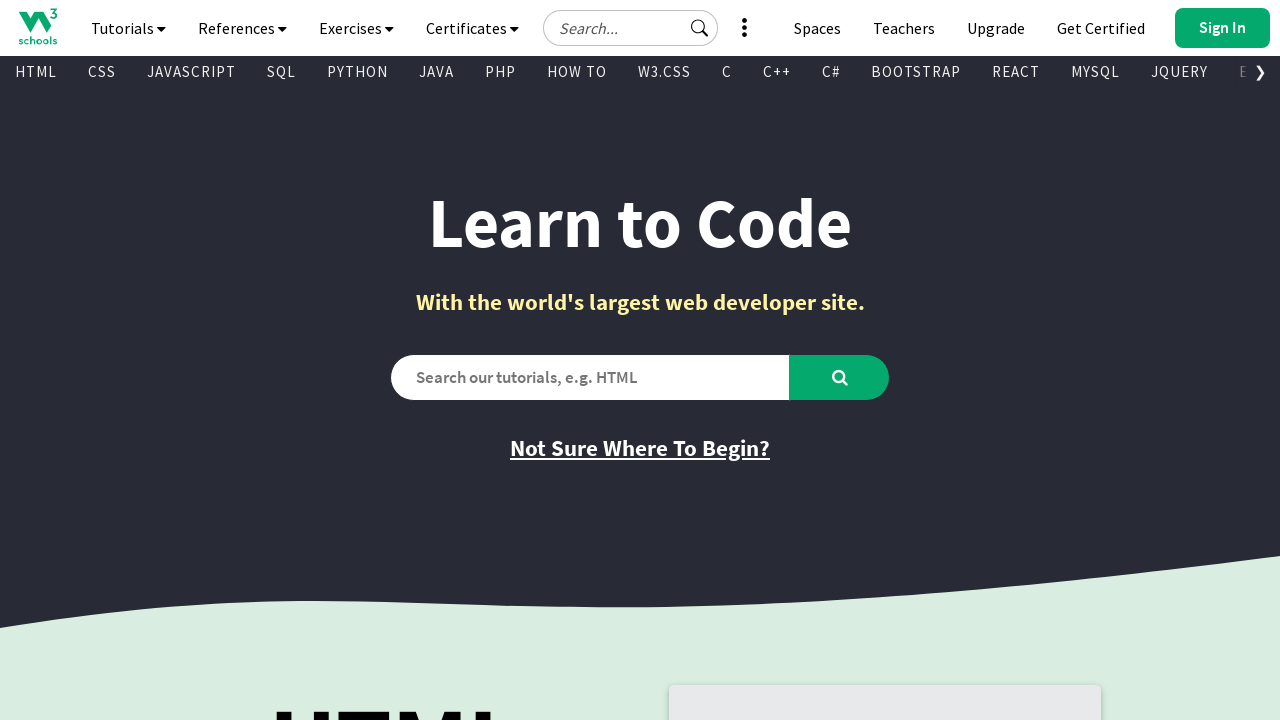

Retrieved href attribute from link: '//www.w3schools.com/w3css/default.asp'
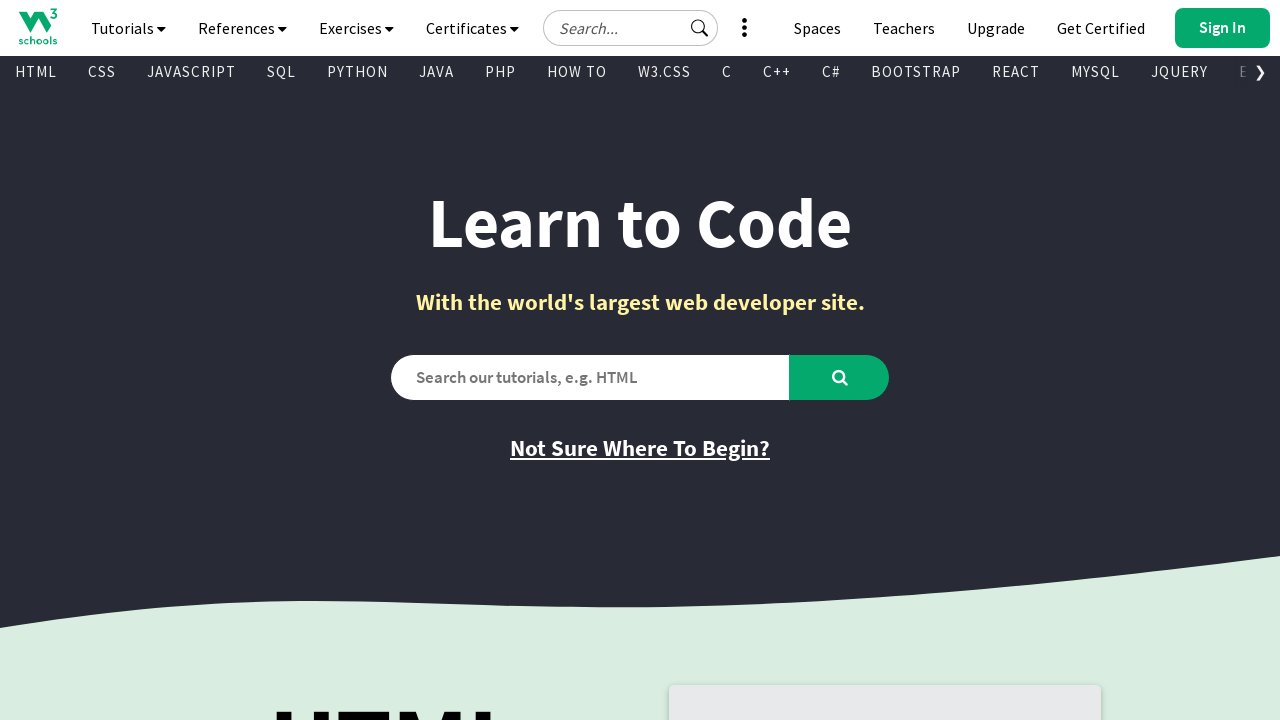

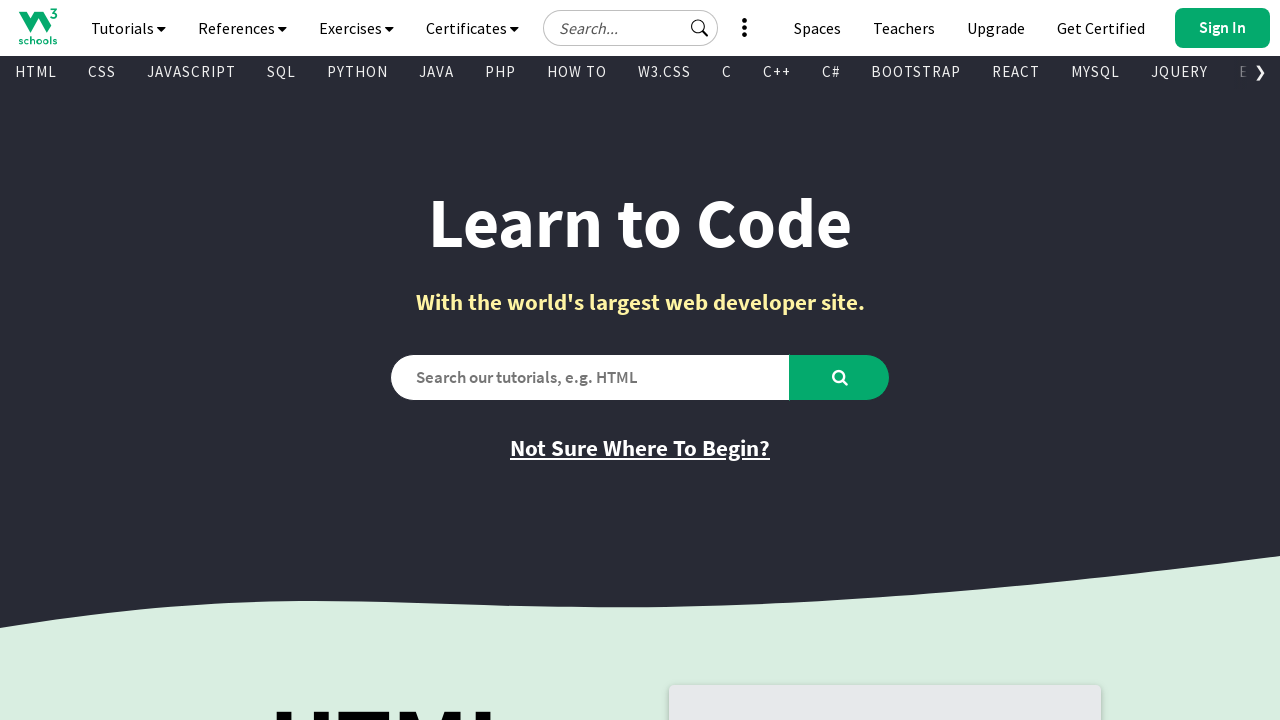